Tests a Todo page application by navigating to the lesson page, adding 100 todo items, and then deleting all odd-numbered todos by clicking their delete buttons.

Starting URL: https://material.playwrightvn.com/

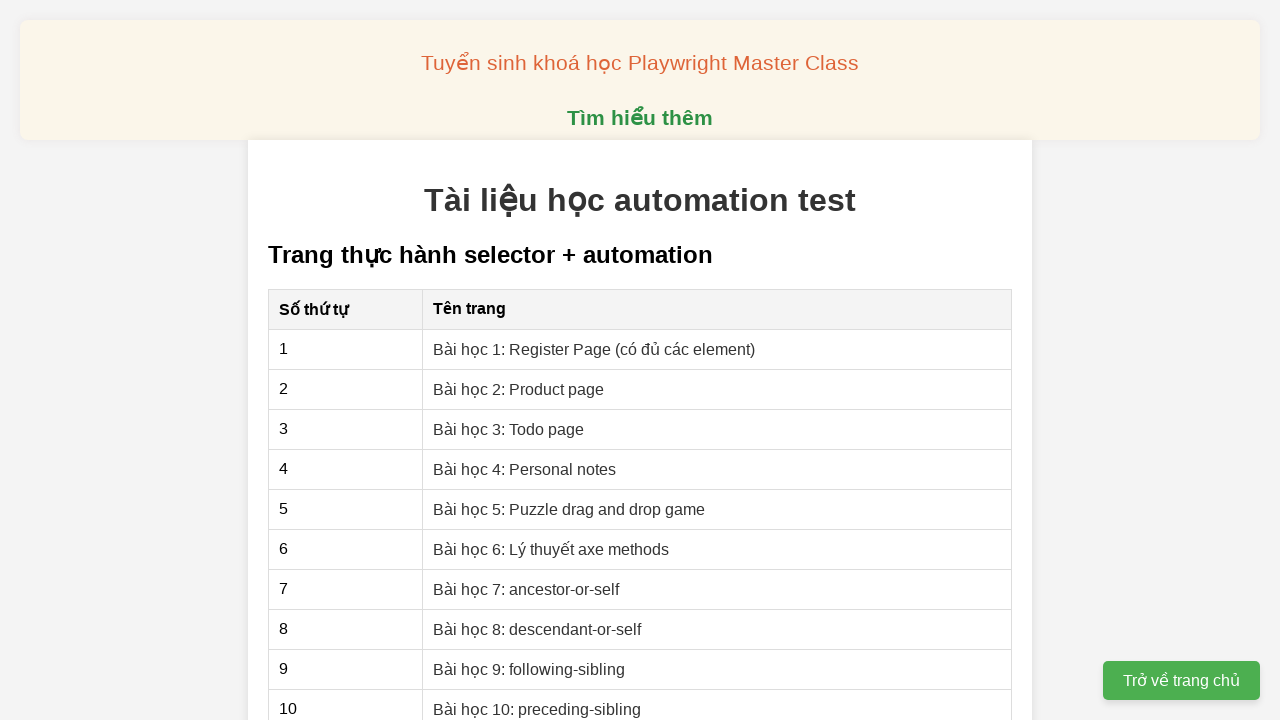

Clicked on 'Bài học 3: Todo page' link to navigate to Todo page at (509, 429) on xpath=//a[text()='Bài học 3: Todo page']
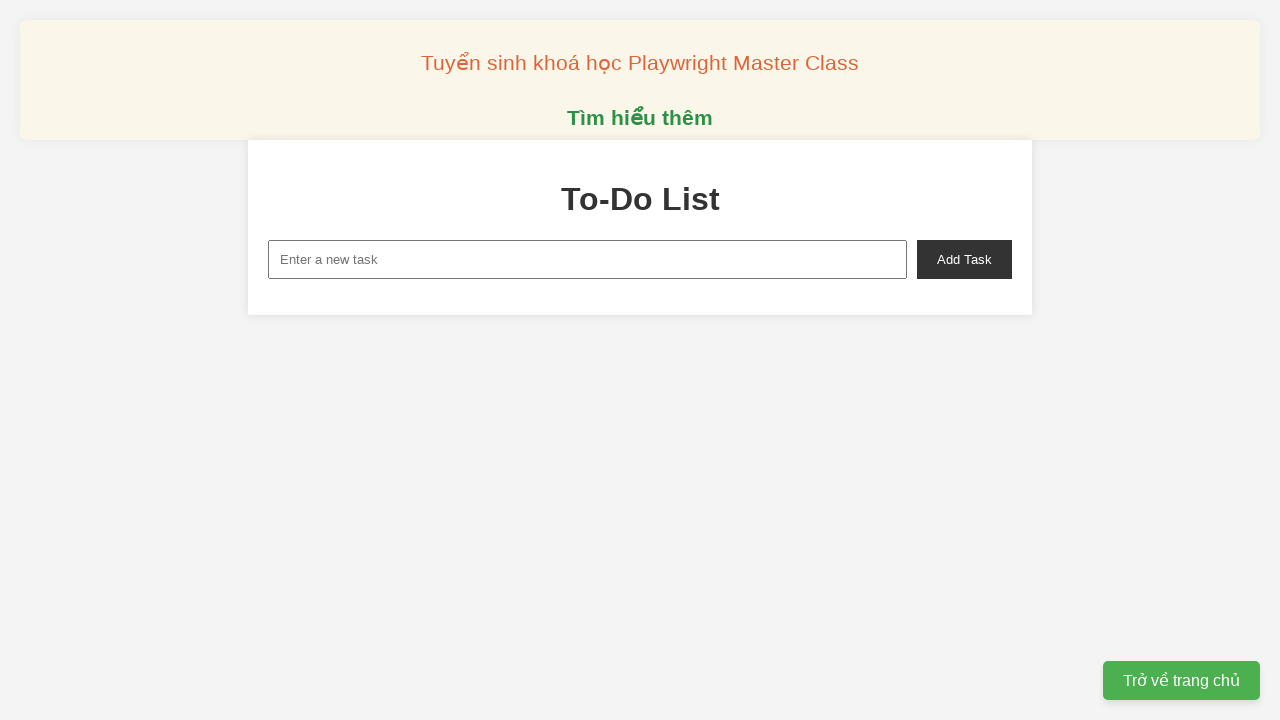

Todo page loaded and new task input field is visible
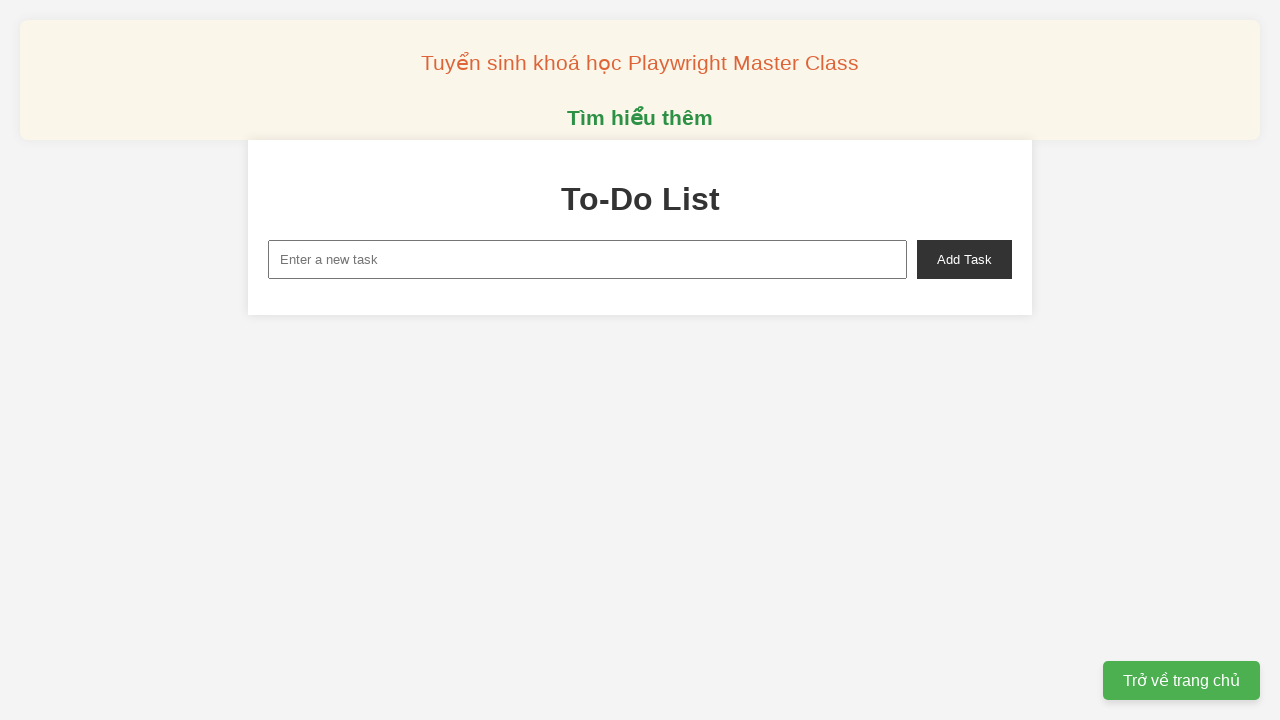

Filled new task input with 'Todo 1' on xpath=//input[@id='new-task']
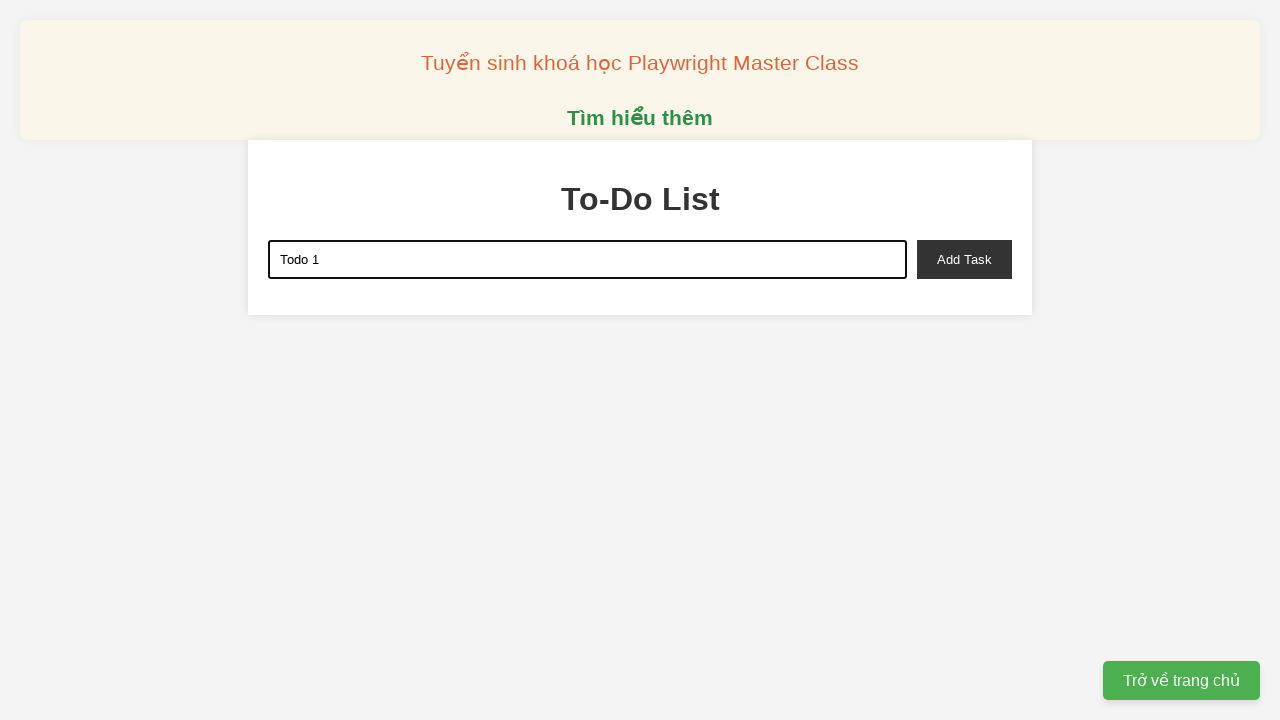

Clicked add task button to add 'Todo 1' to the list at (964, 259) on xpath=//button[@id='add-task']
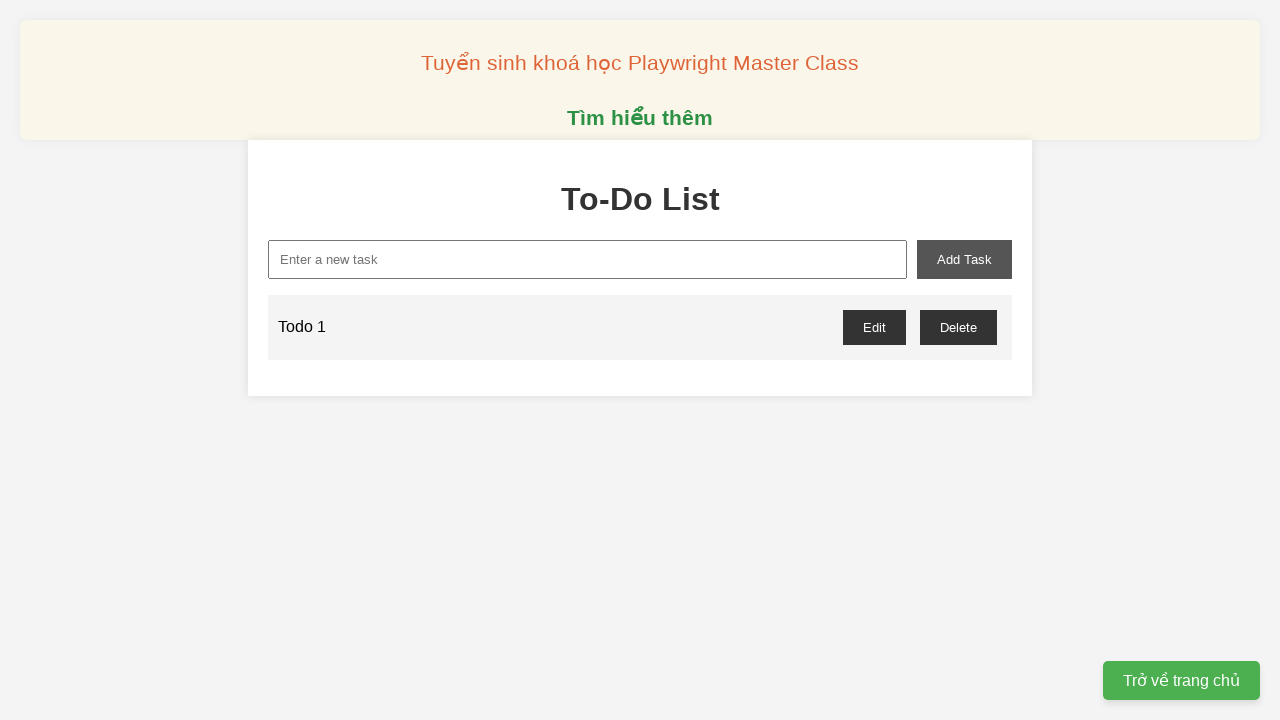

Filled new task input with 'Todo 2' on xpath=//input[@id='new-task']
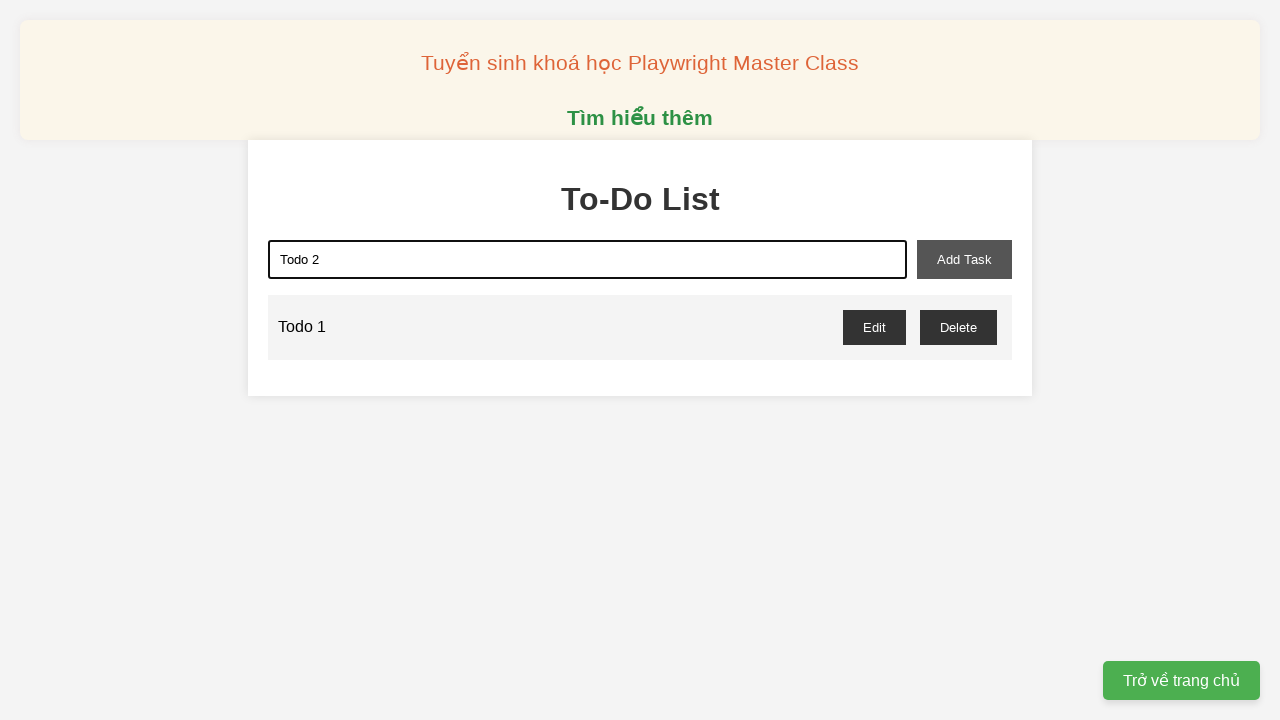

Clicked add task button to add 'Todo 2' to the list at (964, 259) on xpath=//button[@id='add-task']
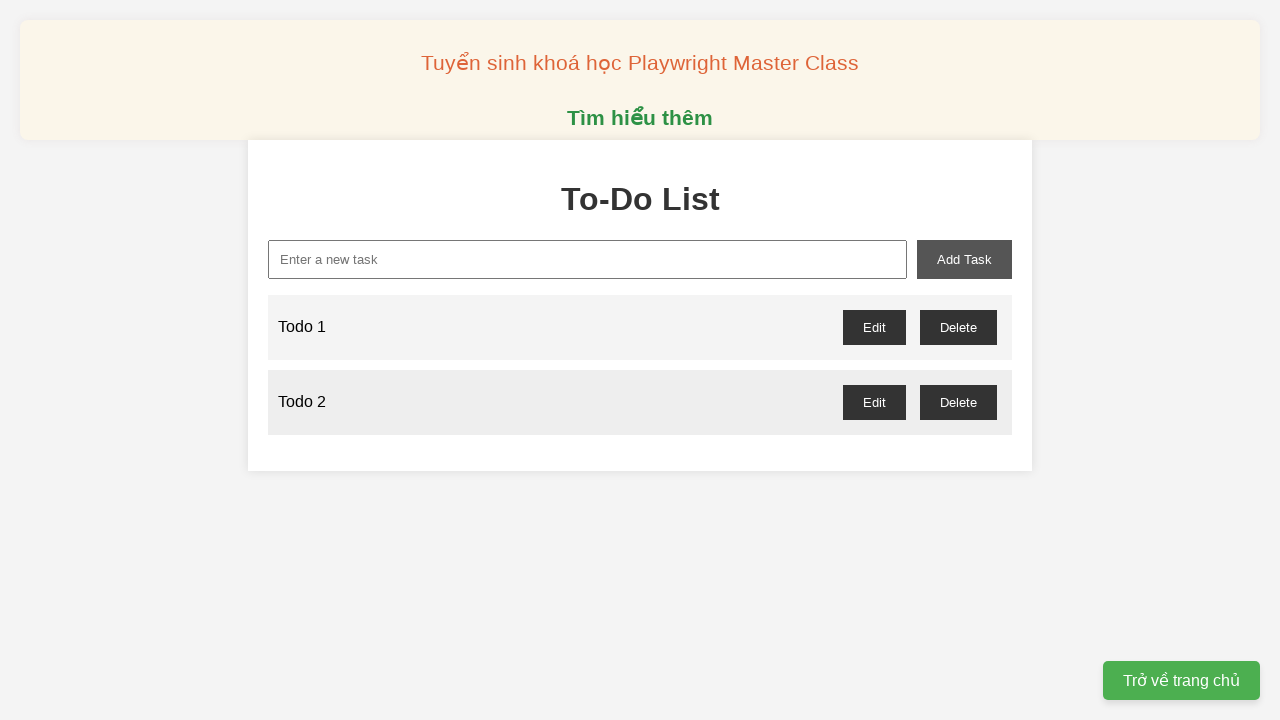

Filled new task input with 'Todo 3' on xpath=//input[@id='new-task']
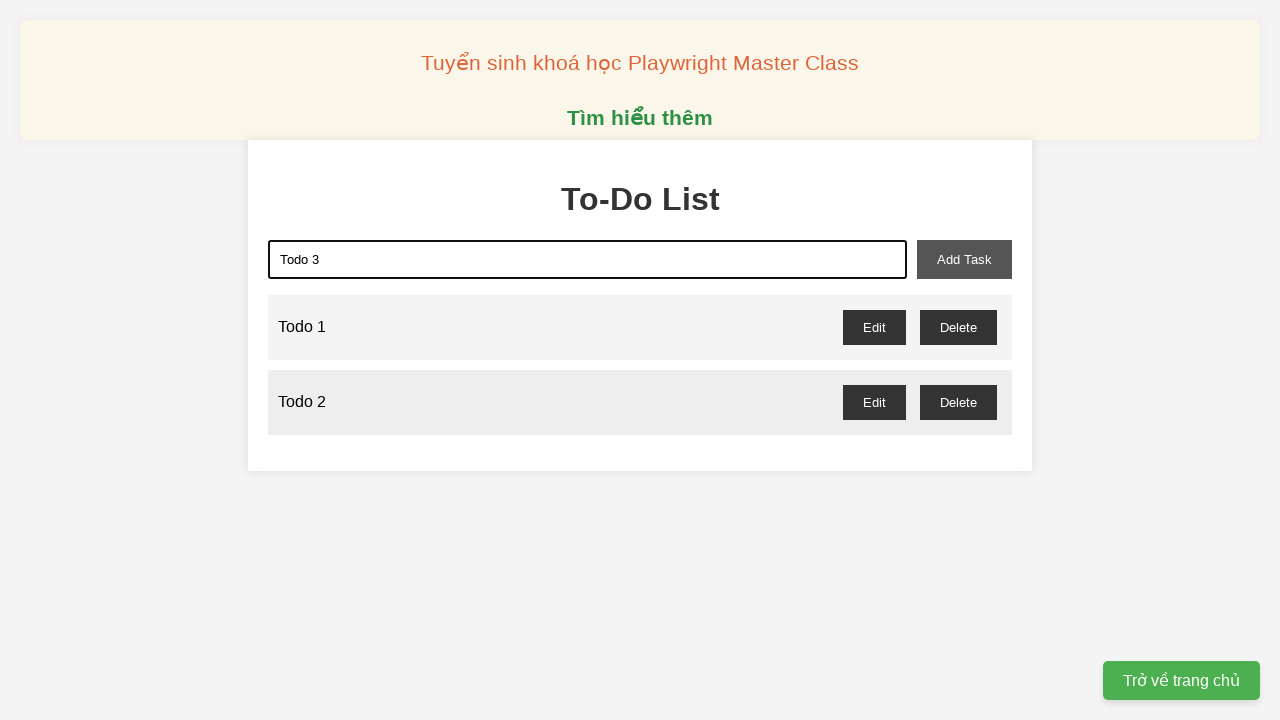

Clicked add task button to add 'Todo 3' to the list at (964, 259) on xpath=//button[@id='add-task']
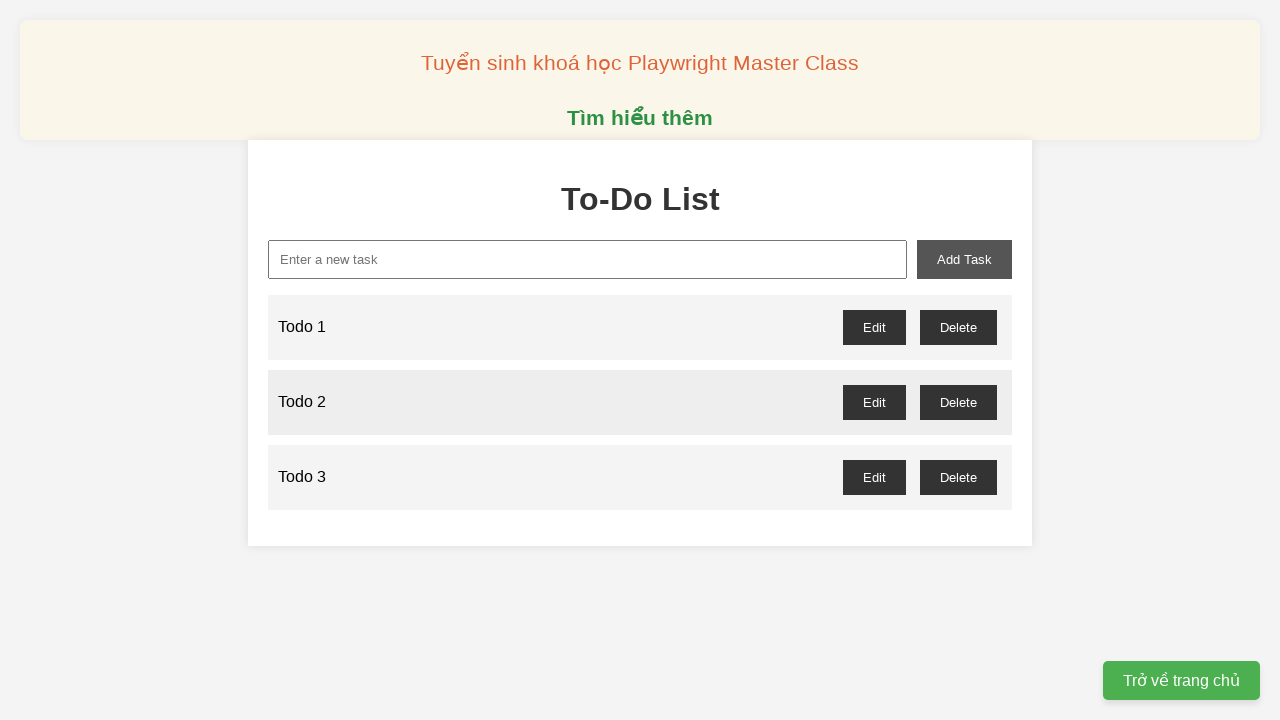

Filled new task input with 'Todo 4' on xpath=//input[@id='new-task']
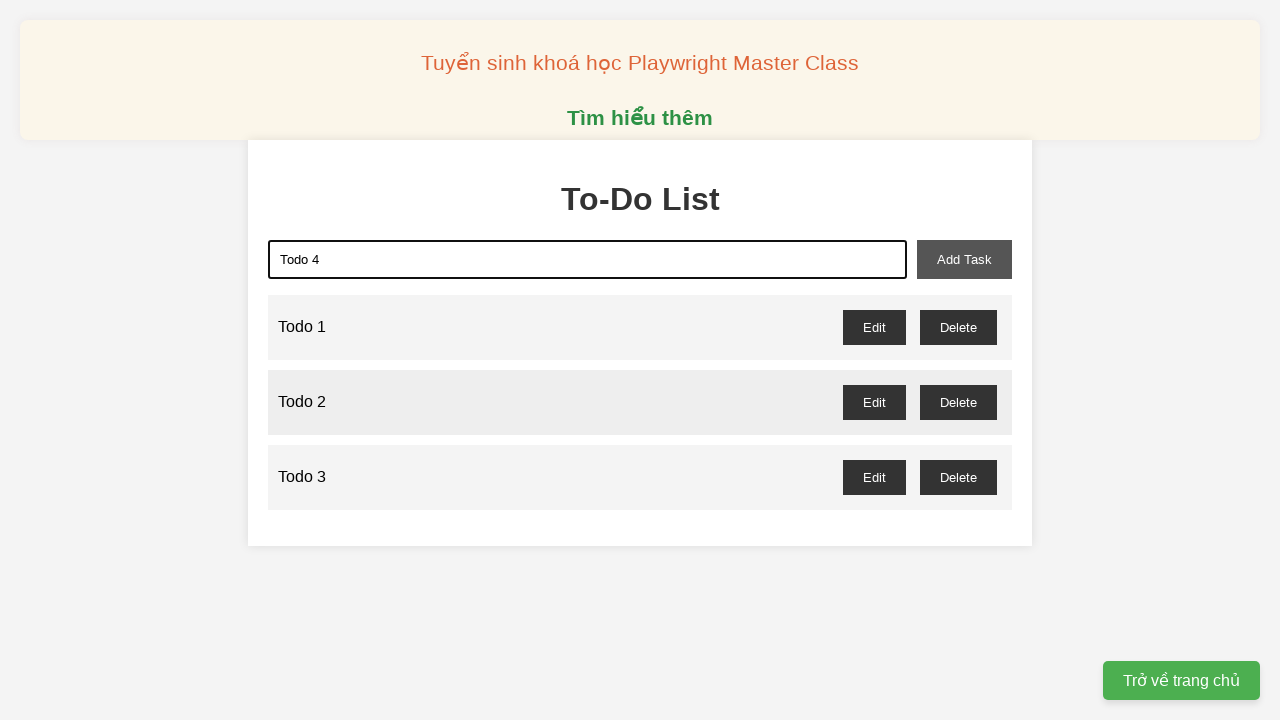

Clicked add task button to add 'Todo 4' to the list at (964, 259) on xpath=//button[@id='add-task']
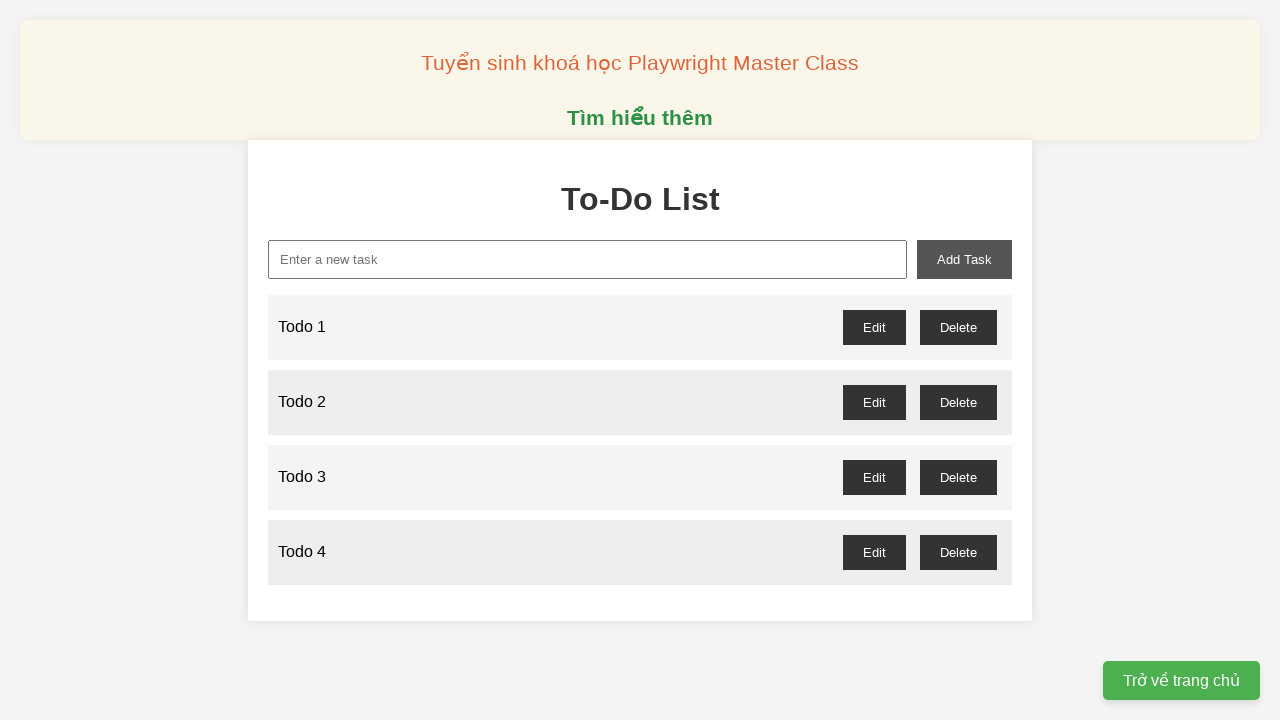

Filled new task input with 'Todo 5' on xpath=//input[@id='new-task']
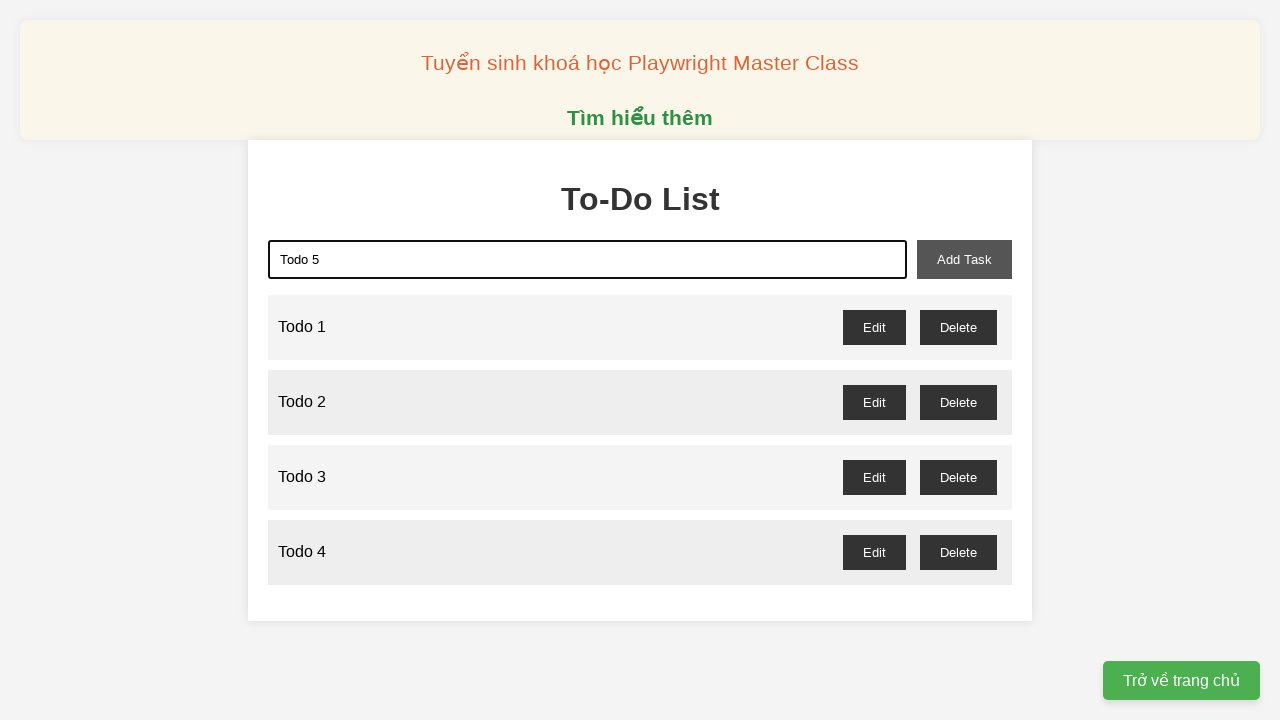

Clicked add task button to add 'Todo 5' to the list at (964, 259) on xpath=//button[@id='add-task']
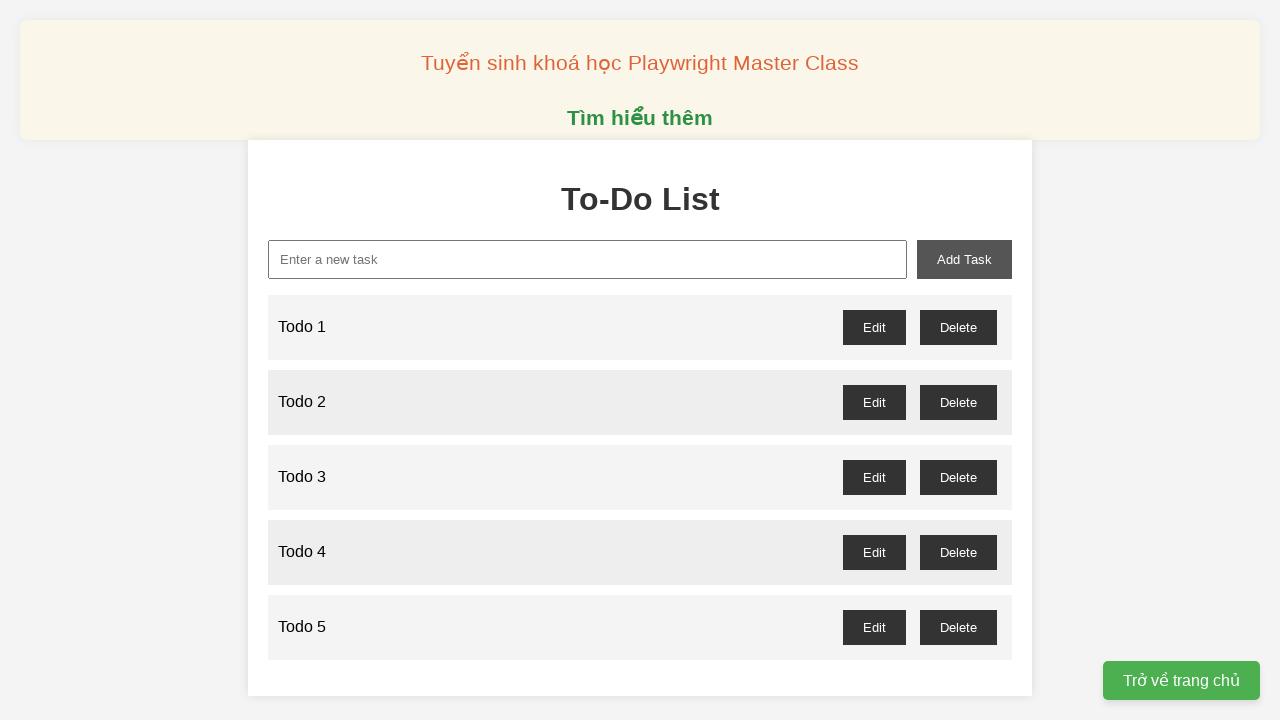

Filled new task input with 'Todo 6' on xpath=//input[@id='new-task']
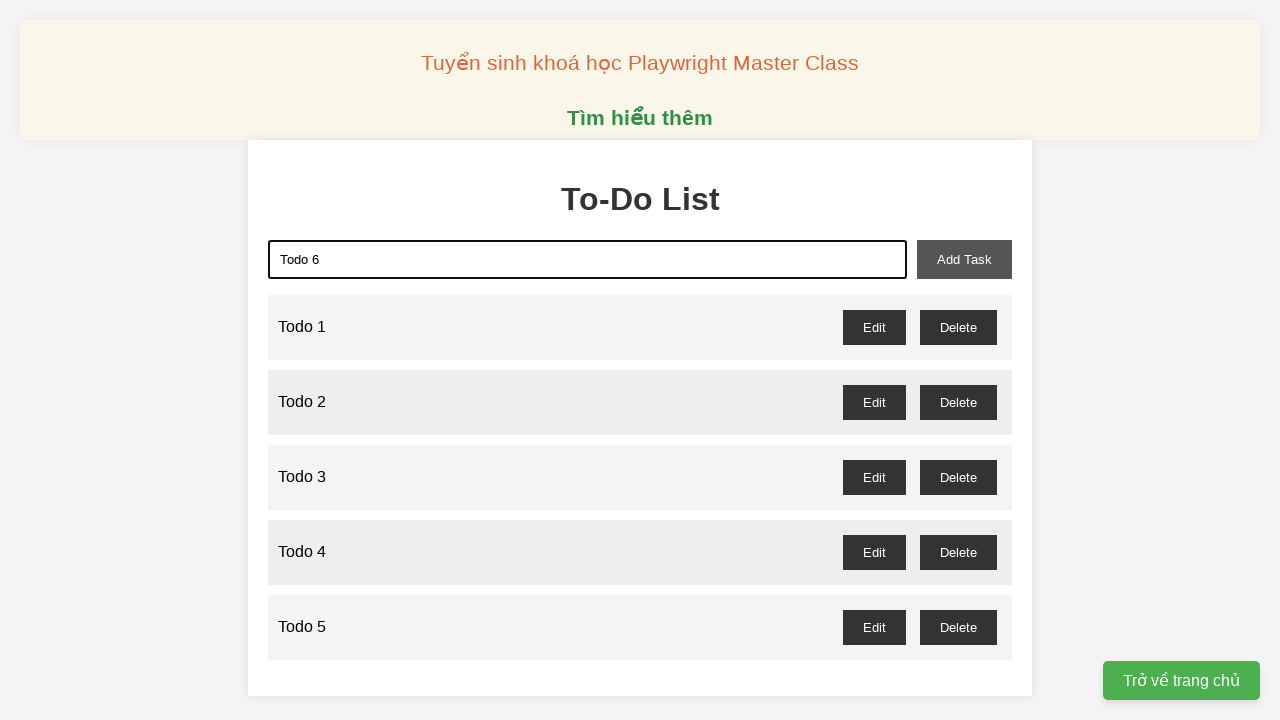

Clicked add task button to add 'Todo 6' to the list at (964, 259) on xpath=//button[@id='add-task']
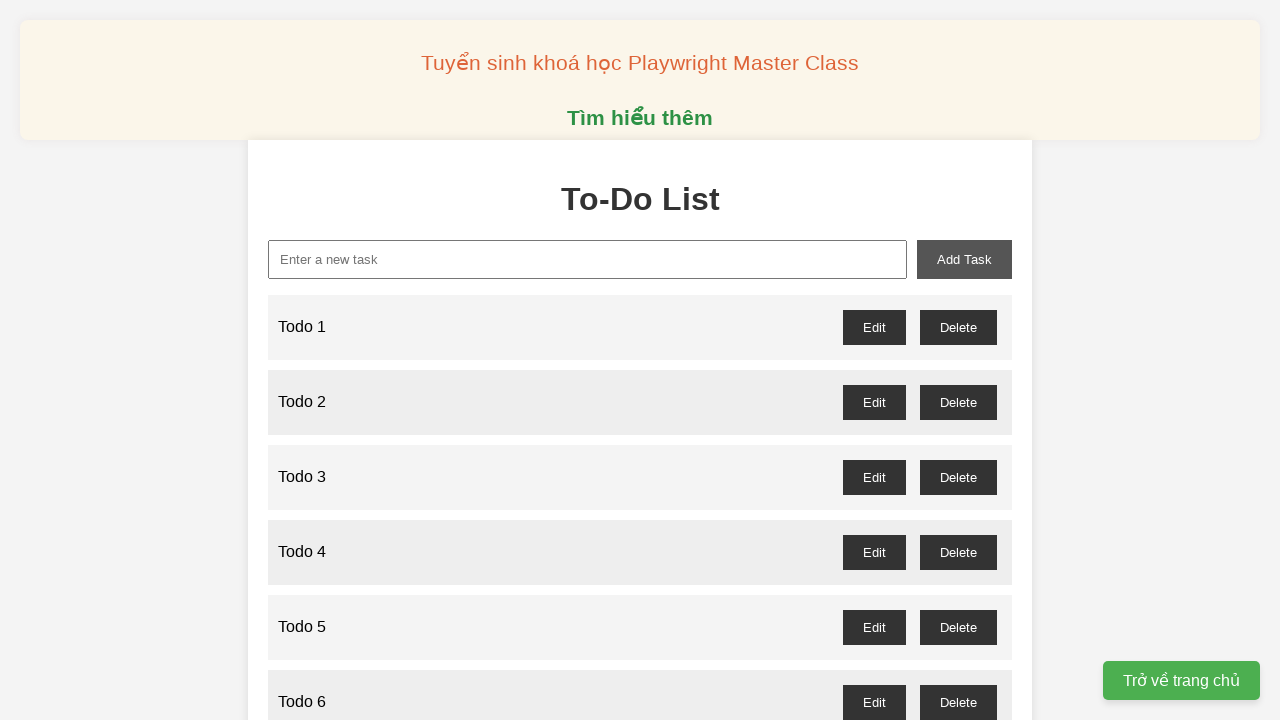

Filled new task input with 'Todo 7' on xpath=//input[@id='new-task']
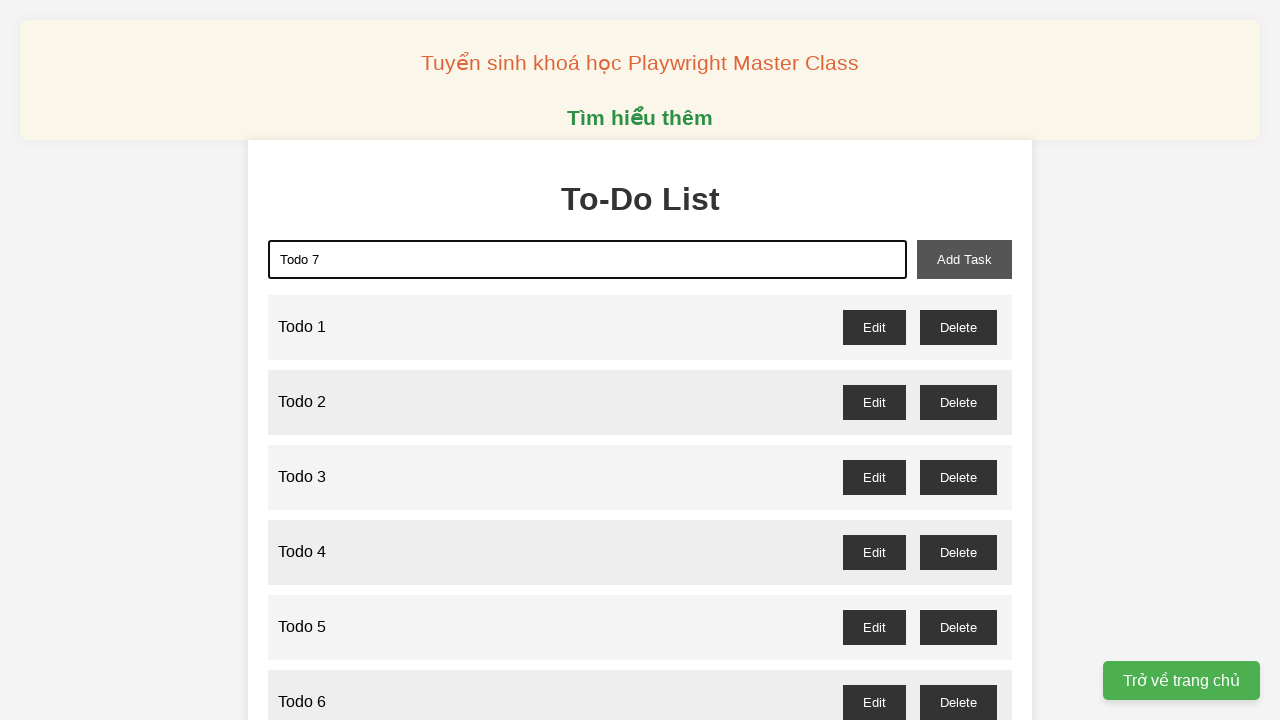

Clicked add task button to add 'Todo 7' to the list at (964, 259) on xpath=//button[@id='add-task']
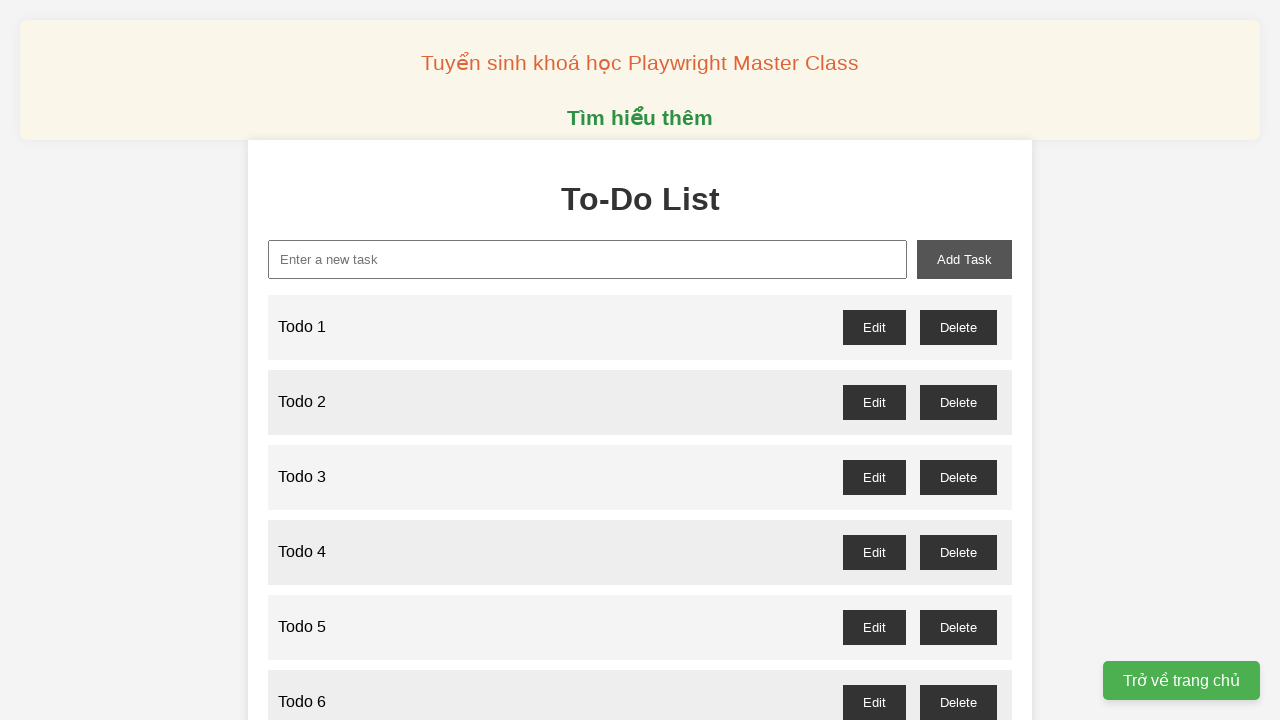

Filled new task input with 'Todo 8' on xpath=//input[@id='new-task']
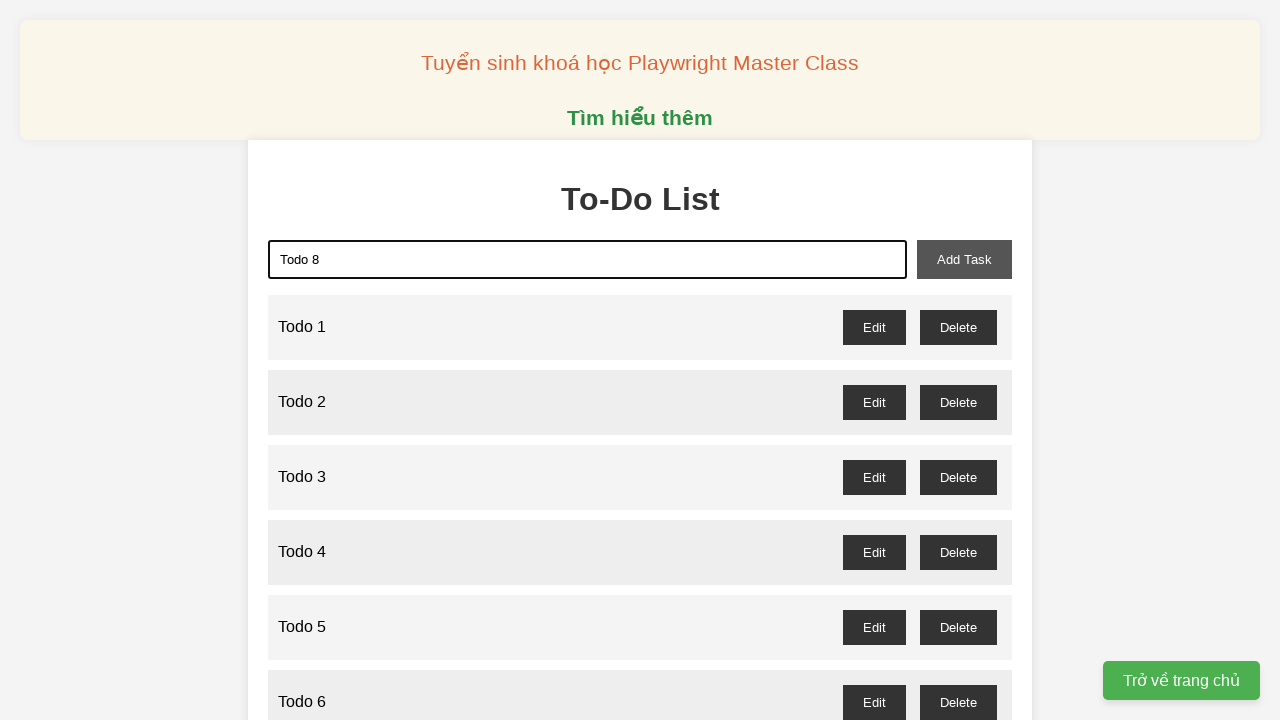

Clicked add task button to add 'Todo 8' to the list at (964, 259) on xpath=//button[@id='add-task']
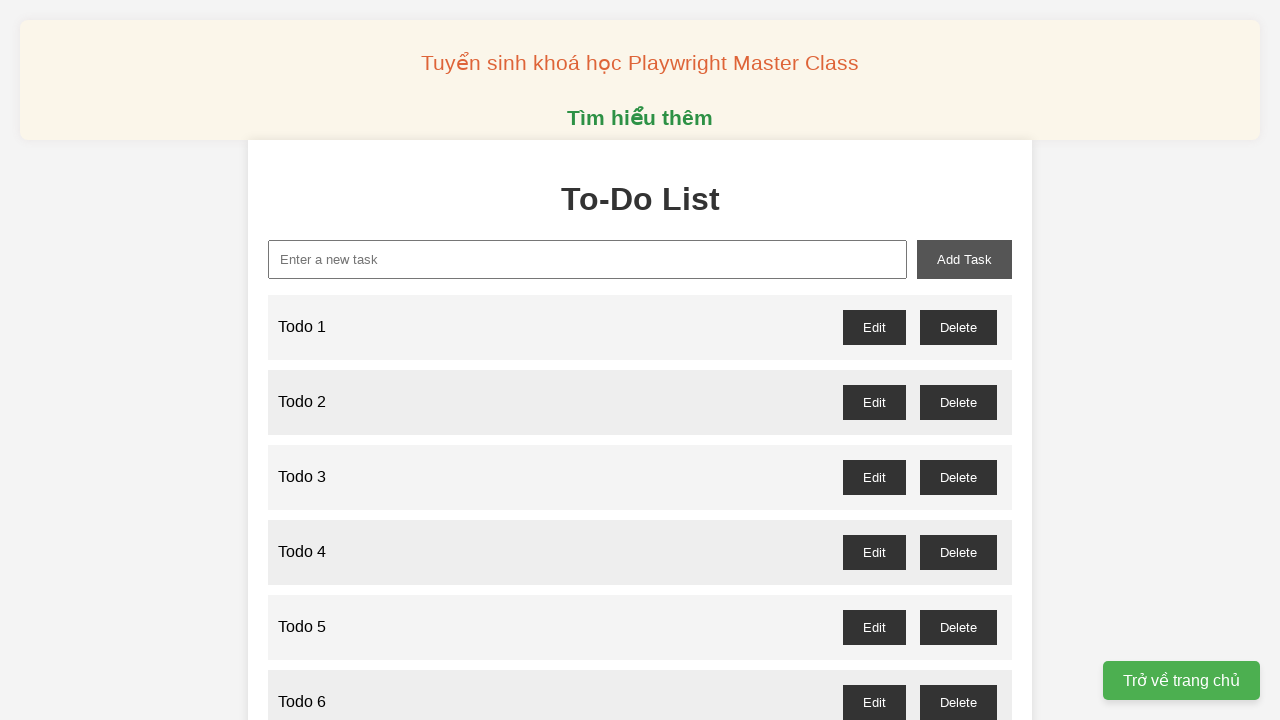

Filled new task input with 'Todo 9' on xpath=//input[@id='new-task']
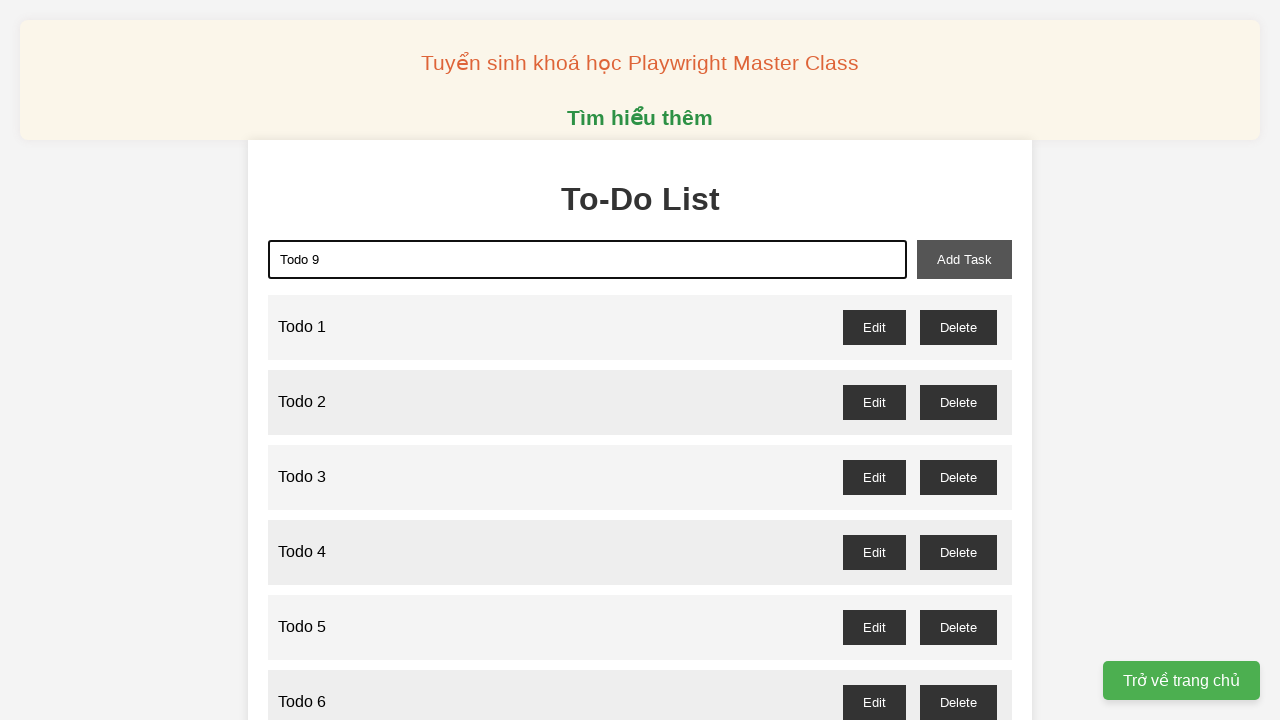

Clicked add task button to add 'Todo 9' to the list at (964, 259) on xpath=//button[@id='add-task']
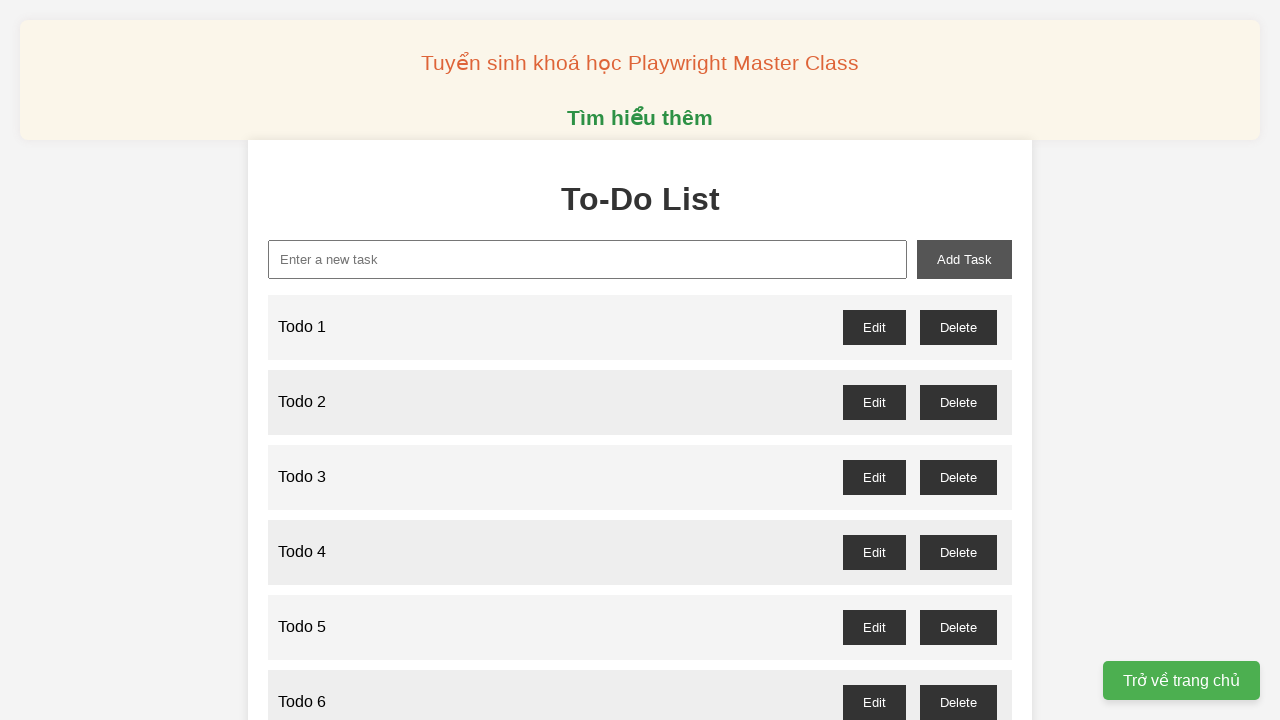

Filled new task input with 'Todo 10' on xpath=//input[@id='new-task']
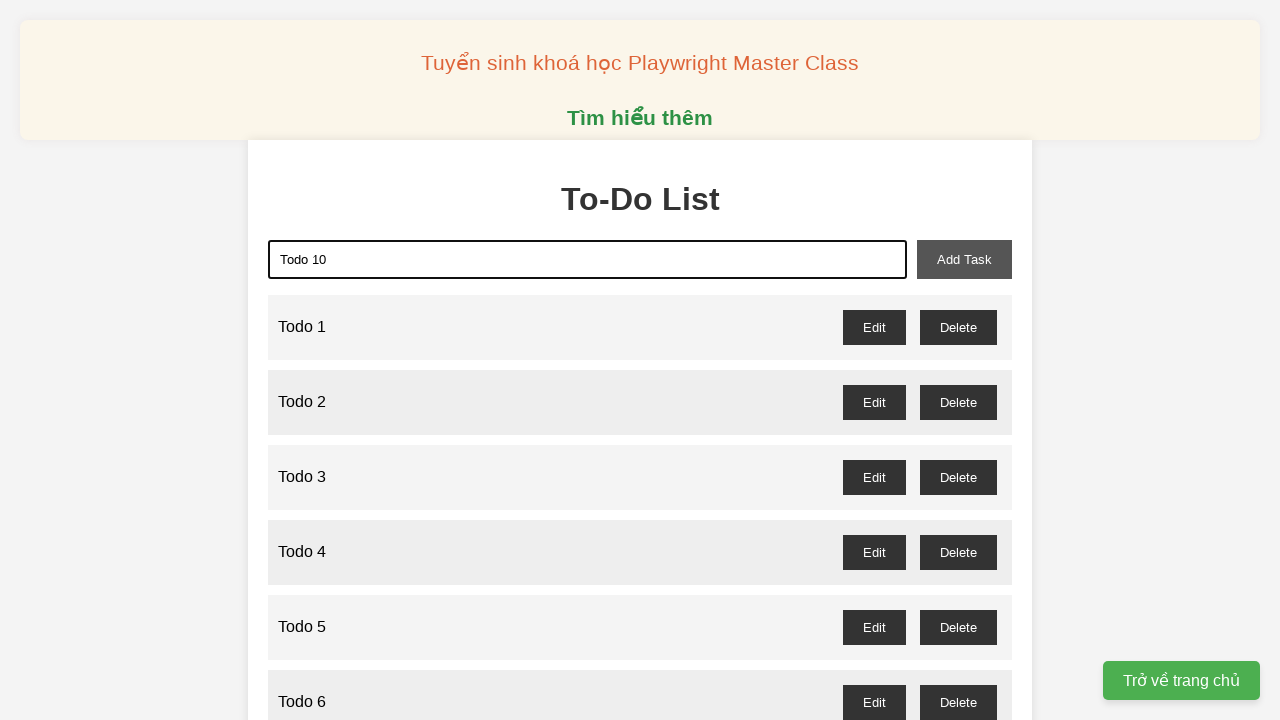

Clicked add task button to add 'Todo 10' to the list at (964, 259) on xpath=//button[@id='add-task']
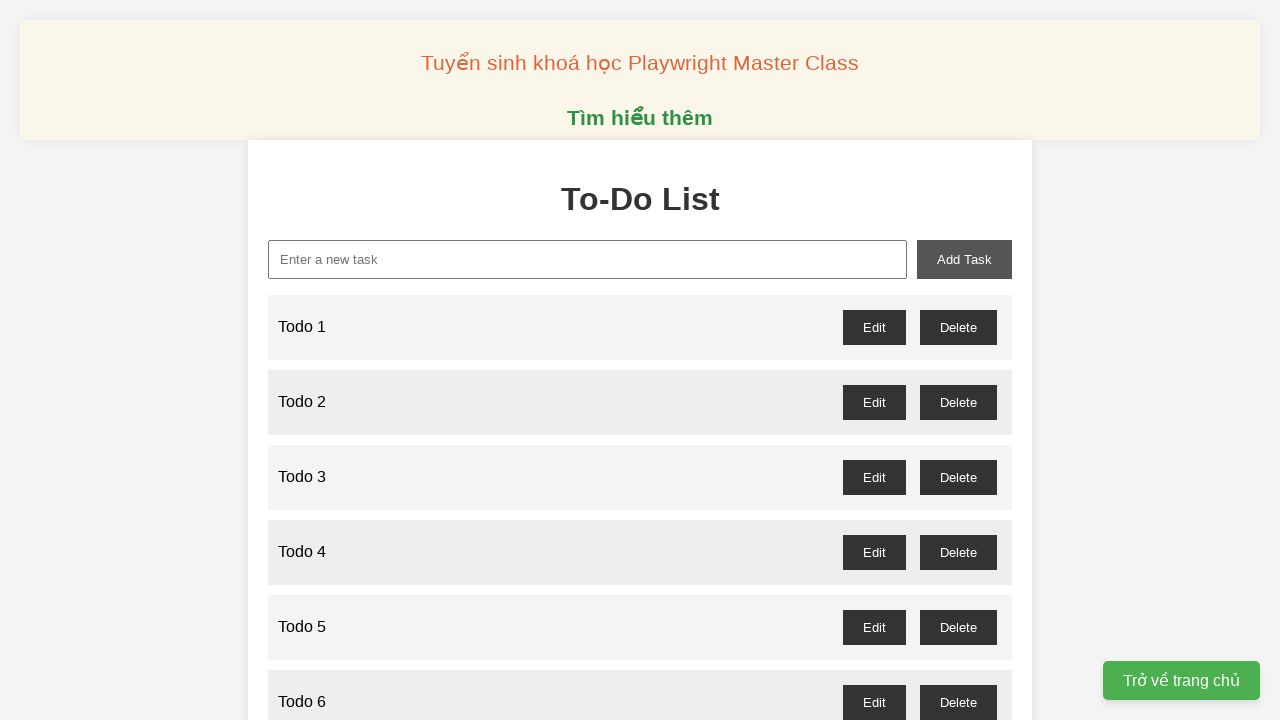

Filled new task input with 'Todo 11' on xpath=//input[@id='new-task']
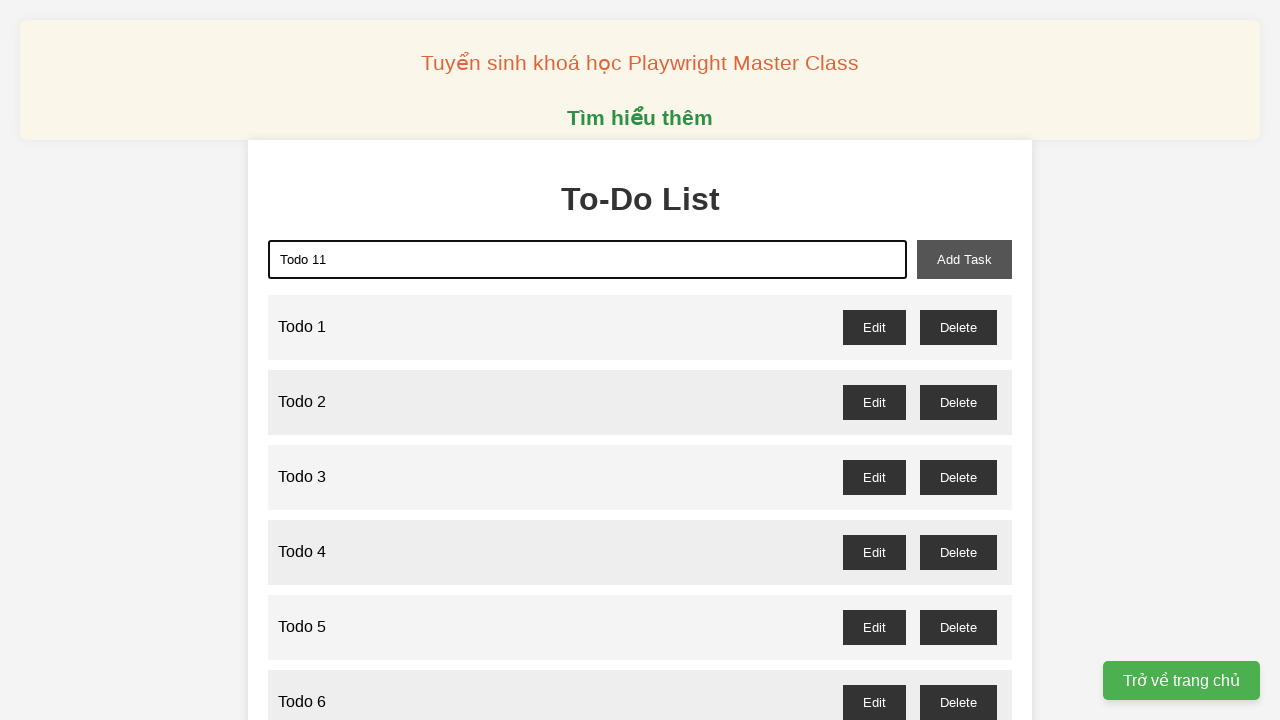

Clicked add task button to add 'Todo 11' to the list at (964, 259) on xpath=//button[@id='add-task']
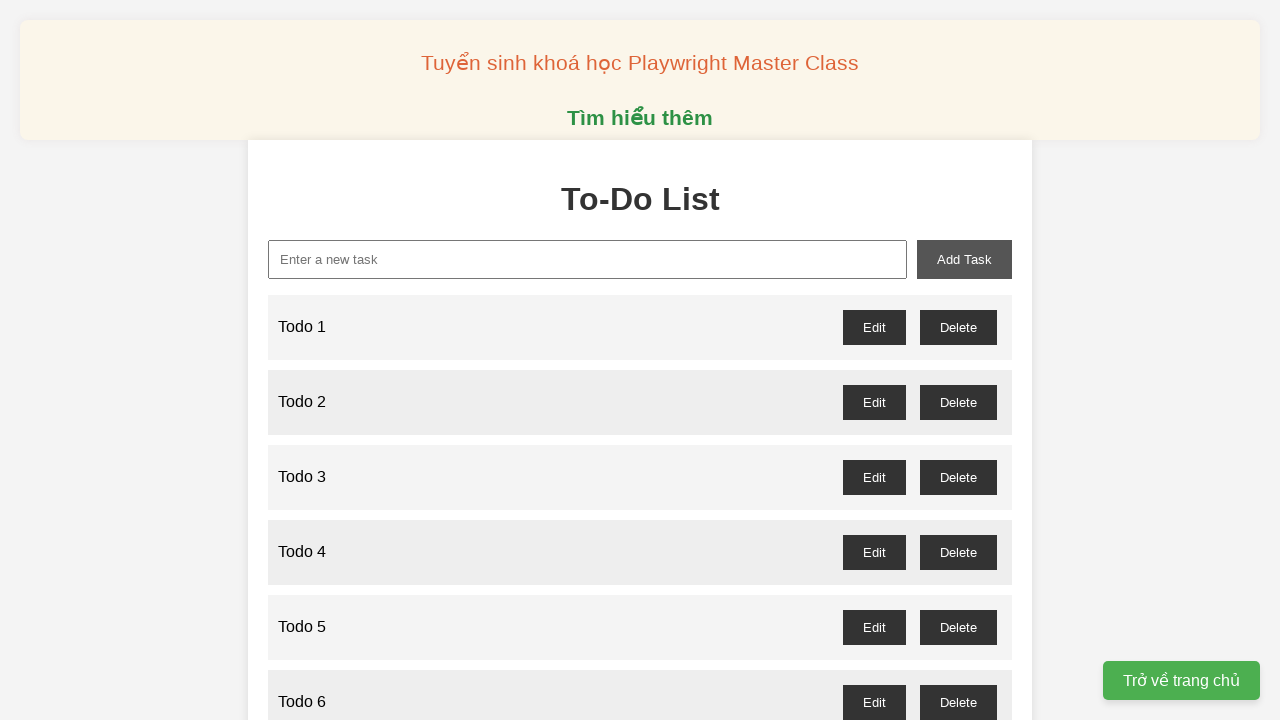

Filled new task input with 'Todo 12' on xpath=//input[@id='new-task']
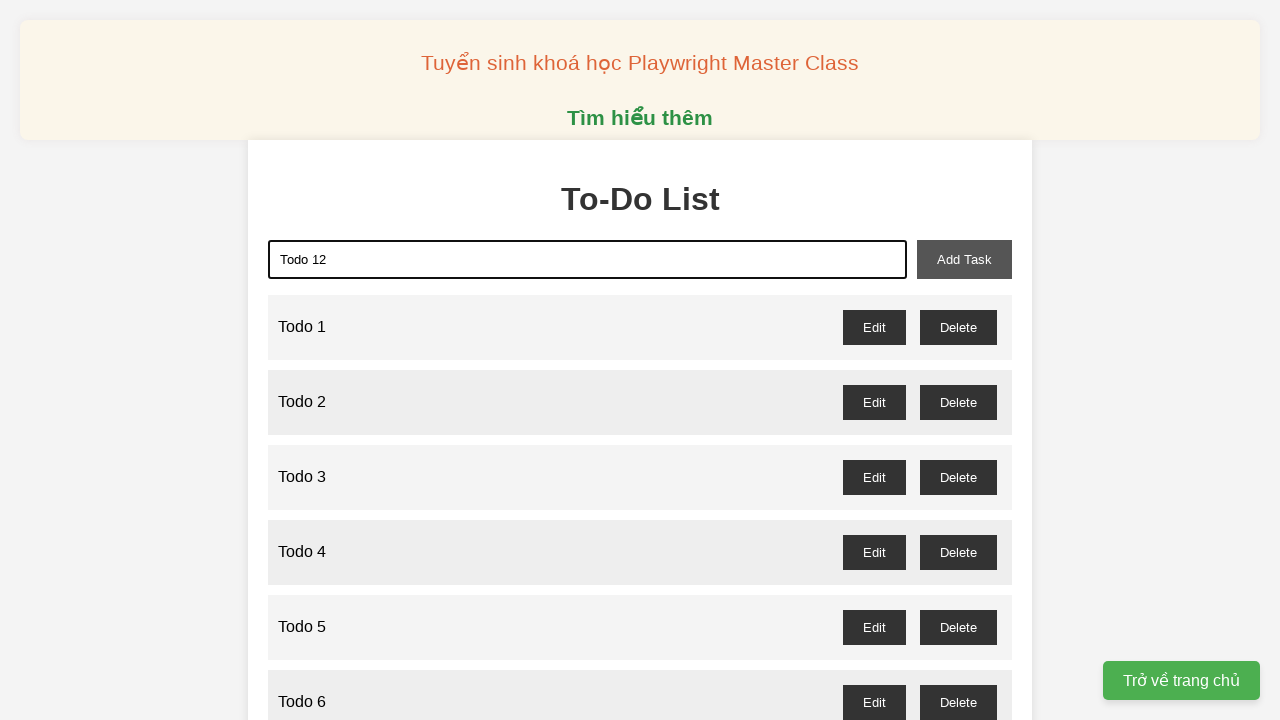

Clicked add task button to add 'Todo 12' to the list at (964, 259) on xpath=//button[@id='add-task']
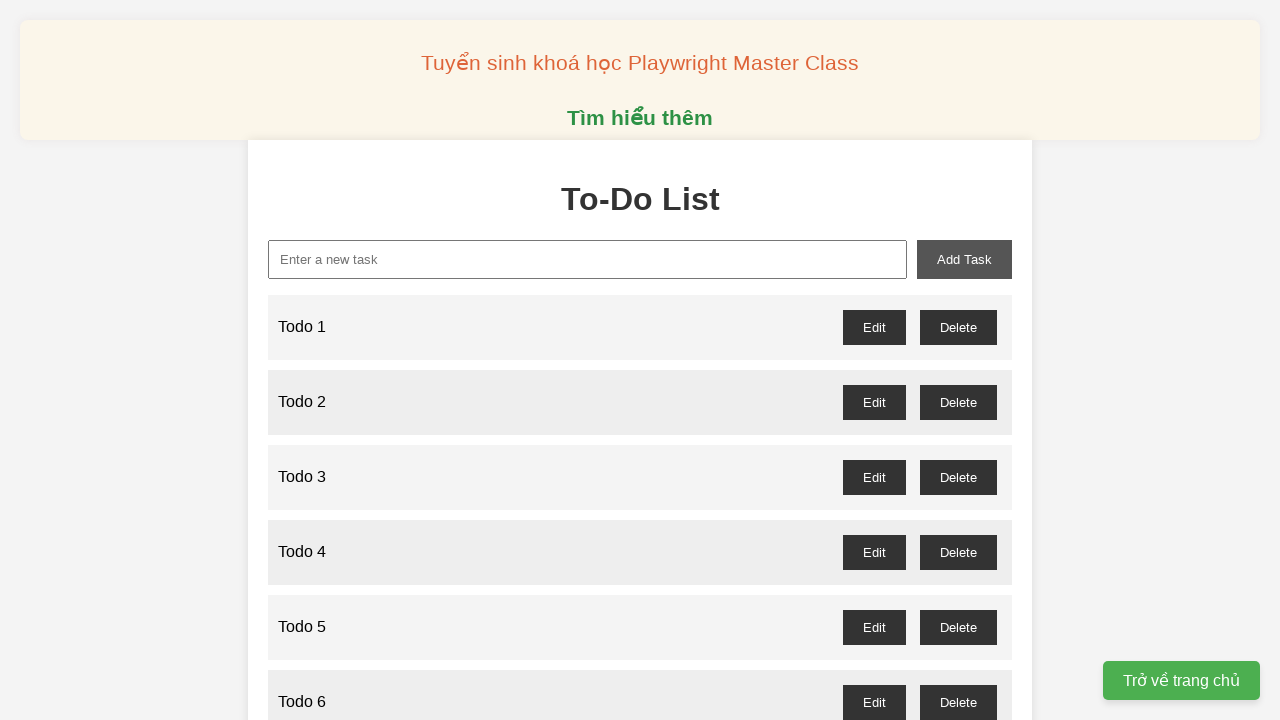

Filled new task input with 'Todo 13' on xpath=//input[@id='new-task']
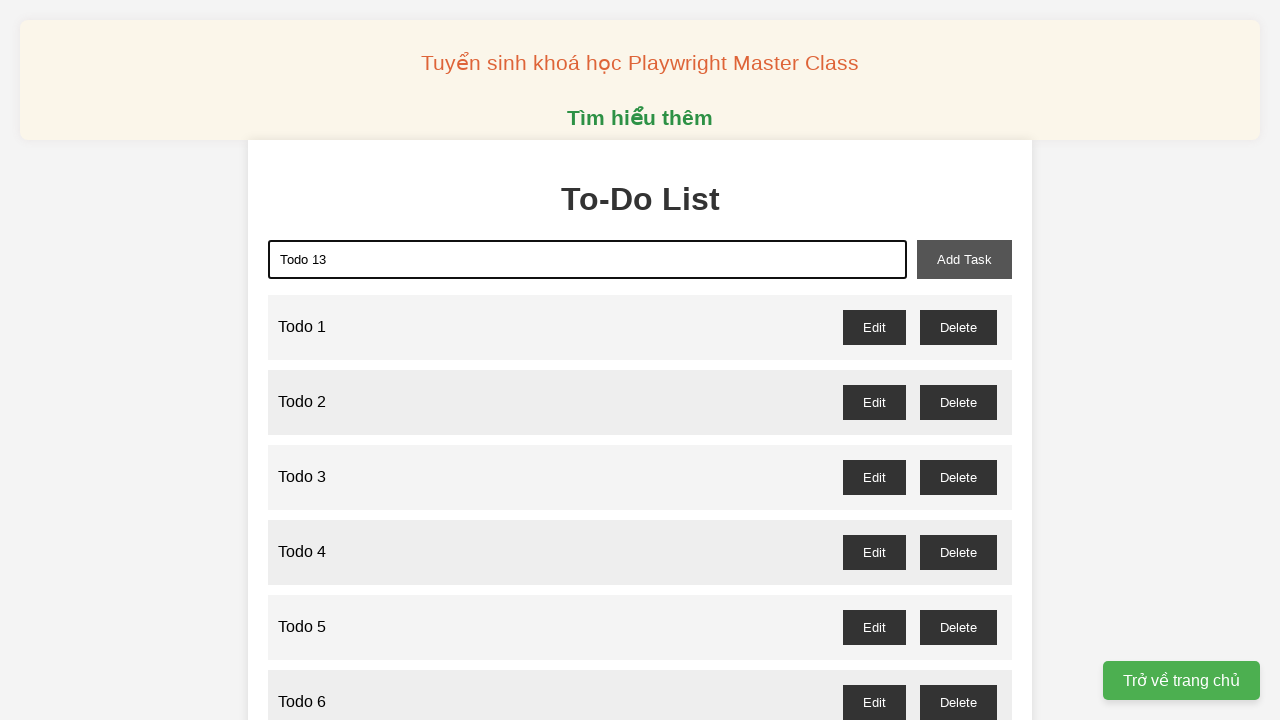

Clicked add task button to add 'Todo 13' to the list at (964, 259) on xpath=//button[@id='add-task']
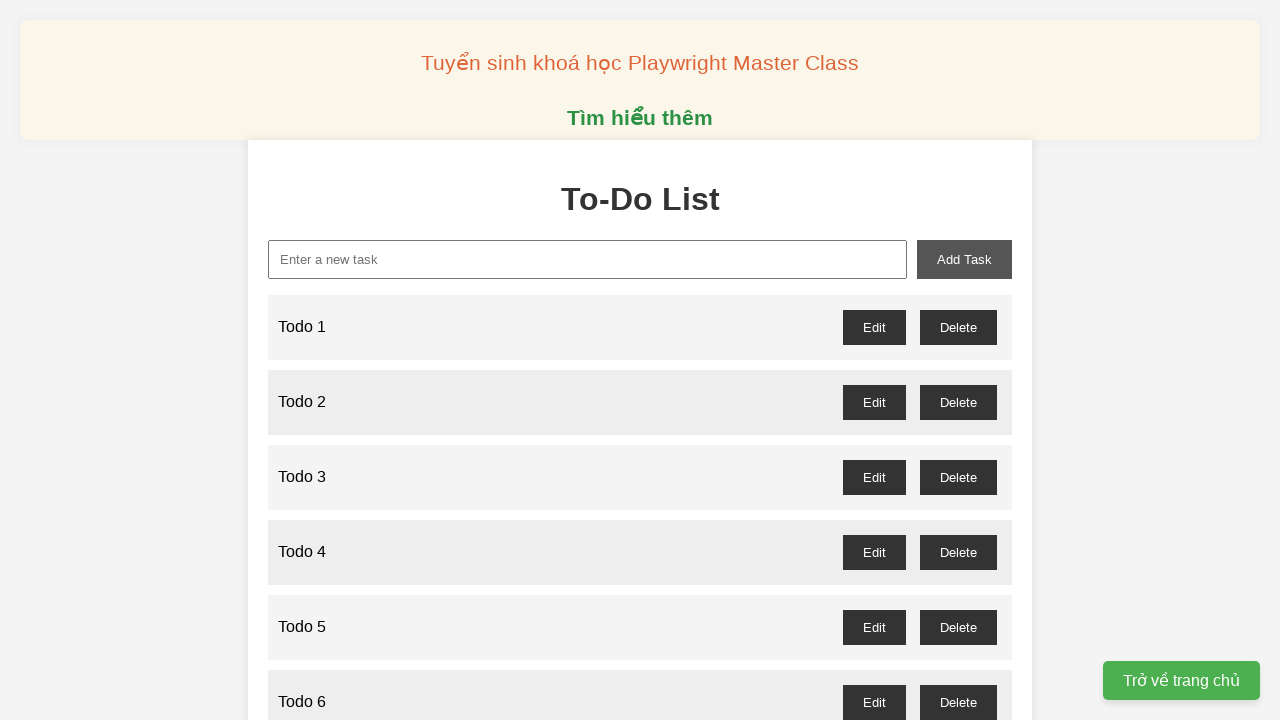

Filled new task input with 'Todo 14' on xpath=//input[@id='new-task']
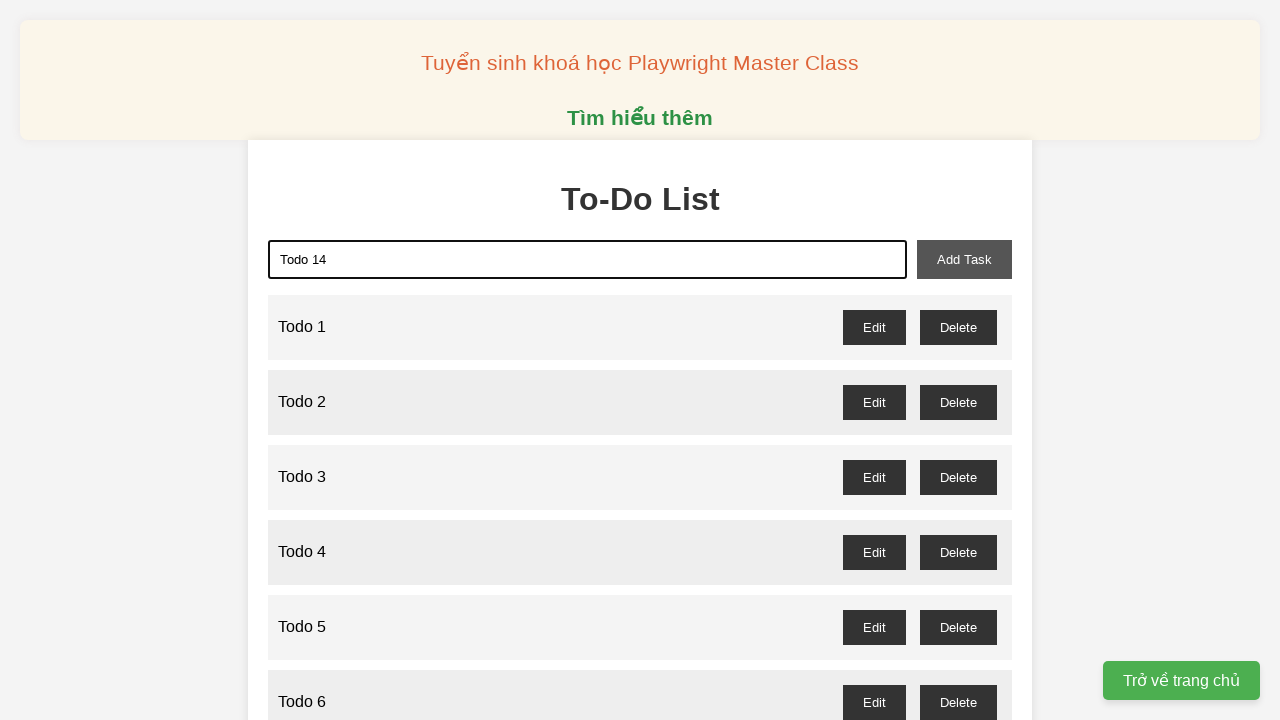

Clicked add task button to add 'Todo 14' to the list at (964, 259) on xpath=//button[@id='add-task']
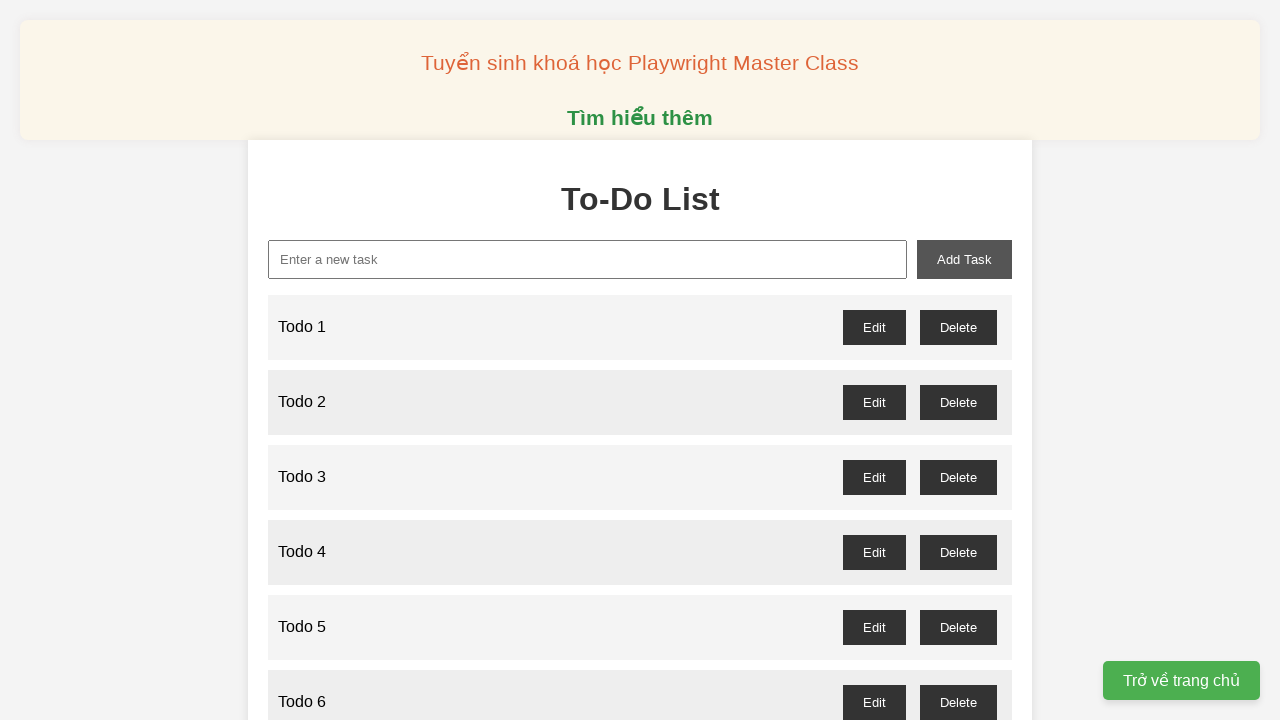

Filled new task input with 'Todo 15' on xpath=//input[@id='new-task']
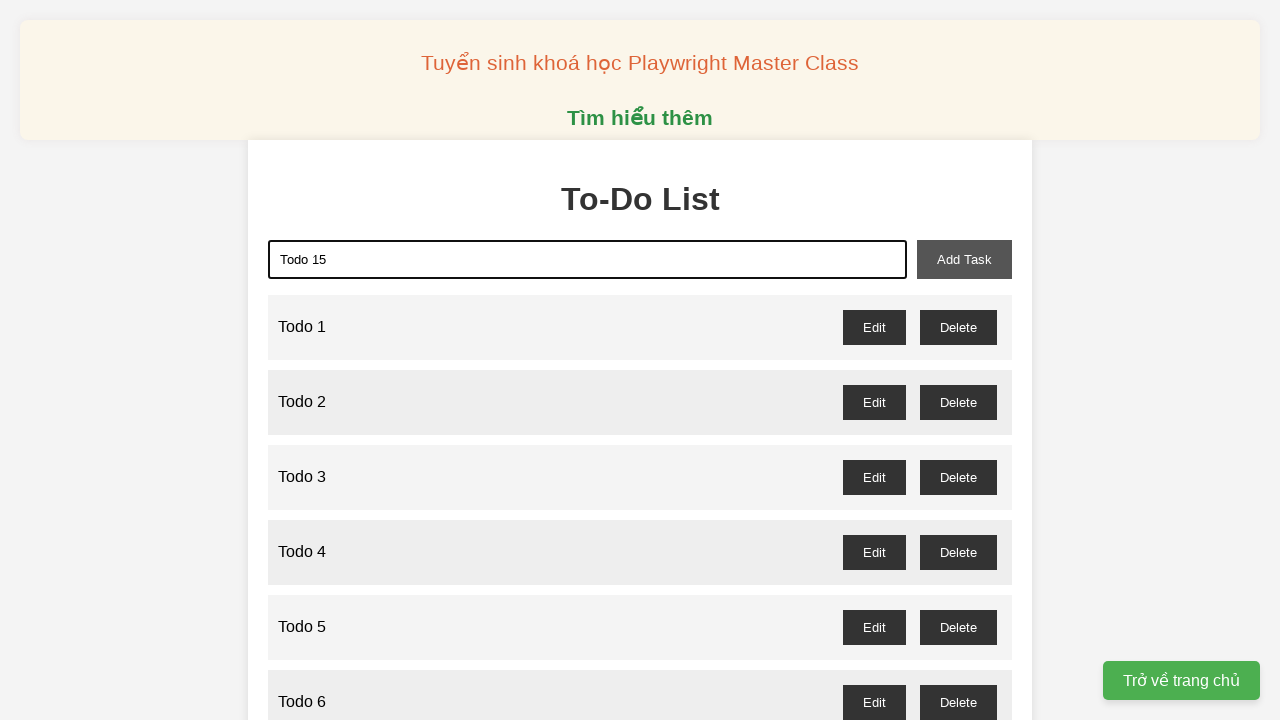

Clicked add task button to add 'Todo 15' to the list at (964, 259) on xpath=//button[@id='add-task']
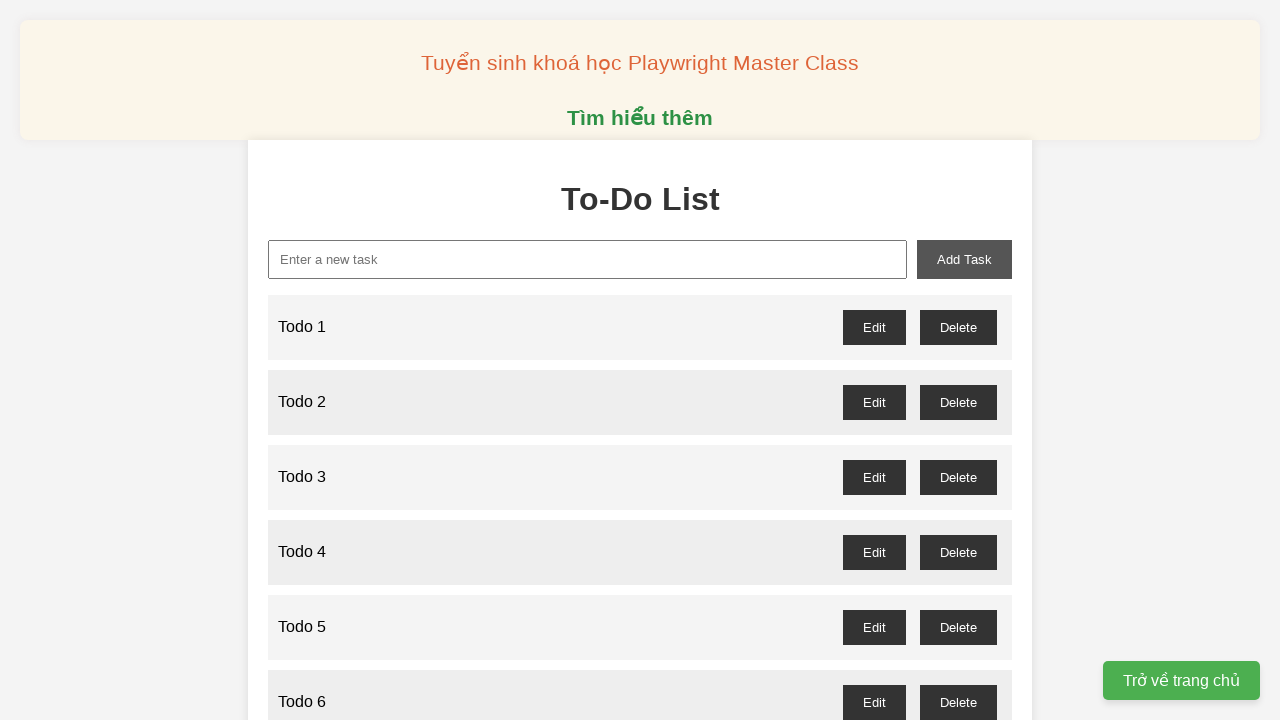

Filled new task input with 'Todo 16' on xpath=//input[@id='new-task']
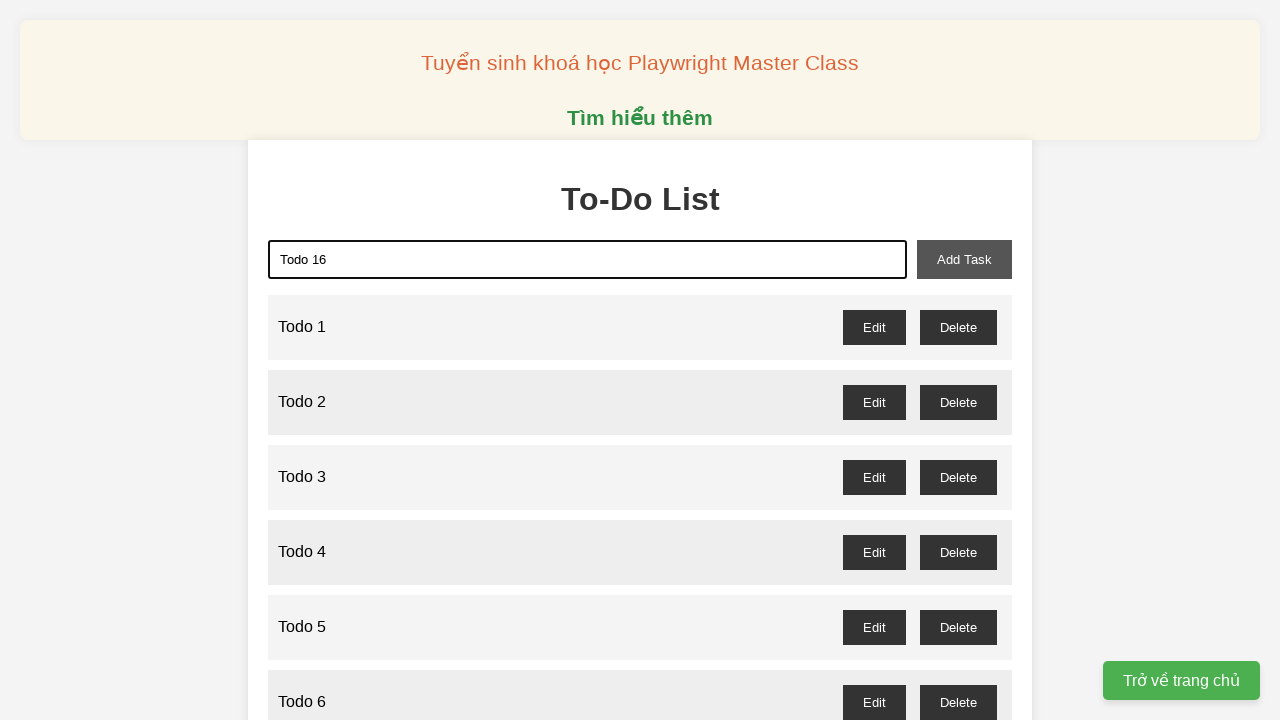

Clicked add task button to add 'Todo 16' to the list at (964, 259) on xpath=//button[@id='add-task']
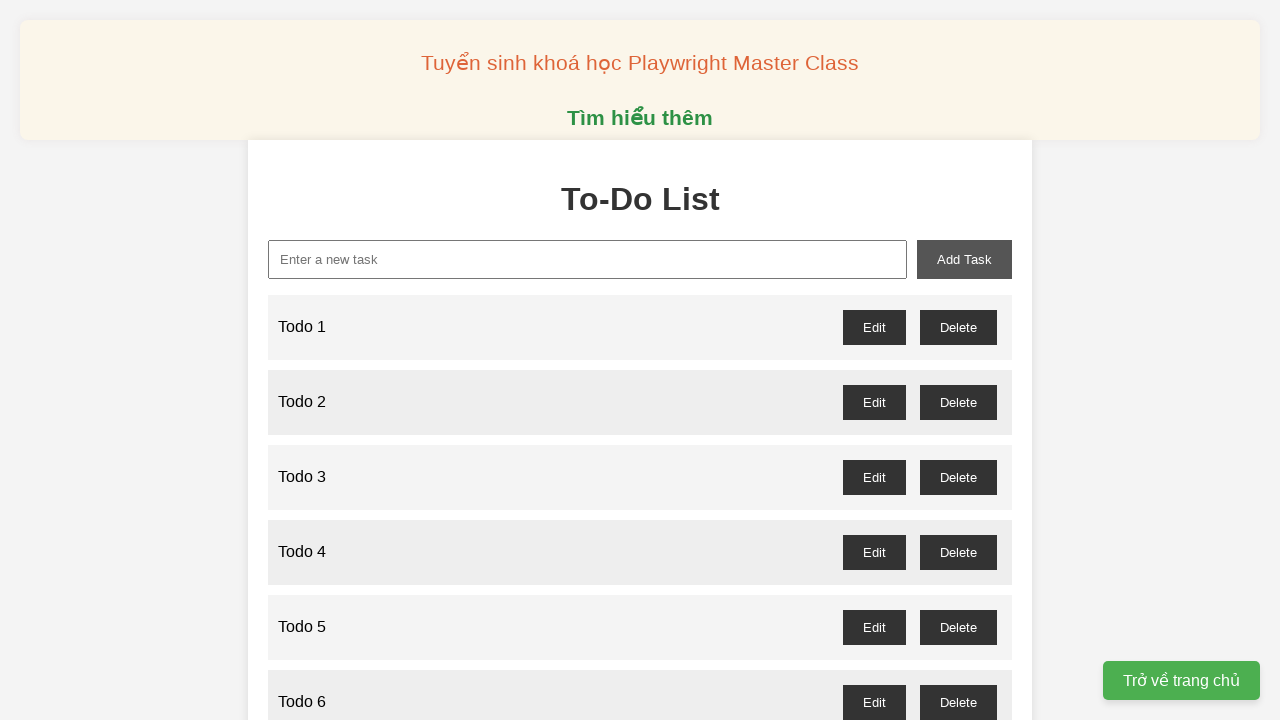

Filled new task input with 'Todo 17' on xpath=//input[@id='new-task']
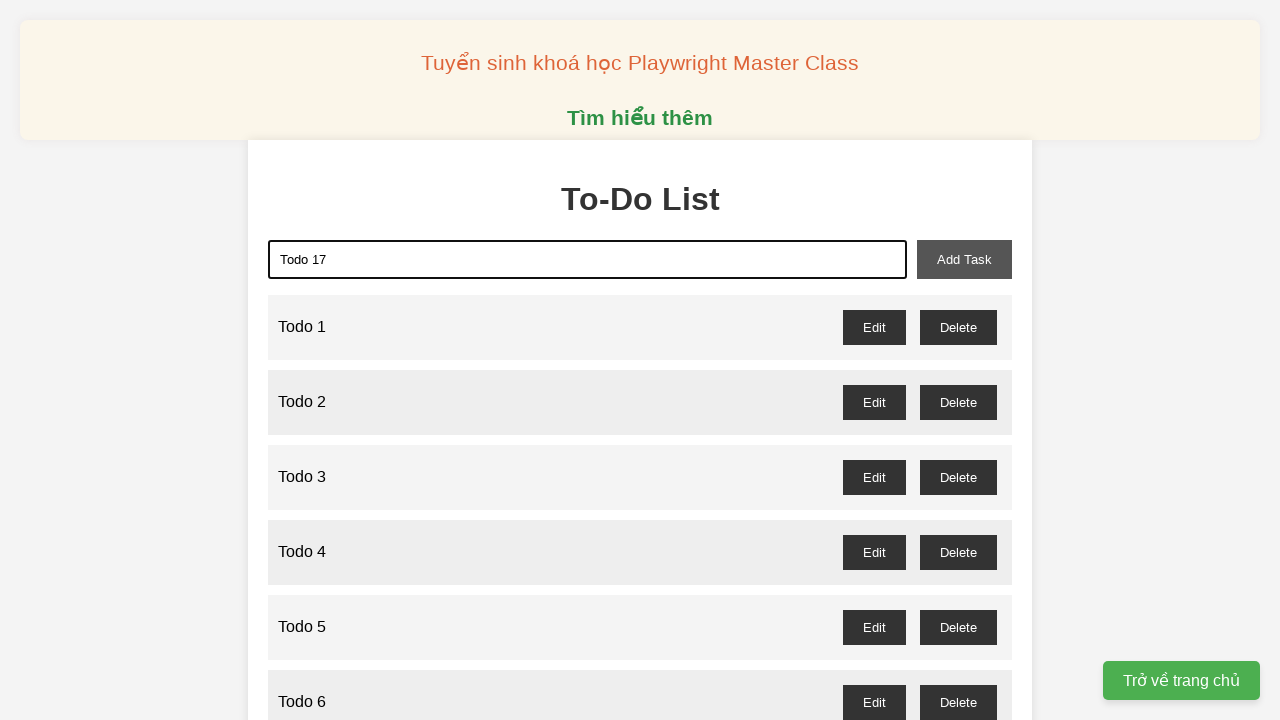

Clicked add task button to add 'Todo 17' to the list at (964, 259) on xpath=//button[@id='add-task']
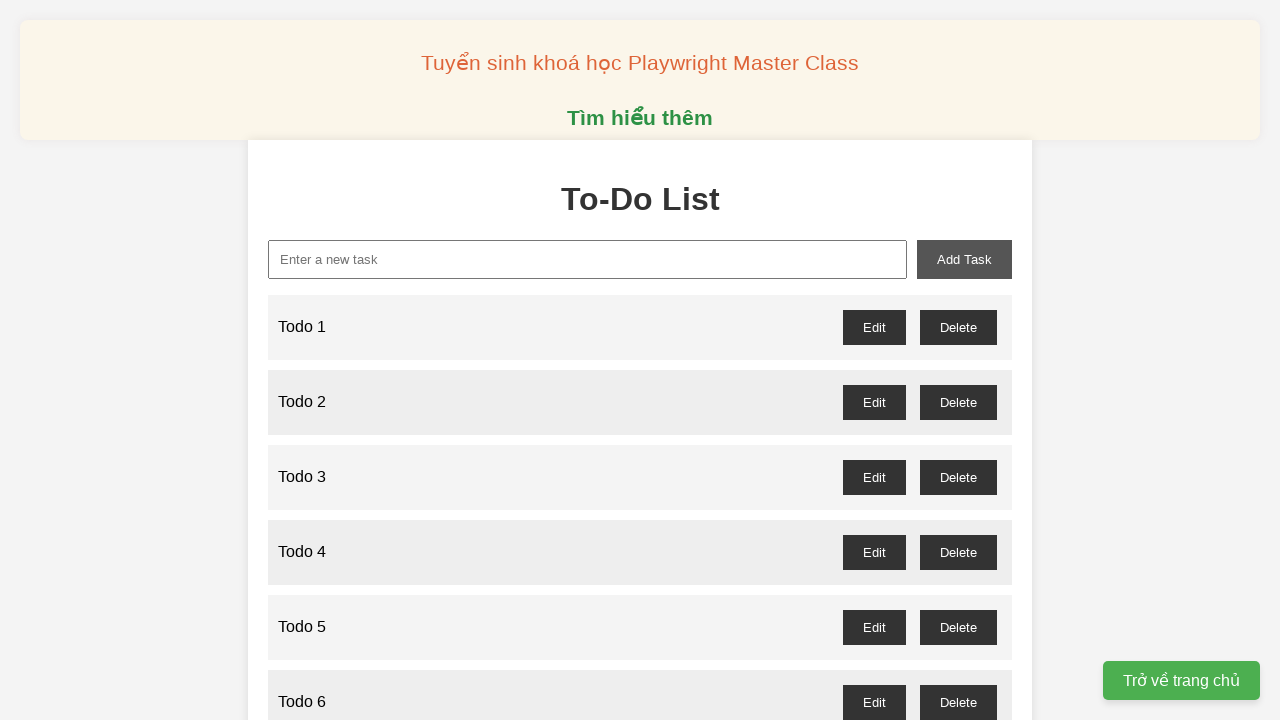

Filled new task input with 'Todo 18' on xpath=//input[@id='new-task']
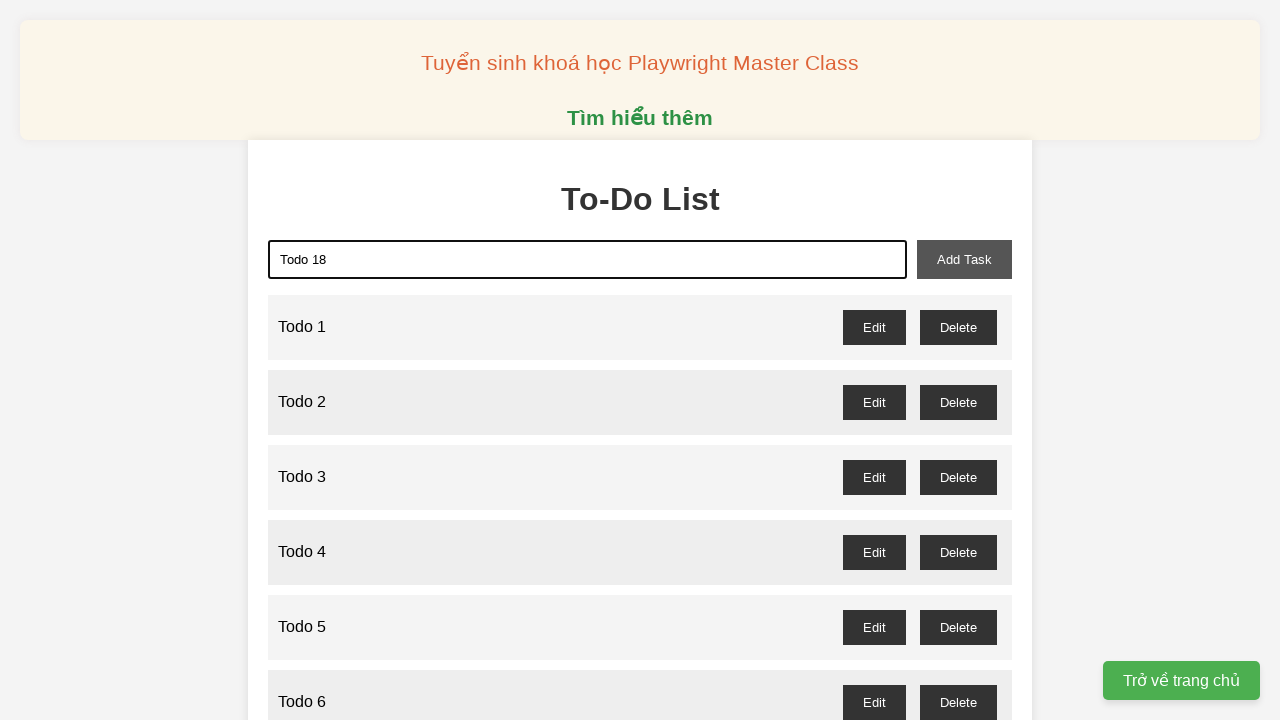

Clicked add task button to add 'Todo 18' to the list at (964, 259) on xpath=//button[@id='add-task']
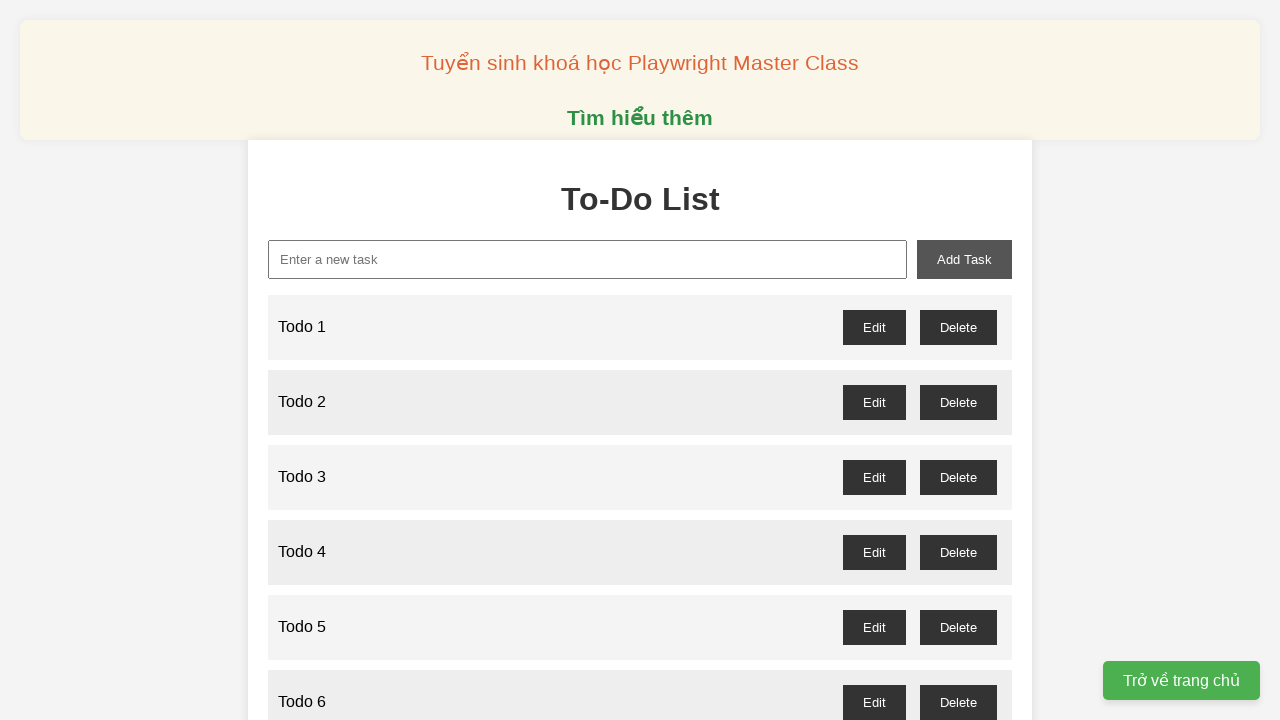

Filled new task input with 'Todo 19' on xpath=//input[@id='new-task']
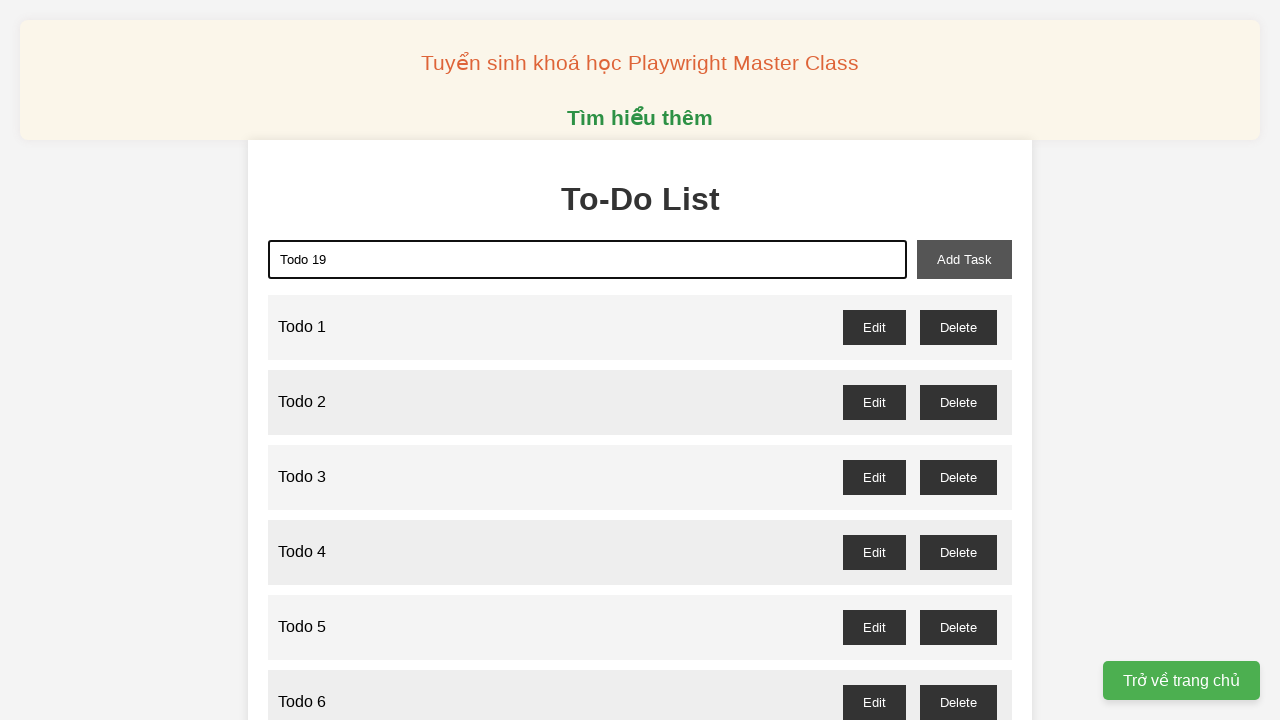

Clicked add task button to add 'Todo 19' to the list at (964, 259) on xpath=//button[@id='add-task']
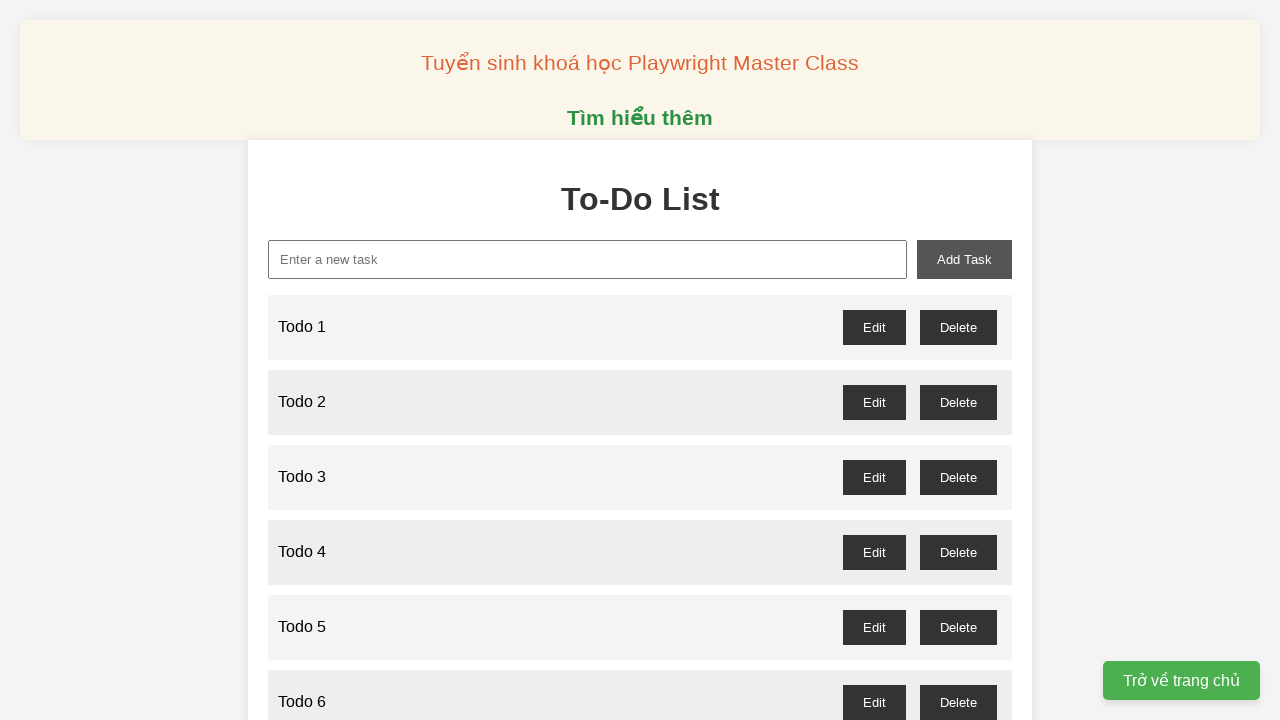

Filled new task input with 'Todo 20' on xpath=//input[@id='new-task']
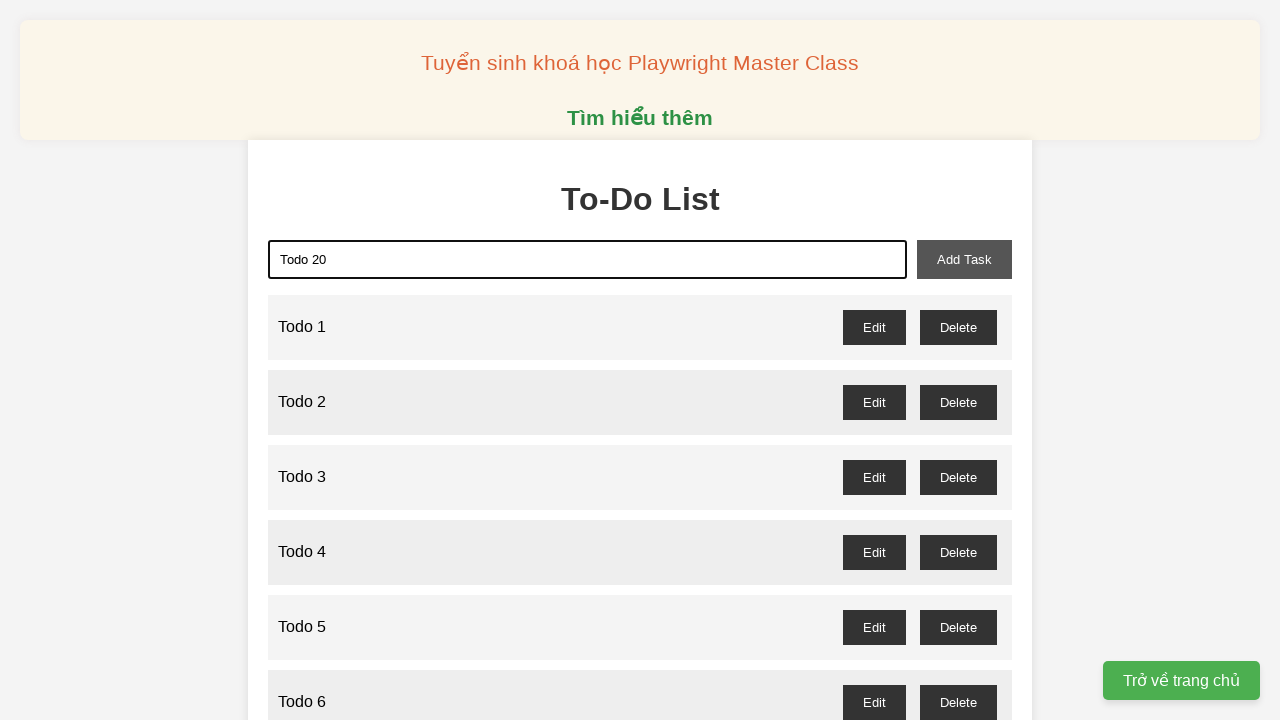

Clicked add task button to add 'Todo 20' to the list at (964, 259) on xpath=//button[@id='add-task']
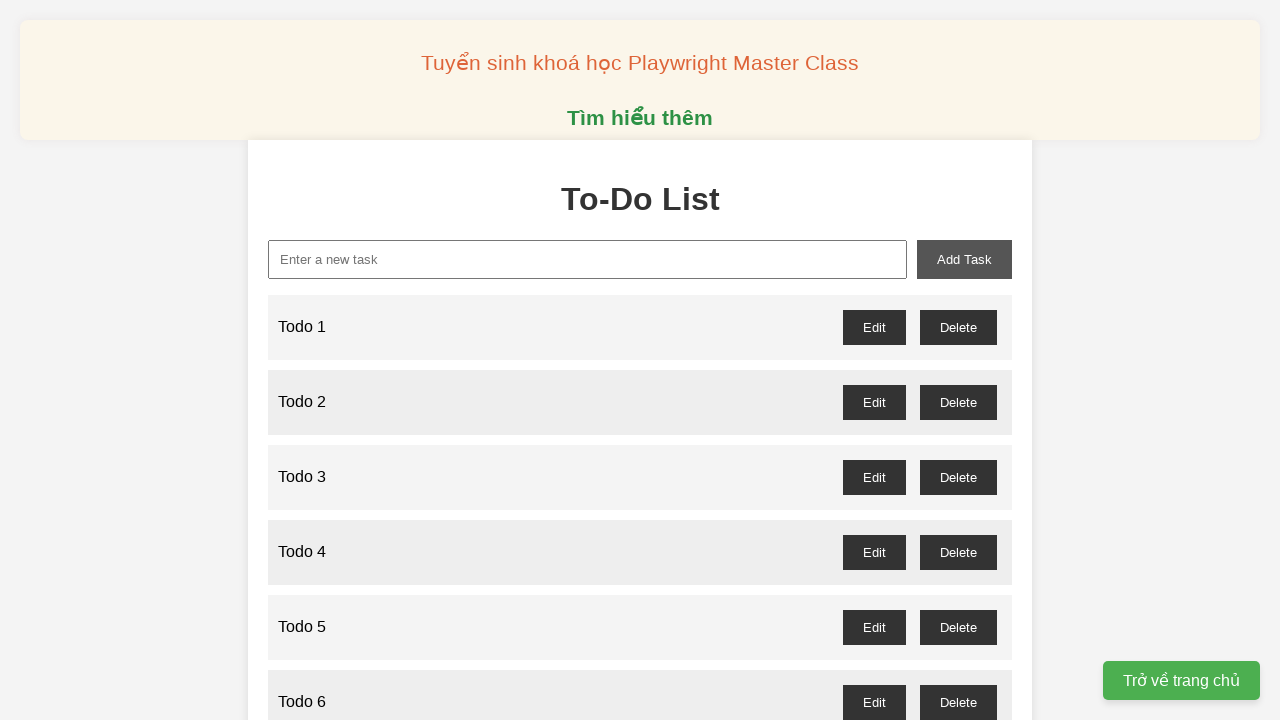

Filled new task input with 'Todo 21' on xpath=//input[@id='new-task']
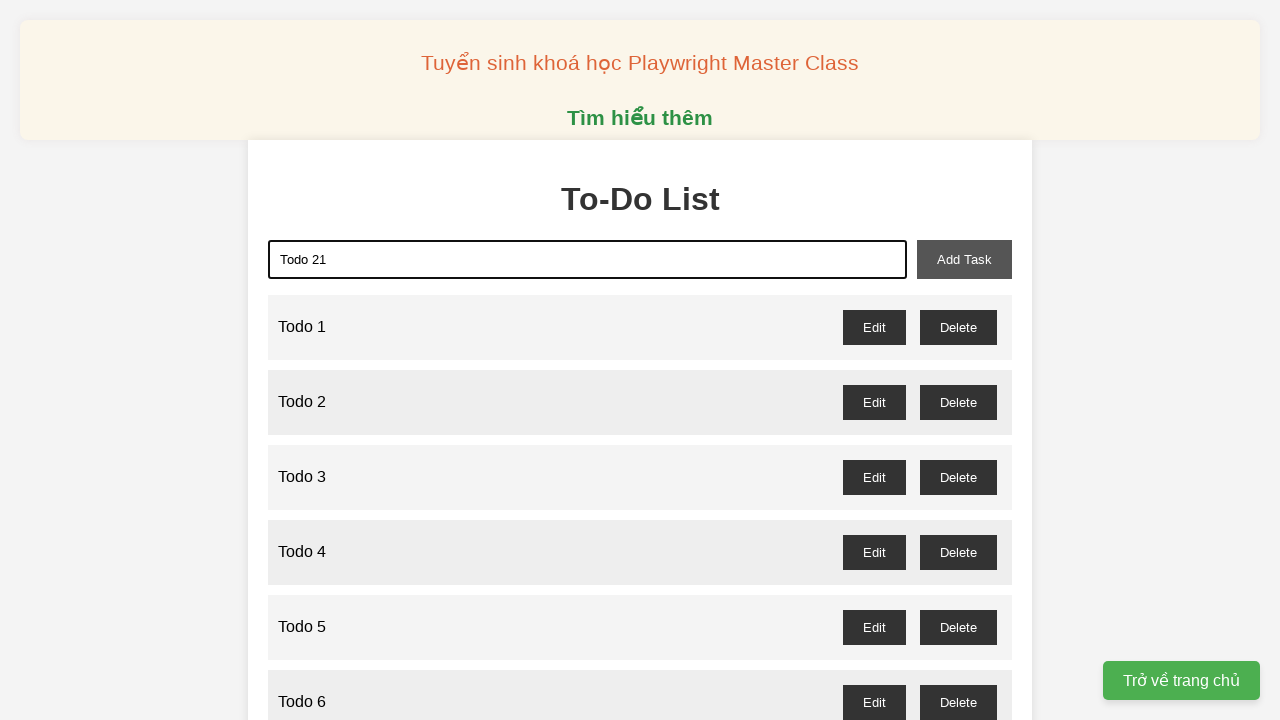

Clicked add task button to add 'Todo 21' to the list at (964, 259) on xpath=//button[@id='add-task']
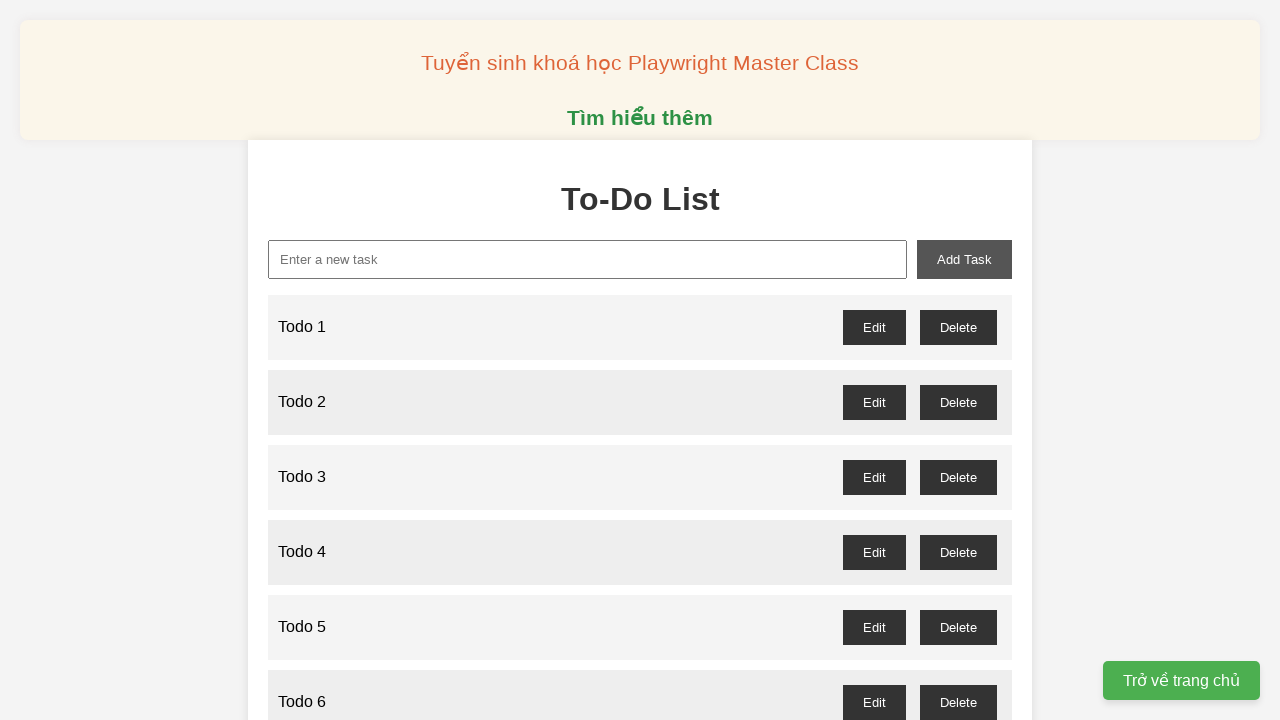

Filled new task input with 'Todo 22' on xpath=//input[@id='new-task']
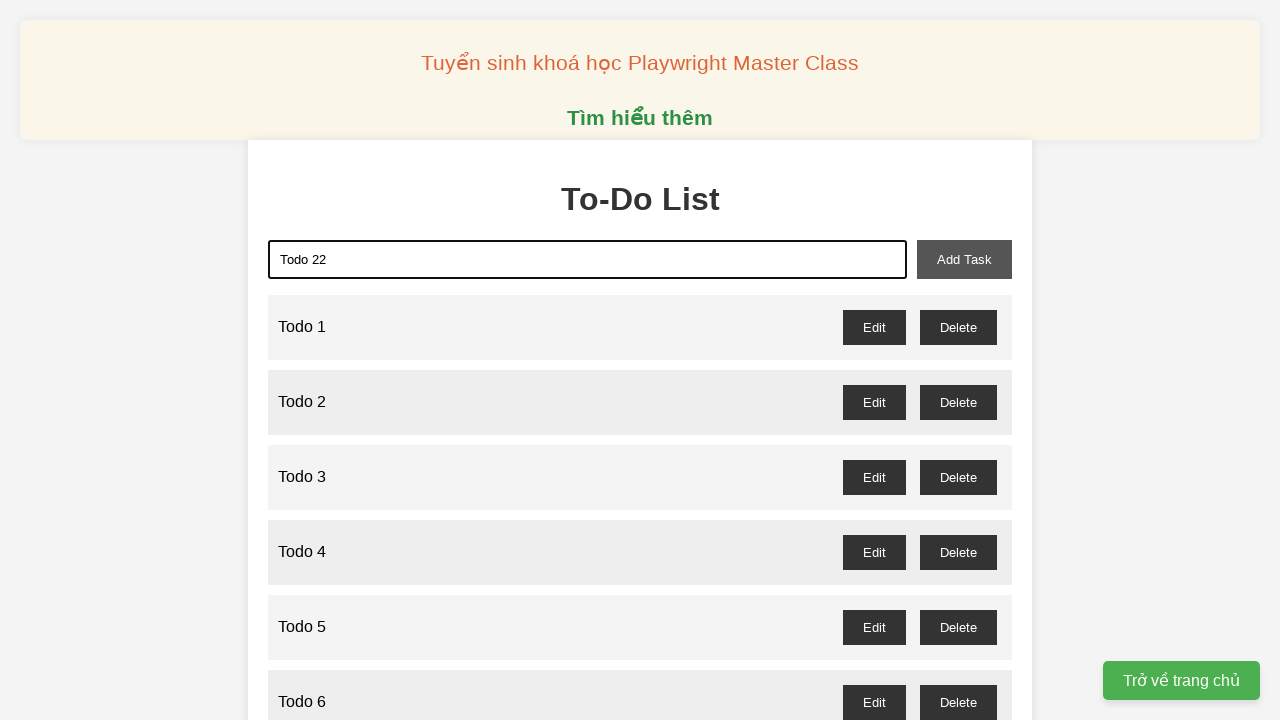

Clicked add task button to add 'Todo 22' to the list at (964, 259) on xpath=//button[@id='add-task']
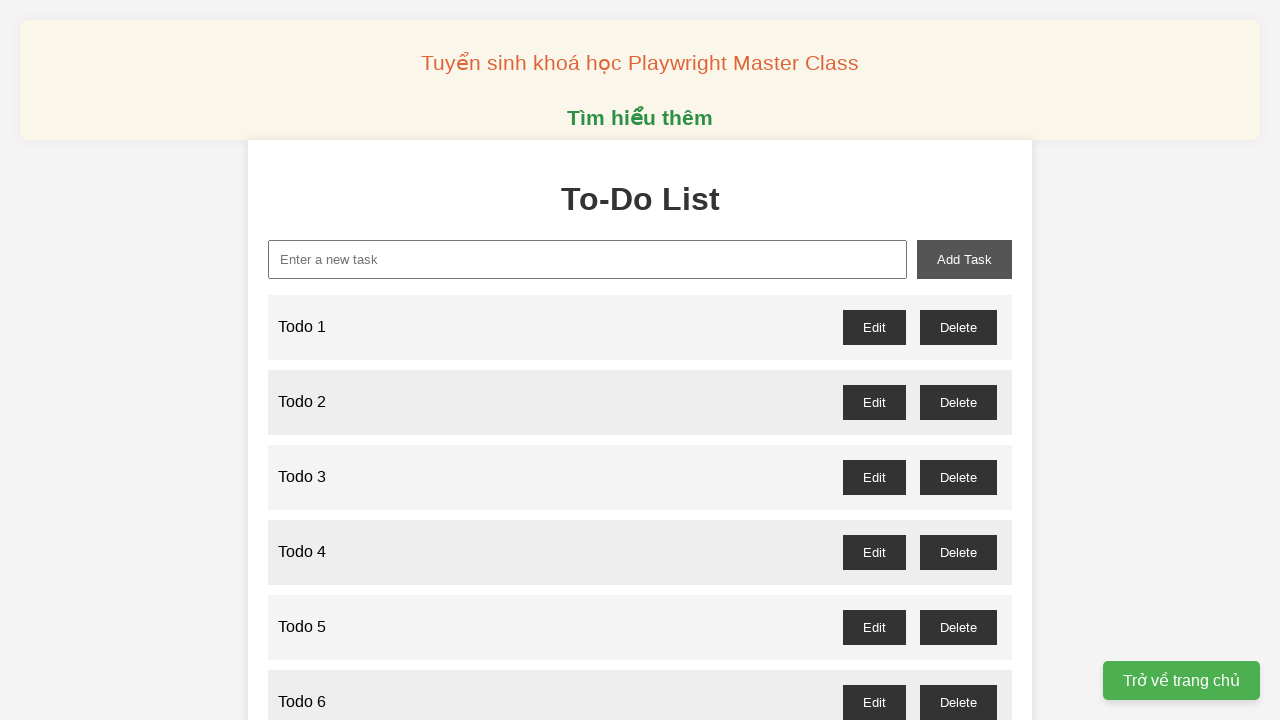

Filled new task input with 'Todo 23' on xpath=//input[@id='new-task']
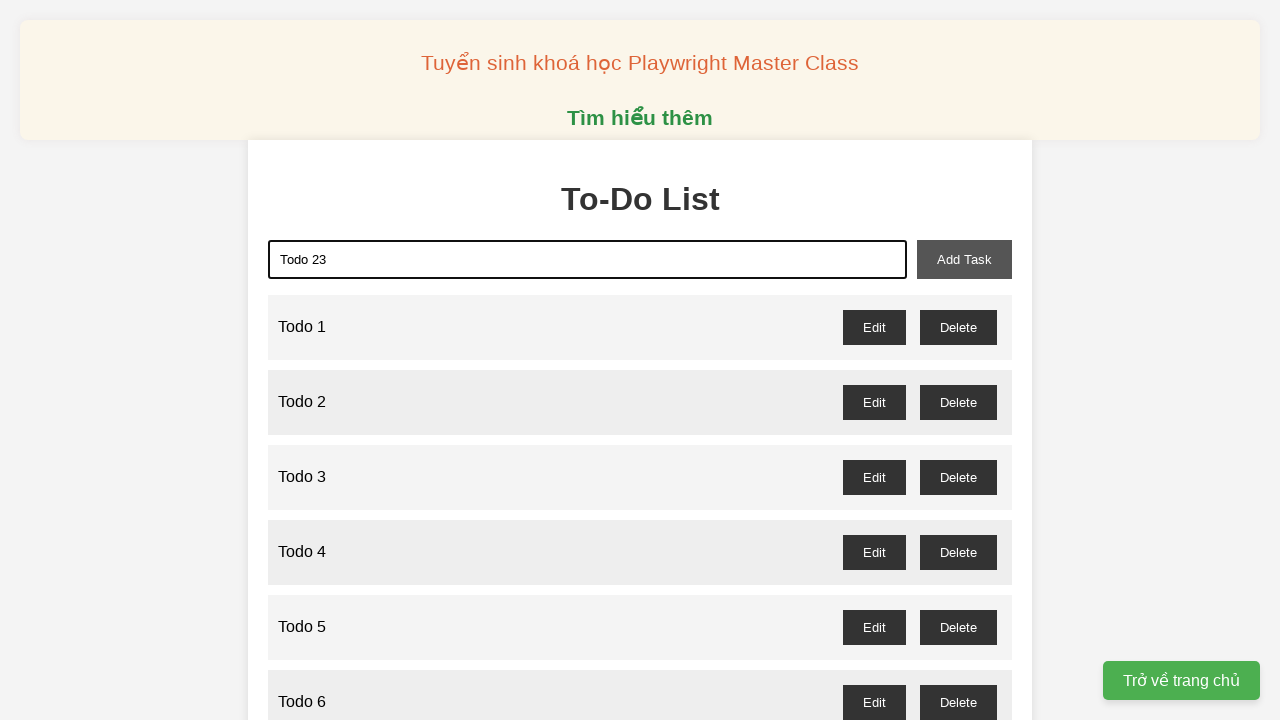

Clicked add task button to add 'Todo 23' to the list at (964, 259) on xpath=//button[@id='add-task']
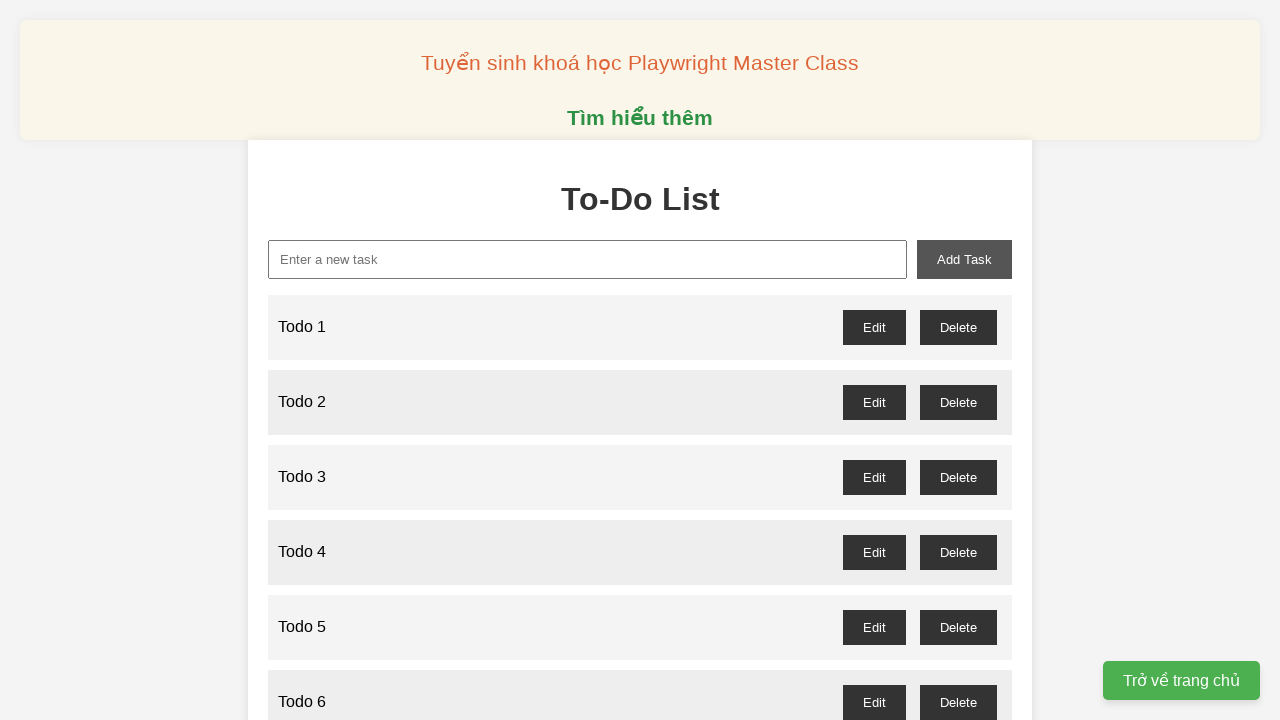

Filled new task input with 'Todo 24' on xpath=//input[@id='new-task']
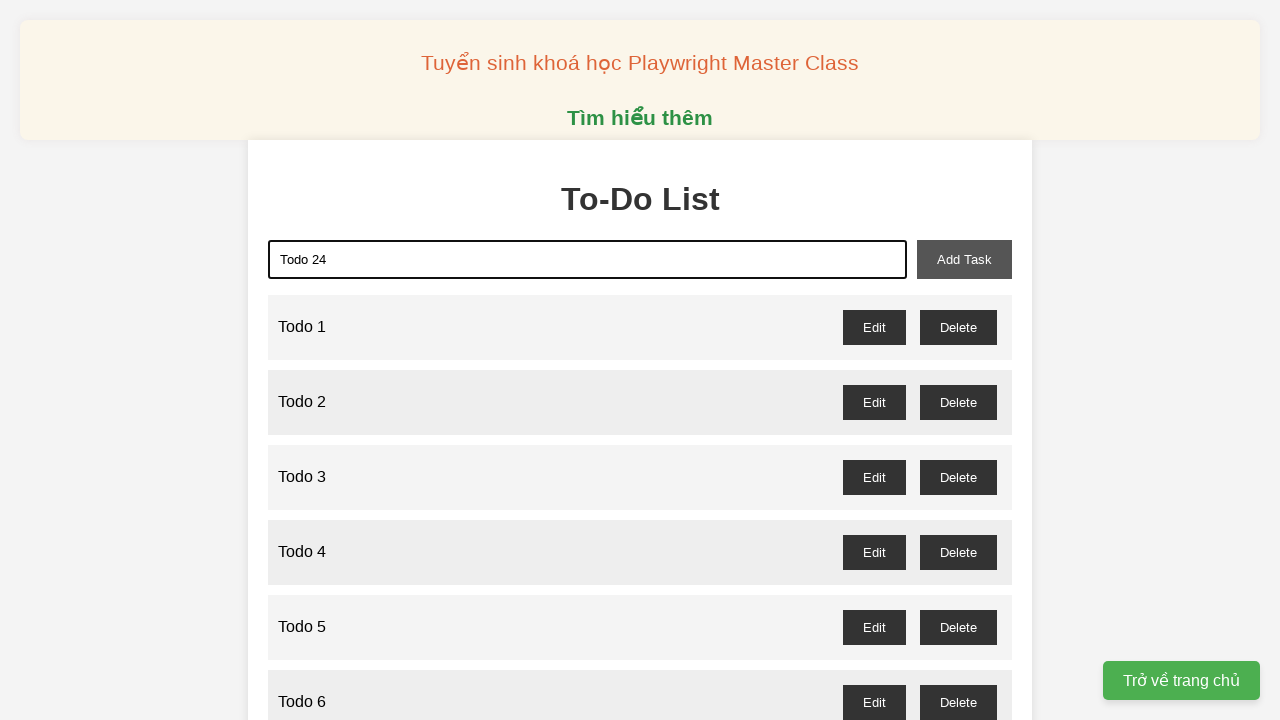

Clicked add task button to add 'Todo 24' to the list at (964, 259) on xpath=//button[@id='add-task']
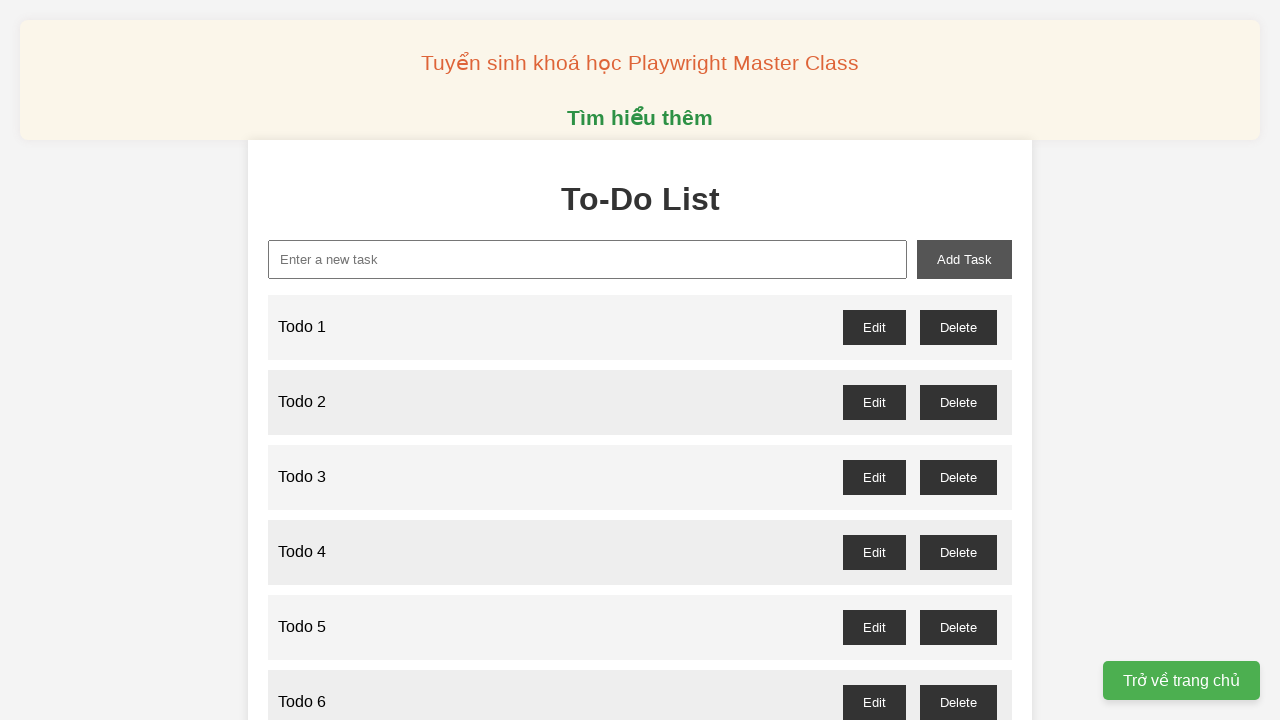

Filled new task input with 'Todo 25' on xpath=//input[@id='new-task']
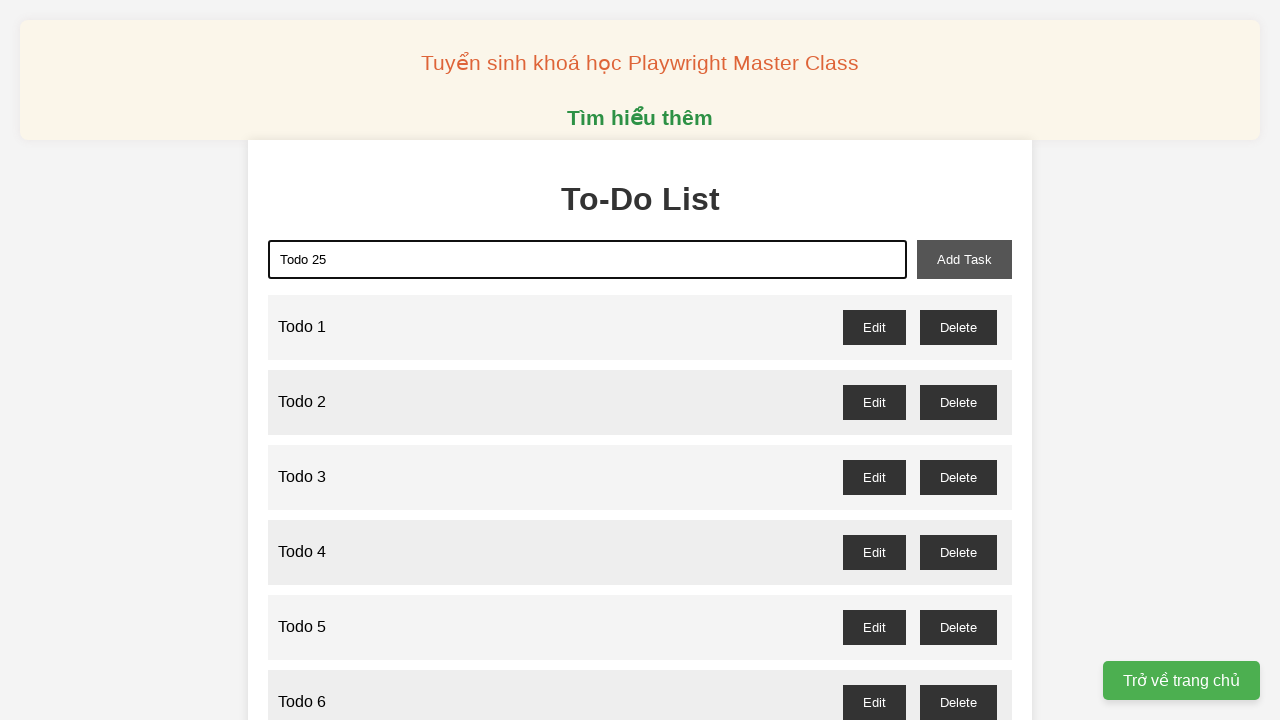

Clicked add task button to add 'Todo 25' to the list at (964, 259) on xpath=//button[@id='add-task']
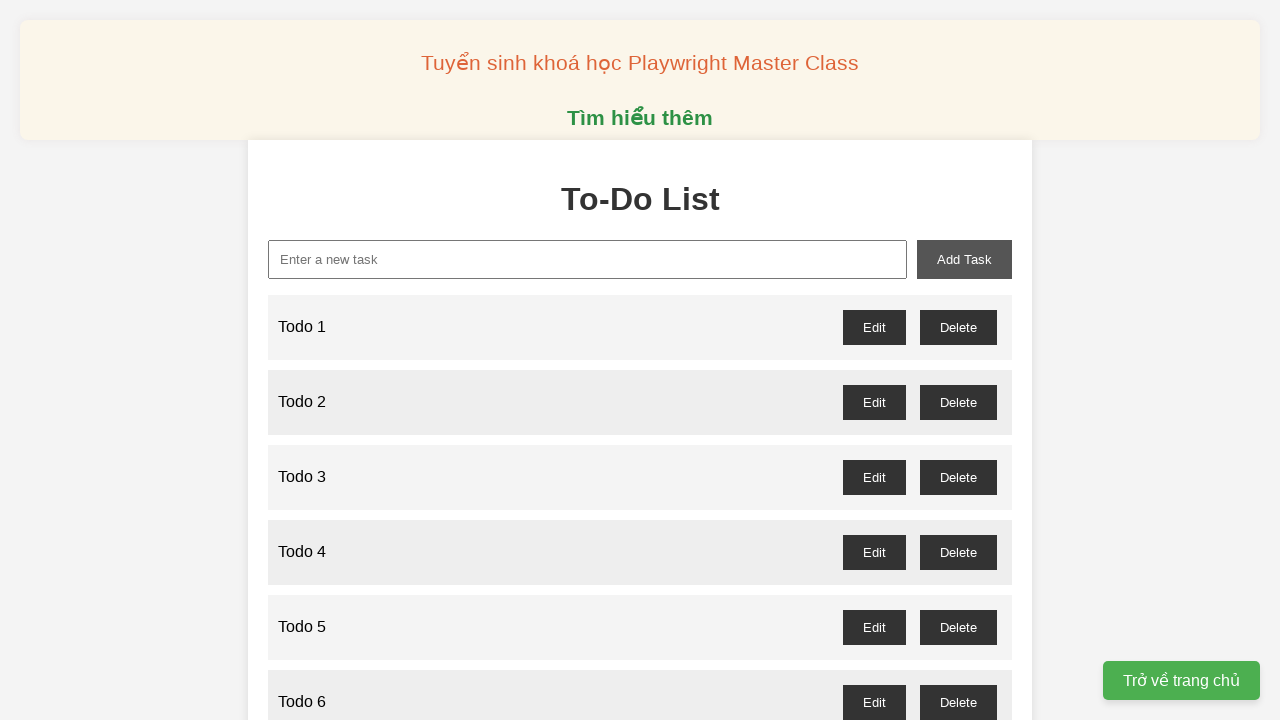

Filled new task input with 'Todo 26' on xpath=//input[@id='new-task']
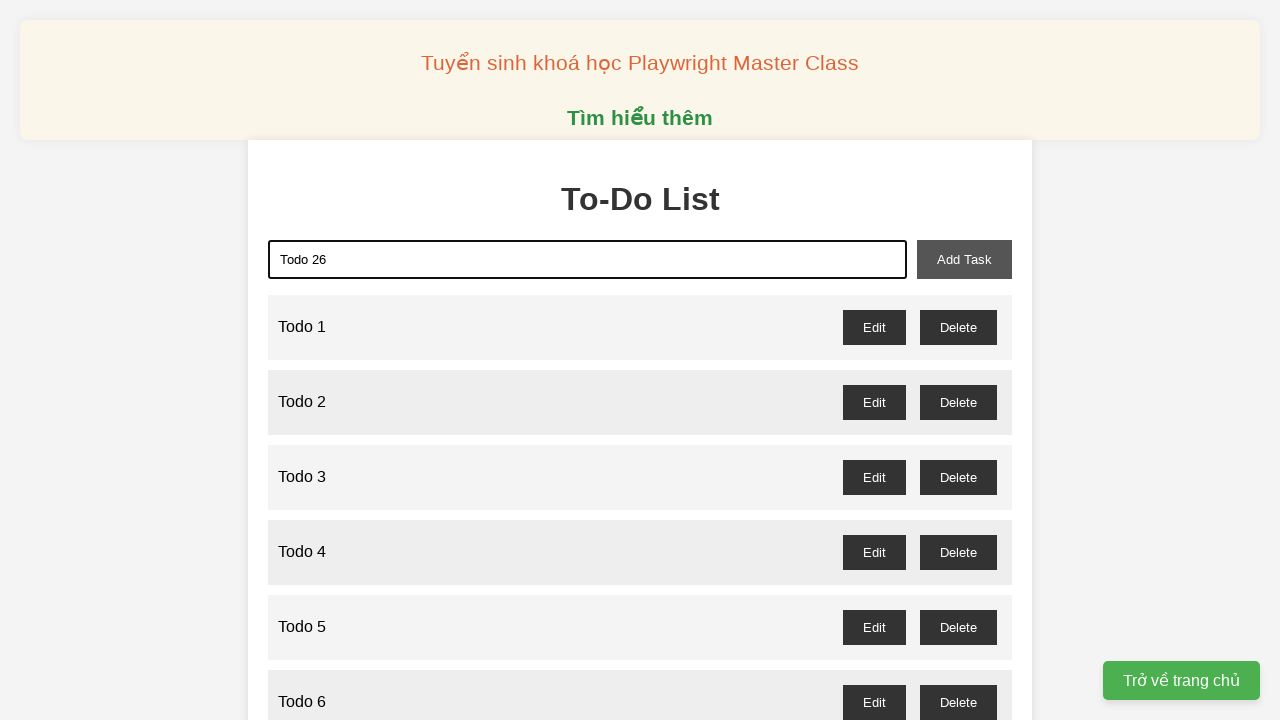

Clicked add task button to add 'Todo 26' to the list at (964, 259) on xpath=//button[@id='add-task']
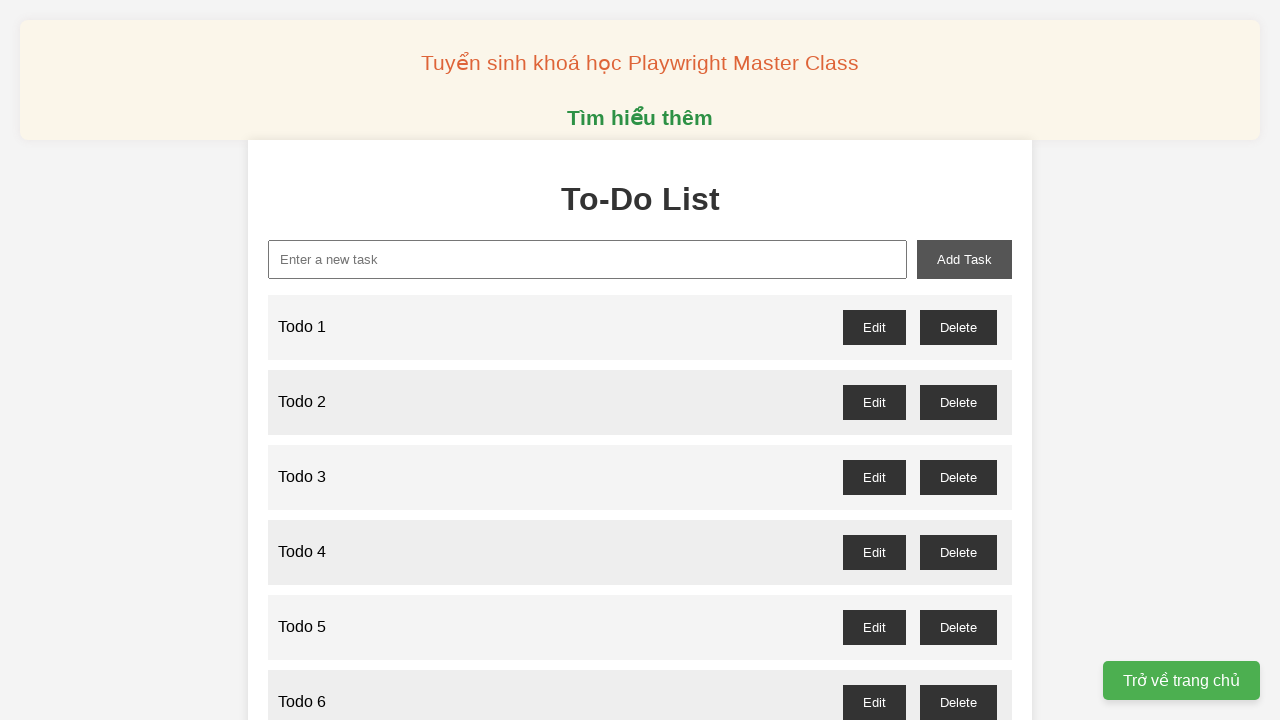

Filled new task input with 'Todo 27' on xpath=//input[@id='new-task']
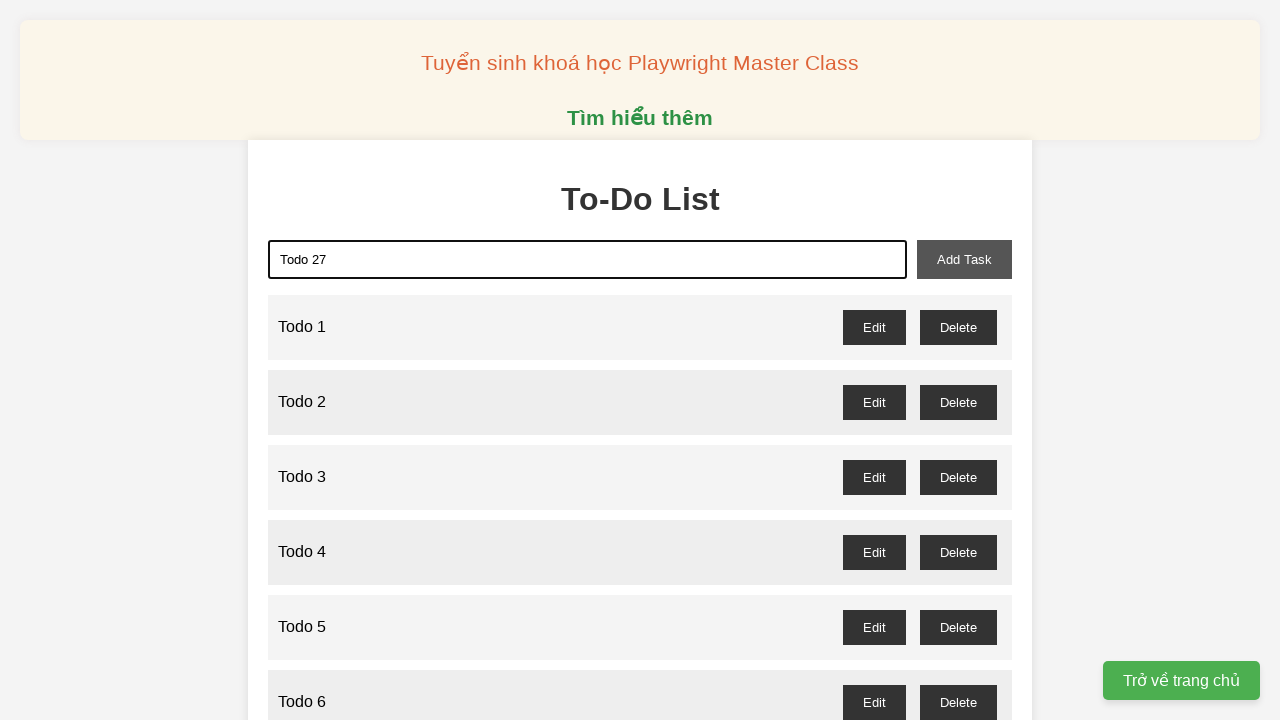

Clicked add task button to add 'Todo 27' to the list at (964, 259) on xpath=//button[@id='add-task']
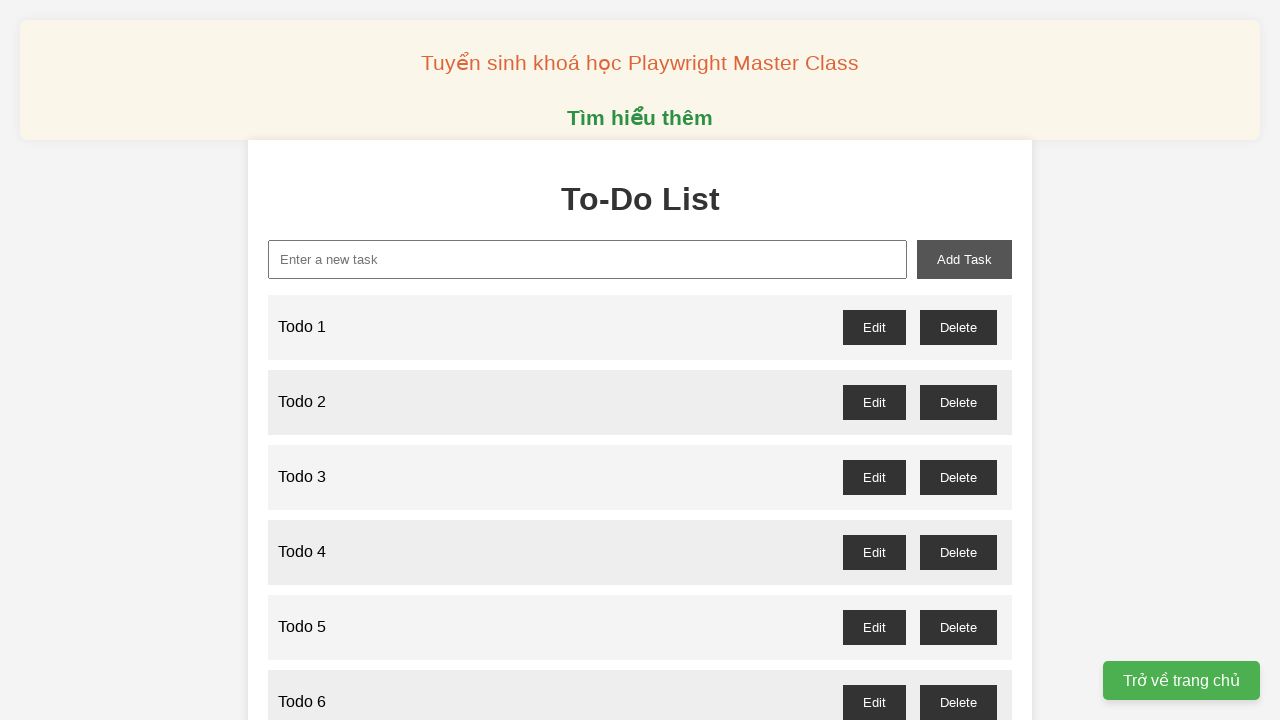

Filled new task input with 'Todo 28' on xpath=//input[@id='new-task']
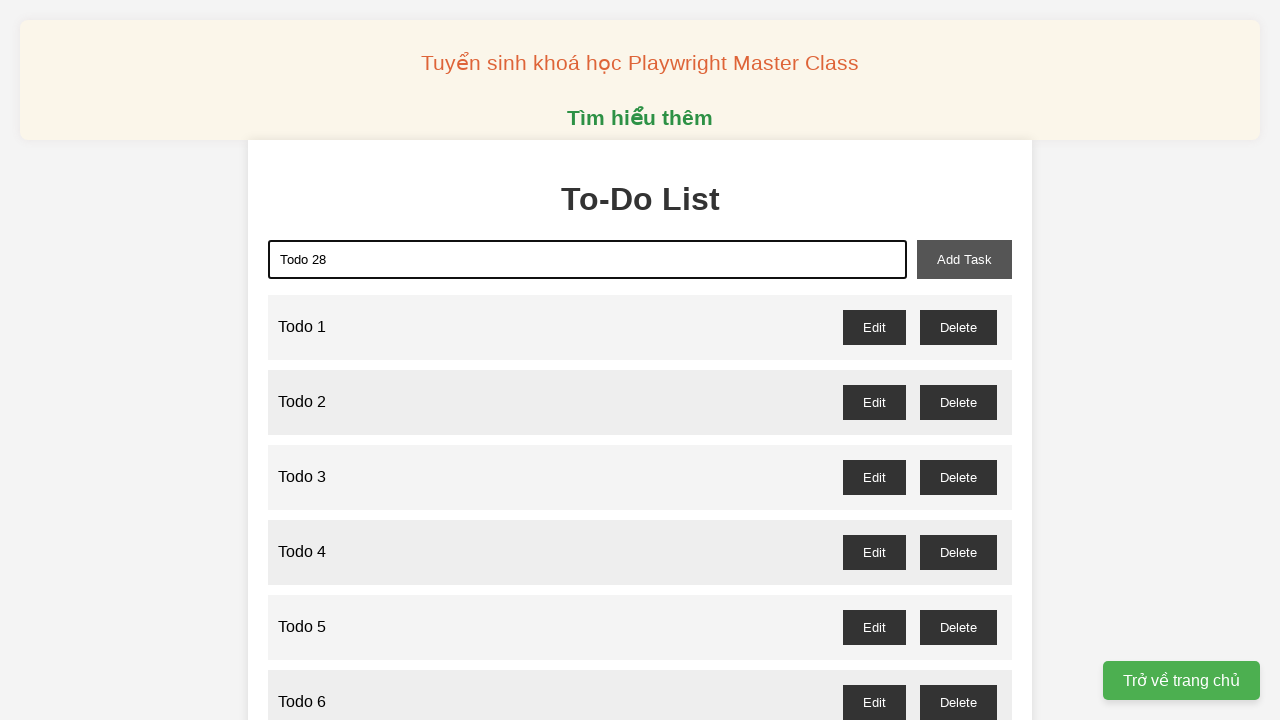

Clicked add task button to add 'Todo 28' to the list at (964, 259) on xpath=//button[@id='add-task']
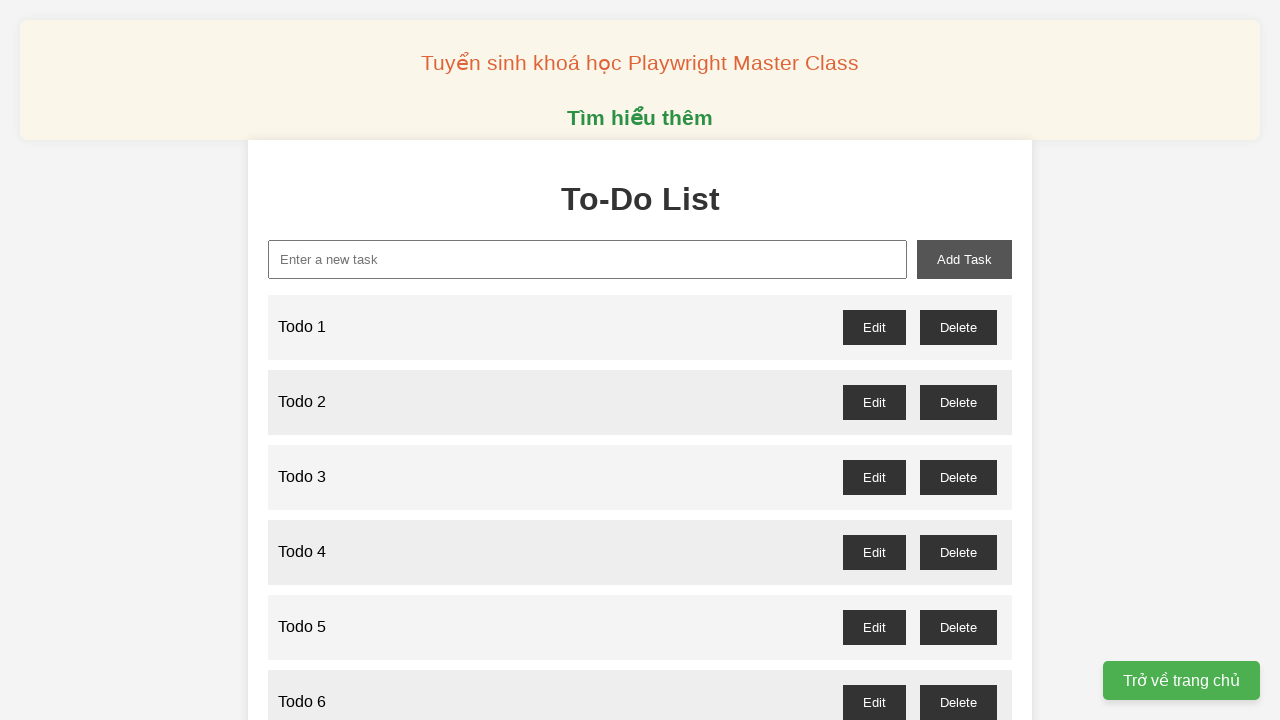

Filled new task input with 'Todo 29' on xpath=//input[@id='new-task']
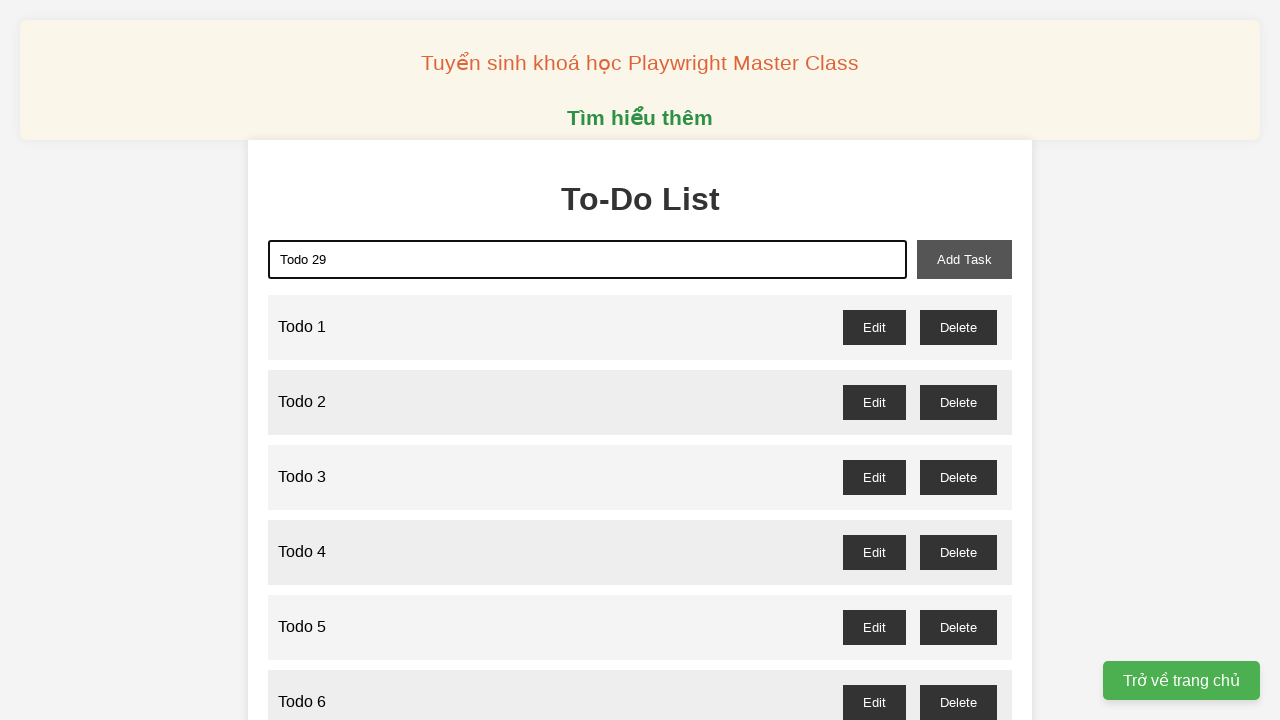

Clicked add task button to add 'Todo 29' to the list at (964, 259) on xpath=//button[@id='add-task']
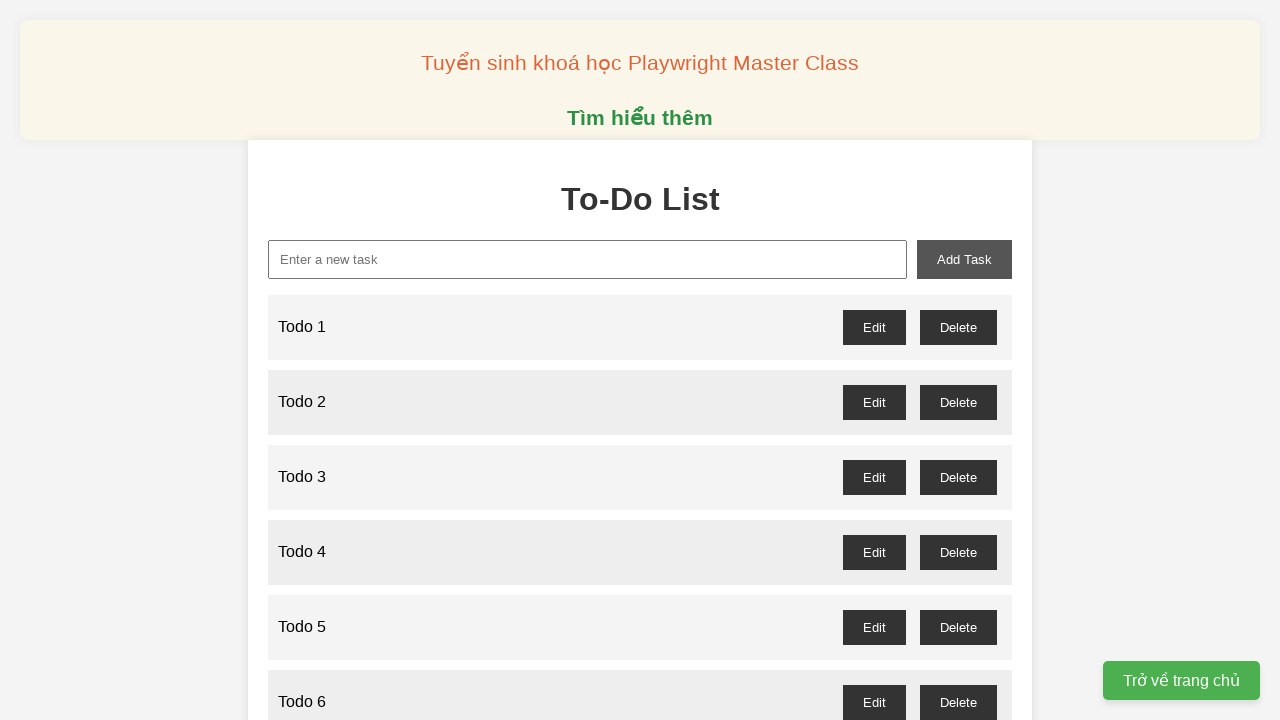

Filled new task input with 'Todo 30' on xpath=//input[@id='new-task']
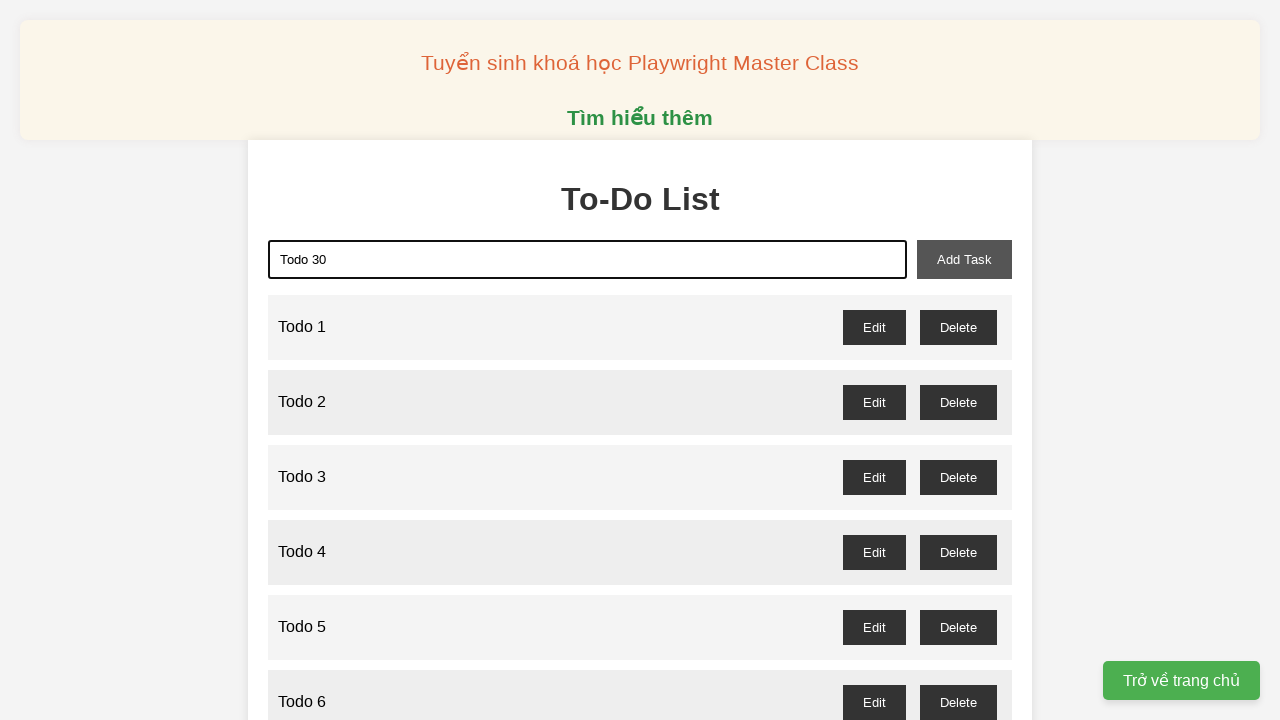

Clicked add task button to add 'Todo 30' to the list at (964, 259) on xpath=//button[@id='add-task']
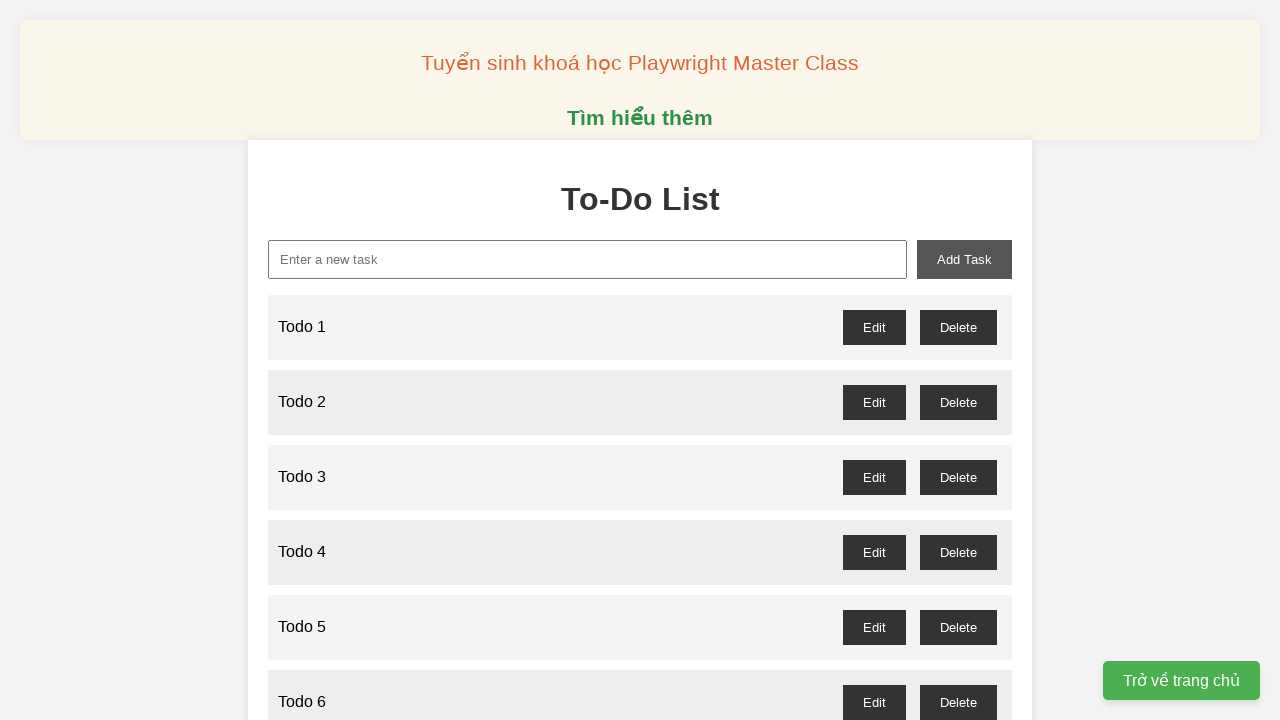

Filled new task input with 'Todo 31' on xpath=//input[@id='new-task']
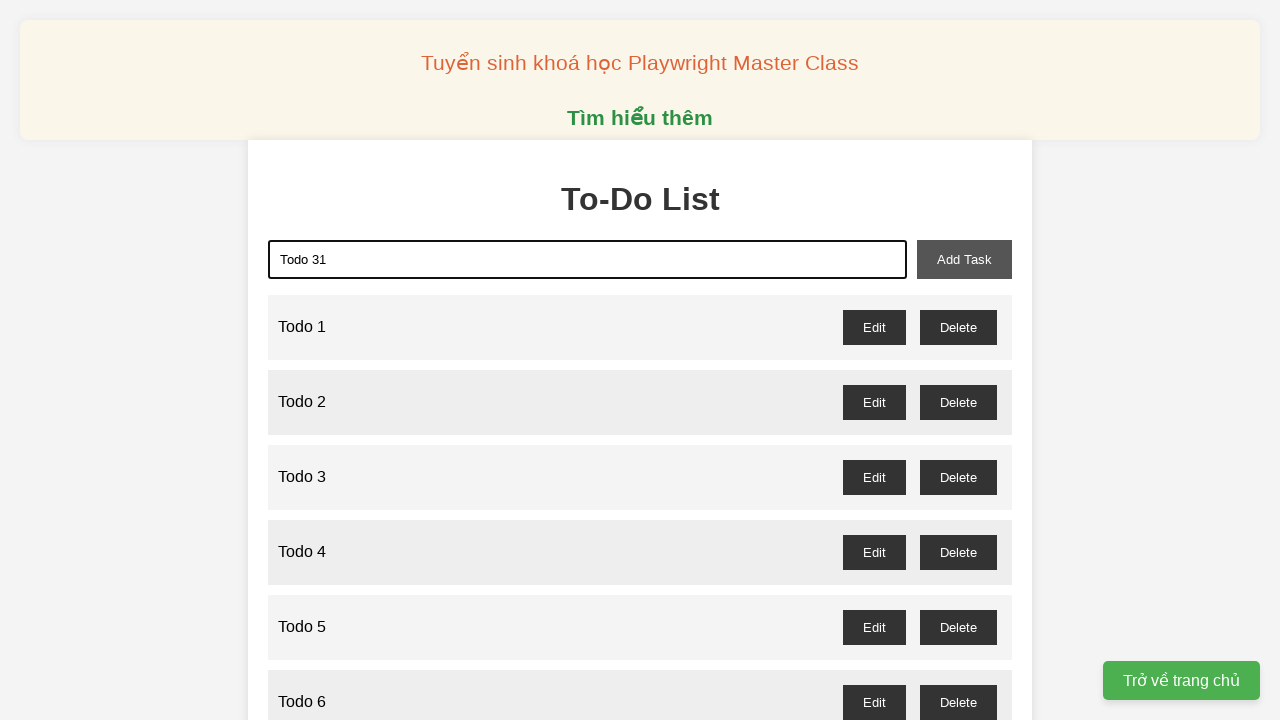

Clicked add task button to add 'Todo 31' to the list at (964, 259) on xpath=//button[@id='add-task']
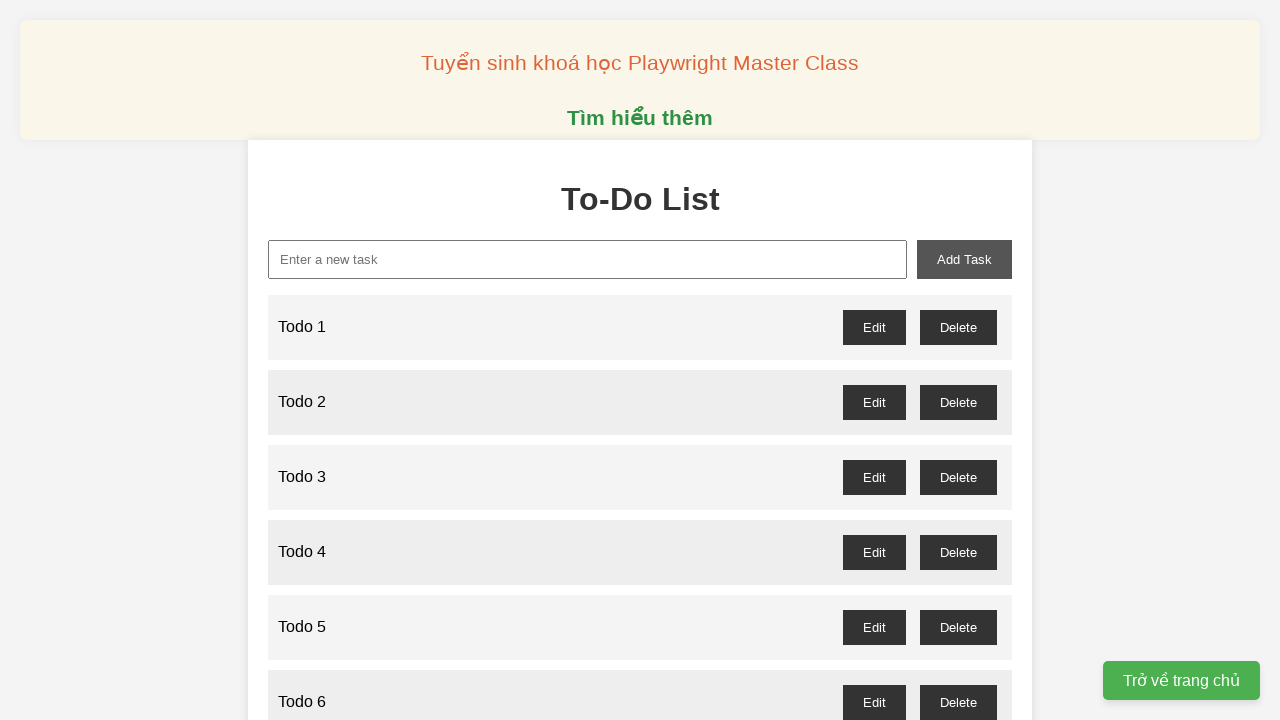

Filled new task input with 'Todo 32' on xpath=//input[@id='new-task']
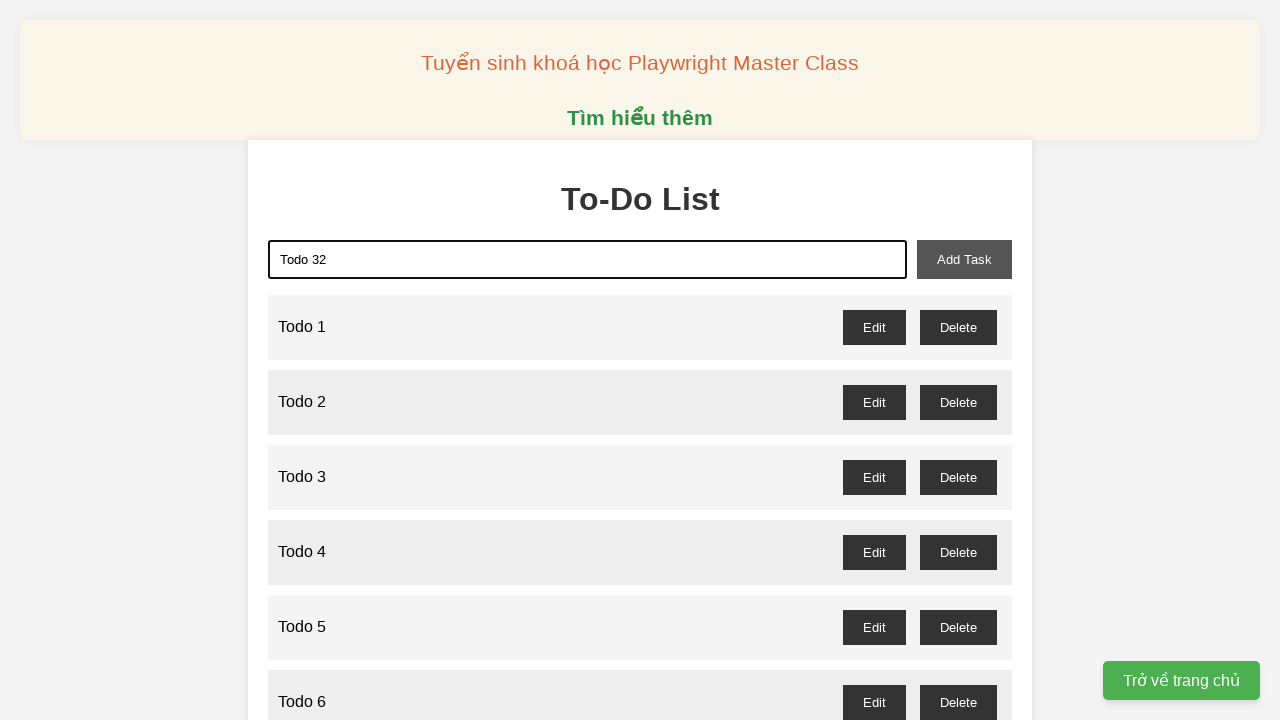

Clicked add task button to add 'Todo 32' to the list at (964, 259) on xpath=//button[@id='add-task']
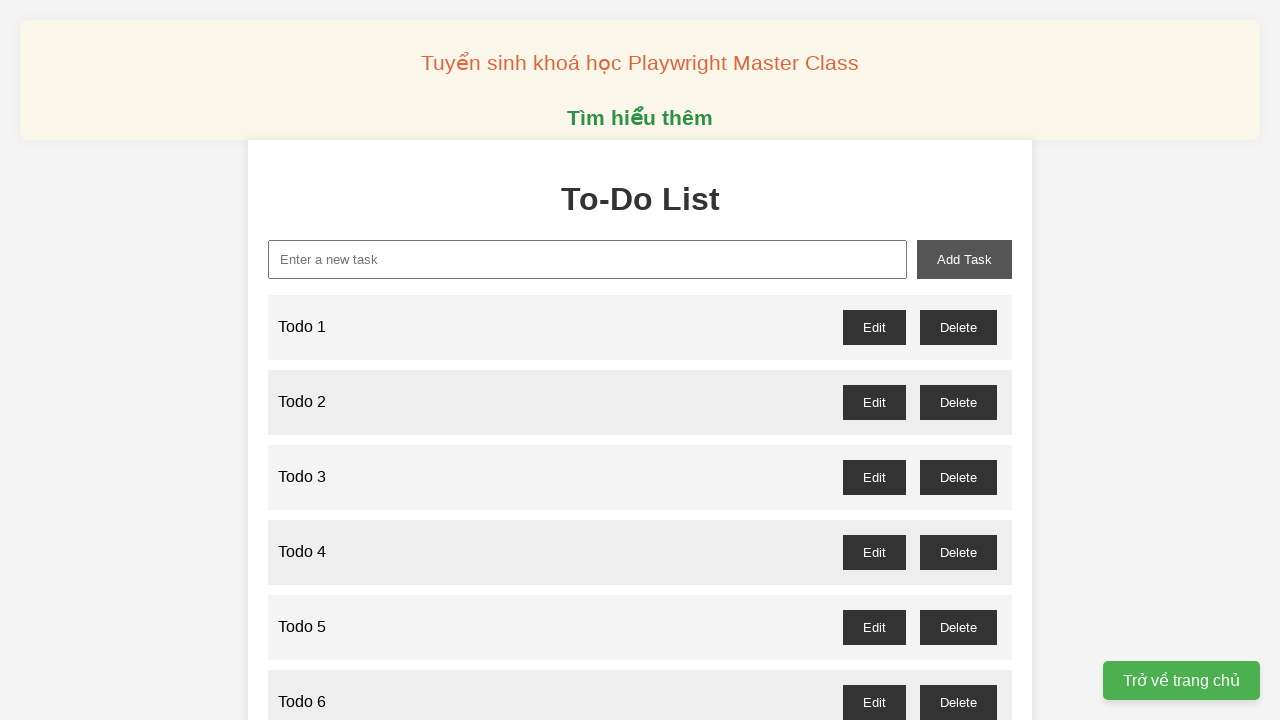

Filled new task input with 'Todo 33' on xpath=//input[@id='new-task']
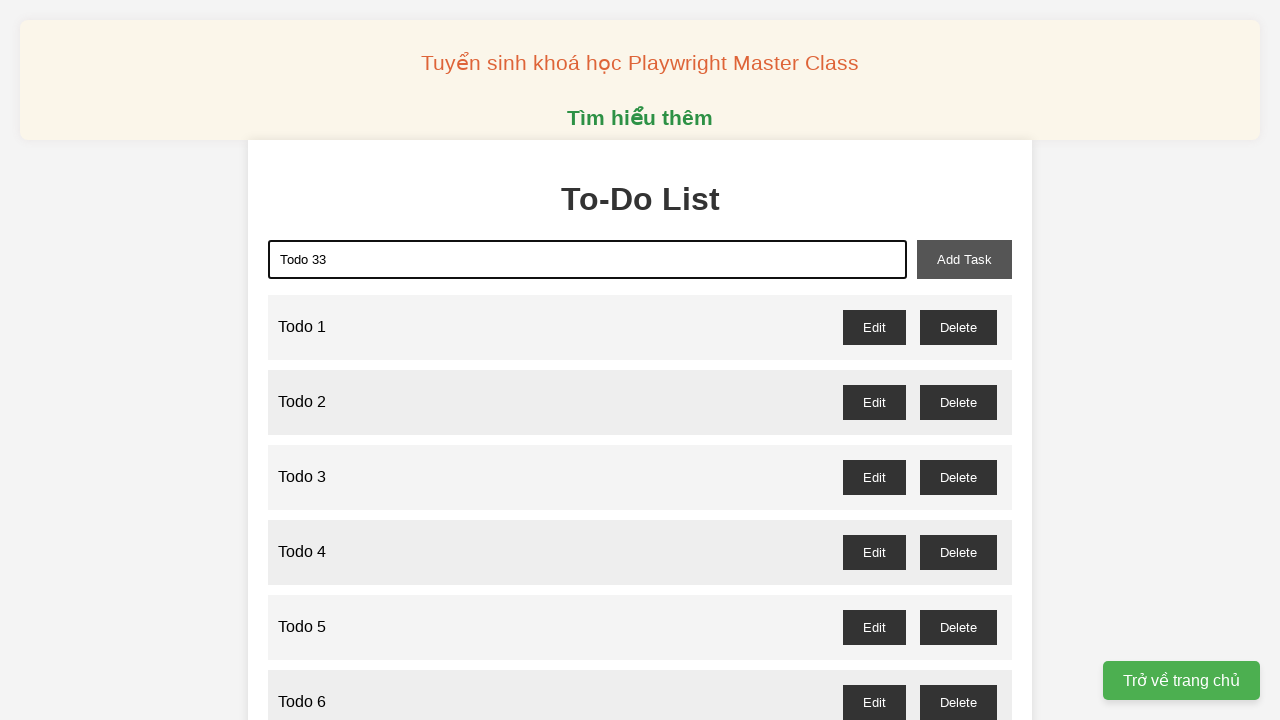

Clicked add task button to add 'Todo 33' to the list at (964, 259) on xpath=//button[@id='add-task']
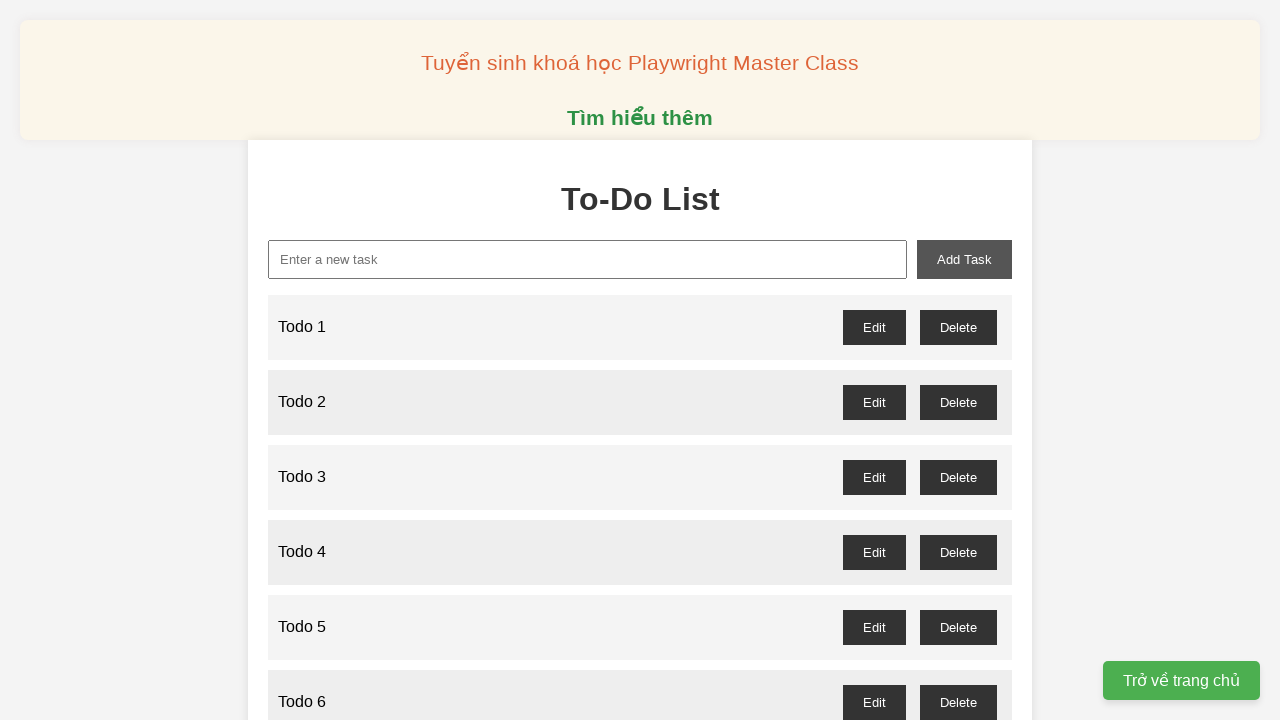

Filled new task input with 'Todo 34' on xpath=//input[@id='new-task']
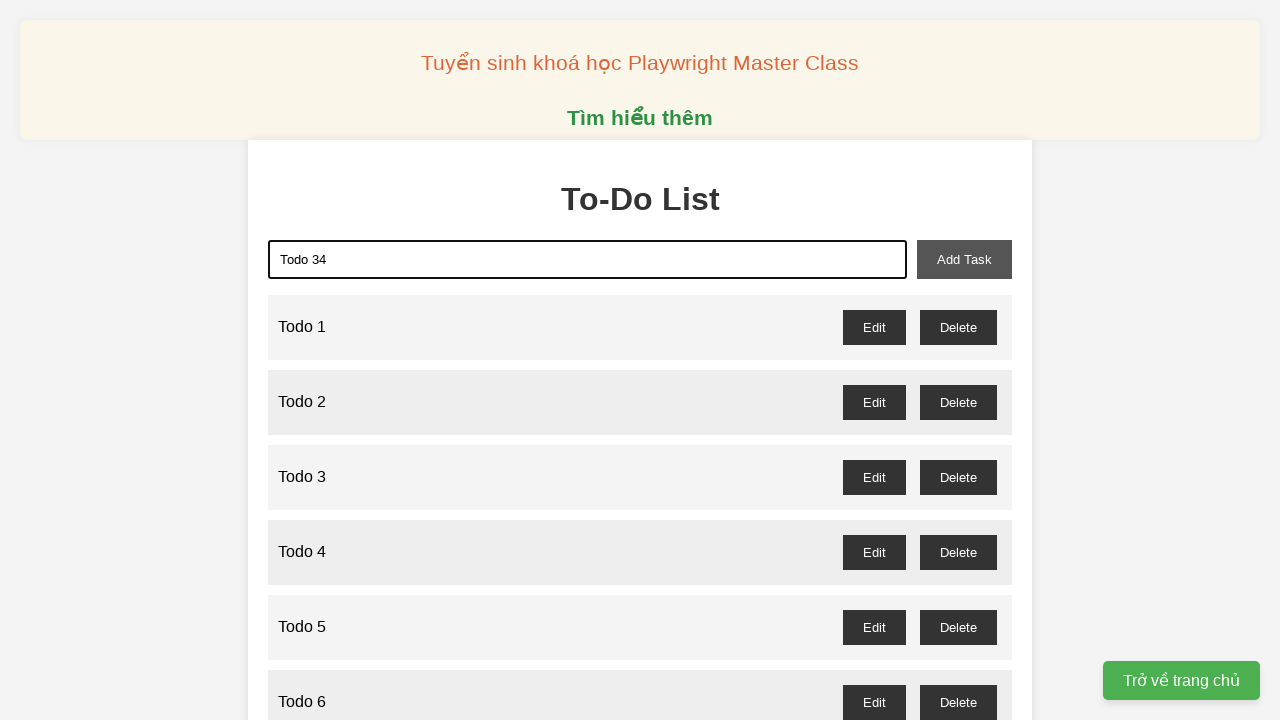

Clicked add task button to add 'Todo 34' to the list at (964, 259) on xpath=//button[@id='add-task']
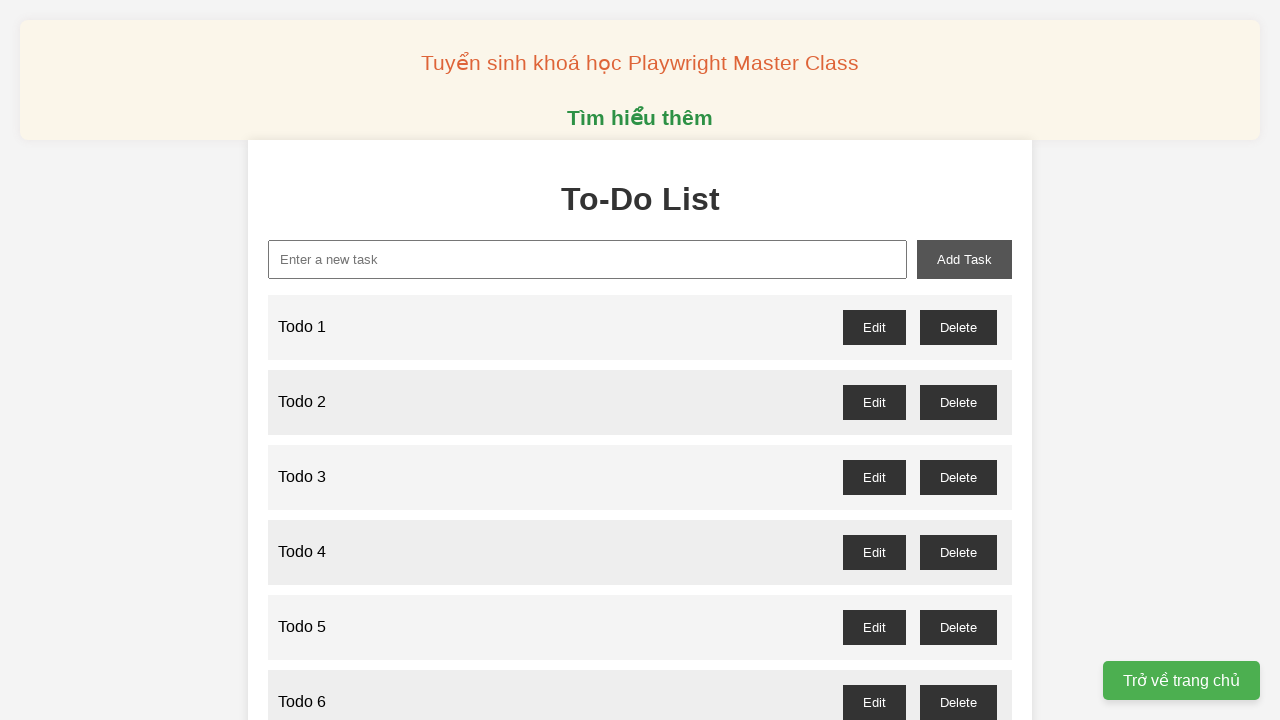

Filled new task input with 'Todo 35' on xpath=//input[@id='new-task']
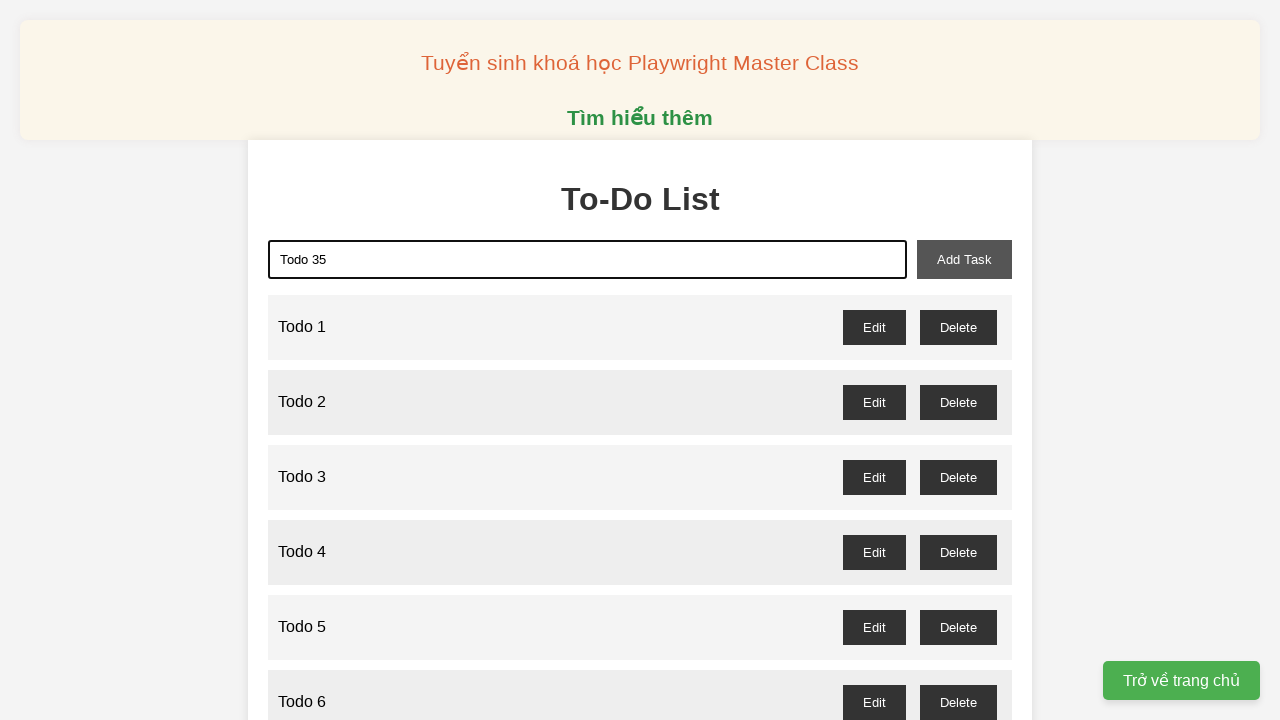

Clicked add task button to add 'Todo 35' to the list at (964, 259) on xpath=//button[@id='add-task']
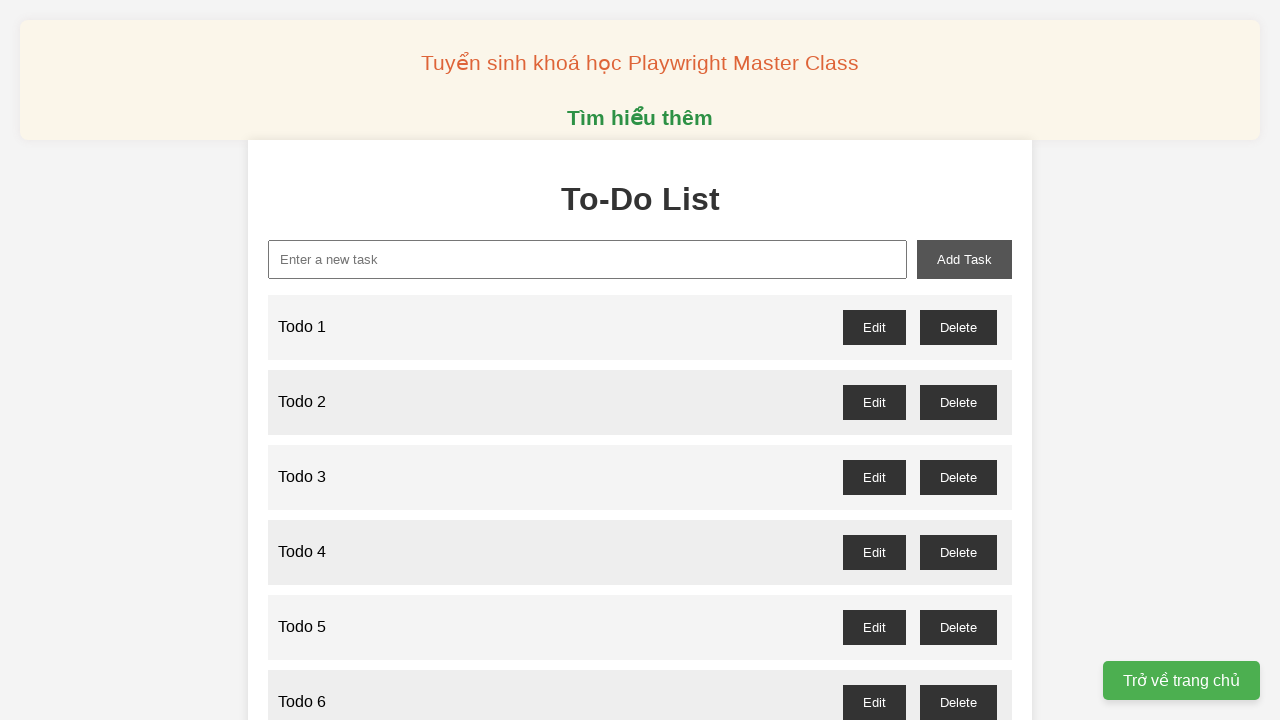

Filled new task input with 'Todo 36' on xpath=//input[@id='new-task']
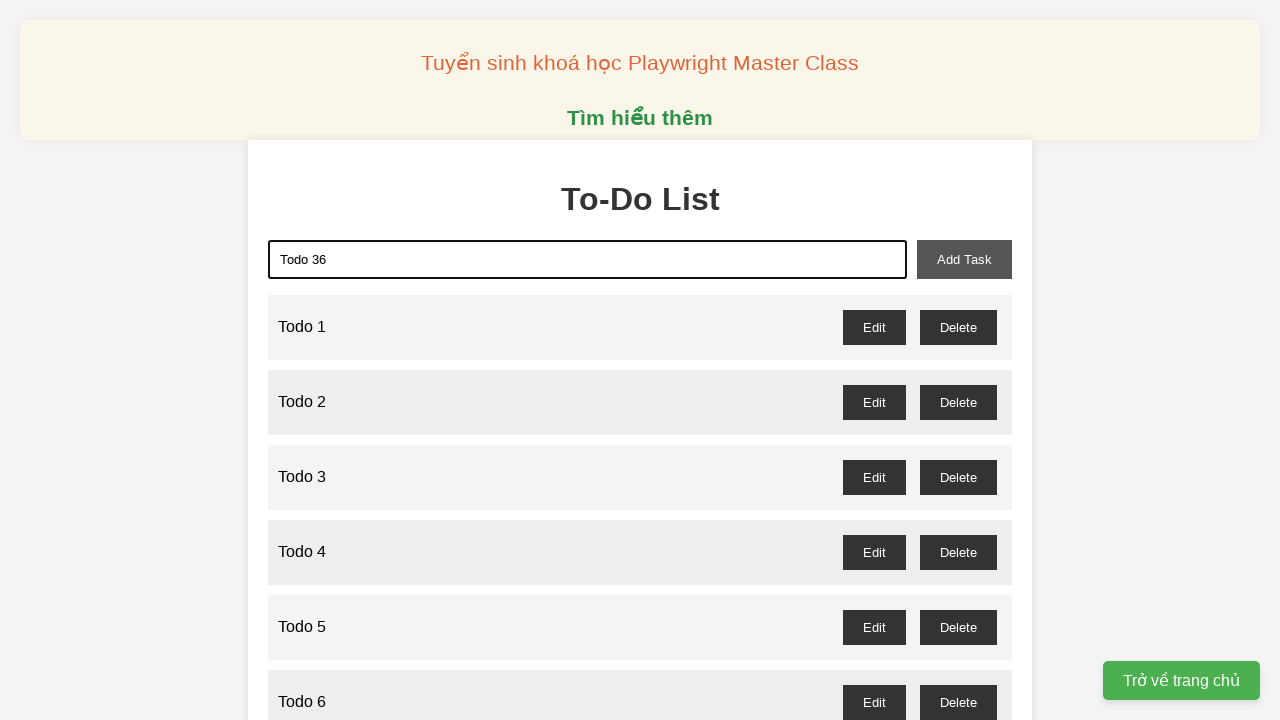

Clicked add task button to add 'Todo 36' to the list at (964, 259) on xpath=//button[@id='add-task']
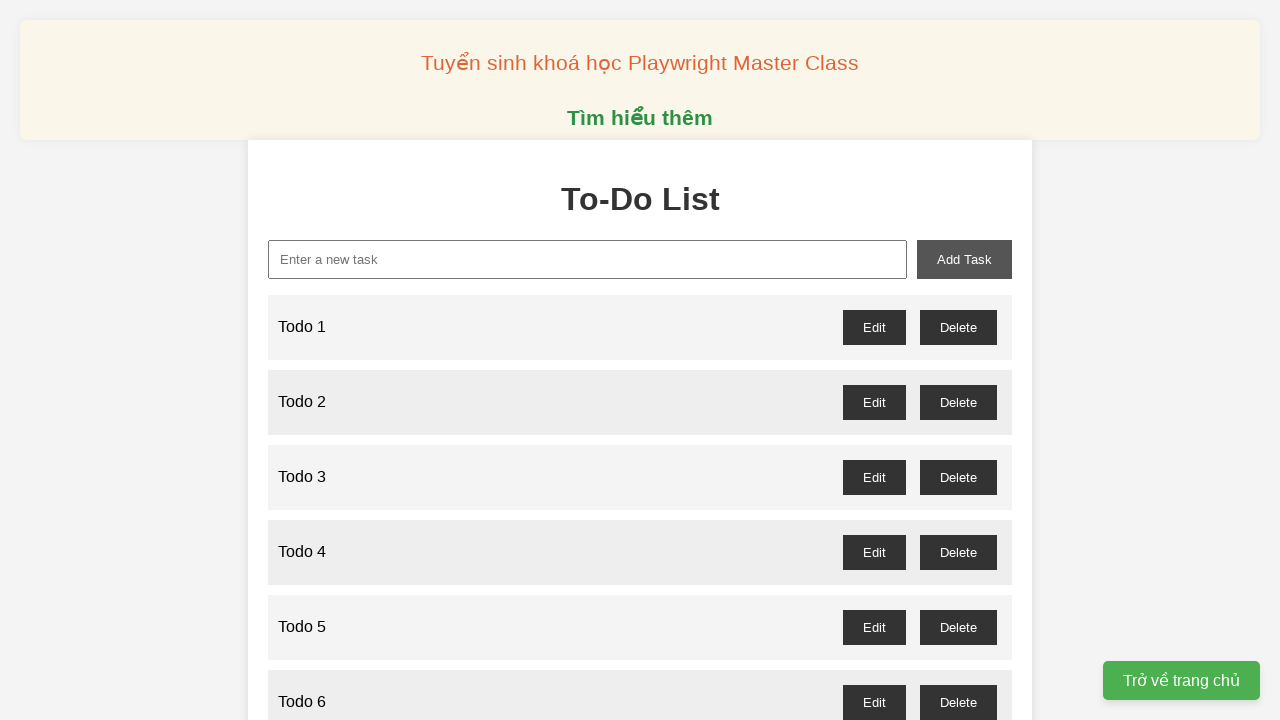

Filled new task input with 'Todo 37' on xpath=//input[@id='new-task']
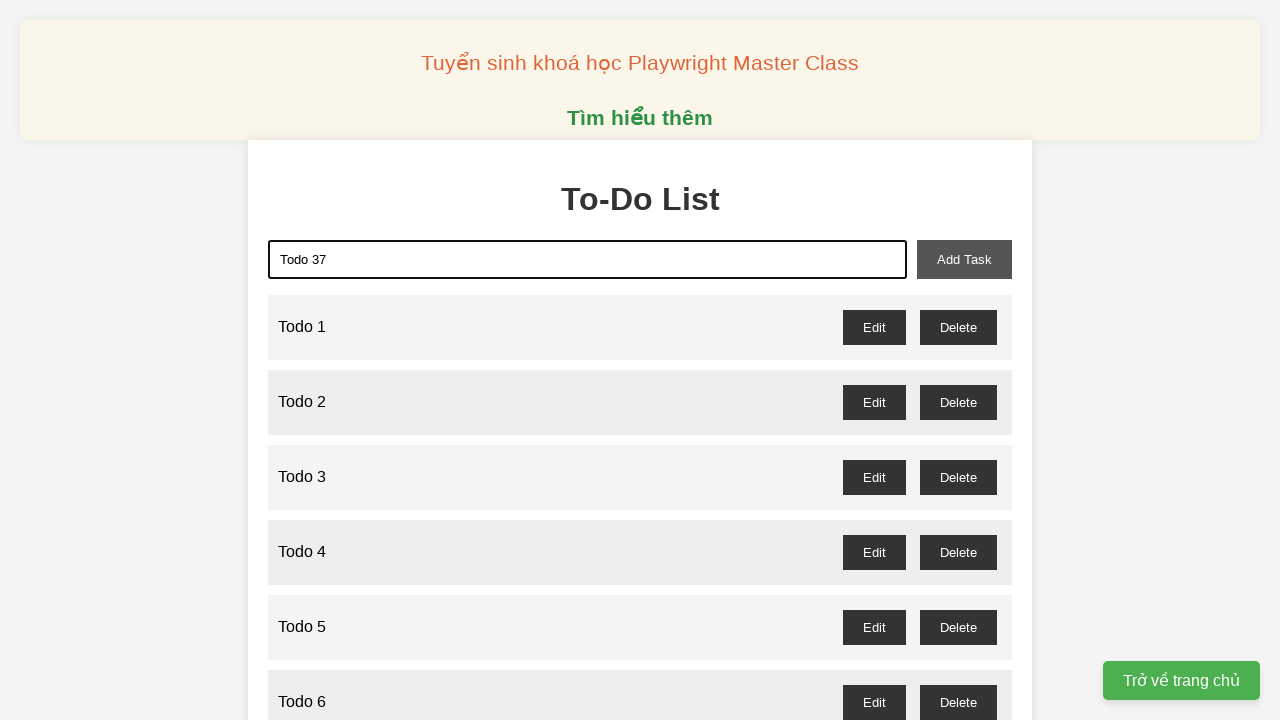

Clicked add task button to add 'Todo 37' to the list at (964, 259) on xpath=//button[@id='add-task']
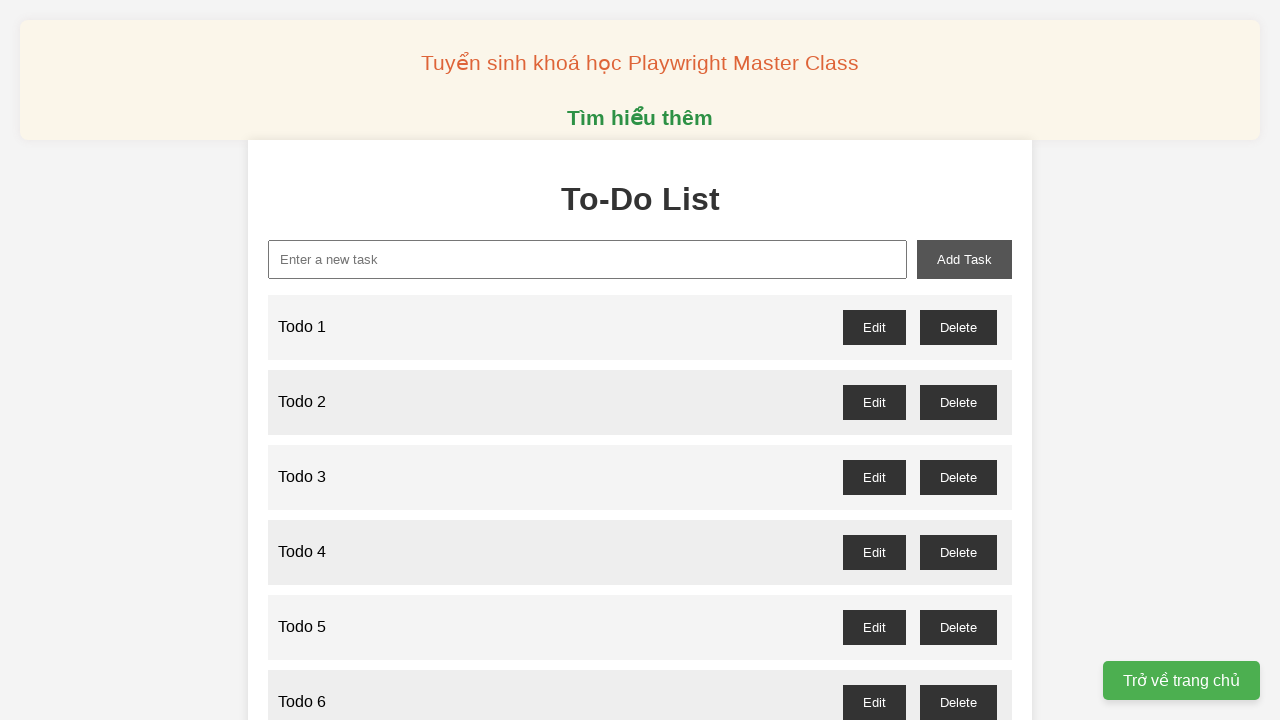

Filled new task input with 'Todo 38' on xpath=//input[@id='new-task']
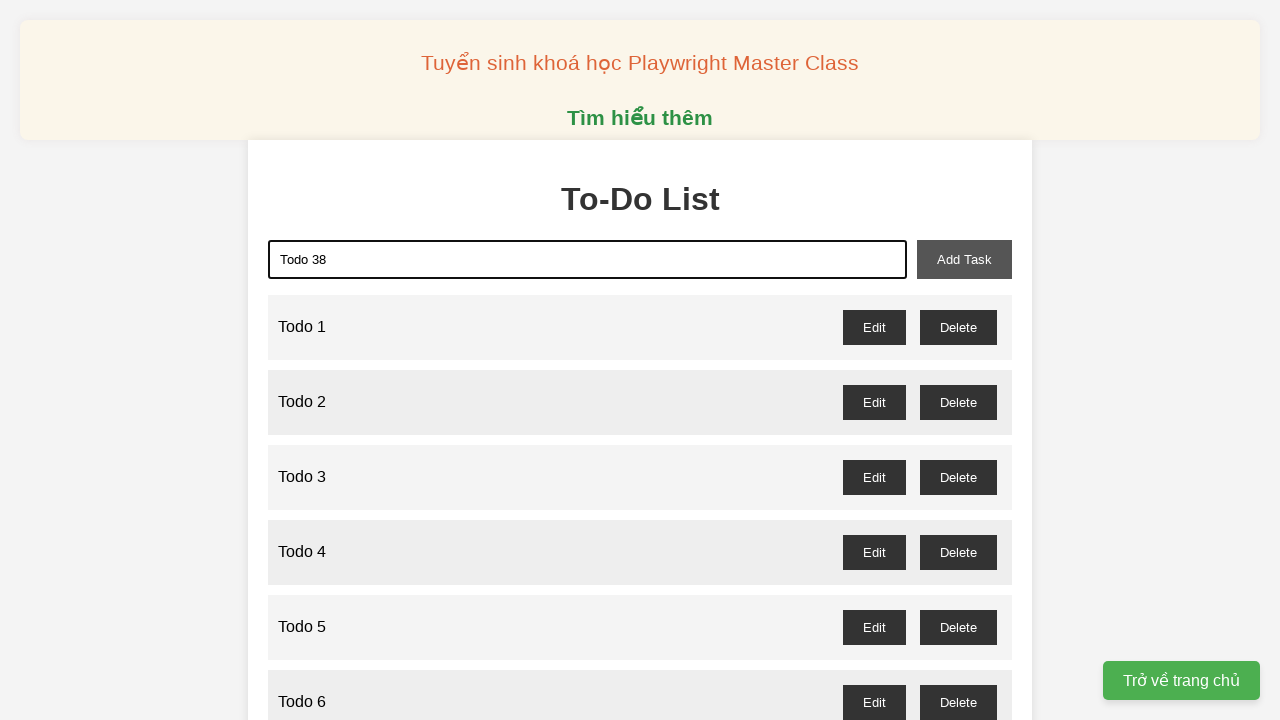

Clicked add task button to add 'Todo 38' to the list at (964, 259) on xpath=//button[@id='add-task']
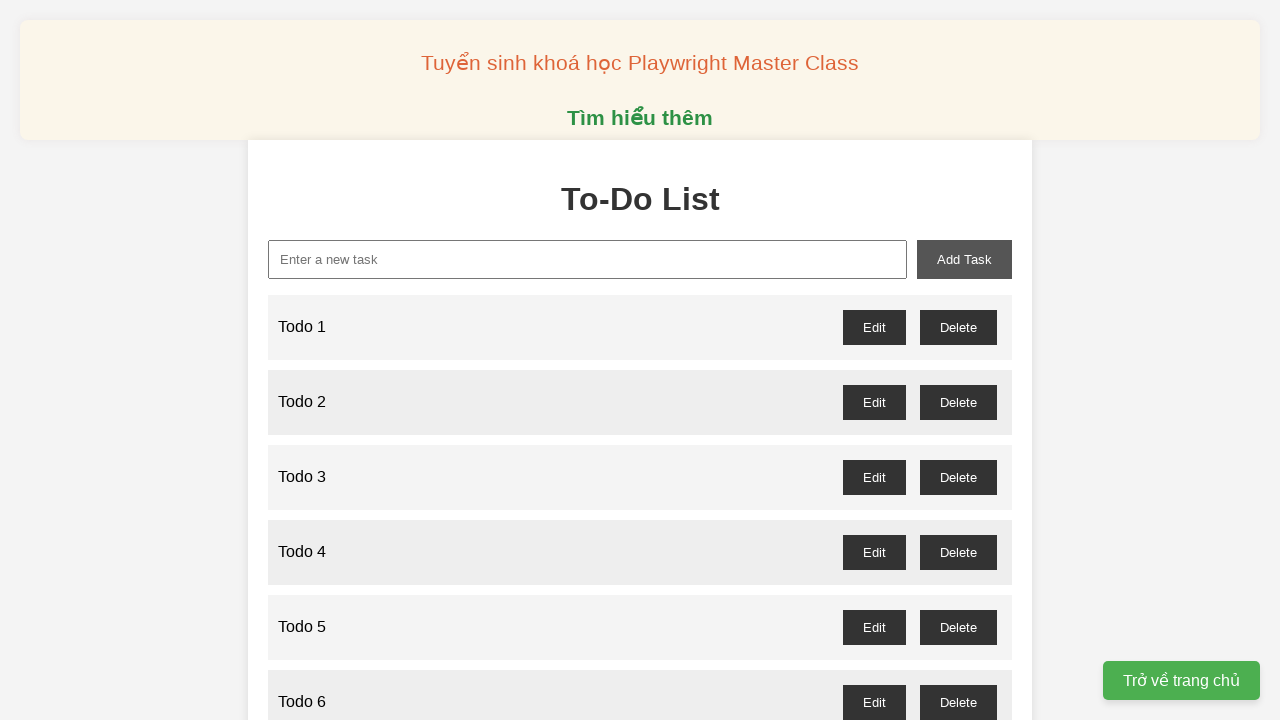

Filled new task input with 'Todo 39' on xpath=//input[@id='new-task']
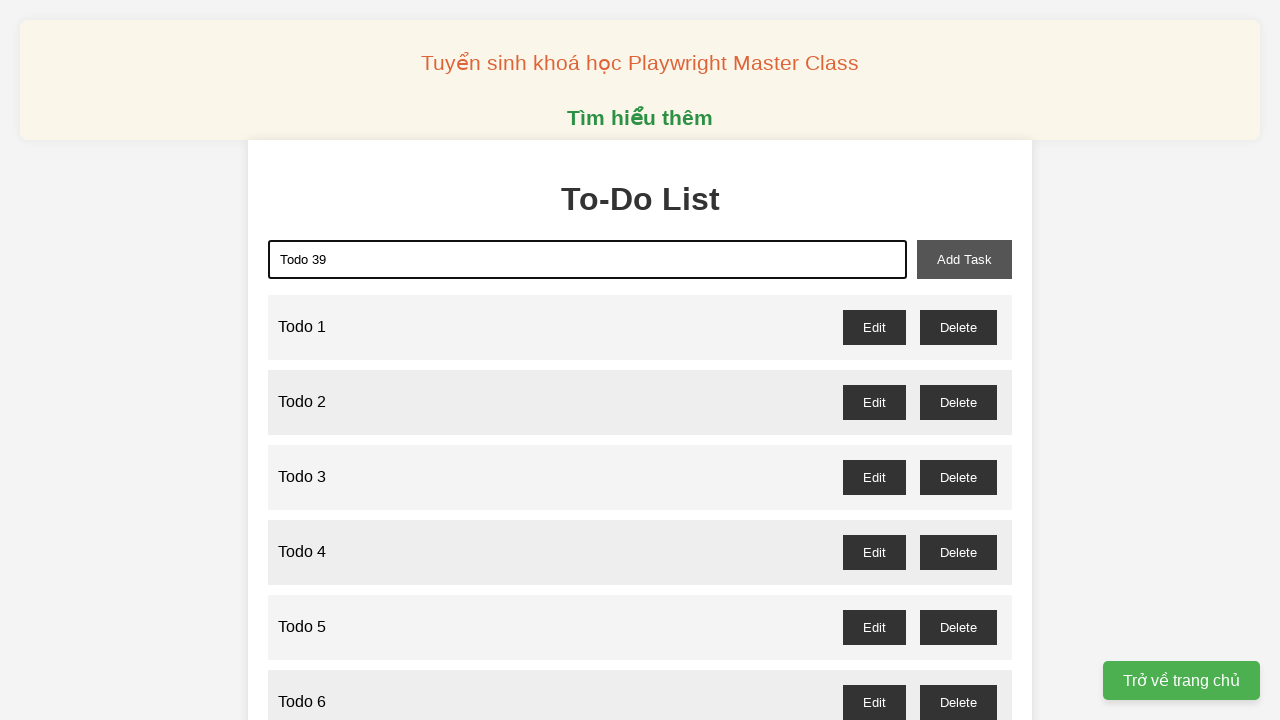

Clicked add task button to add 'Todo 39' to the list at (964, 259) on xpath=//button[@id='add-task']
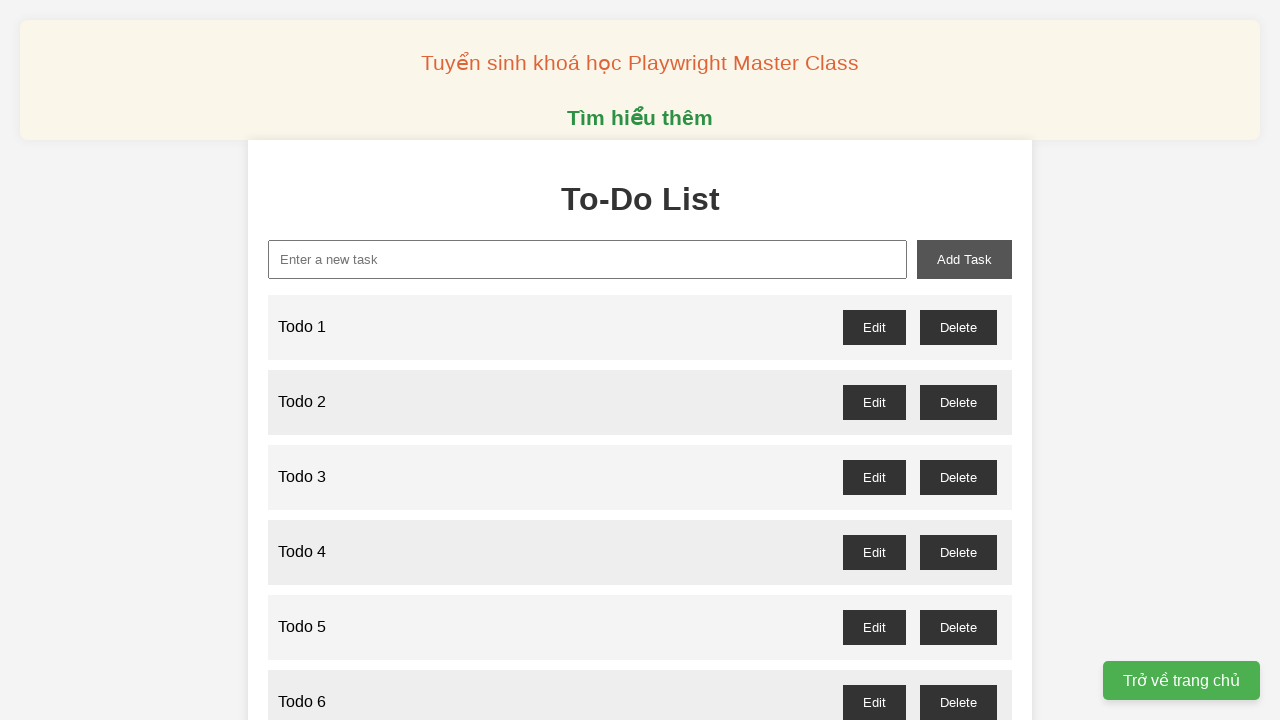

Filled new task input with 'Todo 40' on xpath=//input[@id='new-task']
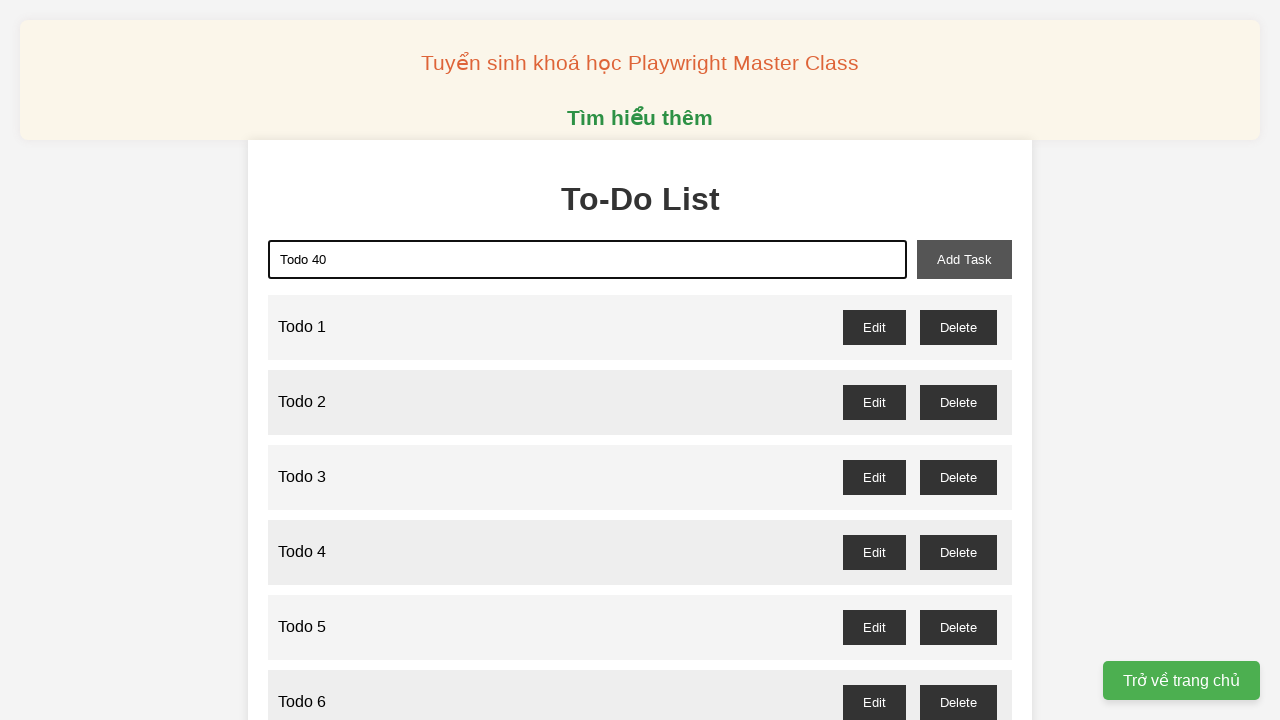

Clicked add task button to add 'Todo 40' to the list at (964, 259) on xpath=//button[@id='add-task']
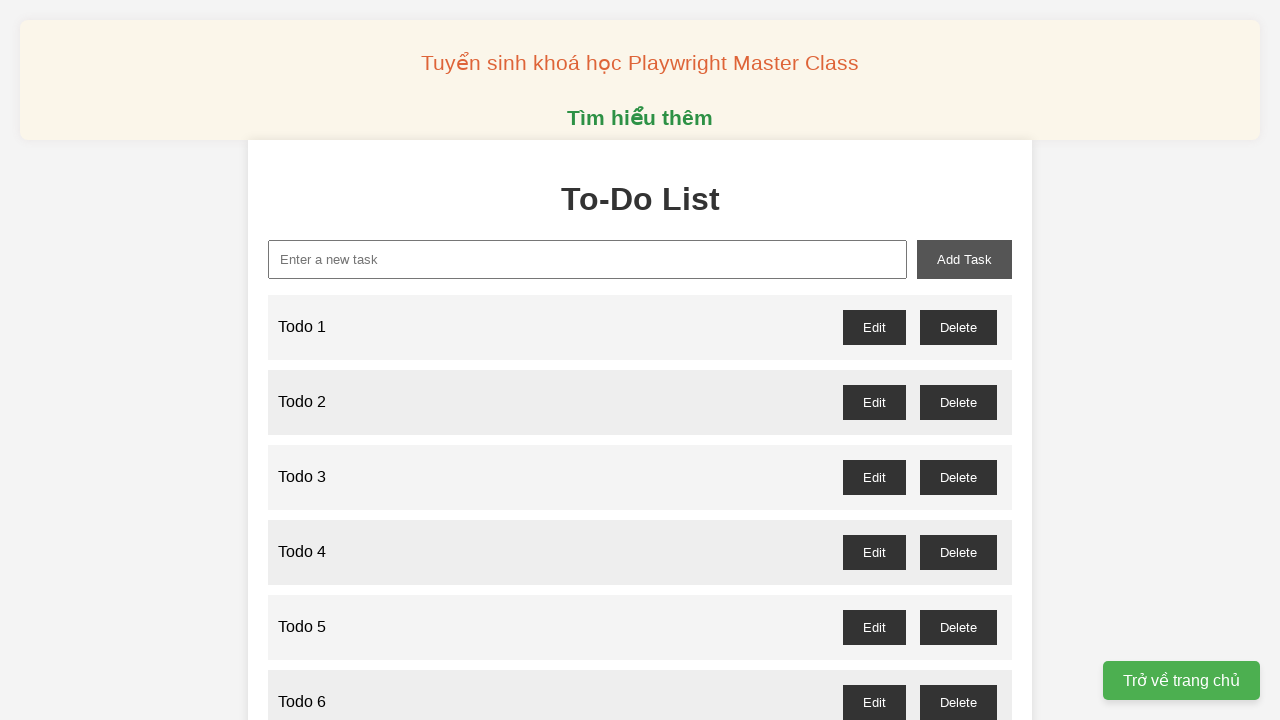

Filled new task input with 'Todo 41' on xpath=//input[@id='new-task']
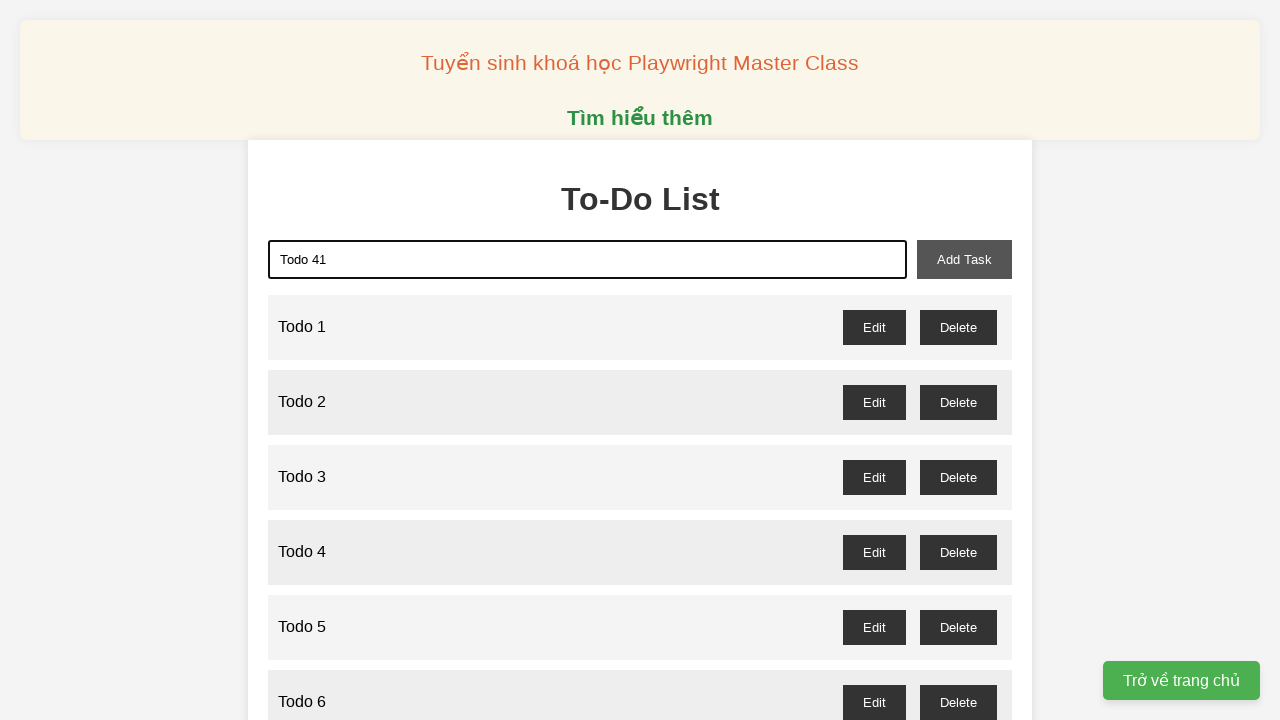

Clicked add task button to add 'Todo 41' to the list at (964, 259) on xpath=//button[@id='add-task']
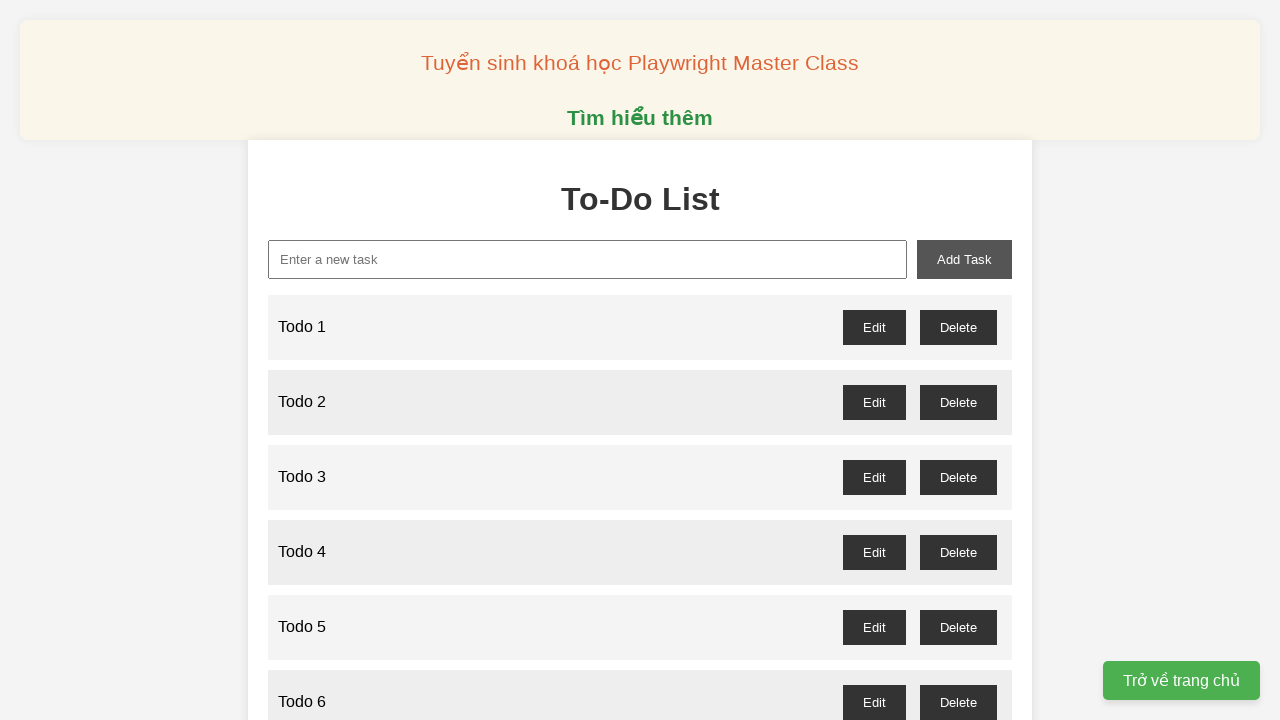

Filled new task input with 'Todo 42' on xpath=//input[@id='new-task']
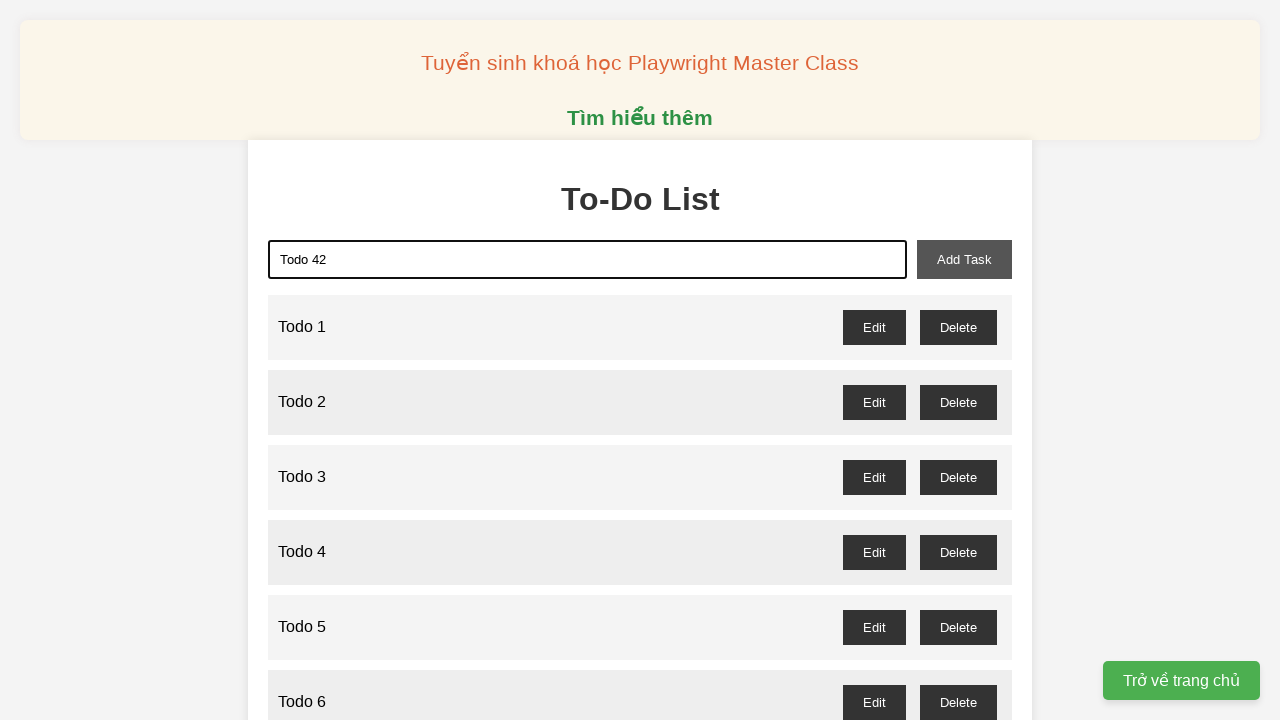

Clicked add task button to add 'Todo 42' to the list at (964, 259) on xpath=//button[@id='add-task']
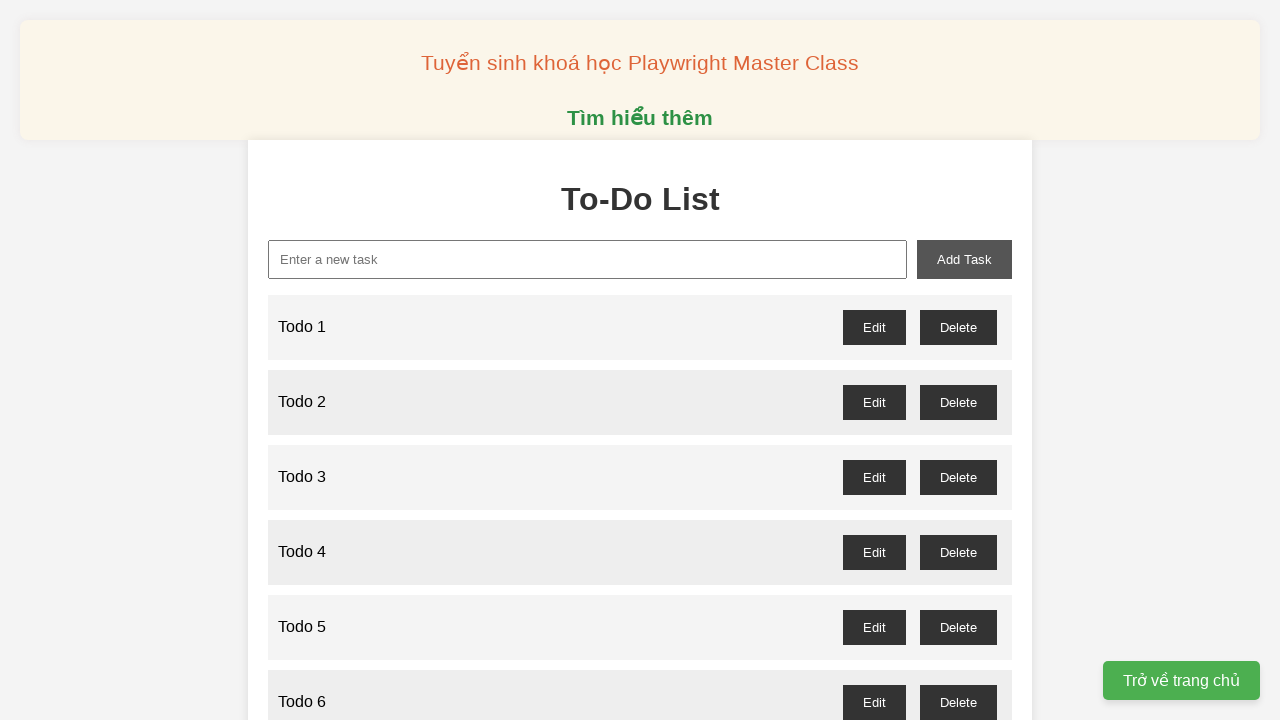

Filled new task input with 'Todo 43' on xpath=//input[@id='new-task']
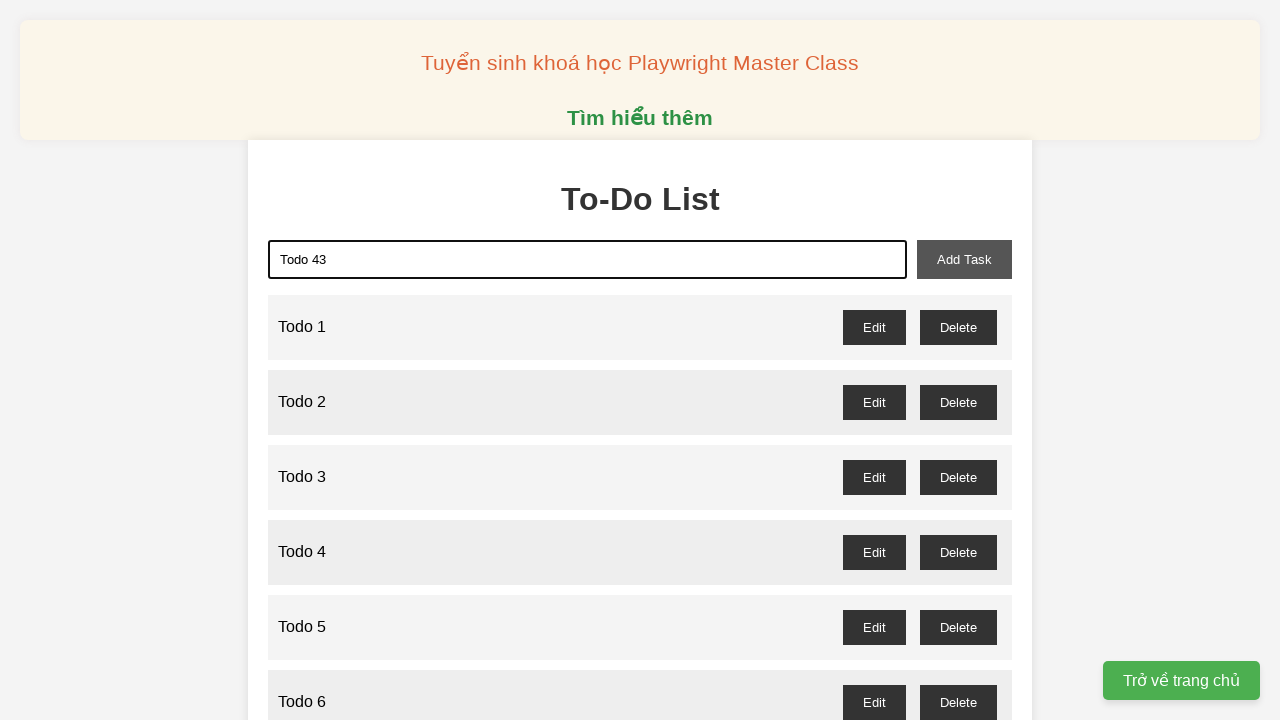

Clicked add task button to add 'Todo 43' to the list at (964, 259) on xpath=//button[@id='add-task']
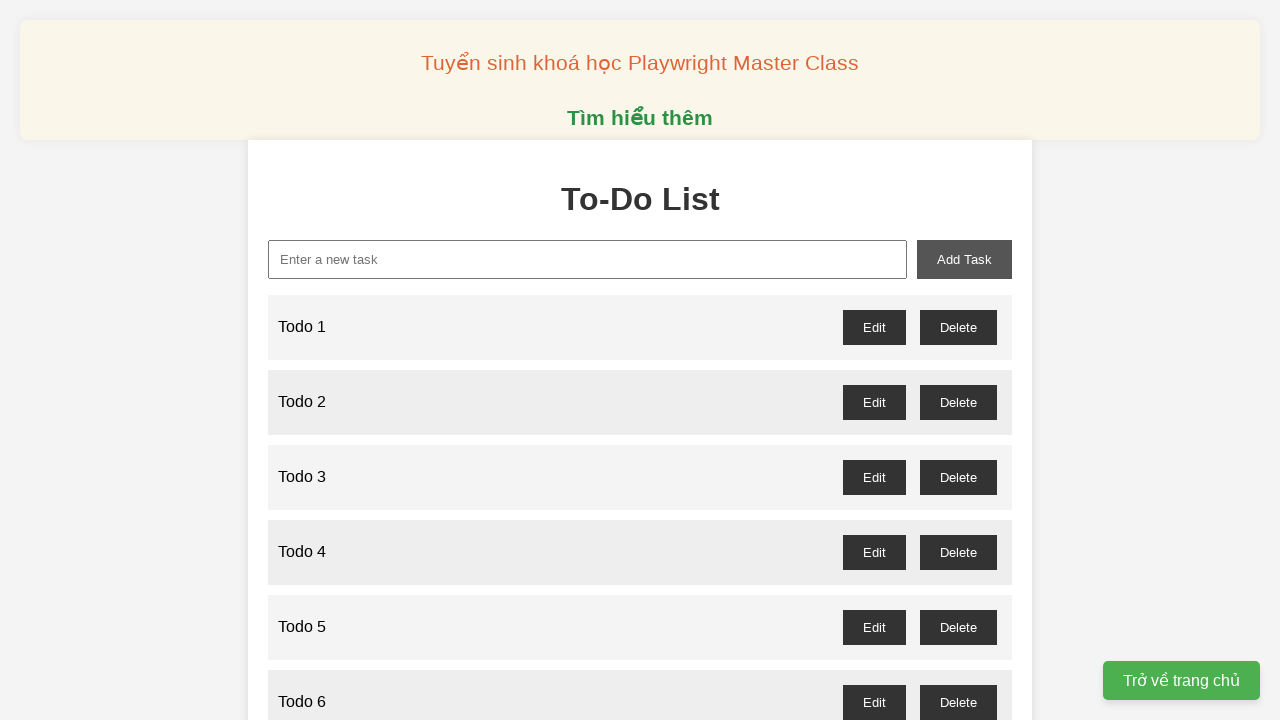

Filled new task input with 'Todo 44' on xpath=//input[@id='new-task']
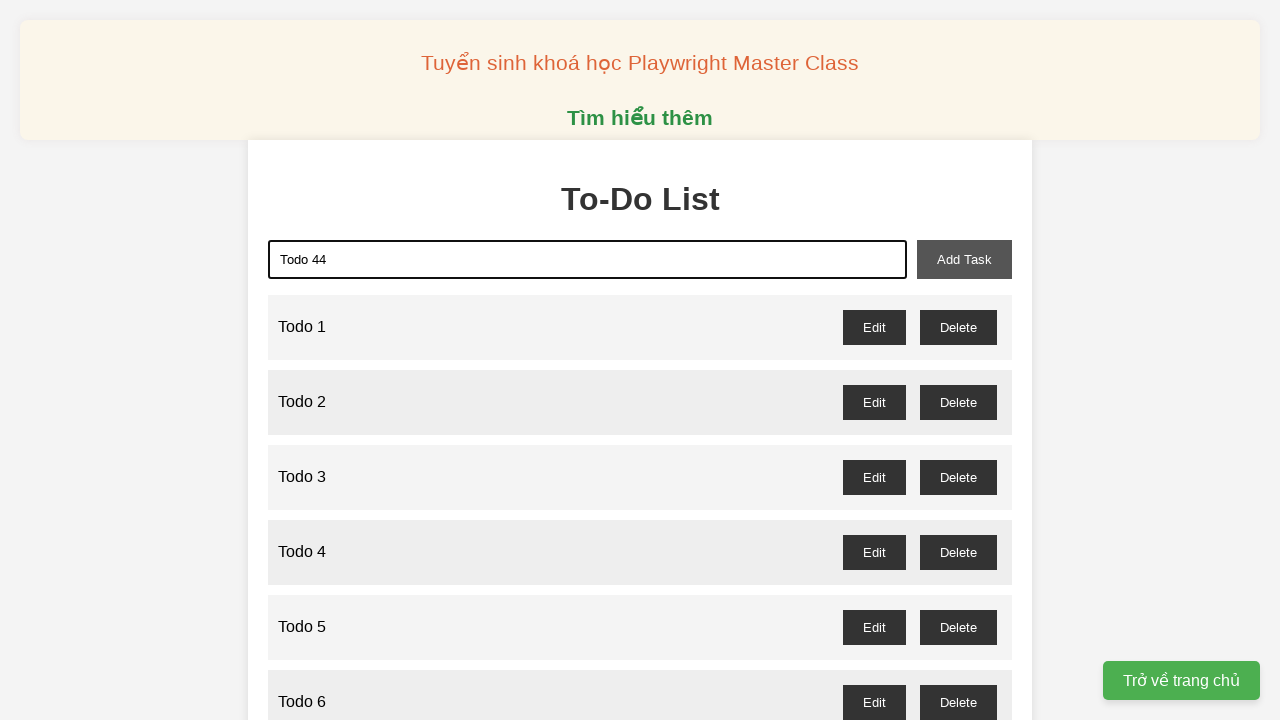

Clicked add task button to add 'Todo 44' to the list at (964, 259) on xpath=//button[@id='add-task']
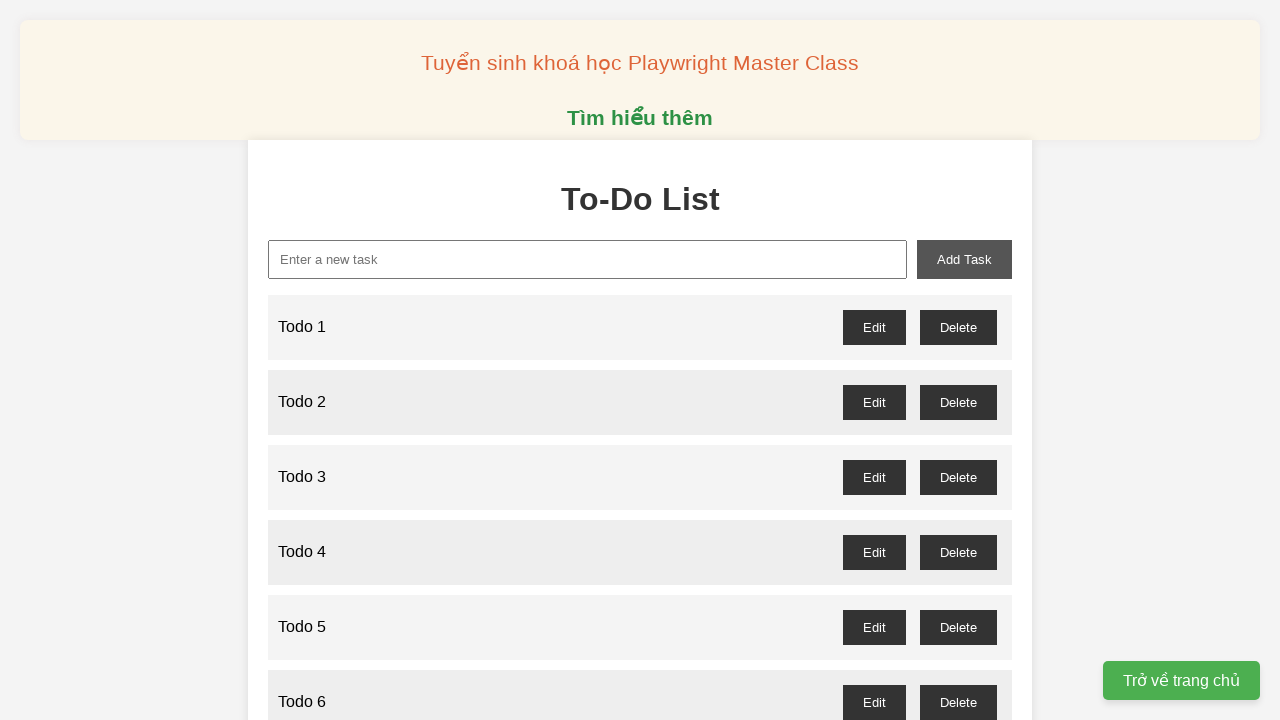

Filled new task input with 'Todo 45' on xpath=//input[@id='new-task']
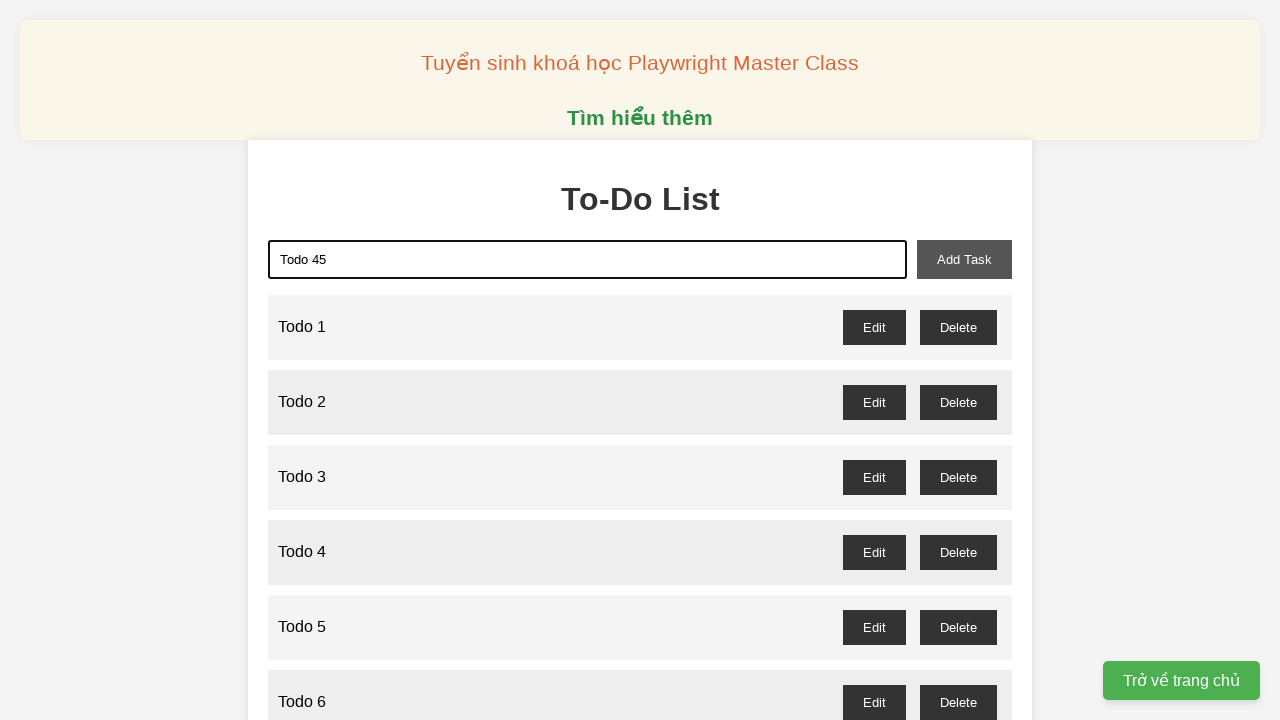

Clicked add task button to add 'Todo 45' to the list at (964, 259) on xpath=//button[@id='add-task']
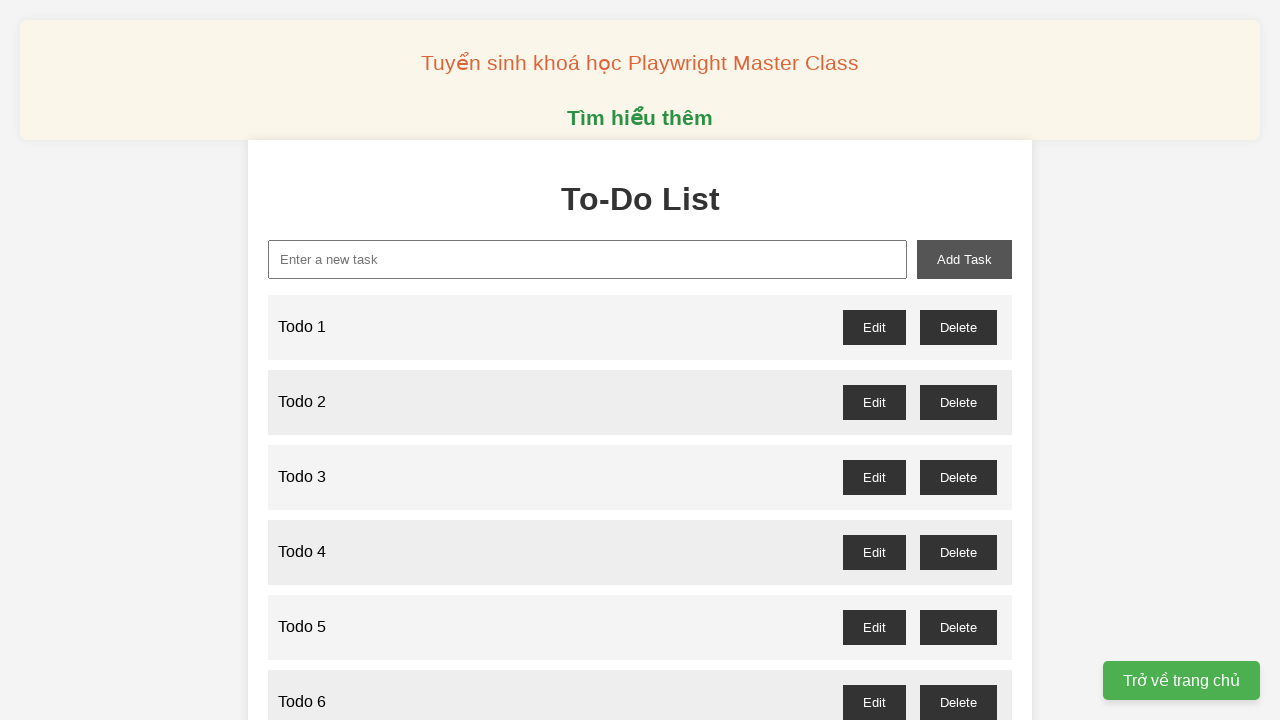

Filled new task input with 'Todo 46' on xpath=//input[@id='new-task']
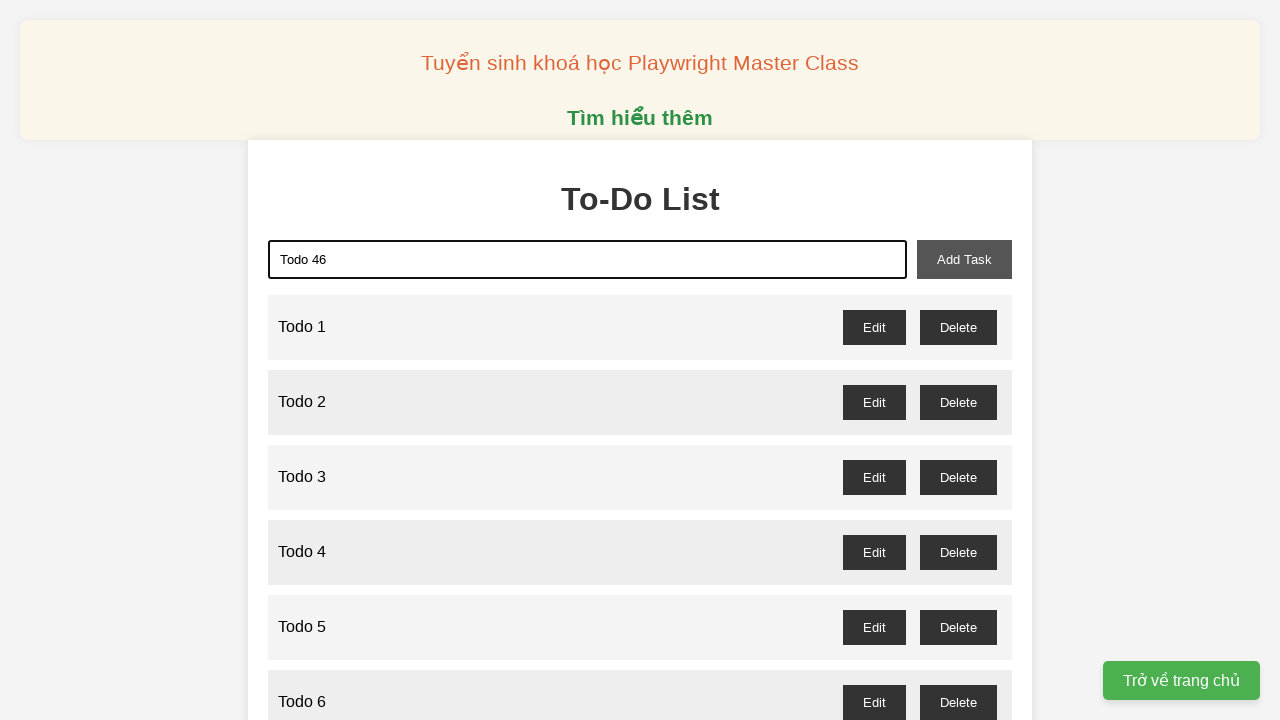

Clicked add task button to add 'Todo 46' to the list at (964, 259) on xpath=//button[@id='add-task']
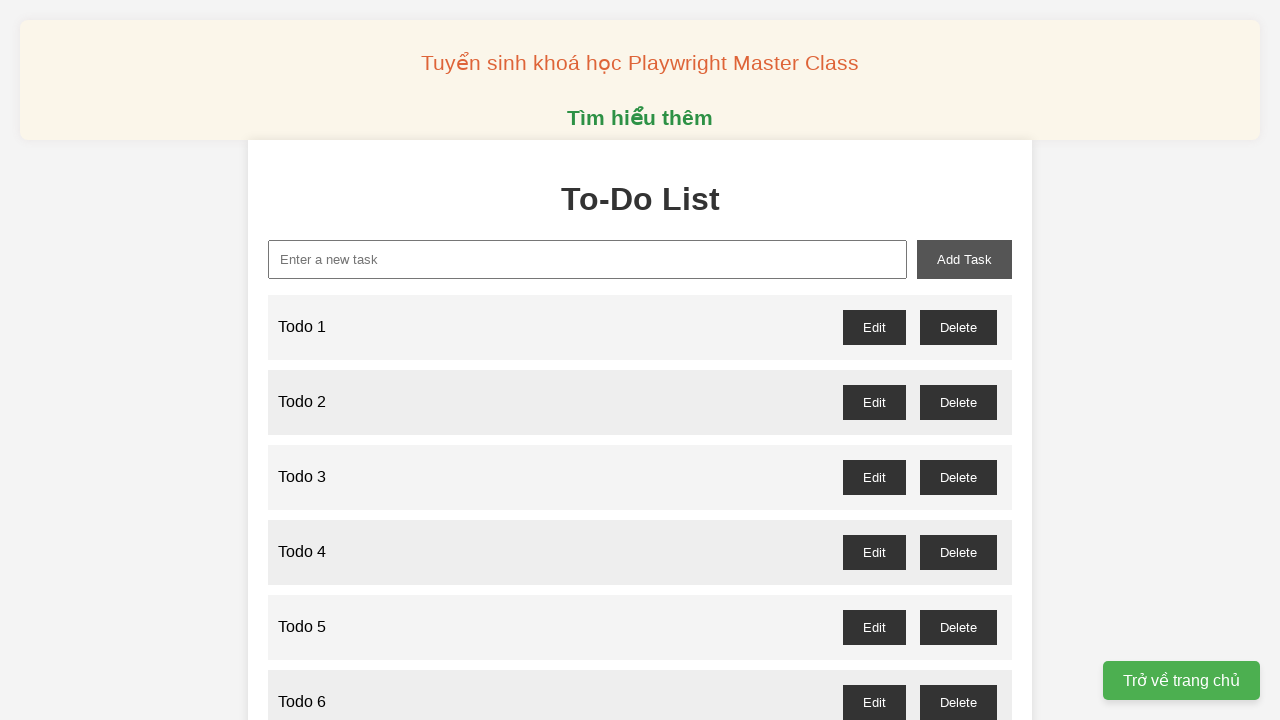

Filled new task input with 'Todo 47' on xpath=//input[@id='new-task']
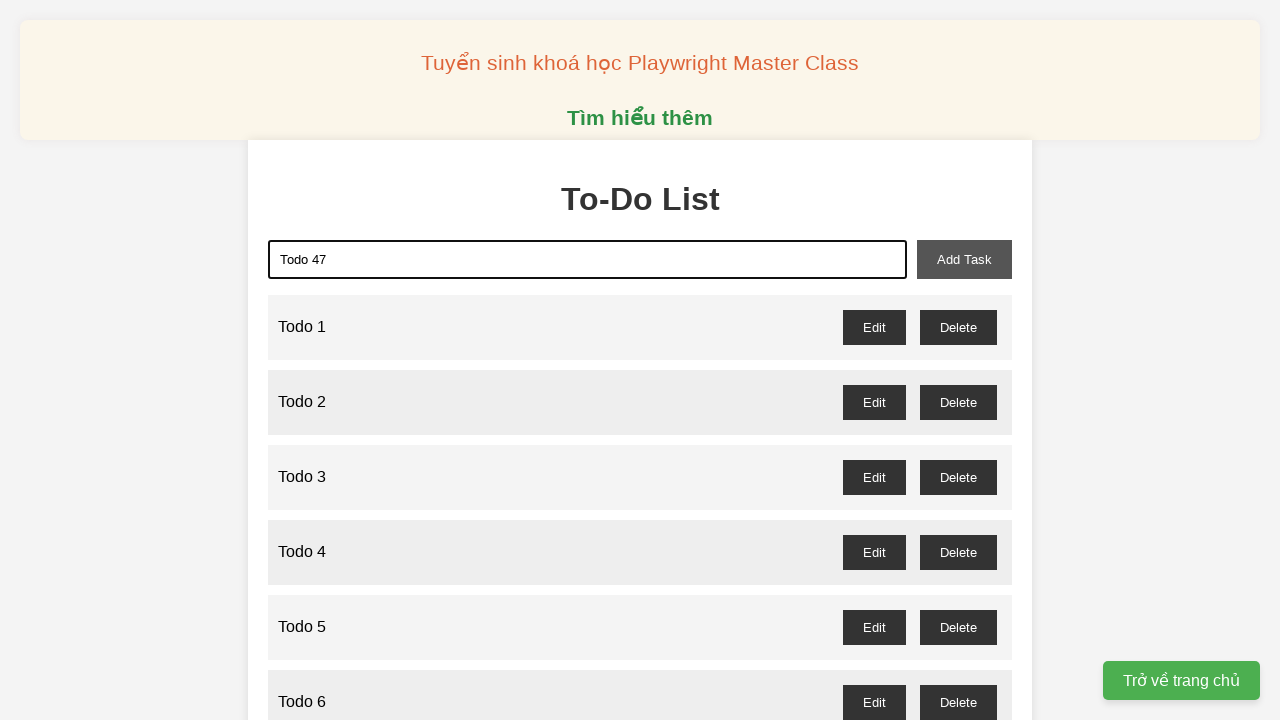

Clicked add task button to add 'Todo 47' to the list at (964, 259) on xpath=//button[@id='add-task']
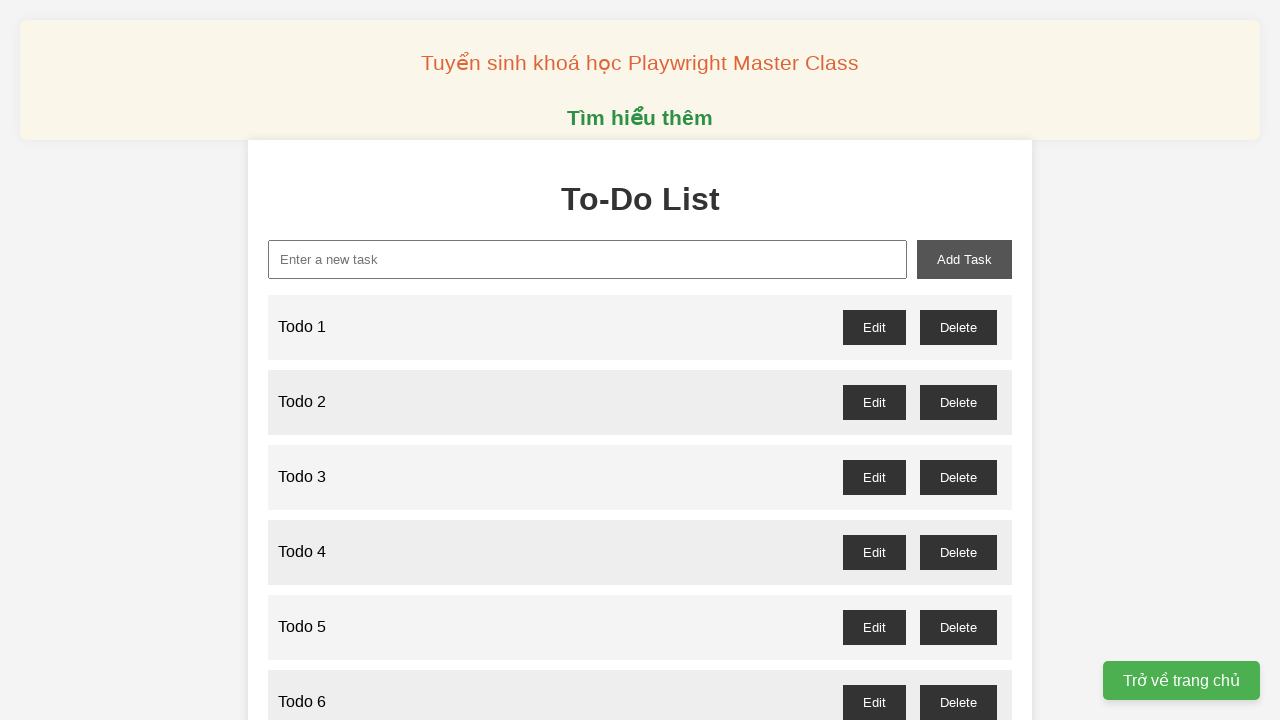

Filled new task input with 'Todo 48' on xpath=//input[@id='new-task']
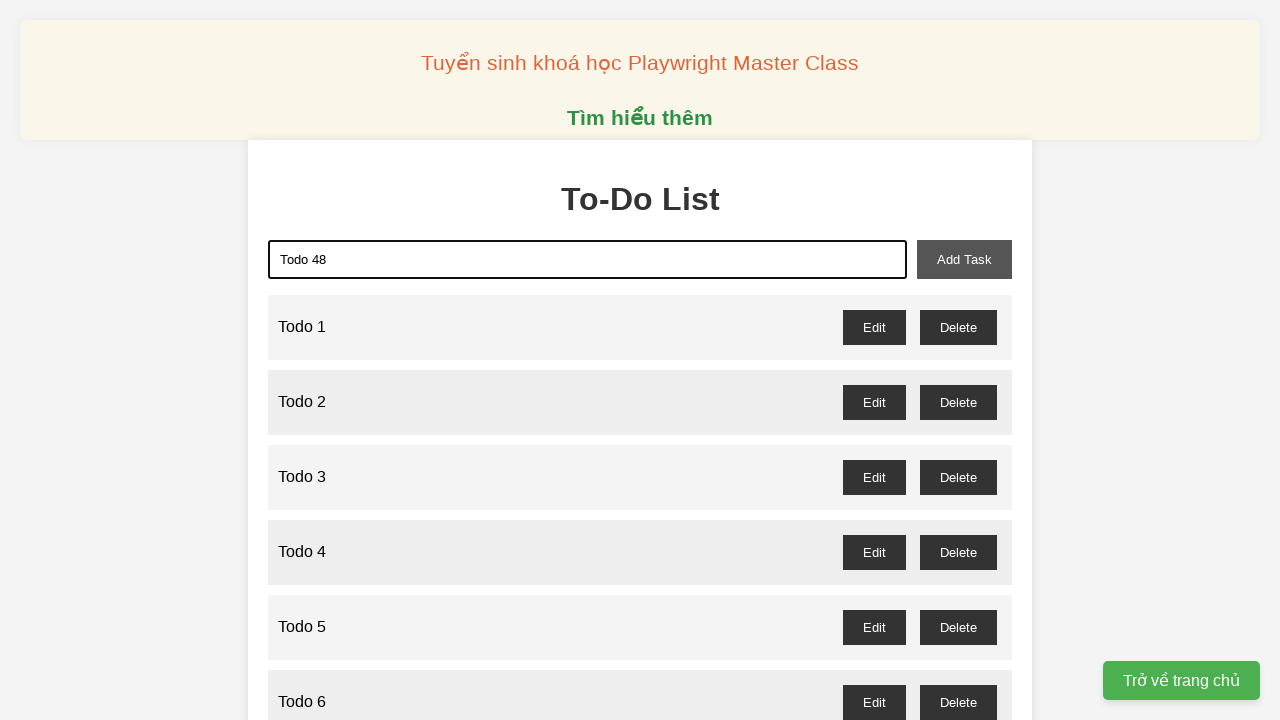

Clicked add task button to add 'Todo 48' to the list at (964, 259) on xpath=//button[@id='add-task']
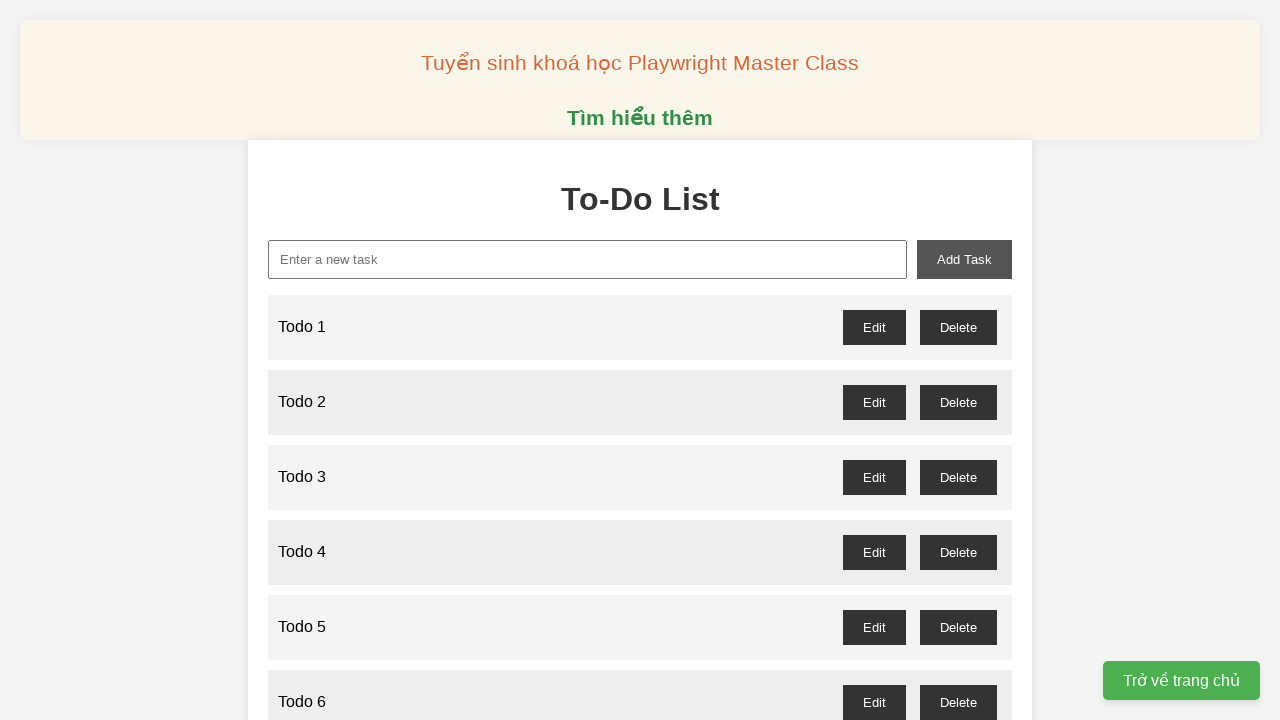

Filled new task input with 'Todo 49' on xpath=//input[@id='new-task']
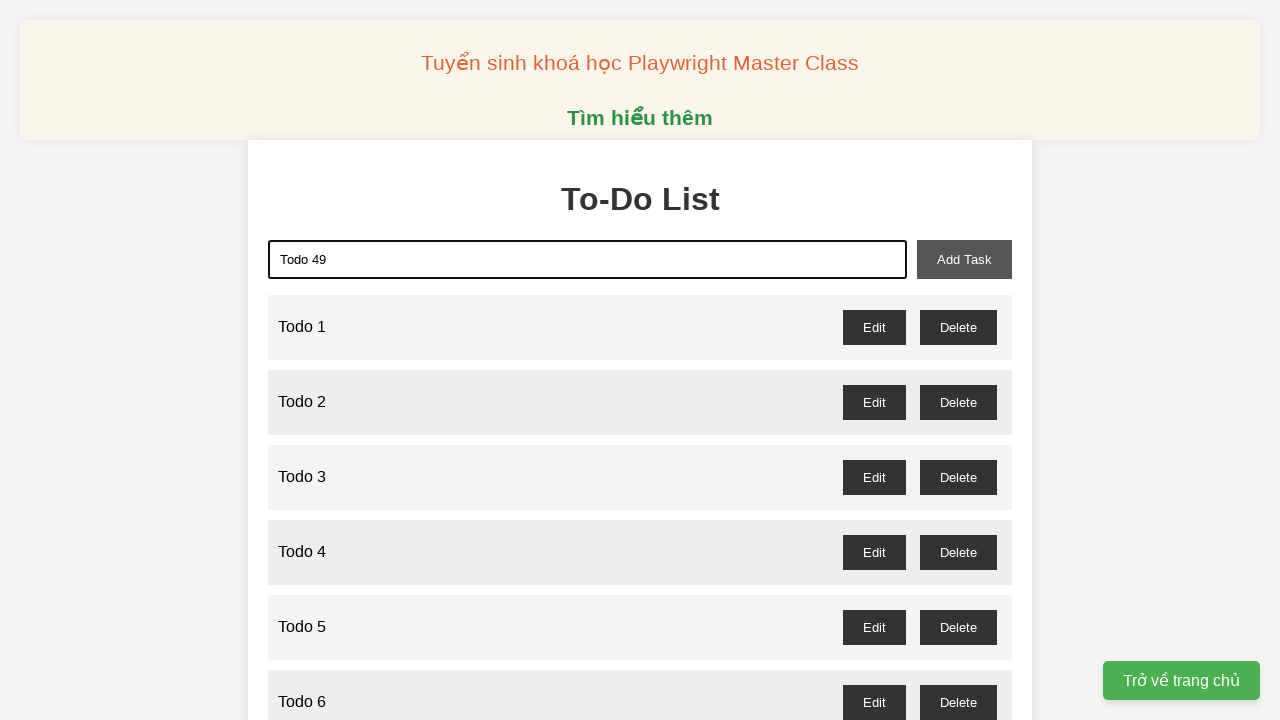

Clicked add task button to add 'Todo 49' to the list at (964, 259) on xpath=//button[@id='add-task']
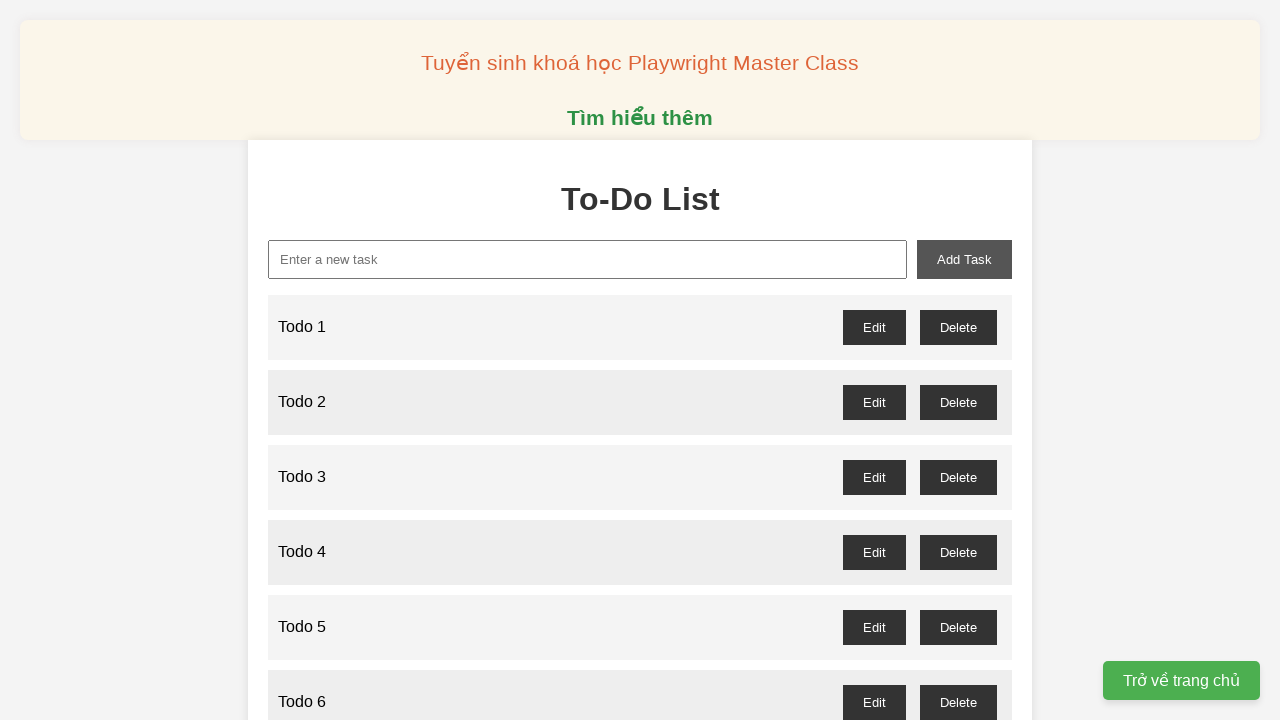

Filled new task input with 'Todo 50' on xpath=//input[@id='new-task']
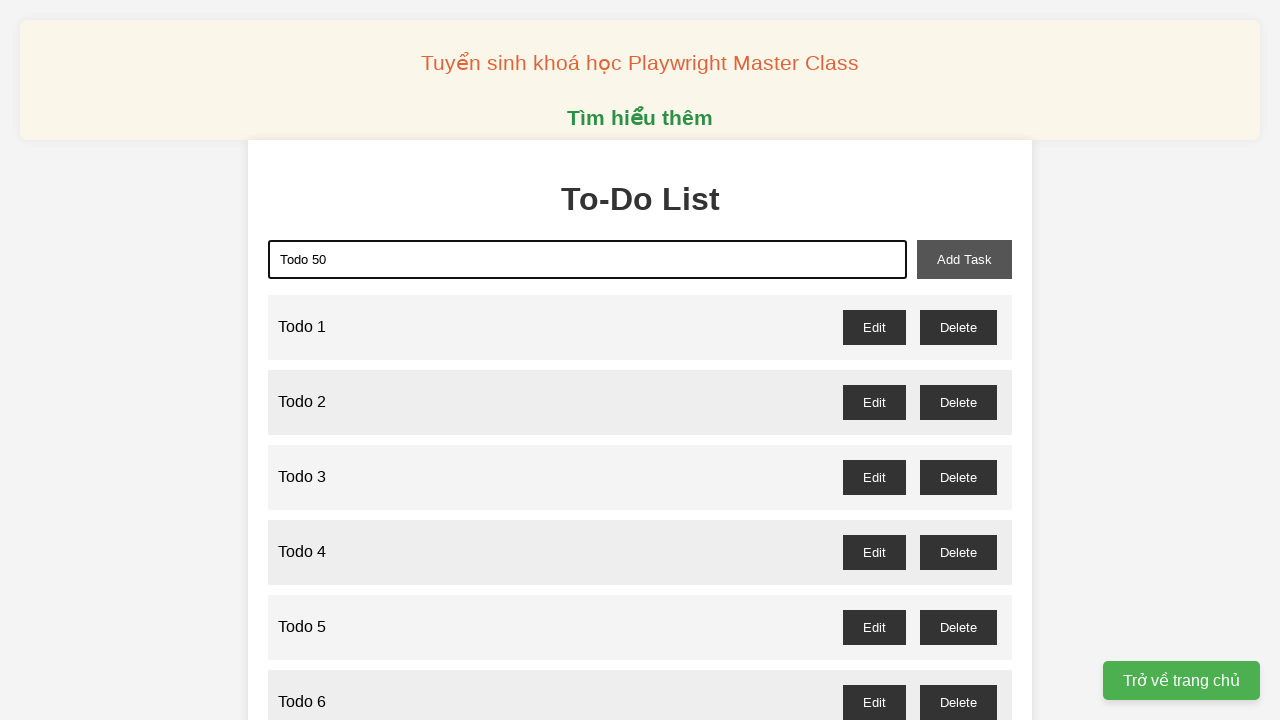

Clicked add task button to add 'Todo 50' to the list at (964, 259) on xpath=//button[@id='add-task']
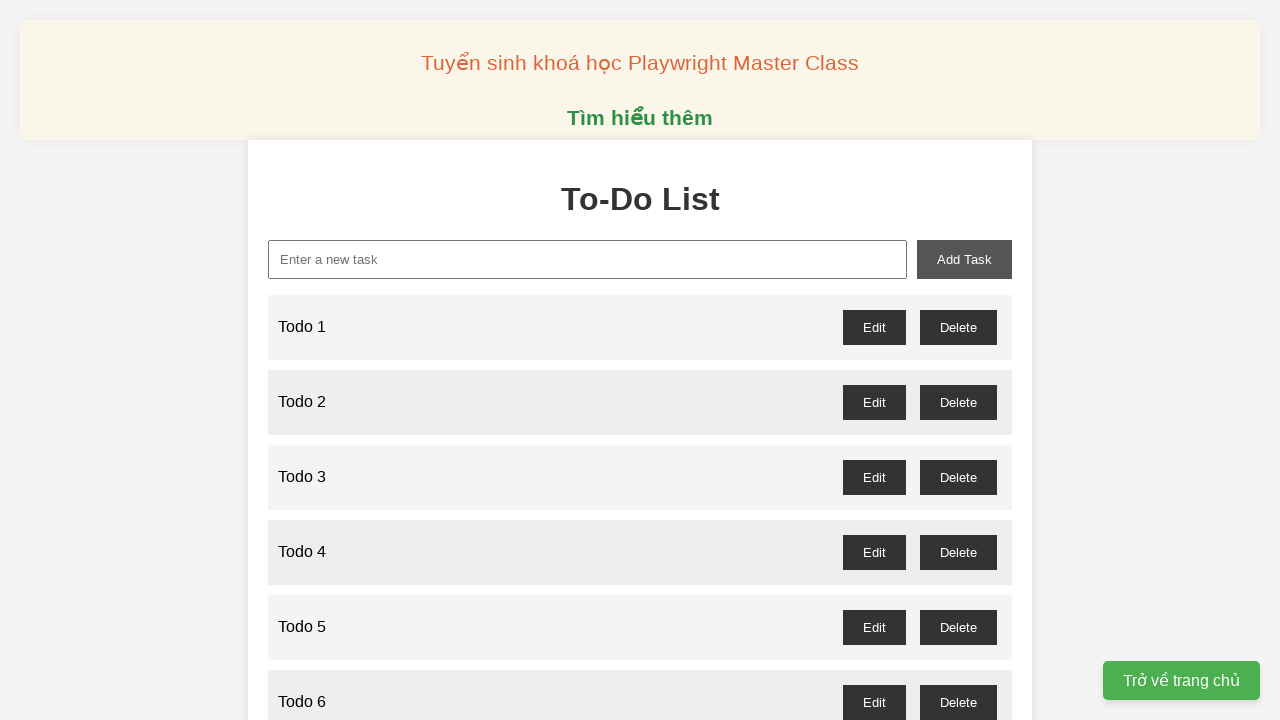

Filled new task input with 'Todo 51' on xpath=//input[@id='new-task']
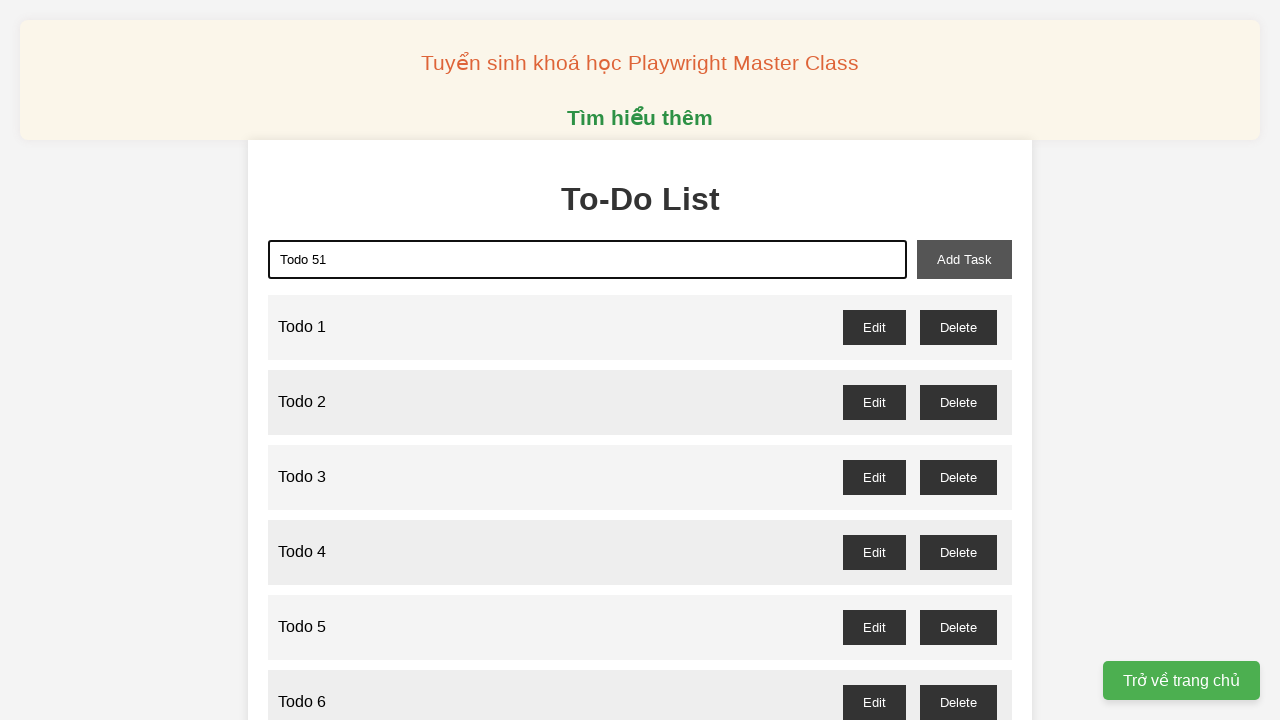

Clicked add task button to add 'Todo 51' to the list at (964, 259) on xpath=//button[@id='add-task']
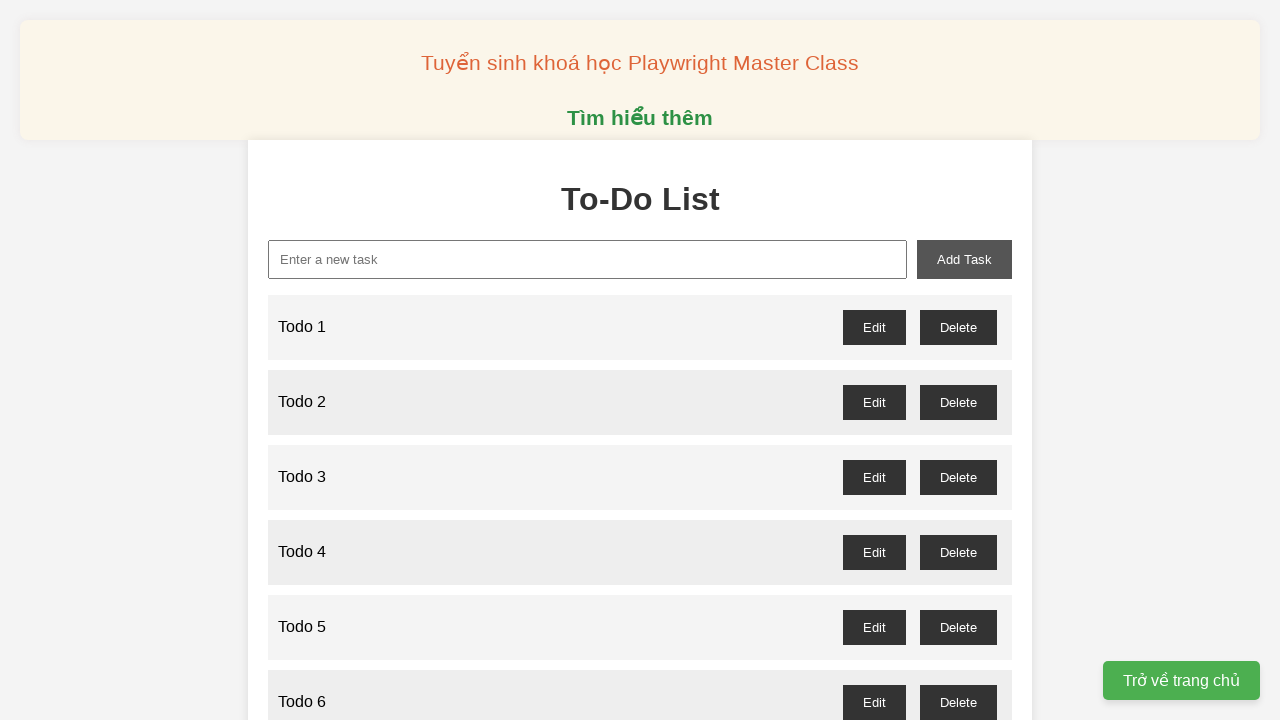

Filled new task input with 'Todo 52' on xpath=//input[@id='new-task']
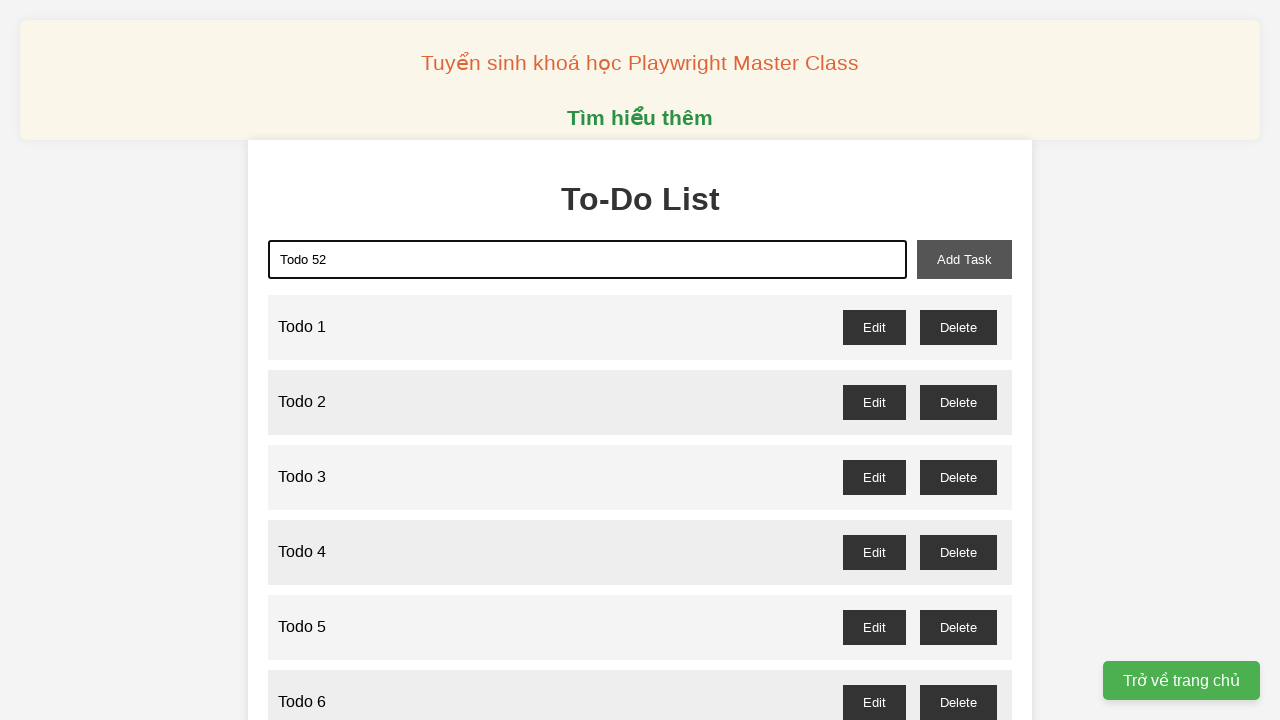

Clicked add task button to add 'Todo 52' to the list at (964, 259) on xpath=//button[@id='add-task']
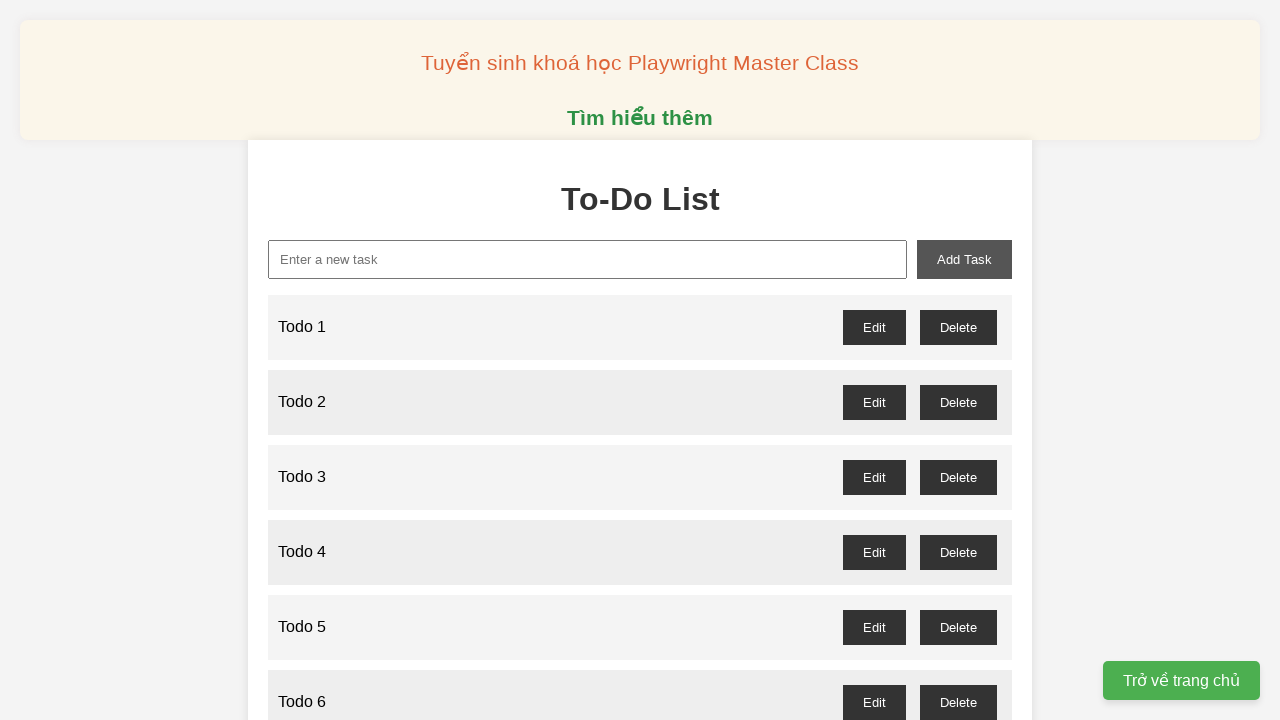

Filled new task input with 'Todo 53' on xpath=//input[@id='new-task']
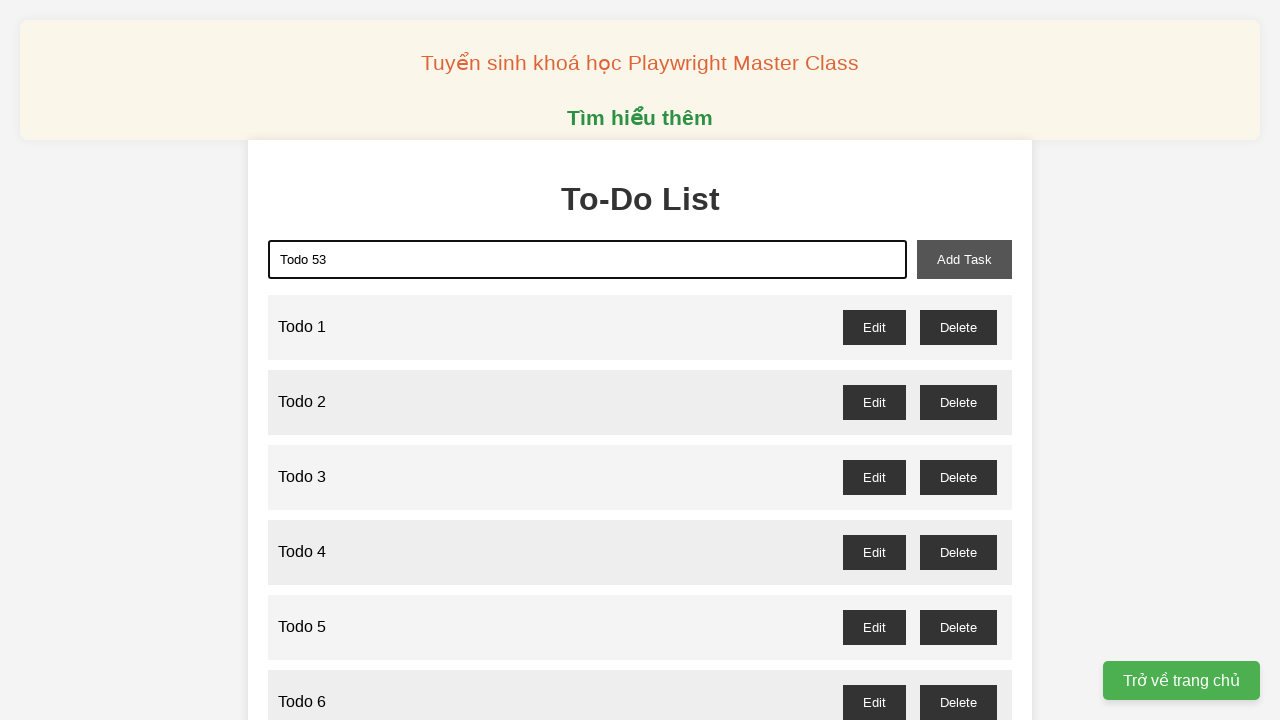

Clicked add task button to add 'Todo 53' to the list at (964, 259) on xpath=//button[@id='add-task']
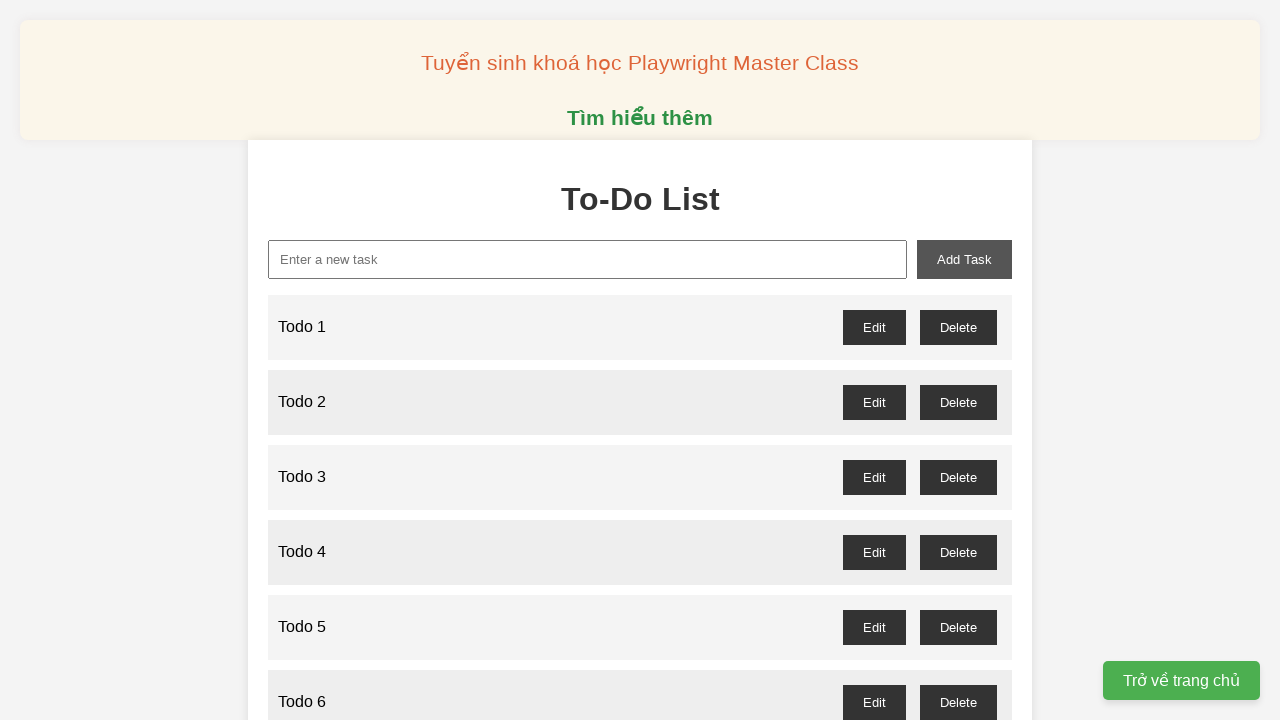

Filled new task input with 'Todo 54' on xpath=//input[@id='new-task']
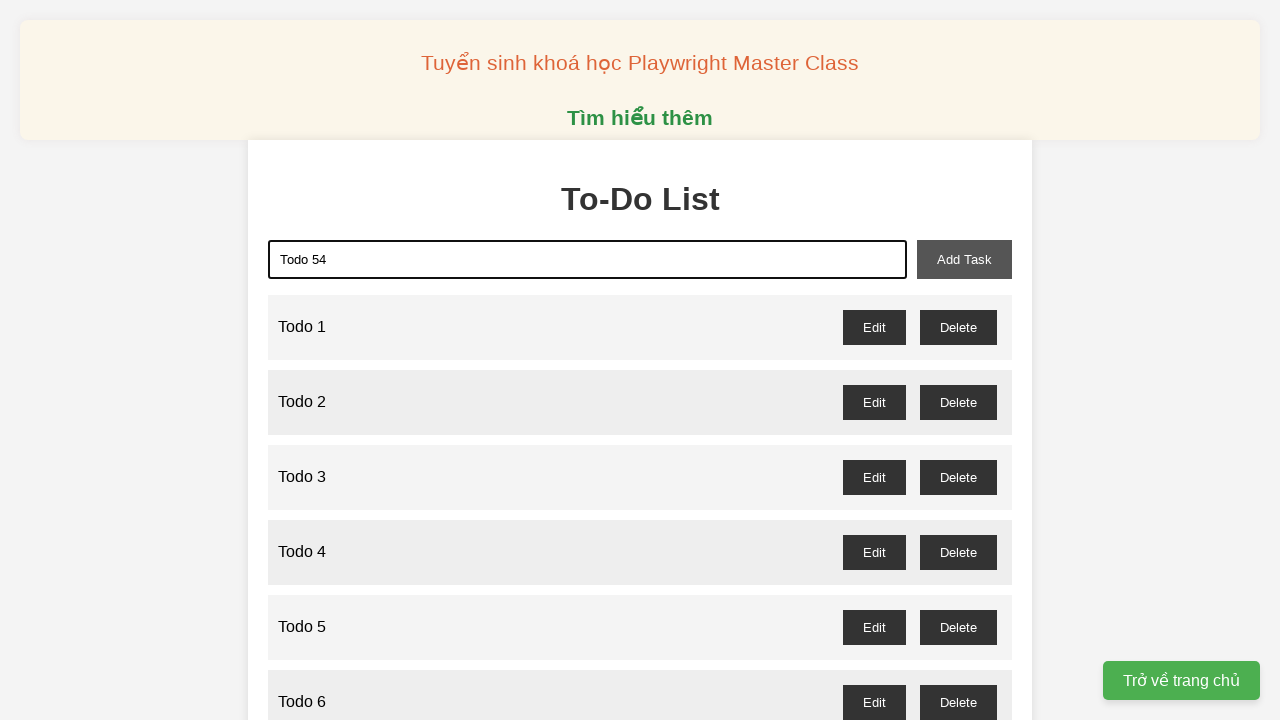

Clicked add task button to add 'Todo 54' to the list at (964, 259) on xpath=//button[@id='add-task']
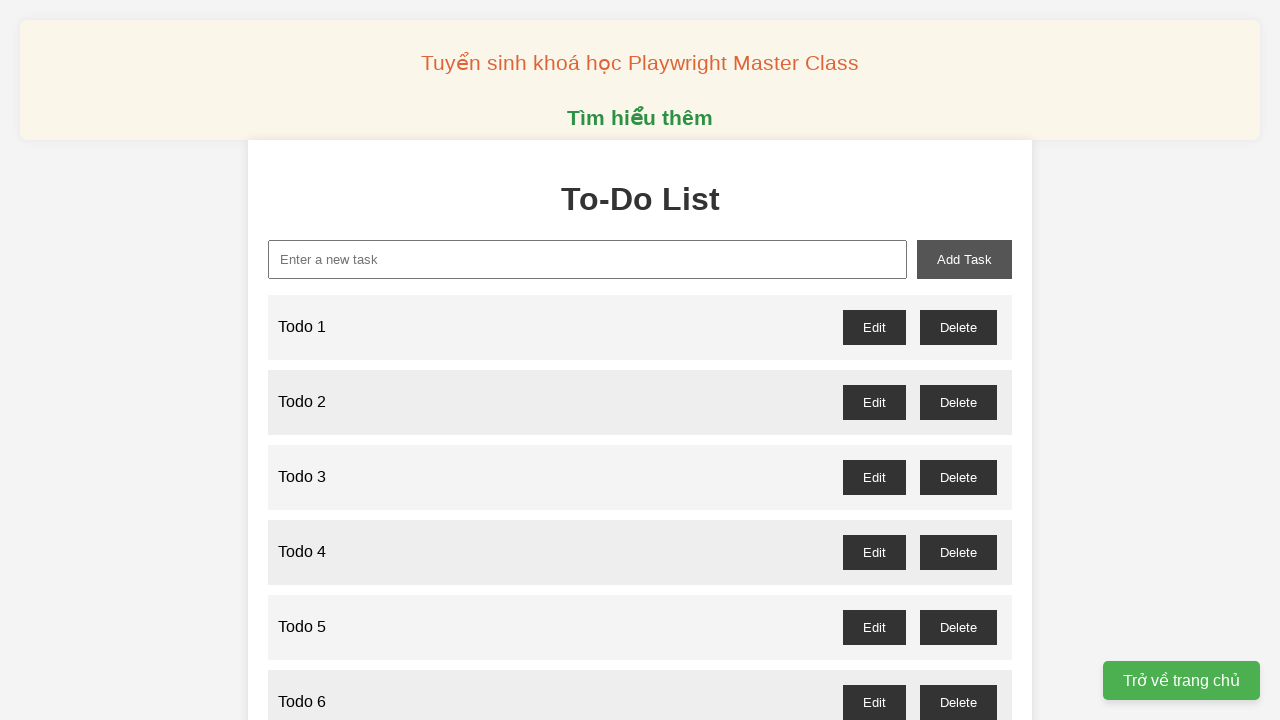

Filled new task input with 'Todo 55' on xpath=//input[@id='new-task']
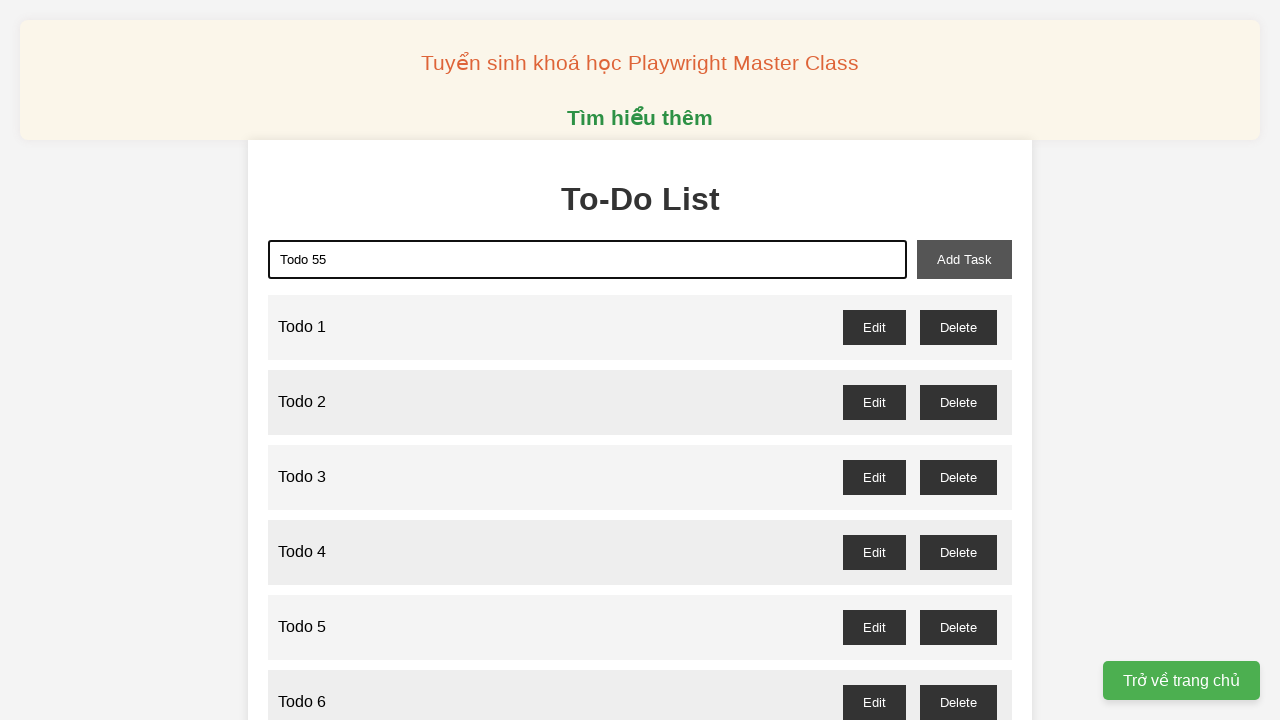

Clicked add task button to add 'Todo 55' to the list at (964, 259) on xpath=//button[@id='add-task']
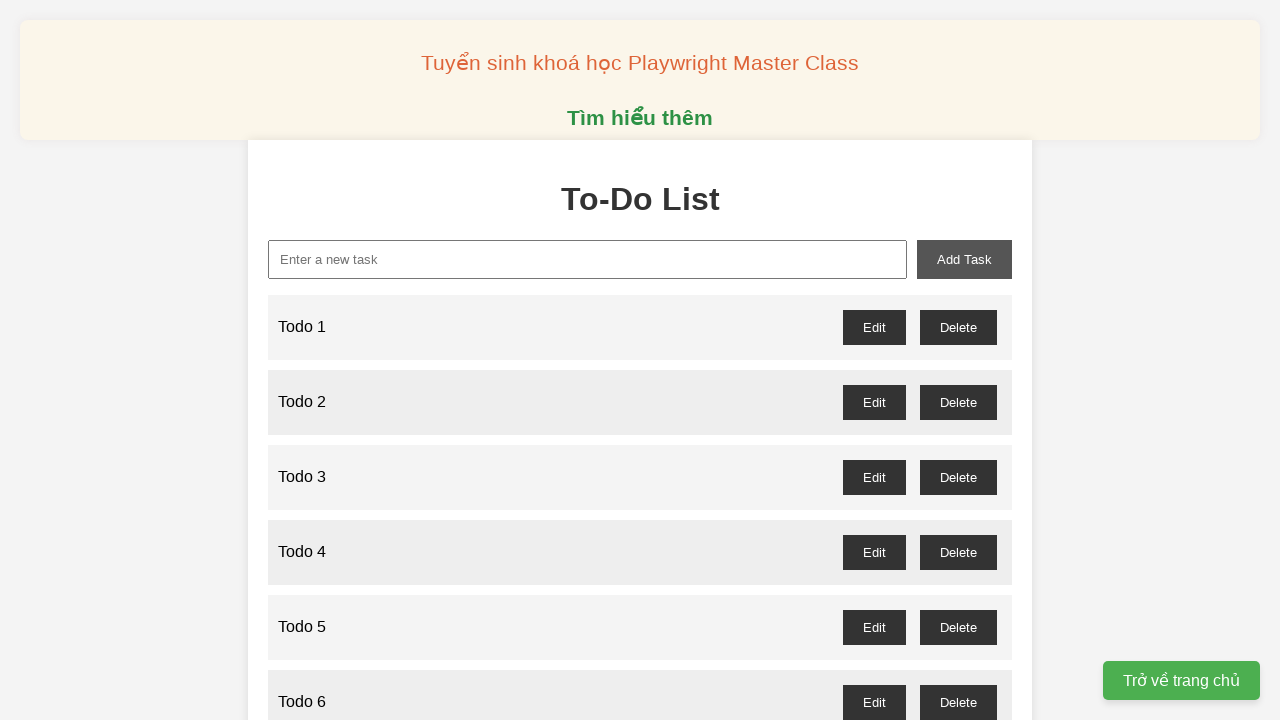

Filled new task input with 'Todo 56' on xpath=//input[@id='new-task']
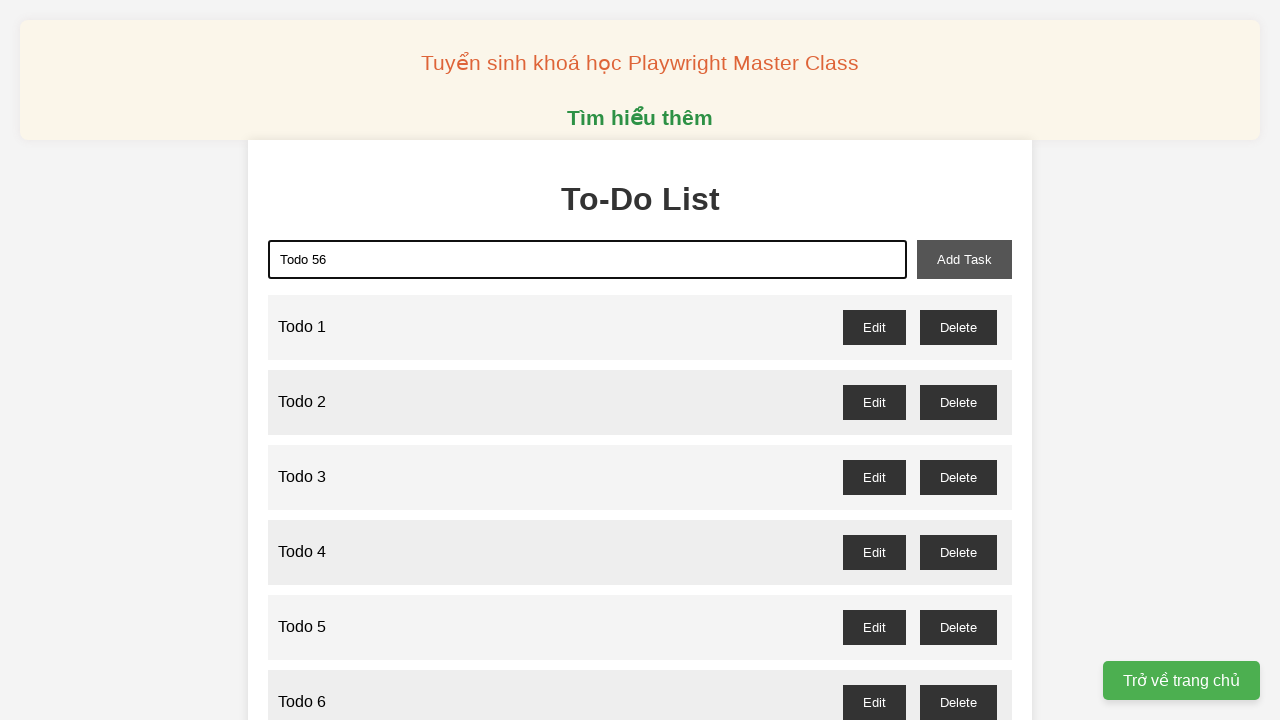

Clicked add task button to add 'Todo 56' to the list at (964, 259) on xpath=//button[@id='add-task']
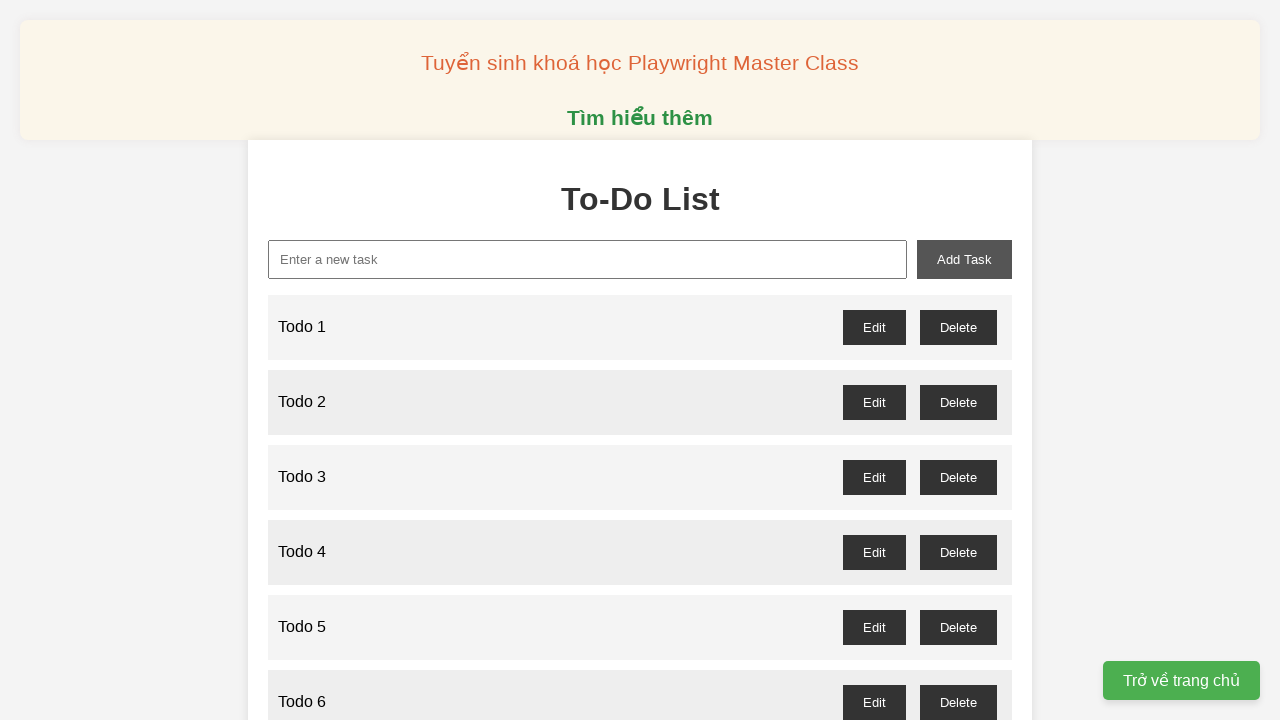

Filled new task input with 'Todo 57' on xpath=//input[@id='new-task']
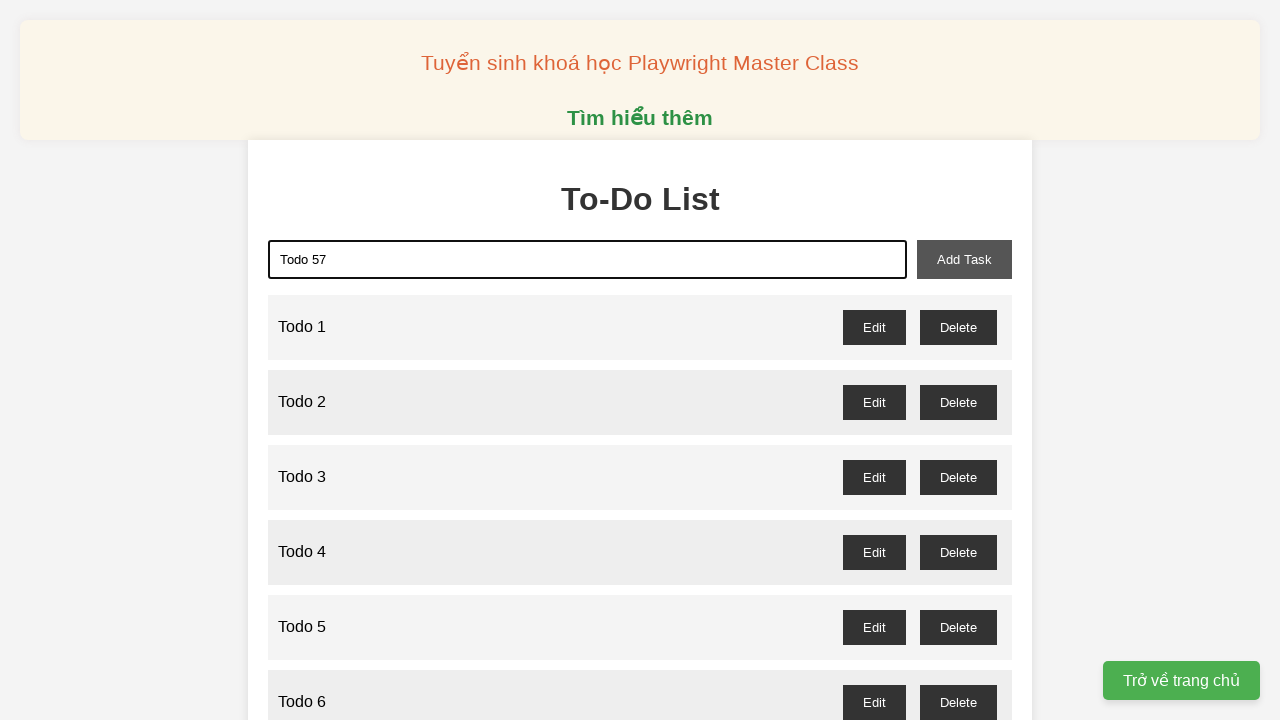

Clicked add task button to add 'Todo 57' to the list at (964, 259) on xpath=//button[@id='add-task']
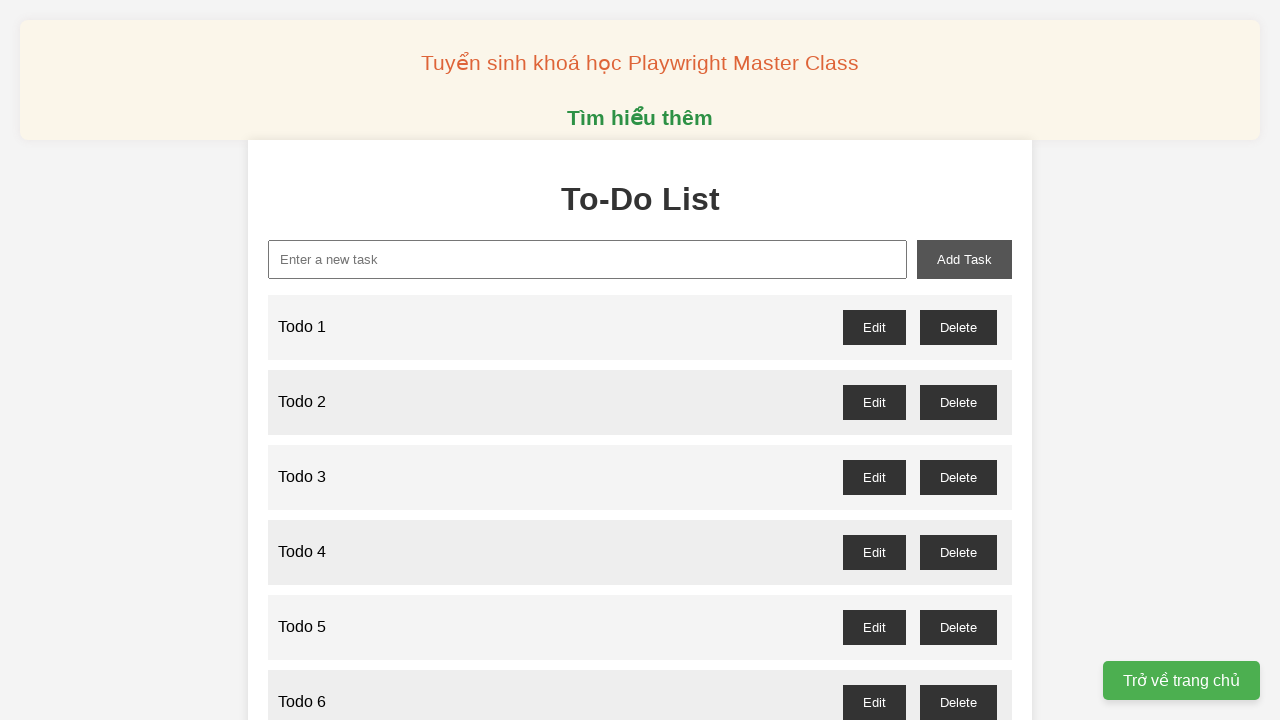

Filled new task input with 'Todo 58' on xpath=//input[@id='new-task']
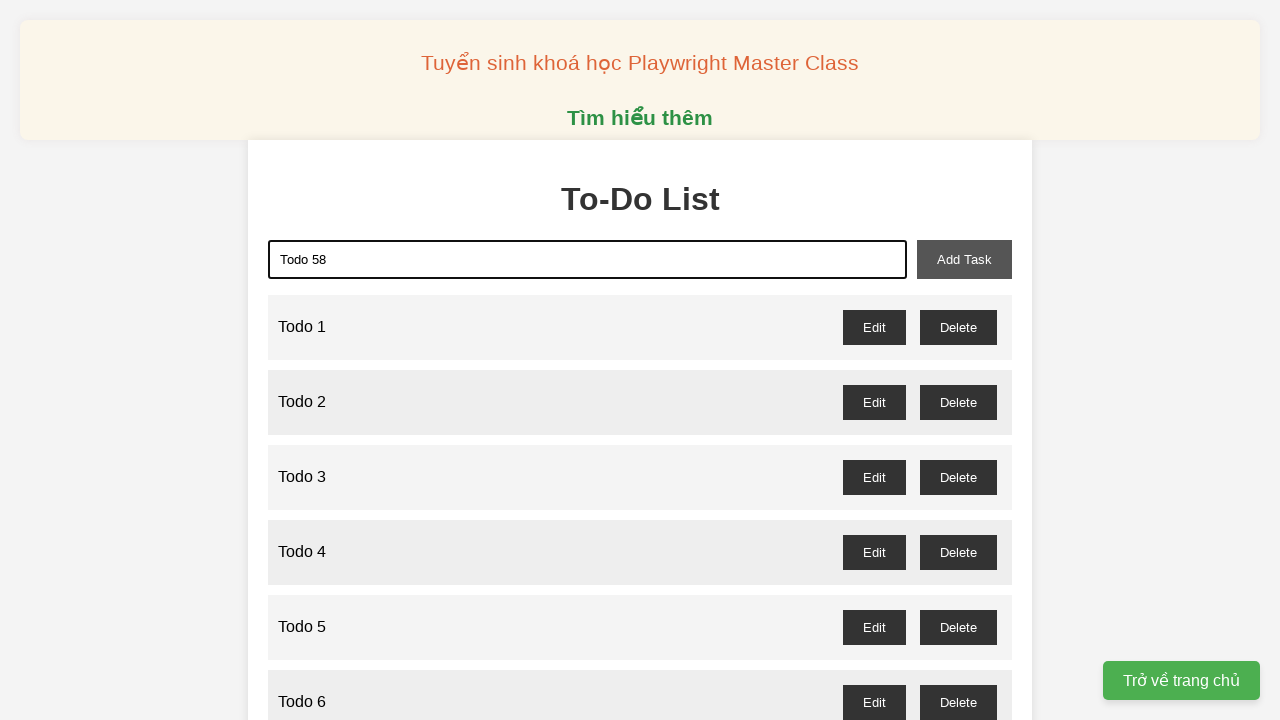

Clicked add task button to add 'Todo 58' to the list at (964, 259) on xpath=//button[@id='add-task']
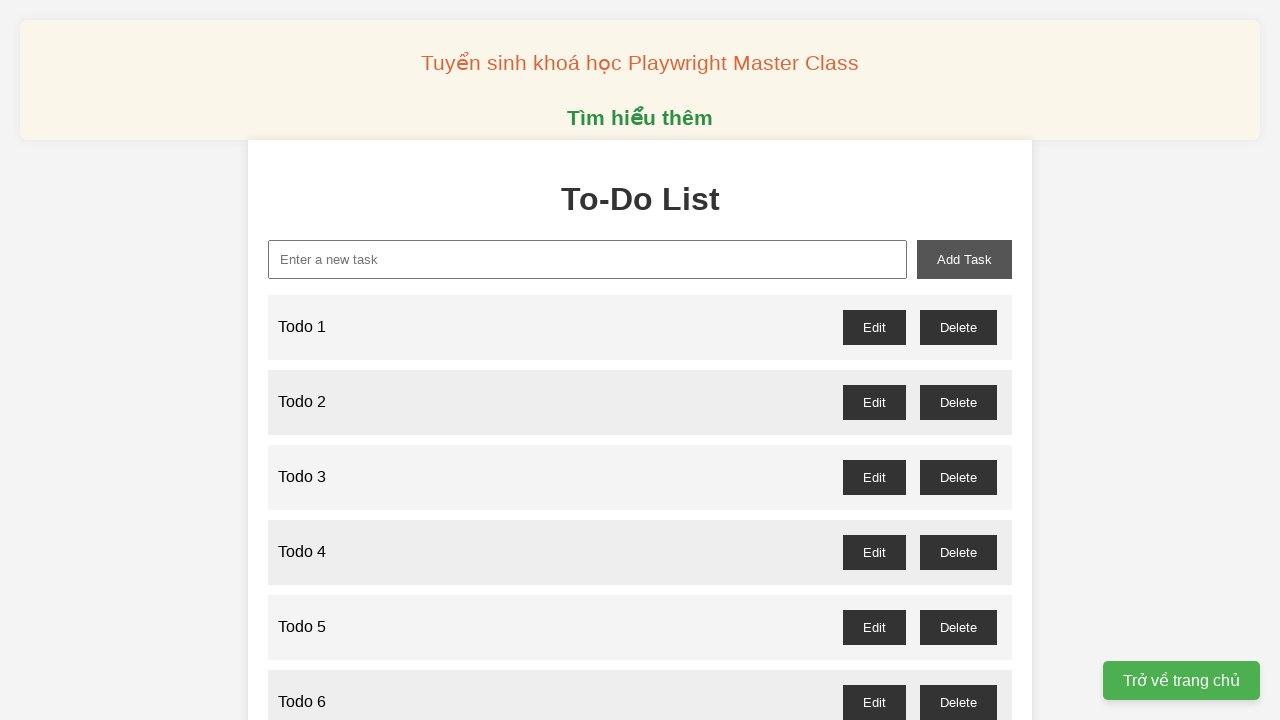

Filled new task input with 'Todo 59' on xpath=//input[@id='new-task']
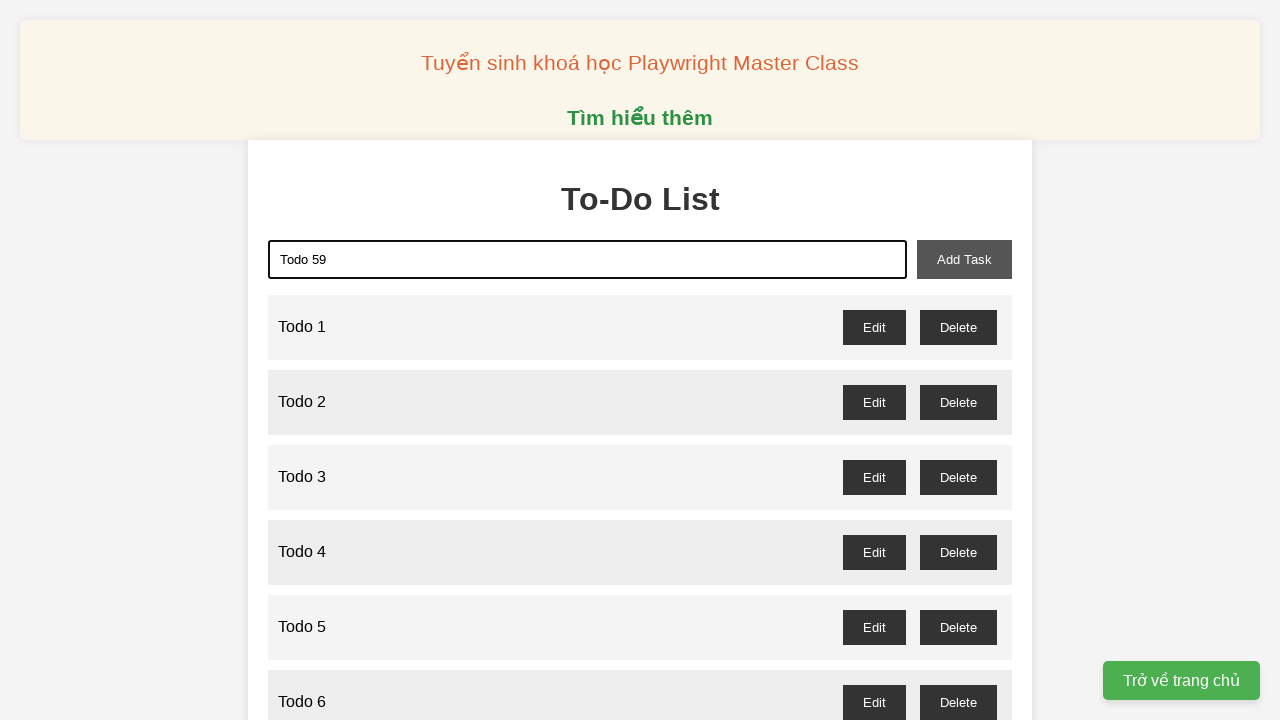

Clicked add task button to add 'Todo 59' to the list at (964, 259) on xpath=//button[@id='add-task']
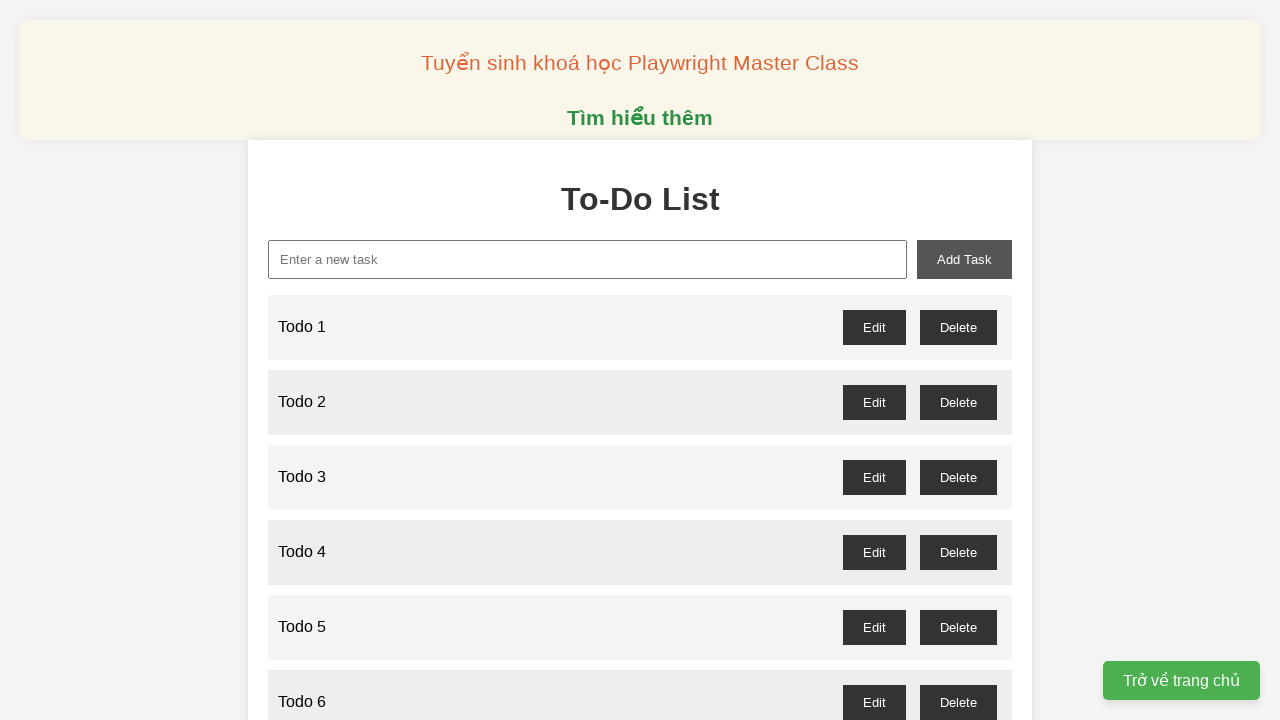

Filled new task input with 'Todo 60' on xpath=//input[@id='new-task']
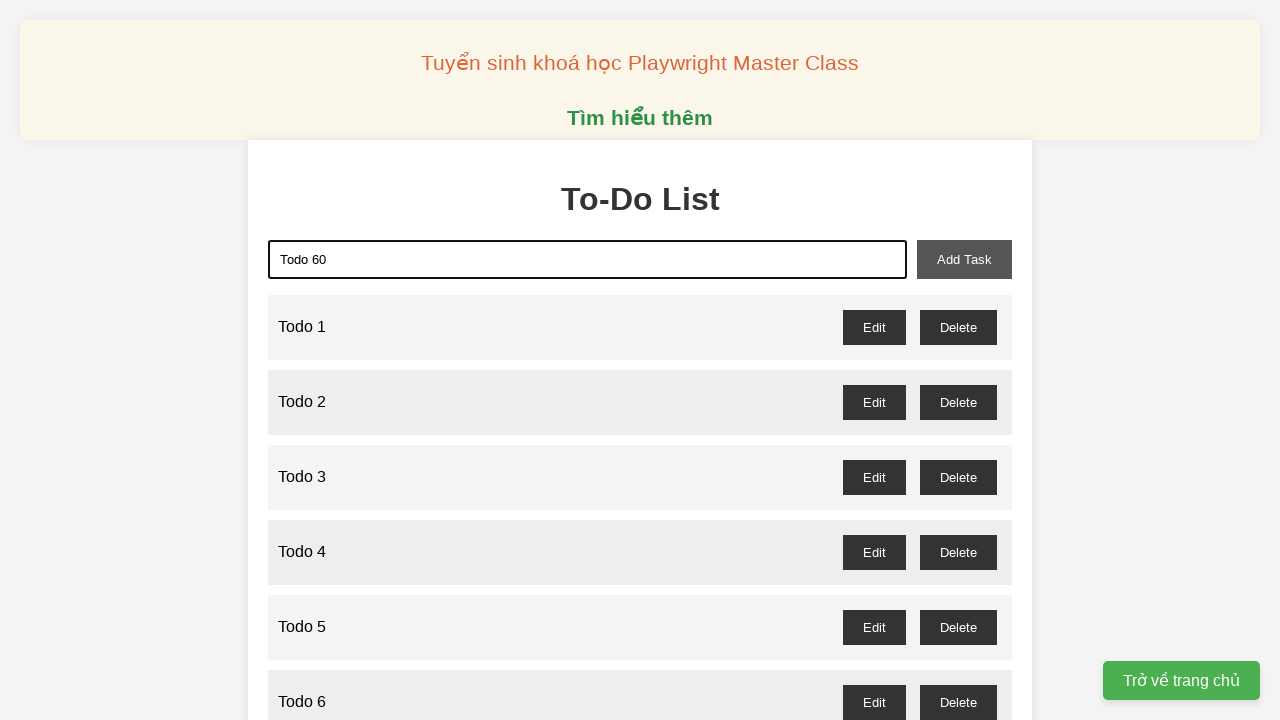

Clicked add task button to add 'Todo 60' to the list at (964, 259) on xpath=//button[@id='add-task']
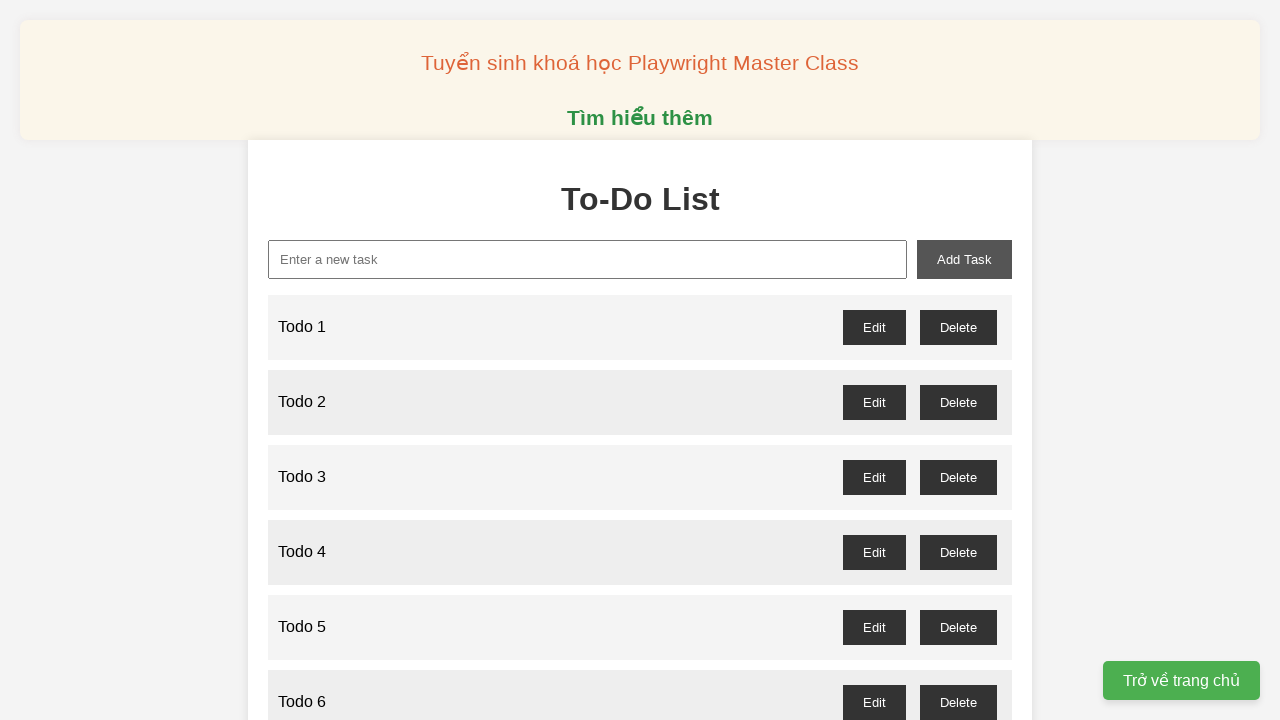

Filled new task input with 'Todo 61' on xpath=//input[@id='new-task']
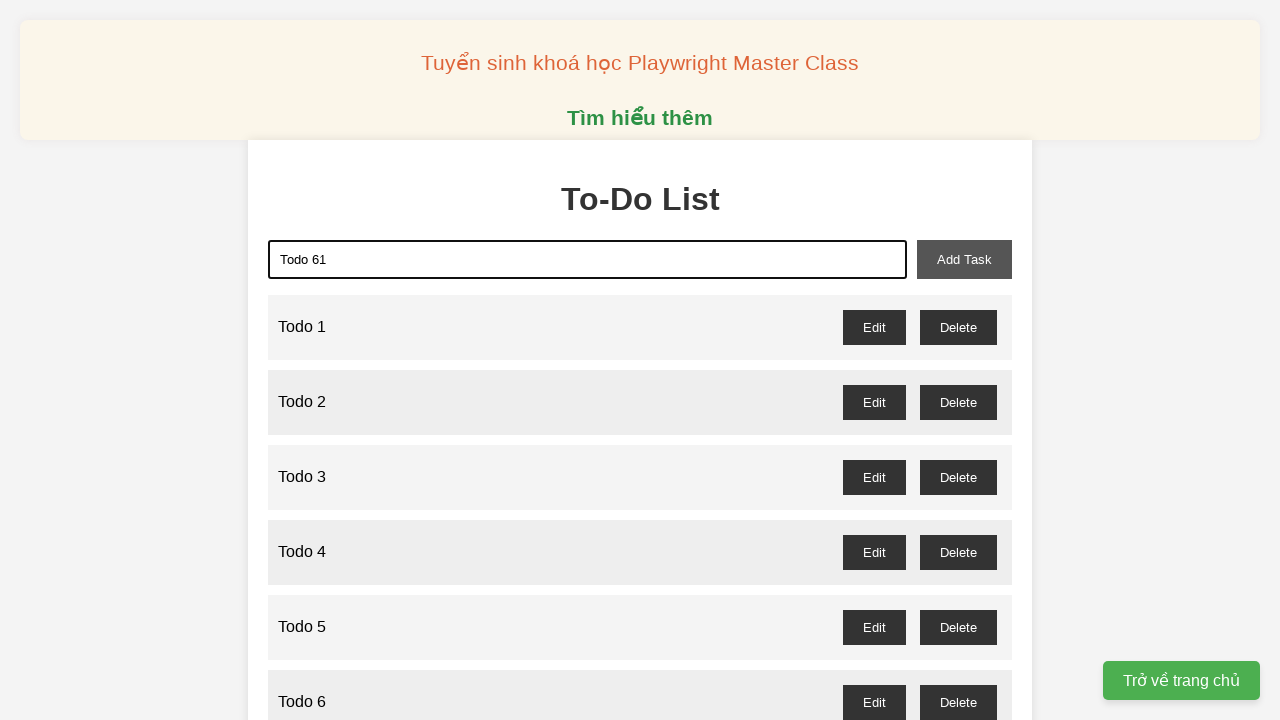

Clicked add task button to add 'Todo 61' to the list at (964, 259) on xpath=//button[@id='add-task']
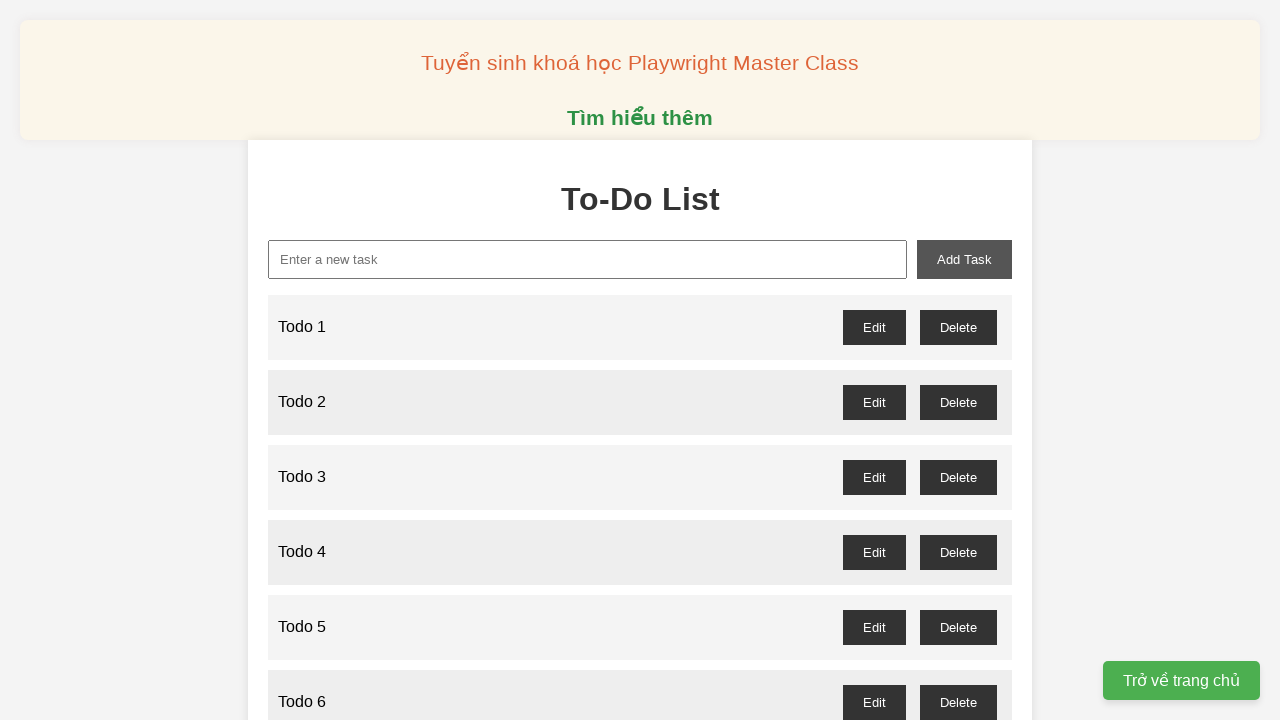

Filled new task input with 'Todo 62' on xpath=//input[@id='new-task']
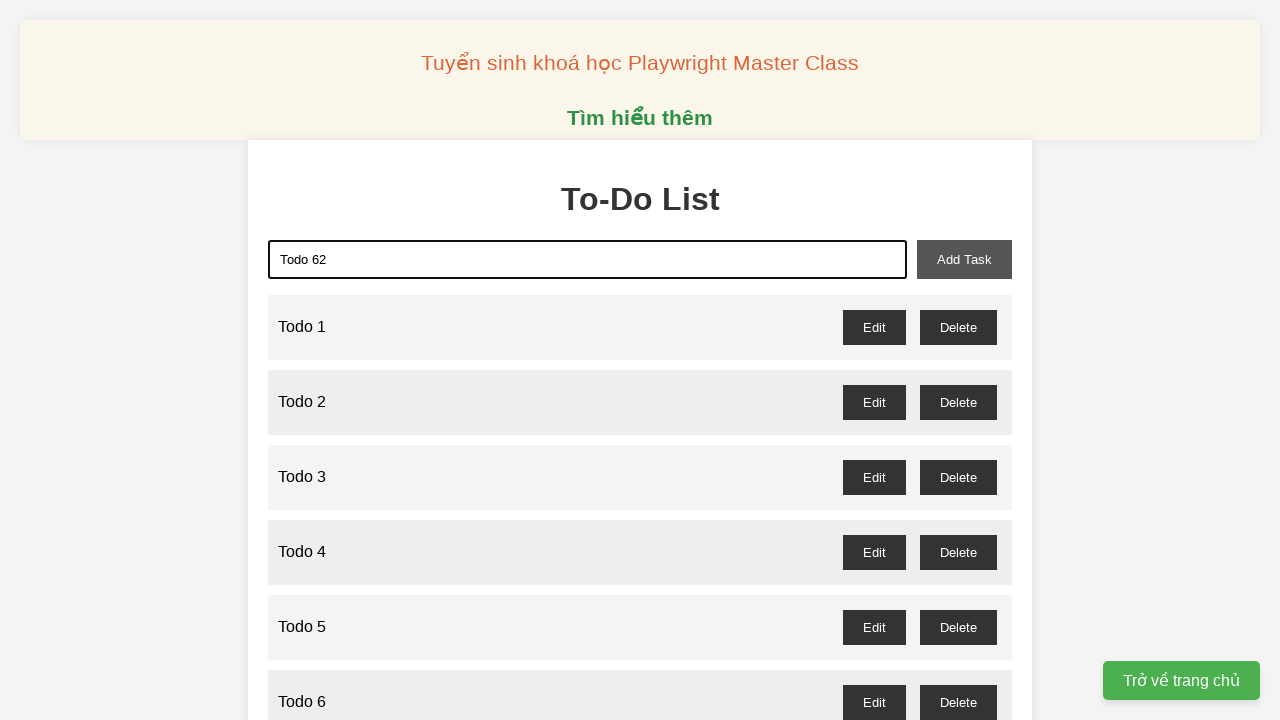

Clicked add task button to add 'Todo 62' to the list at (964, 259) on xpath=//button[@id='add-task']
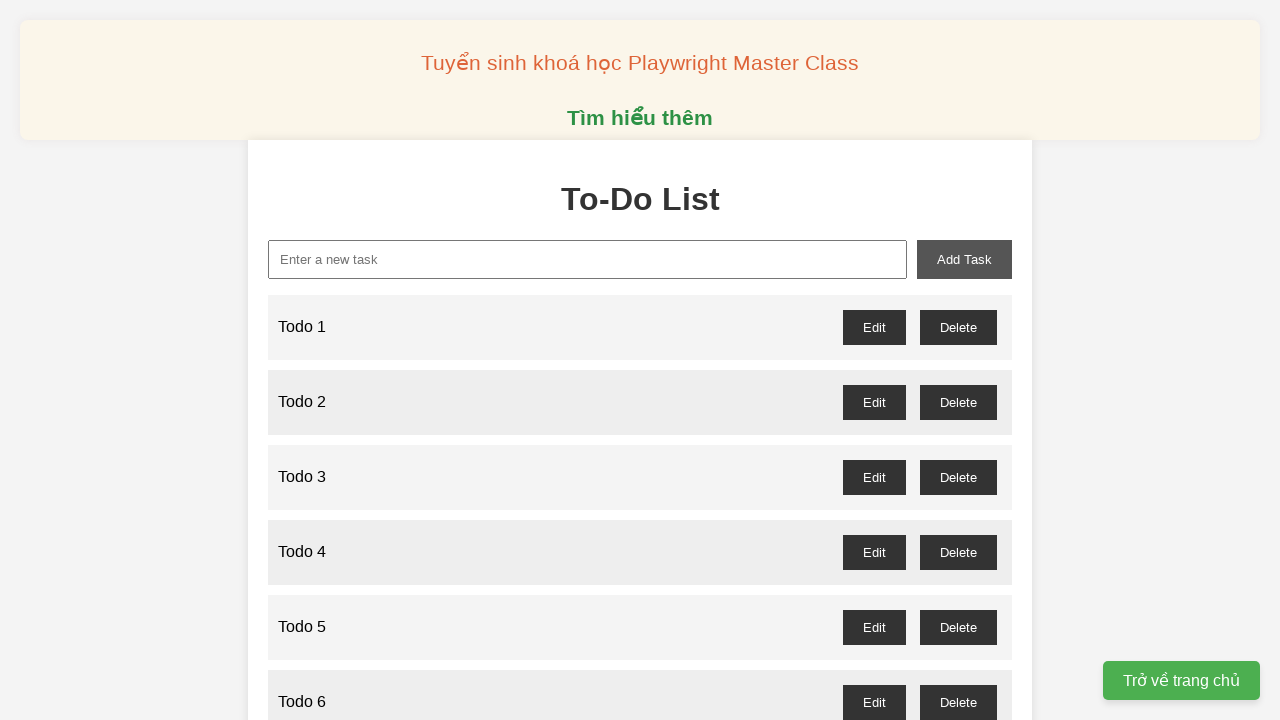

Filled new task input with 'Todo 63' on xpath=//input[@id='new-task']
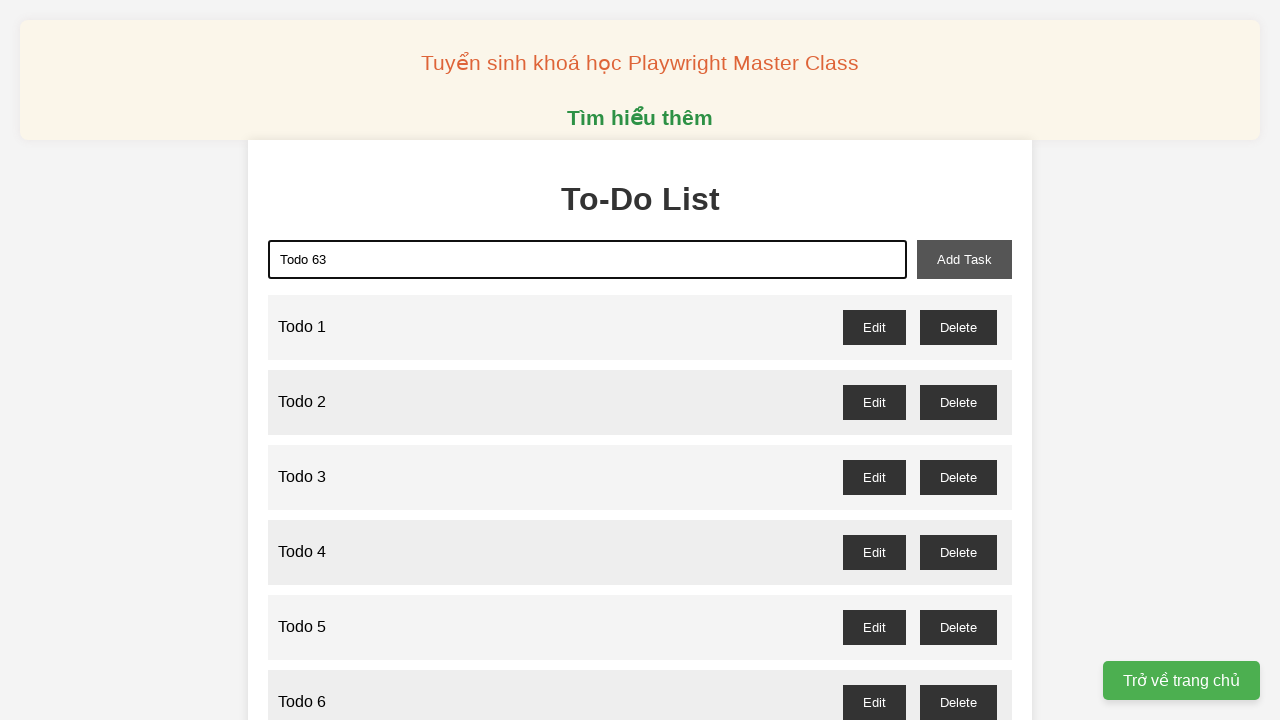

Clicked add task button to add 'Todo 63' to the list at (964, 259) on xpath=//button[@id='add-task']
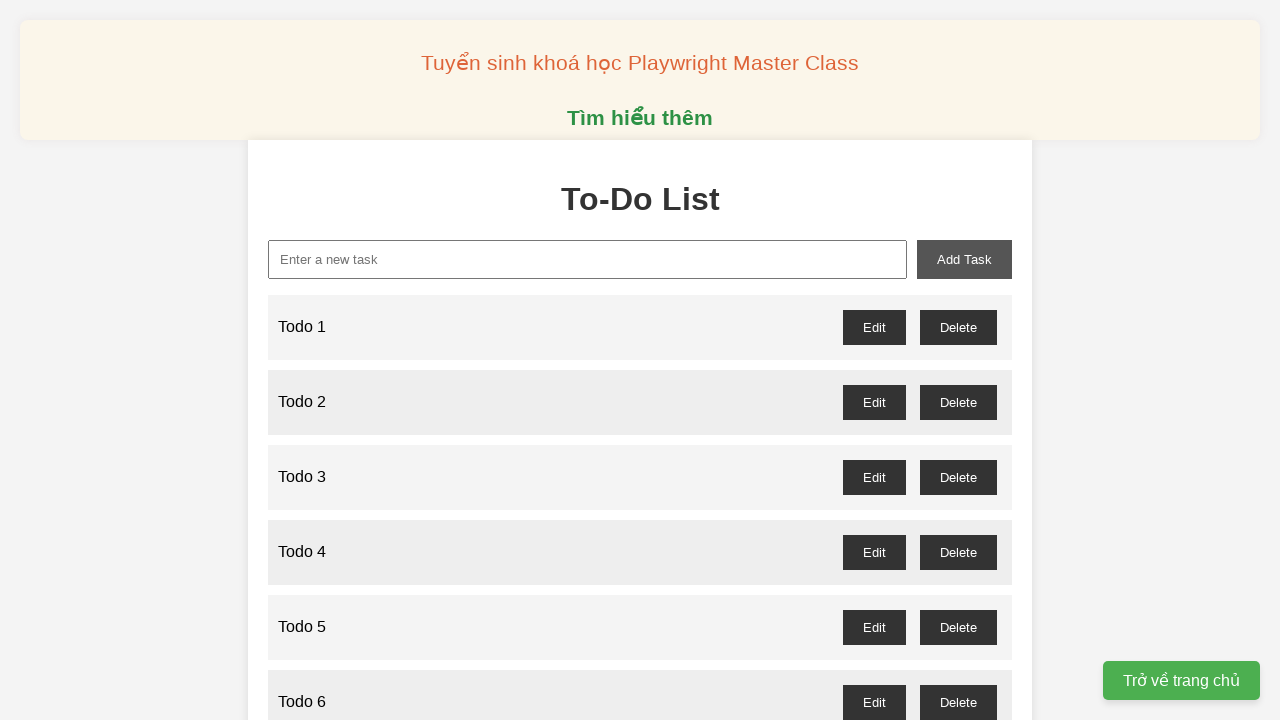

Filled new task input with 'Todo 64' on xpath=//input[@id='new-task']
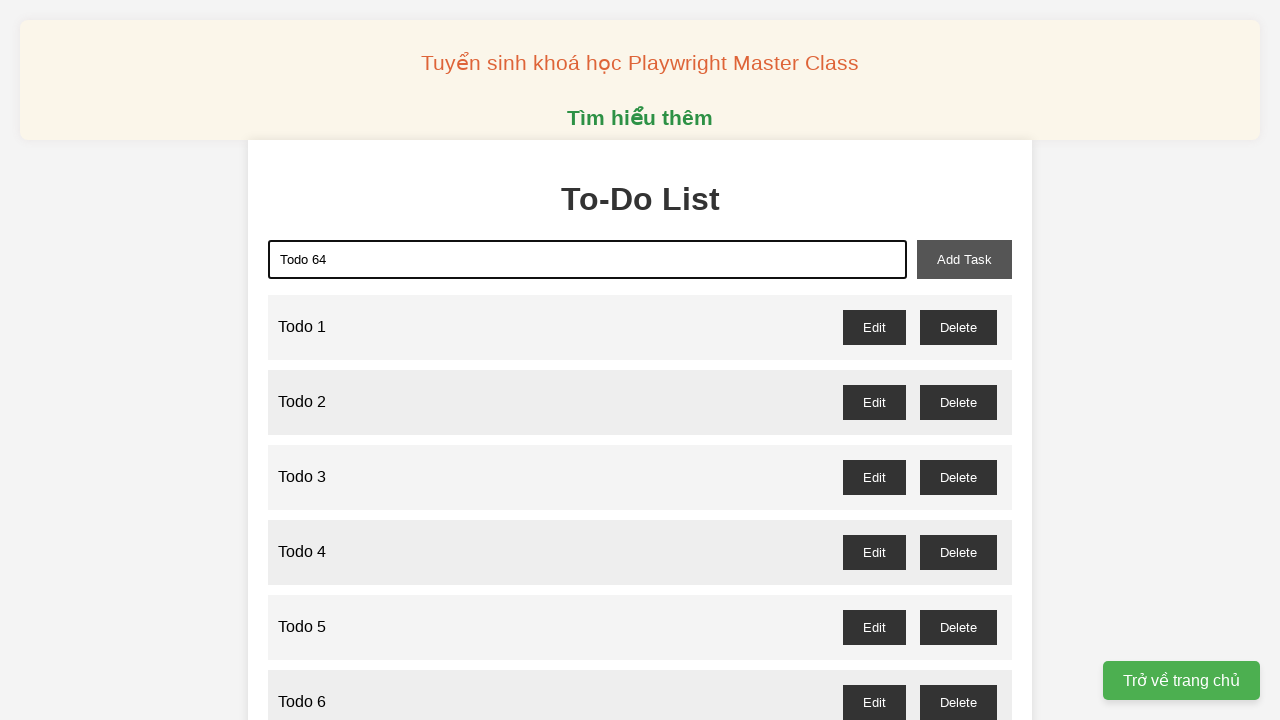

Clicked add task button to add 'Todo 64' to the list at (964, 259) on xpath=//button[@id='add-task']
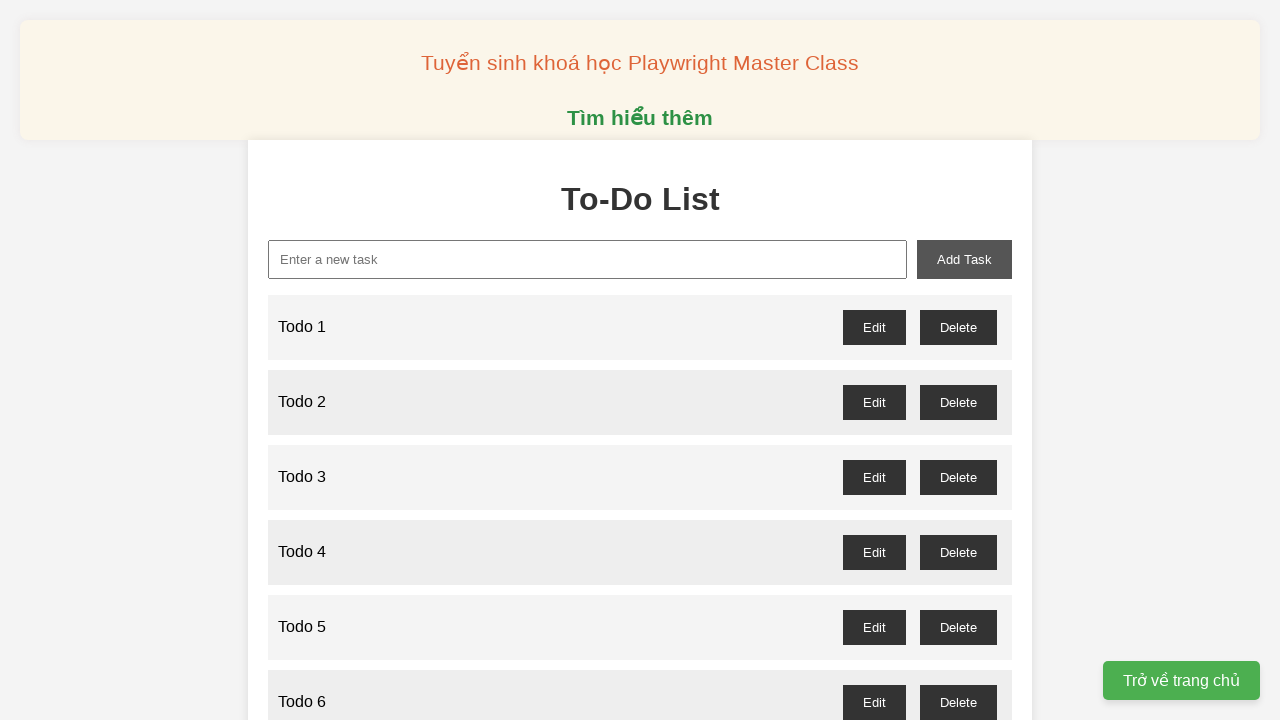

Filled new task input with 'Todo 65' on xpath=//input[@id='new-task']
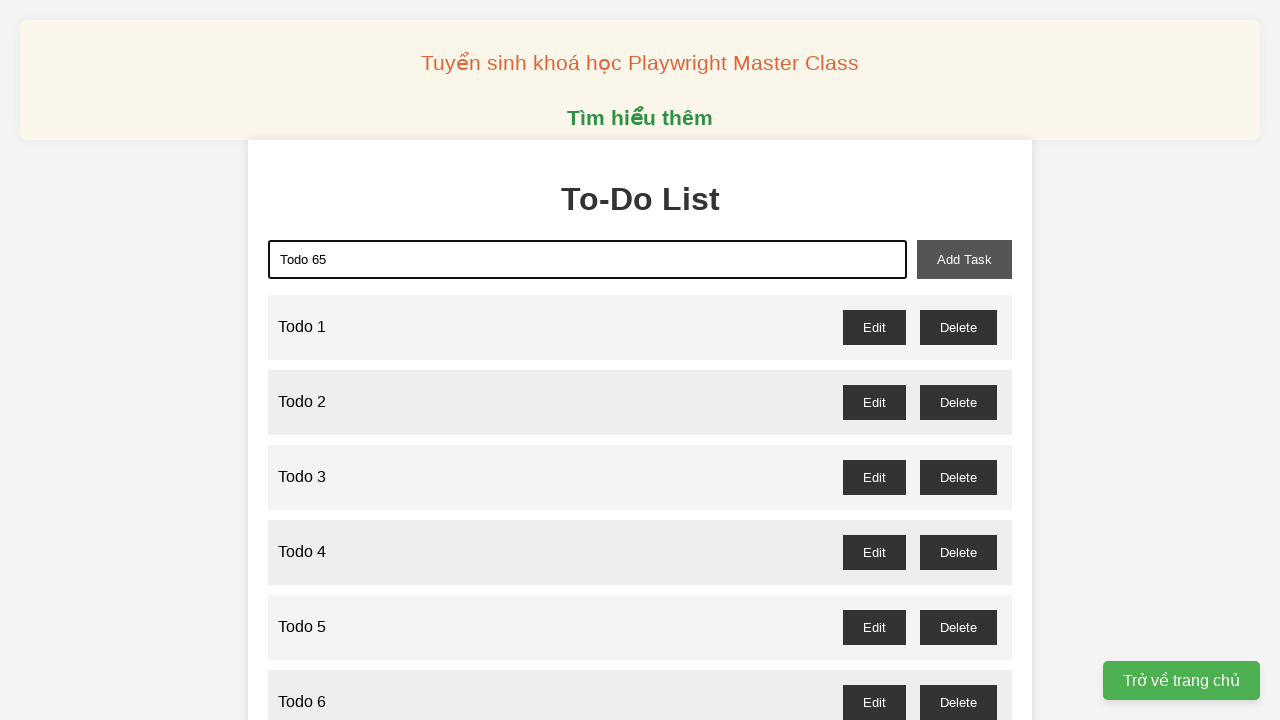

Clicked add task button to add 'Todo 65' to the list at (964, 259) on xpath=//button[@id='add-task']
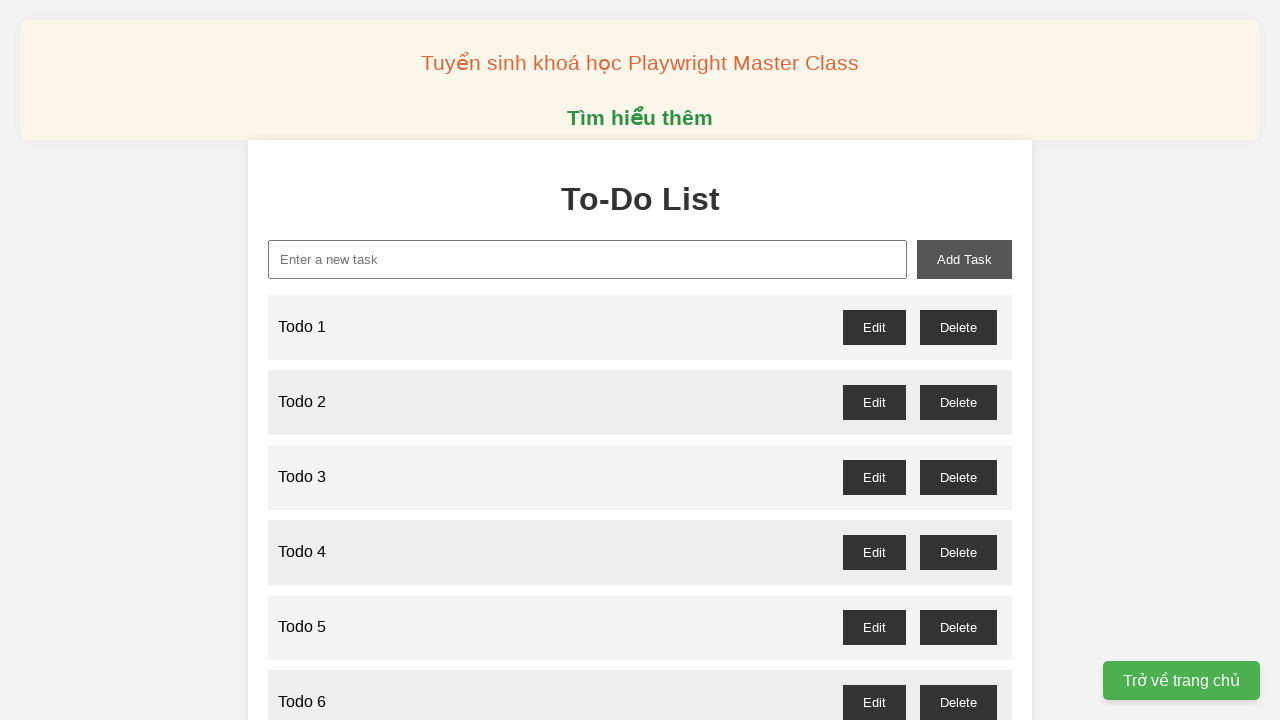

Filled new task input with 'Todo 66' on xpath=//input[@id='new-task']
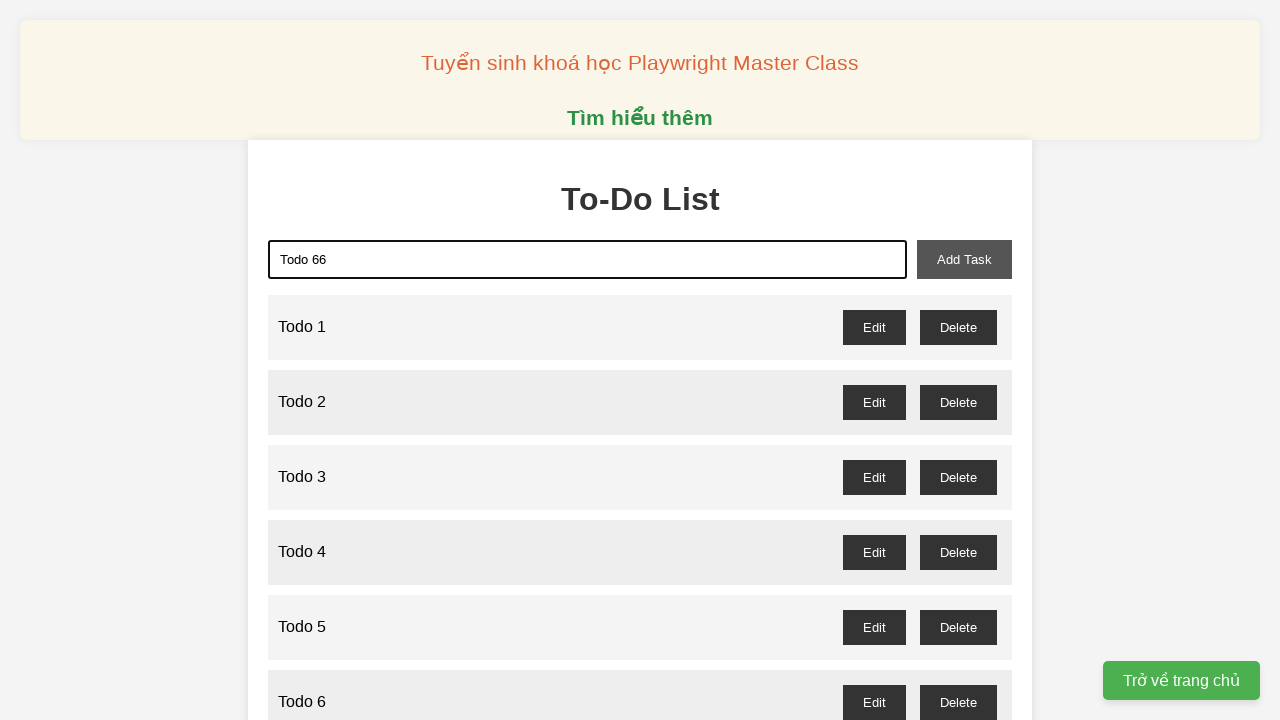

Clicked add task button to add 'Todo 66' to the list at (964, 259) on xpath=//button[@id='add-task']
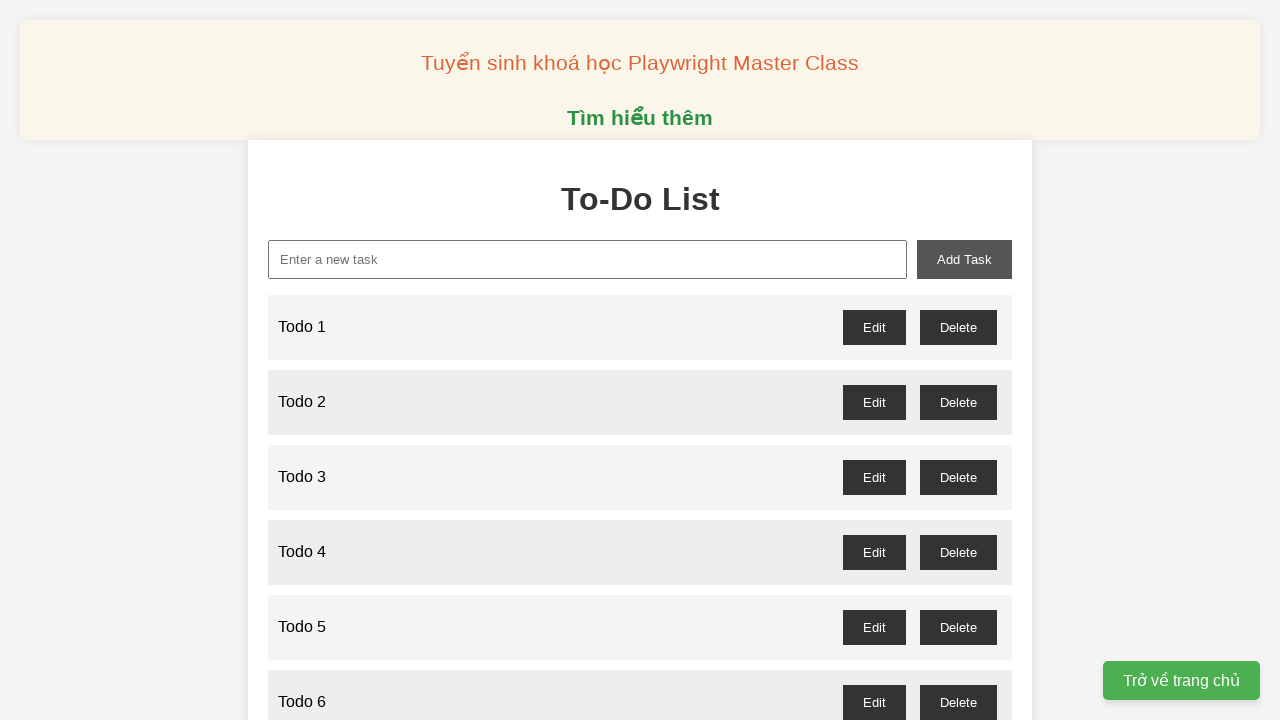

Filled new task input with 'Todo 67' on xpath=//input[@id='new-task']
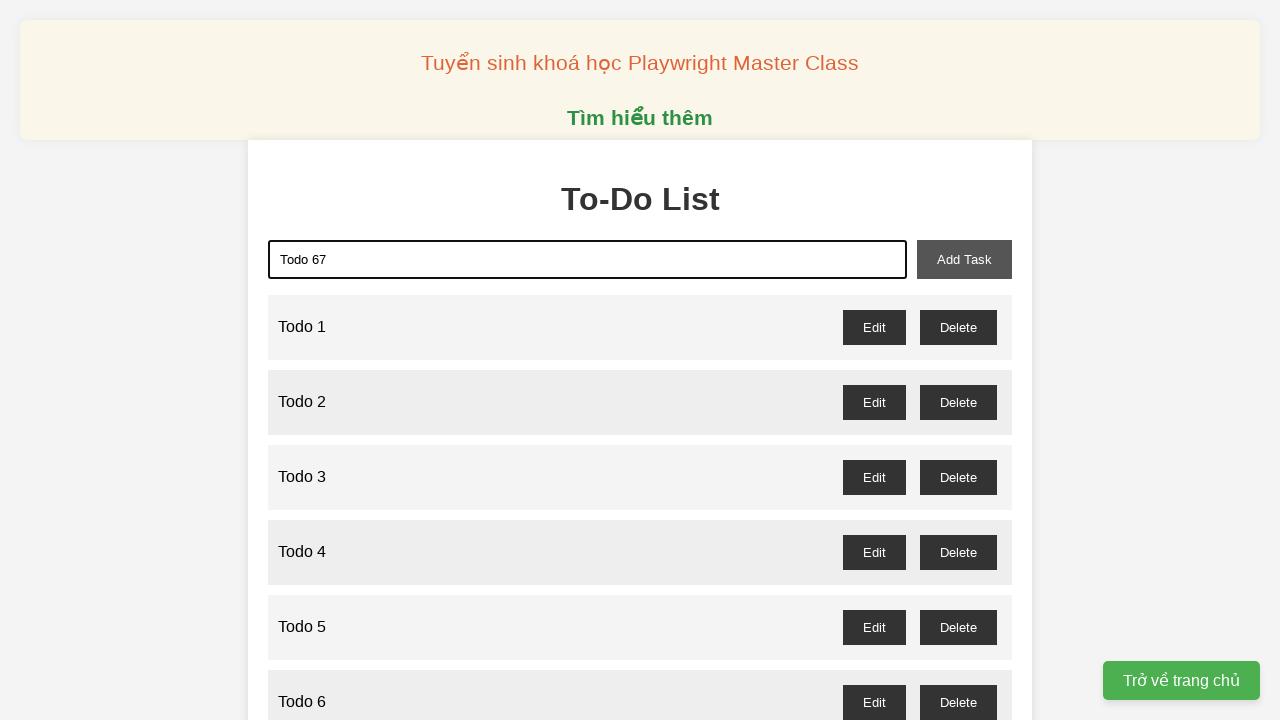

Clicked add task button to add 'Todo 67' to the list at (964, 259) on xpath=//button[@id='add-task']
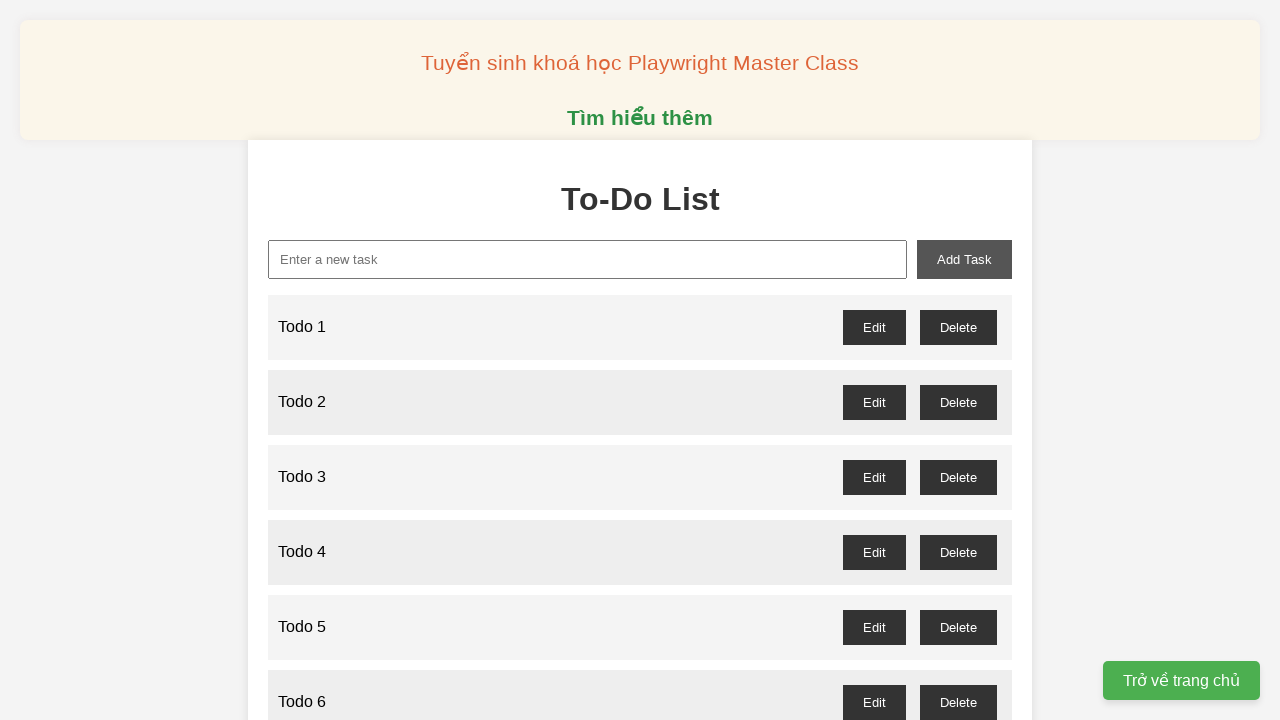

Filled new task input with 'Todo 68' on xpath=//input[@id='new-task']
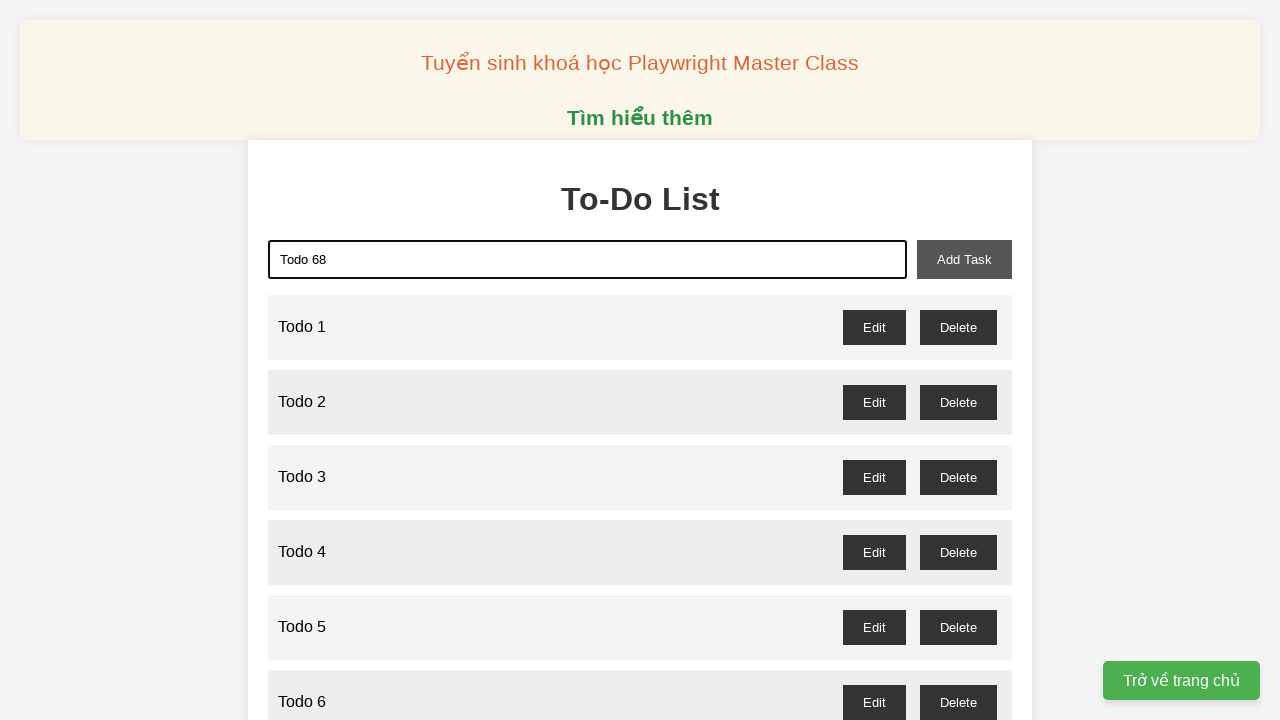

Clicked add task button to add 'Todo 68' to the list at (964, 259) on xpath=//button[@id='add-task']
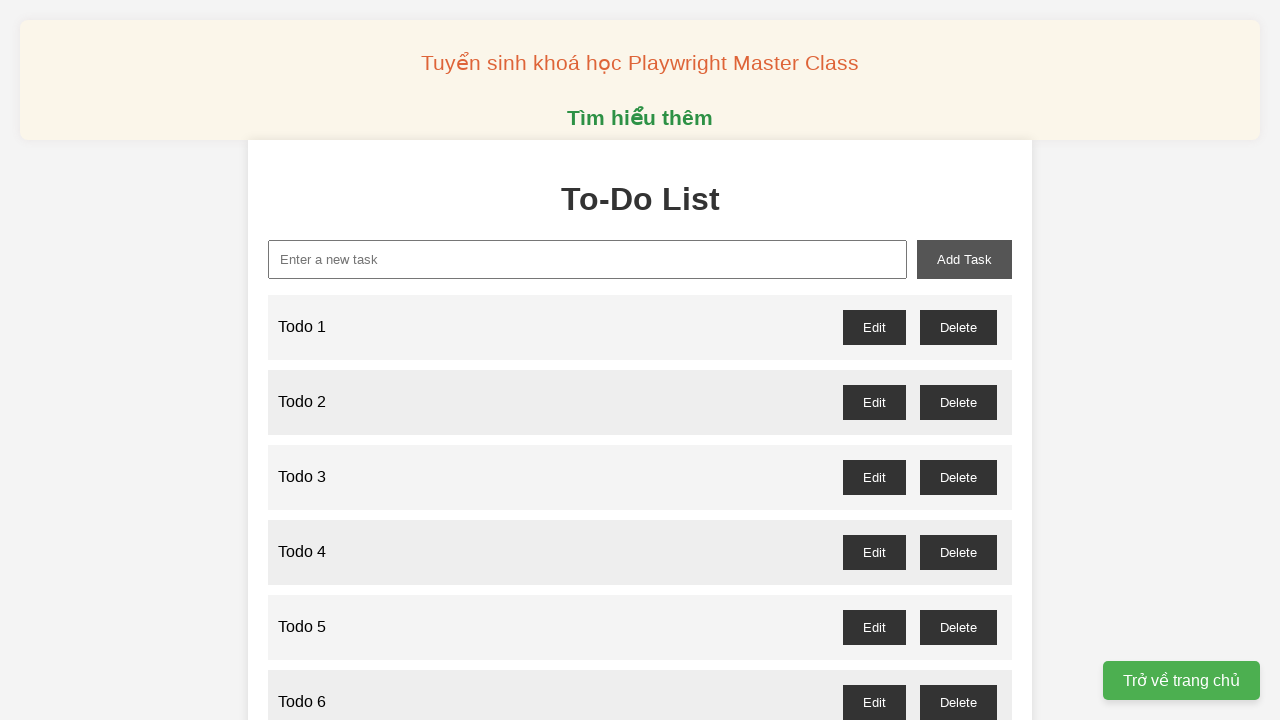

Filled new task input with 'Todo 69' on xpath=//input[@id='new-task']
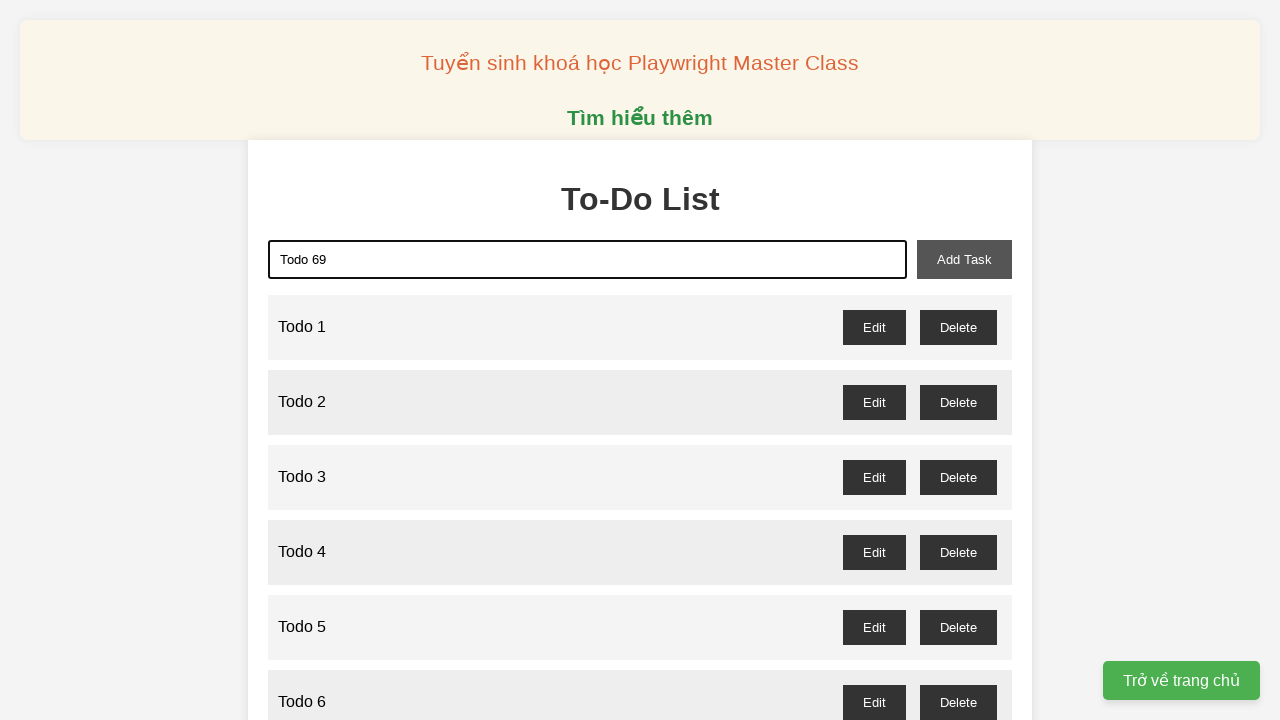

Clicked add task button to add 'Todo 69' to the list at (964, 259) on xpath=//button[@id='add-task']
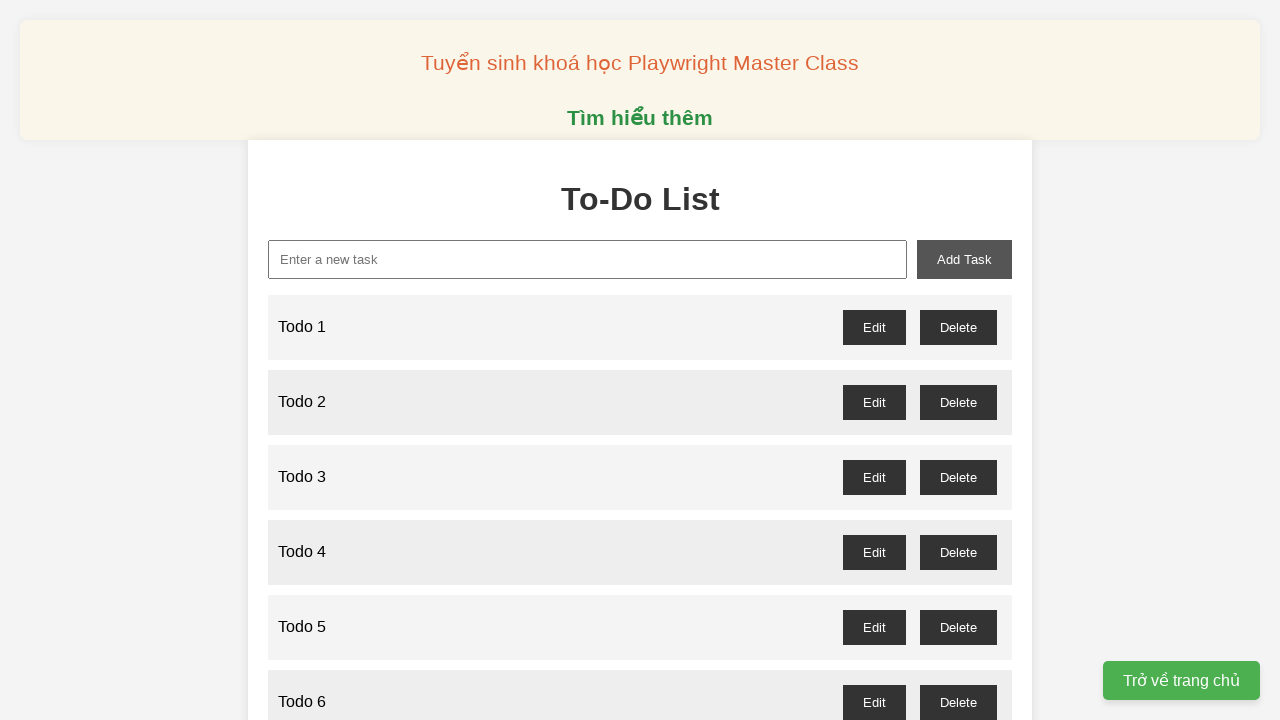

Filled new task input with 'Todo 70' on xpath=//input[@id='new-task']
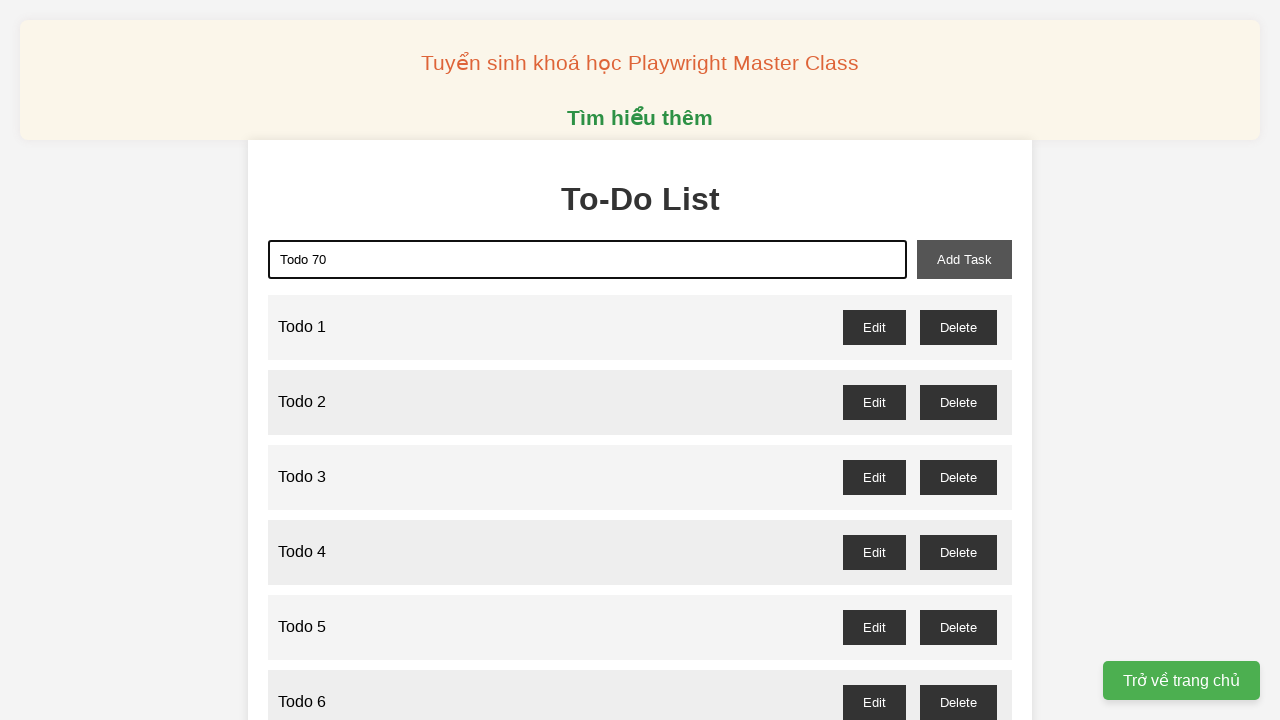

Clicked add task button to add 'Todo 70' to the list at (964, 259) on xpath=//button[@id='add-task']
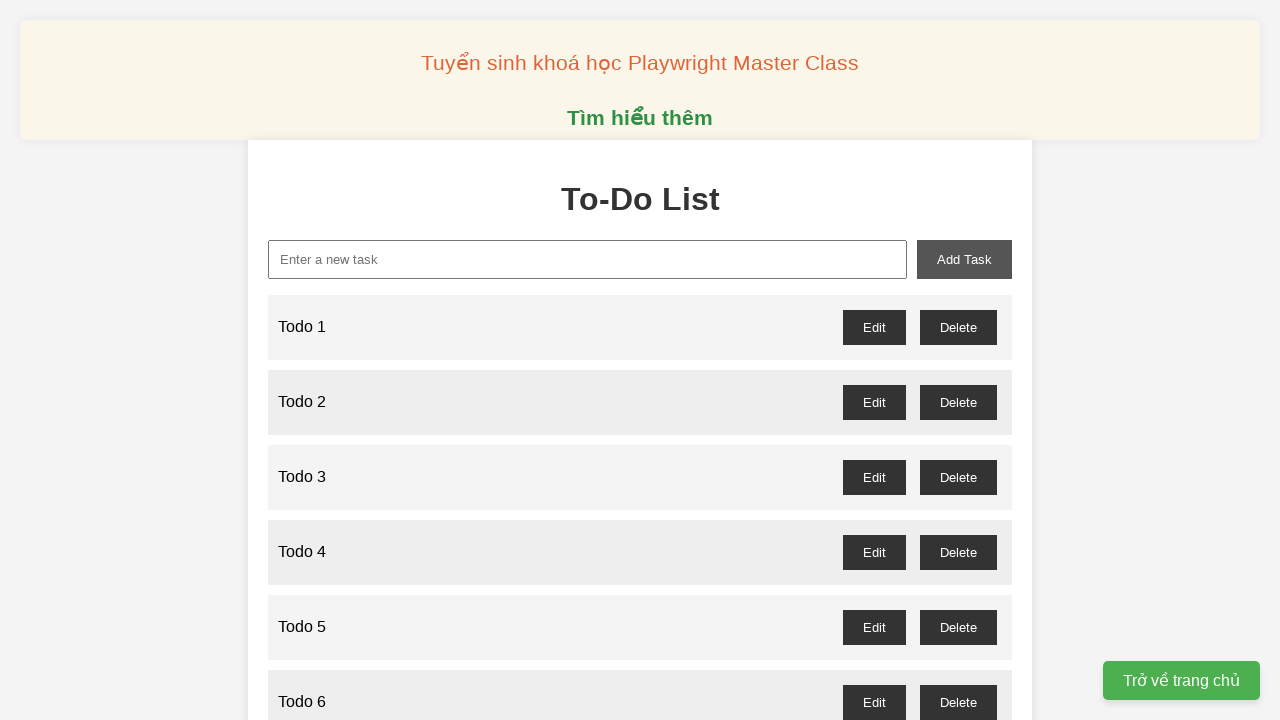

Filled new task input with 'Todo 71' on xpath=//input[@id='new-task']
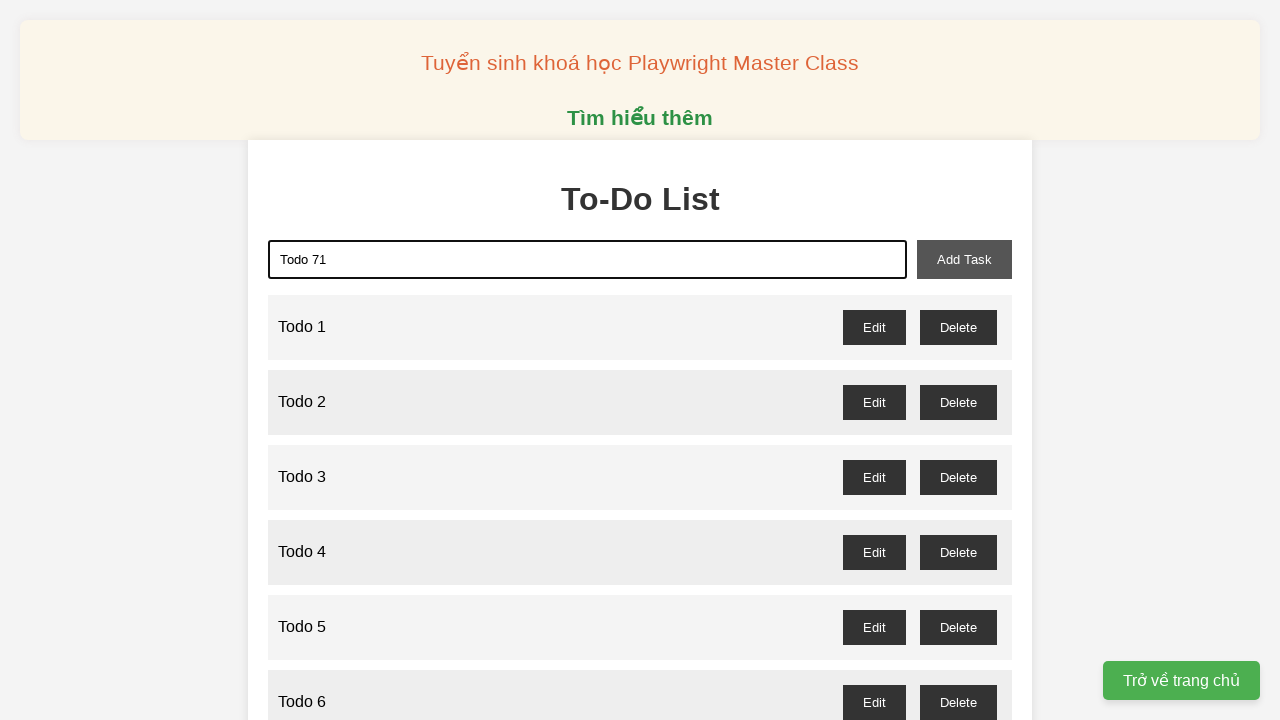

Clicked add task button to add 'Todo 71' to the list at (964, 259) on xpath=//button[@id='add-task']
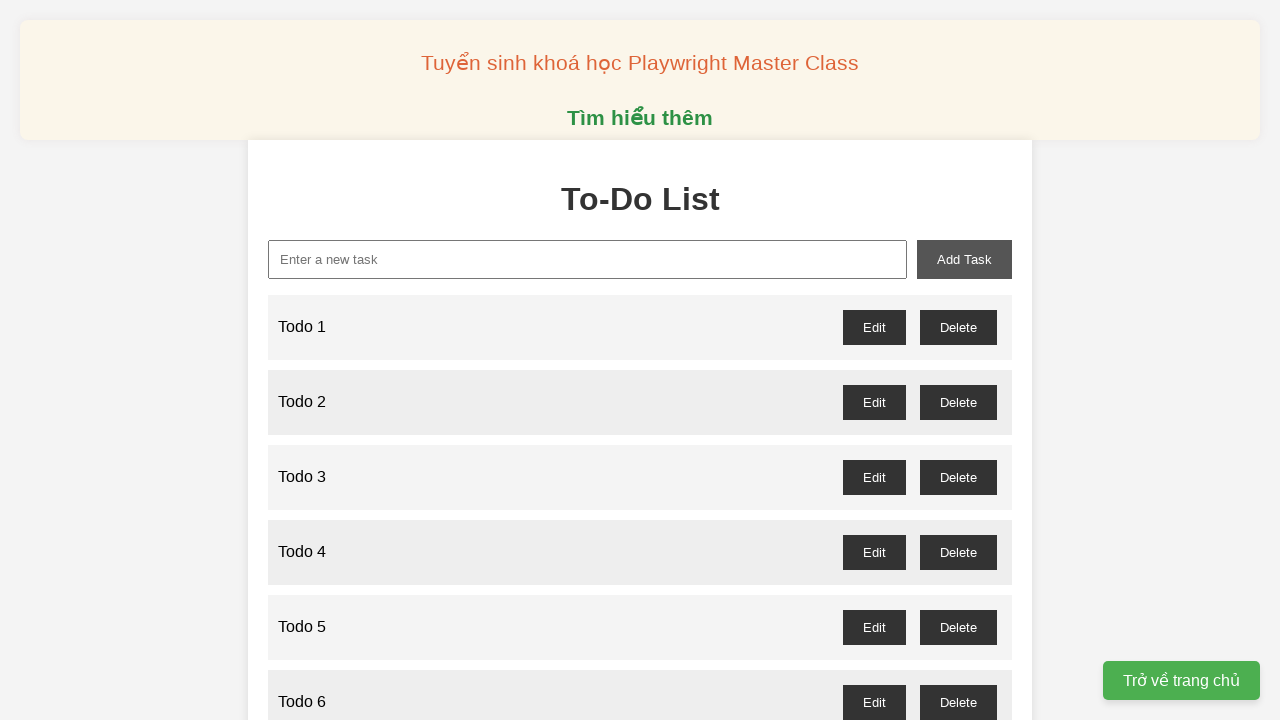

Filled new task input with 'Todo 72' on xpath=//input[@id='new-task']
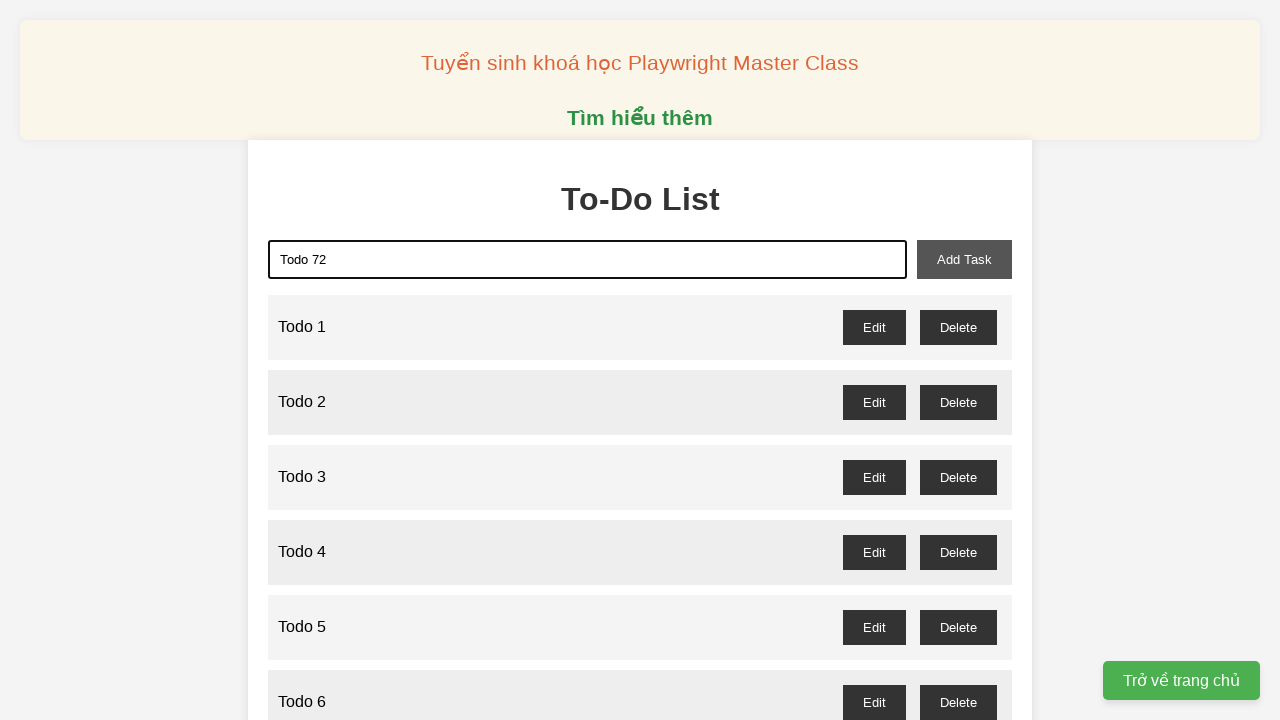

Clicked add task button to add 'Todo 72' to the list at (964, 259) on xpath=//button[@id='add-task']
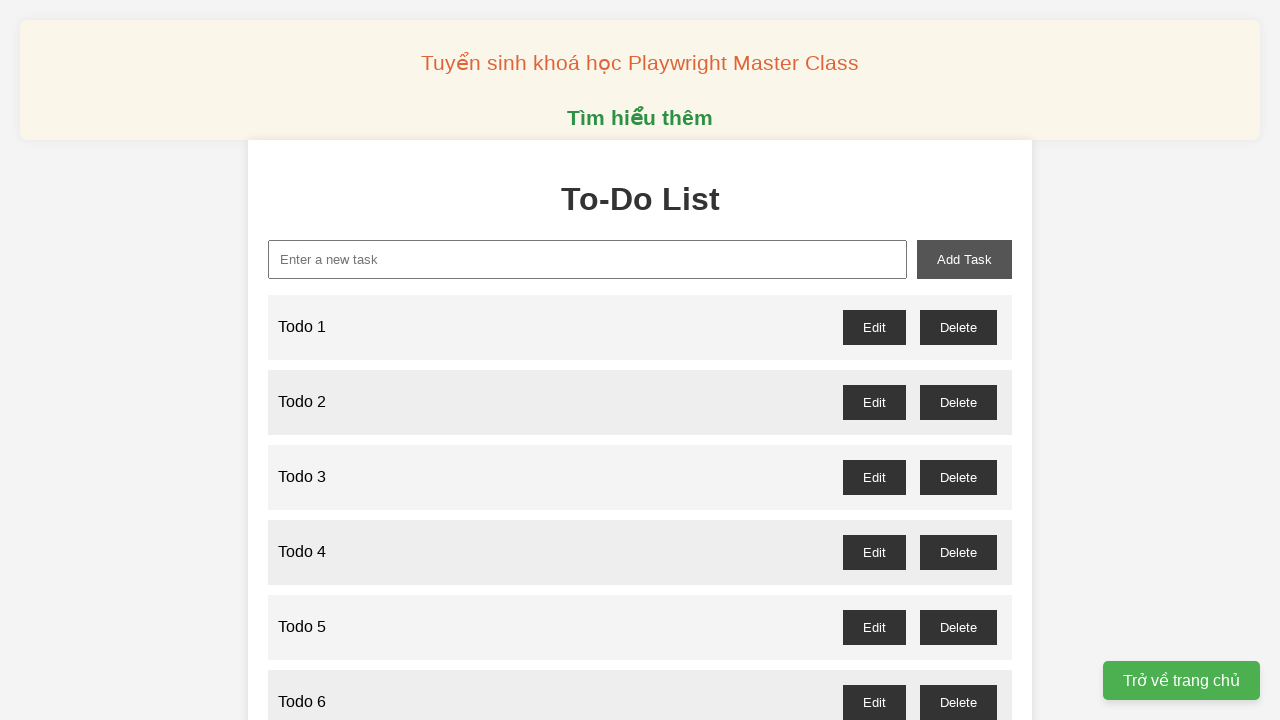

Filled new task input with 'Todo 73' on xpath=//input[@id='new-task']
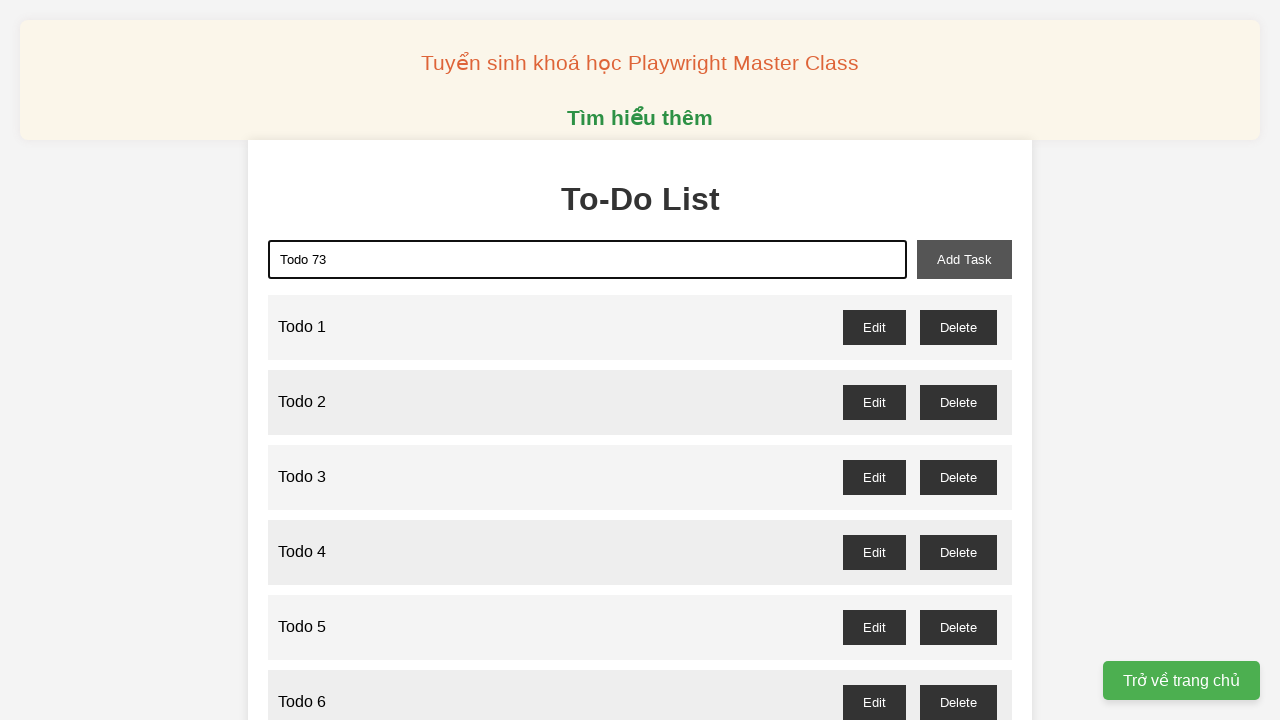

Clicked add task button to add 'Todo 73' to the list at (964, 259) on xpath=//button[@id='add-task']
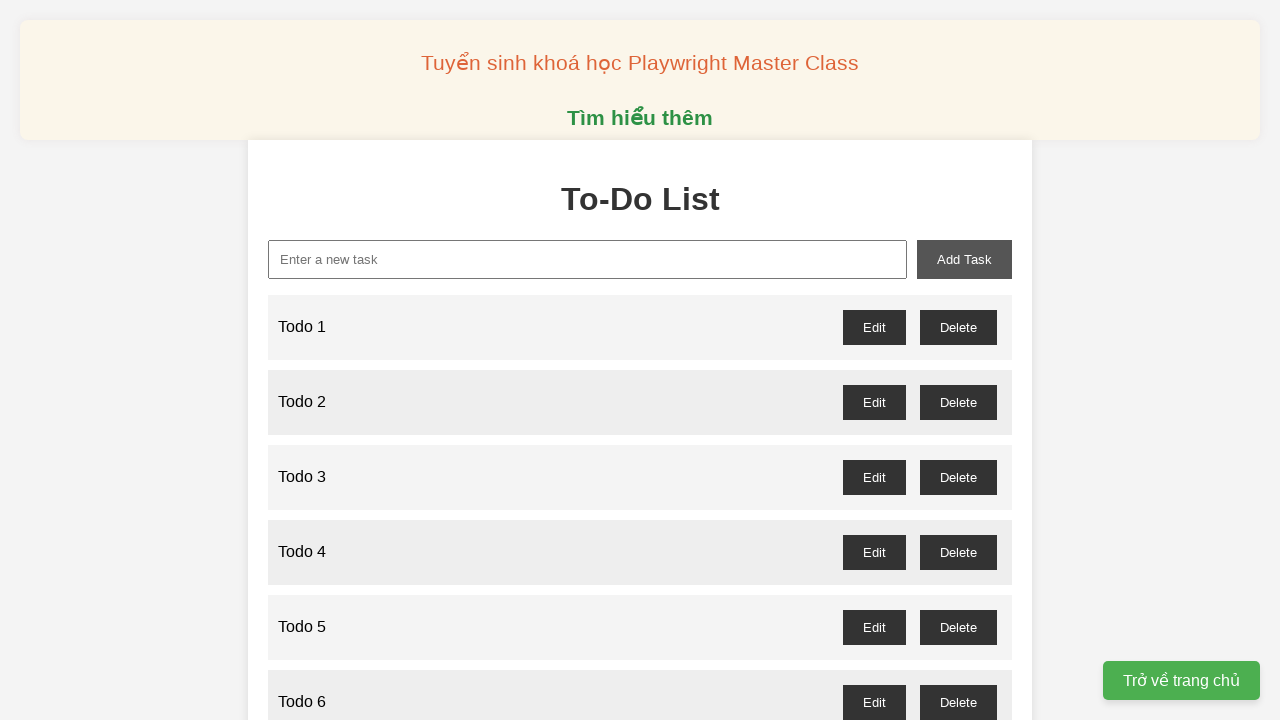

Filled new task input with 'Todo 74' on xpath=//input[@id='new-task']
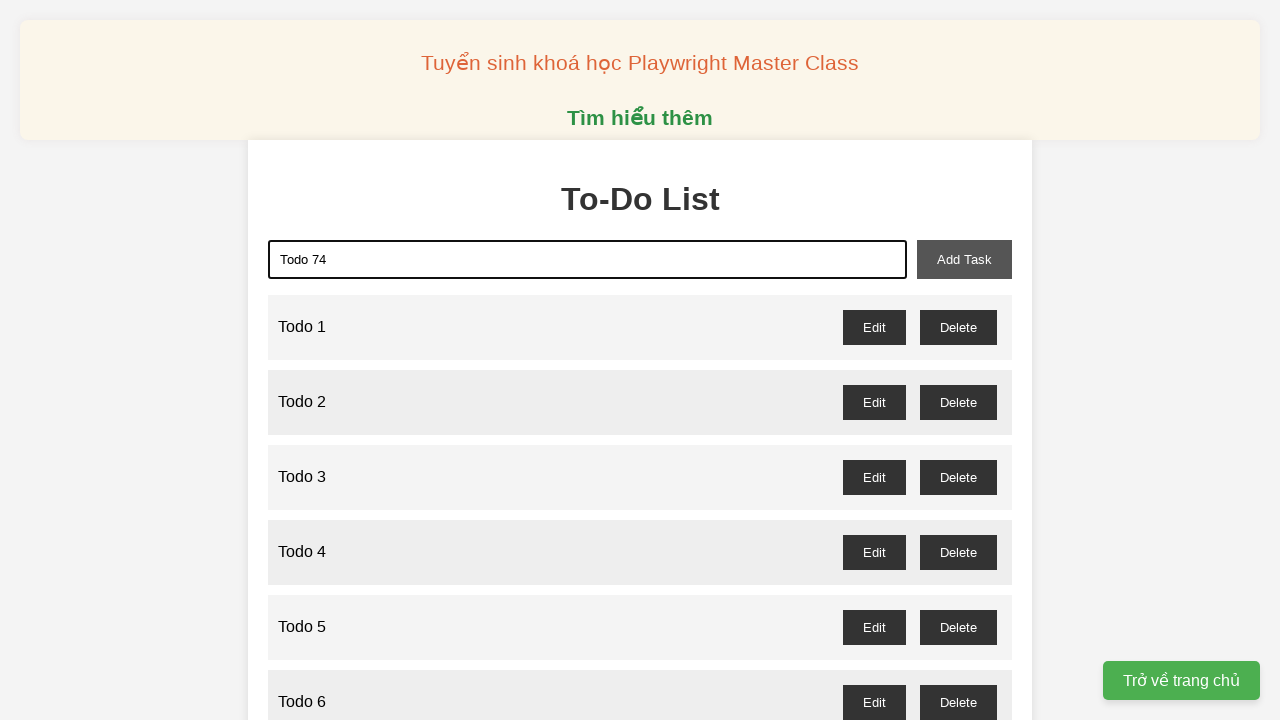

Clicked add task button to add 'Todo 74' to the list at (964, 259) on xpath=//button[@id='add-task']
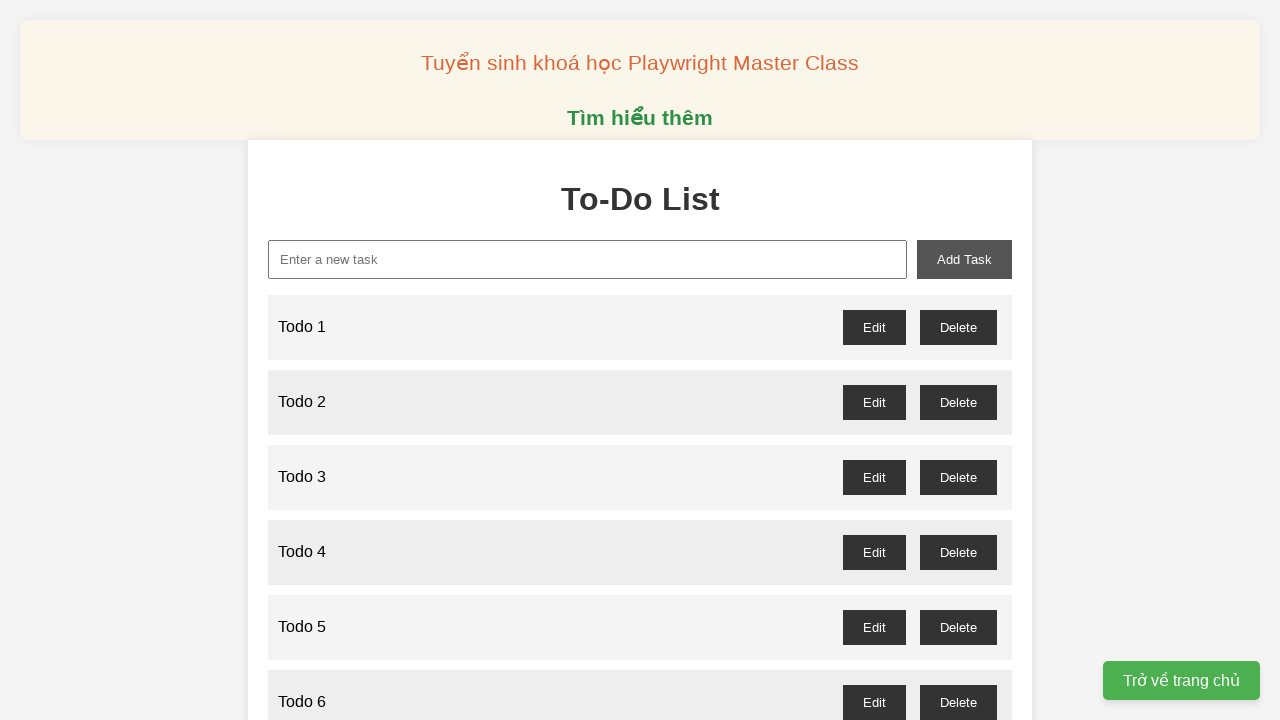

Filled new task input with 'Todo 75' on xpath=//input[@id='new-task']
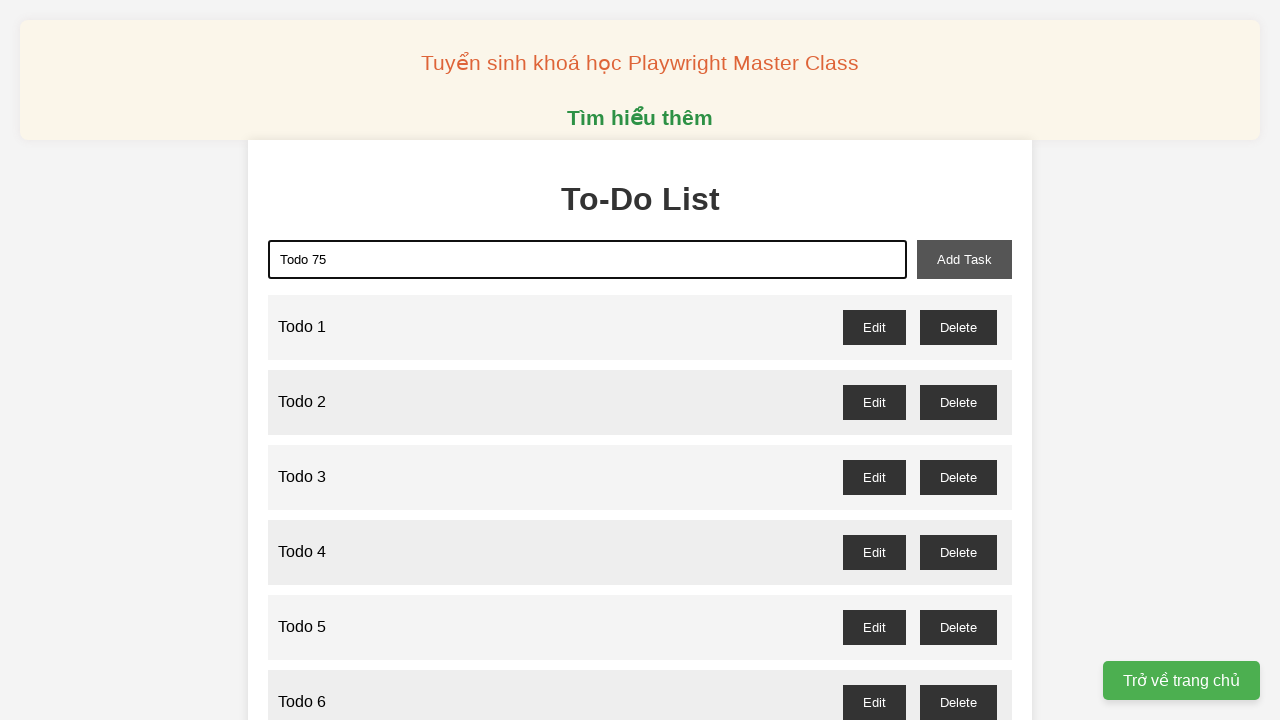

Clicked add task button to add 'Todo 75' to the list at (964, 259) on xpath=//button[@id='add-task']
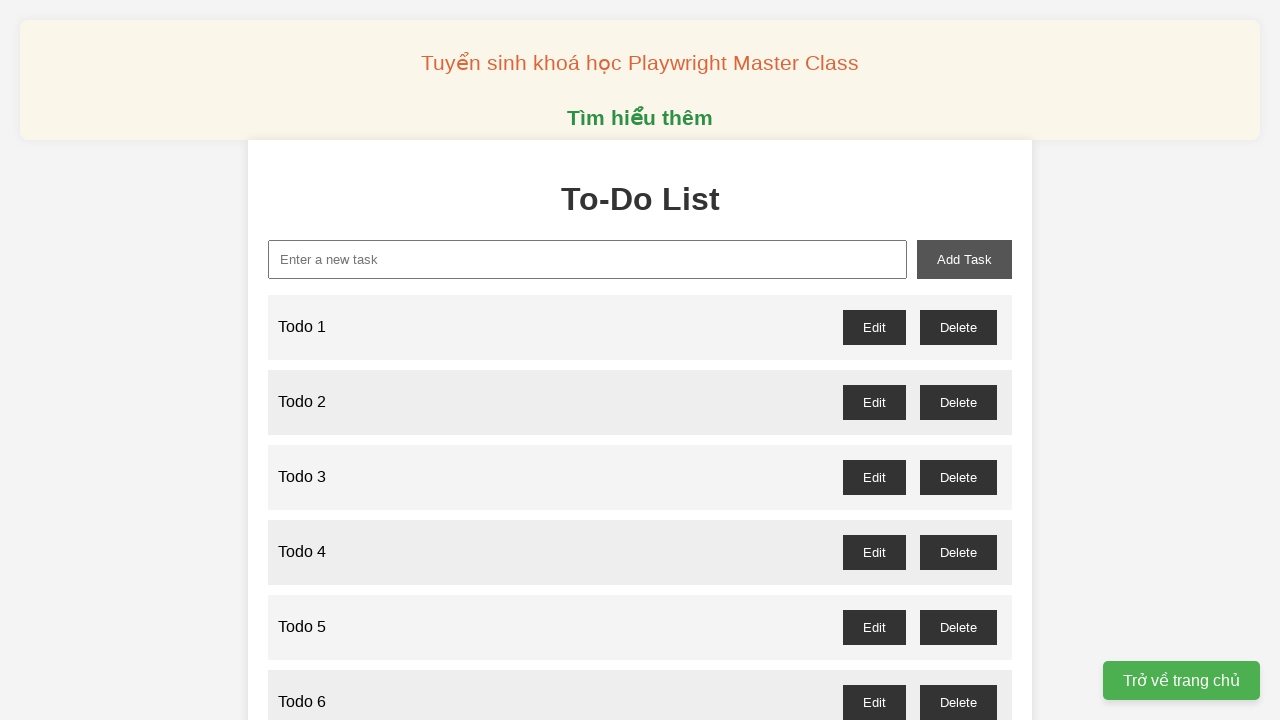

Filled new task input with 'Todo 76' on xpath=//input[@id='new-task']
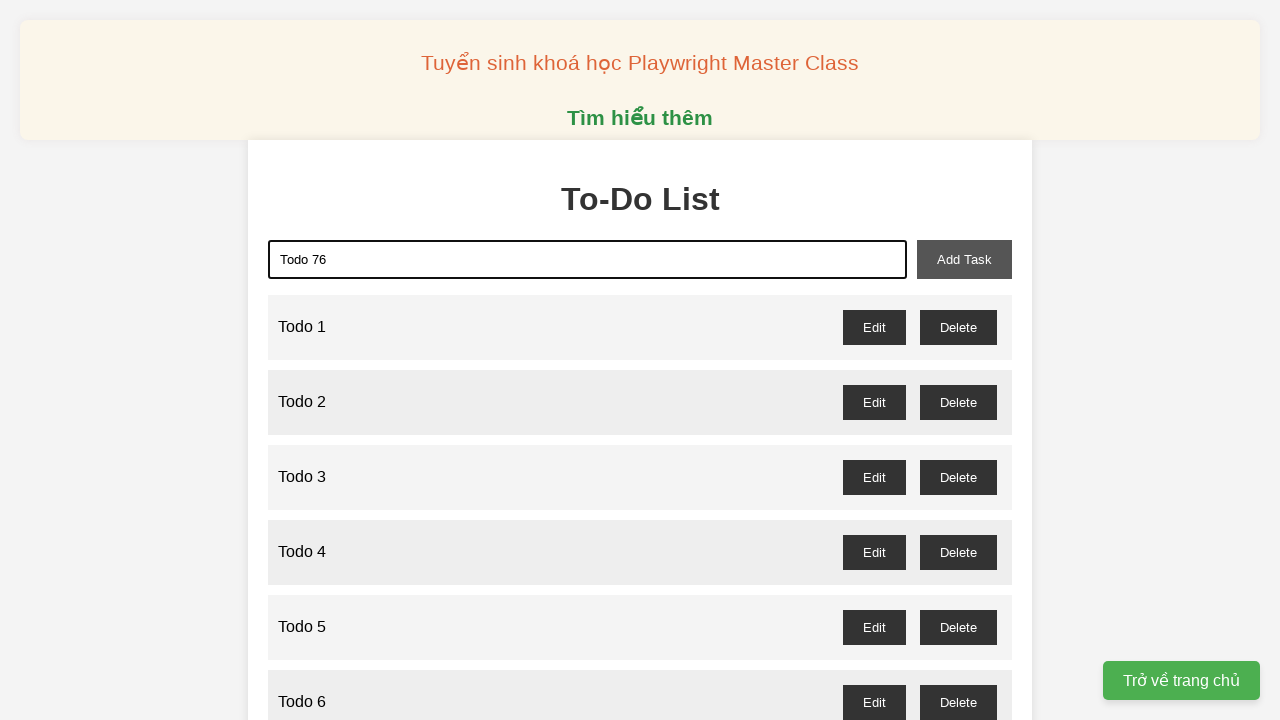

Clicked add task button to add 'Todo 76' to the list at (964, 259) on xpath=//button[@id='add-task']
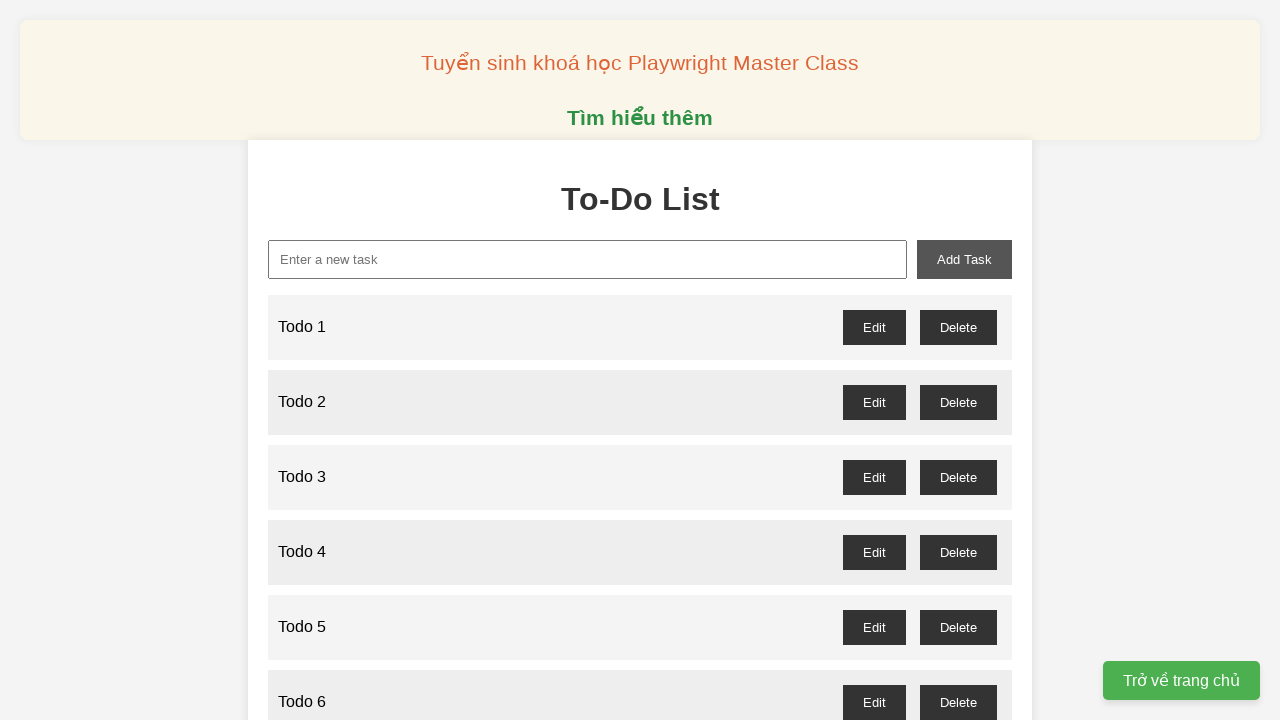

Filled new task input with 'Todo 77' on xpath=//input[@id='new-task']
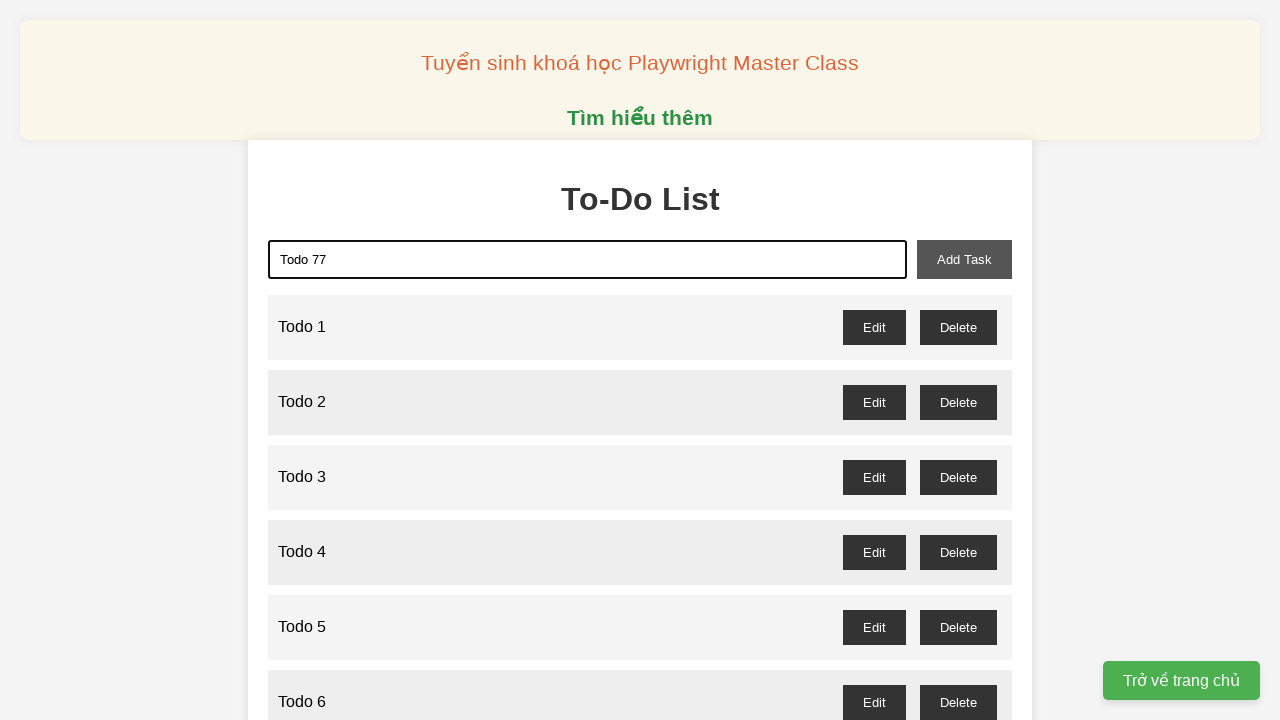

Clicked add task button to add 'Todo 77' to the list at (964, 259) on xpath=//button[@id='add-task']
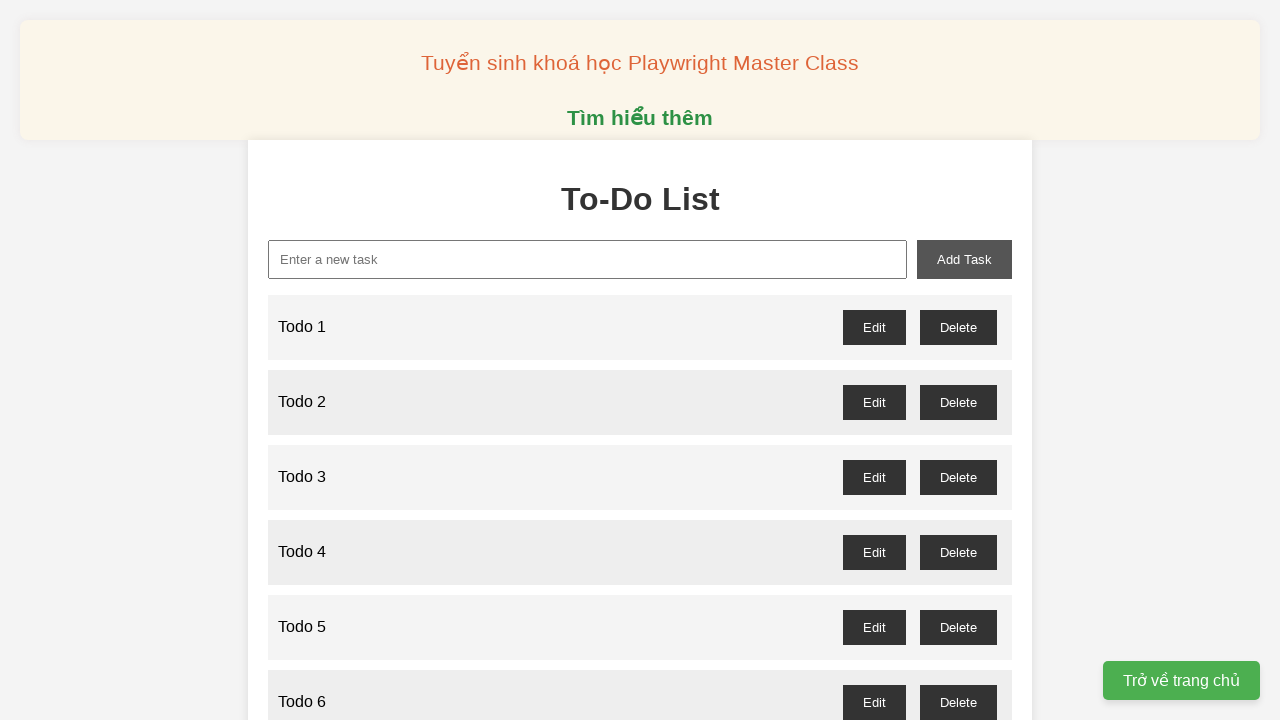

Filled new task input with 'Todo 78' on xpath=//input[@id='new-task']
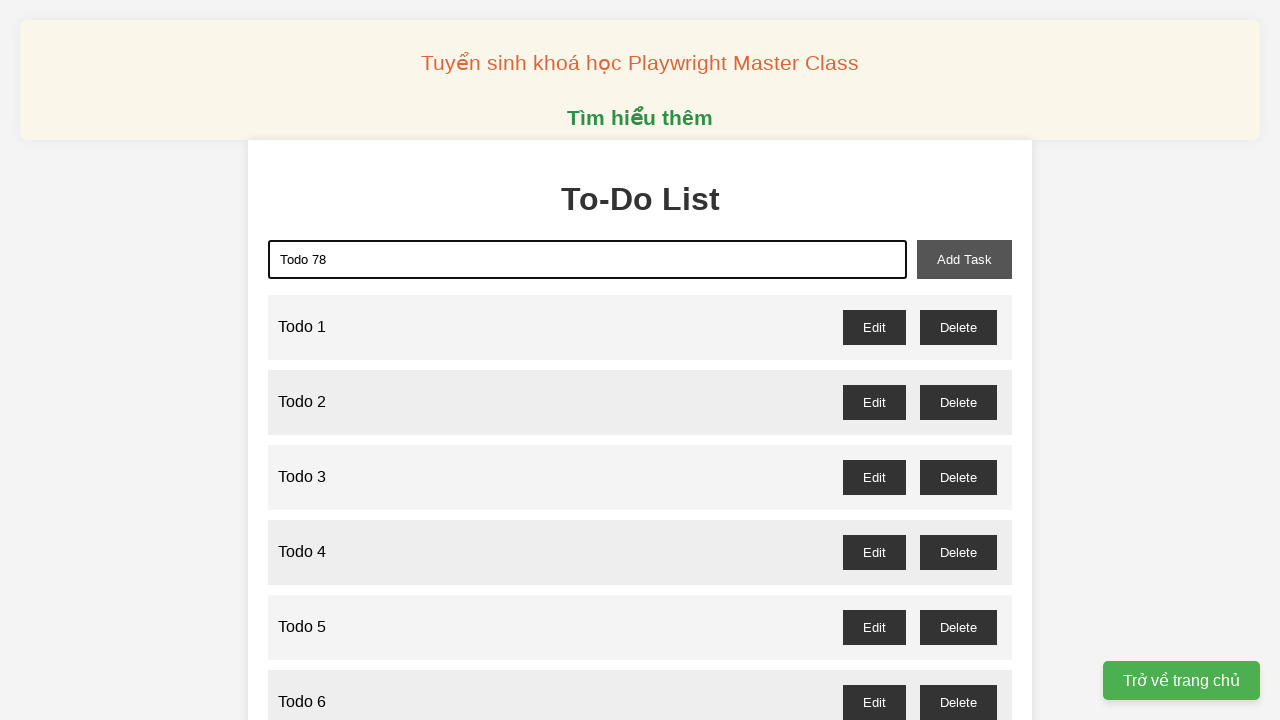

Clicked add task button to add 'Todo 78' to the list at (964, 259) on xpath=//button[@id='add-task']
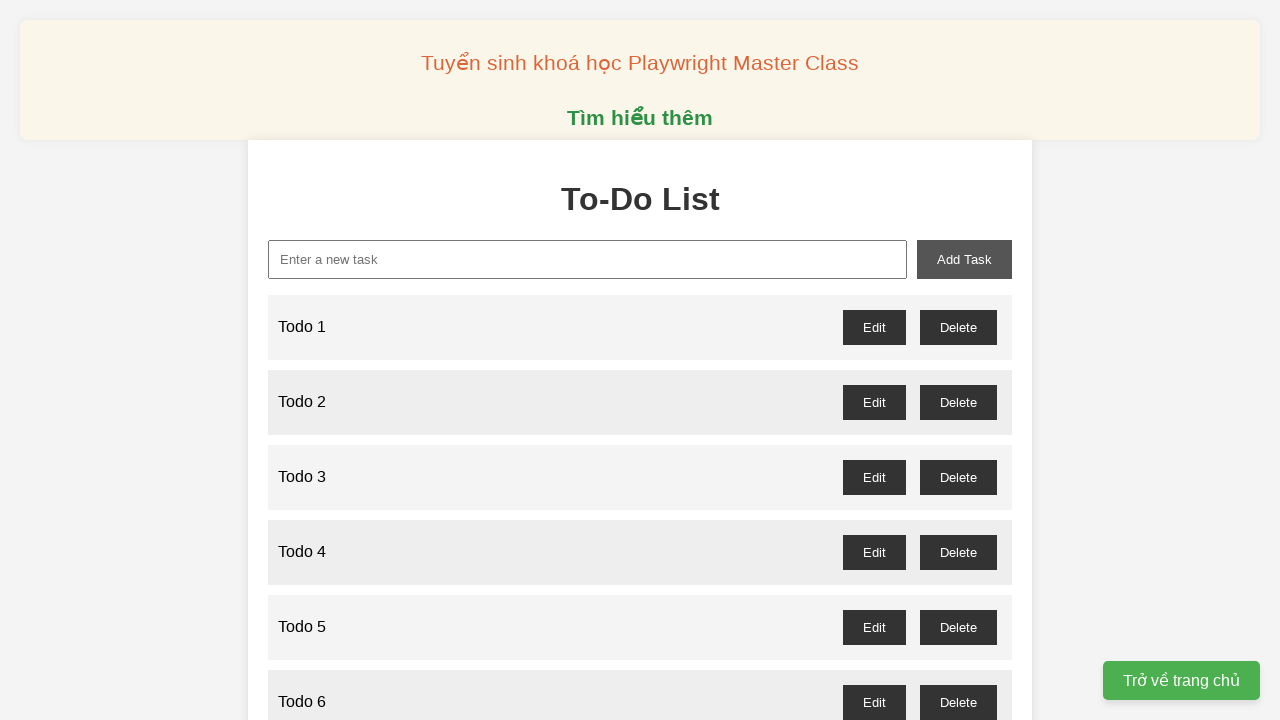

Filled new task input with 'Todo 79' on xpath=//input[@id='new-task']
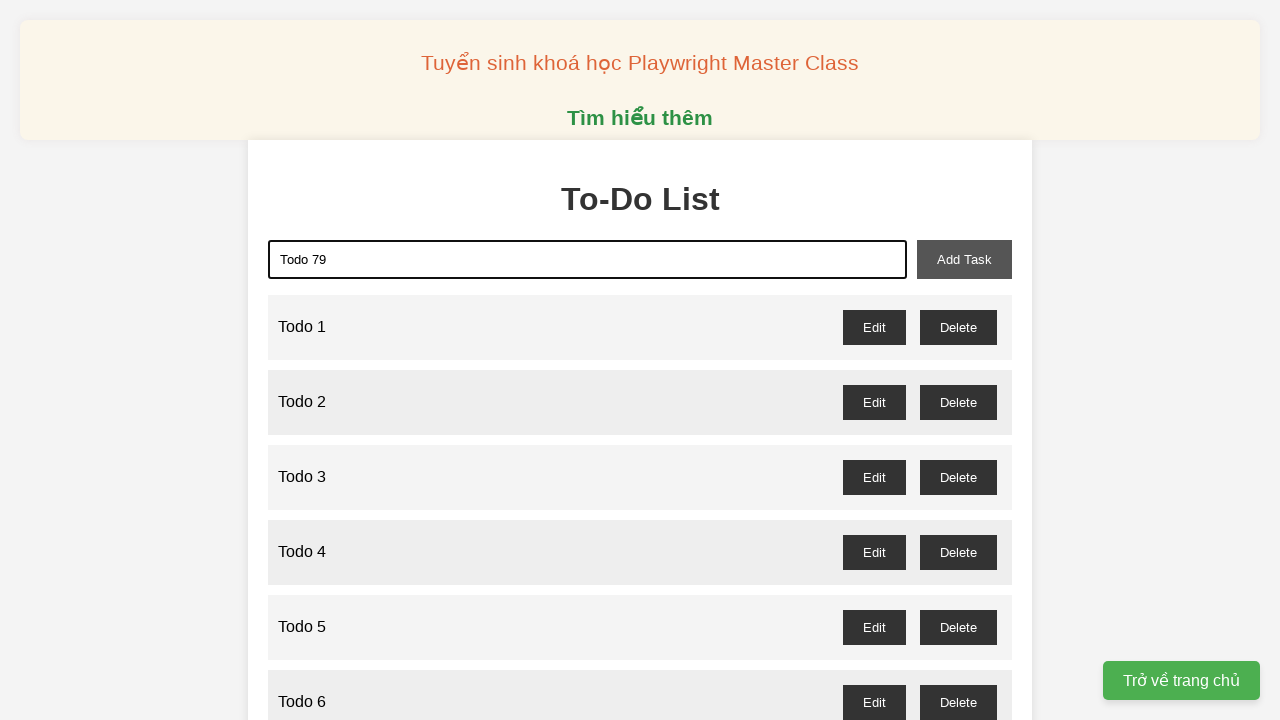

Clicked add task button to add 'Todo 79' to the list at (964, 259) on xpath=//button[@id='add-task']
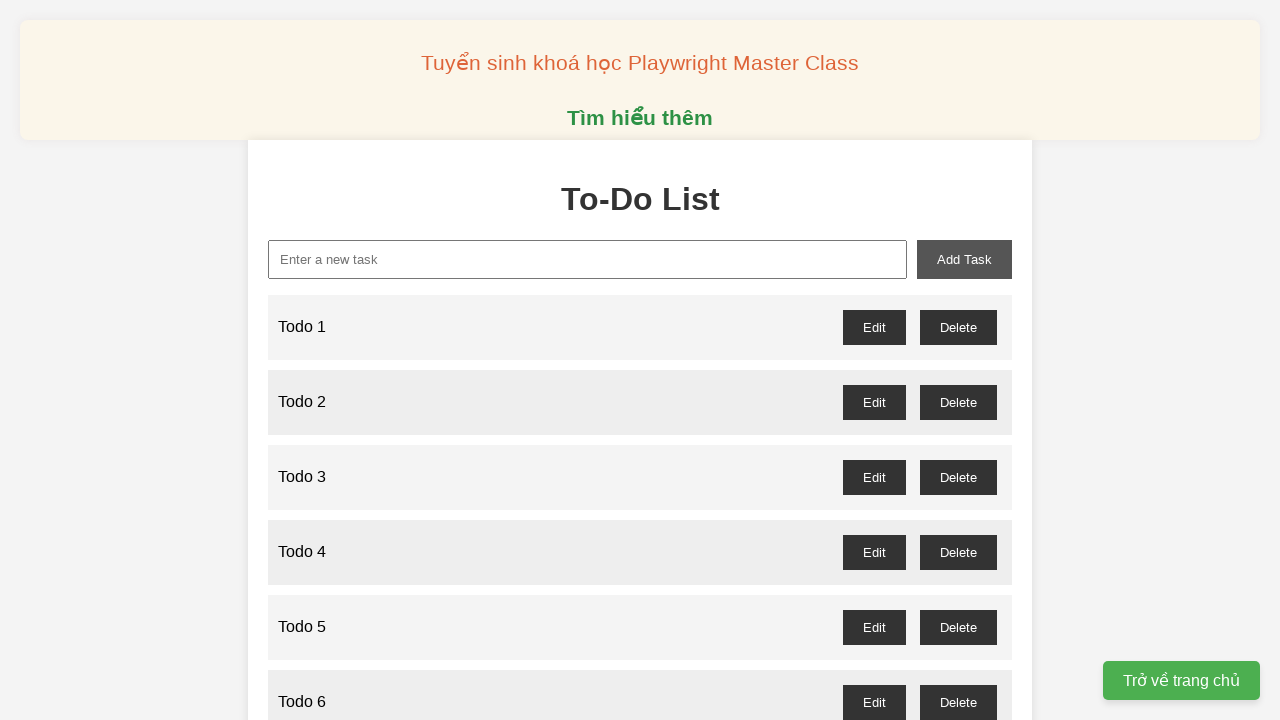

Filled new task input with 'Todo 80' on xpath=//input[@id='new-task']
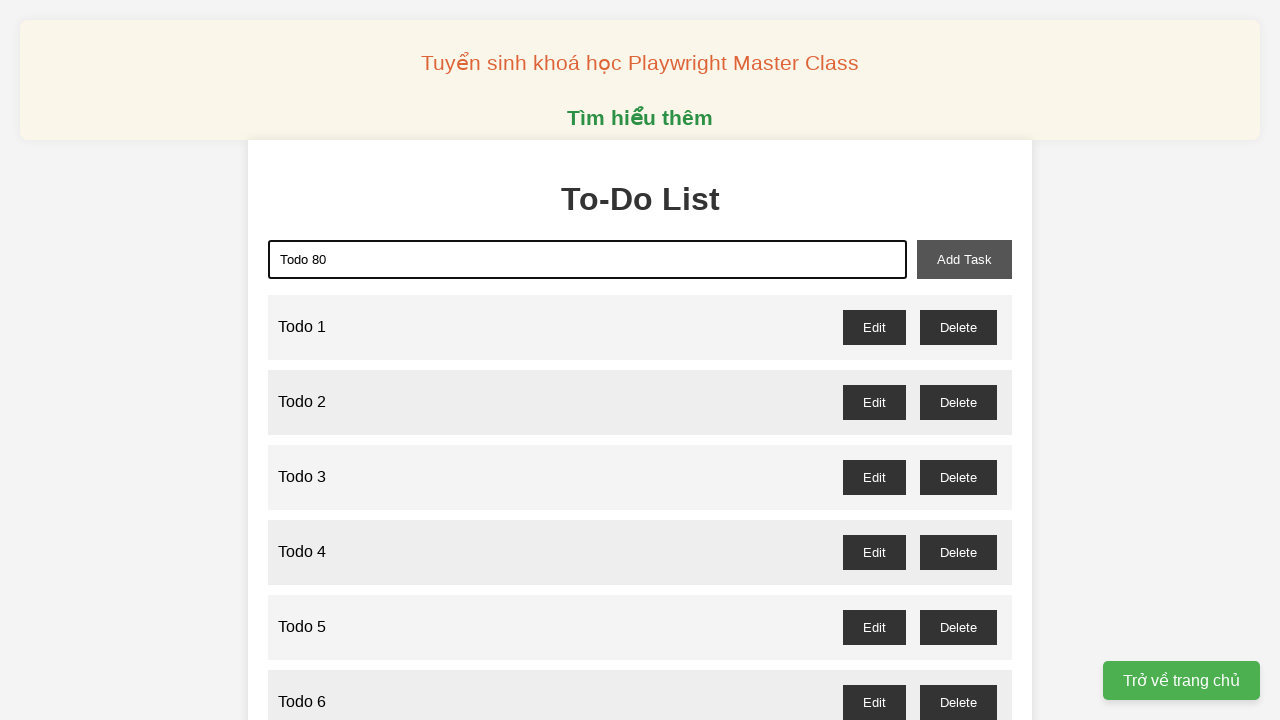

Clicked add task button to add 'Todo 80' to the list at (964, 259) on xpath=//button[@id='add-task']
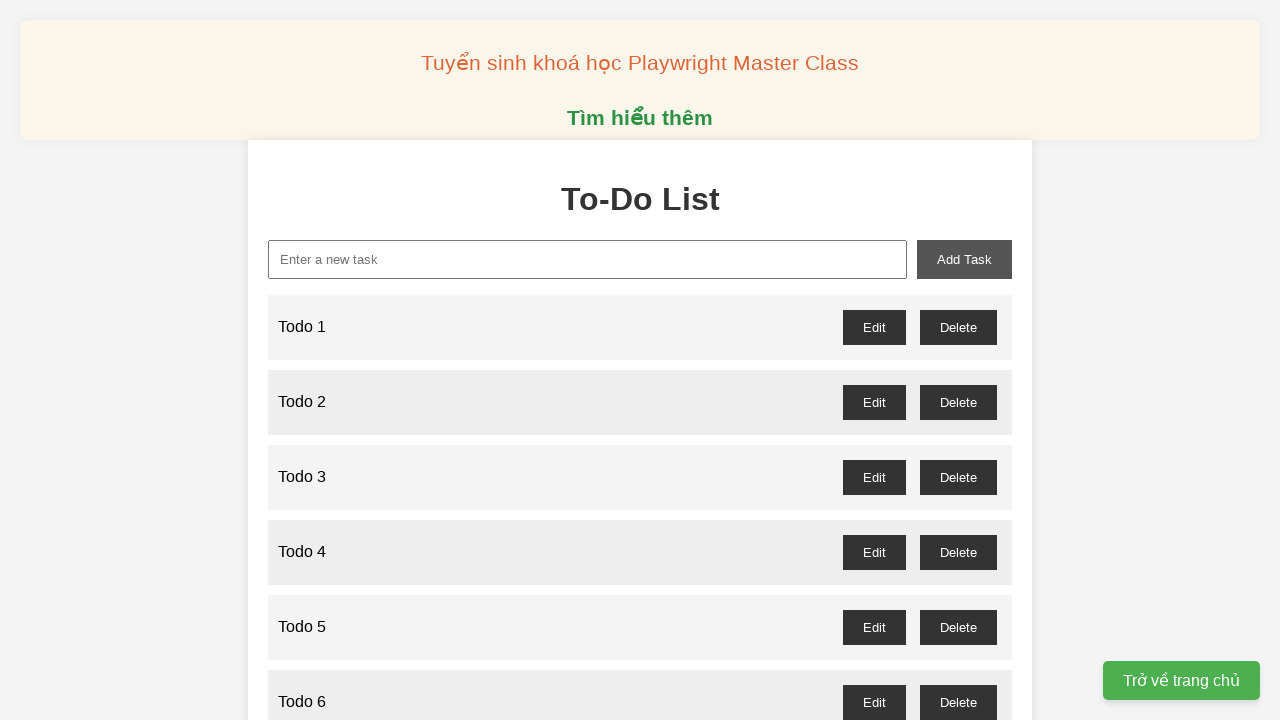

Filled new task input with 'Todo 81' on xpath=//input[@id='new-task']
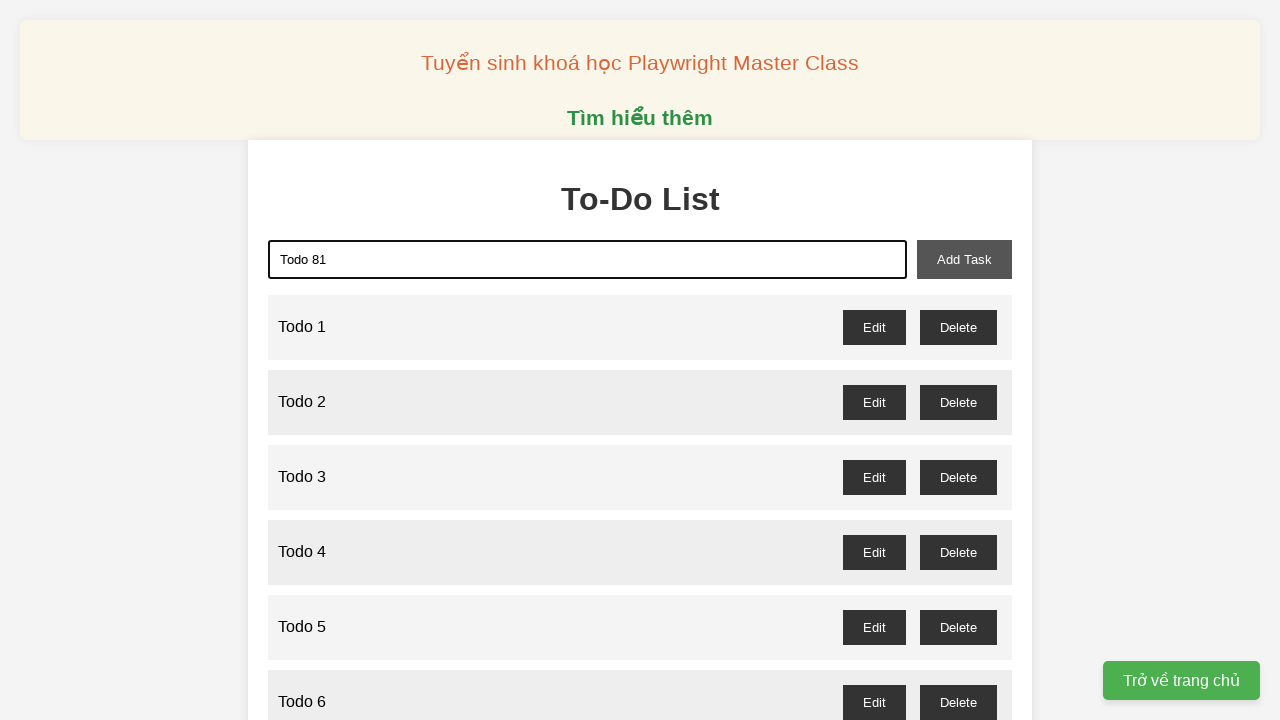

Clicked add task button to add 'Todo 81' to the list at (964, 259) on xpath=//button[@id='add-task']
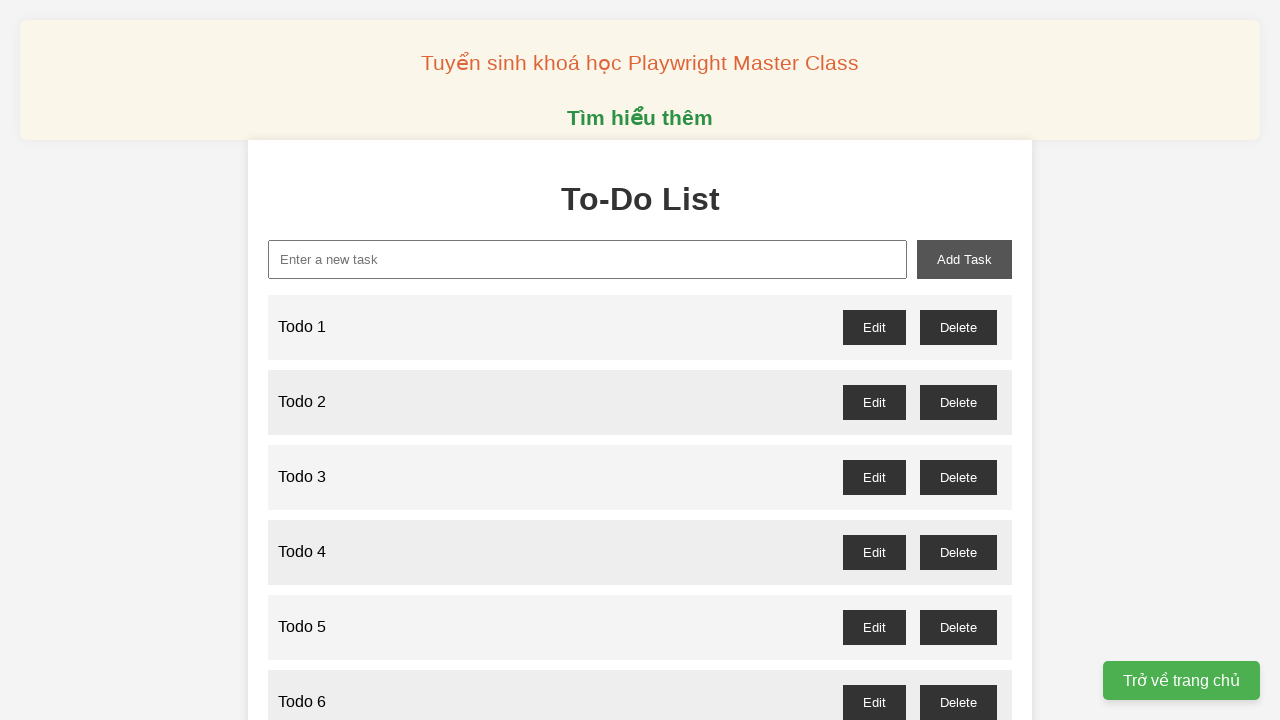

Filled new task input with 'Todo 82' on xpath=//input[@id='new-task']
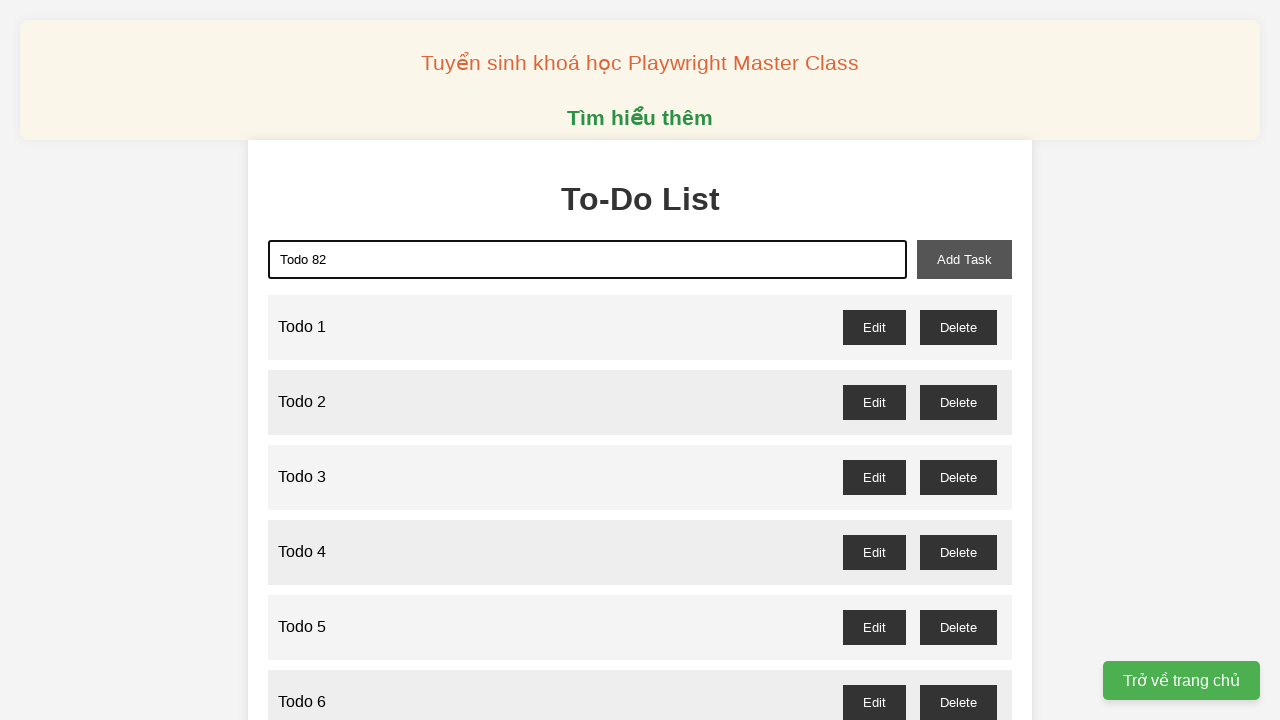

Clicked add task button to add 'Todo 82' to the list at (964, 259) on xpath=//button[@id='add-task']
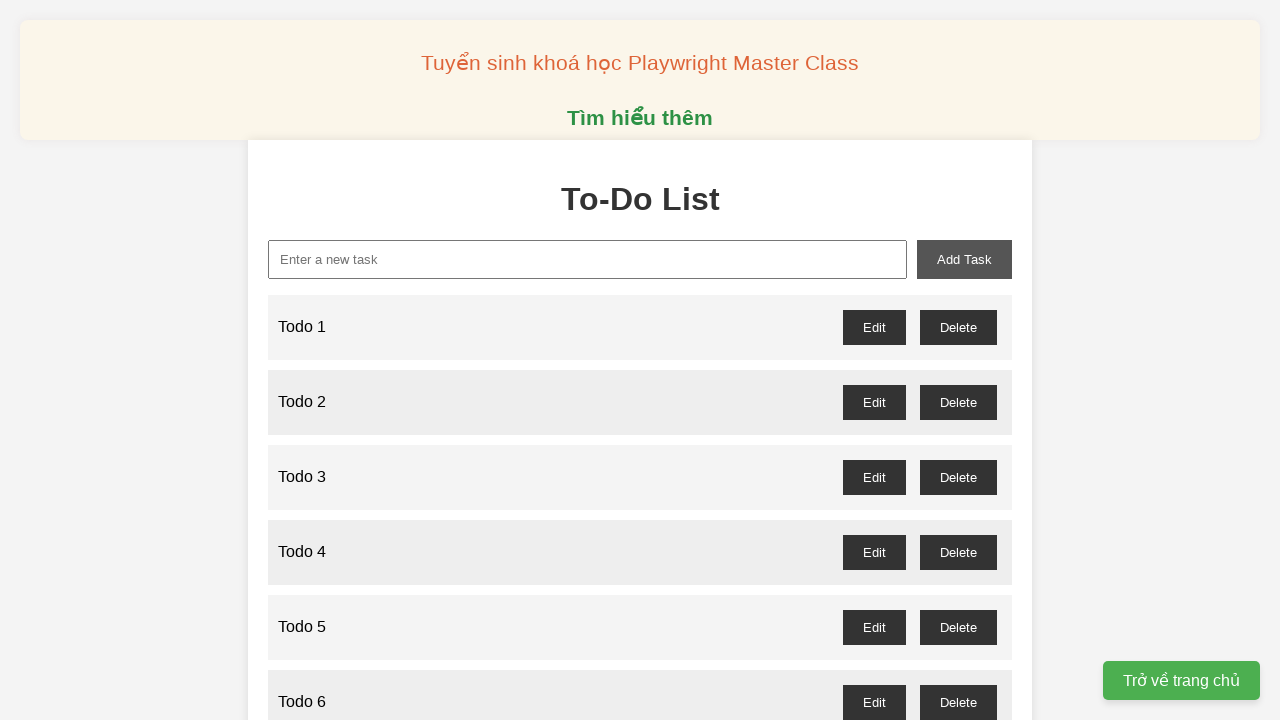

Filled new task input with 'Todo 83' on xpath=//input[@id='new-task']
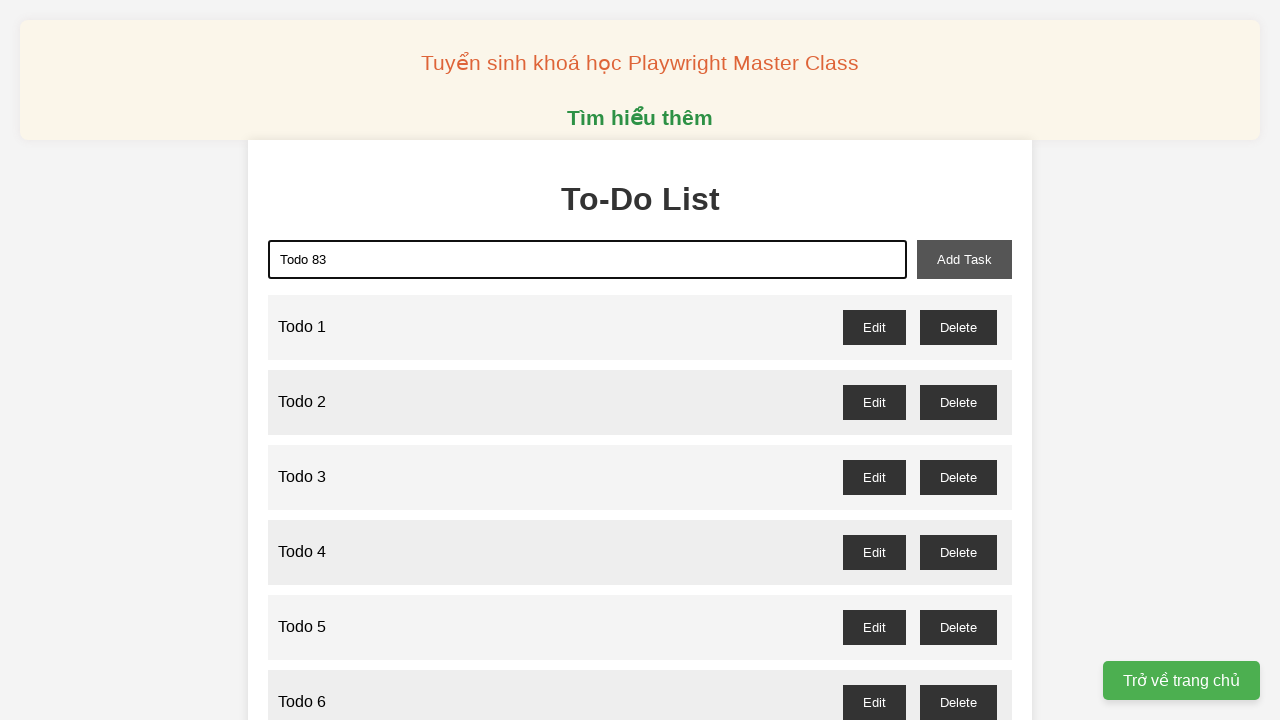

Clicked add task button to add 'Todo 83' to the list at (964, 259) on xpath=//button[@id='add-task']
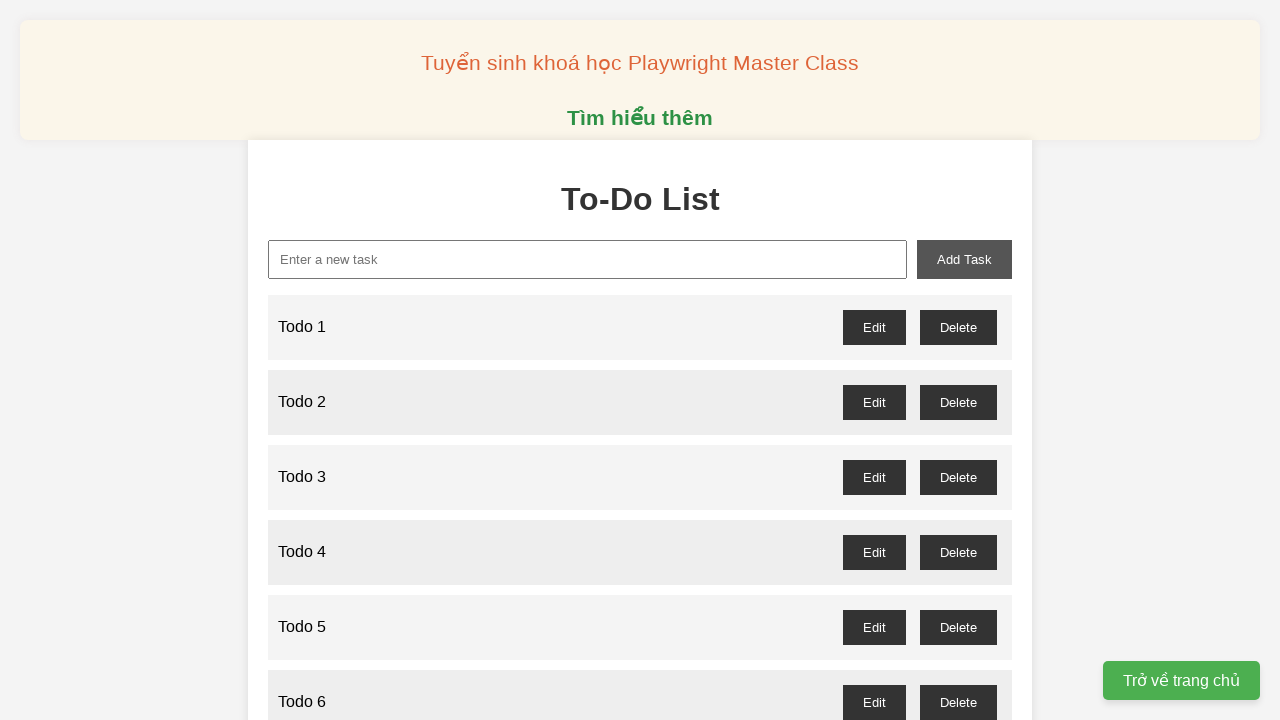

Filled new task input with 'Todo 84' on xpath=//input[@id='new-task']
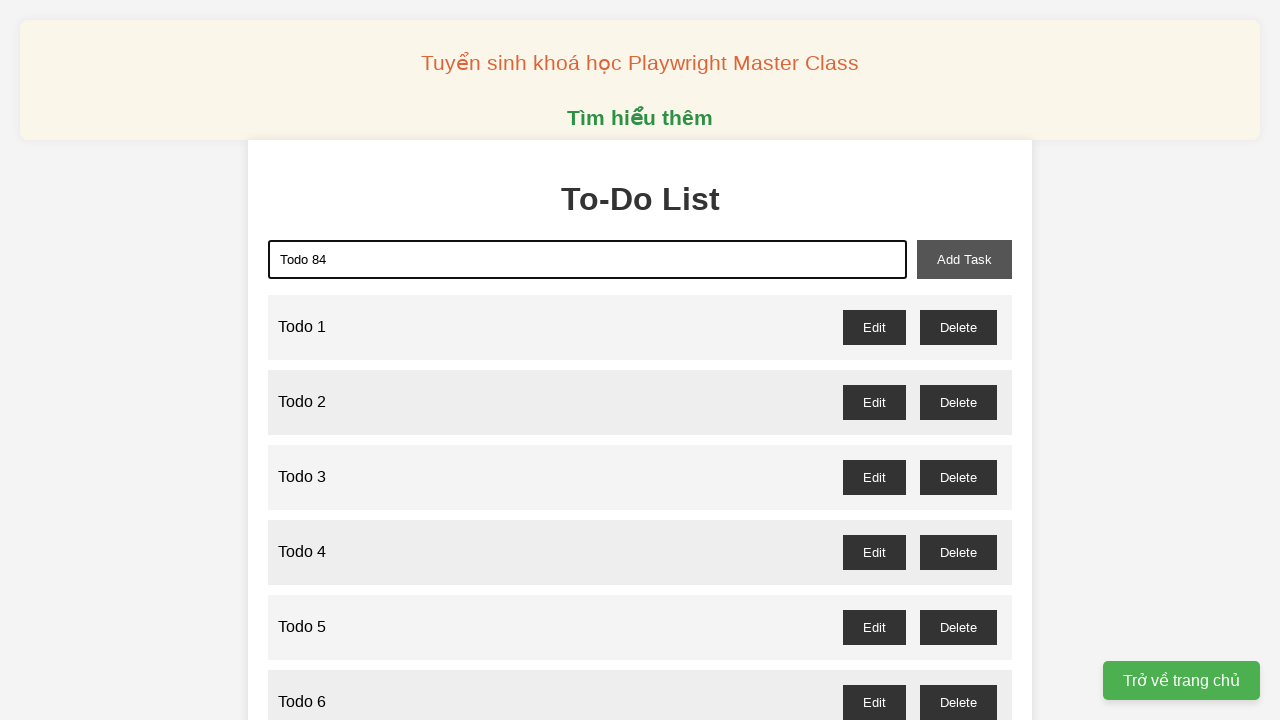

Clicked add task button to add 'Todo 84' to the list at (964, 259) on xpath=//button[@id='add-task']
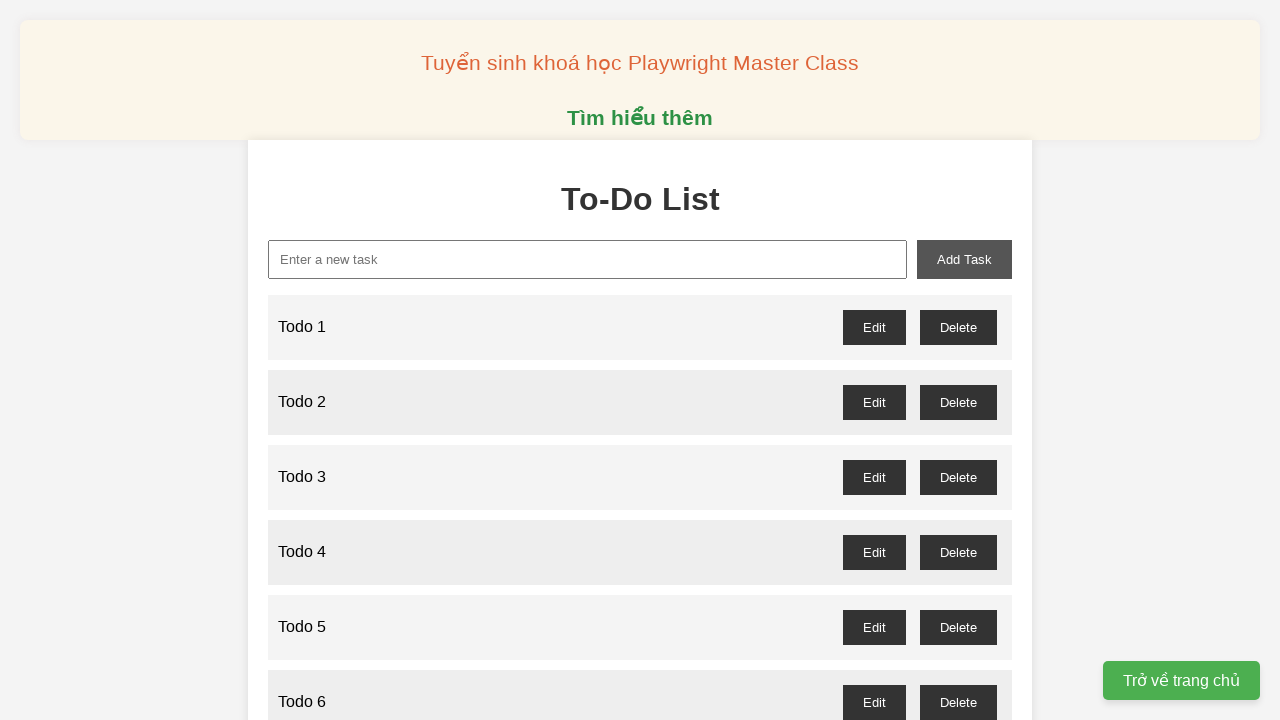

Filled new task input with 'Todo 85' on xpath=//input[@id='new-task']
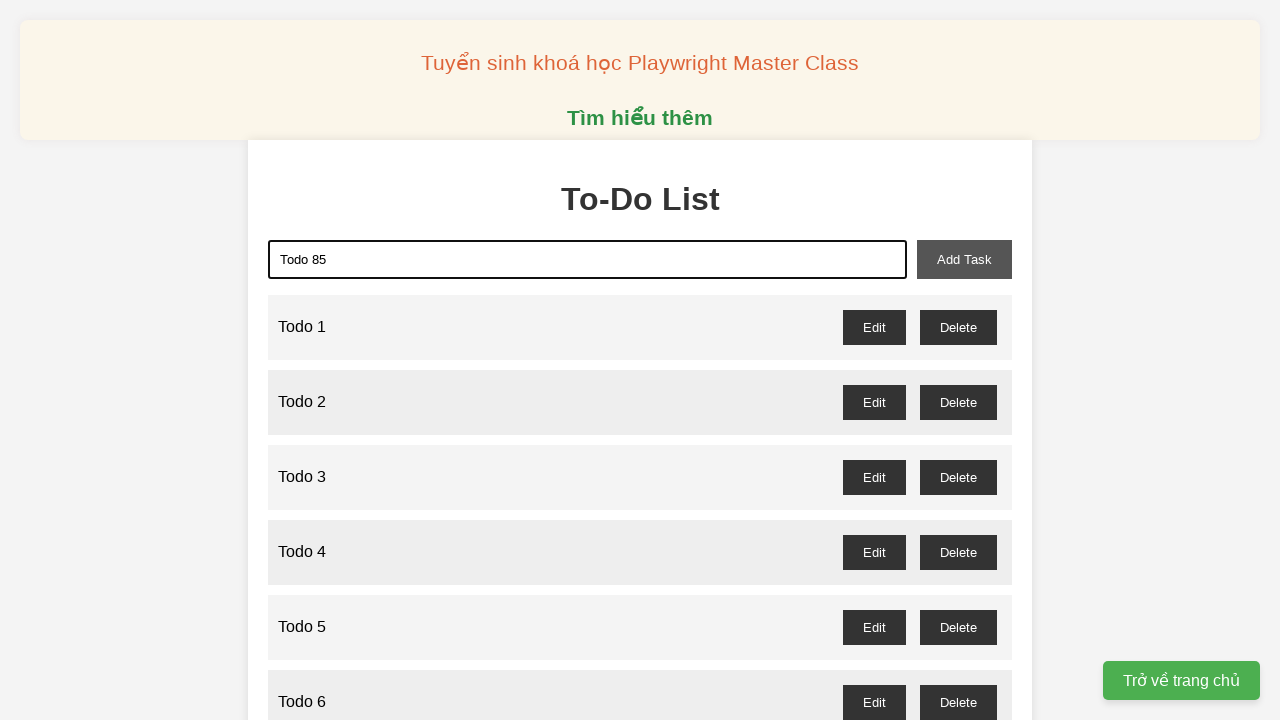

Clicked add task button to add 'Todo 85' to the list at (964, 259) on xpath=//button[@id='add-task']
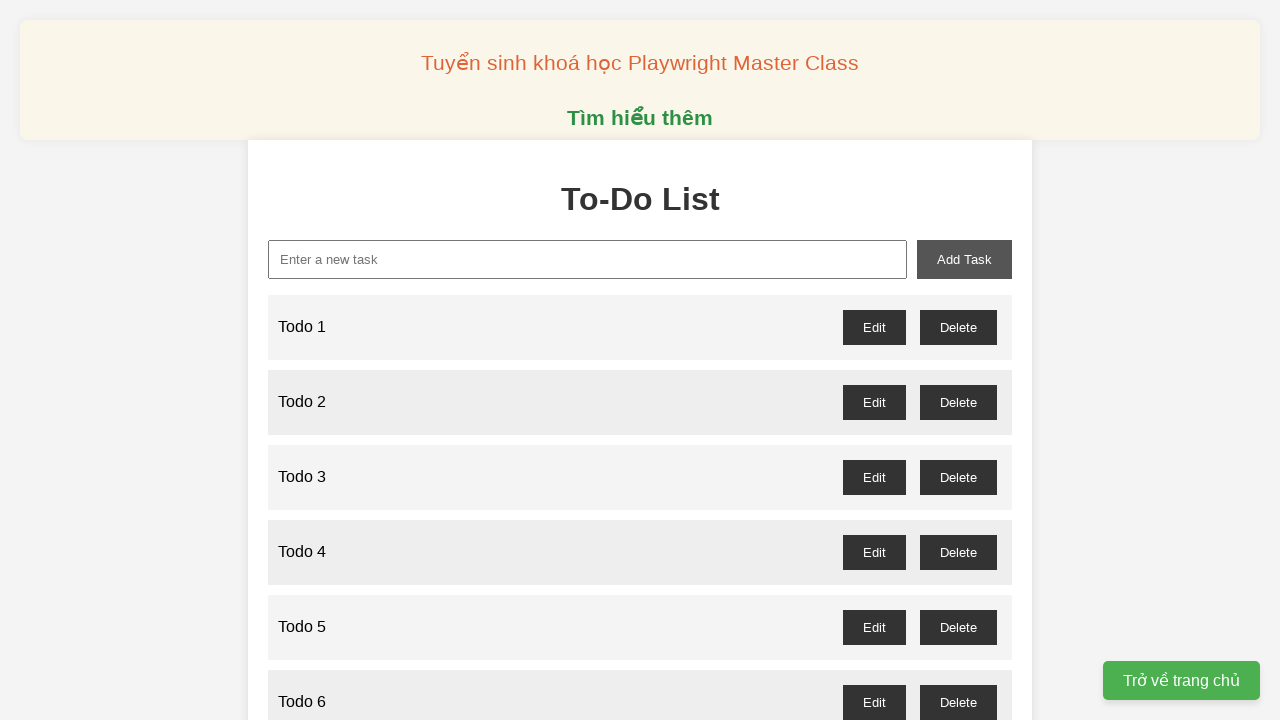

Filled new task input with 'Todo 86' on xpath=//input[@id='new-task']
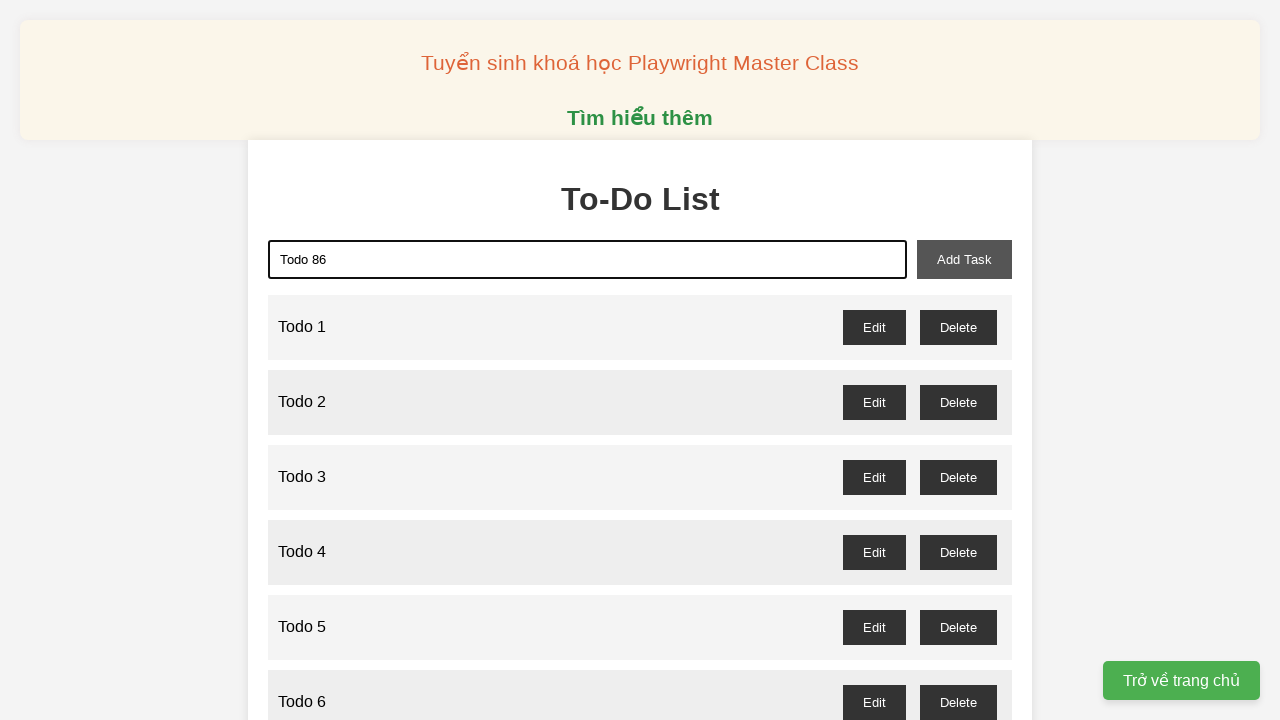

Clicked add task button to add 'Todo 86' to the list at (964, 259) on xpath=//button[@id='add-task']
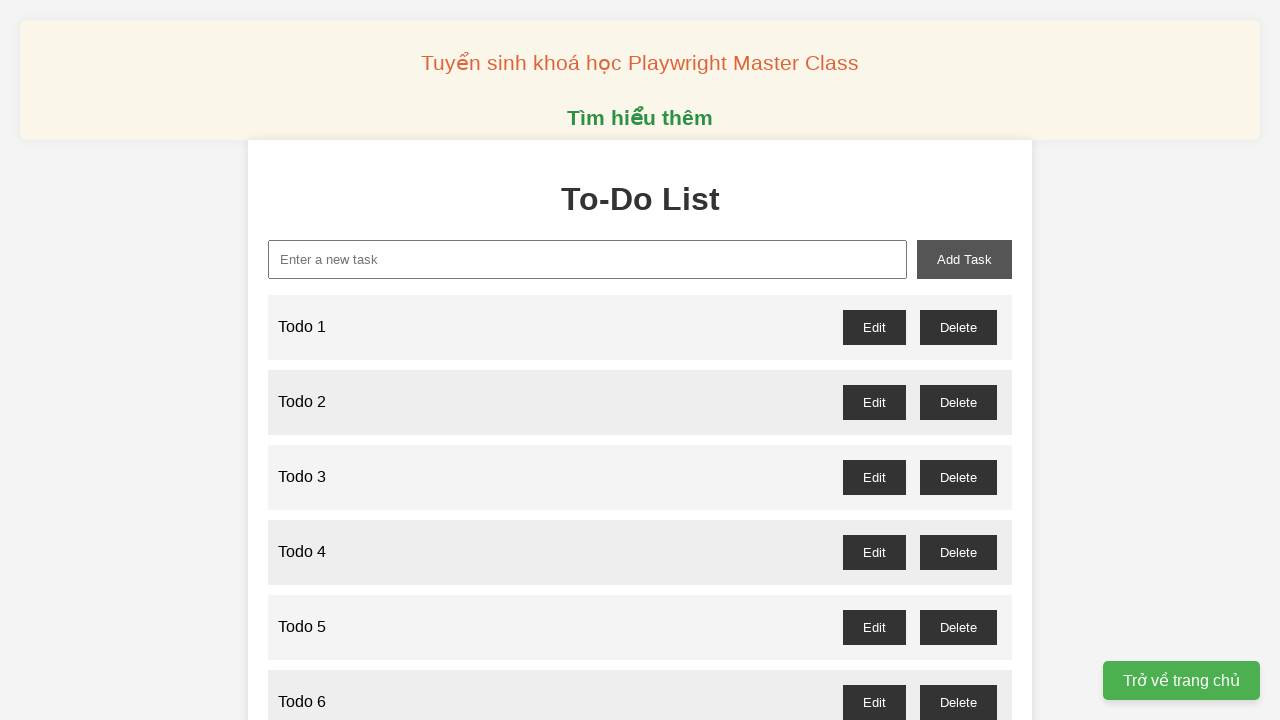

Filled new task input with 'Todo 87' on xpath=//input[@id='new-task']
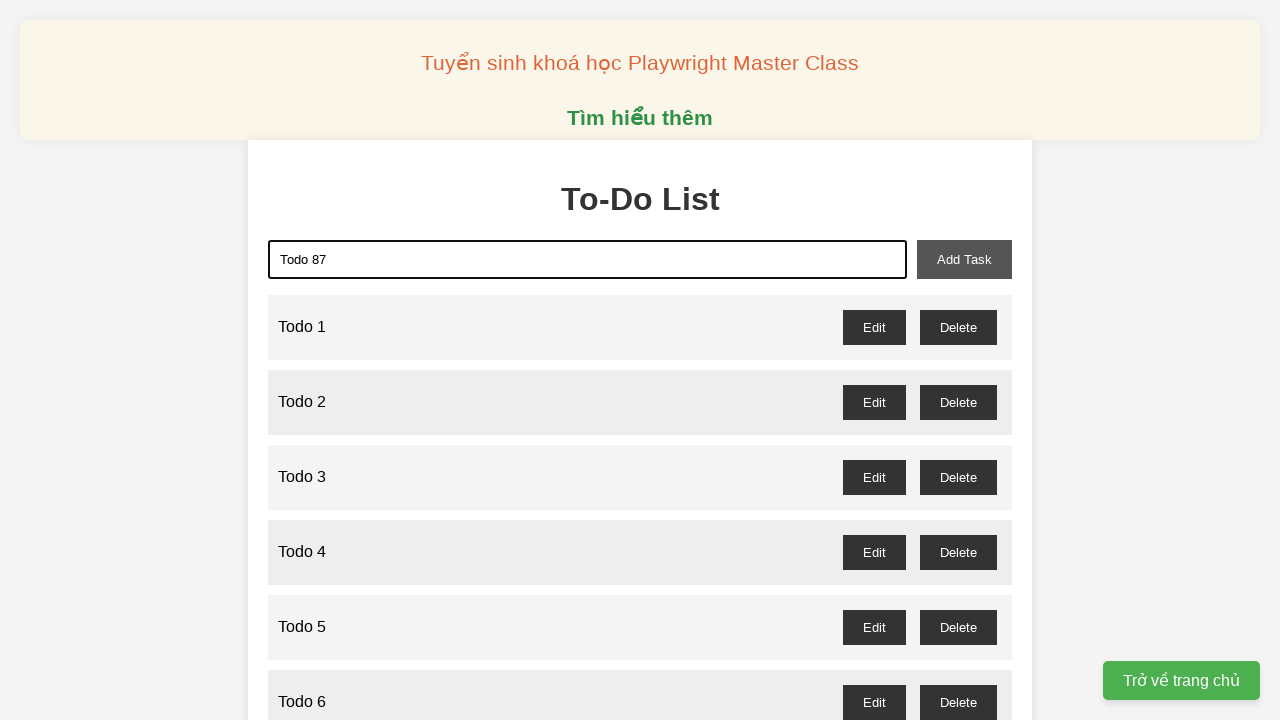

Clicked add task button to add 'Todo 87' to the list at (964, 259) on xpath=//button[@id='add-task']
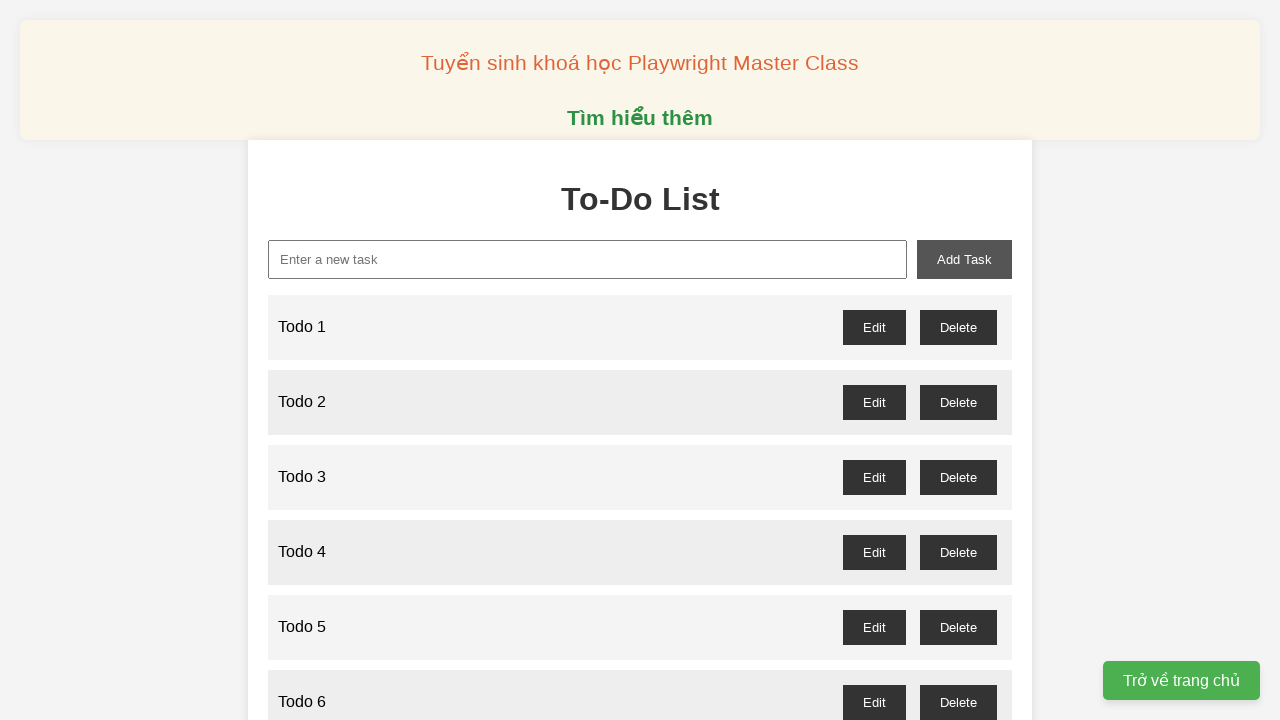

Filled new task input with 'Todo 88' on xpath=//input[@id='new-task']
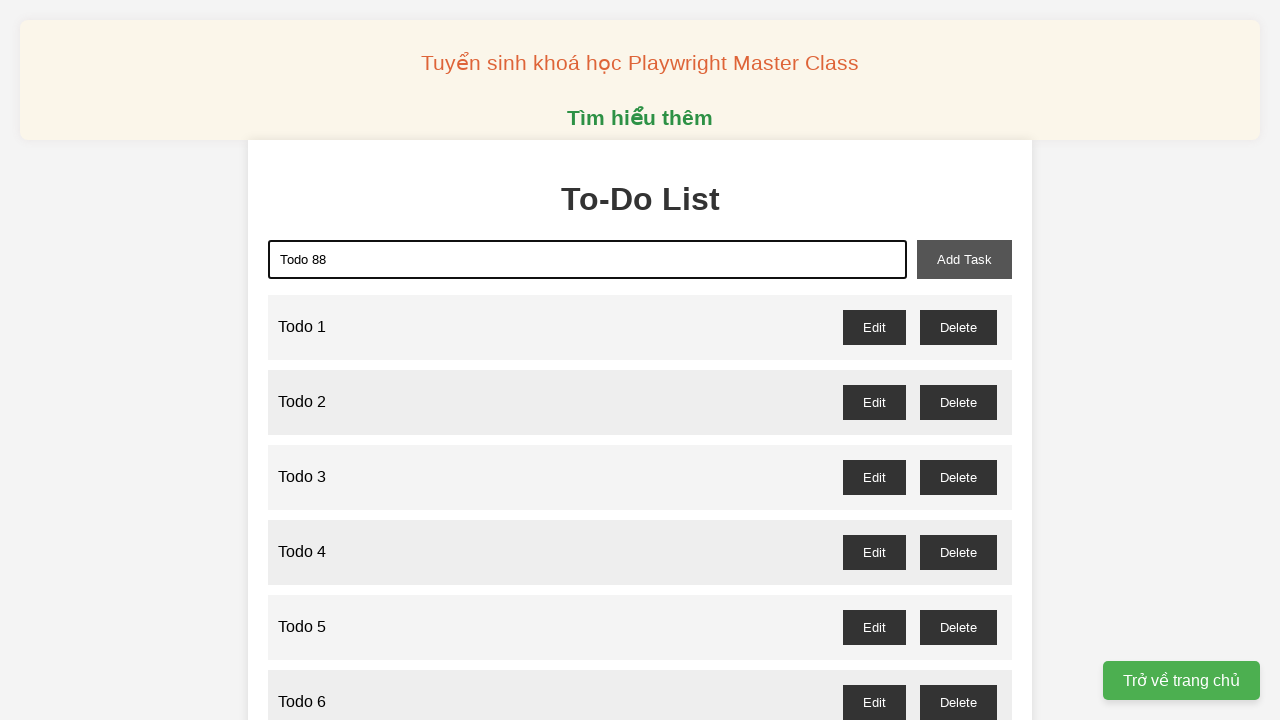

Clicked add task button to add 'Todo 88' to the list at (964, 259) on xpath=//button[@id='add-task']
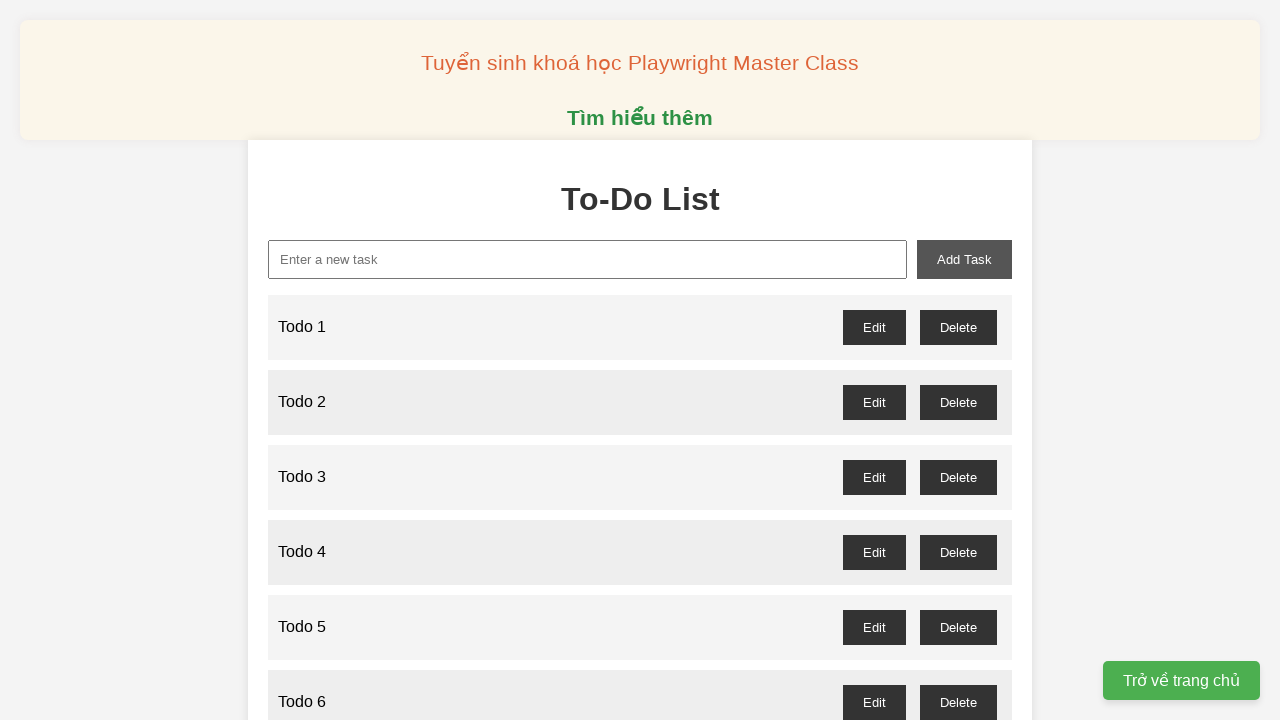

Filled new task input with 'Todo 89' on xpath=//input[@id='new-task']
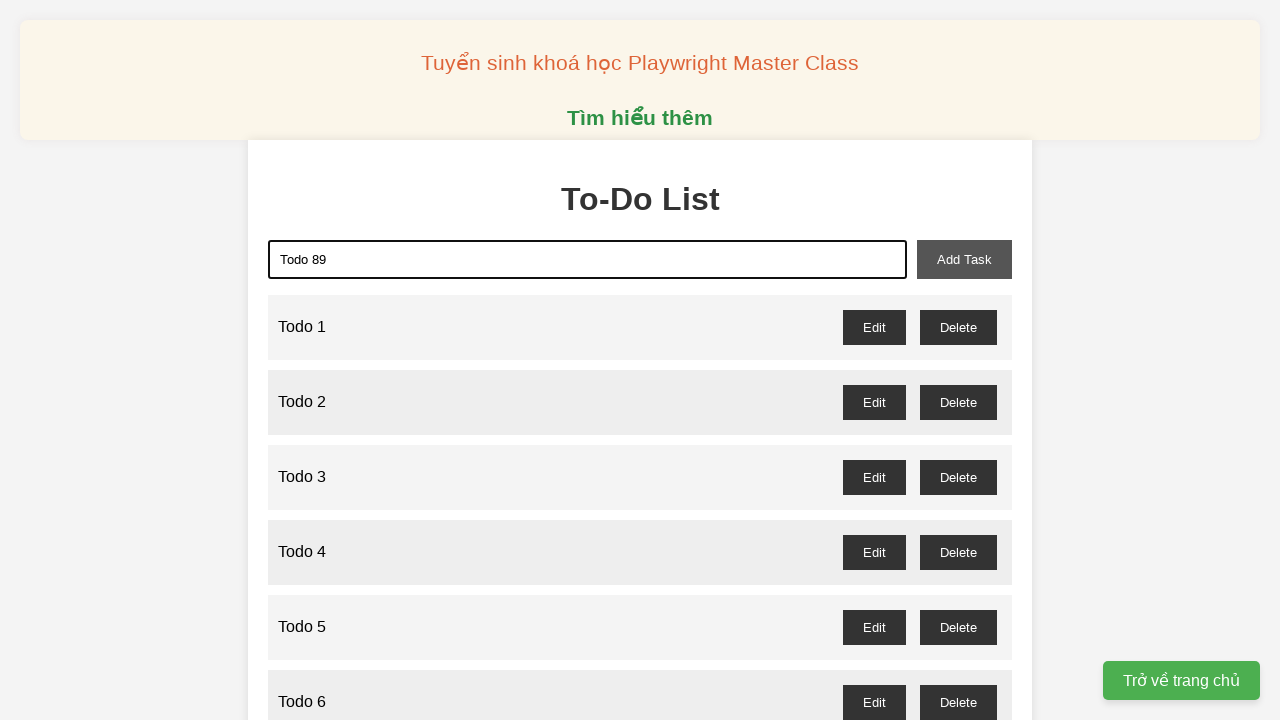

Clicked add task button to add 'Todo 89' to the list at (964, 259) on xpath=//button[@id='add-task']
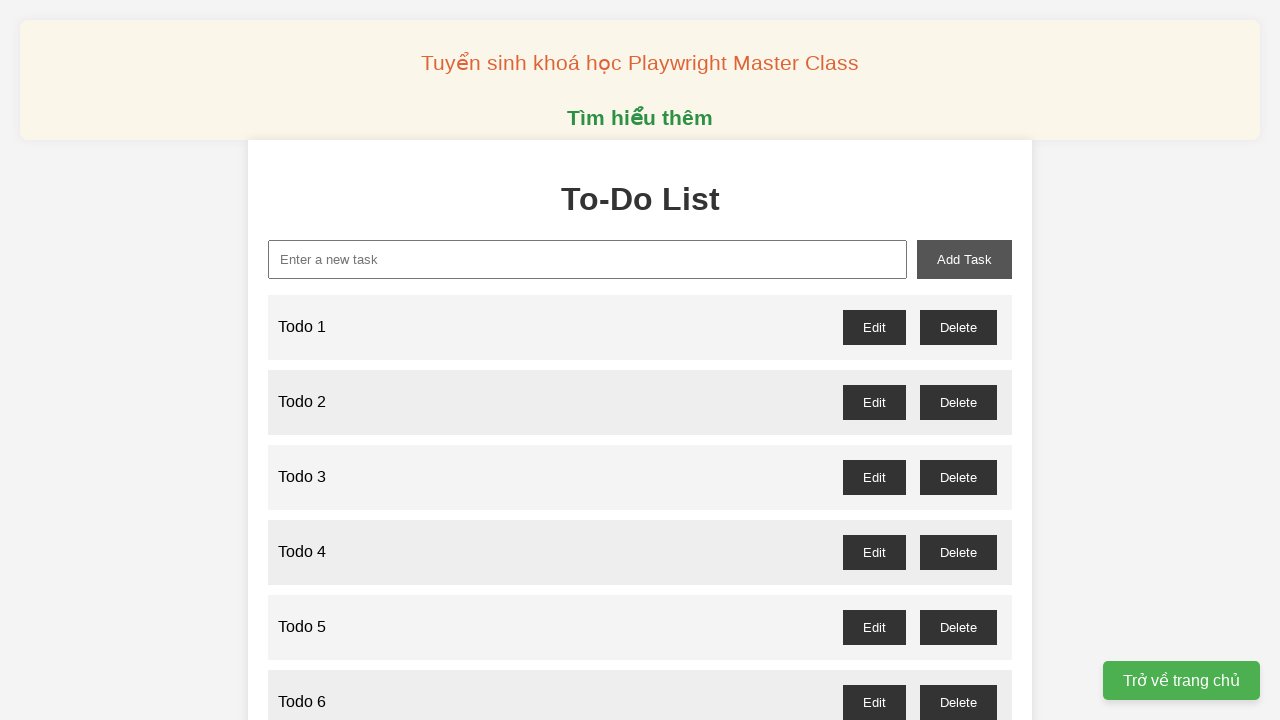

Filled new task input with 'Todo 90' on xpath=//input[@id='new-task']
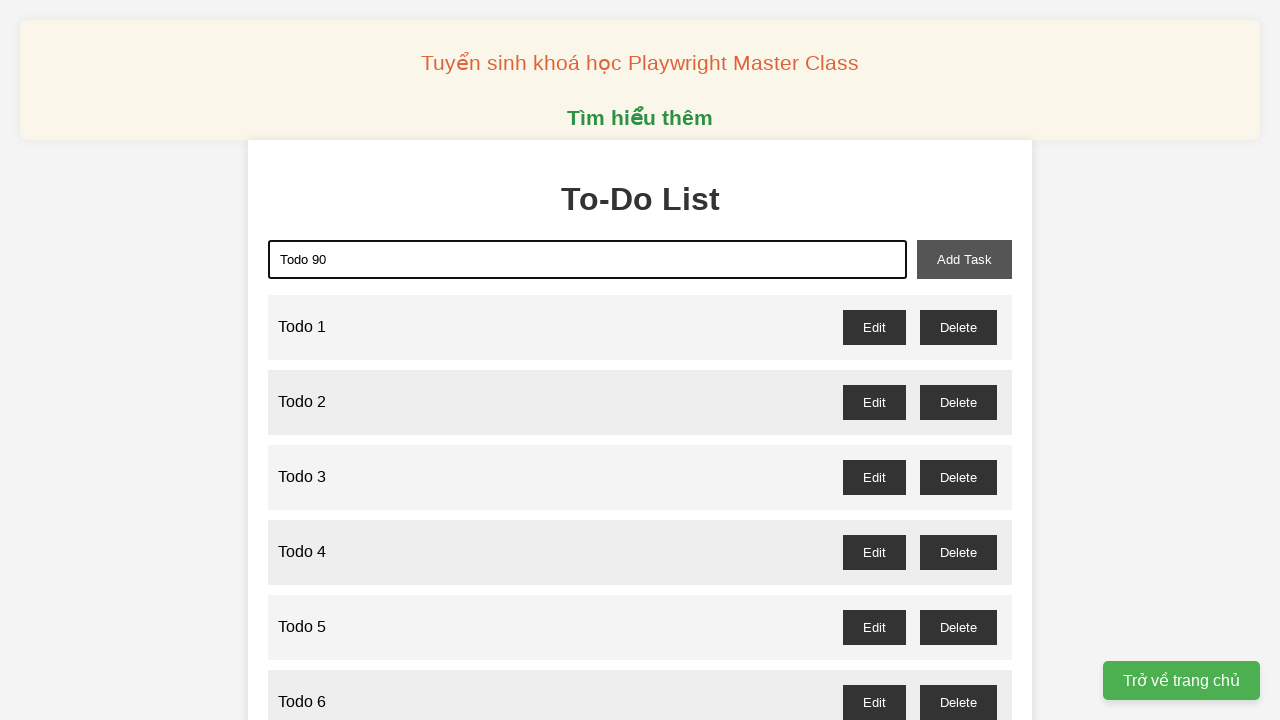

Clicked add task button to add 'Todo 90' to the list at (964, 259) on xpath=//button[@id='add-task']
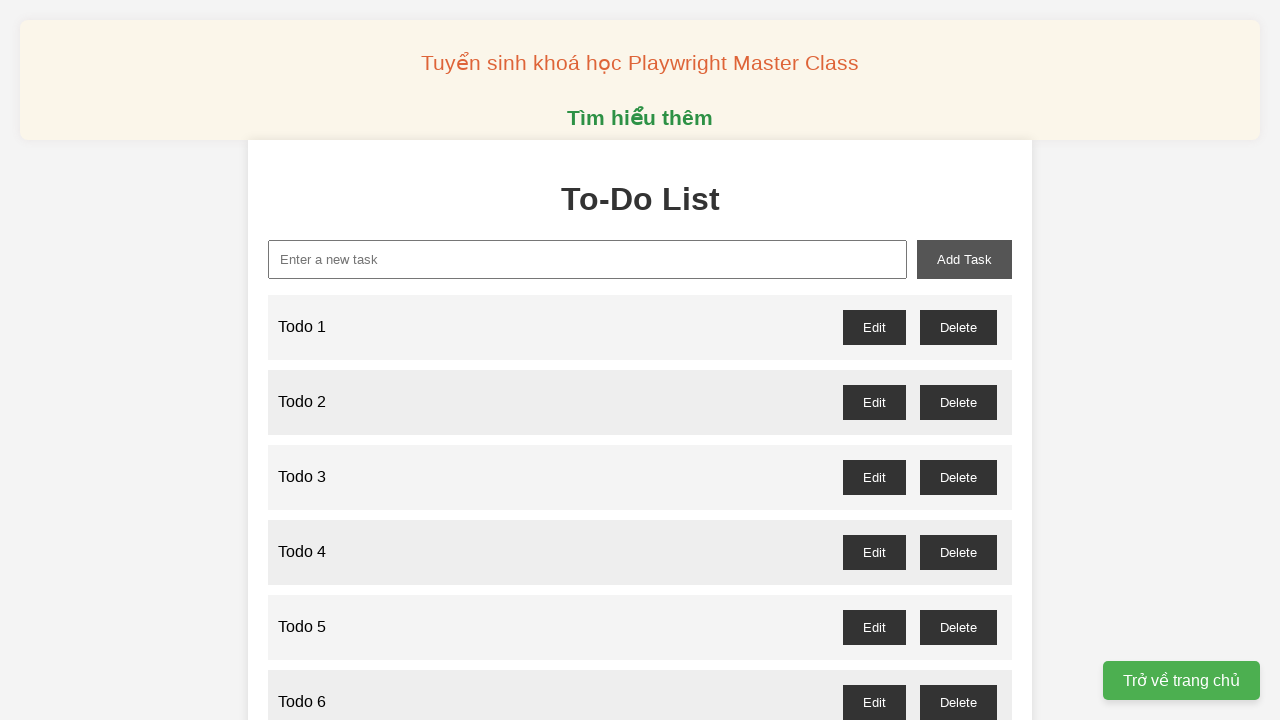

Filled new task input with 'Todo 91' on xpath=//input[@id='new-task']
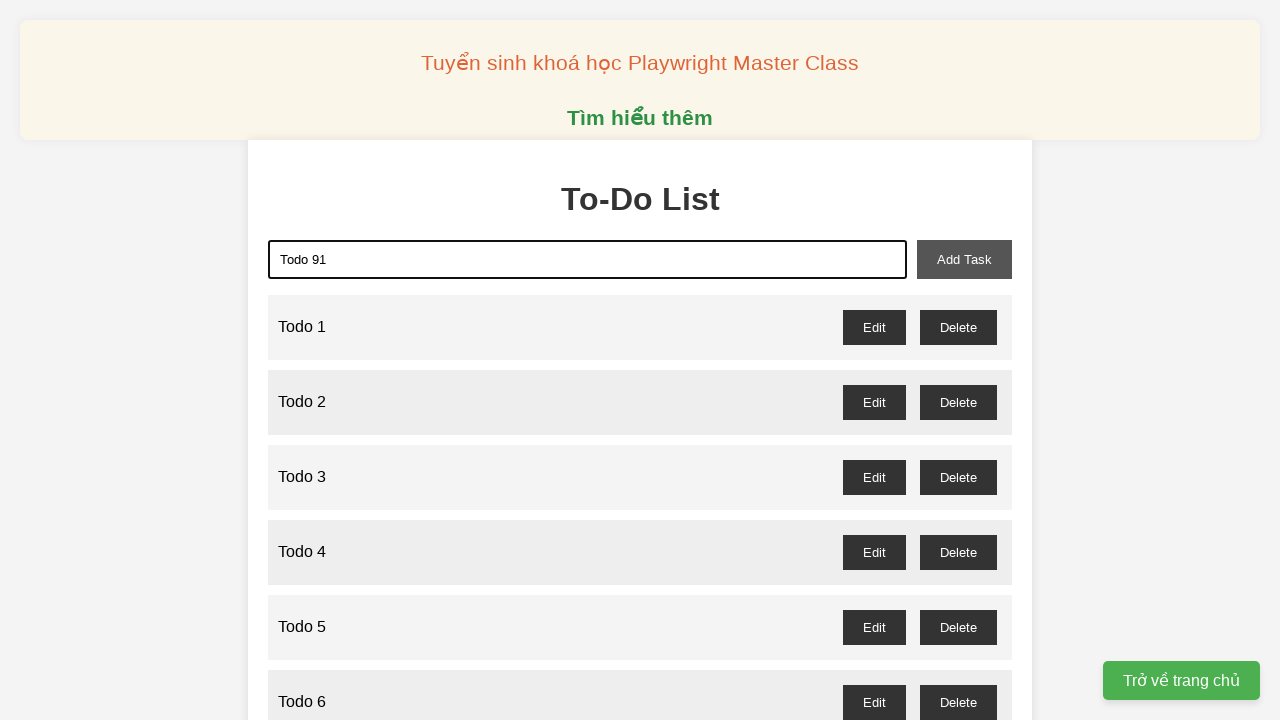

Clicked add task button to add 'Todo 91' to the list at (964, 259) on xpath=//button[@id='add-task']
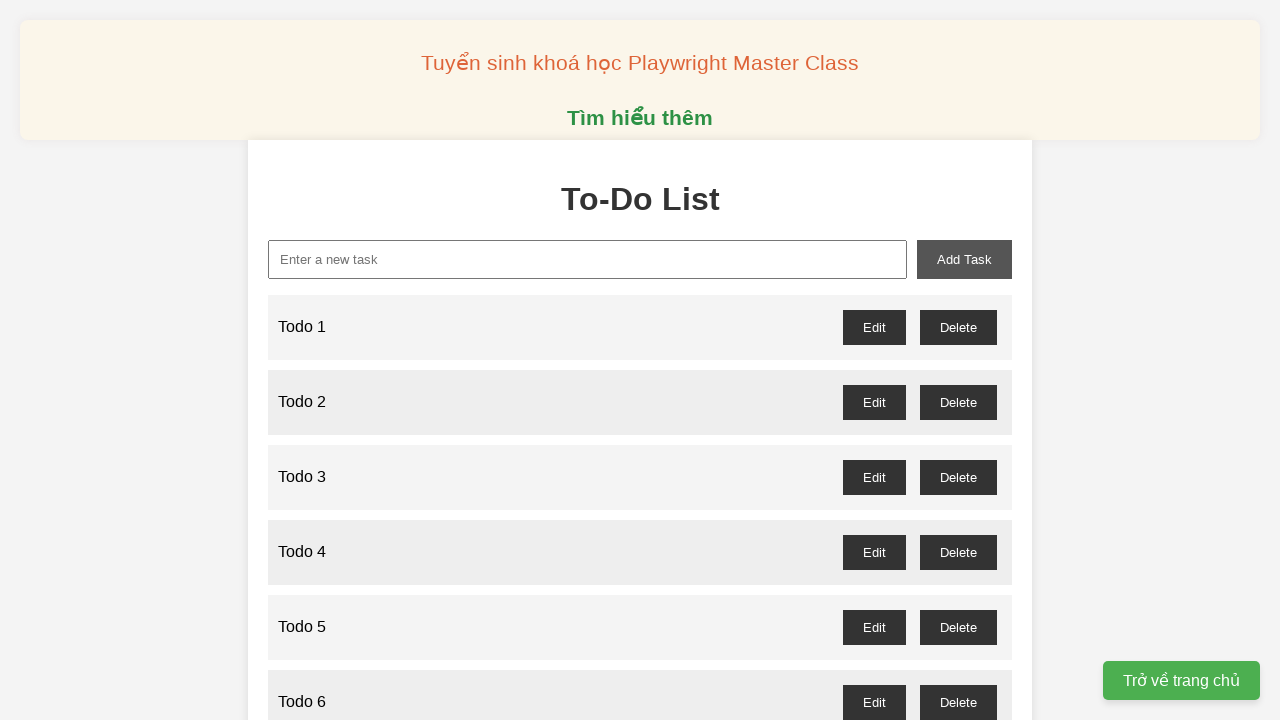

Filled new task input with 'Todo 92' on xpath=//input[@id='new-task']
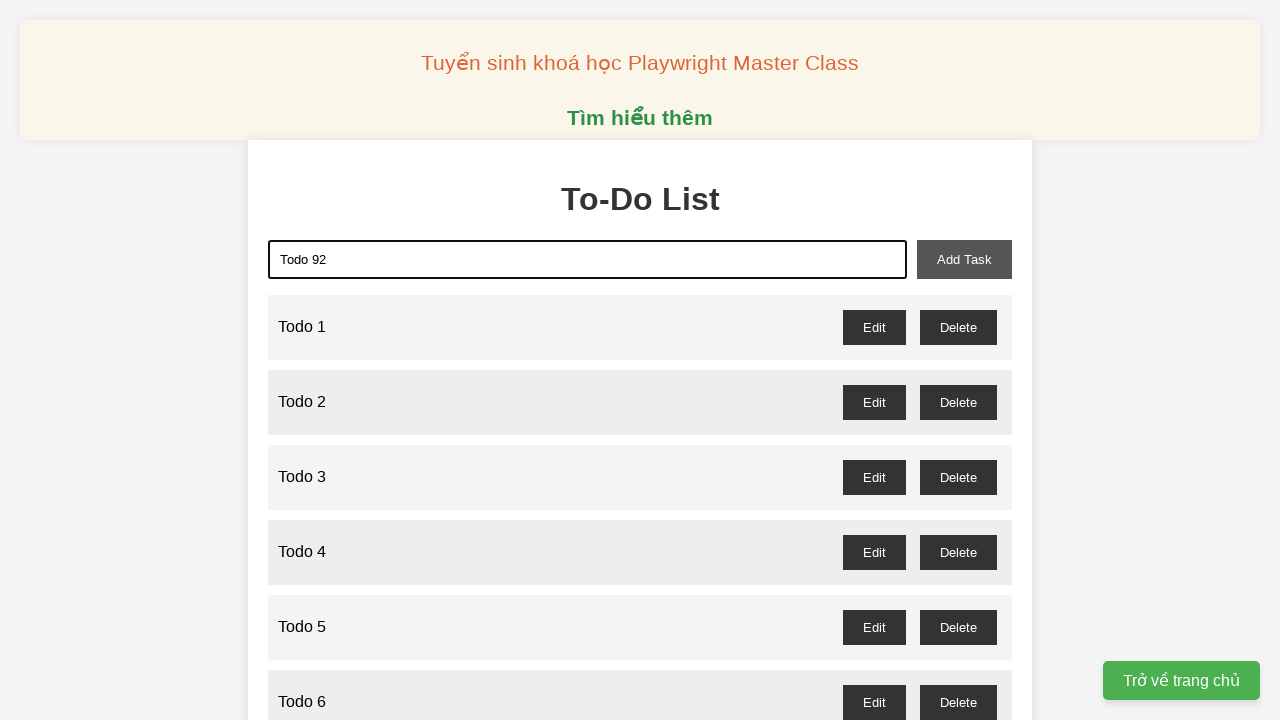

Clicked add task button to add 'Todo 92' to the list at (964, 259) on xpath=//button[@id='add-task']
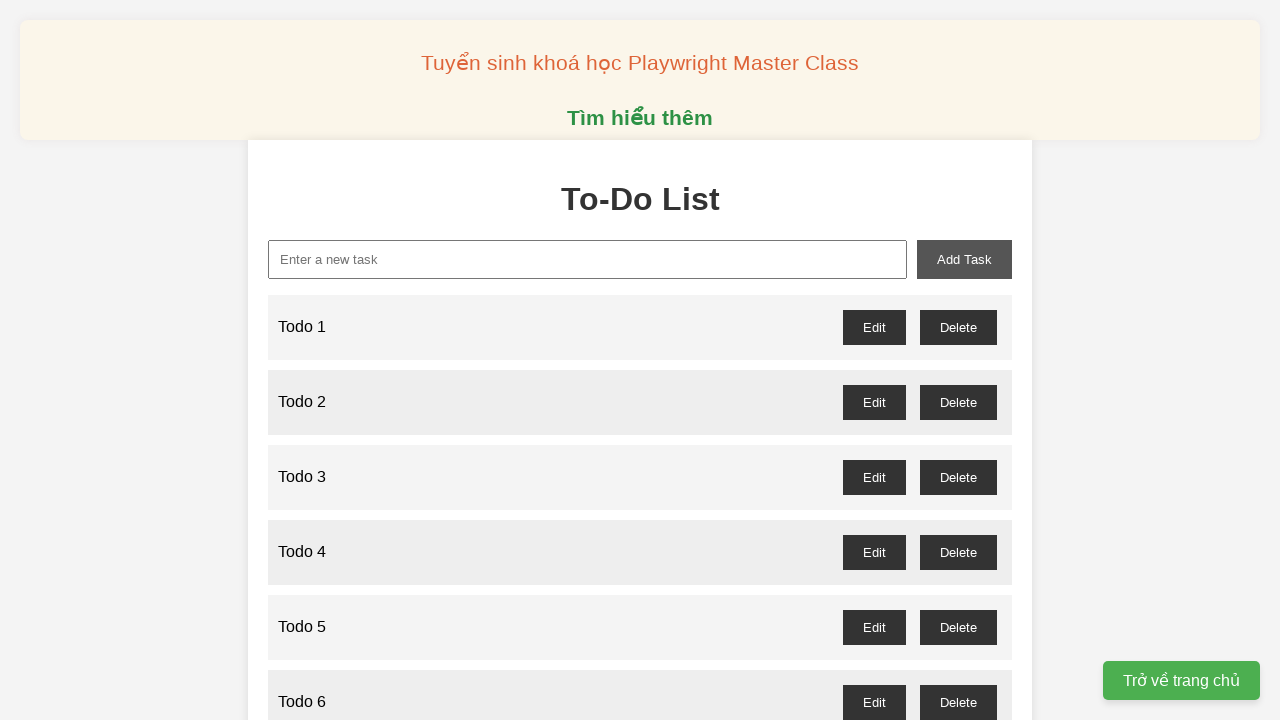

Filled new task input with 'Todo 93' on xpath=//input[@id='new-task']
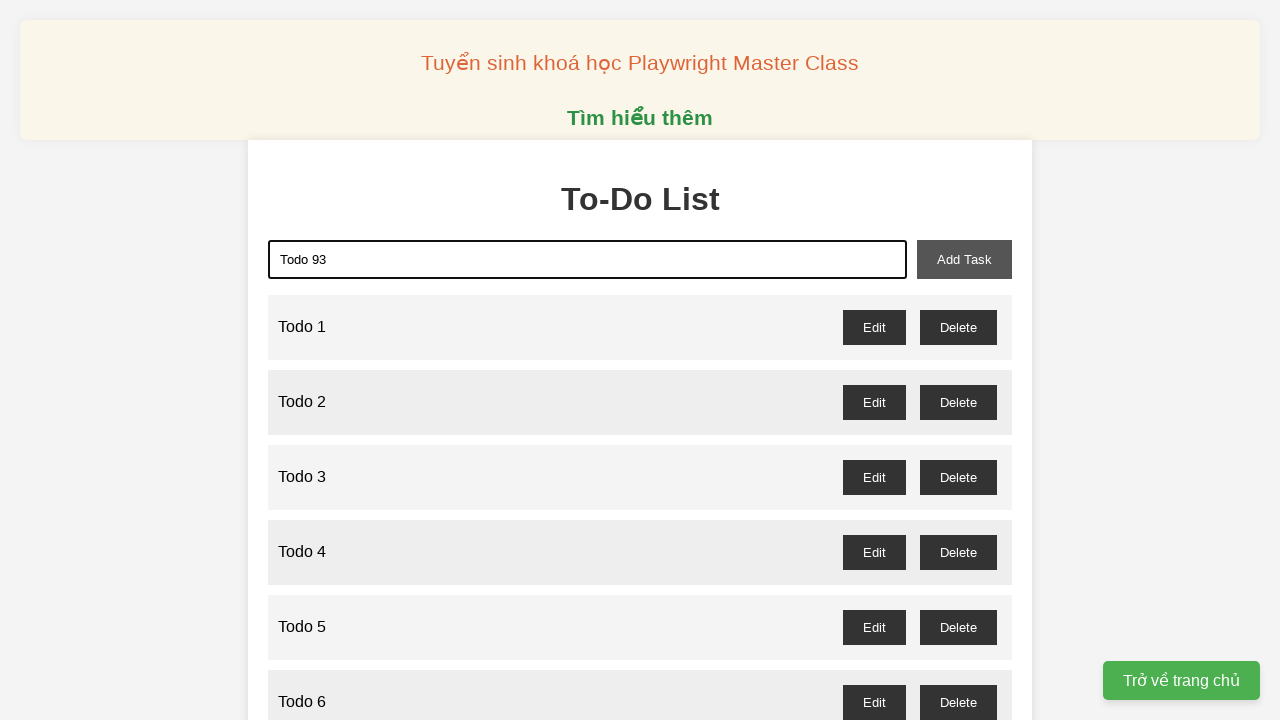

Clicked add task button to add 'Todo 93' to the list at (964, 259) on xpath=//button[@id='add-task']
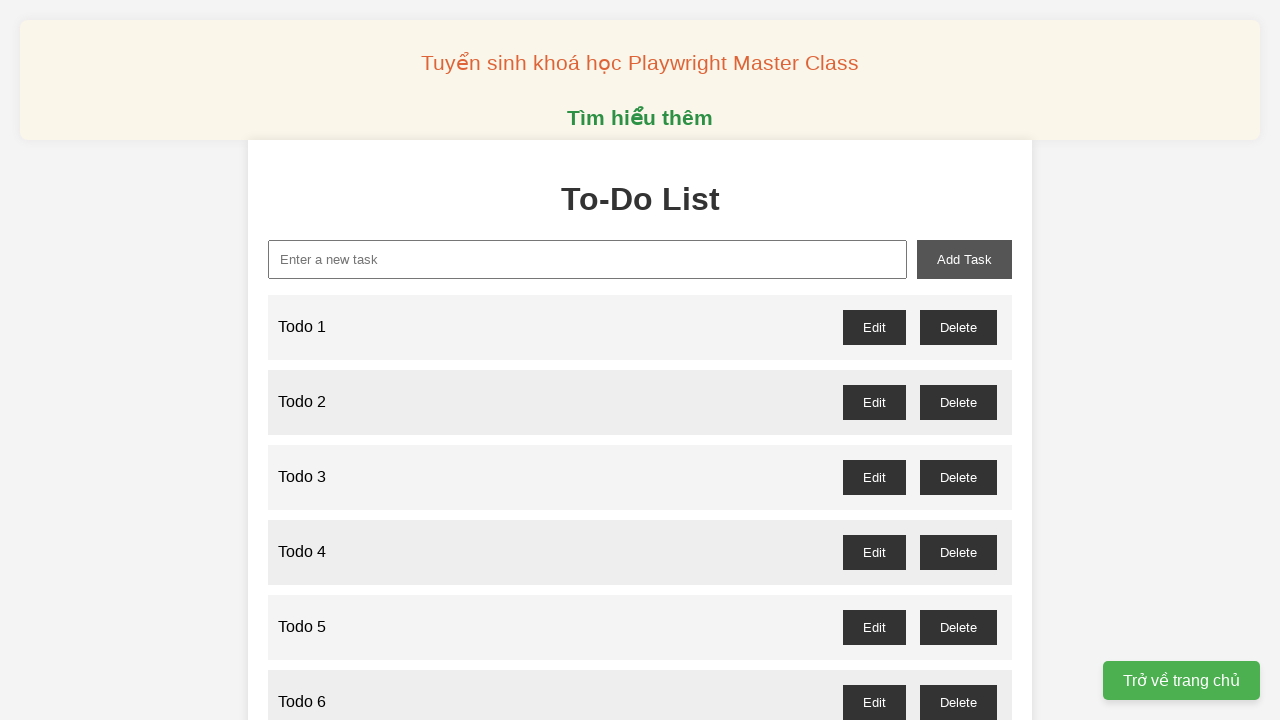

Filled new task input with 'Todo 94' on xpath=//input[@id='new-task']
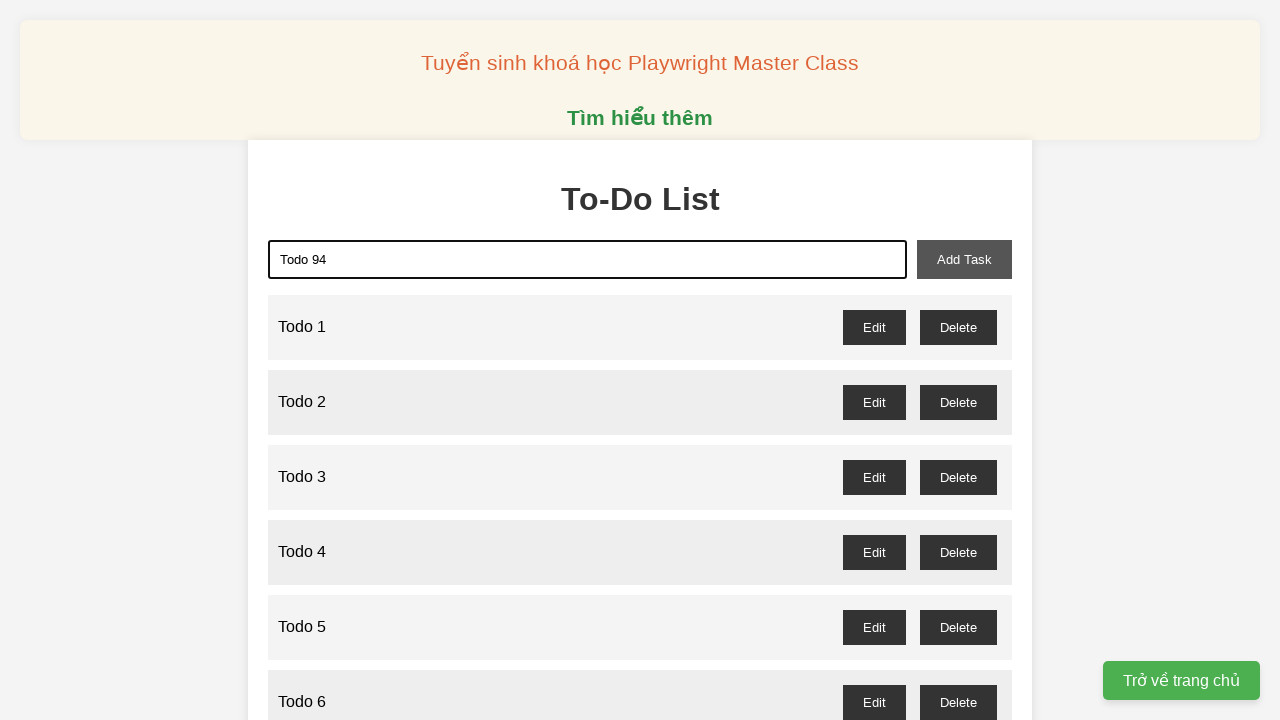

Clicked add task button to add 'Todo 94' to the list at (964, 259) on xpath=//button[@id='add-task']
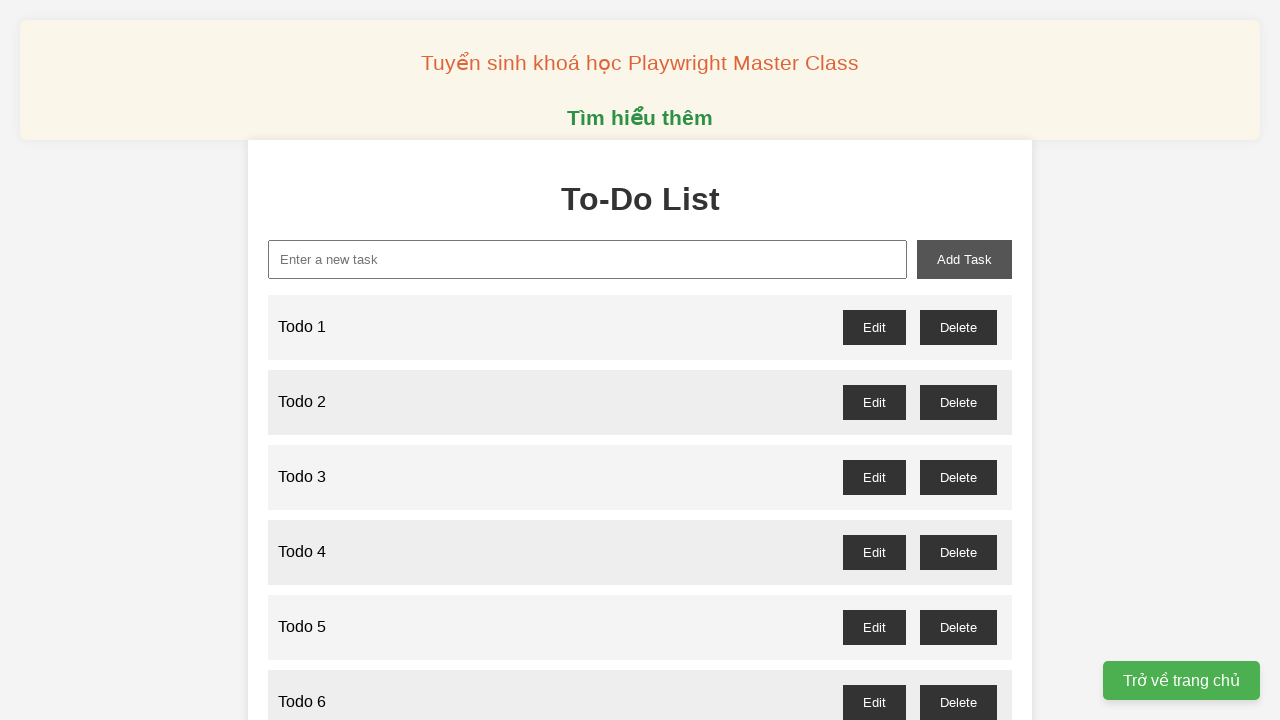

Filled new task input with 'Todo 95' on xpath=//input[@id='new-task']
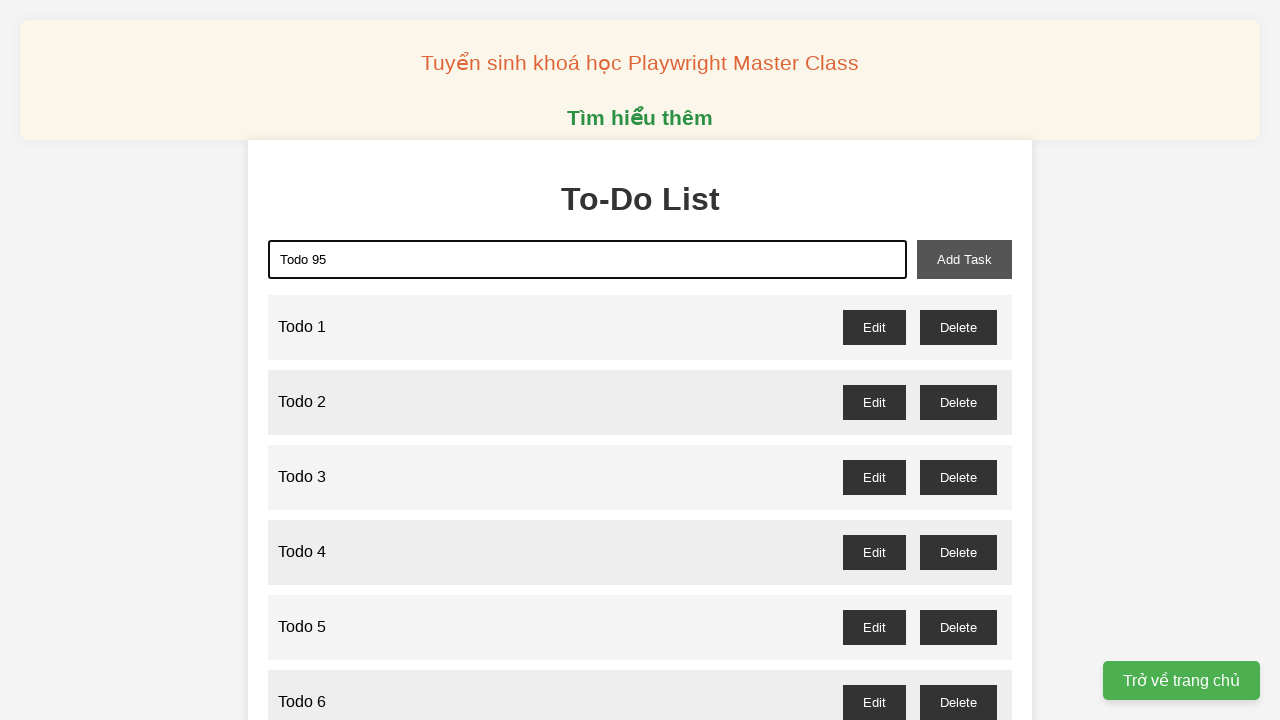

Clicked add task button to add 'Todo 95' to the list at (964, 259) on xpath=//button[@id='add-task']
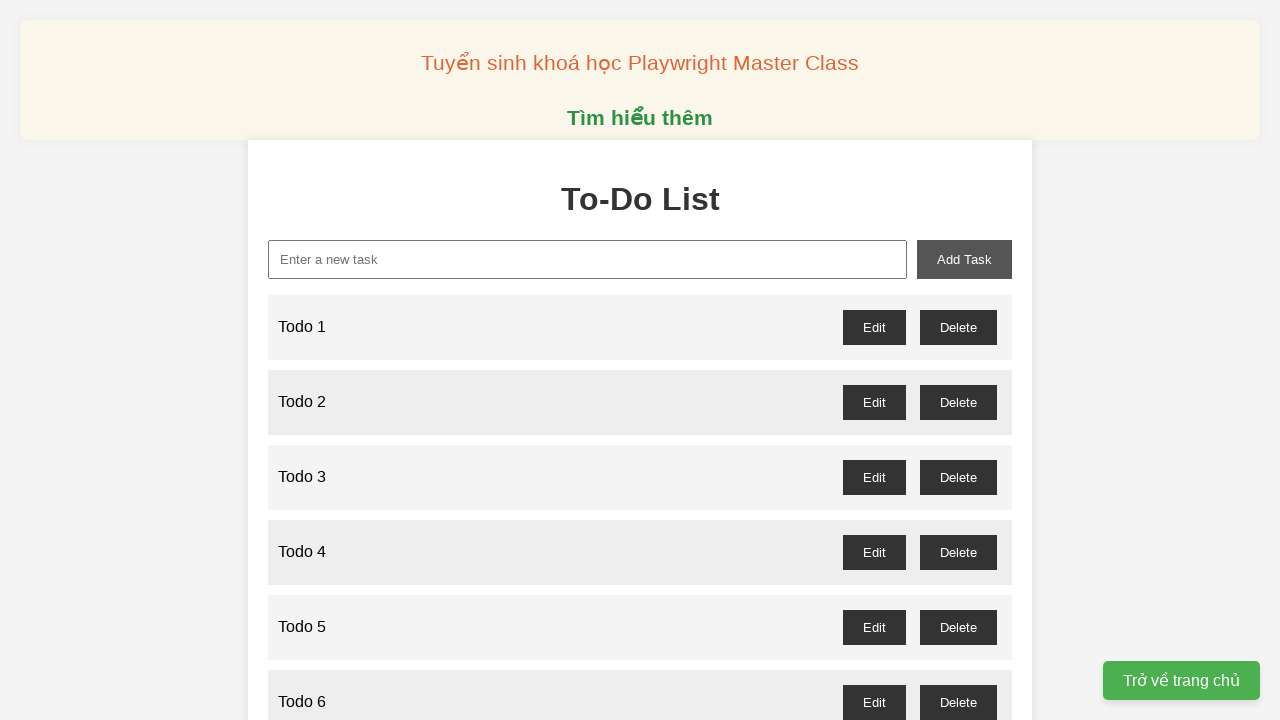

Filled new task input with 'Todo 96' on xpath=//input[@id='new-task']
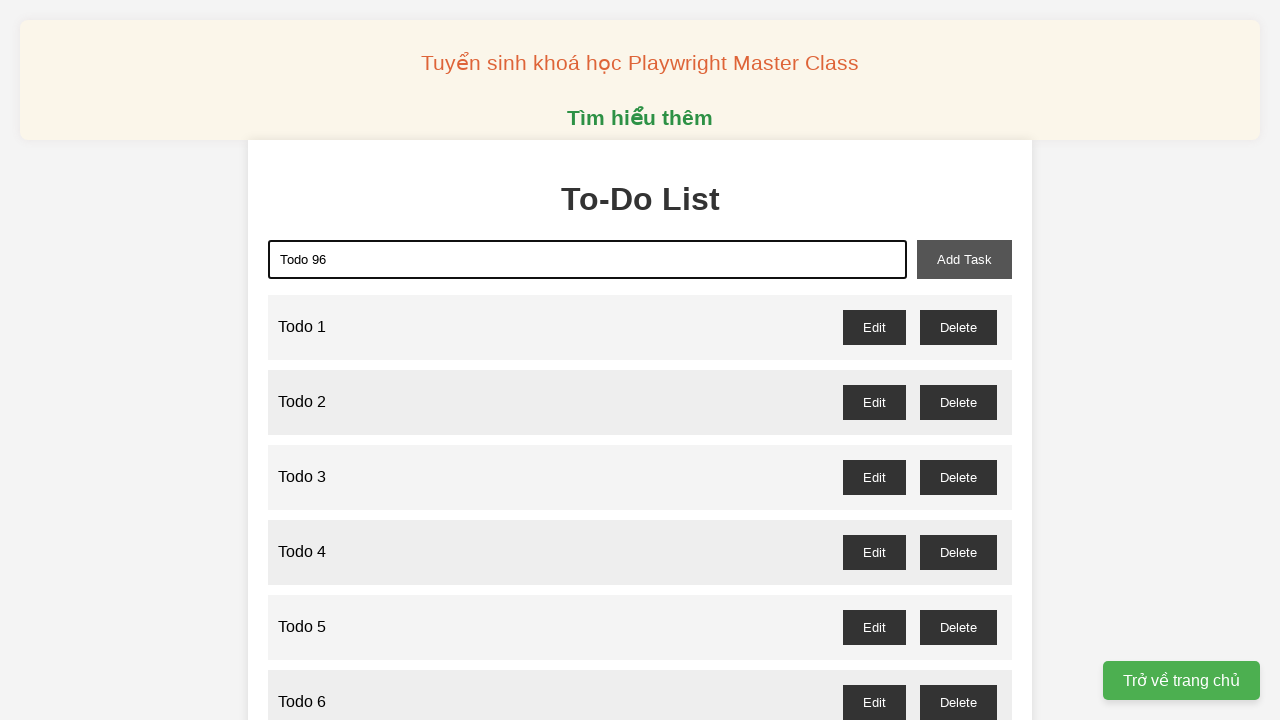

Clicked add task button to add 'Todo 96' to the list at (964, 259) on xpath=//button[@id='add-task']
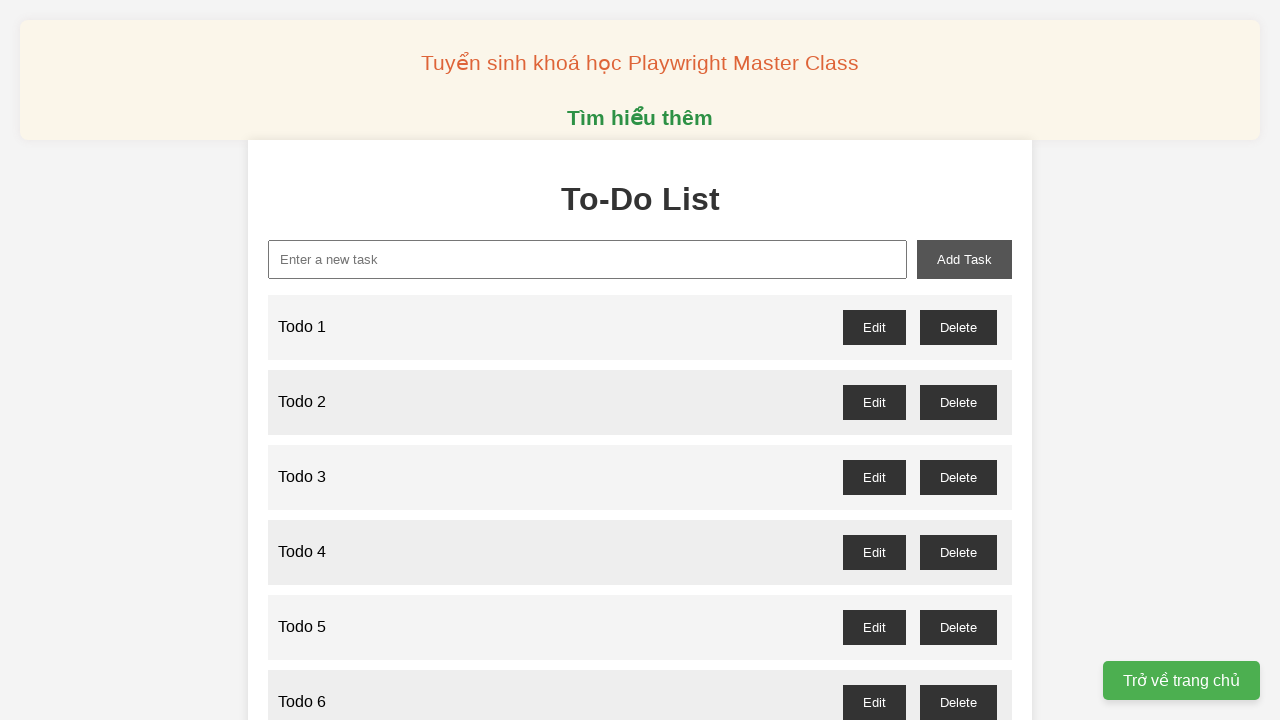

Filled new task input with 'Todo 97' on xpath=//input[@id='new-task']
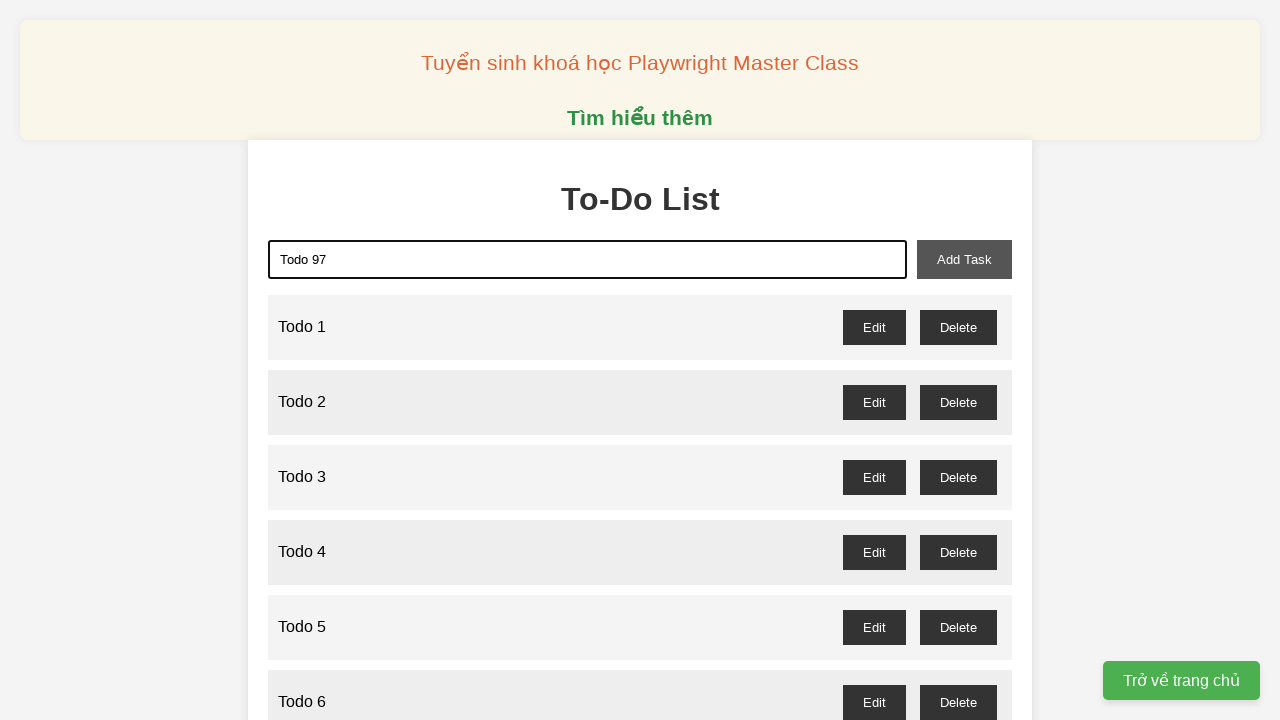

Clicked add task button to add 'Todo 97' to the list at (964, 259) on xpath=//button[@id='add-task']
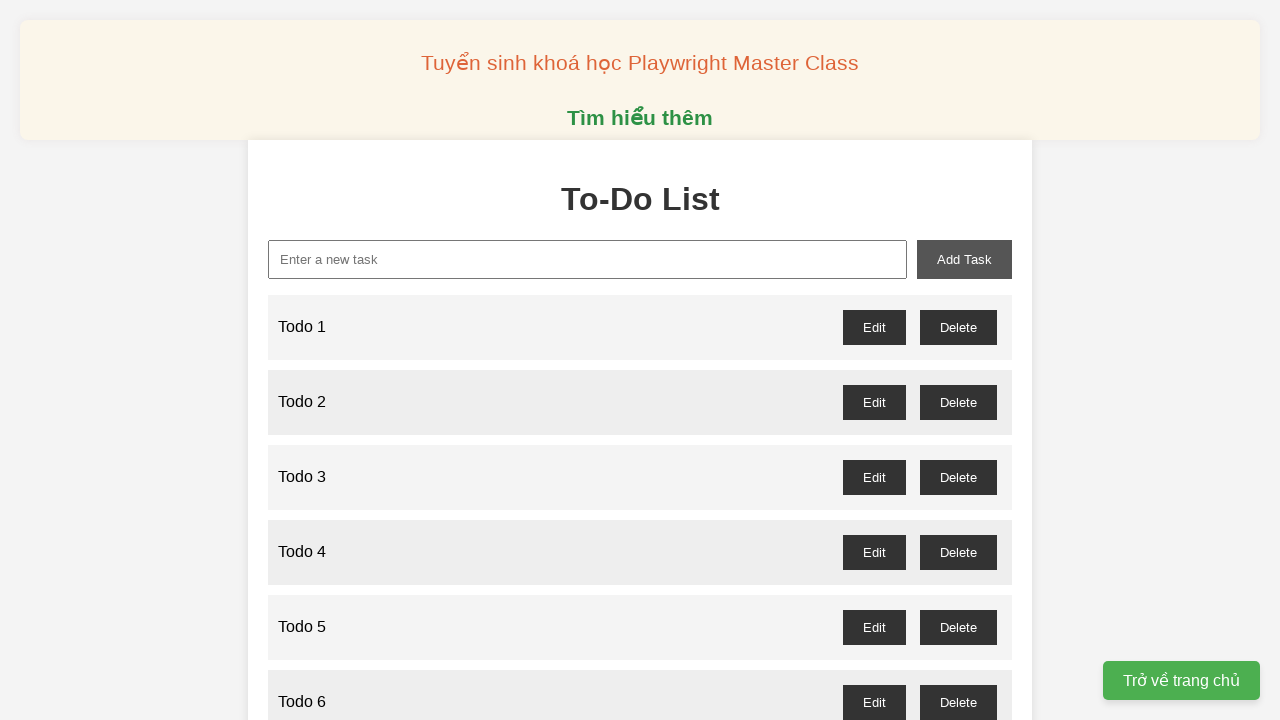

Filled new task input with 'Todo 98' on xpath=//input[@id='new-task']
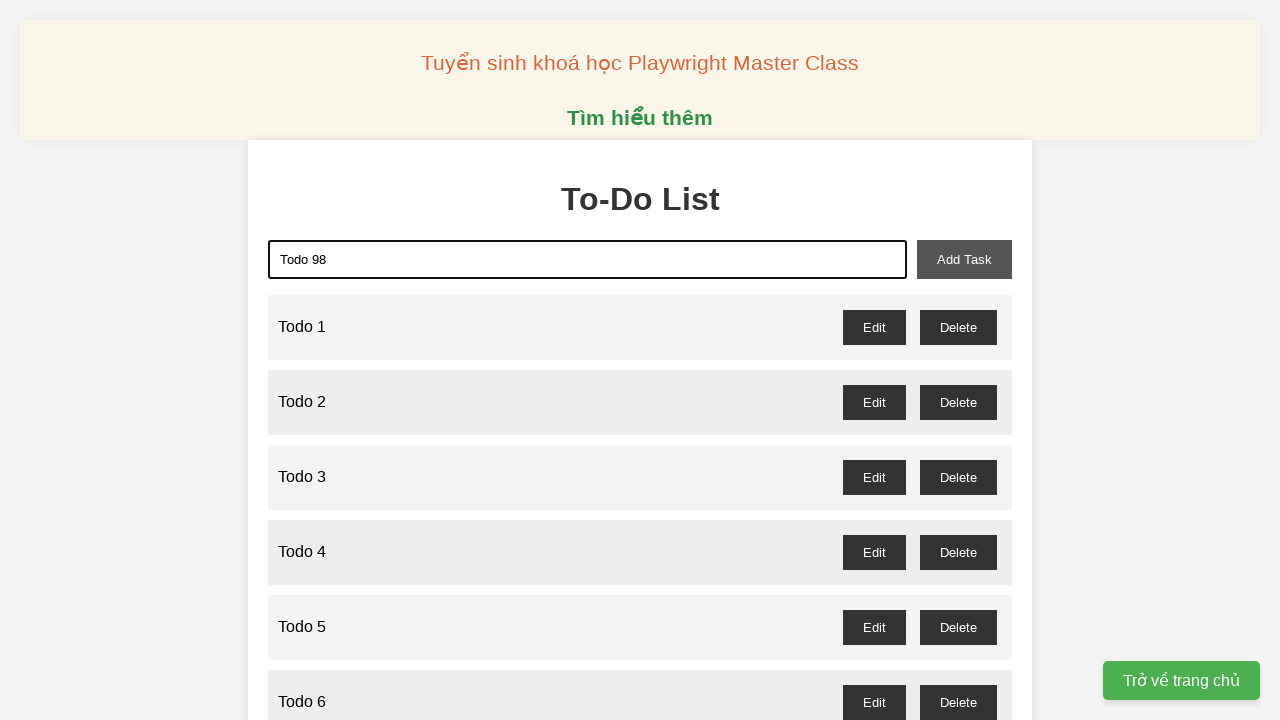

Clicked add task button to add 'Todo 98' to the list at (964, 259) on xpath=//button[@id='add-task']
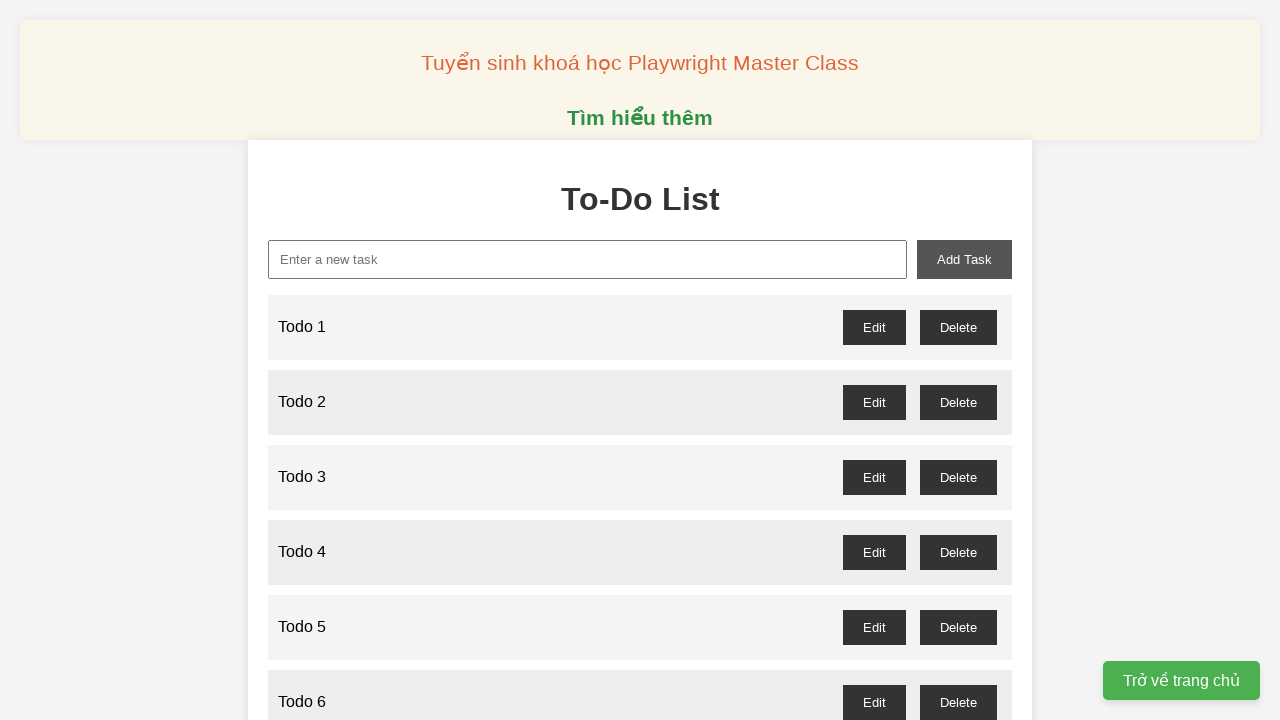

Filled new task input with 'Todo 99' on xpath=//input[@id='new-task']
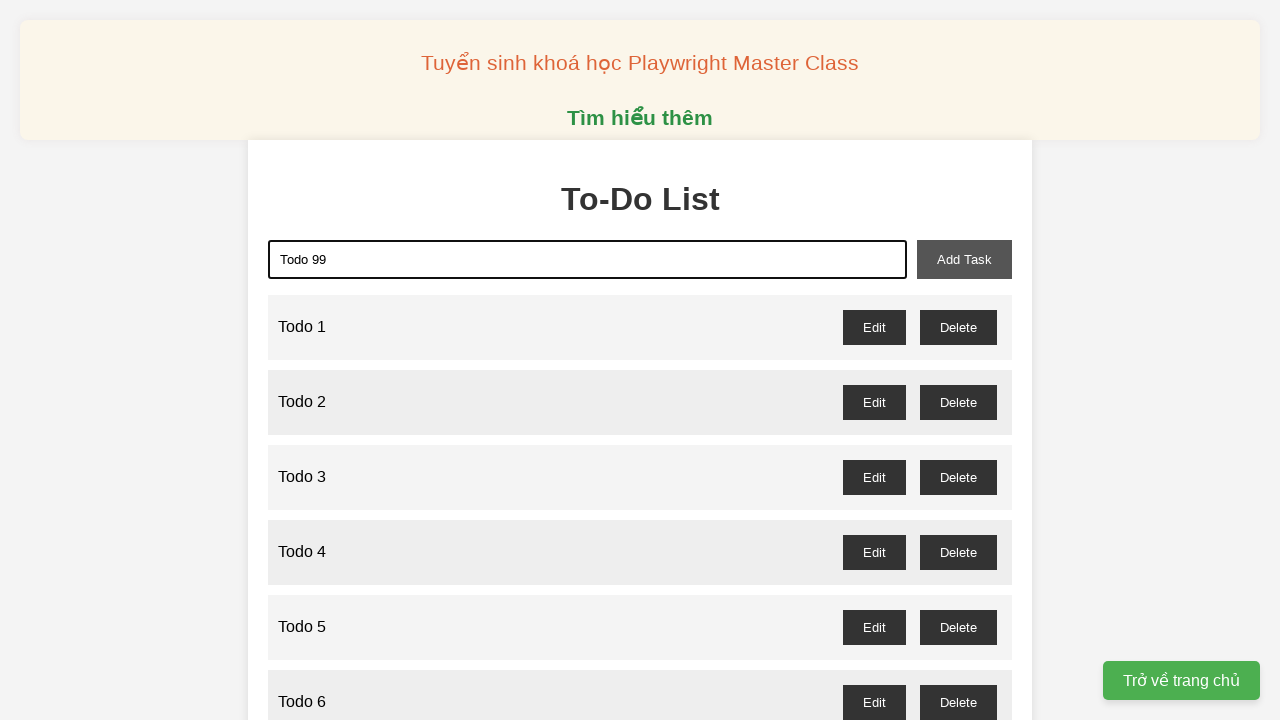

Clicked add task button to add 'Todo 99' to the list at (964, 259) on xpath=//button[@id='add-task']
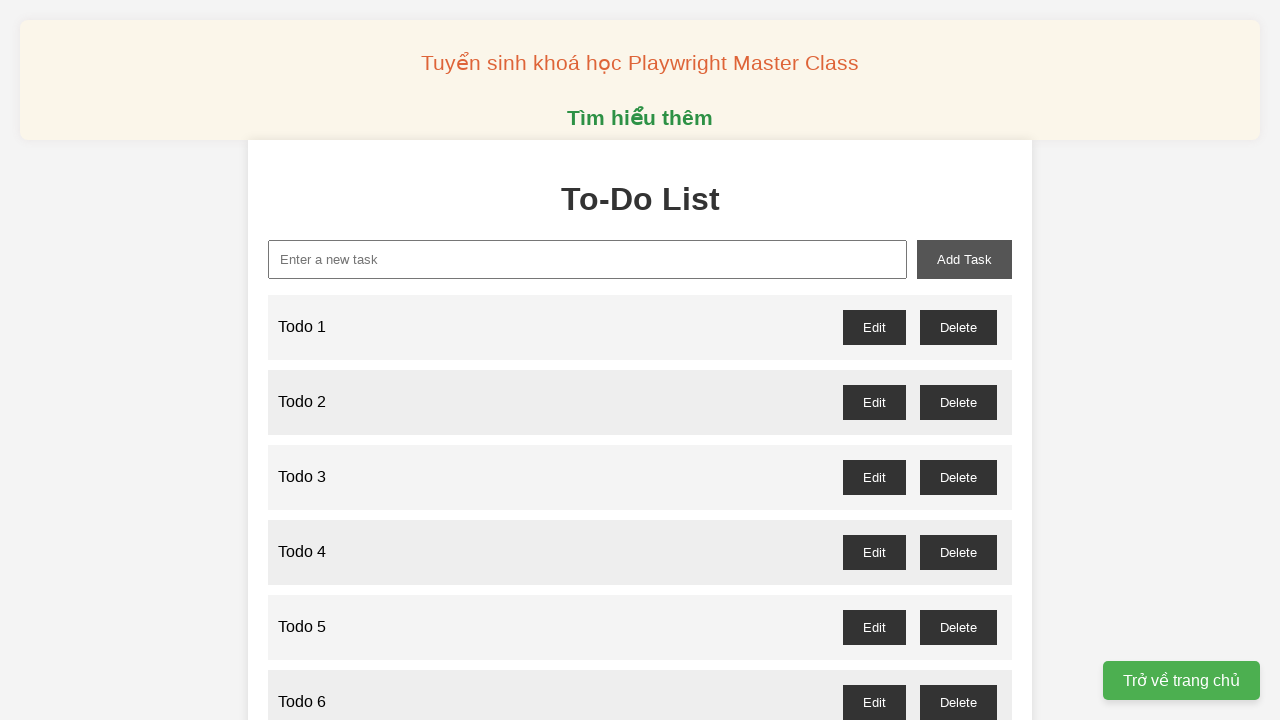

Filled new task input with 'Todo 100' on xpath=//input[@id='new-task']
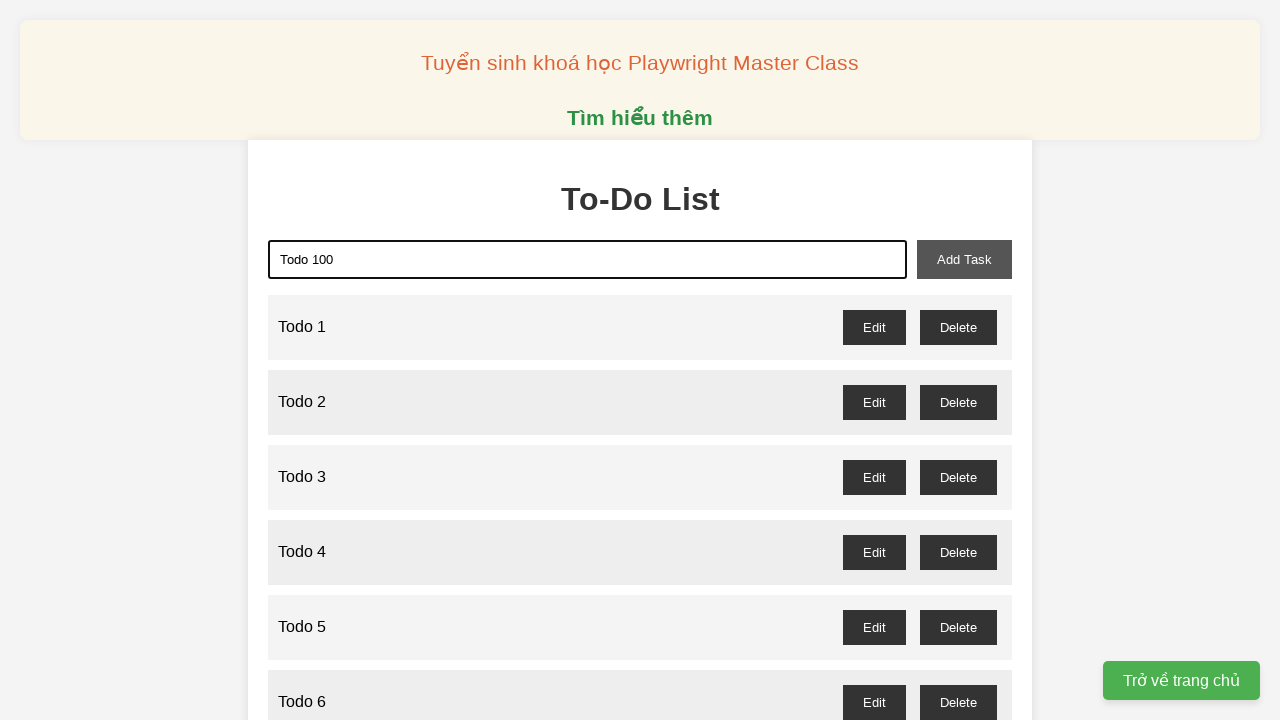

Clicked add task button to add 'Todo 100' to the list at (964, 259) on xpath=//button[@id='add-task']
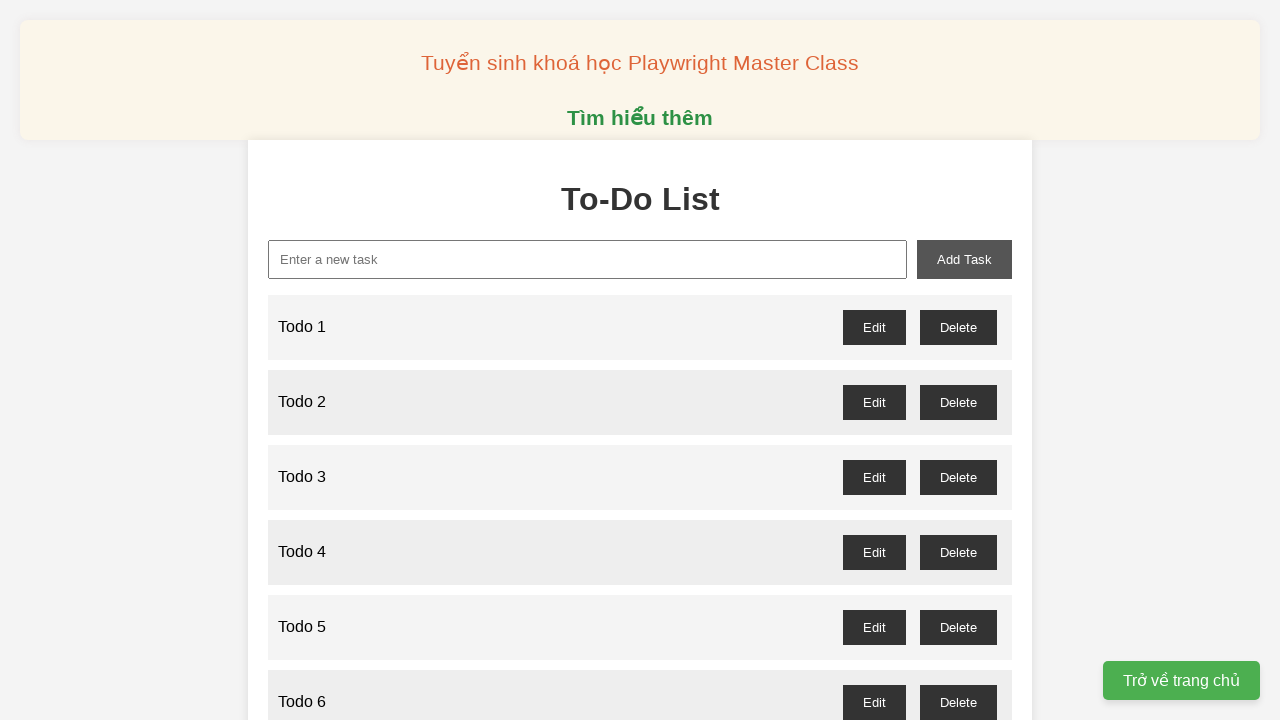

All 100 todo items have been successfully added to the list
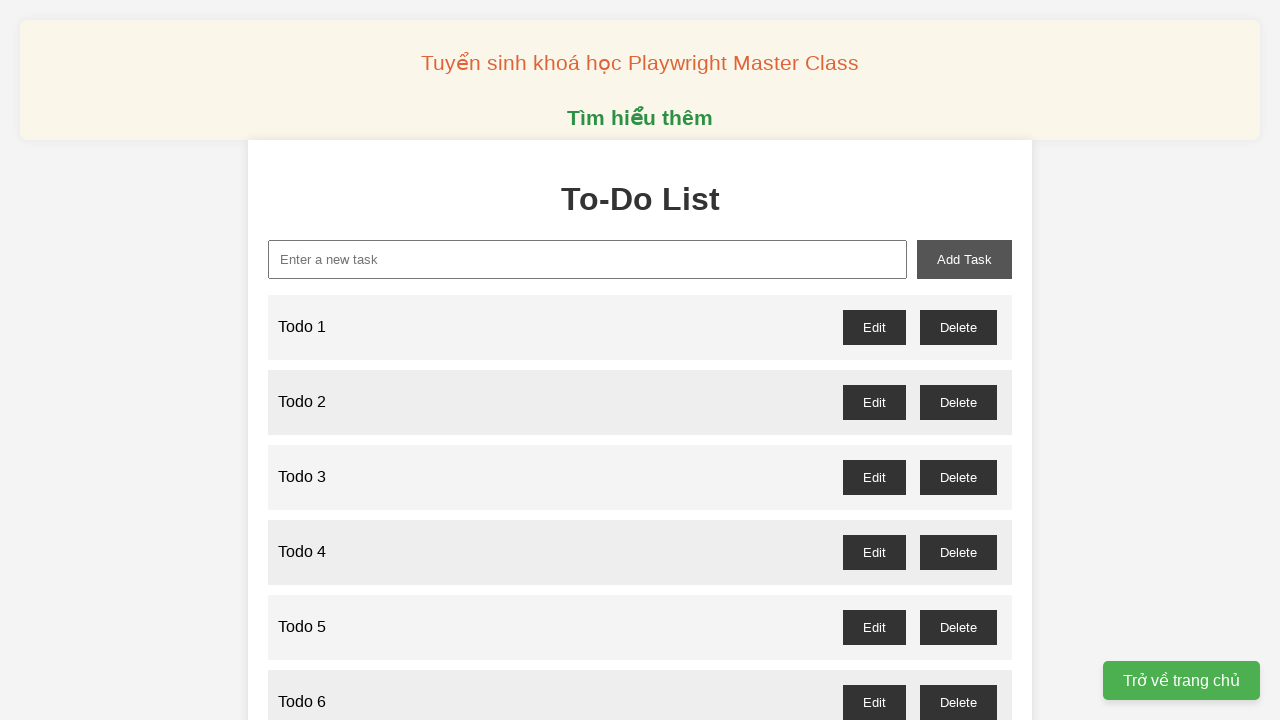

Counted 100 todo items in the list
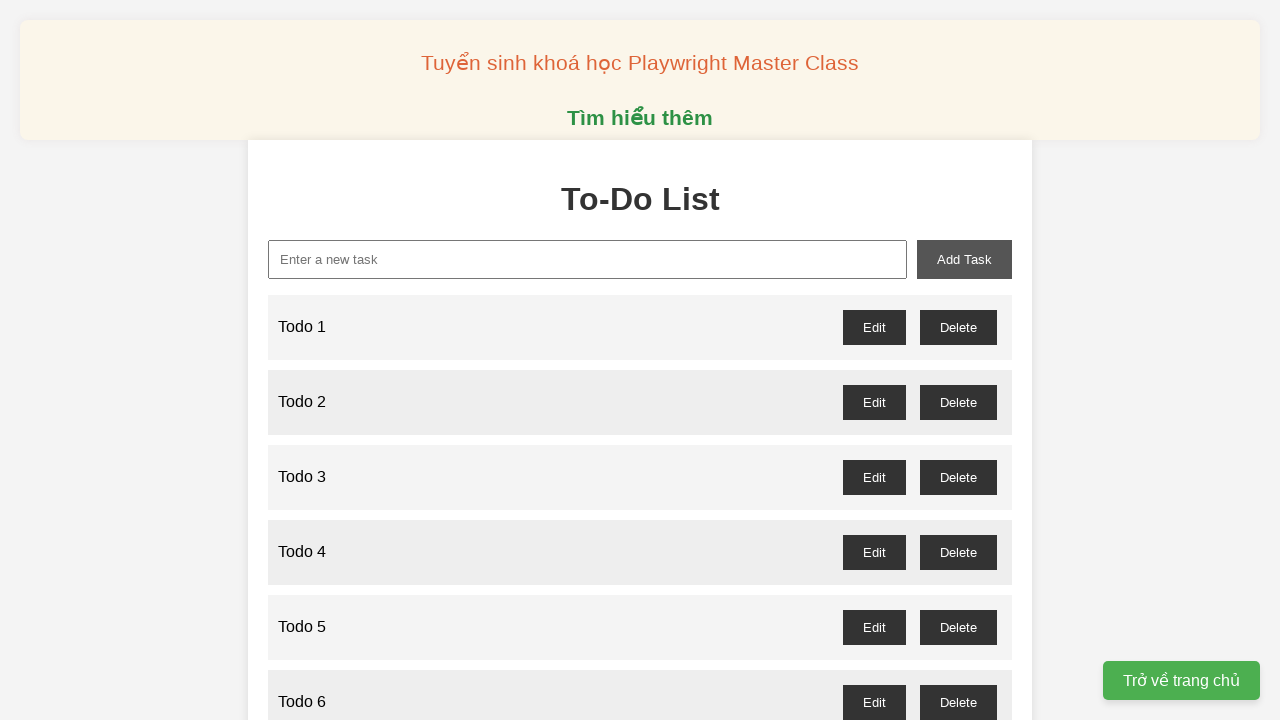

Set up dialog handler to automatically accept delete confirmations
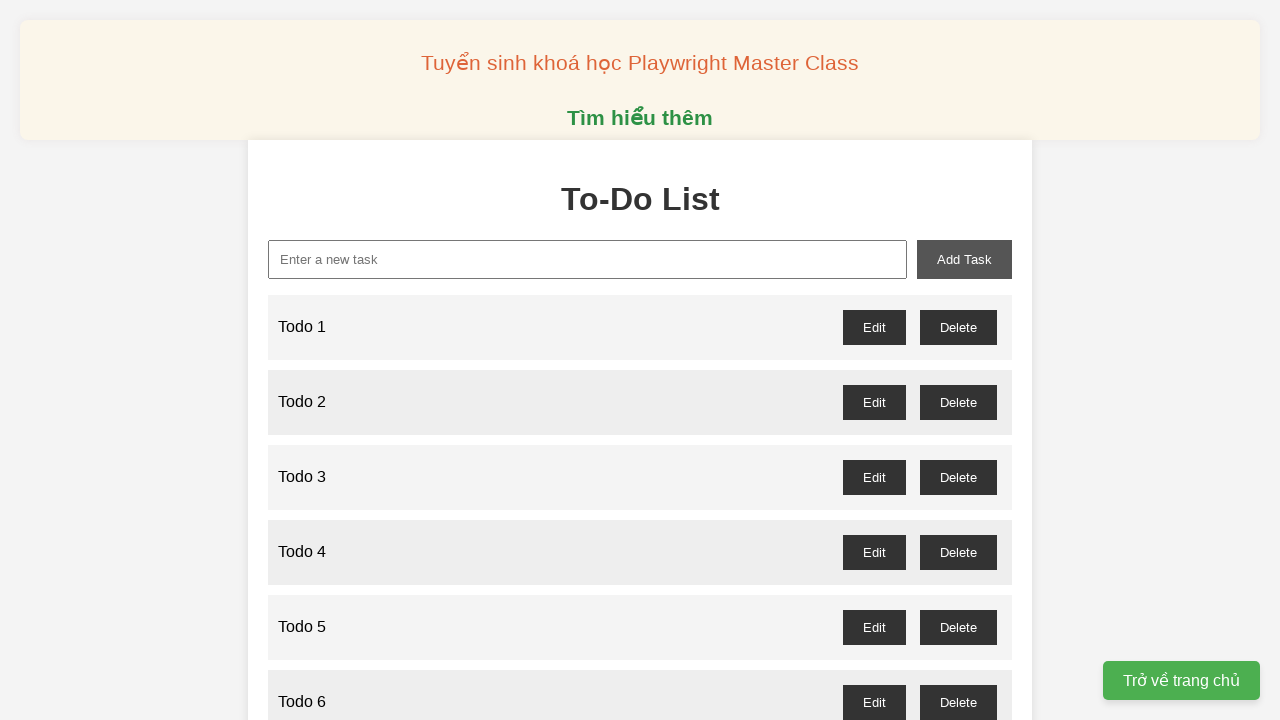

Clicked delete button for odd-numbered todo item 99 at (958, 556) on xpath=//ul[@id='task-list'] >> li >> nth=98 >> //button[@id='todo-99-delete']
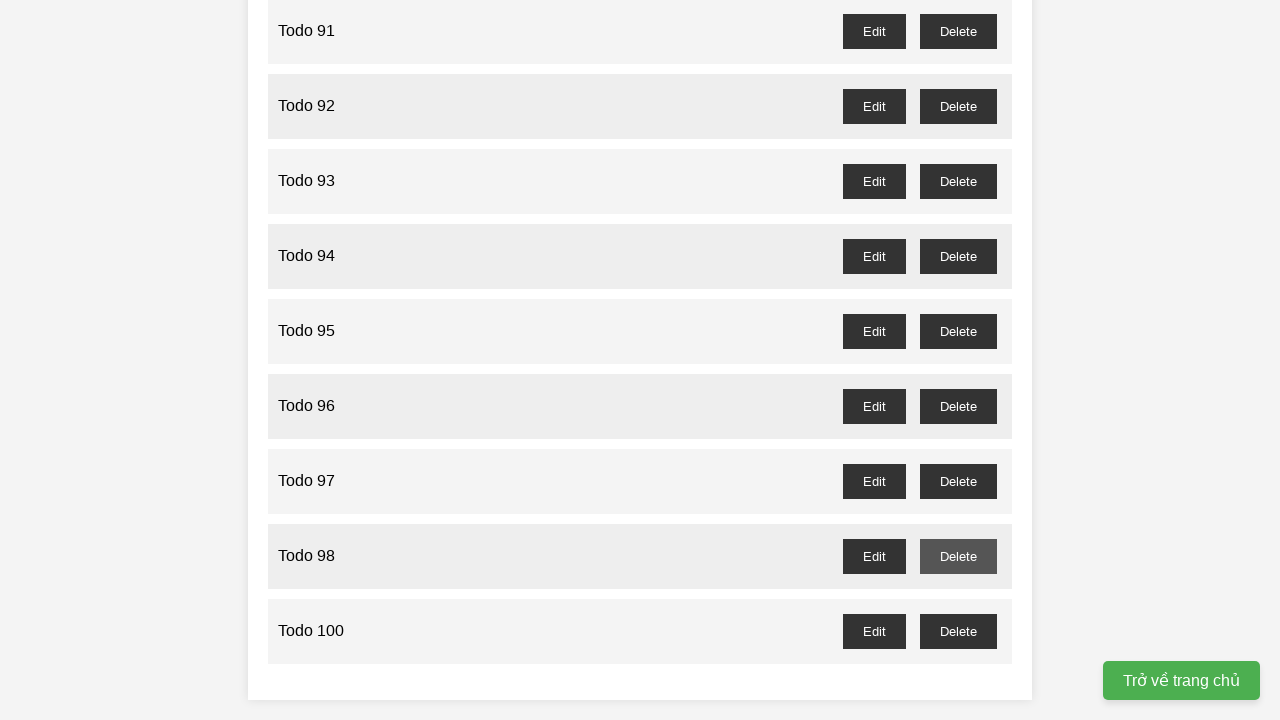

Waited for delete confirmation dialog for todo item 99 to be processed
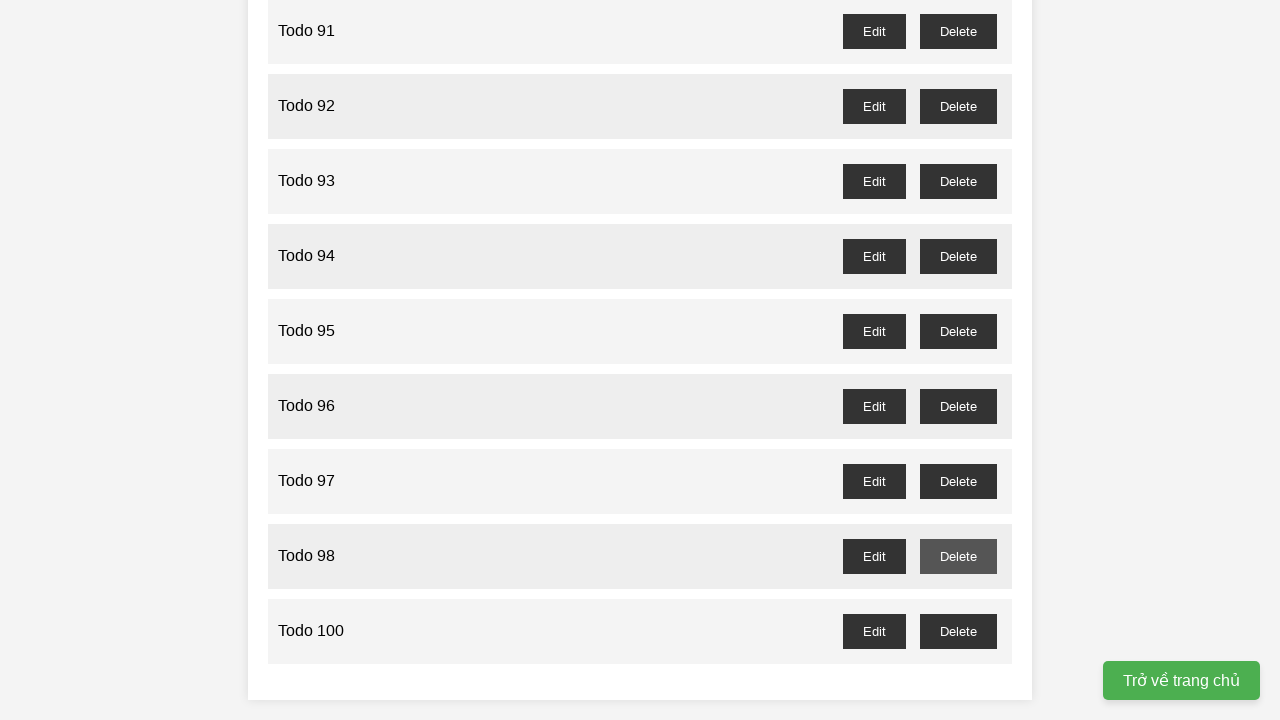

Clicked delete button for odd-numbered todo item 97 at (958, 481) on xpath=//ul[@id='task-list'] >> li >> nth=96 >> //button[@id='todo-97-delete']
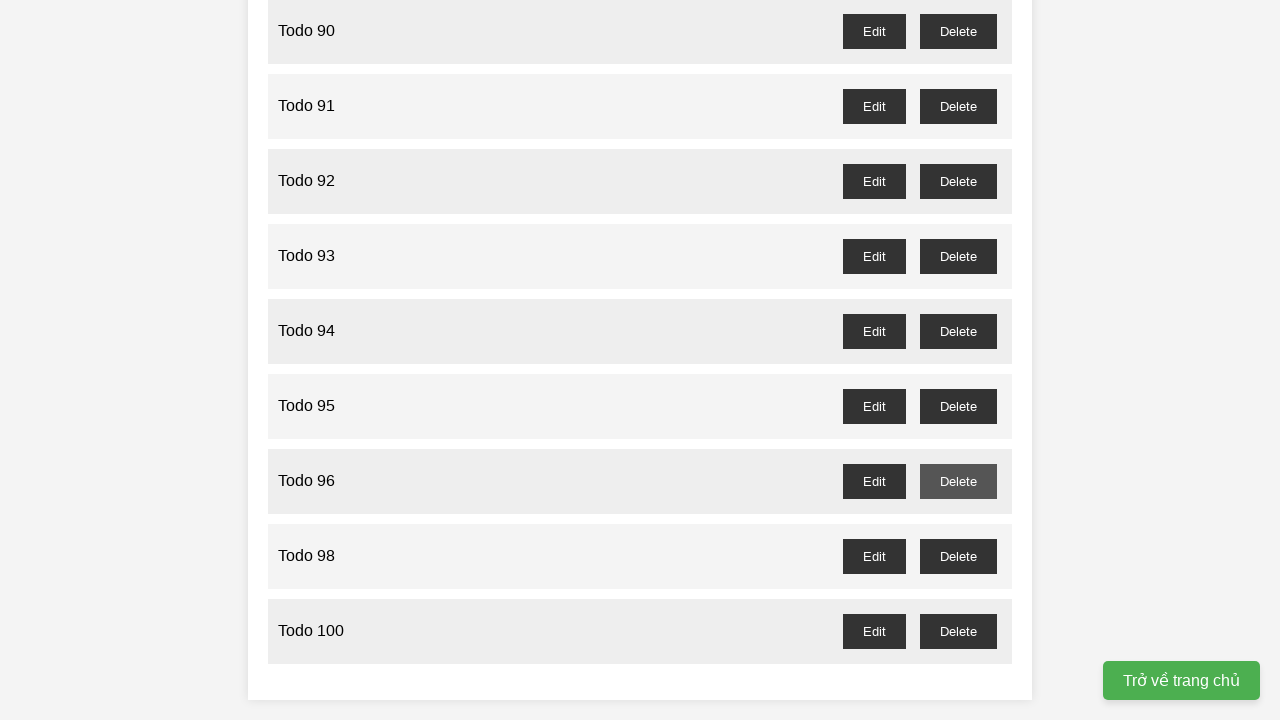

Waited for delete confirmation dialog for todo item 97 to be processed
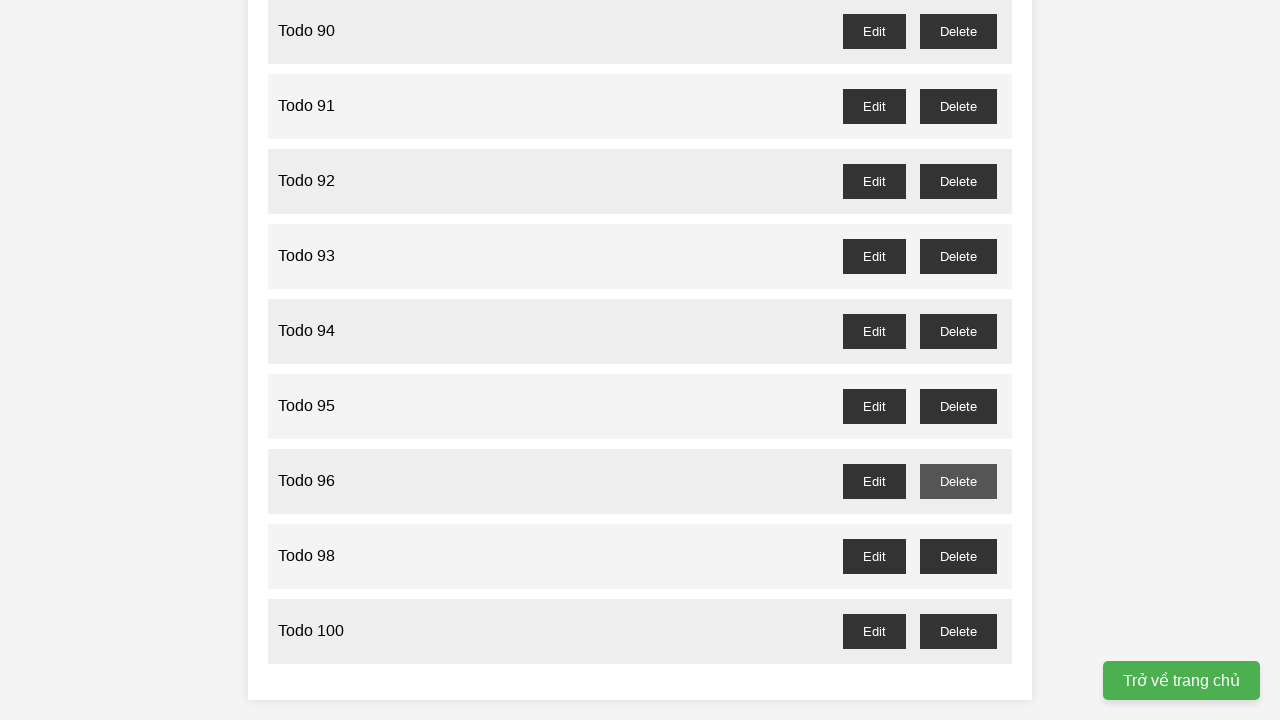

Clicked delete button for odd-numbered todo item 95 at (958, 406) on xpath=//ul[@id='task-list'] >> li >> nth=94 >> //button[@id='todo-95-delete']
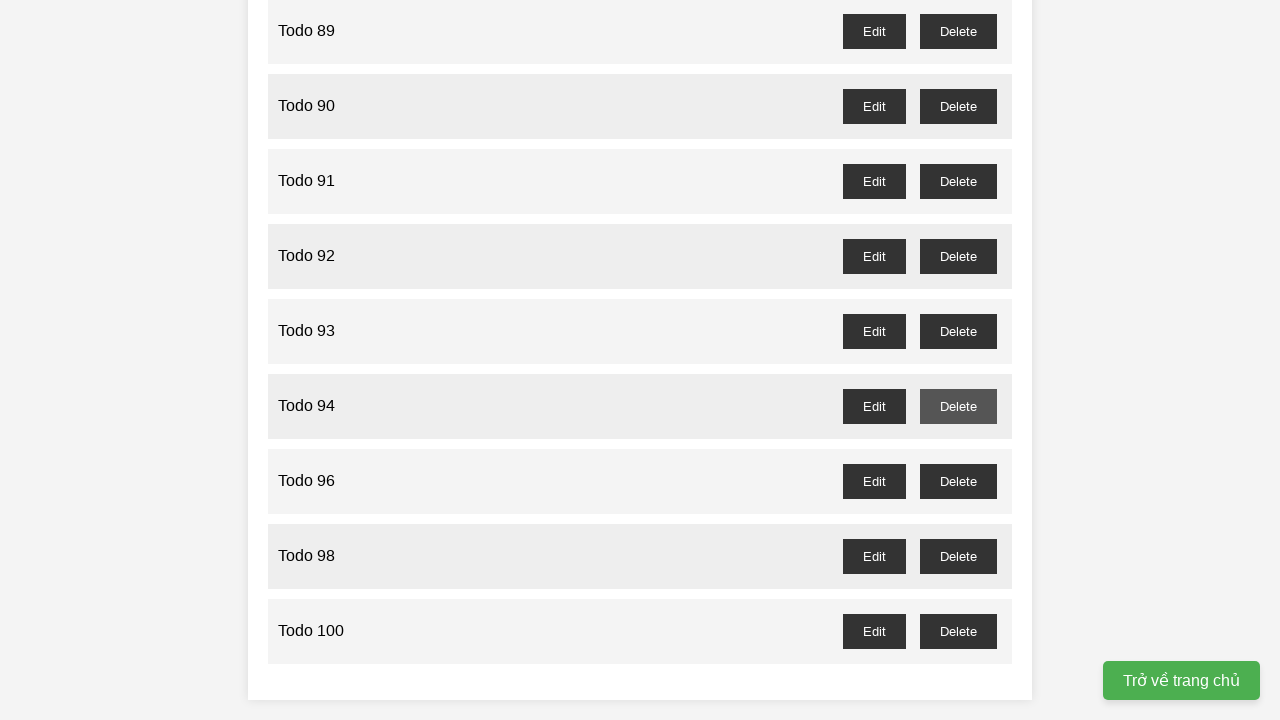

Waited for delete confirmation dialog for todo item 95 to be processed
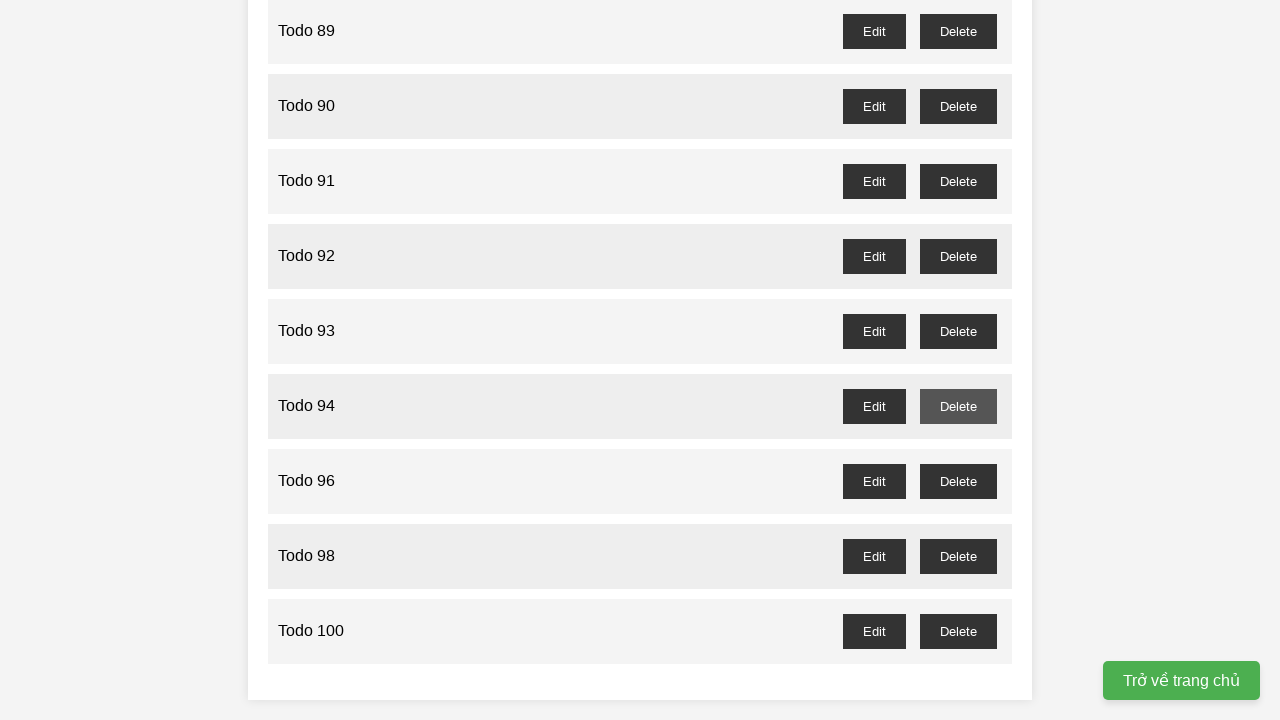

Clicked delete button for odd-numbered todo item 93 at (958, 331) on xpath=//ul[@id='task-list'] >> li >> nth=92 >> //button[@id='todo-93-delete']
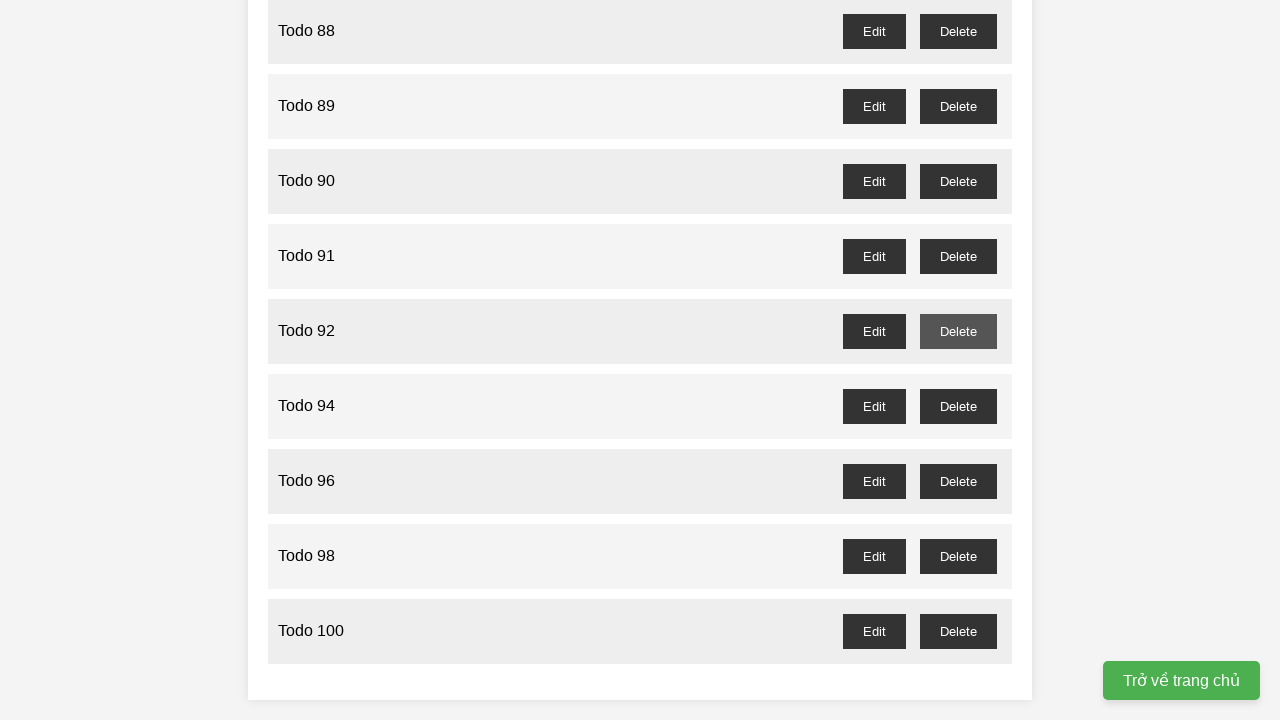

Waited for delete confirmation dialog for todo item 93 to be processed
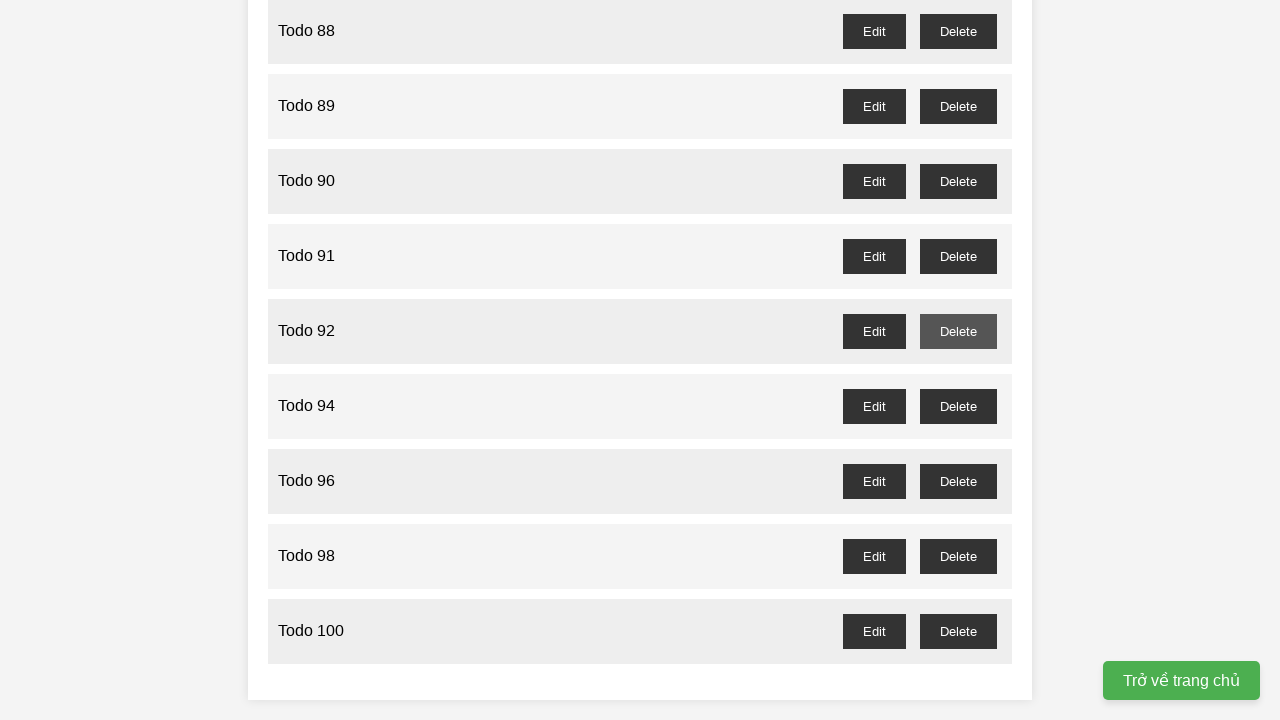

Clicked delete button for odd-numbered todo item 91 at (958, 256) on xpath=//ul[@id='task-list'] >> li >> nth=90 >> //button[@id='todo-91-delete']
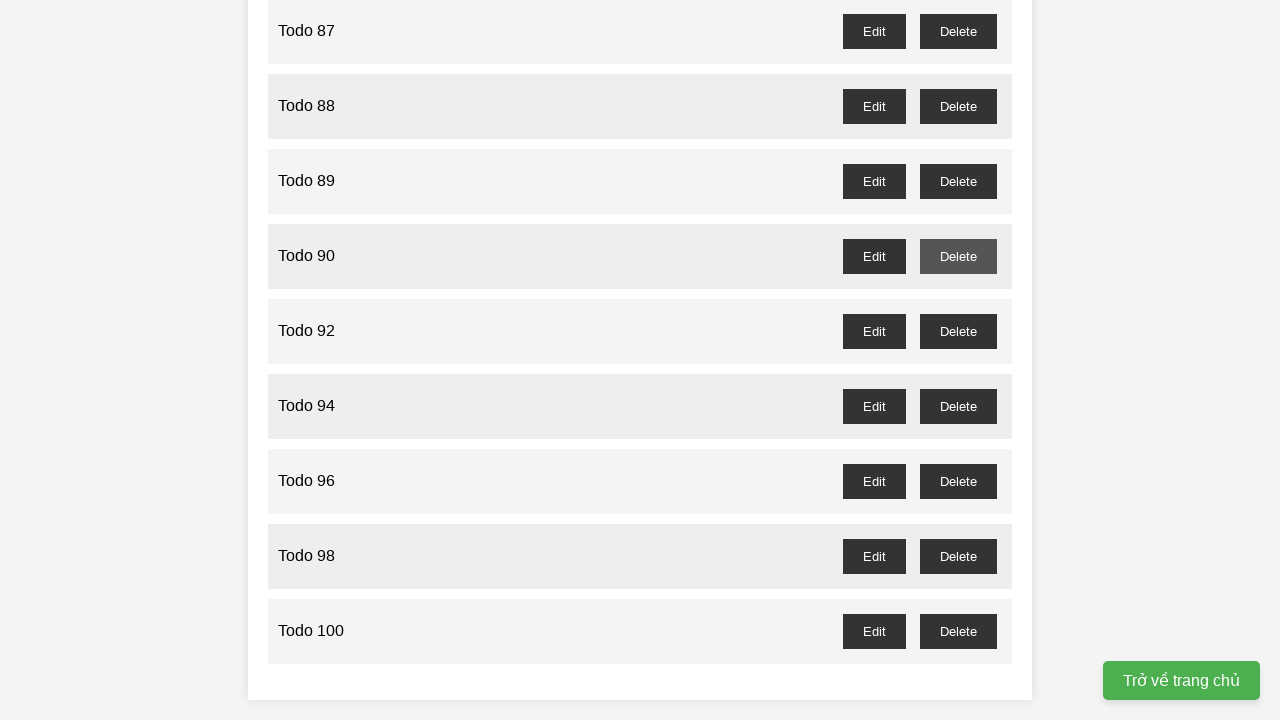

Waited for delete confirmation dialog for todo item 91 to be processed
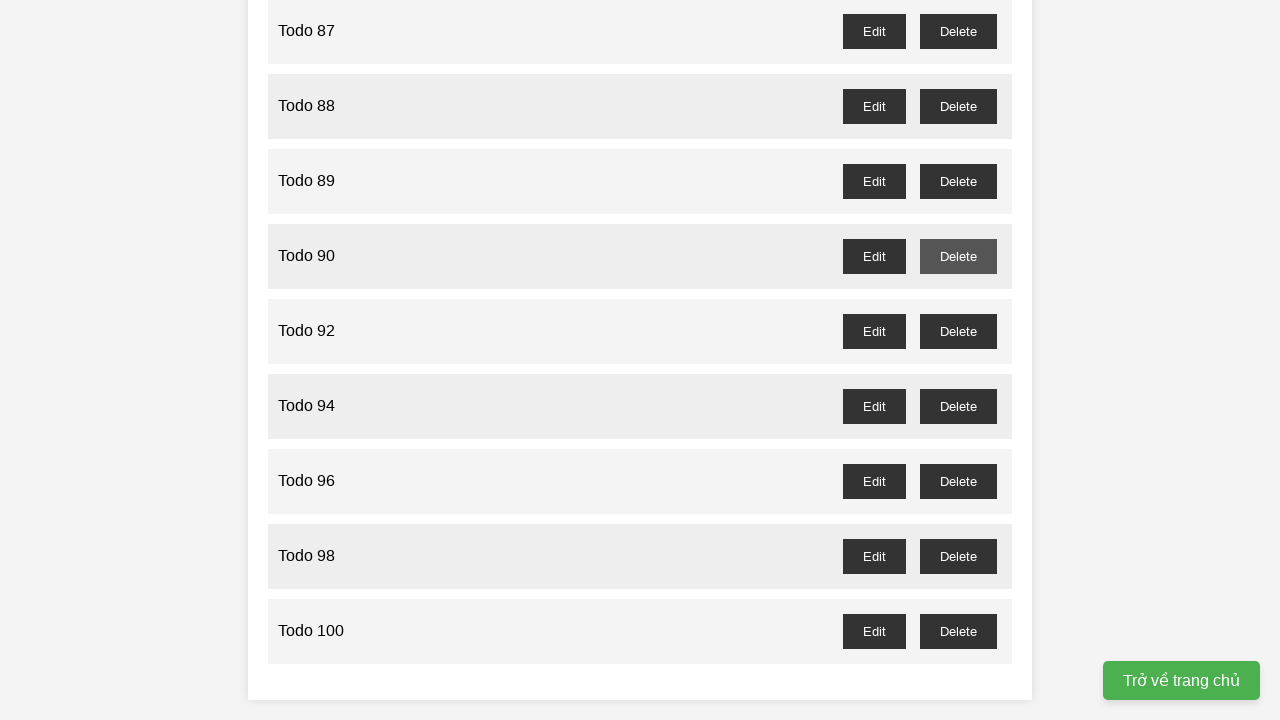

Clicked delete button for odd-numbered todo item 89 at (958, 181) on xpath=//ul[@id='task-list'] >> li >> nth=88 >> //button[@id='todo-89-delete']
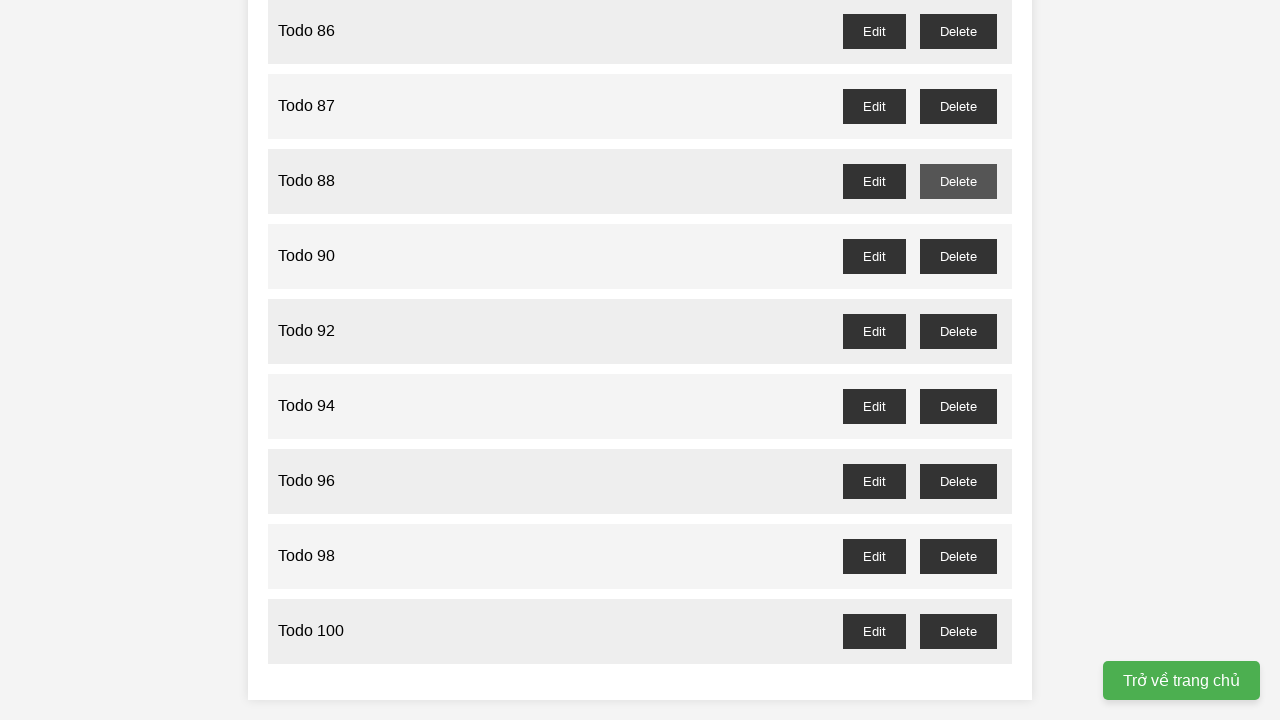

Waited for delete confirmation dialog for todo item 89 to be processed
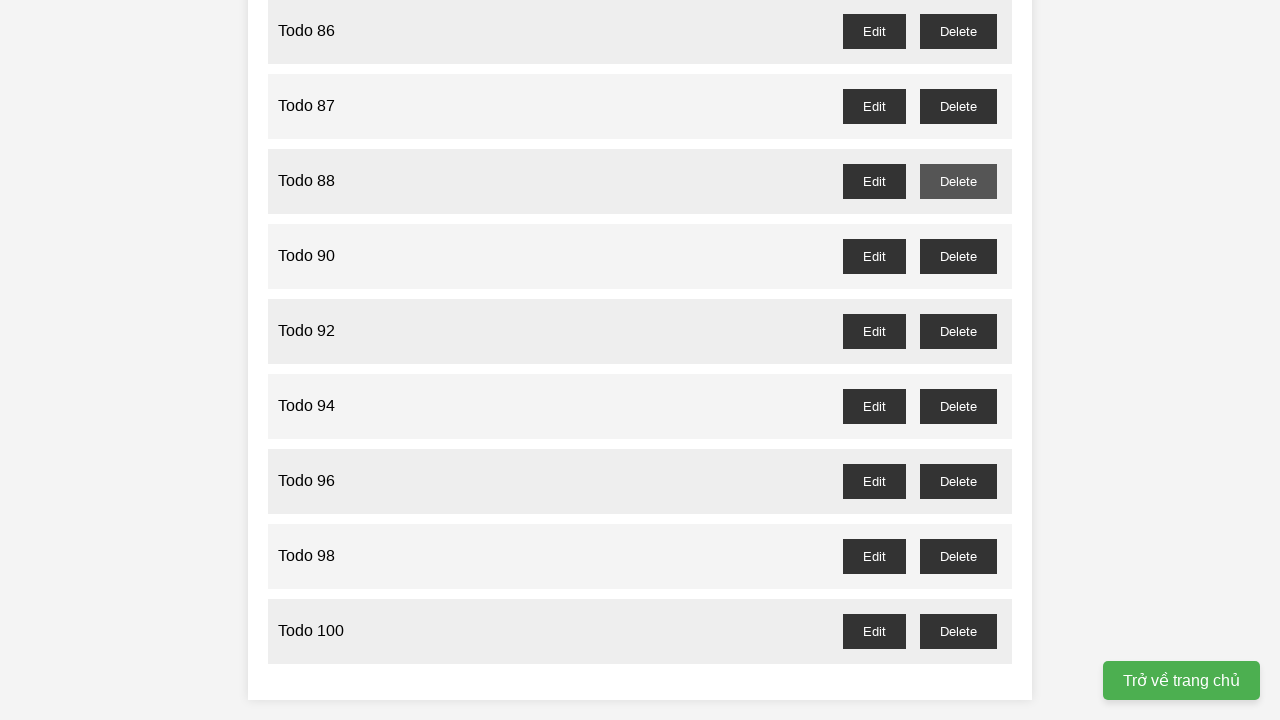

Clicked delete button for odd-numbered todo item 87 at (958, 106) on xpath=//ul[@id='task-list'] >> li >> nth=86 >> //button[@id='todo-87-delete']
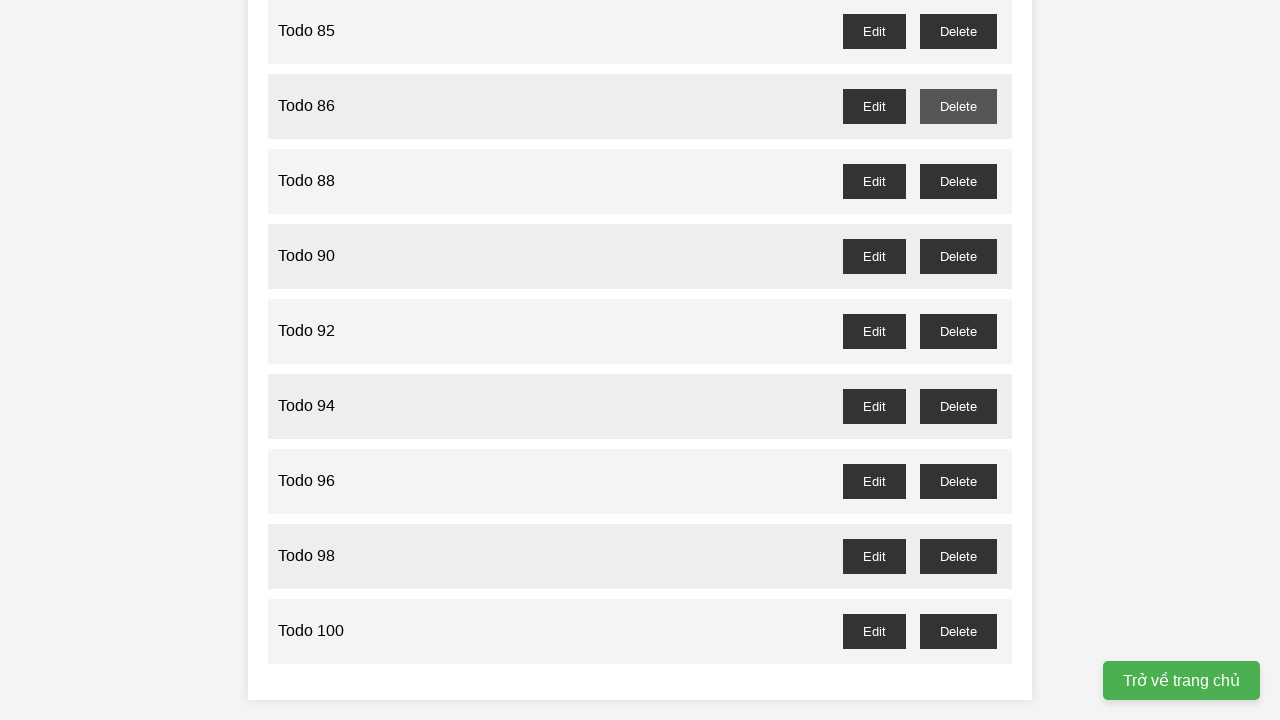

Waited for delete confirmation dialog for todo item 87 to be processed
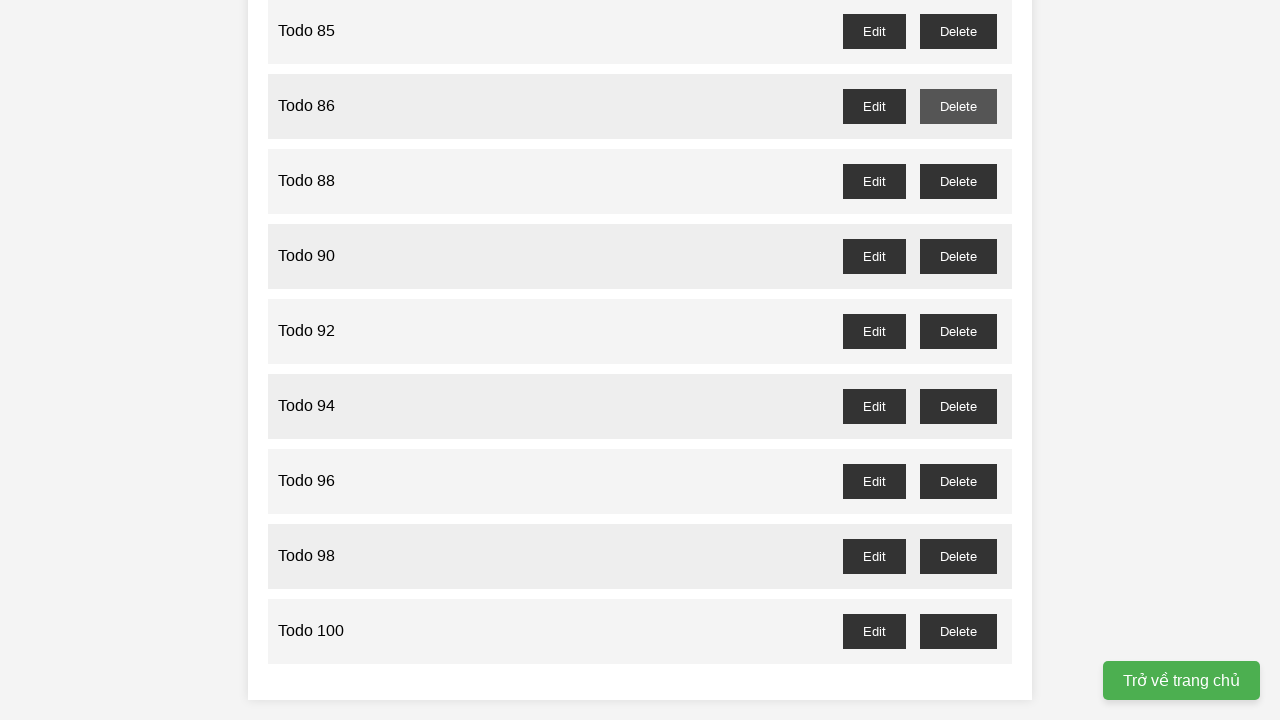

Clicked delete button for odd-numbered todo item 85 at (958, 31) on xpath=//ul[@id='task-list'] >> li >> nth=84 >> //button[@id='todo-85-delete']
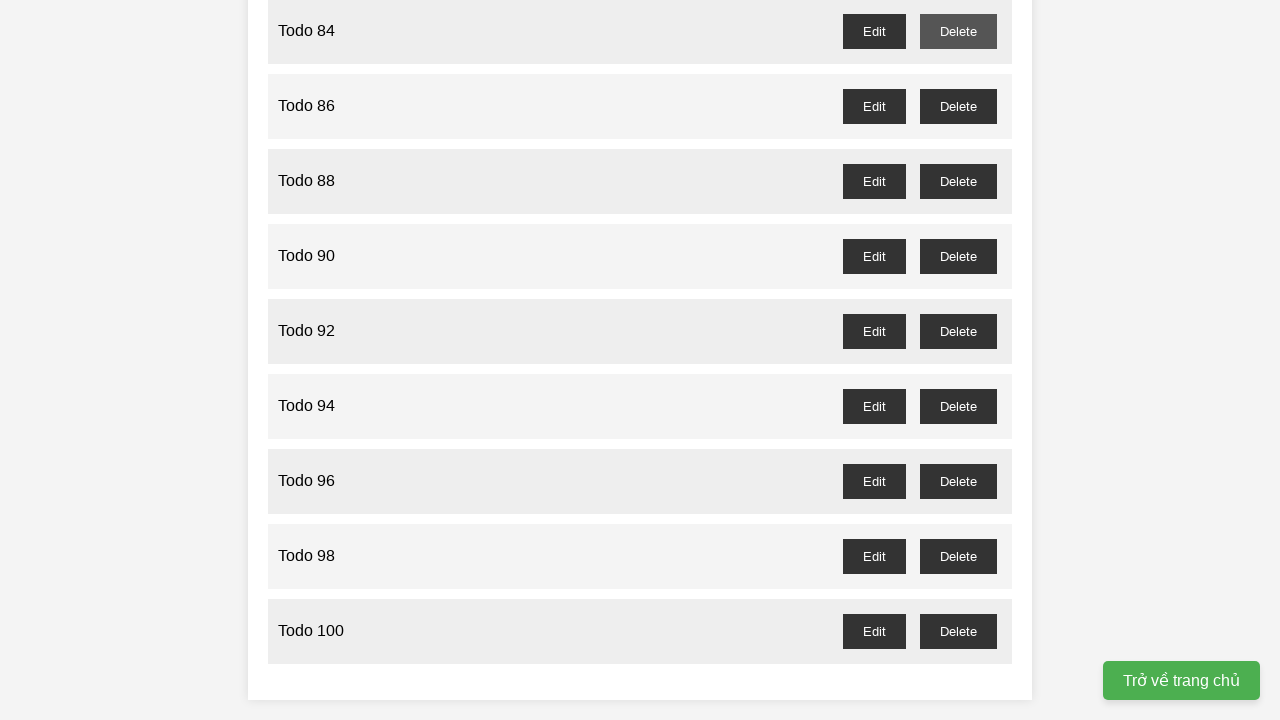

Waited for delete confirmation dialog for todo item 85 to be processed
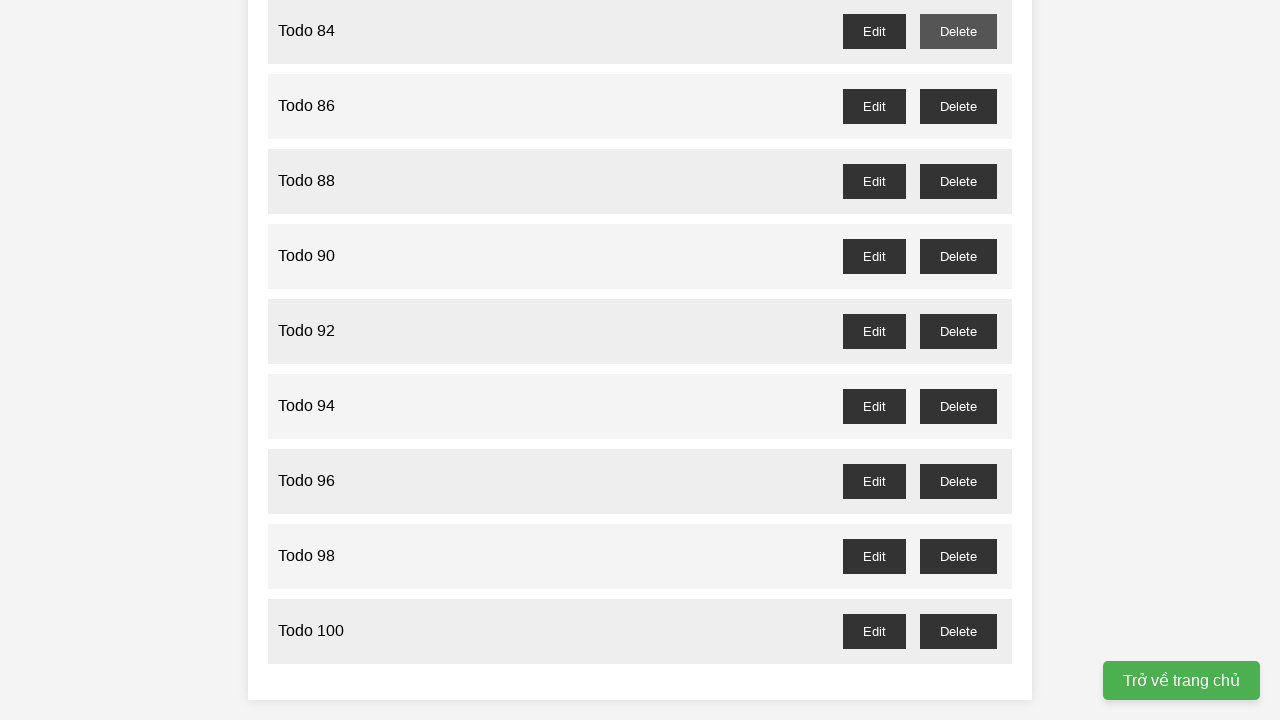

Clicked delete button for odd-numbered todo item 83 at (958, 360) on xpath=//ul[@id='task-list'] >> li >> nth=82 >> //button[@id='todo-83-delete']
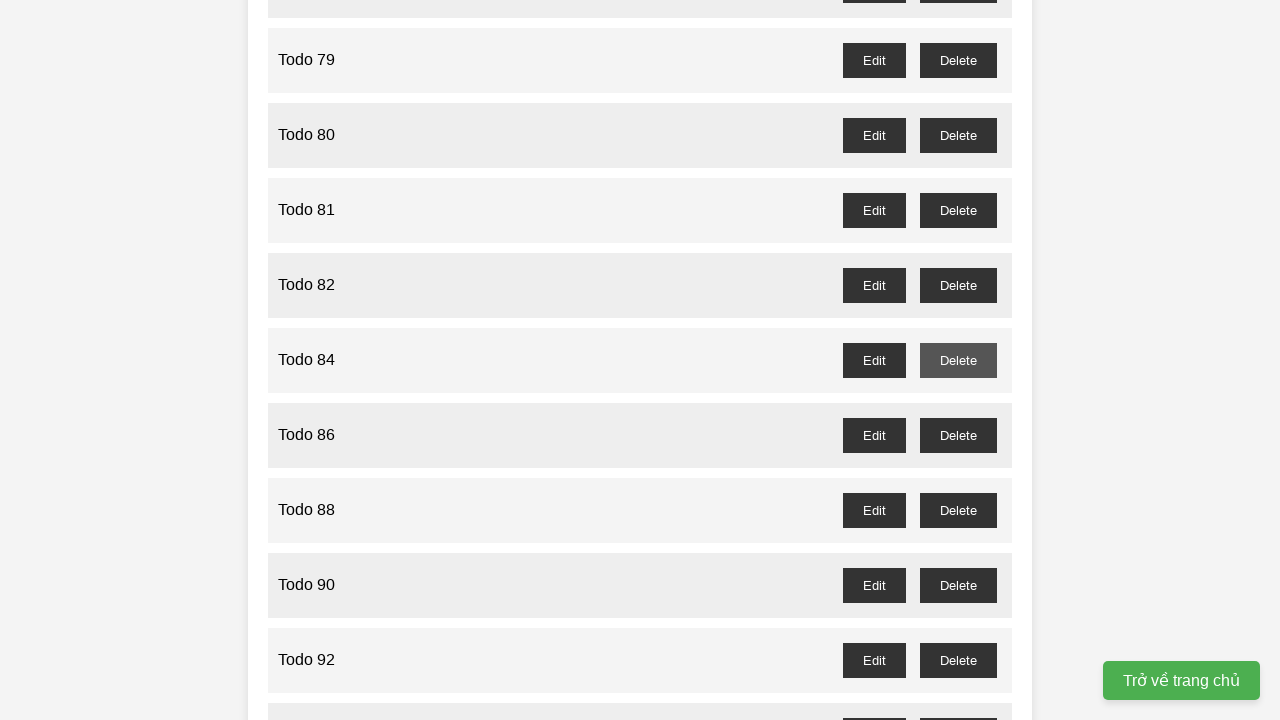

Waited for delete confirmation dialog for todo item 83 to be processed
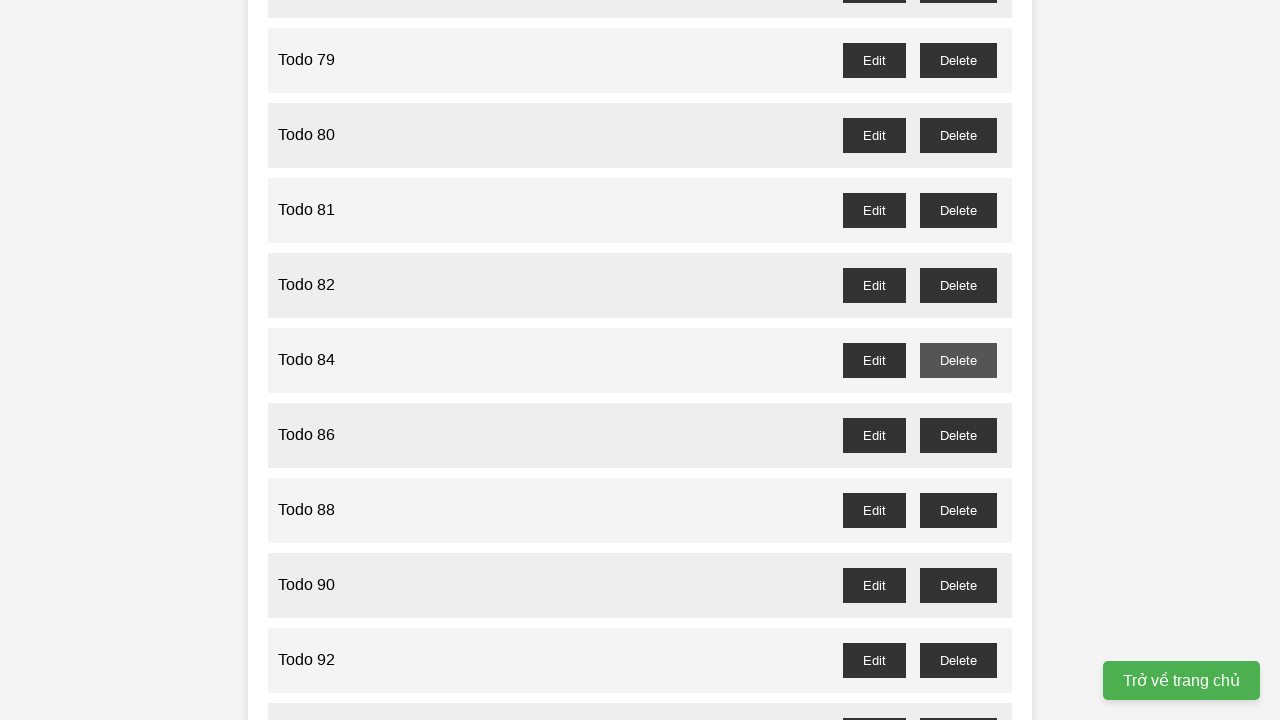

Clicked delete button for odd-numbered todo item 81 at (958, 210) on xpath=//ul[@id='task-list'] >> li >> nth=80 >> //button[@id='todo-81-delete']
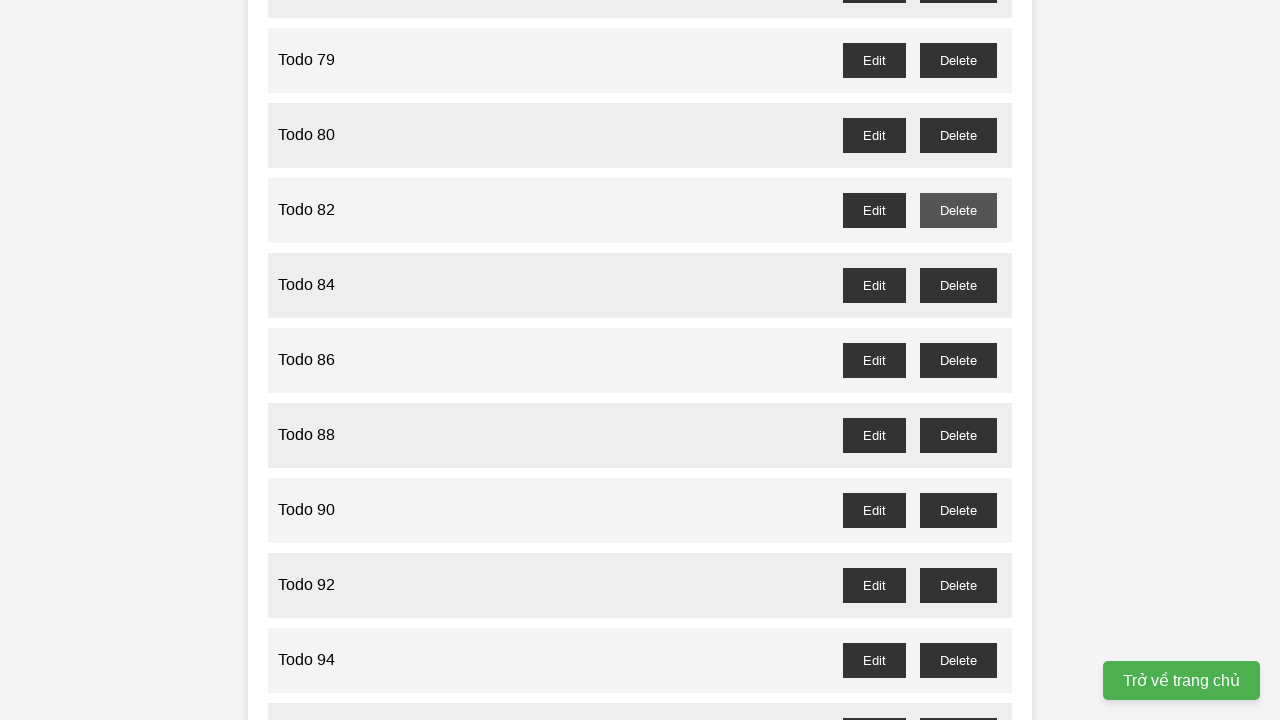

Waited for delete confirmation dialog for todo item 81 to be processed
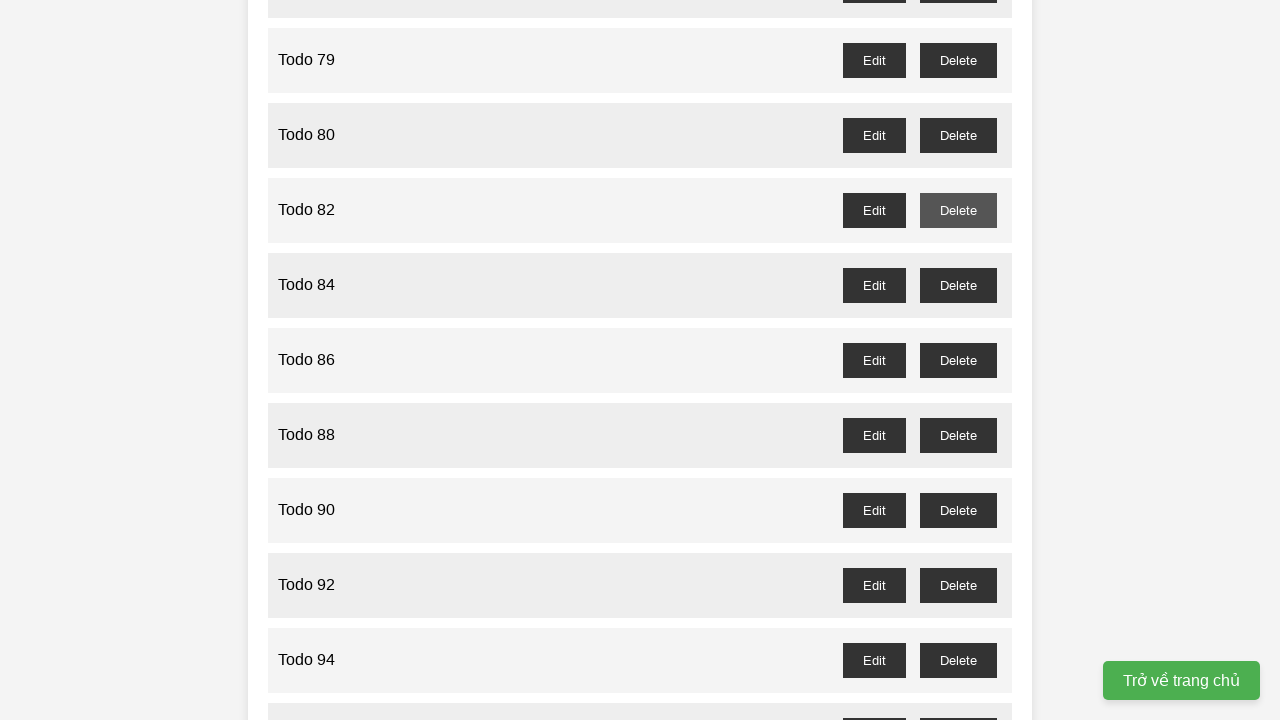

Clicked delete button for odd-numbered todo item 79 at (958, 60) on xpath=//ul[@id='task-list'] >> li >> nth=78 >> //button[@id='todo-79-delete']
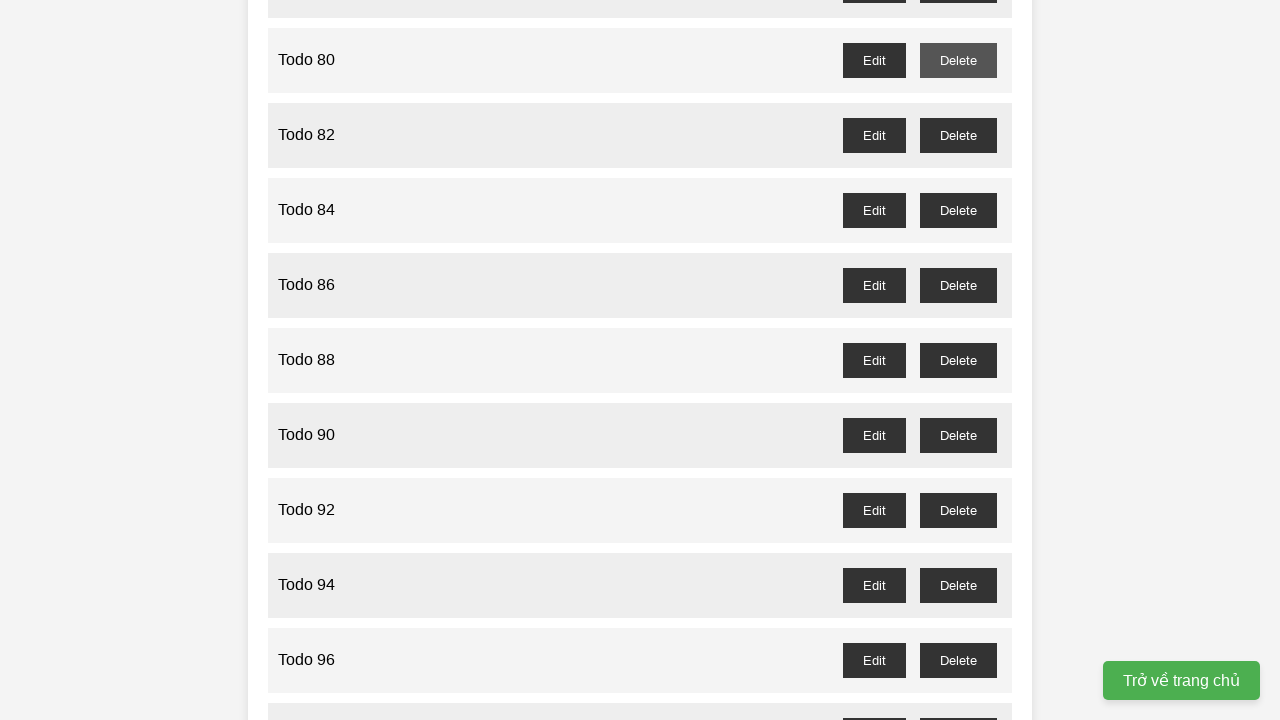

Waited for delete confirmation dialog for todo item 79 to be processed
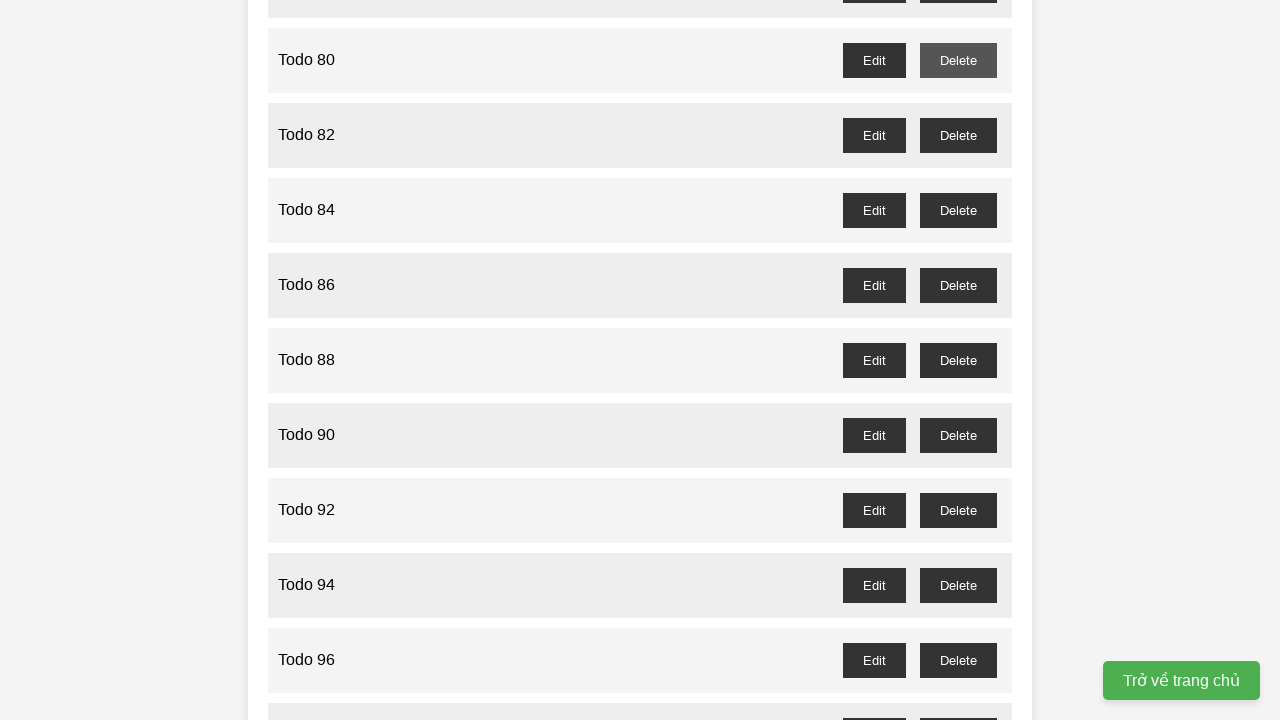

Clicked delete button for odd-numbered todo item 77 at (958, 360) on xpath=//ul[@id='task-list'] >> li >> nth=76 >> //button[@id='todo-77-delete']
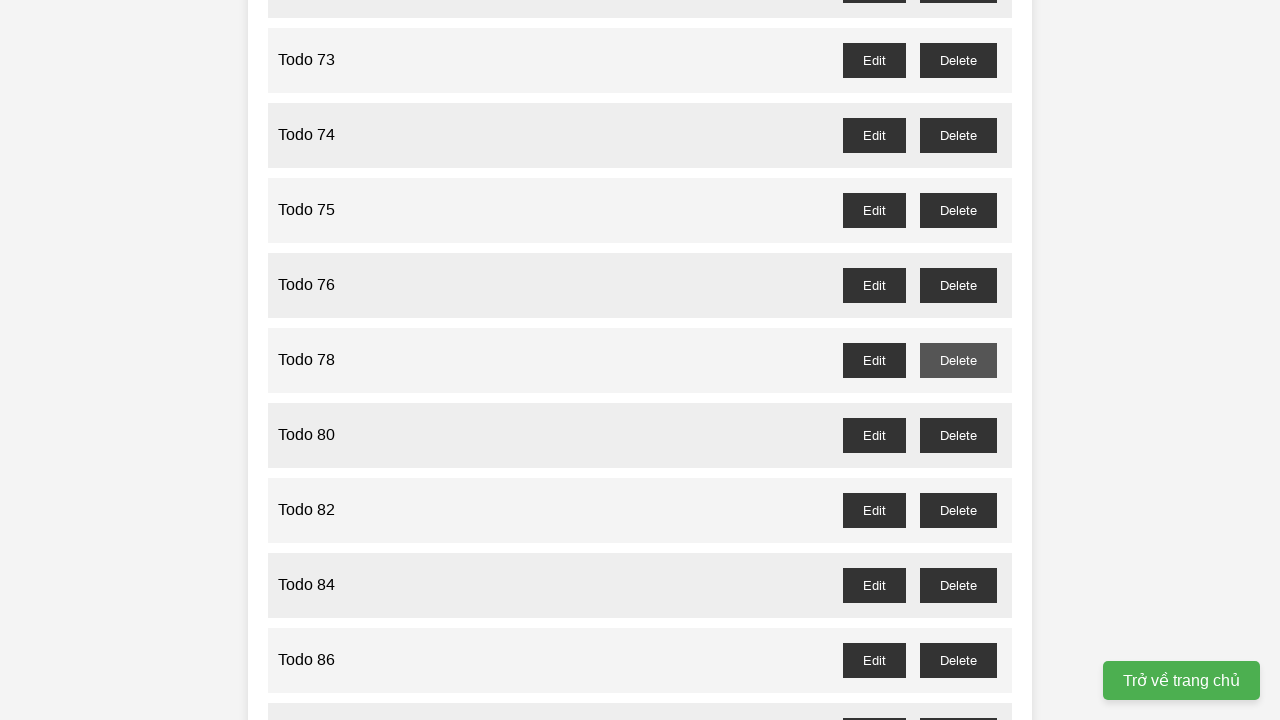

Waited for delete confirmation dialog for todo item 77 to be processed
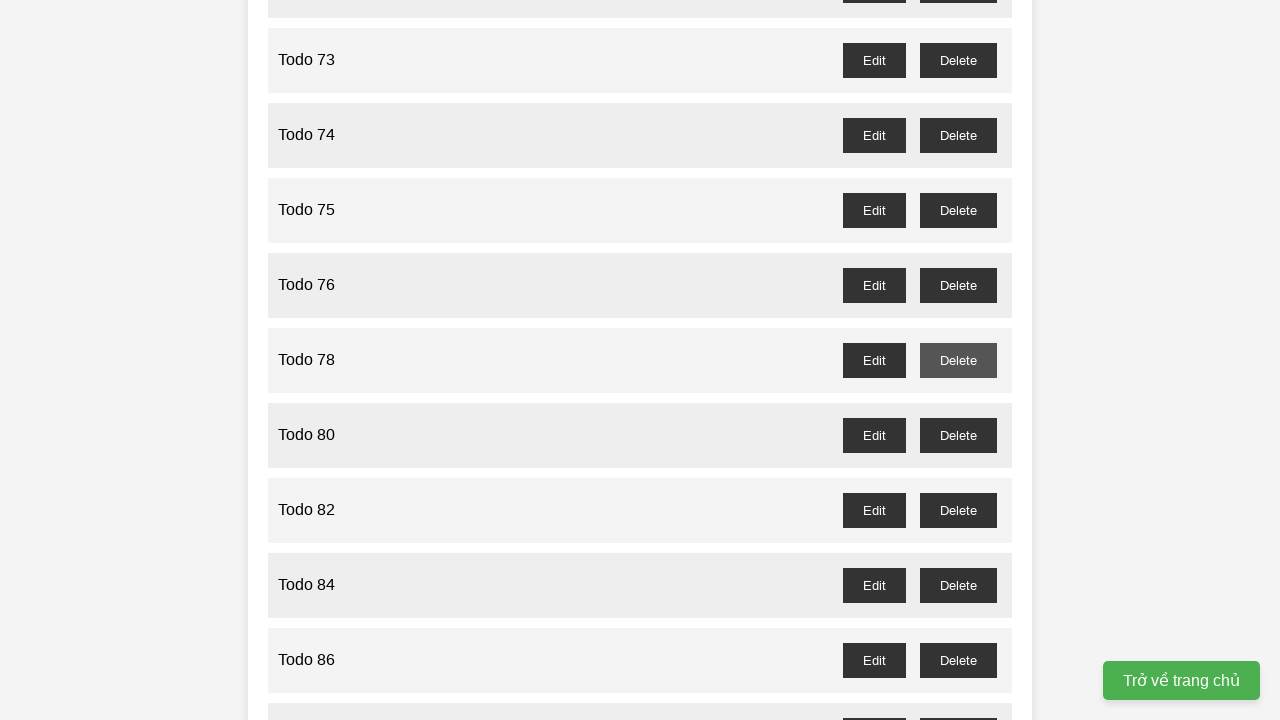

Clicked delete button for odd-numbered todo item 75 at (958, 210) on xpath=//ul[@id='task-list'] >> li >> nth=74 >> //button[@id='todo-75-delete']
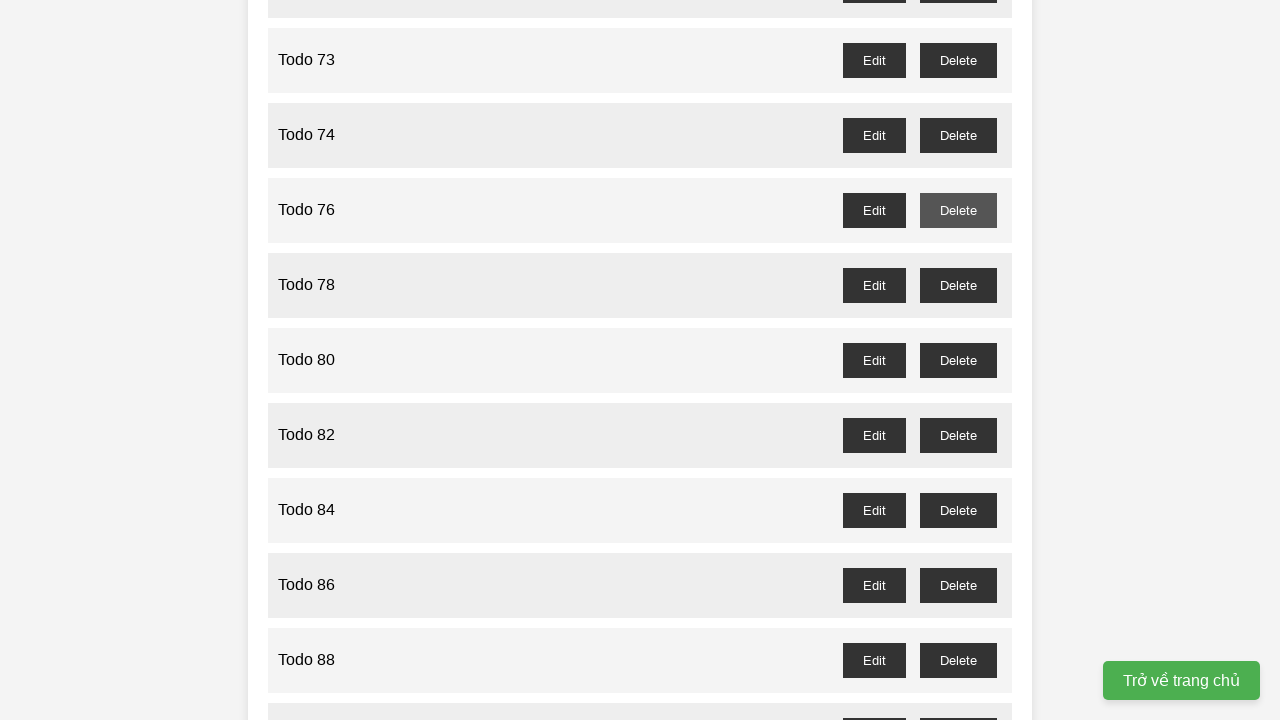

Waited for delete confirmation dialog for todo item 75 to be processed
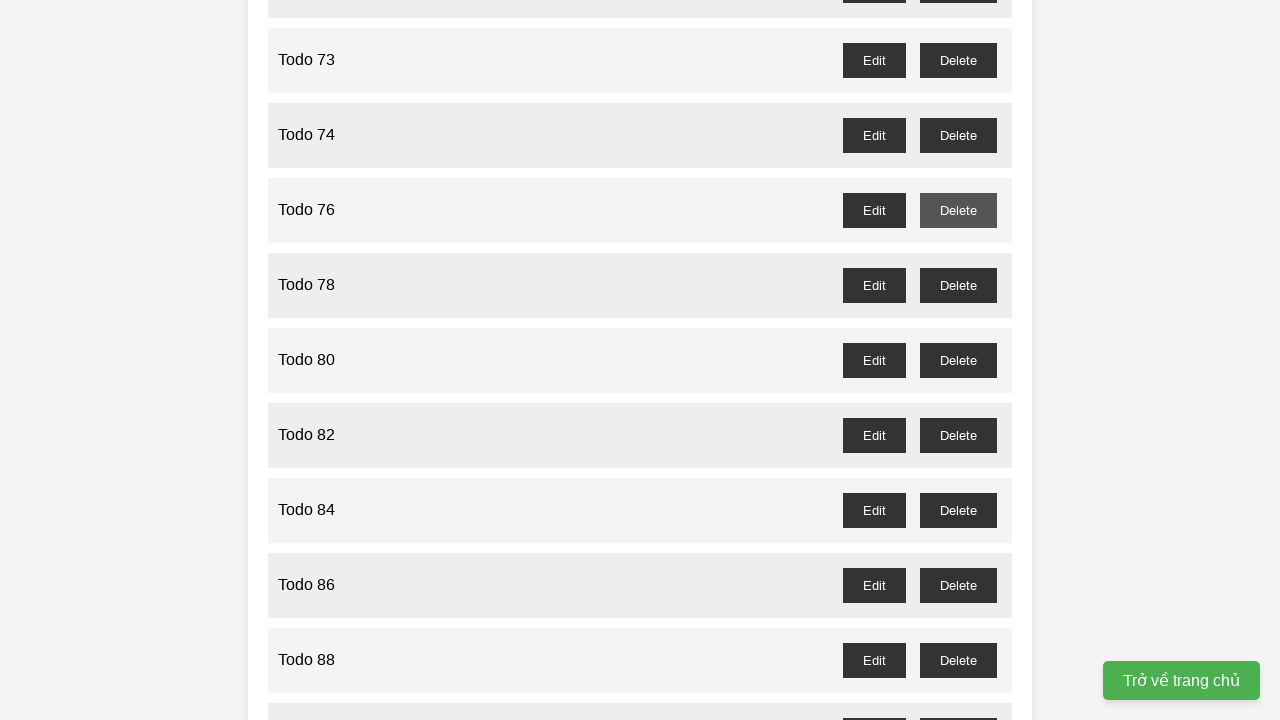

Clicked delete button for odd-numbered todo item 73 at (958, 60) on xpath=//ul[@id='task-list'] >> li >> nth=72 >> //button[@id='todo-73-delete']
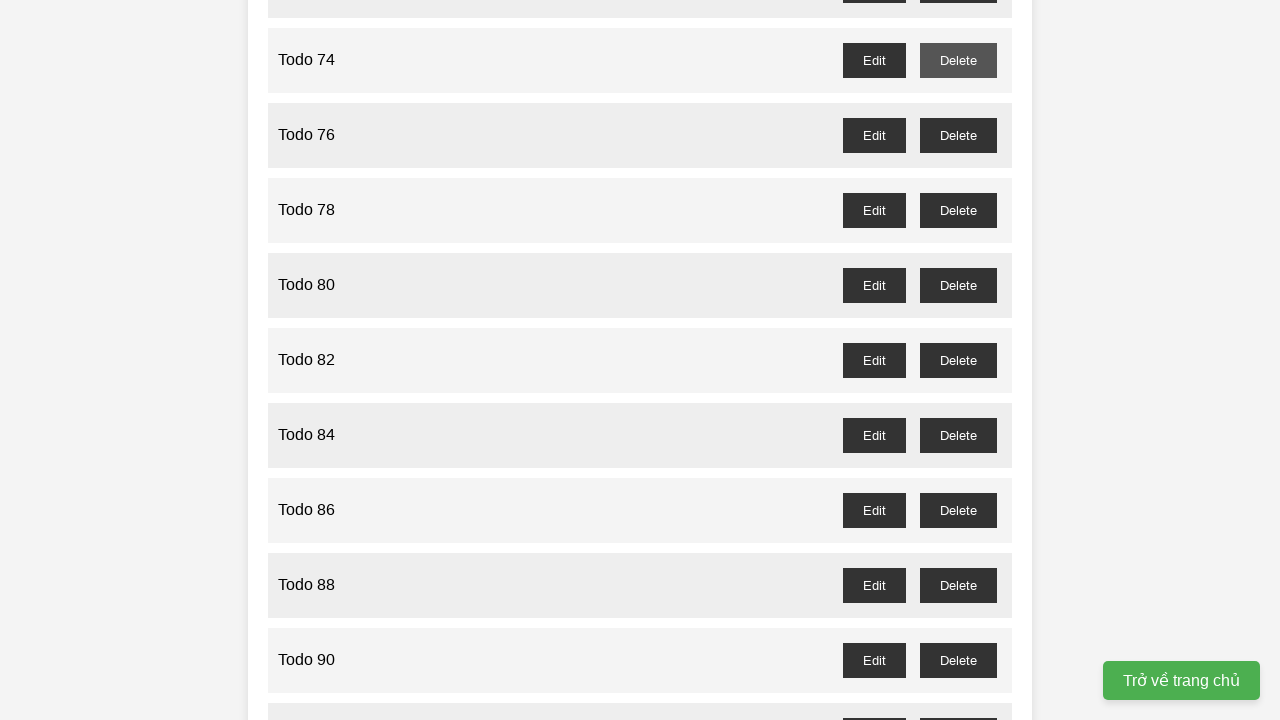

Waited for delete confirmation dialog for todo item 73 to be processed
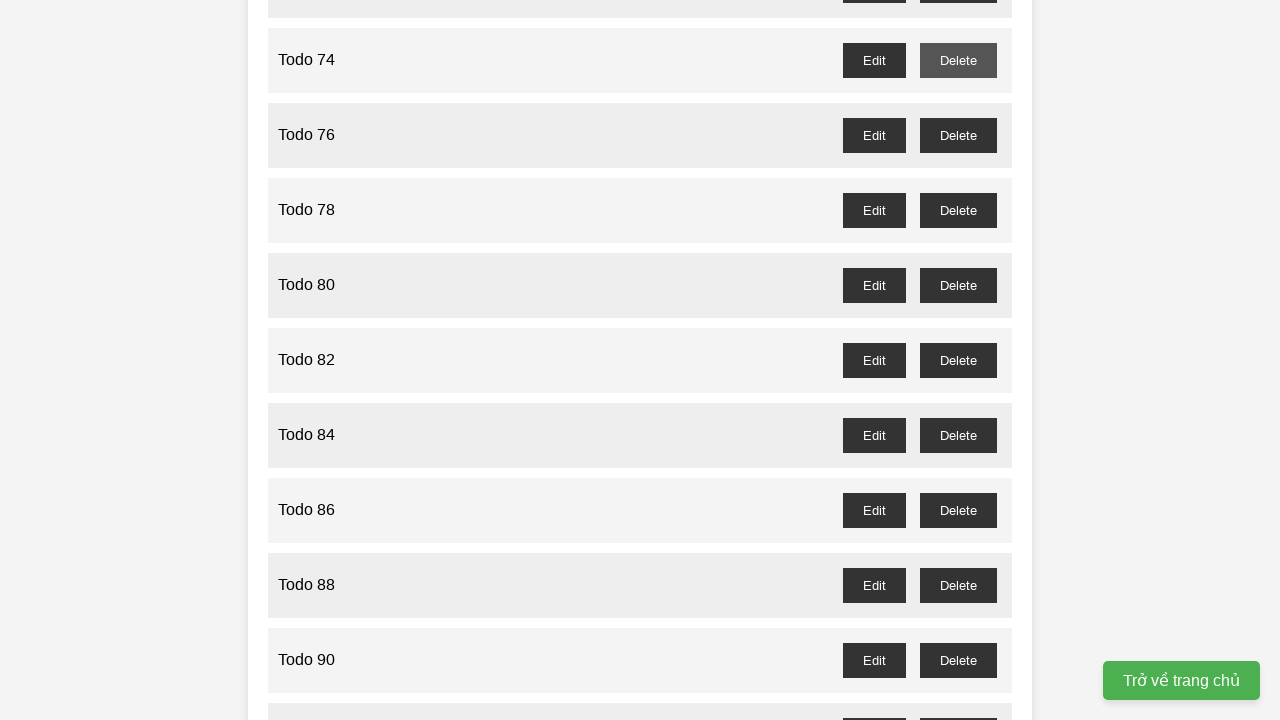

Clicked delete button for odd-numbered todo item 71 at (958, 360) on xpath=//ul[@id='task-list'] >> li >> nth=70 >> //button[@id='todo-71-delete']
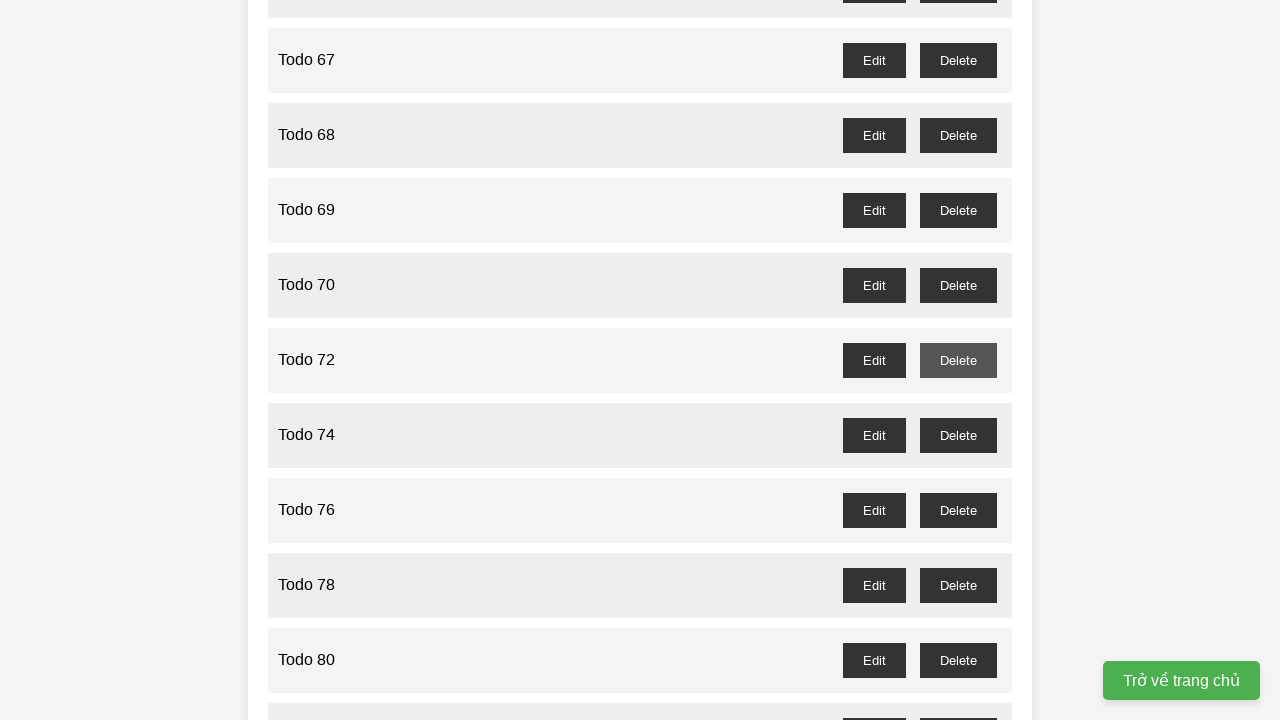

Waited for delete confirmation dialog for todo item 71 to be processed
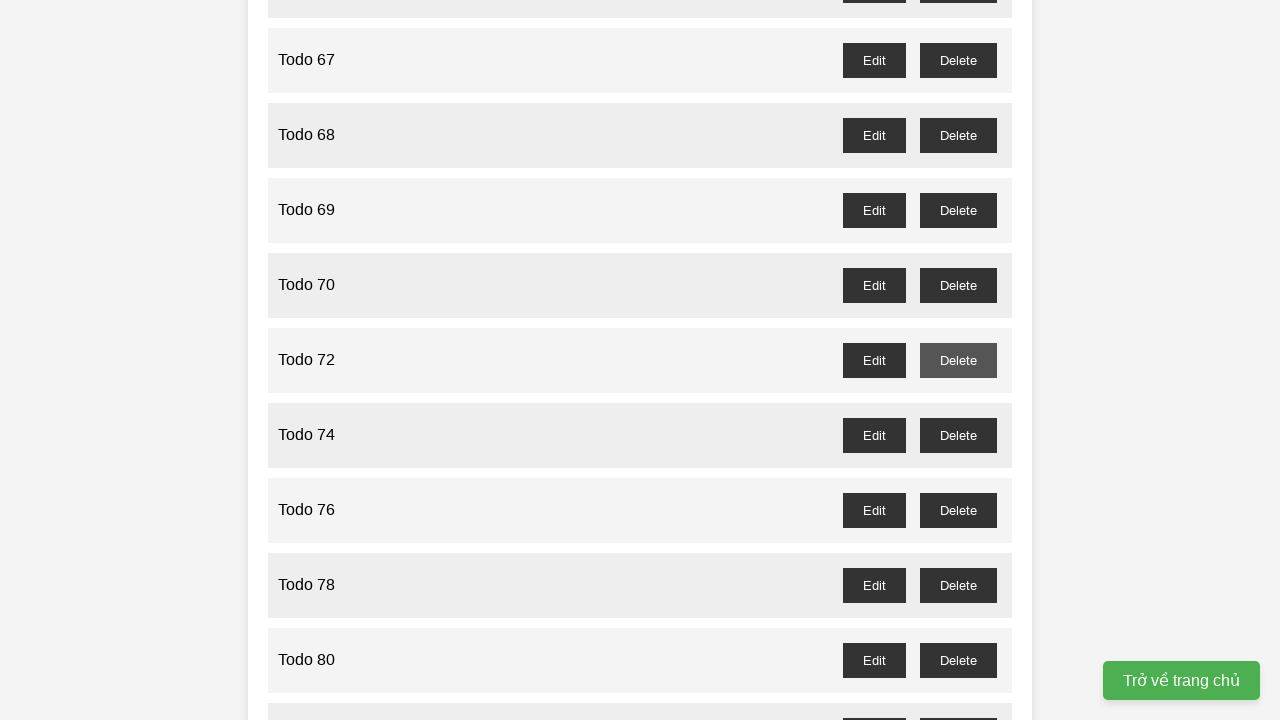

Clicked delete button for odd-numbered todo item 69 at (958, 210) on xpath=//ul[@id='task-list'] >> li >> nth=68 >> //button[@id='todo-69-delete']
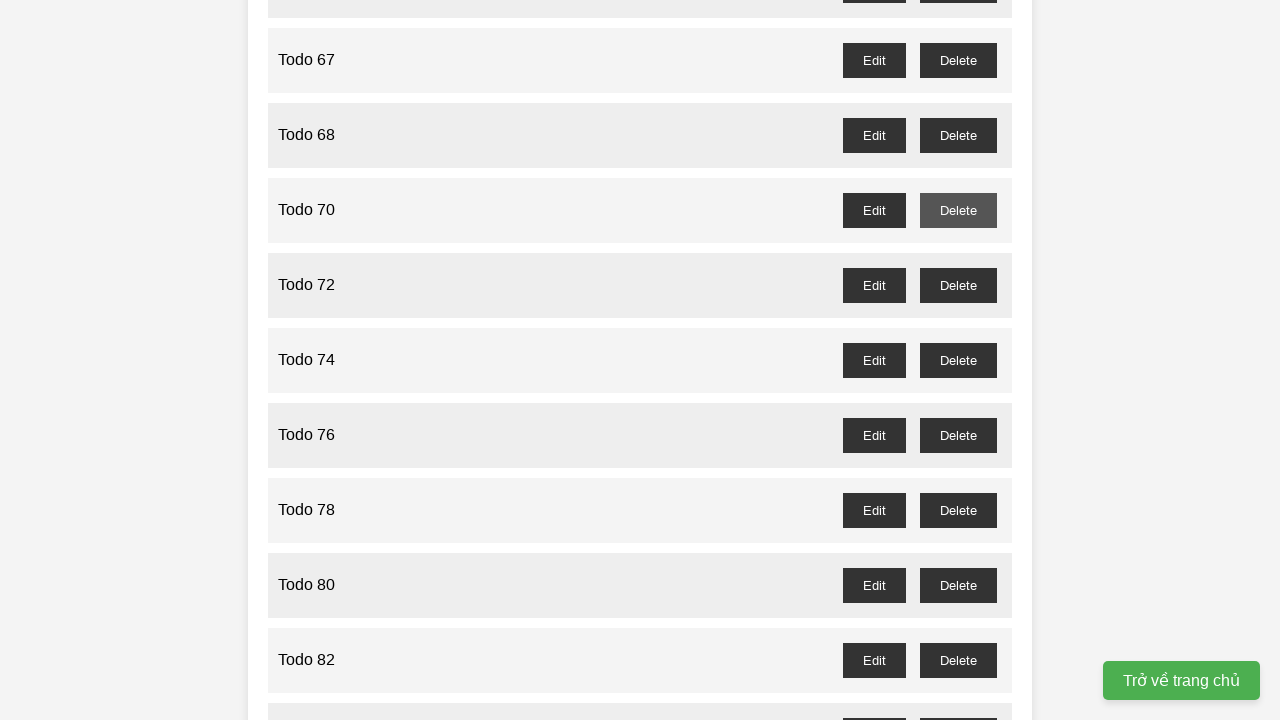

Waited for delete confirmation dialog for todo item 69 to be processed
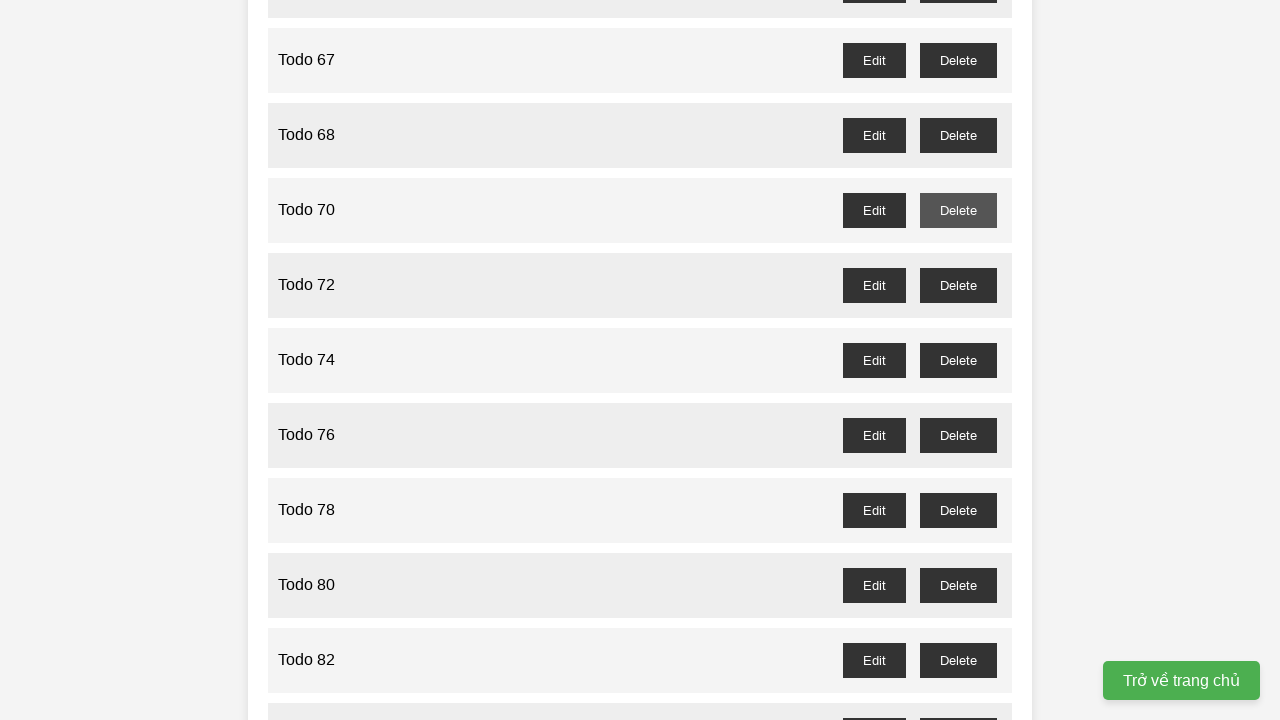

Clicked delete button for odd-numbered todo item 67 at (958, 60) on xpath=//ul[@id='task-list'] >> li >> nth=66 >> //button[@id='todo-67-delete']
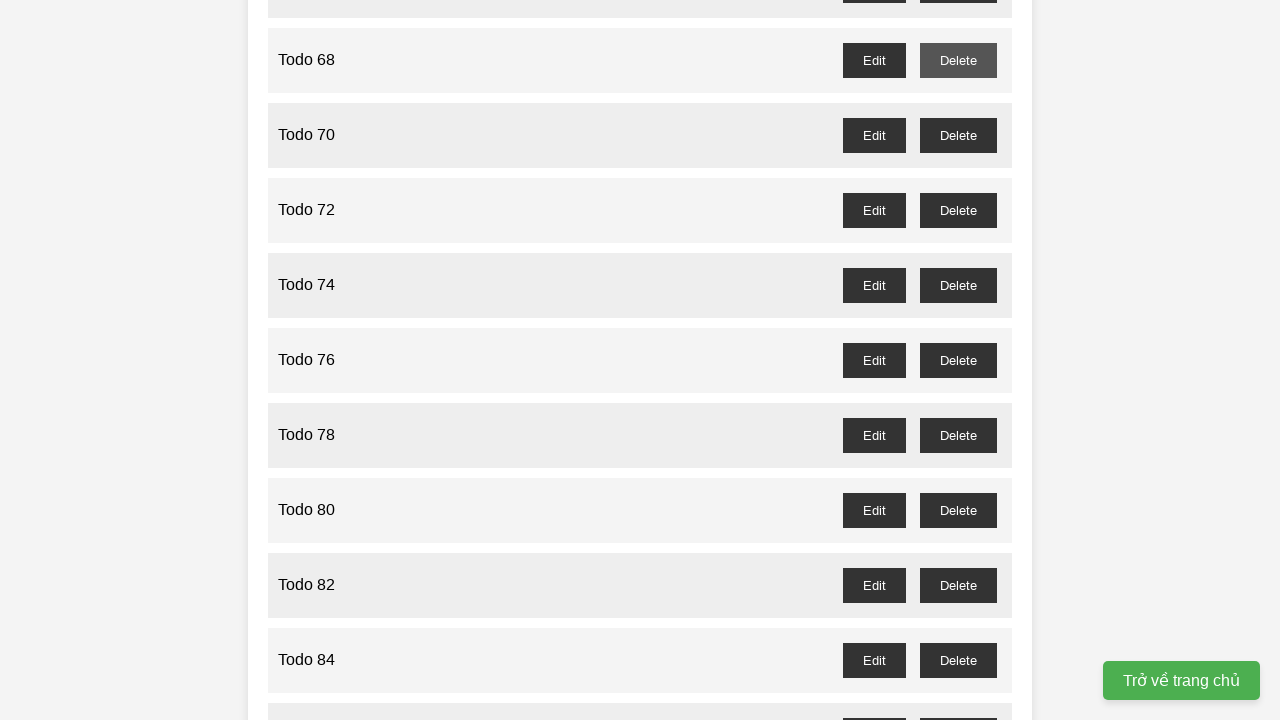

Waited for delete confirmation dialog for todo item 67 to be processed
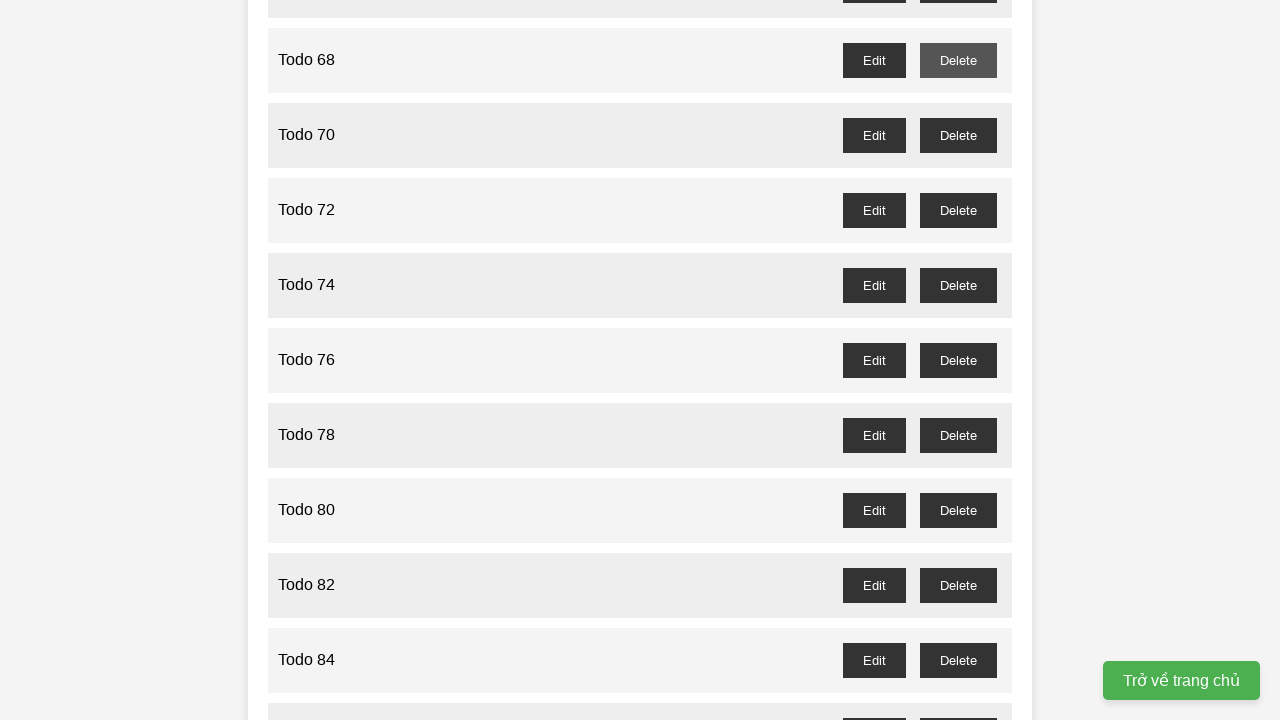

Clicked delete button for odd-numbered todo item 65 at (958, 360) on xpath=//ul[@id='task-list'] >> li >> nth=64 >> //button[@id='todo-65-delete']
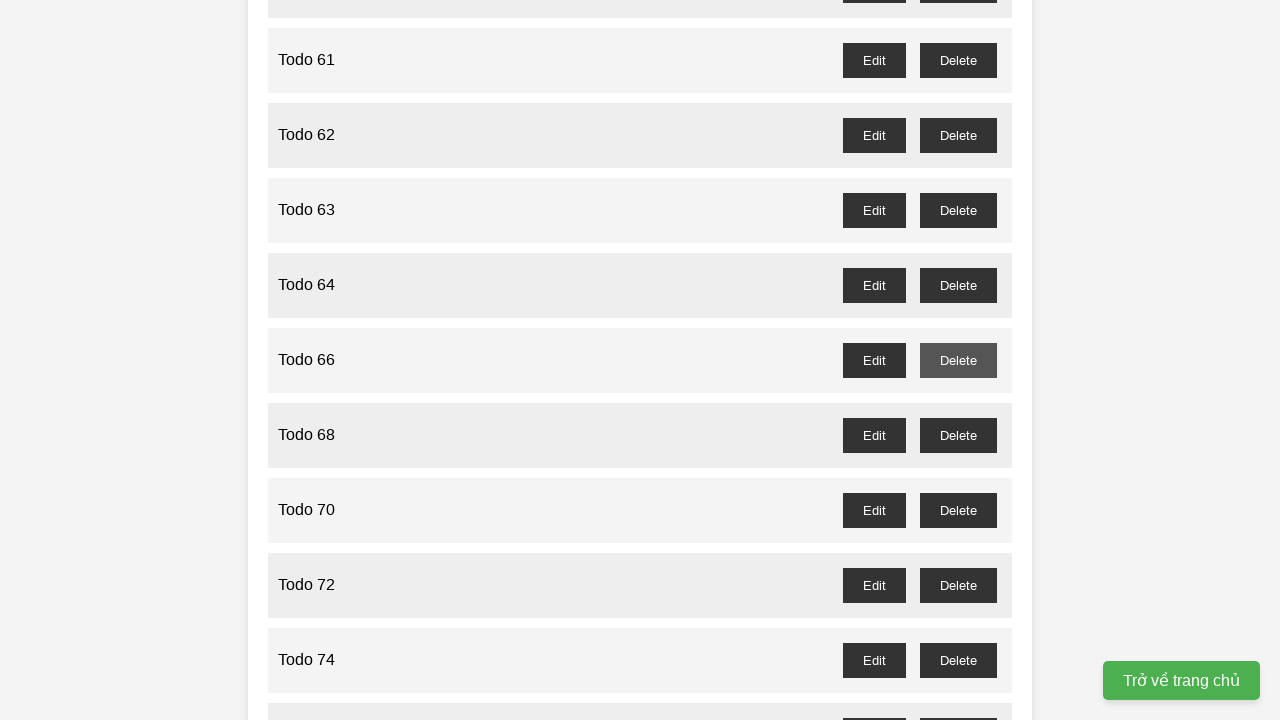

Waited for delete confirmation dialog for todo item 65 to be processed
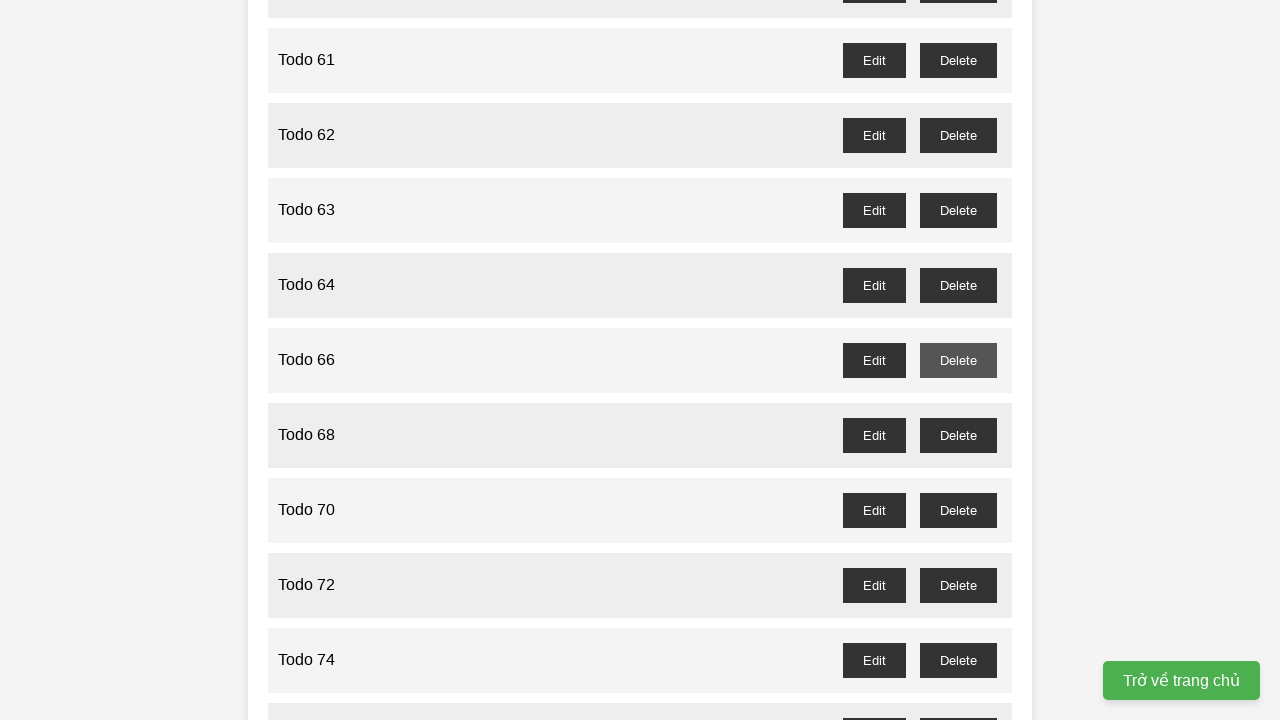

Clicked delete button for odd-numbered todo item 63 at (958, 210) on xpath=//ul[@id='task-list'] >> li >> nth=62 >> //button[@id='todo-63-delete']
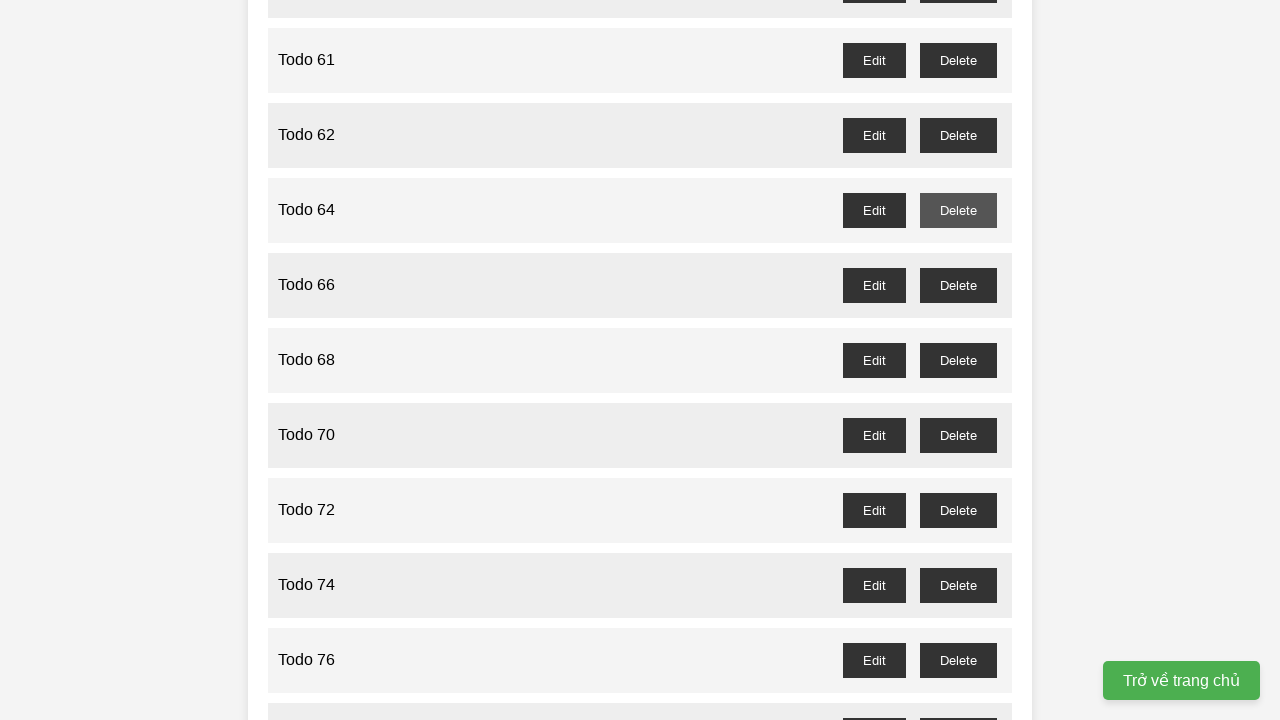

Waited for delete confirmation dialog for todo item 63 to be processed
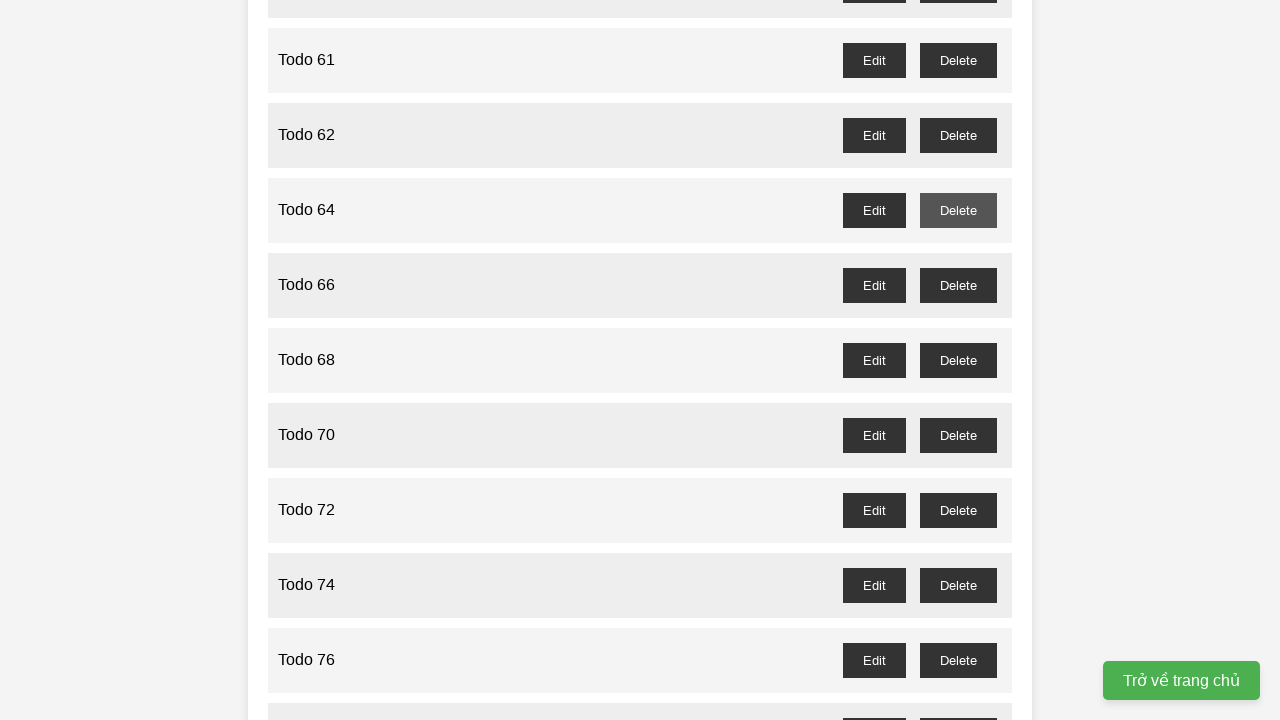

Clicked delete button for odd-numbered todo item 61 at (958, 60) on xpath=//ul[@id='task-list'] >> li >> nth=60 >> //button[@id='todo-61-delete']
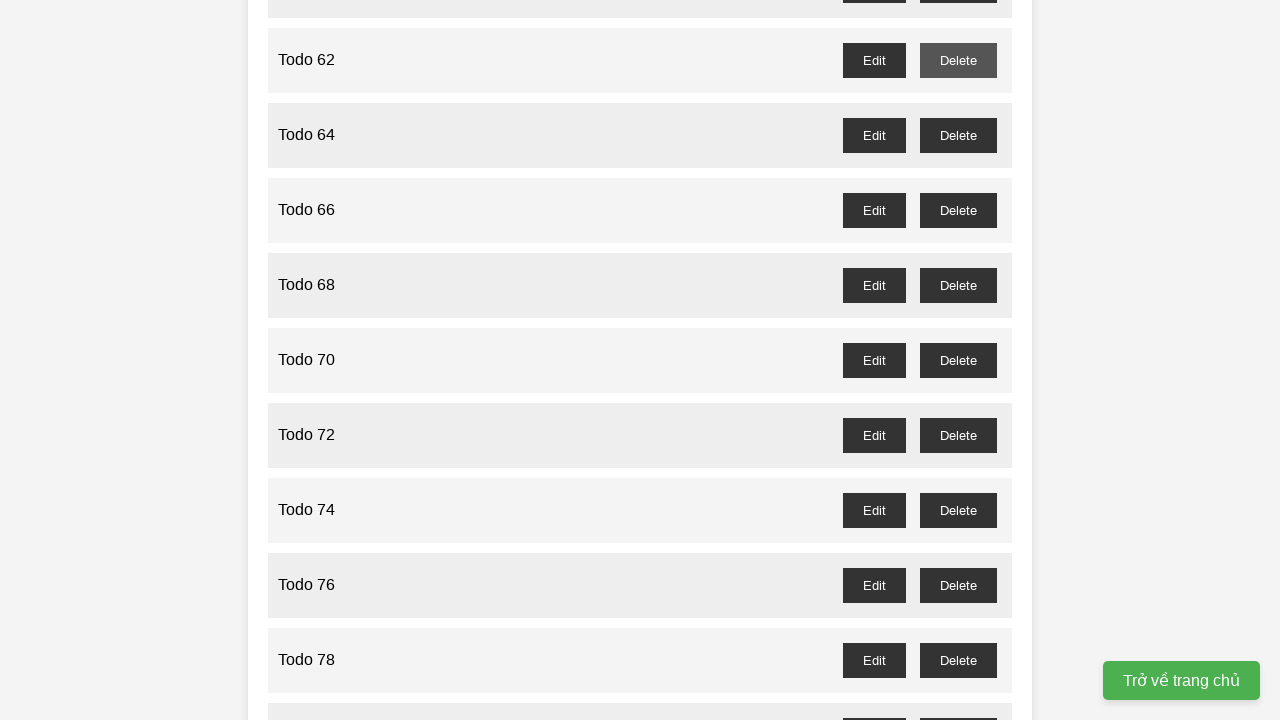

Waited for delete confirmation dialog for todo item 61 to be processed
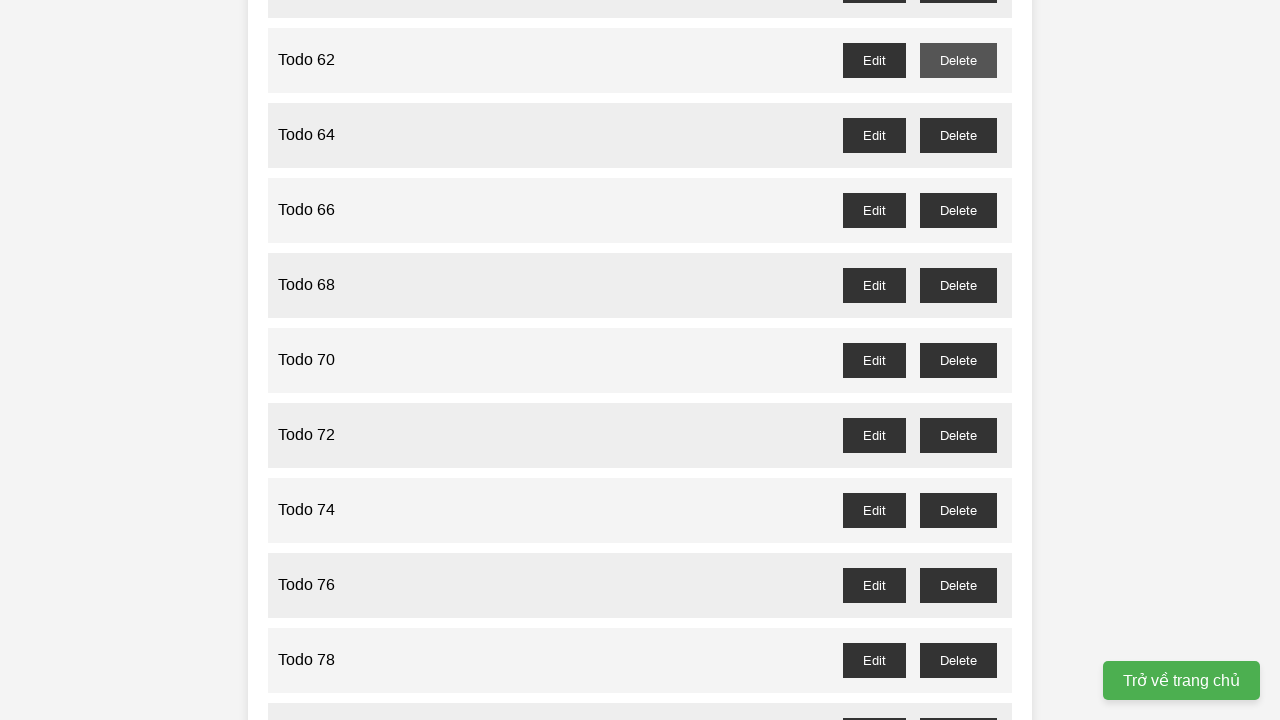

Clicked delete button for odd-numbered todo item 59 at (958, 360) on xpath=//ul[@id='task-list'] >> li >> nth=58 >> //button[@id='todo-59-delete']
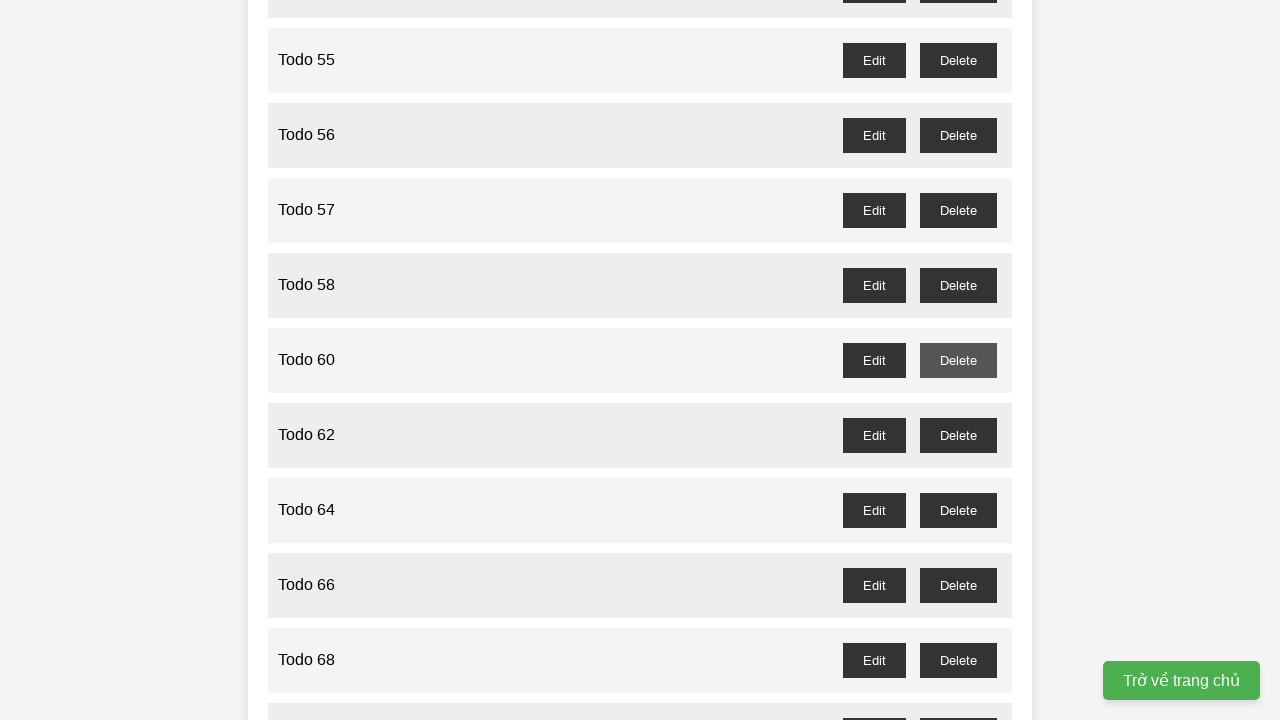

Waited for delete confirmation dialog for todo item 59 to be processed
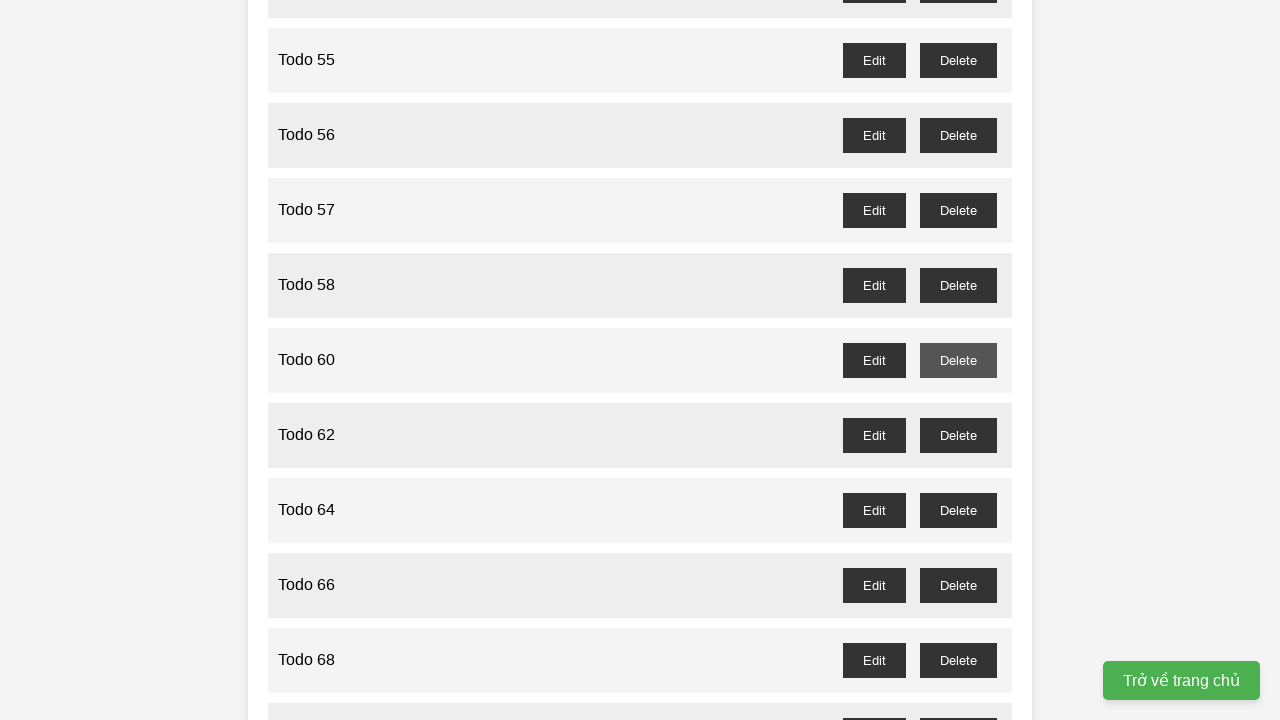

Clicked delete button for odd-numbered todo item 57 at (958, 210) on xpath=//ul[@id='task-list'] >> li >> nth=56 >> //button[@id='todo-57-delete']
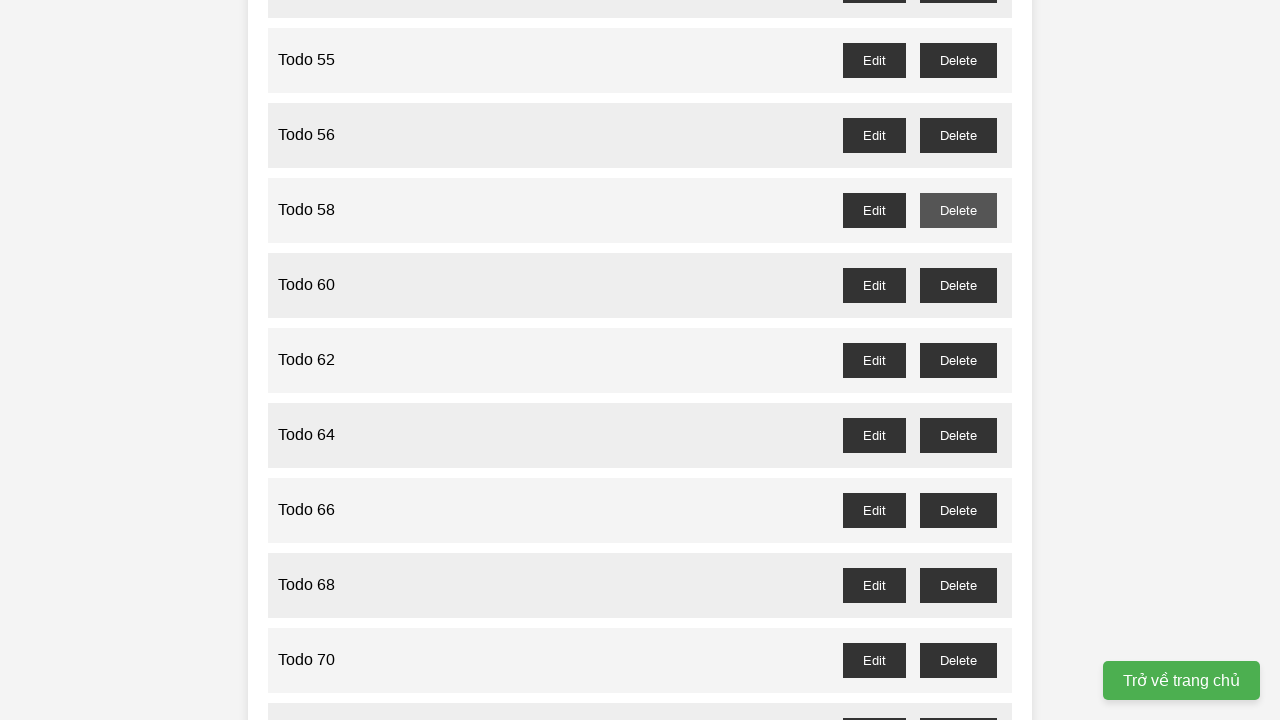

Waited for delete confirmation dialog for todo item 57 to be processed
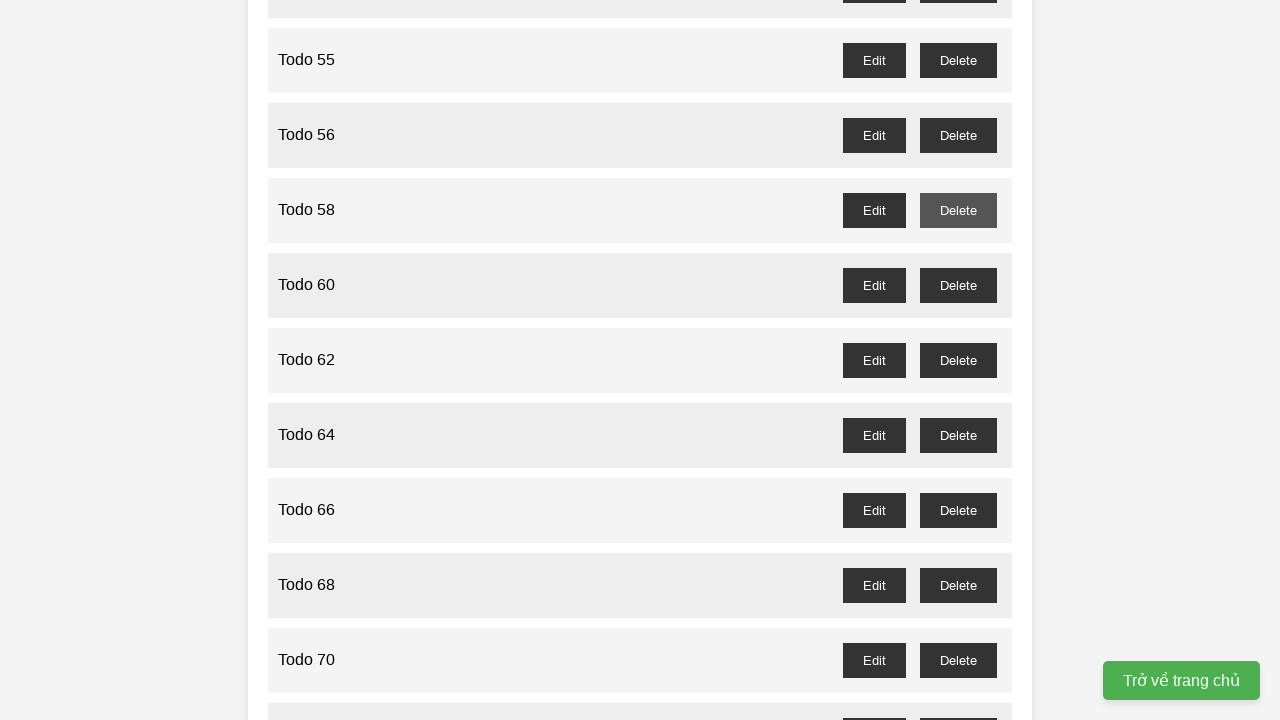

Clicked delete button for odd-numbered todo item 55 at (958, 60) on xpath=//ul[@id='task-list'] >> li >> nth=54 >> //button[@id='todo-55-delete']
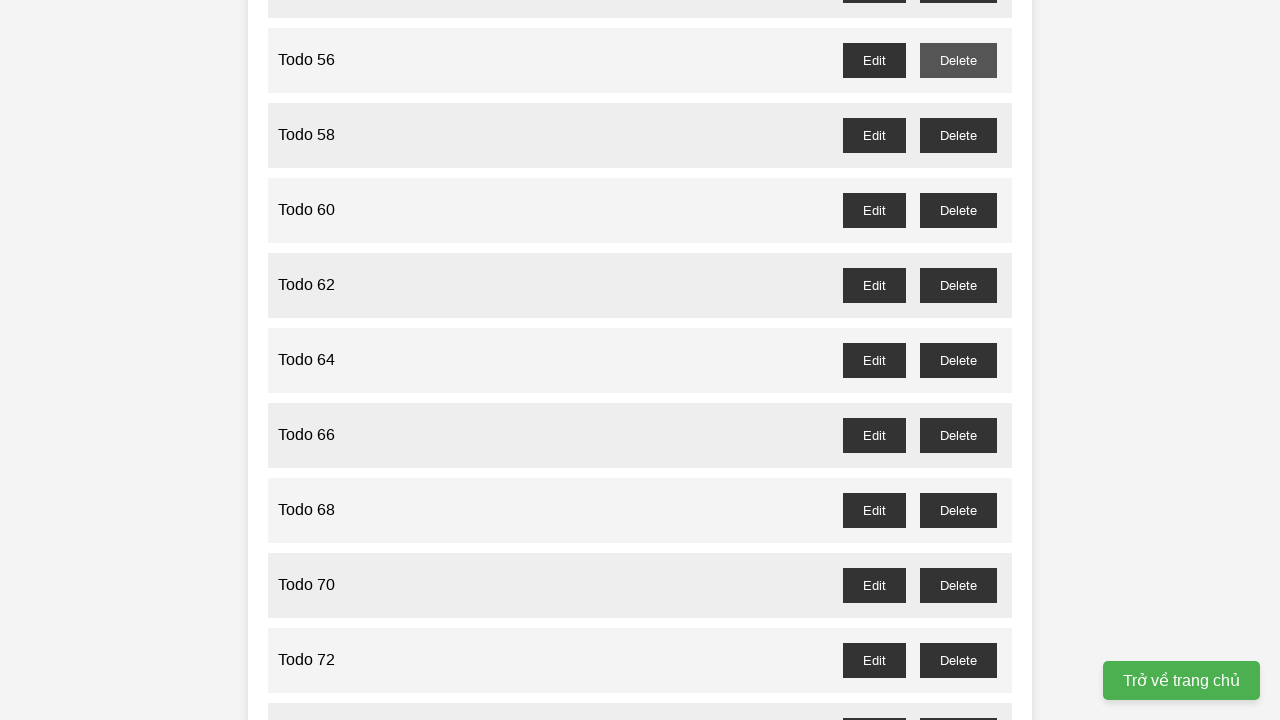

Waited for delete confirmation dialog for todo item 55 to be processed
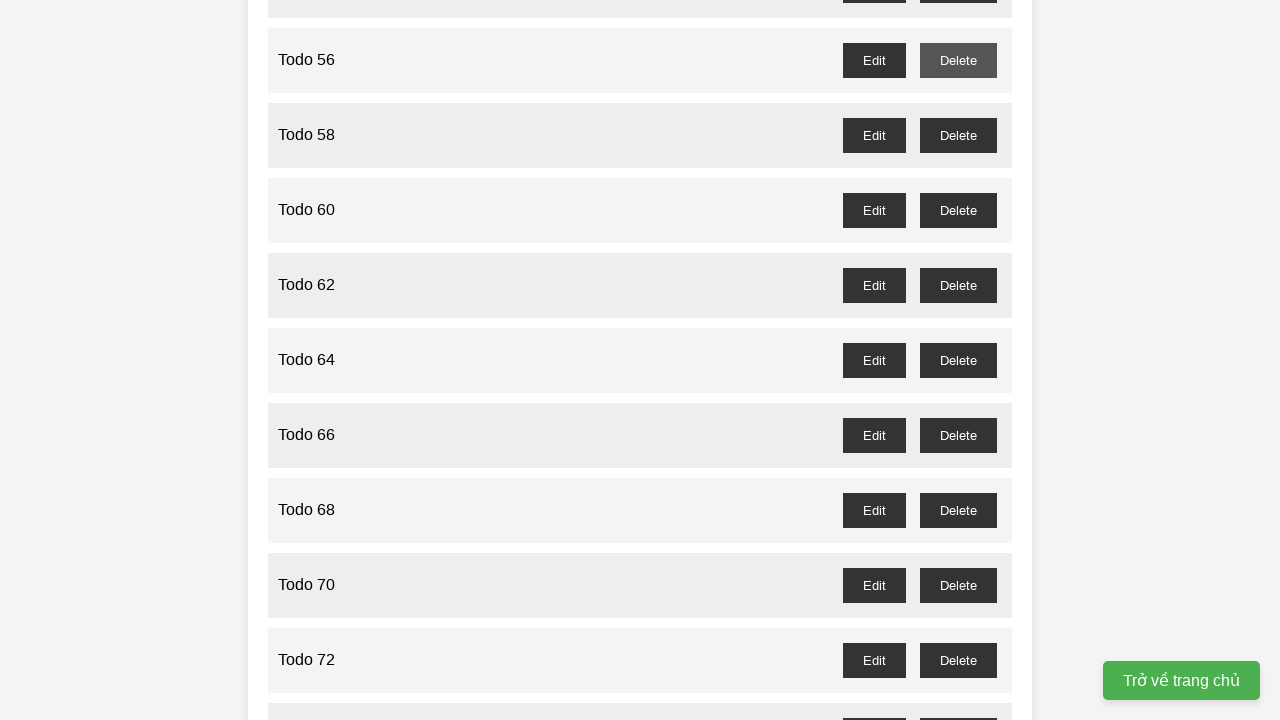

Clicked delete button for odd-numbered todo item 53 at (958, 360) on xpath=//ul[@id='task-list'] >> li >> nth=52 >> //button[@id='todo-53-delete']
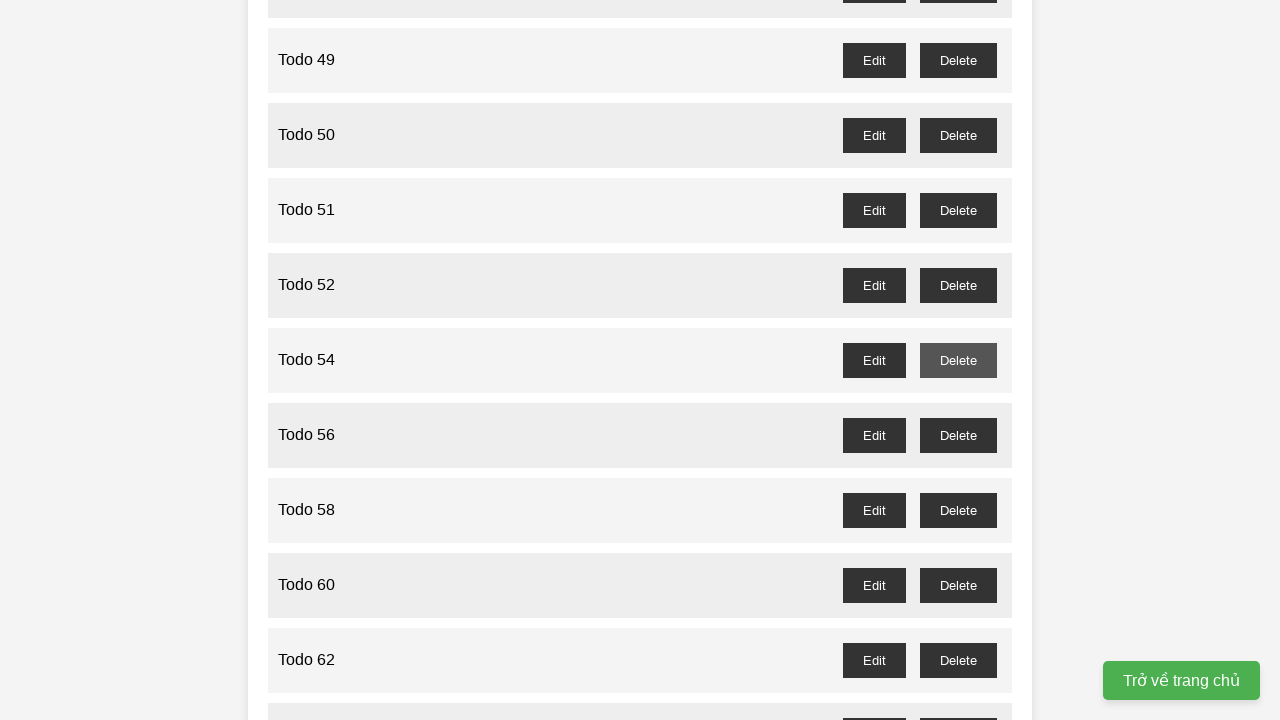

Waited for delete confirmation dialog for todo item 53 to be processed
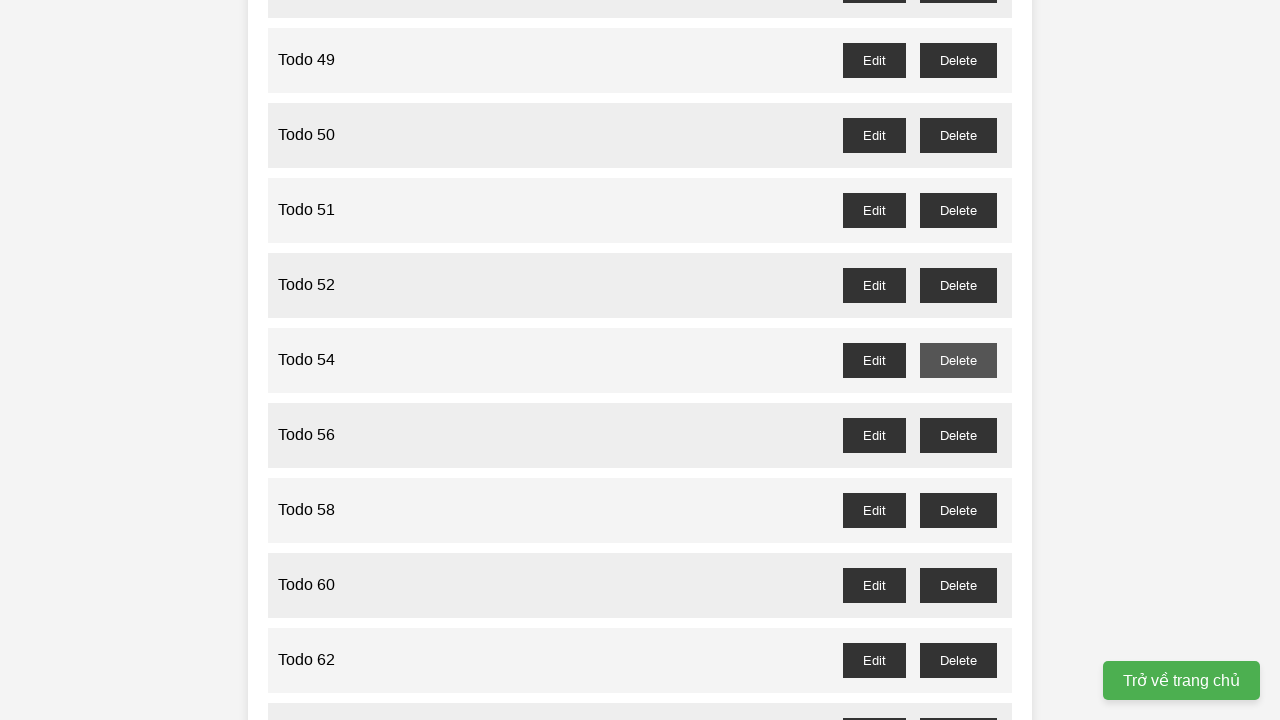

Clicked delete button for odd-numbered todo item 51 at (958, 210) on xpath=//ul[@id='task-list'] >> li >> nth=50 >> //button[@id='todo-51-delete']
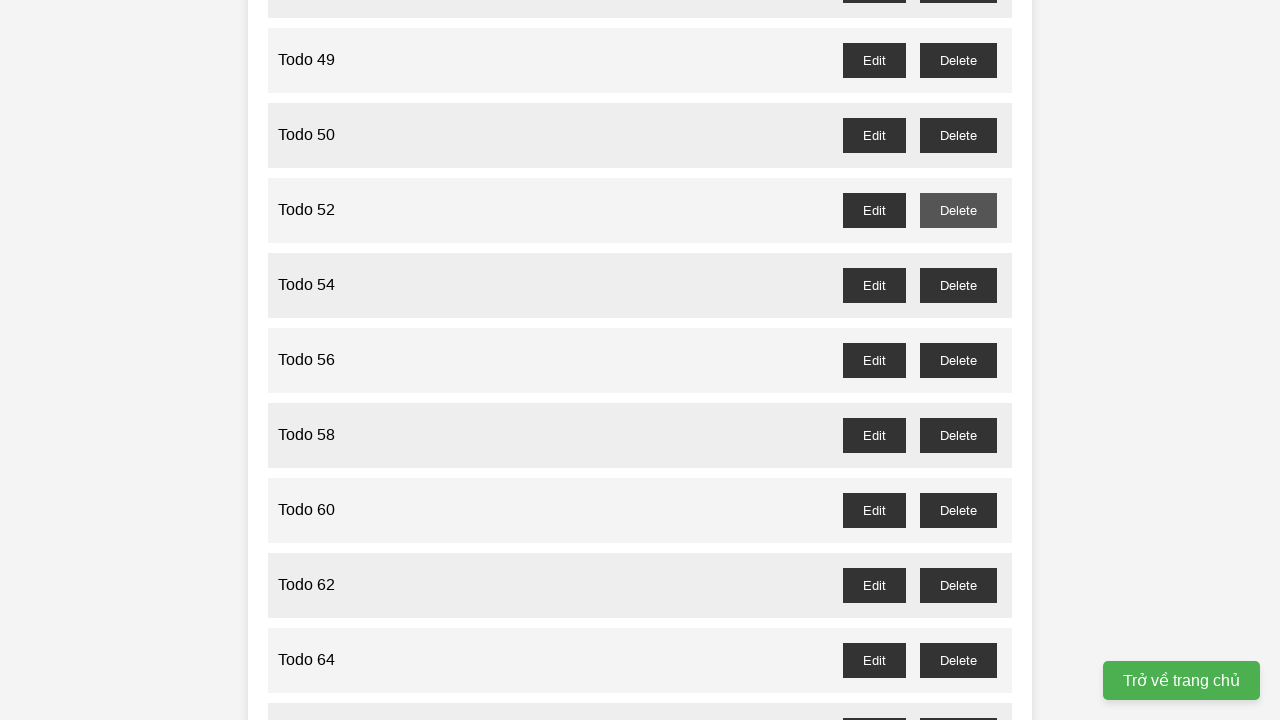

Waited for delete confirmation dialog for todo item 51 to be processed
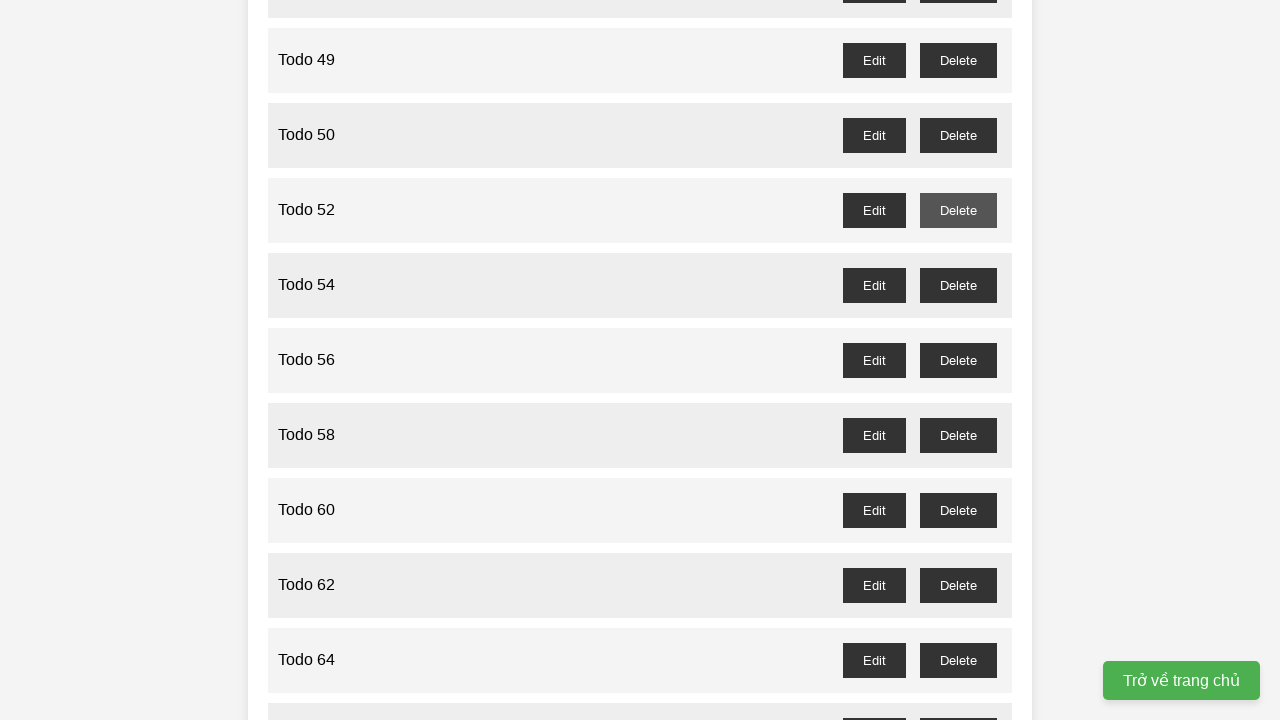

Clicked delete button for odd-numbered todo item 49 at (958, 60) on xpath=//ul[@id='task-list'] >> li >> nth=48 >> //button[@id='todo-49-delete']
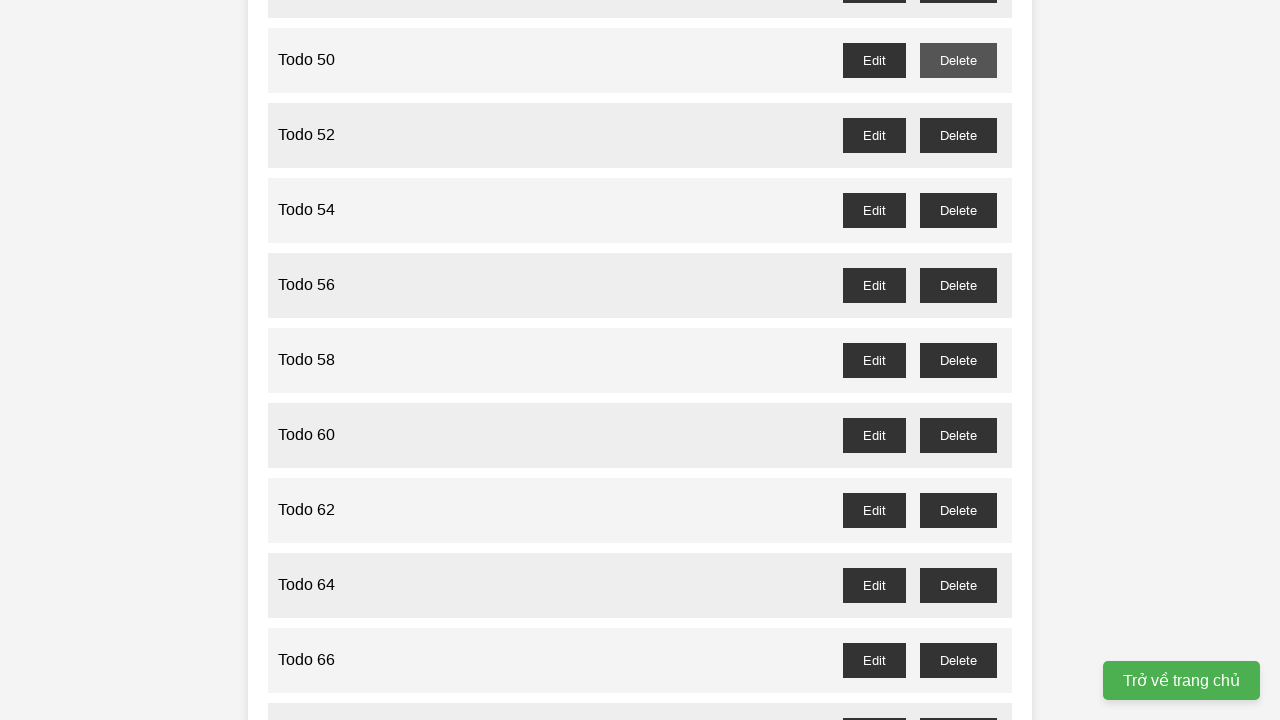

Waited for delete confirmation dialog for todo item 49 to be processed
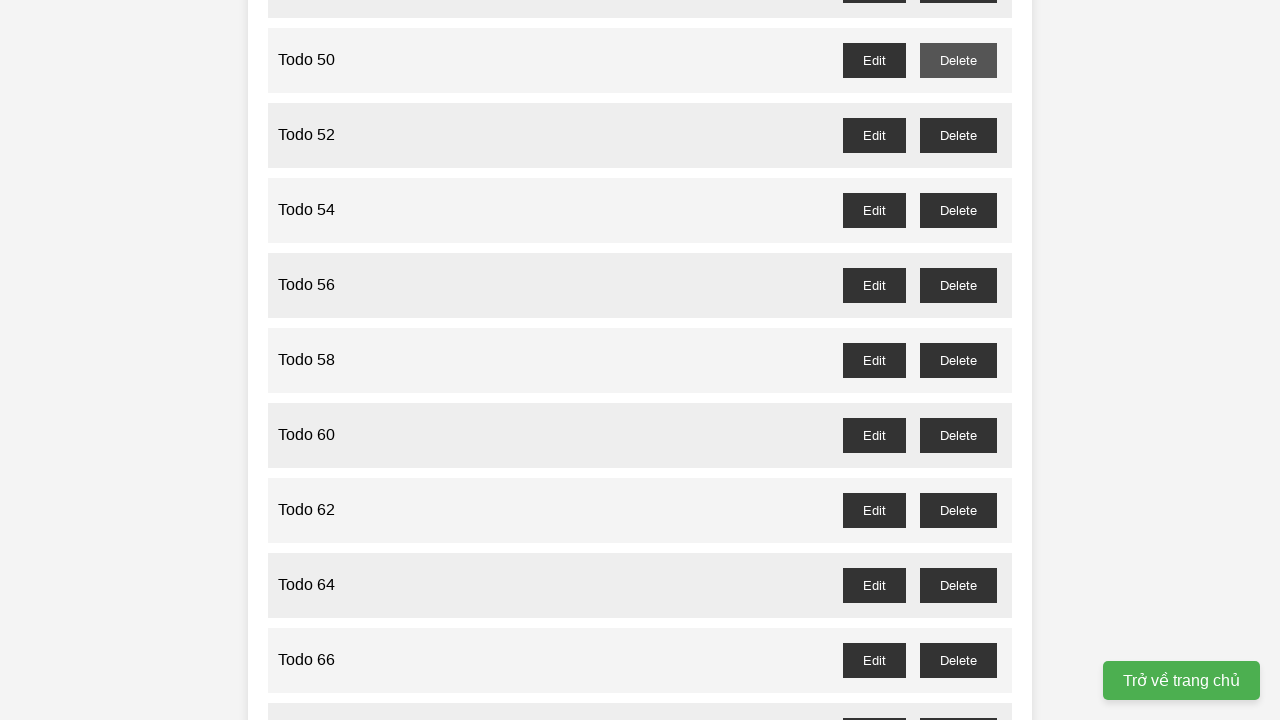

Clicked delete button for odd-numbered todo item 47 at (958, 360) on xpath=//ul[@id='task-list'] >> li >> nth=46 >> //button[@id='todo-47-delete']
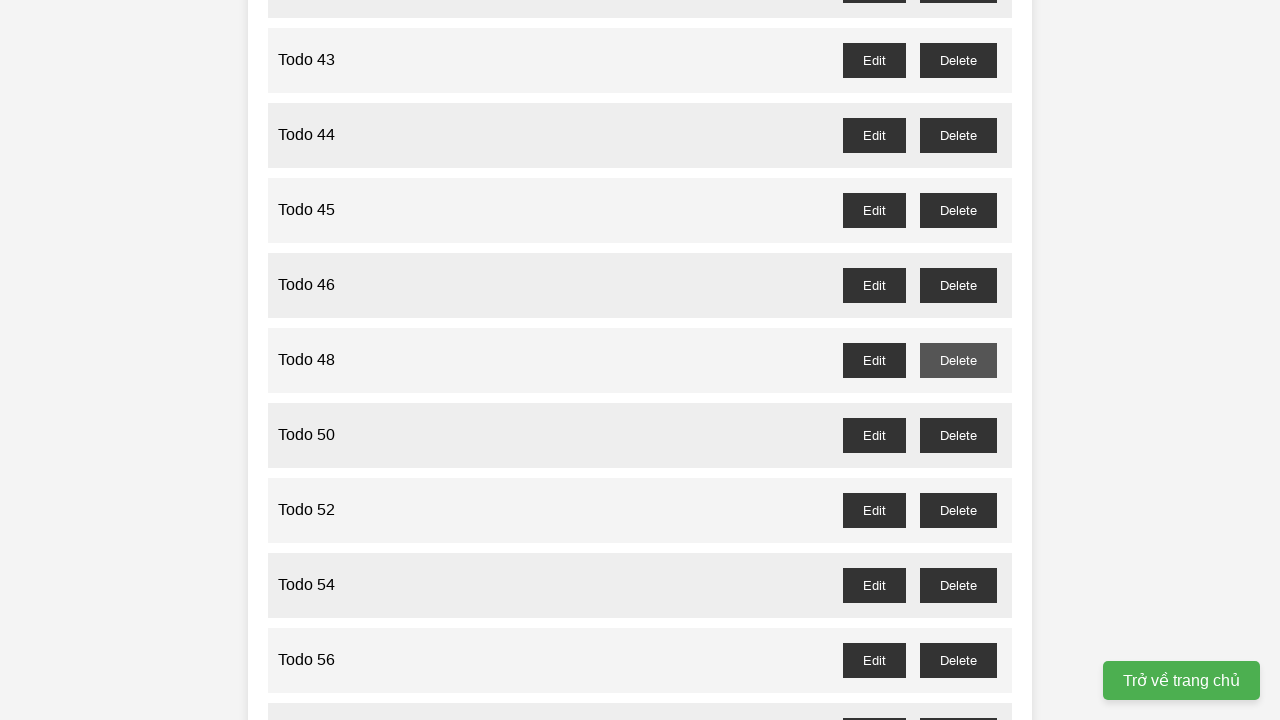

Waited for delete confirmation dialog for todo item 47 to be processed
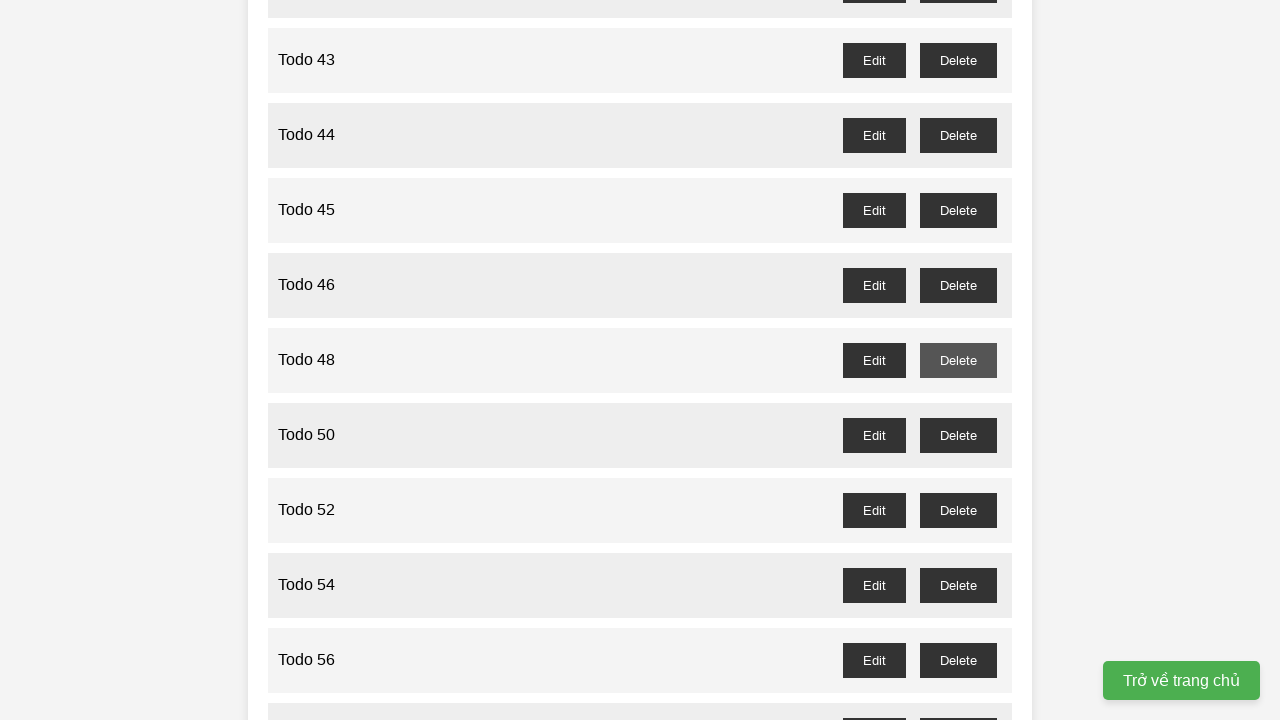

Clicked delete button for odd-numbered todo item 45 at (958, 210) on xpath=//ul[@id='task-list'] >> li >> nth=44 >> //button[@id='todo-45-delete']
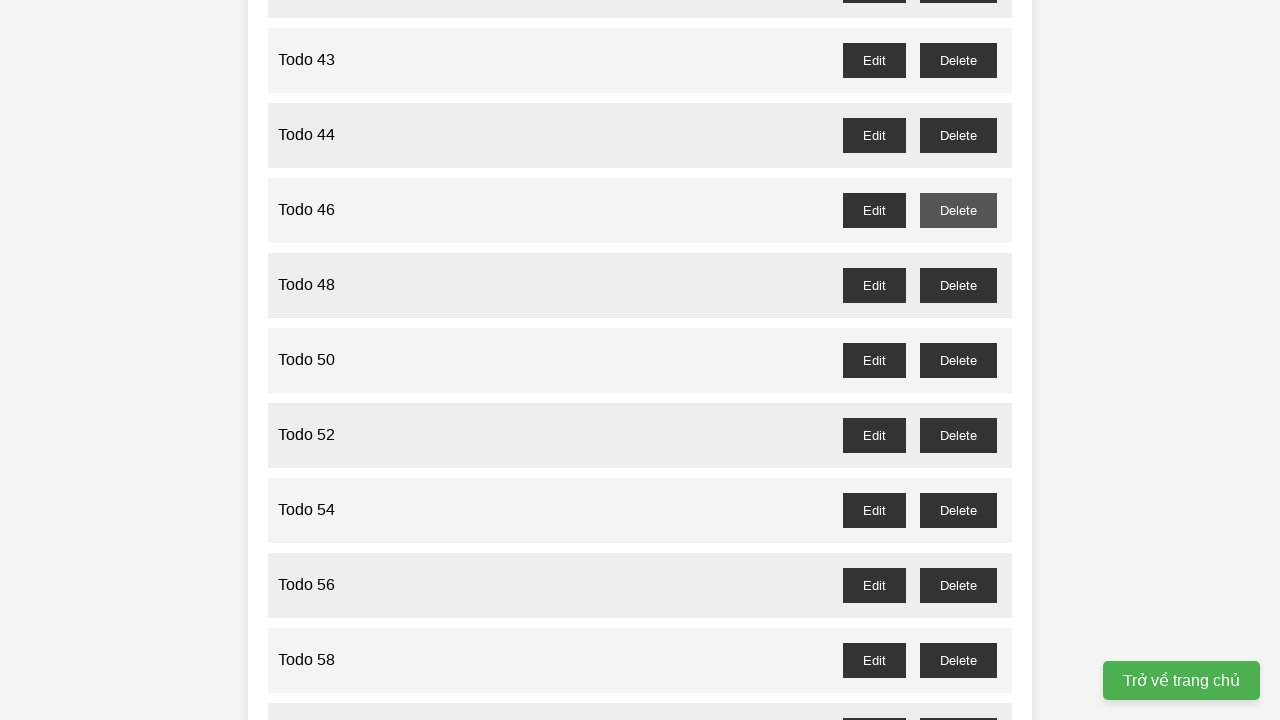

Waited for delete confirmation dialog for todo item 45 to be processed
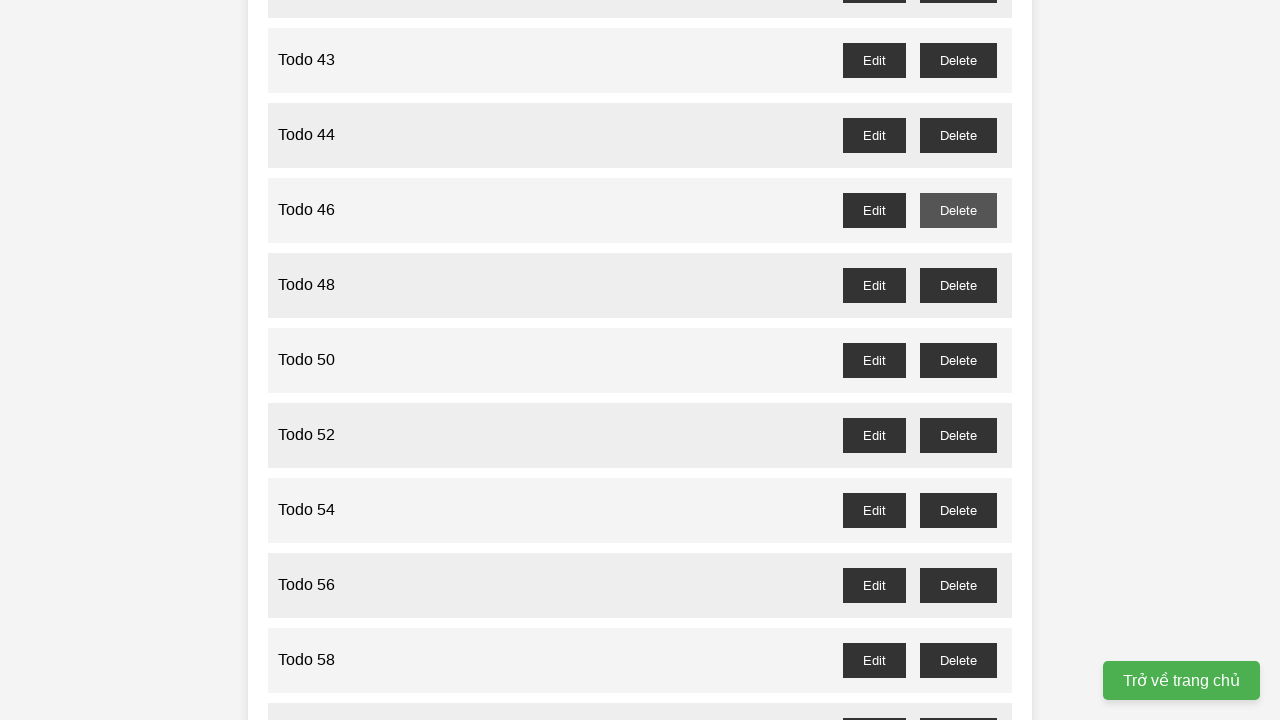

Clicked delete button for odd-numbered todo item 43 at (958, 60) on xpath=//ul[@id='task-list'] >> li >> nth=42 >> //button[@id='todo-43-delete']
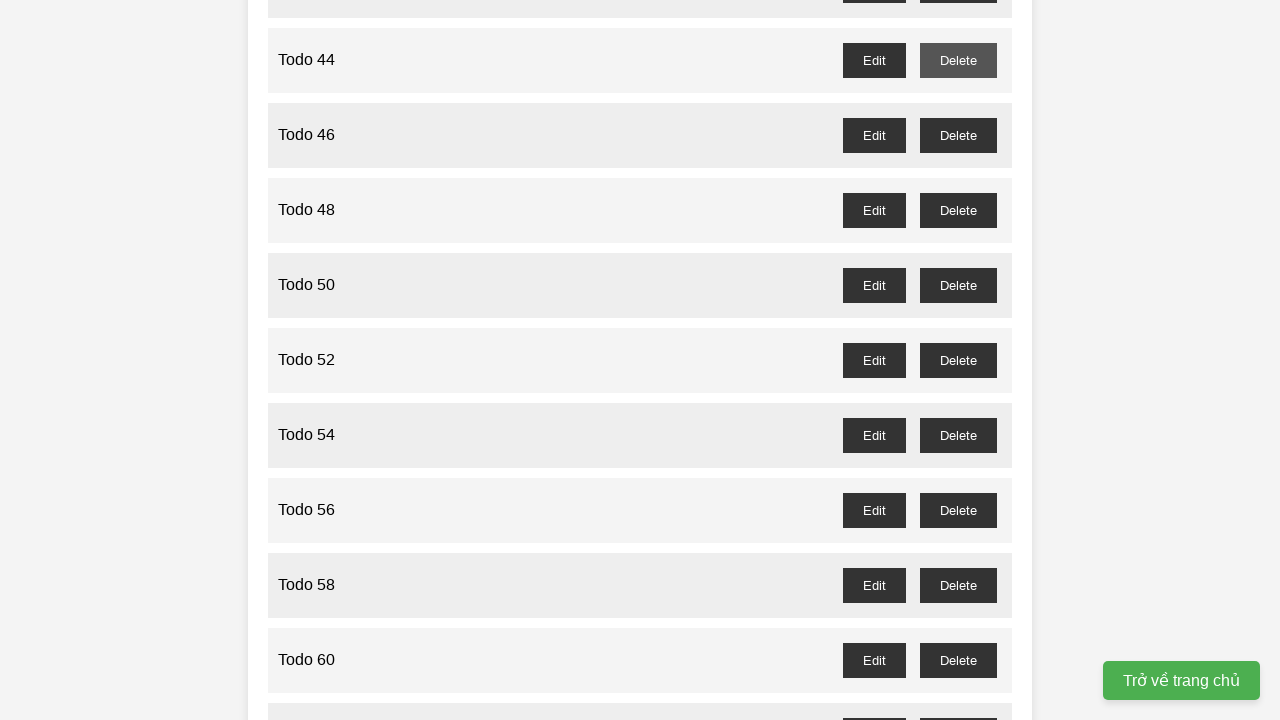

Waited for delete confirmation dialog for todo item 43 to be processed
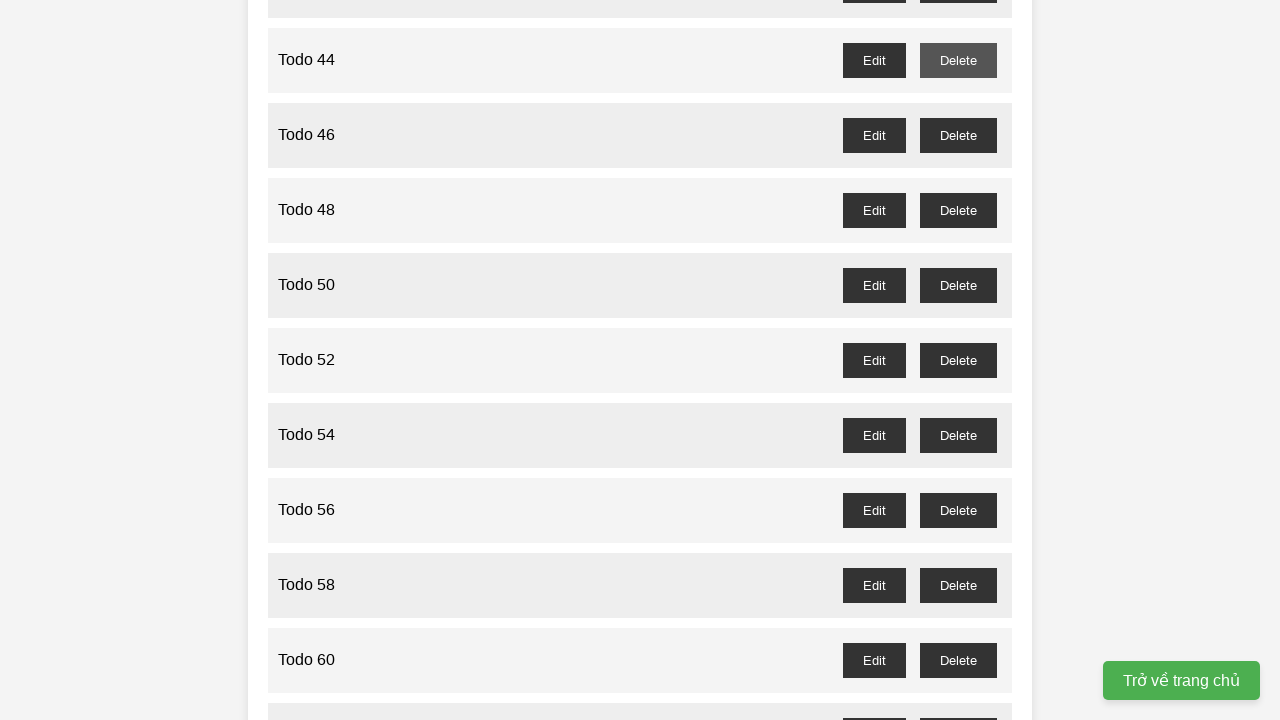

Clicked delete button for odd-numbered todo item 41 at (958, 360) on xpath=//ul[@id='task-list'] >> li >> nth=40 >> //button[@id='todo-41-delete']
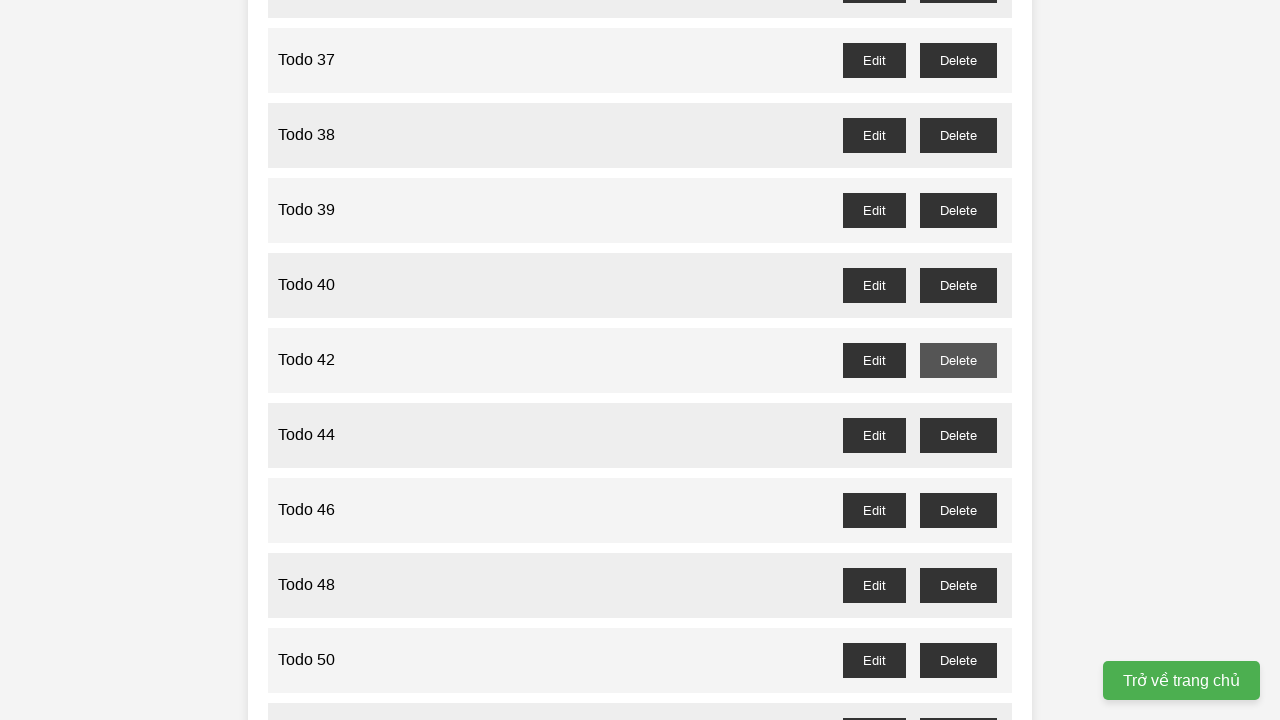

Waited for delete confirmation dialog for todo item 41 to be processed
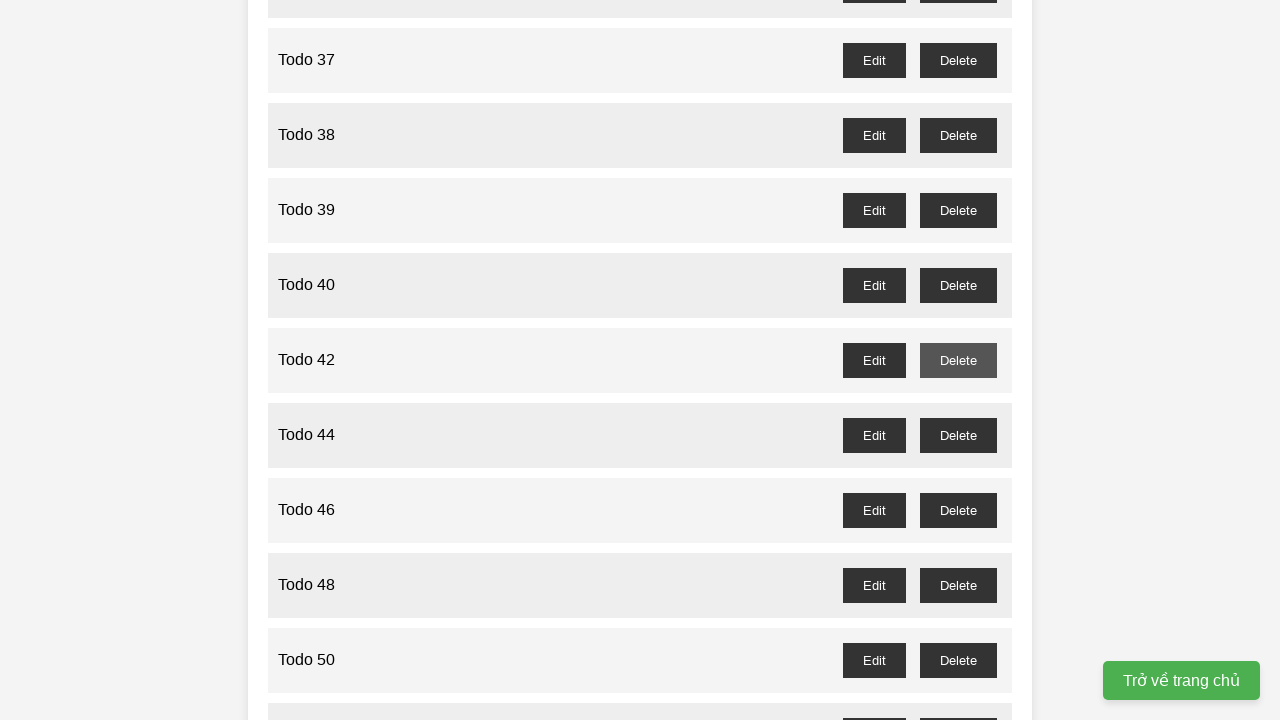

Clicked delete button for odd-numbered todo item 39 at (958, 210) on xpath=//ul[@id='task-list'] >> li >> nth=38 >> //button[@id='todo-39-delete']
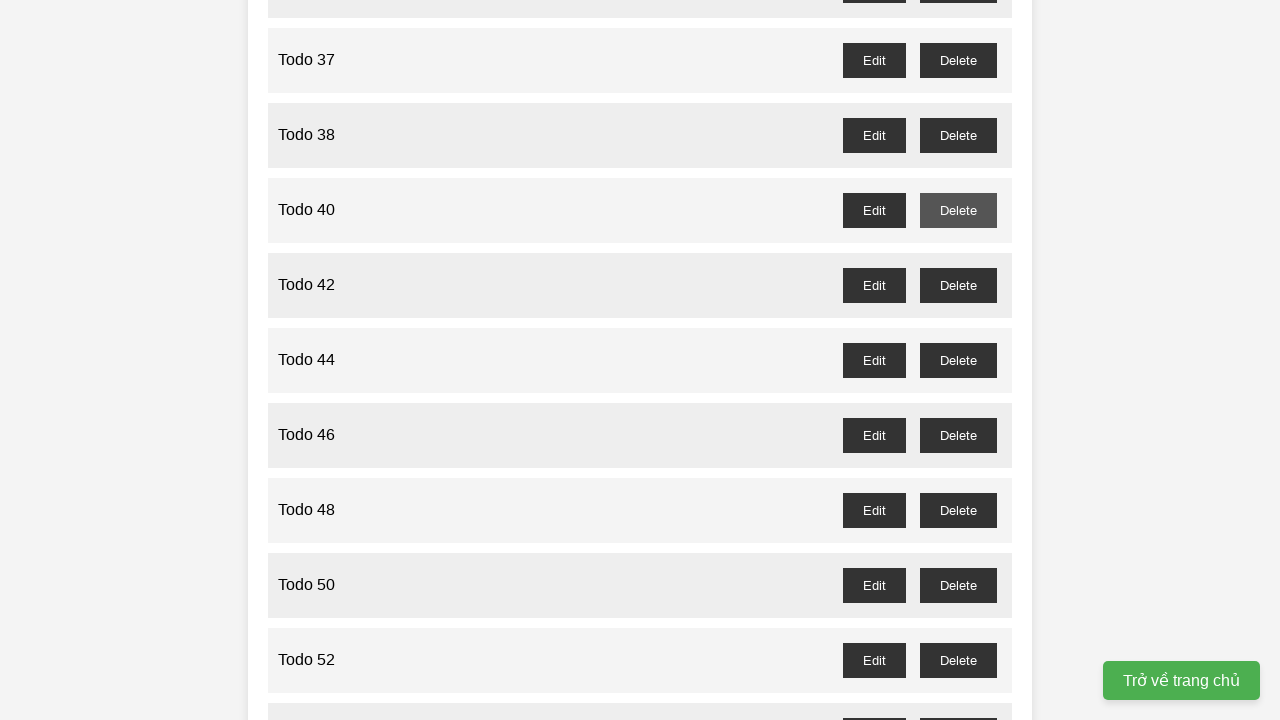

Waited for delete confirmation dialog for todo item 39 to be processed
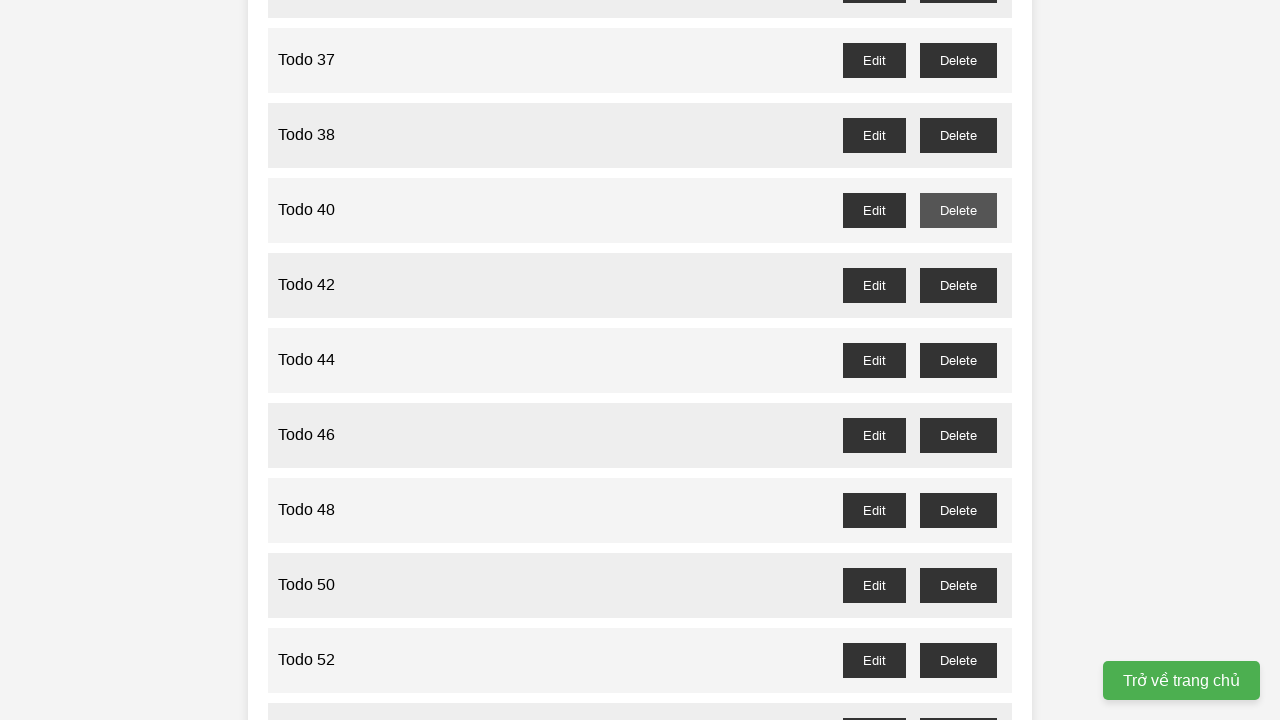

Clicked delete button for odd-numbered todo item 37 at (958, 60) on xpath=//ul[@id='task-list'] >> li >> nth=36 >> //button[@id='todo-37-delete']
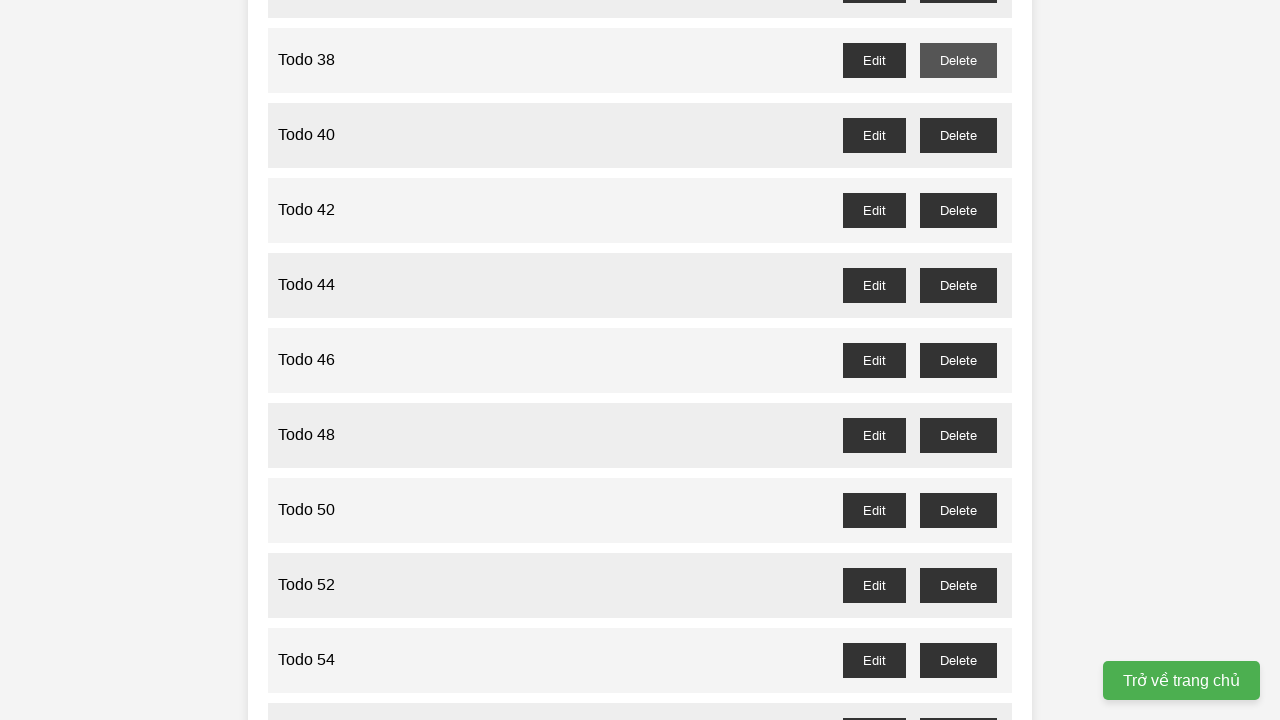

Waited for delete confirmation dialog for todo item 37 to be processed
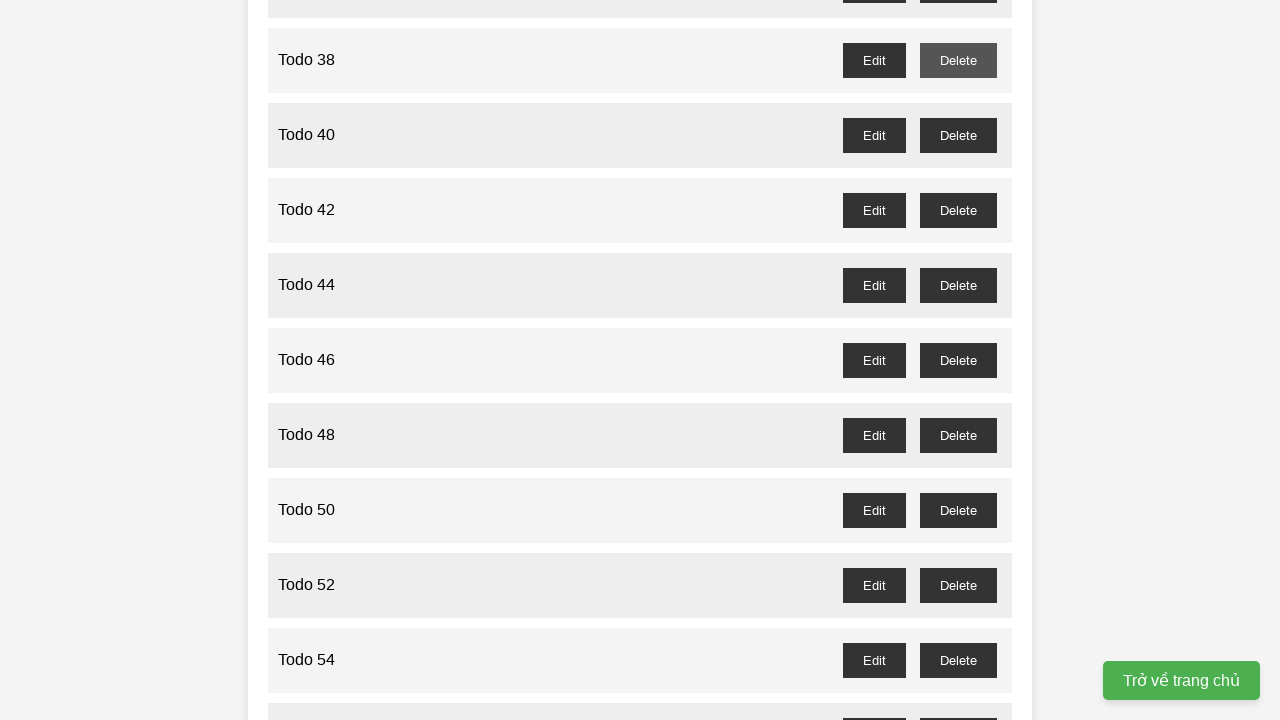

Clicked delete button for odd-numbered todo item 35 at (958, 360) on xpath=//ul[@id='task-list'] >> li >> nth=34 >> //button[@id='todo-35-delete']
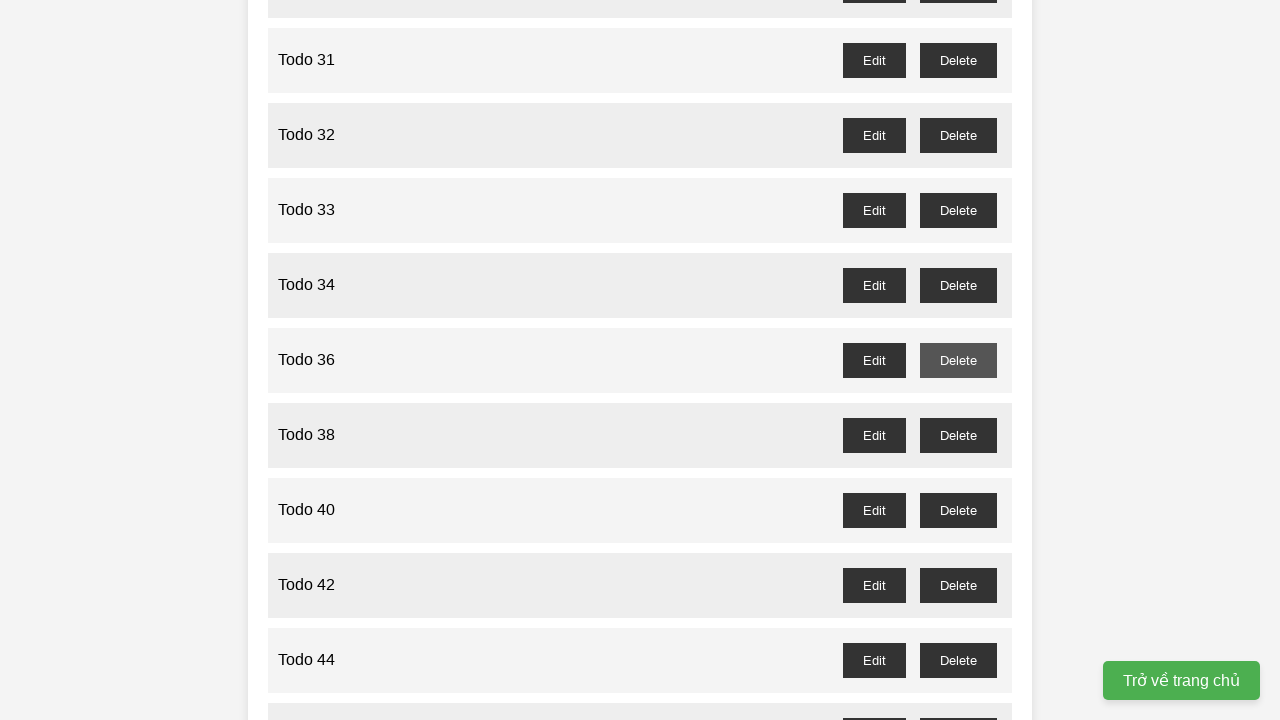

Waited for delete confirmation dialog for todo item 35 to be processed
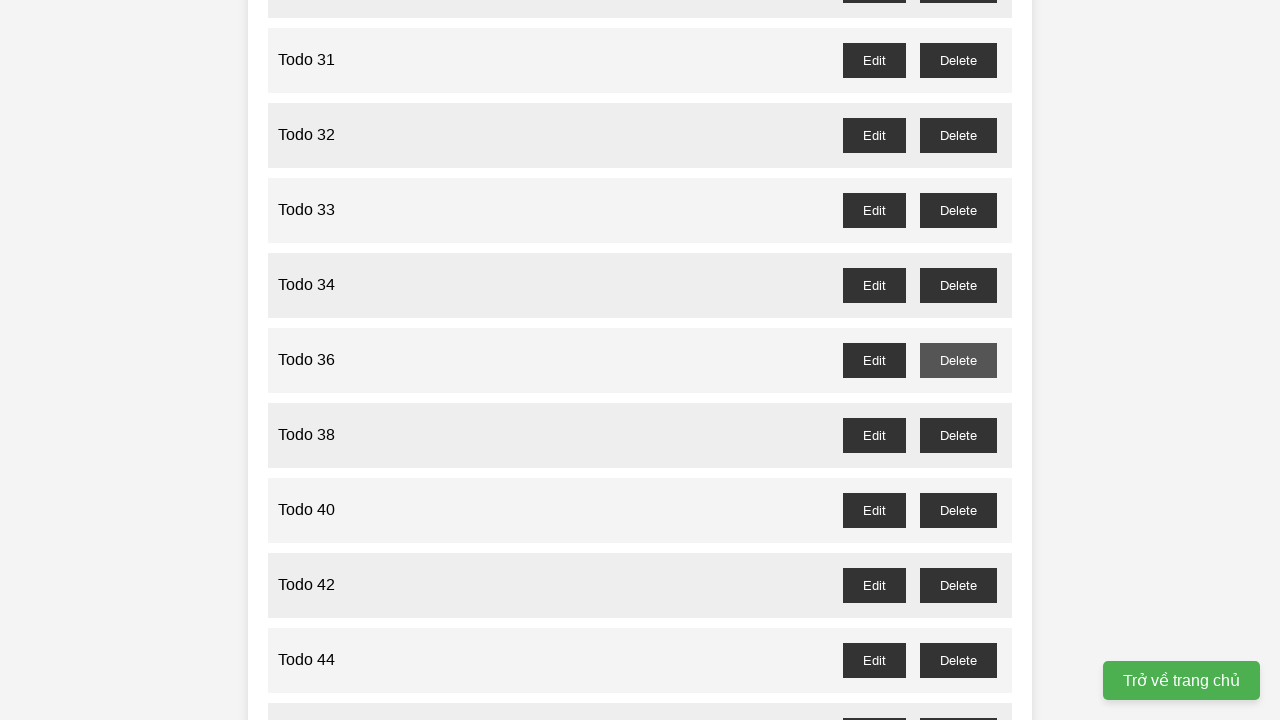

Clicked delete button for odd-numbered todo item 33 at (958, 210) on xpath=//ul[@id='task-list'] >> li >> nth=32 >> //button[@id='todo-33-delete']
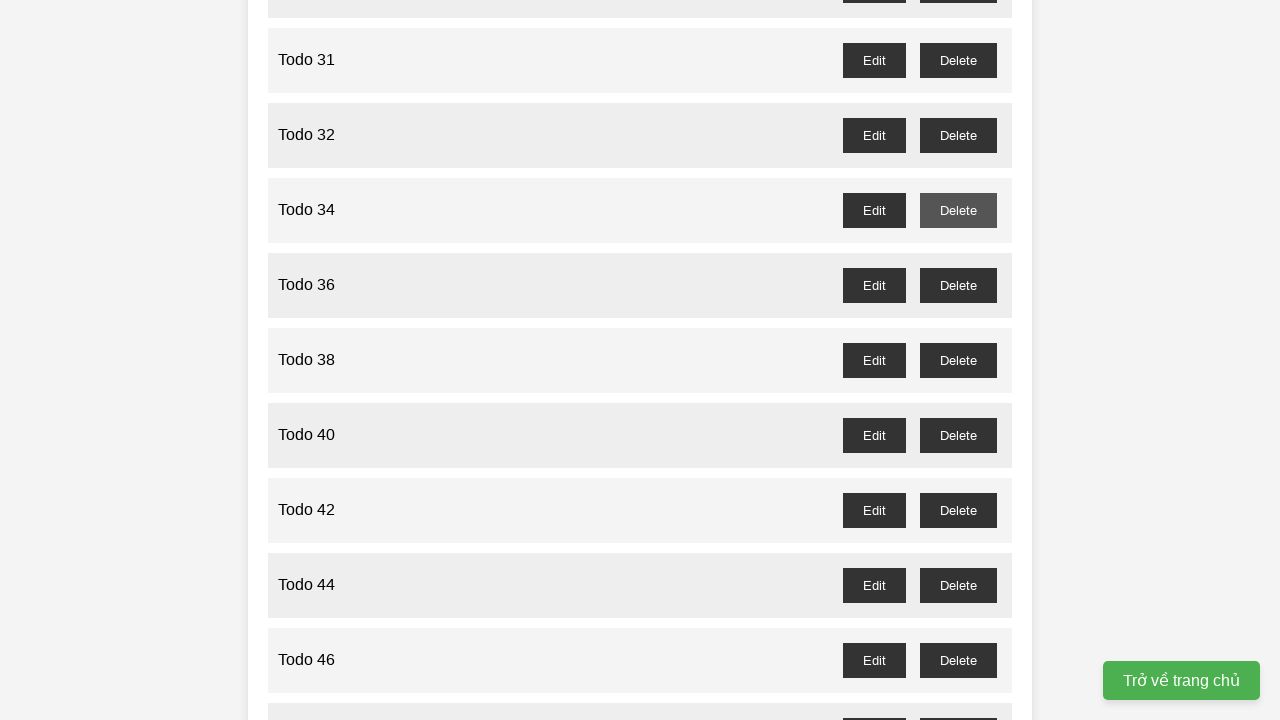

Waited for delete confirmation dialog for todo item 33 to be processed
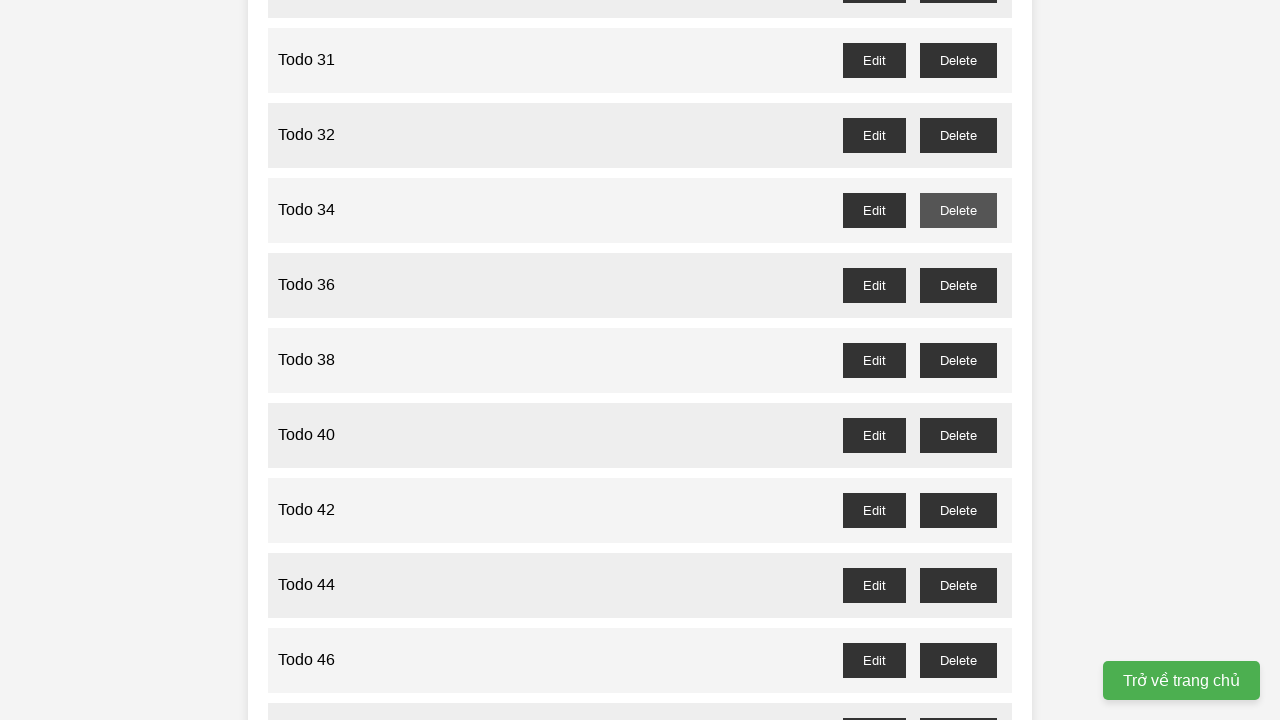

Clicked delete button for odd-numbered todo item 31 at (958, 60) on xpath=//ul[@id='task-list'] >> li >> nth=30 >> //button[@id='todo-31-delete']
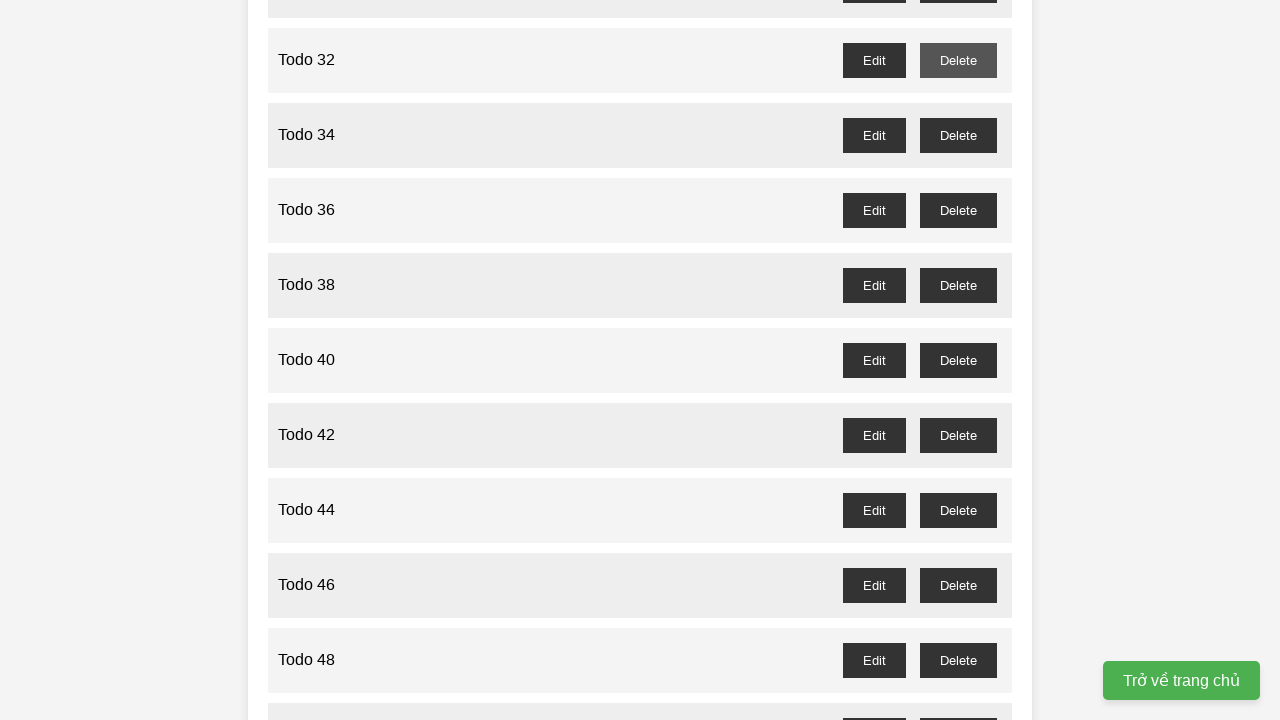

Waited for delete confirmation dialog for todo item 31 to be processed
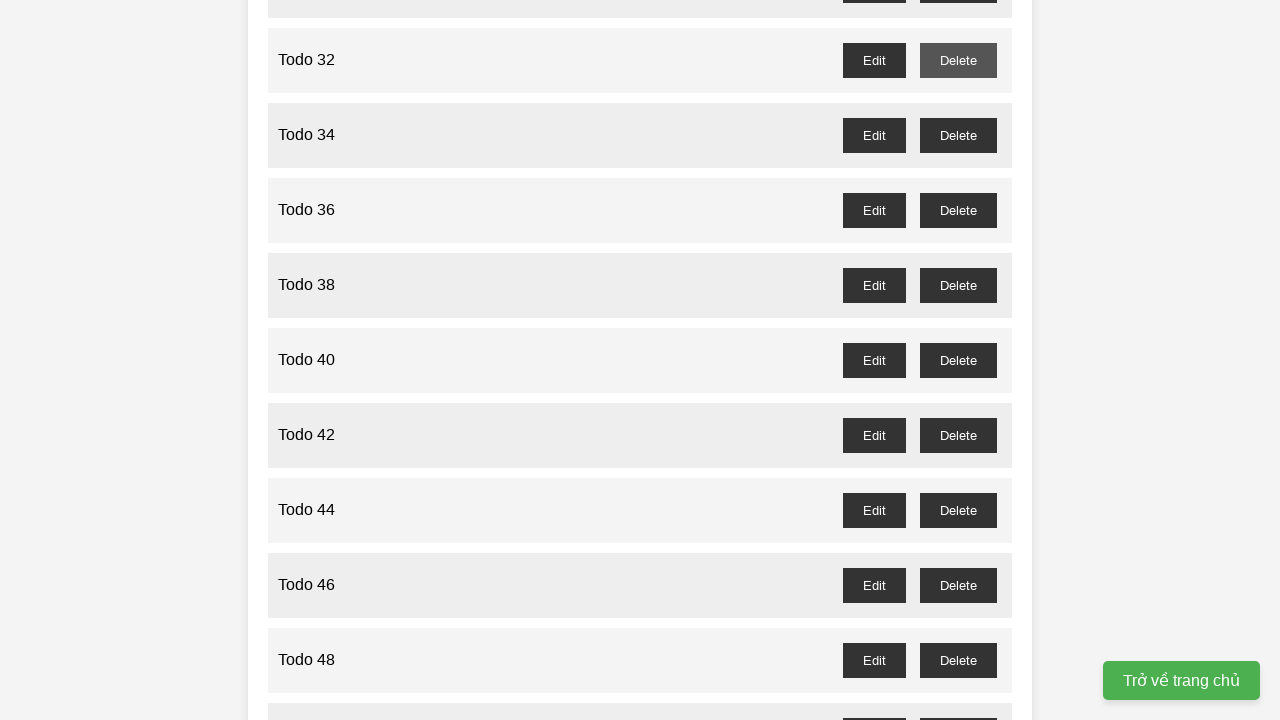

Clicked delete button for odd-numbered todo item 29 at (958, 360) on xpath=//ul[@id='task-list'] >> li >> nth=28 >> //button[@id='todo-29-delete']
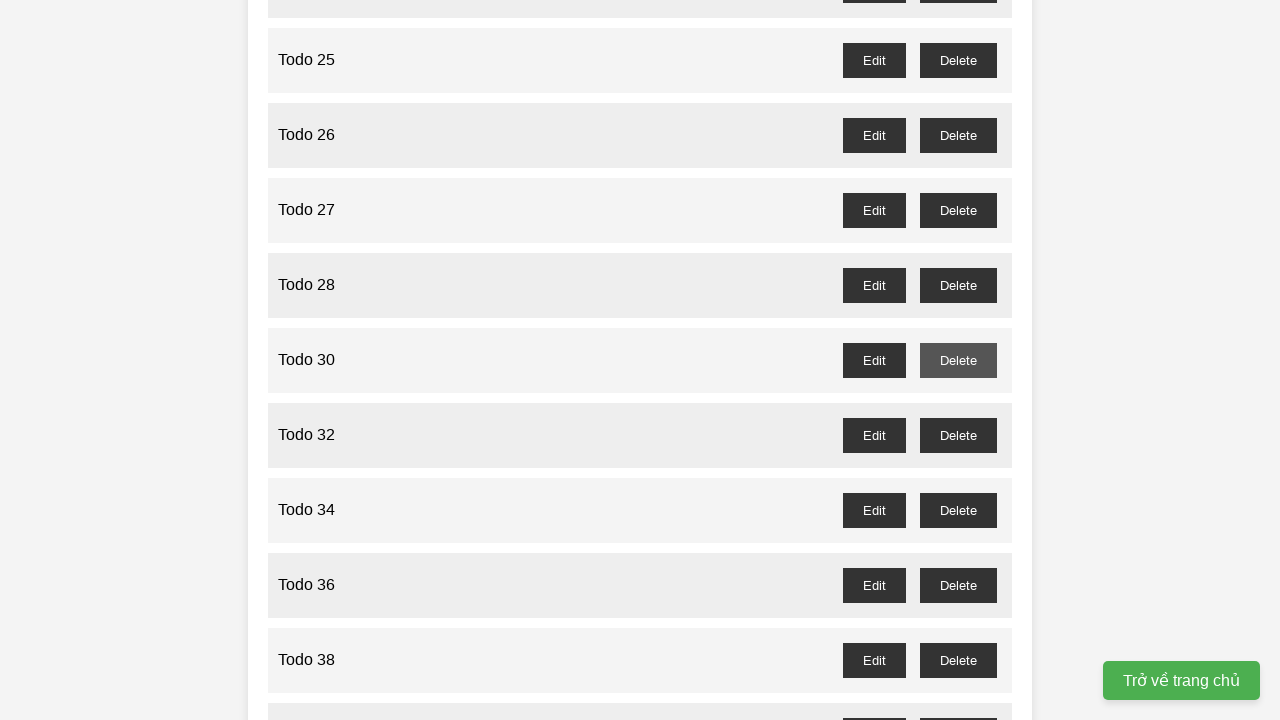

Waited for delete confirmation dialog for todo item 29 to be processed
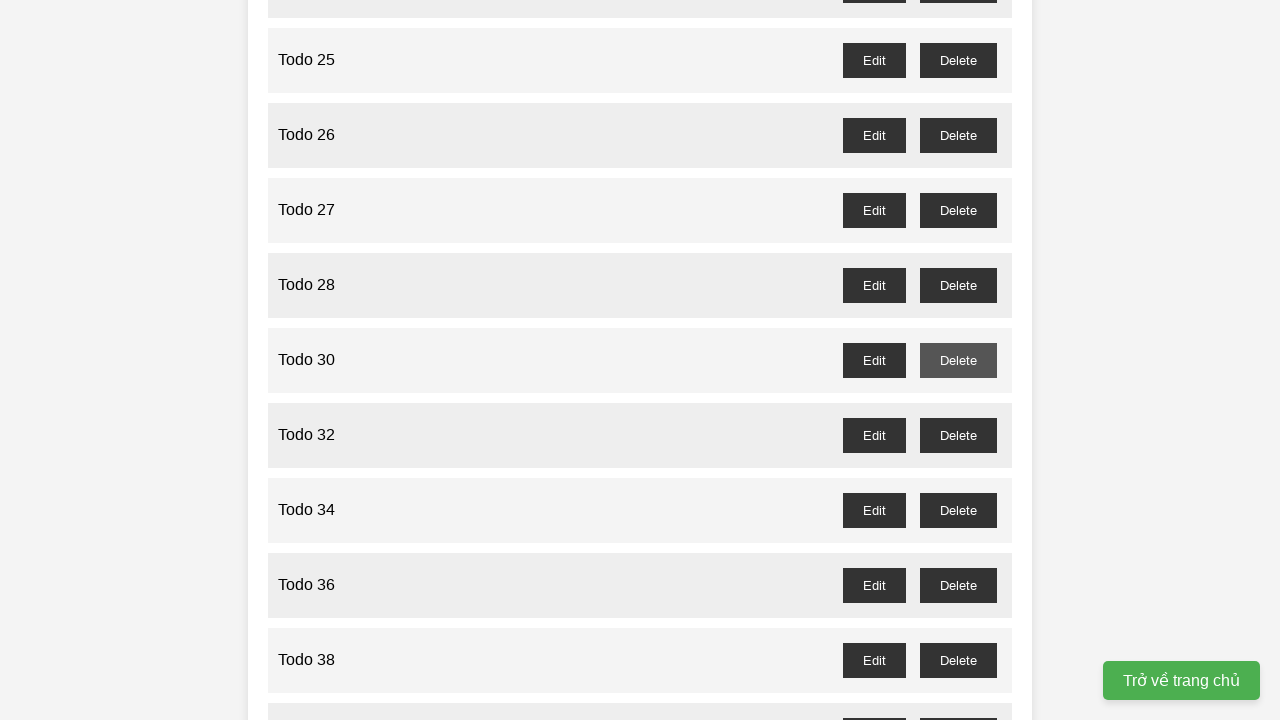

Clicked delete button for odd-numbered todo item 27 at (958, 210) on xpath=//ul[@id='task-list'] >> li >> nth=26 >> //button[@id='todo-27-delete']
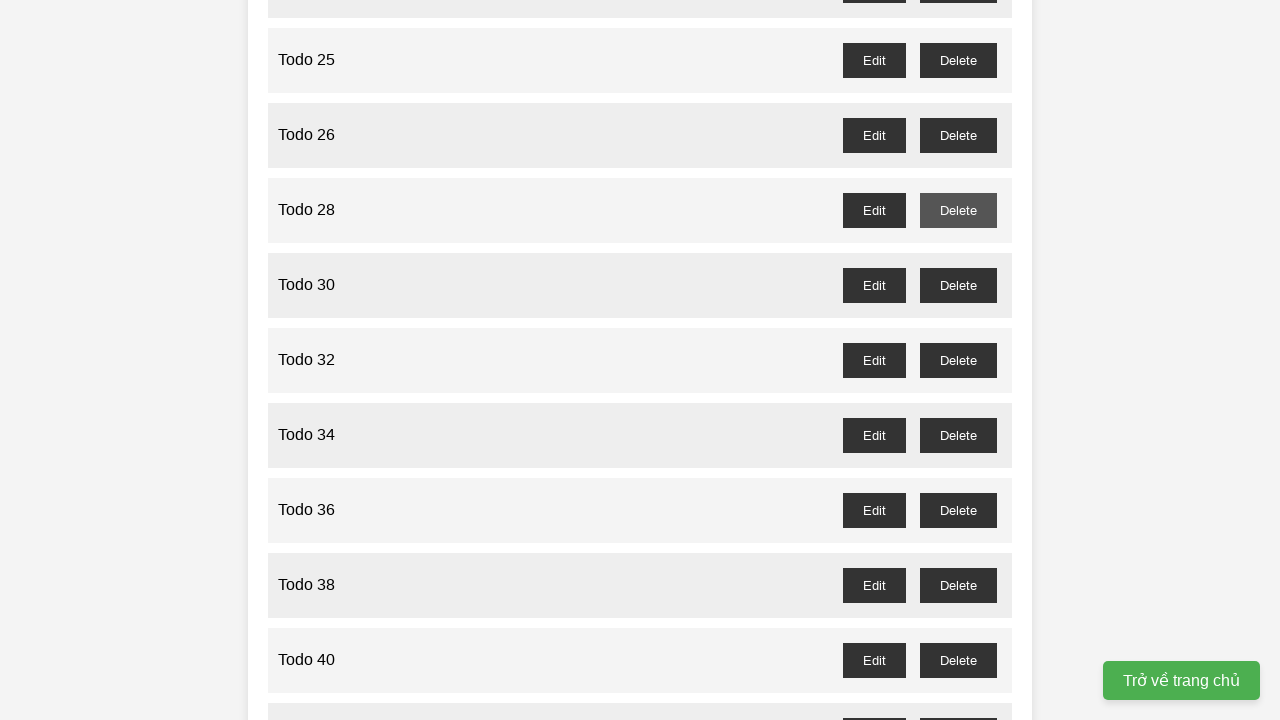

Waited for delete confirmation dialog for todo item 27 to be processed
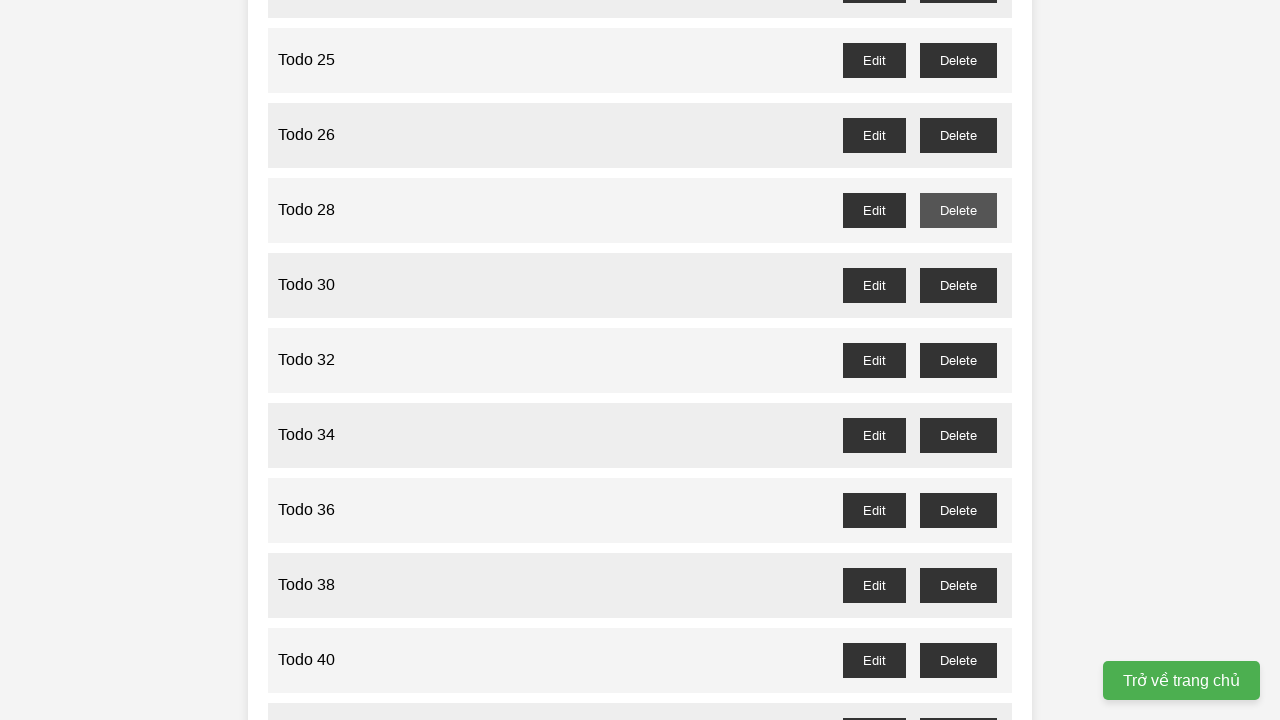

Clicked delete button for odd-numbered todo item 25 at (958, 60) on xpath=//ul[@id='task-list'] >> li >> nth=24 >> //button[@id='todo-25-delete']
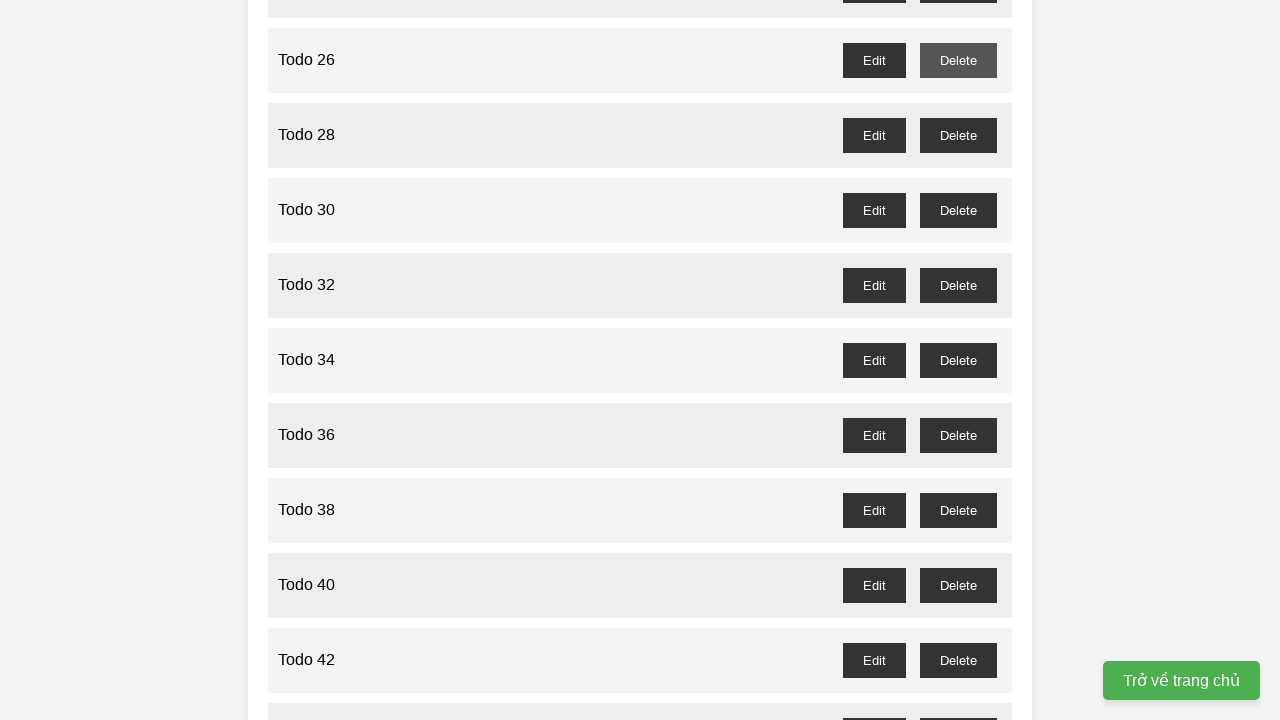

Waited for delete confirmation dialog for todo item 25 to be processed
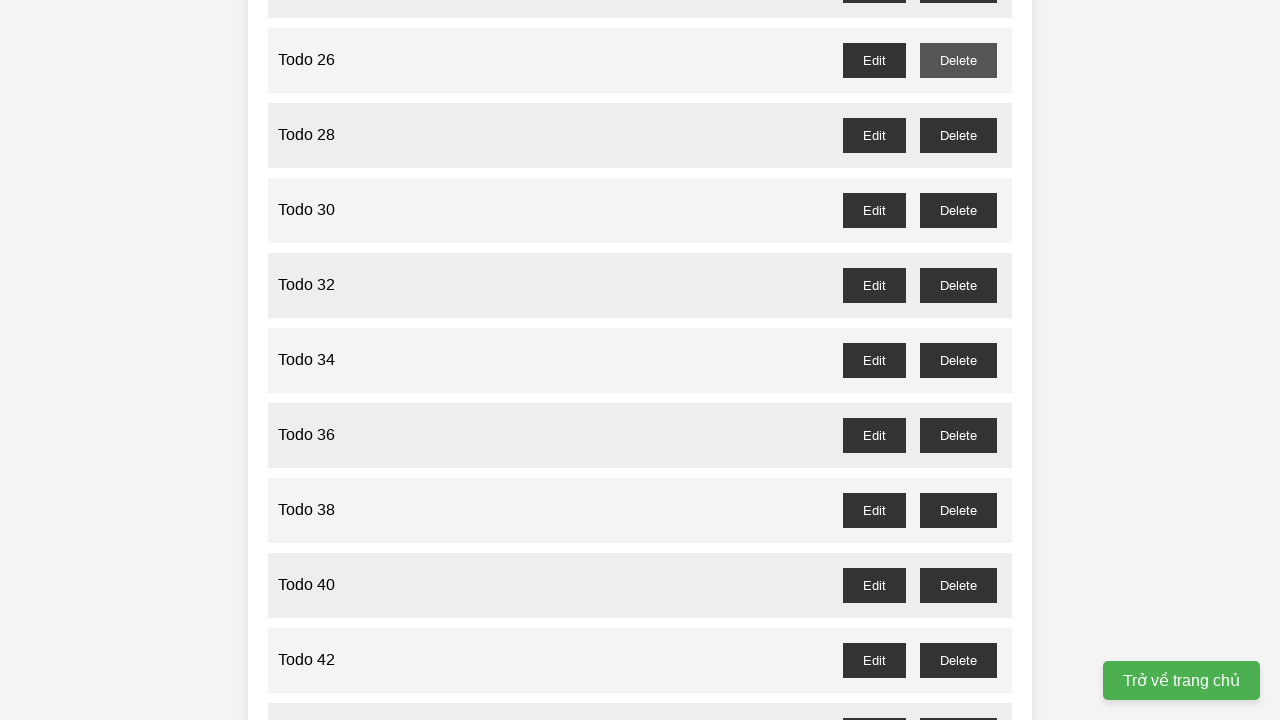

Clicked delete button for odd-numbered todo item 23 at (958, 360) on xpath=//ul[@id='task-list'] >> li >> nth=22 >> //button[@id='todo-23-delete']
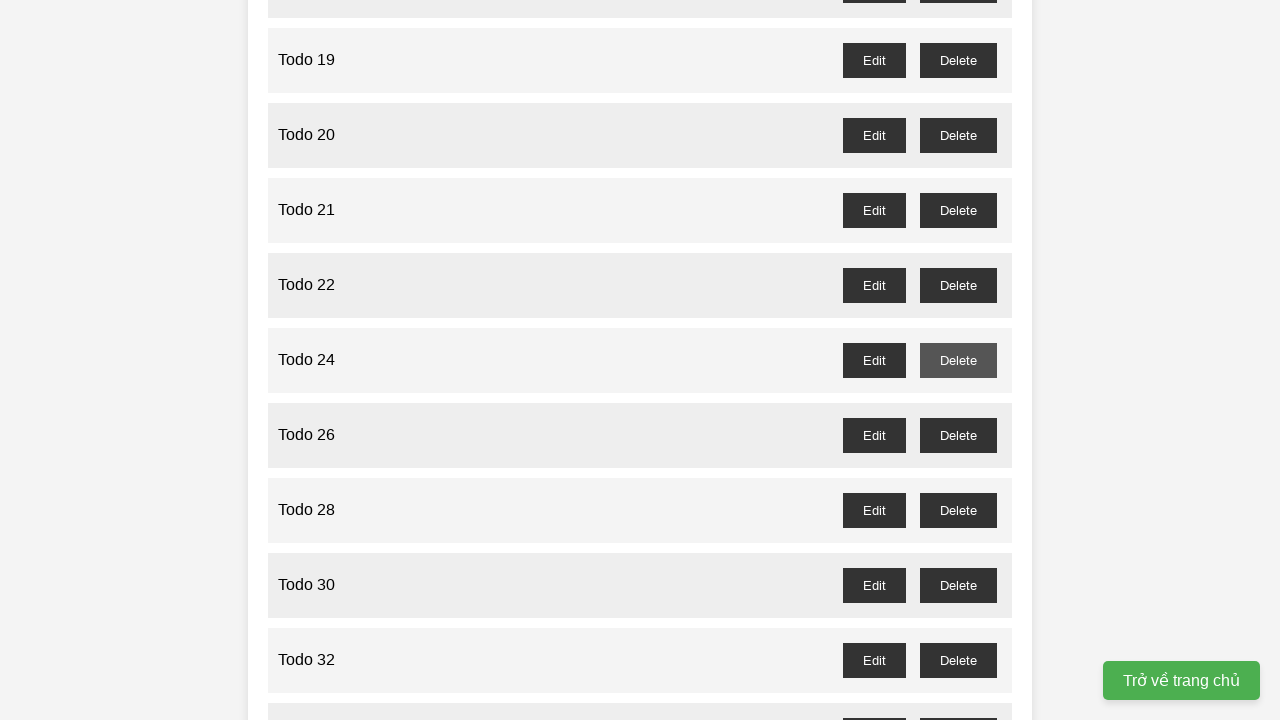

Waited for delete confirmation dialog for todo item 23 to be processed
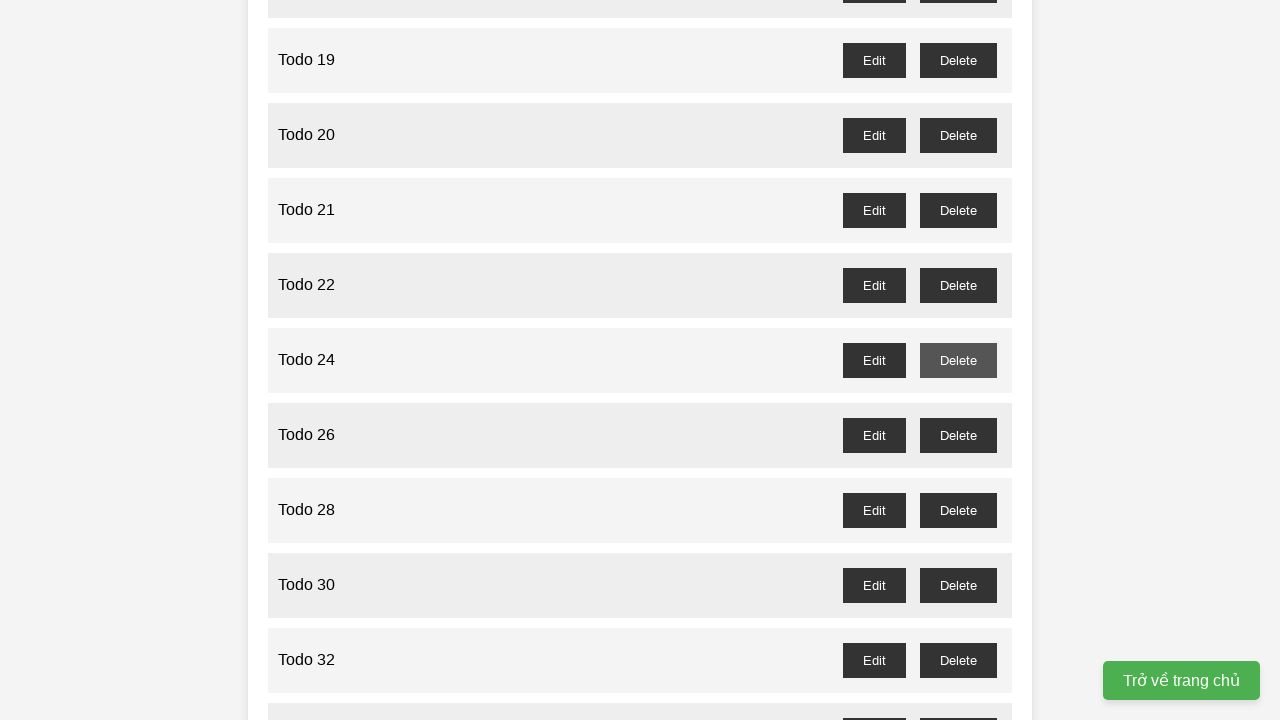

Clicked delete button for odd-numbered todo item 21 at (958, 210) on xpath=//ul[@id='task-list'] >> li >> nth=20 >> //button[@id='todo-21-delete']
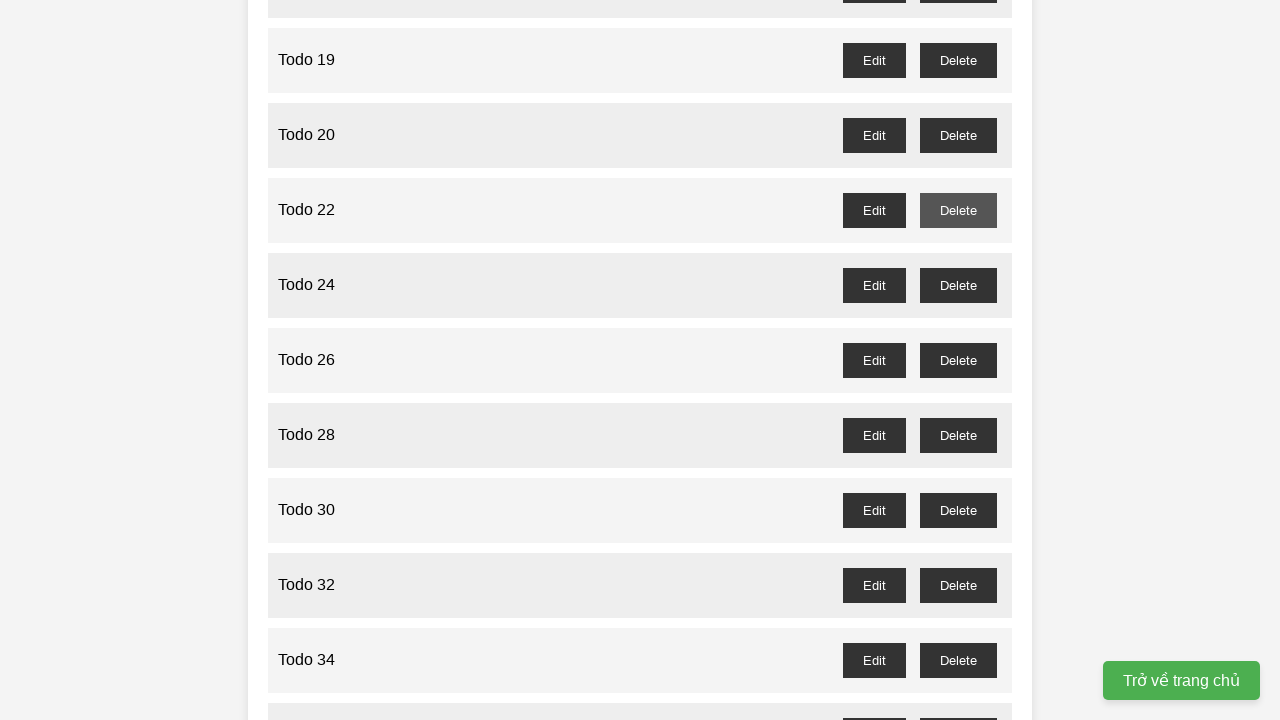

Waited for delete confirmation dialog for todo item 21 to be processed
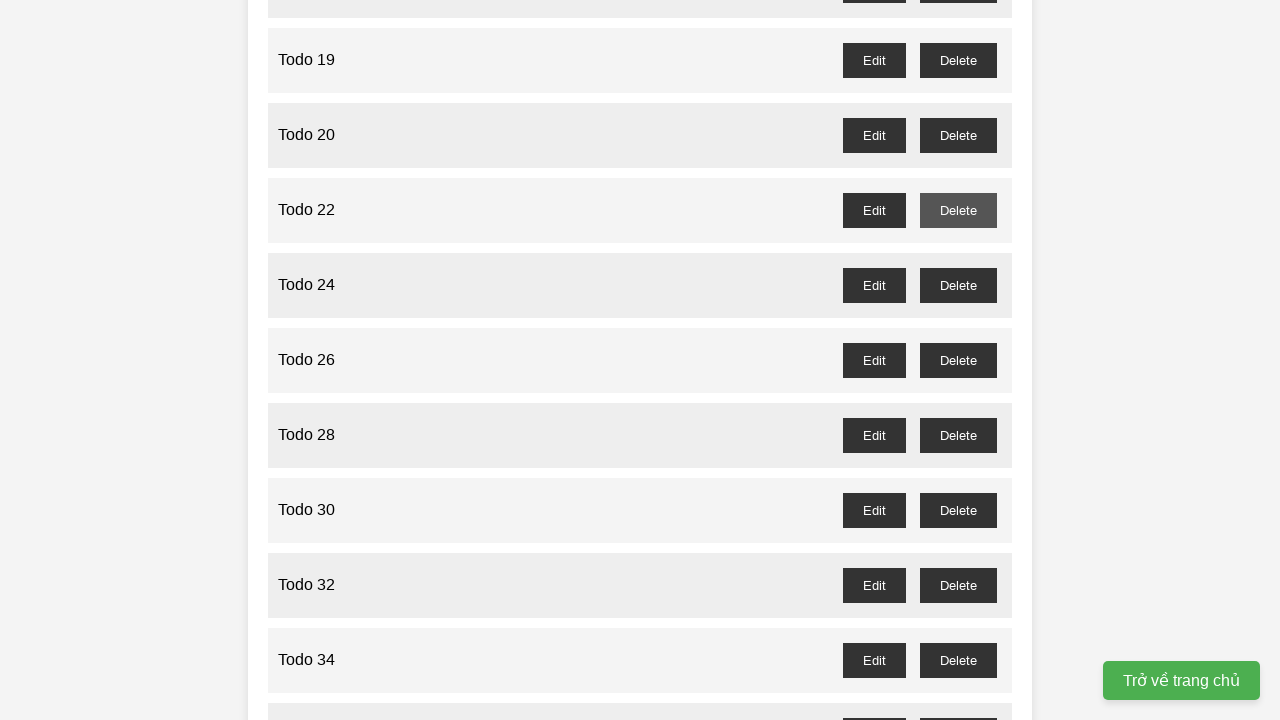

Clicked delete button for odd-numbered todo item 19 at (958, 60) on xpath=//ul[@id='task-list'] >> li >> nth=18 >> //button[@id='todo-19-delete']
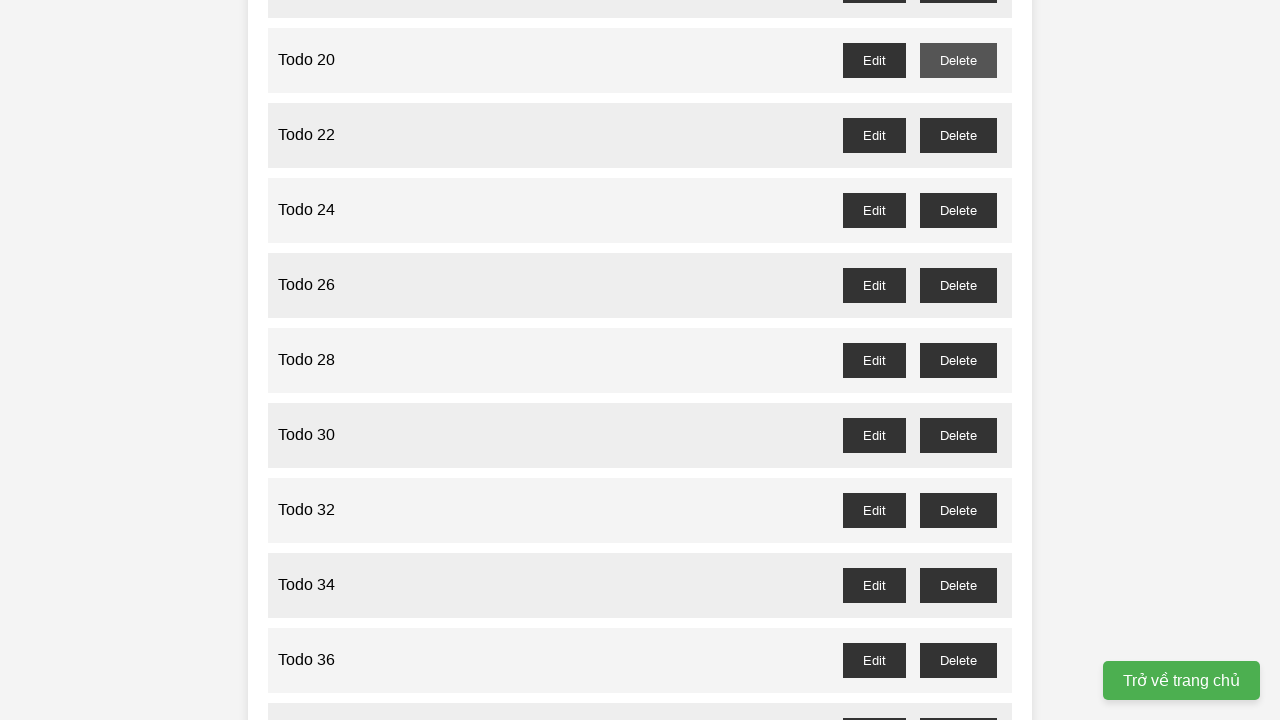

Waited for delete confirmation dialog for todo item 19 to be processed
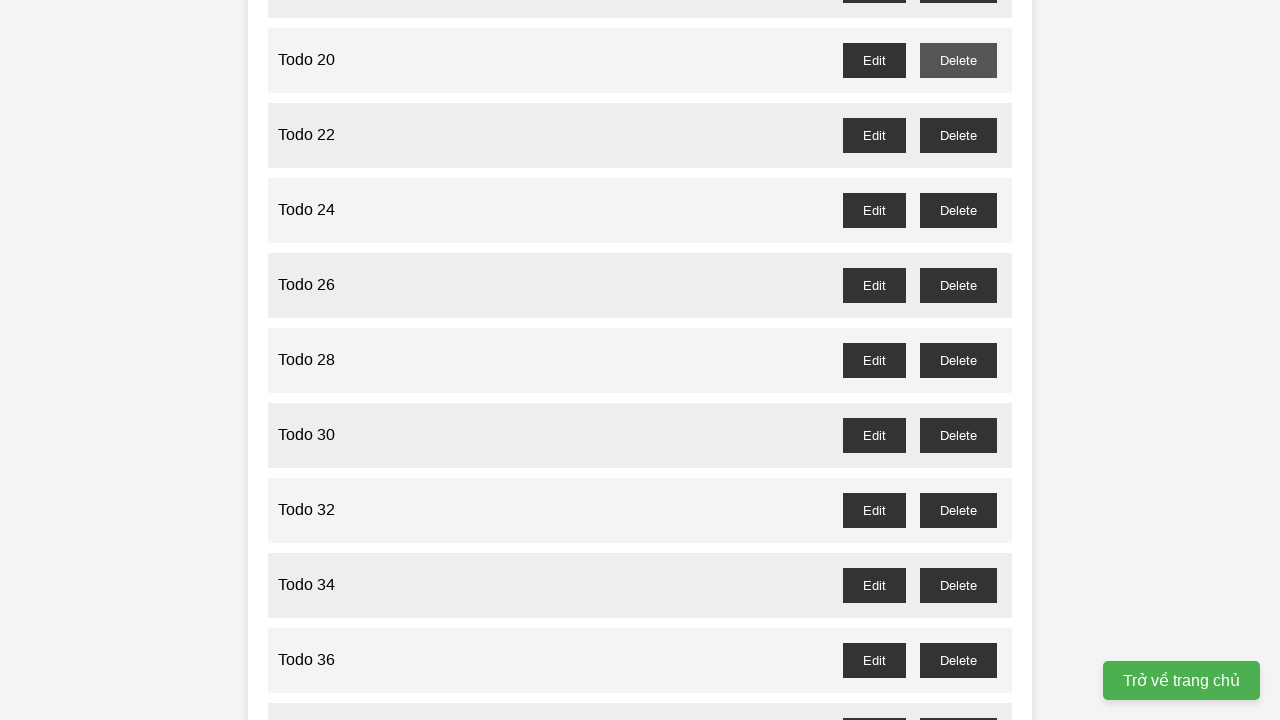

Clicked delete button for odd-numbered todo item 17 at (958, 360) on xpath=//ul[@id='task-list'] >> li >> nth=16 >> //button[@id='todo-17-delete']
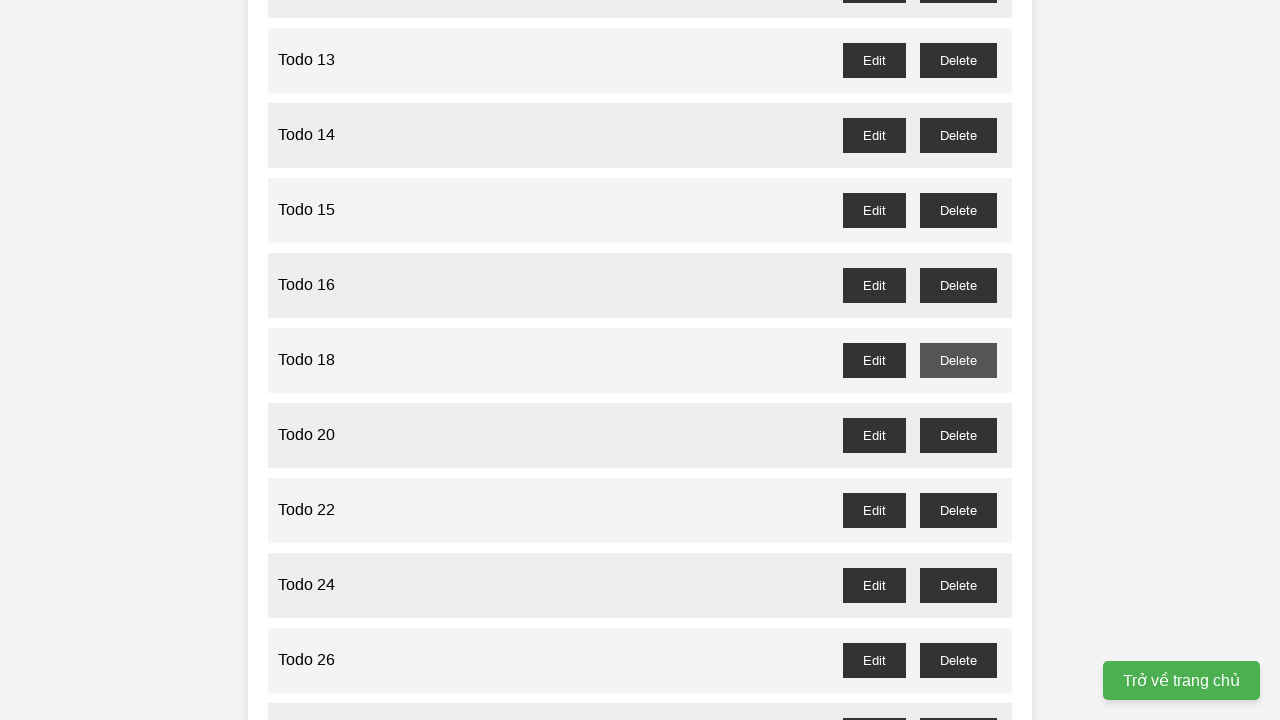

Waited for delete confirmation dialog for todo item 17 to be processed
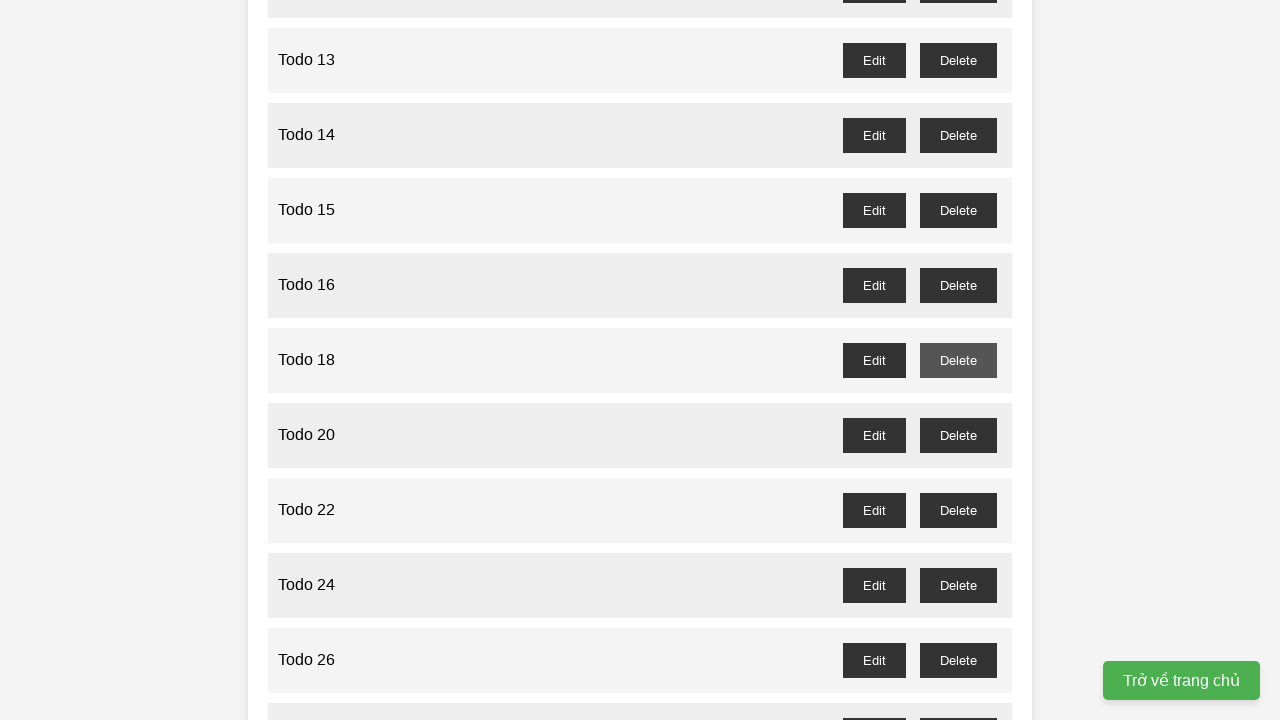

Clicked delete button for odd-numbered todo item 15 at (958, 210) on xpath=//ul[@id='task-list'] >> li >> nth=14 >> //button[@id='todo-15-delete']
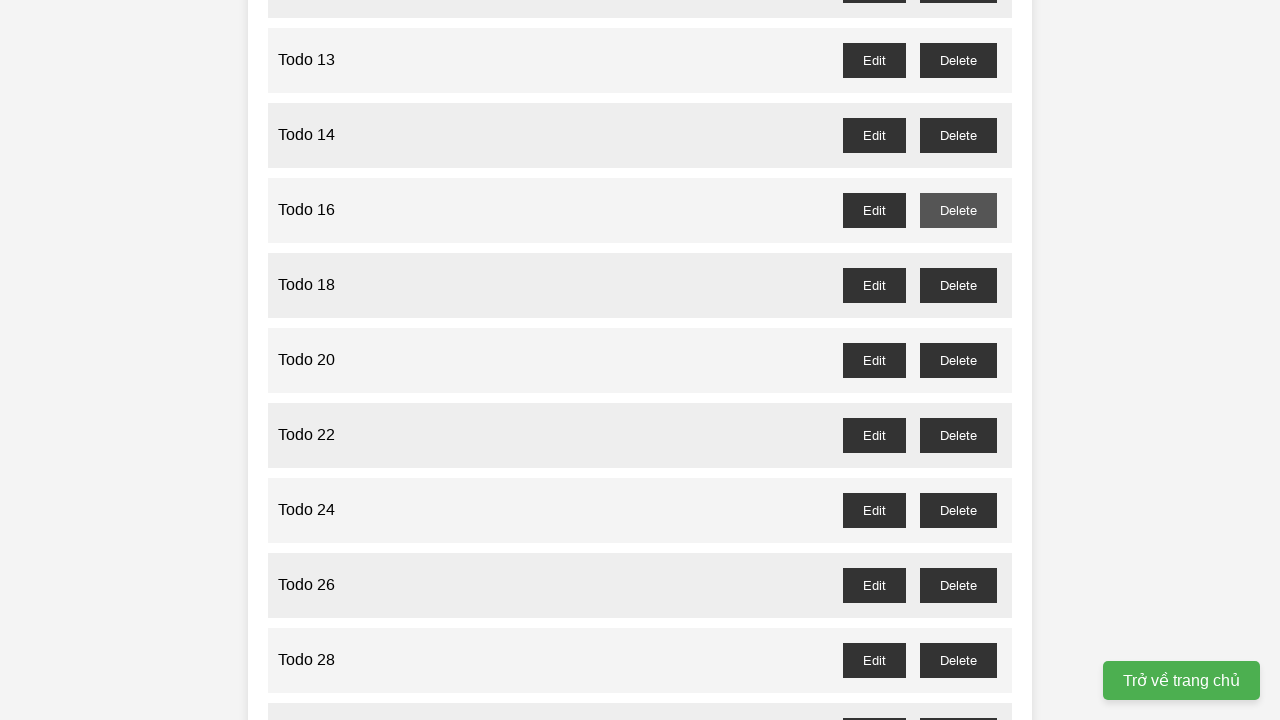

Waited for delete confirmation dialog for todo item 15 to be processed
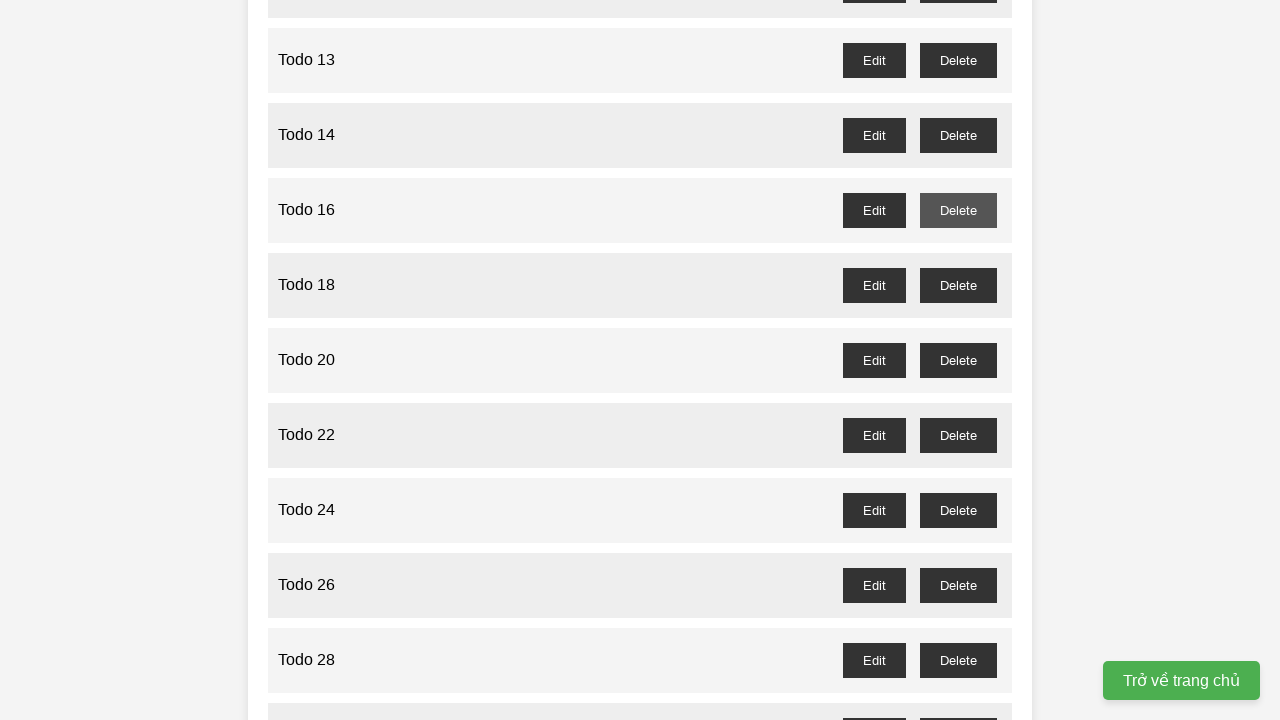

Clicked delete button for odd-numbered todo item 13 at (958, 60) on xpath=//ul[@id='task-list'] >> li >> nth=12 >> //button[@id='todo-13-delete']
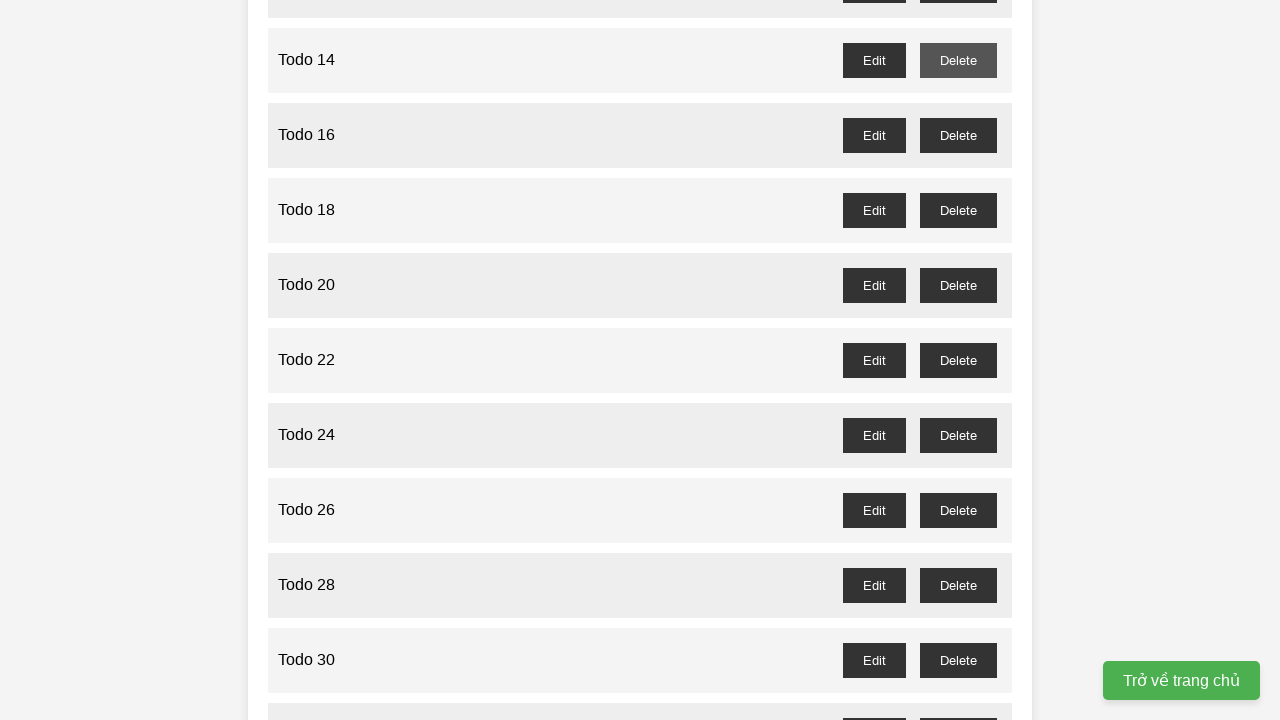

Waited for delete confirmation dialog for todo item 13 to be processed
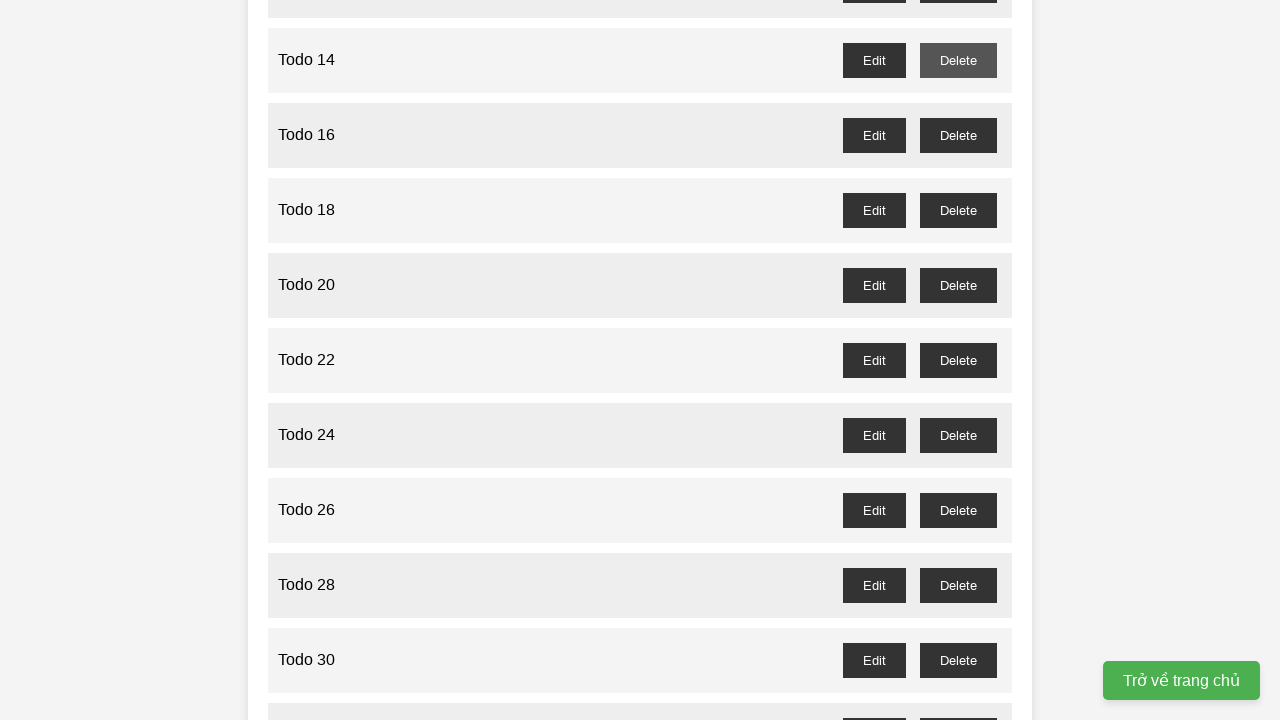

Clicked delete button for odd-numbered todo item 11 at (958, 360) on xpath=//ul[@id='task-list'] >> li >> nth=10 >> //button[@id='todo-11-delete']
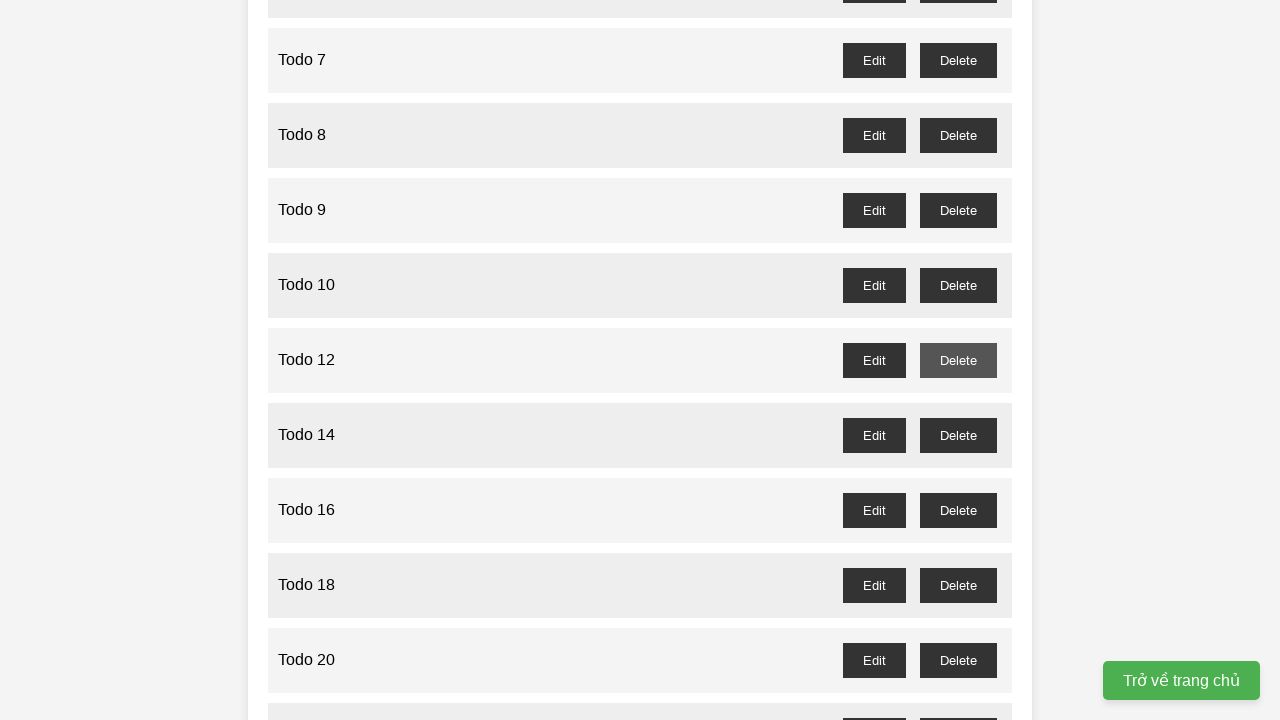

Waited for delete confirmation dialog for todo item 11 to be processed
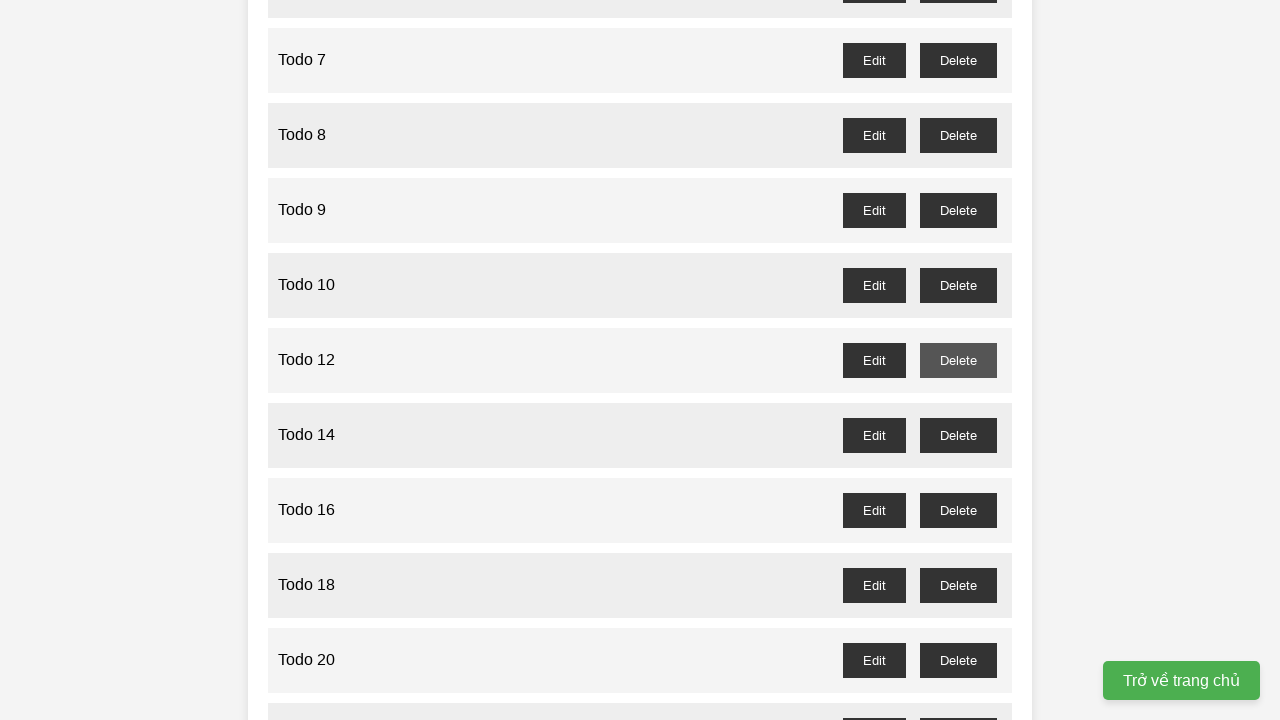

Clicked delete button for odd-numbered todo item 9 at (958, 210) on xpath=//ul[@id='task-list'] >> li >> nth=8 >> //button[@id='todo-9-delete']
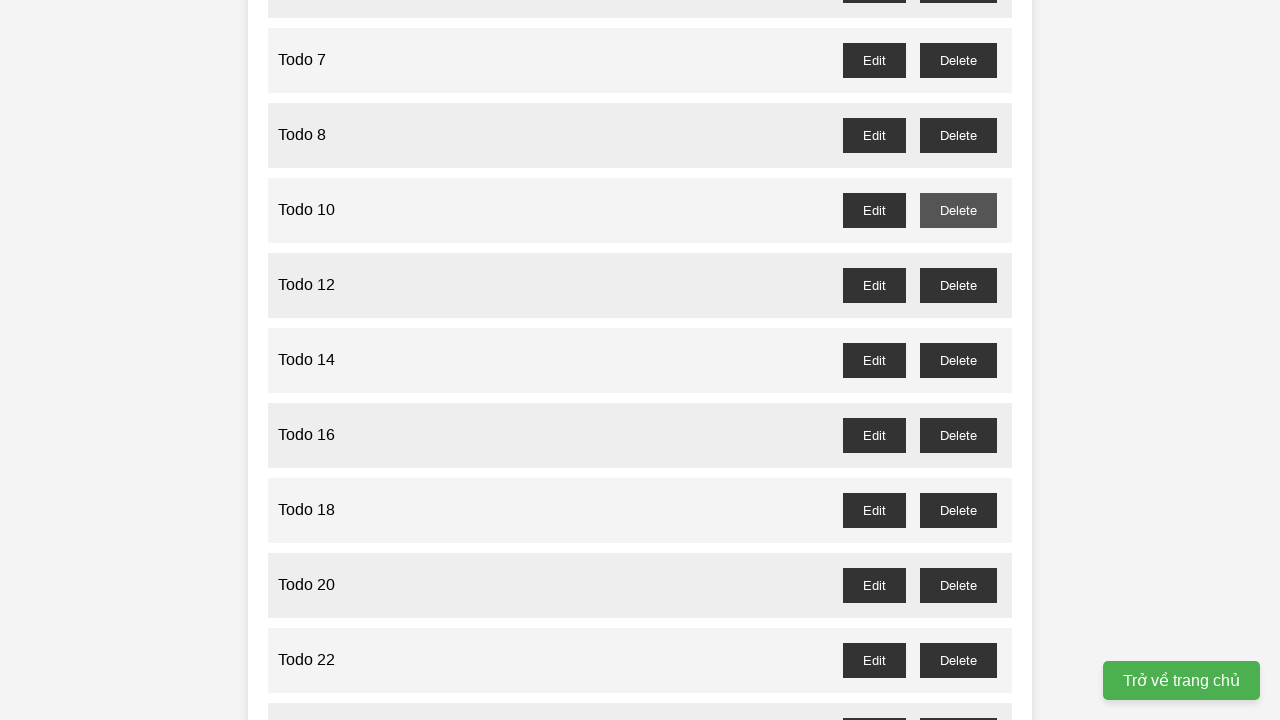

Waited for delete confirmation dialog for todo item 9 to be processed
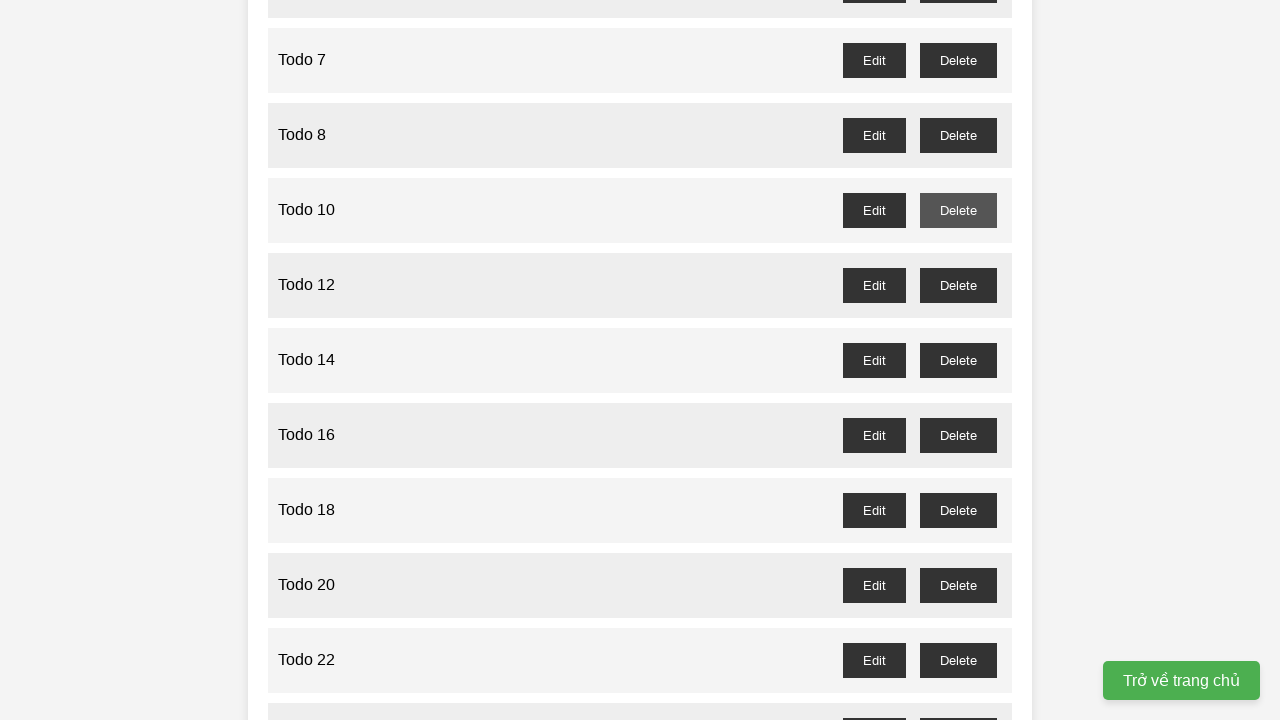

Clicked delete button for odd-numbered todo item 7 at (958, 60) on xpath=//ul[@id='task-list'] >> li >> nth=6 >> //button[@id='todo-7-delete']
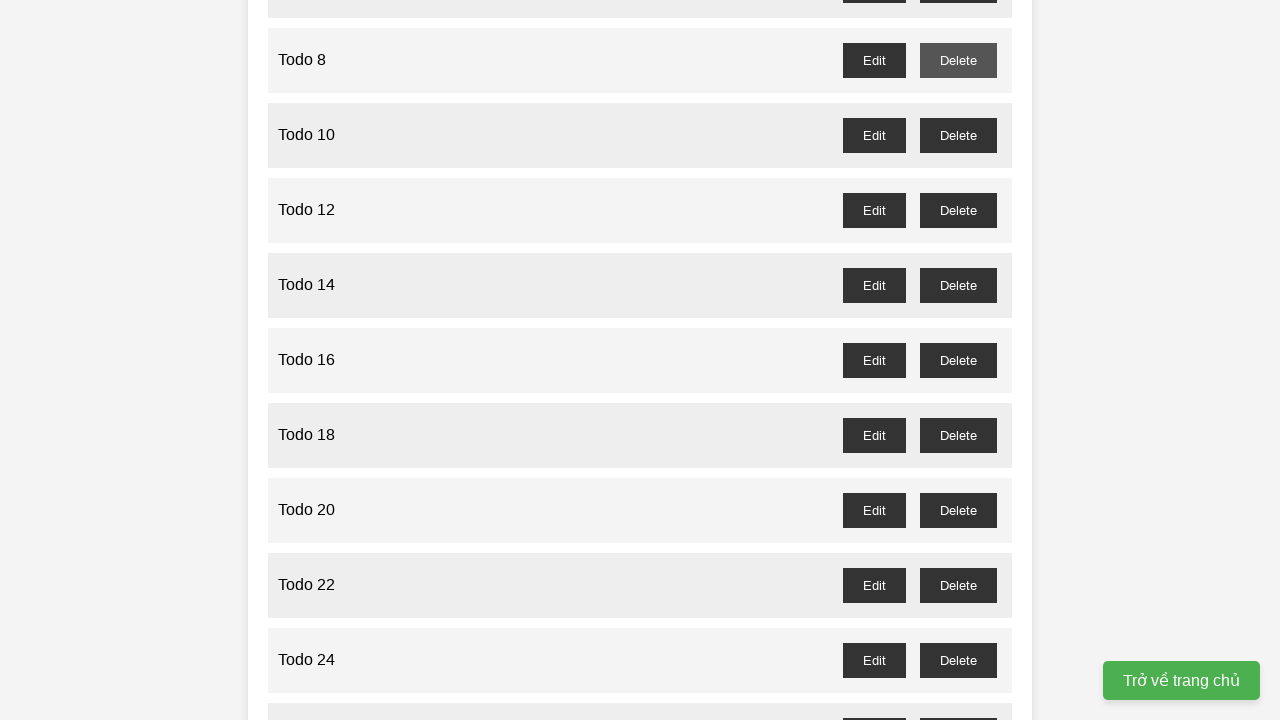

Waited for delete confirmation dialog for todo item 7 to be processed
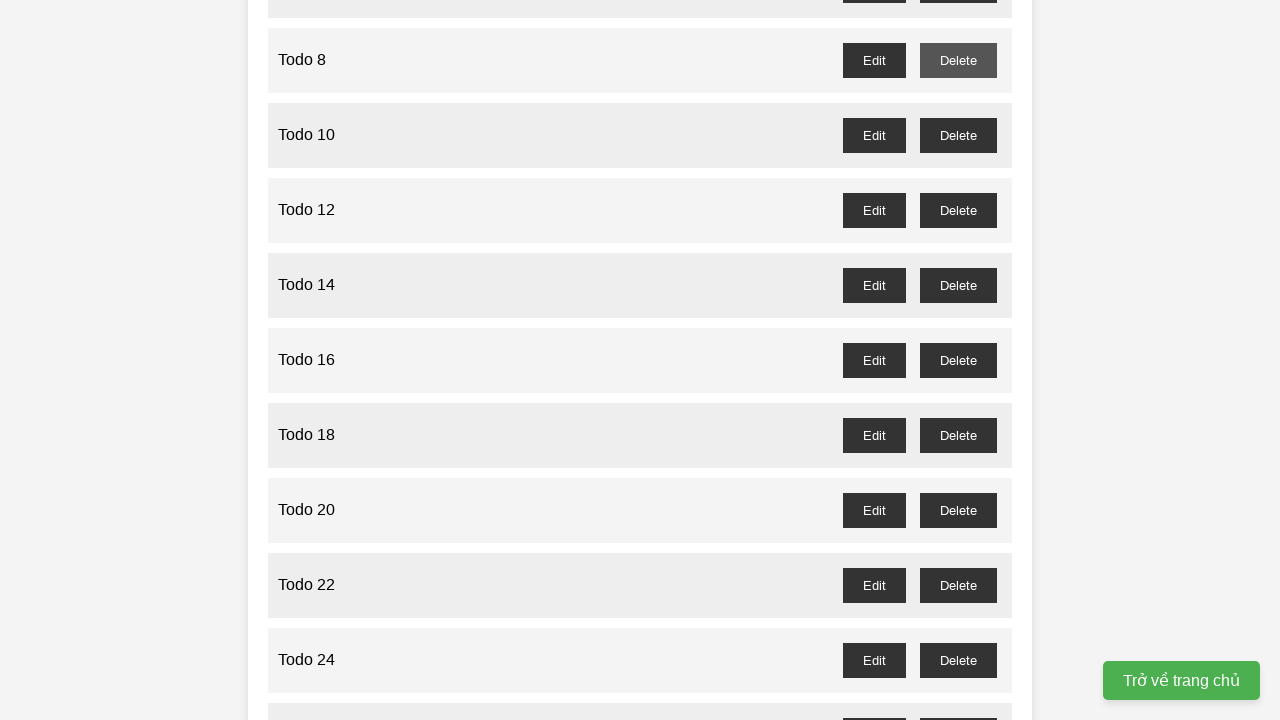

Clicked delete button for odd-numbered todo item 5 at (958, 360) on xpath=//ul[@id='task-list'] >> li >> nth=4 >> //button[@id='todo-5-delete']
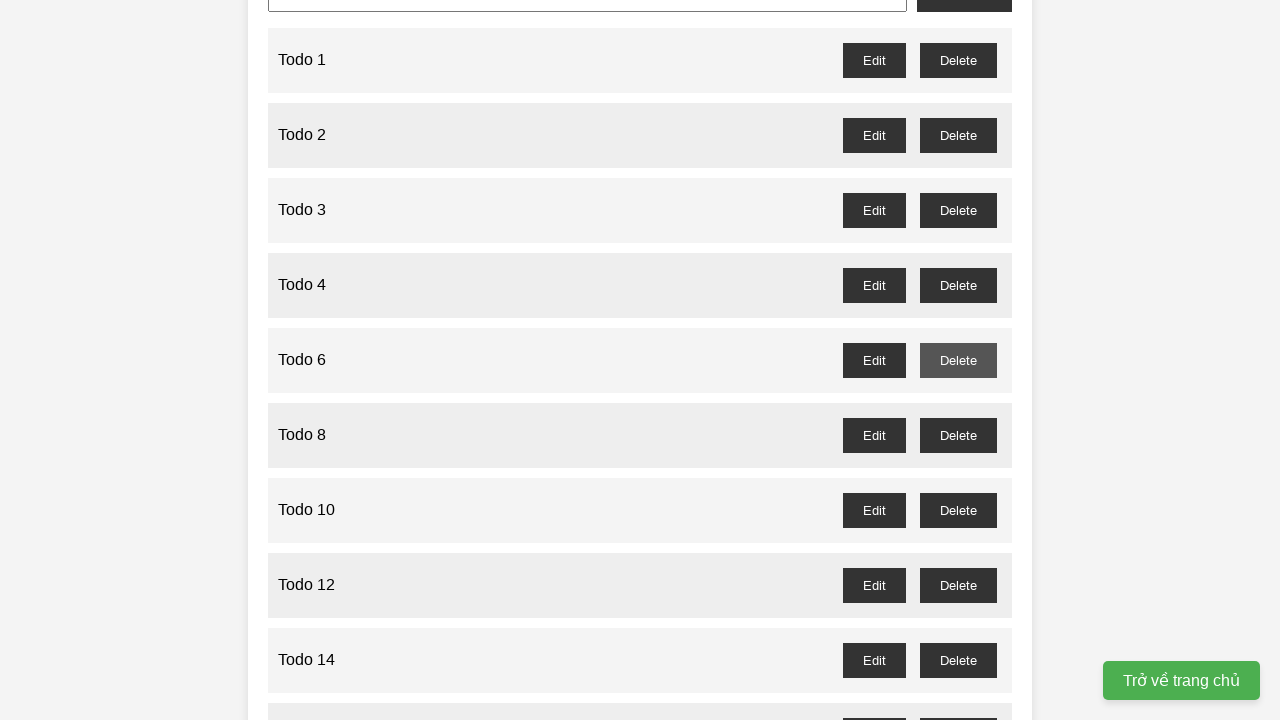

Waited for delete confirmation dialog for todo item 5 to be processed
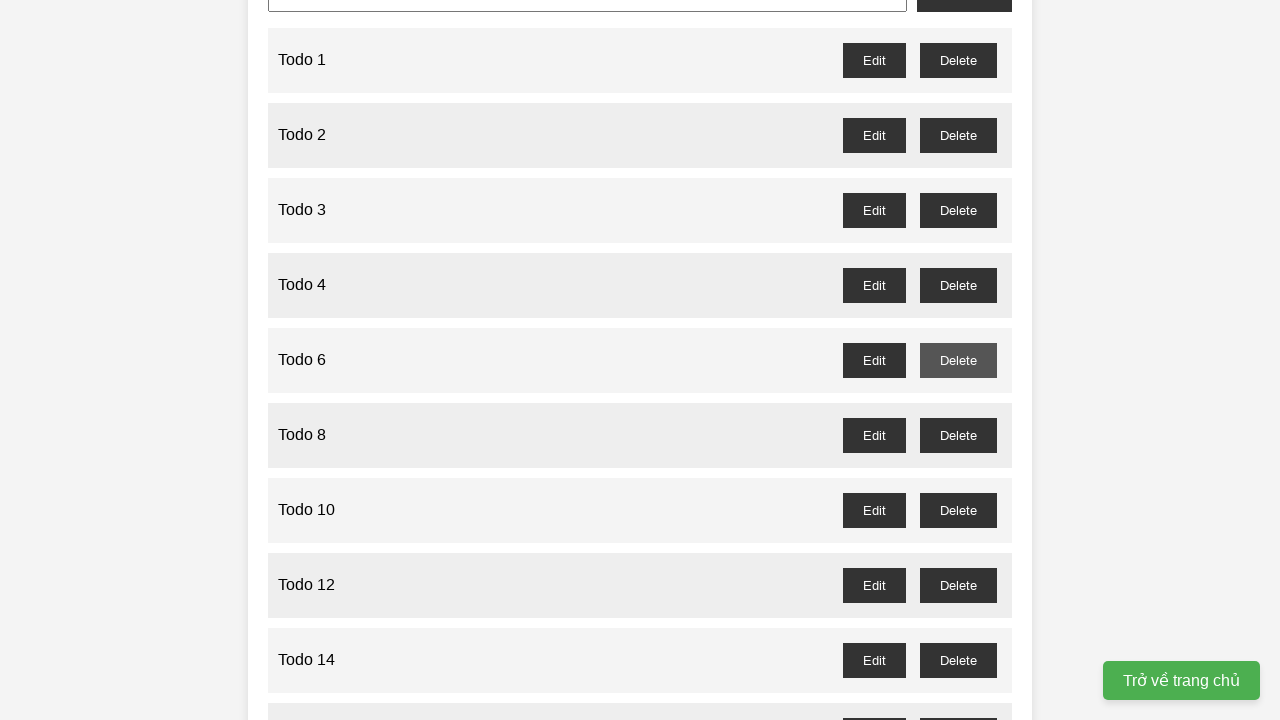

Clicked delete button for odd-numbered todo item 3 at (958, 210) on xpath=//ul[@id='task-list'] >> li >> nth=2 >> //button[@id='todo-3-delete']
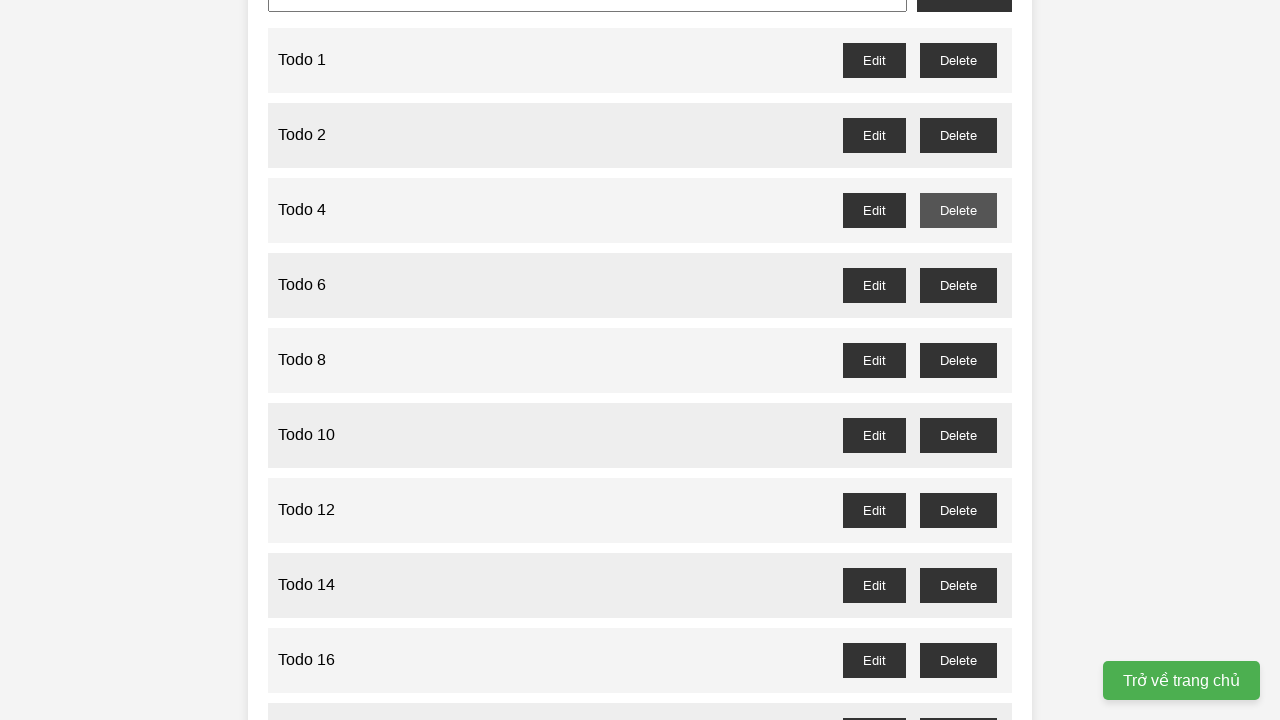

Waited for delete confirmation dialog for todo item 3 to be processed
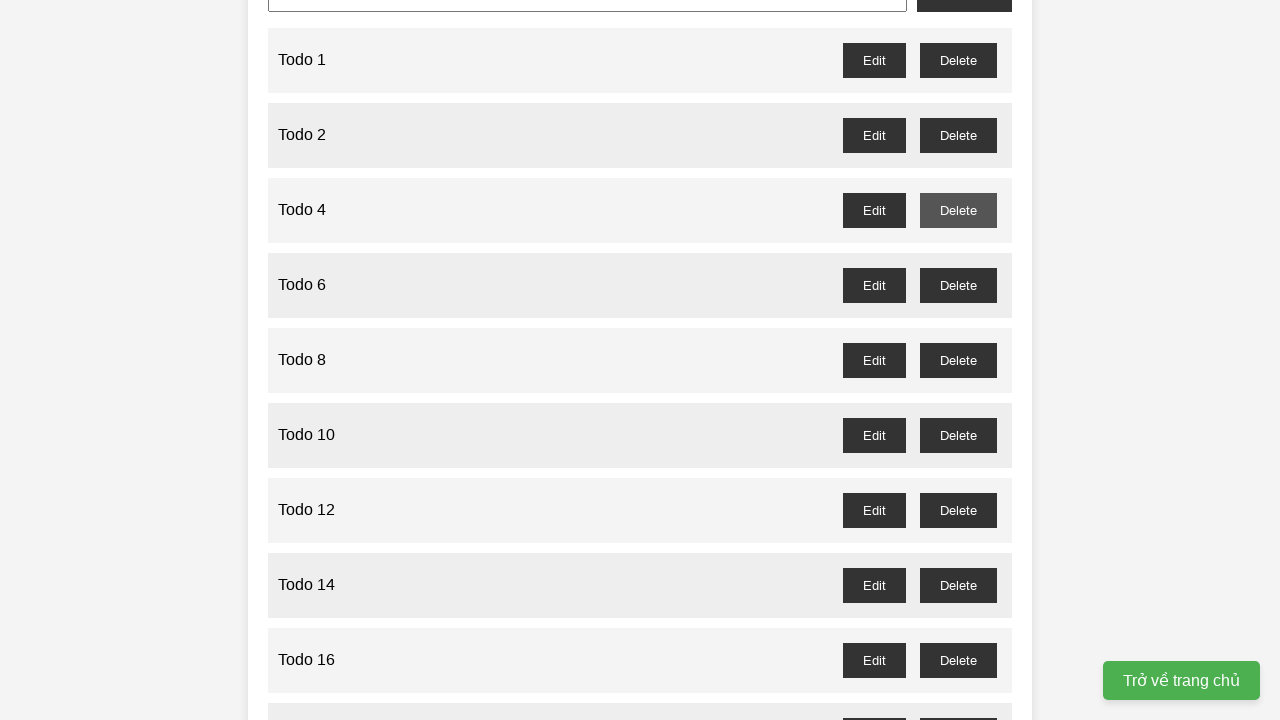

Clicked delete button for odd-numbered todo item 1 at (958, 60) on xpath=//ul[@id='task-list'] >> li >> nth=0 >> //button[@id='todo-1-delete']
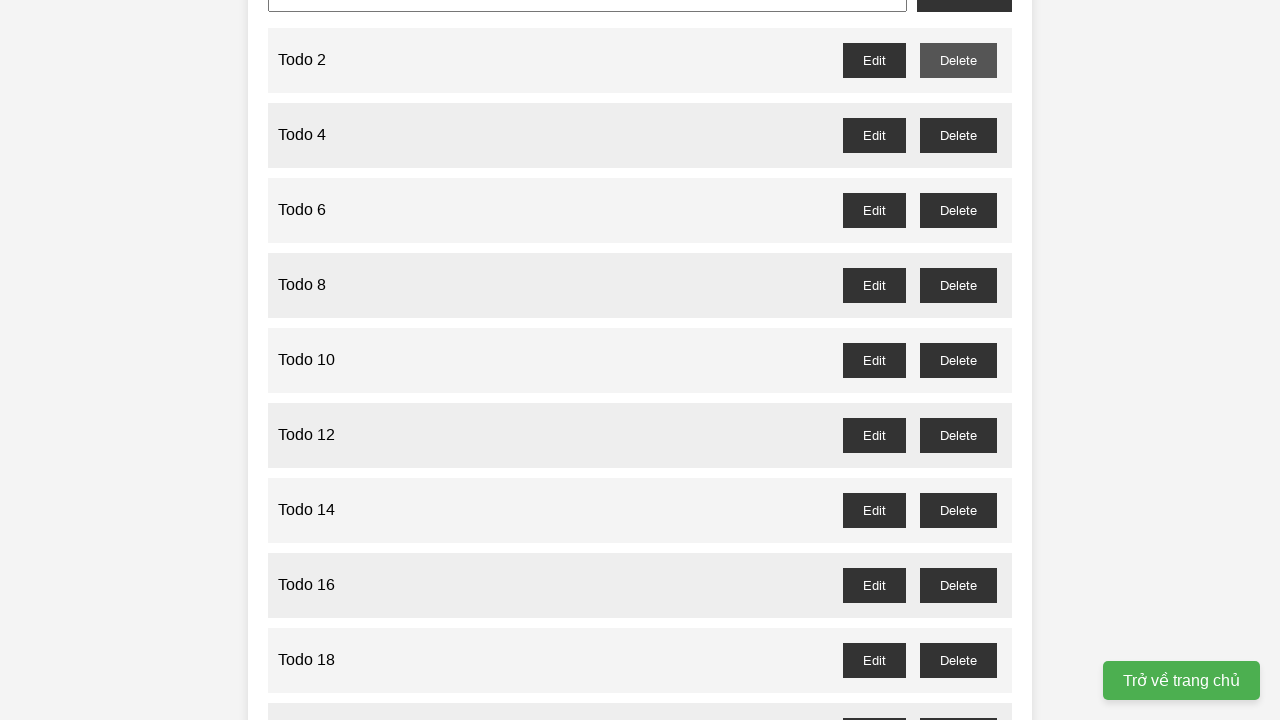

Waited for delete confirmation dialog for todo item 1 to be processed
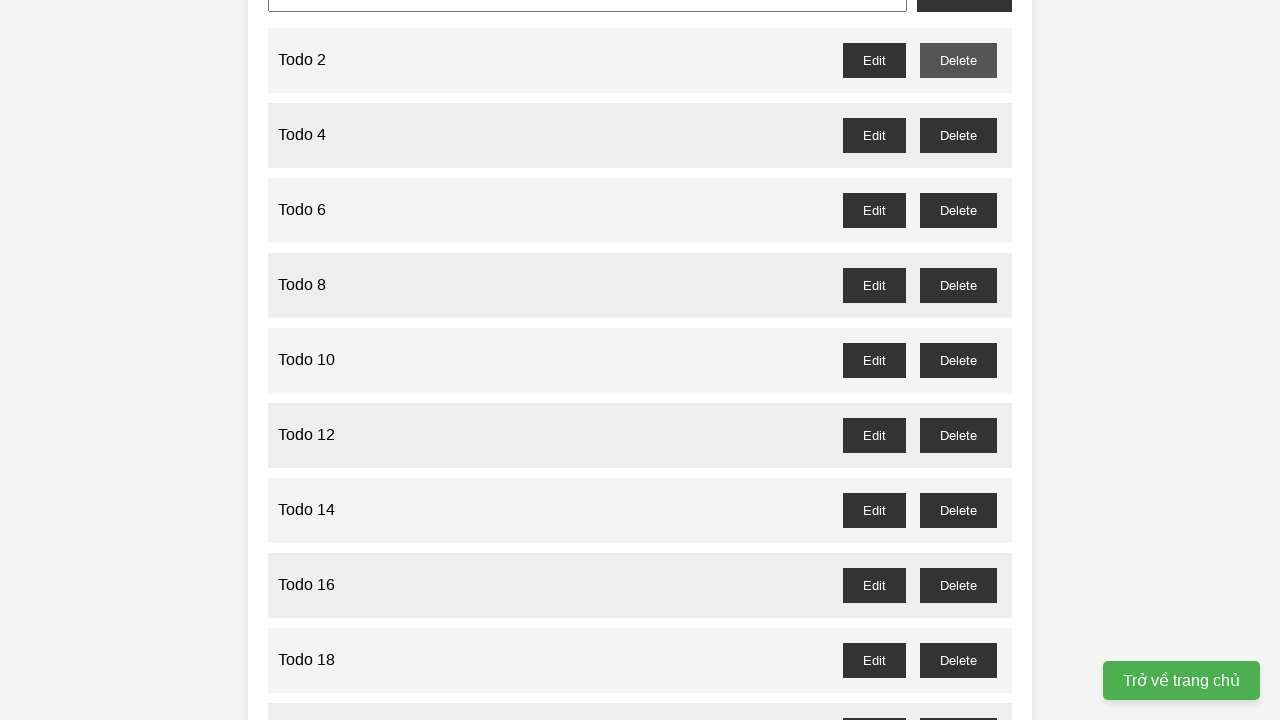

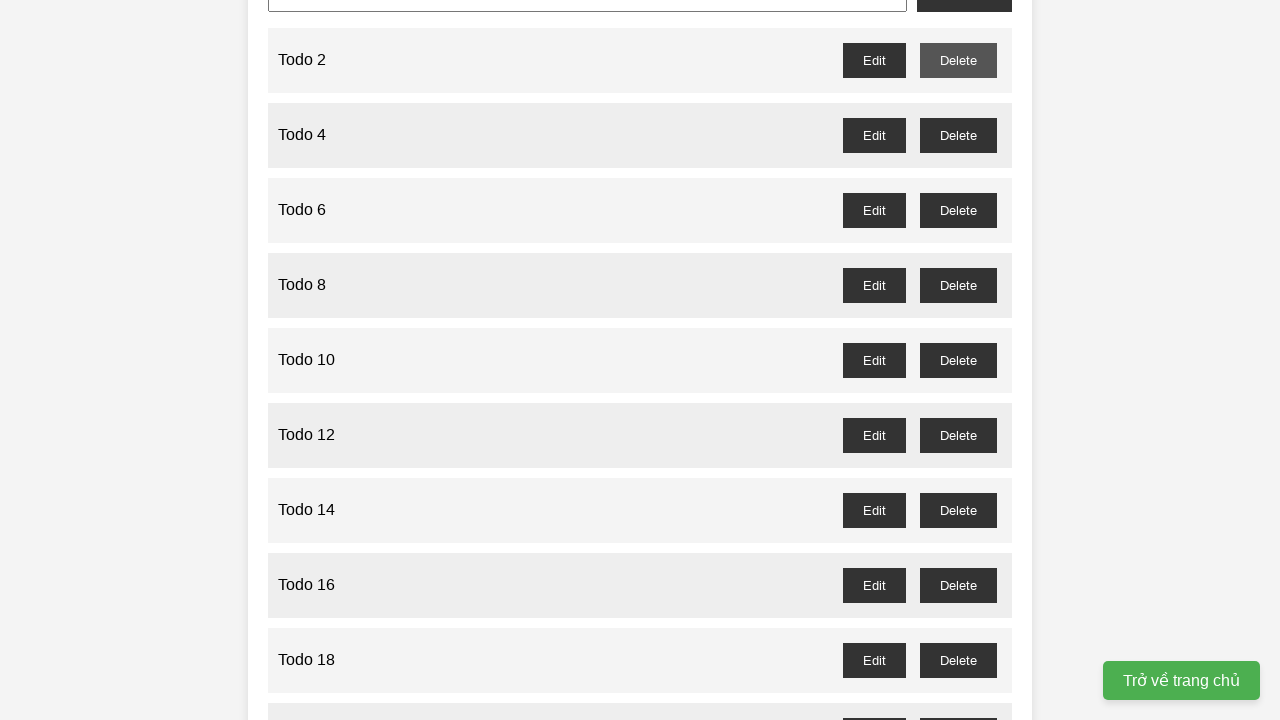